Tests file download functionality by clicking on all available download links on the page

Starting URL: https://the-internet.herokuapp.com/download

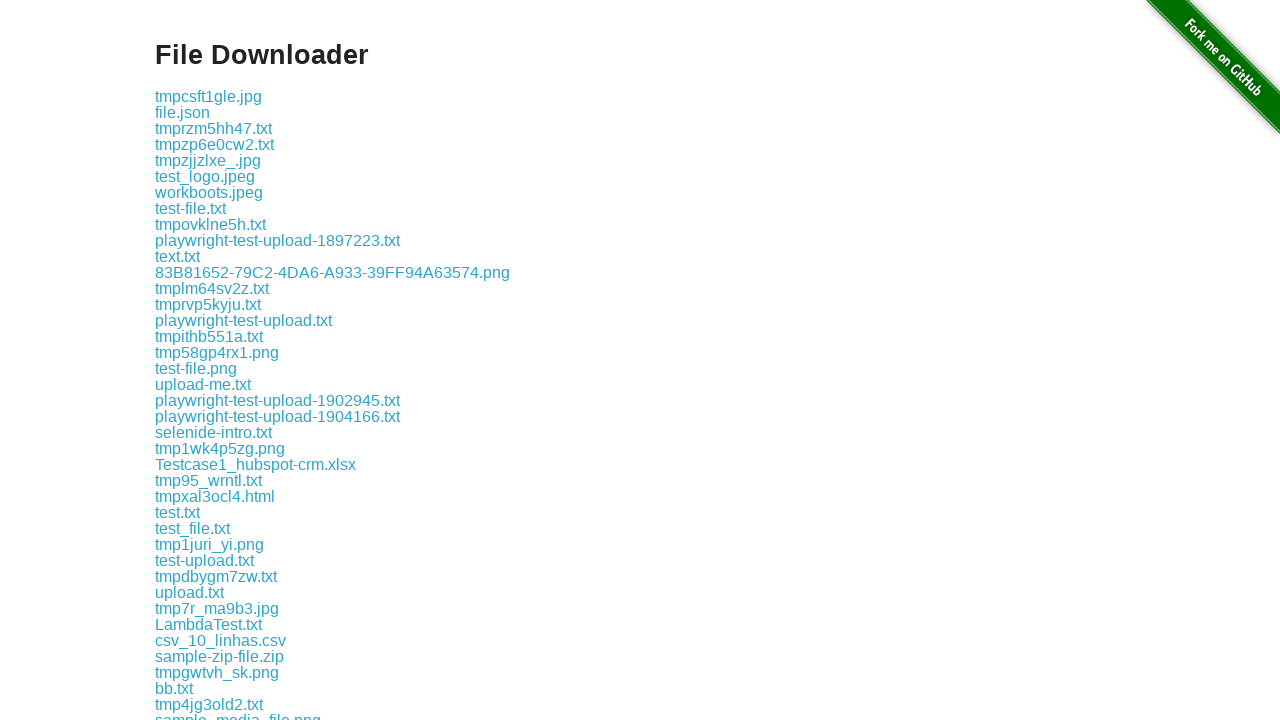

Located all download links on the page
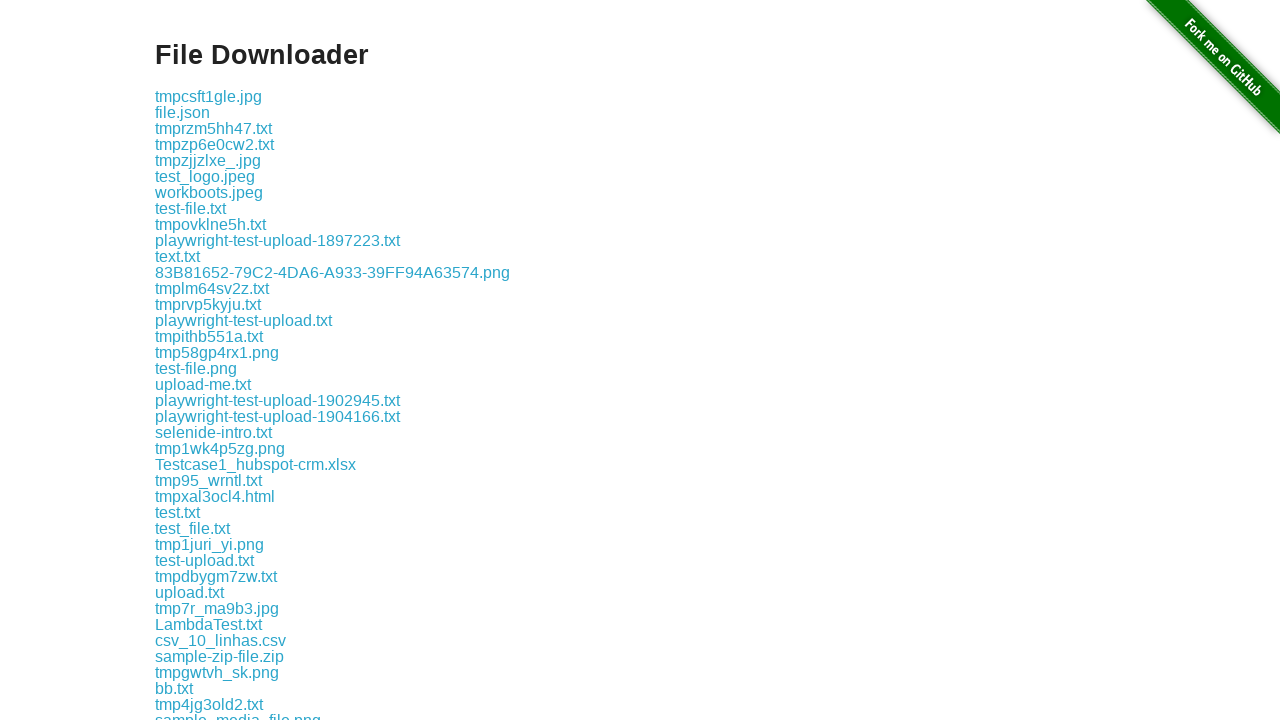

Scrolled download link into view
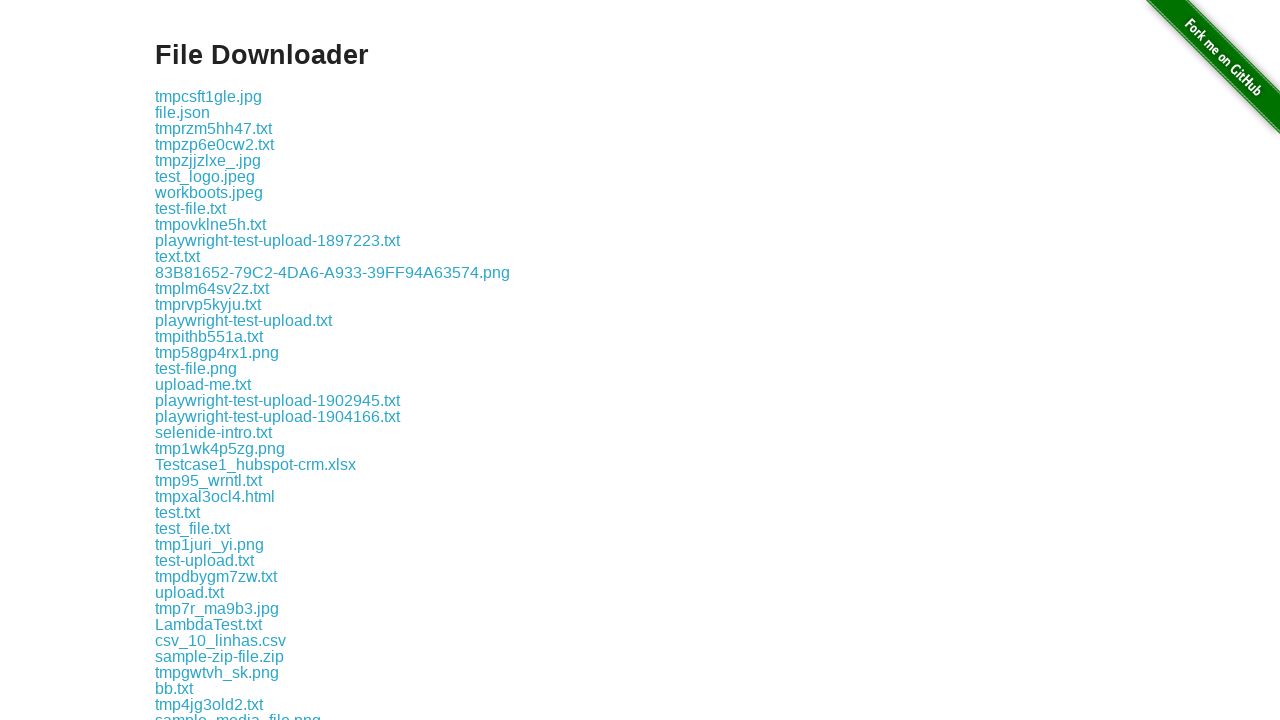

Clicked download link and file download initiated at (208, 96) on xpath=//div[@class='example']//a >> nth=0
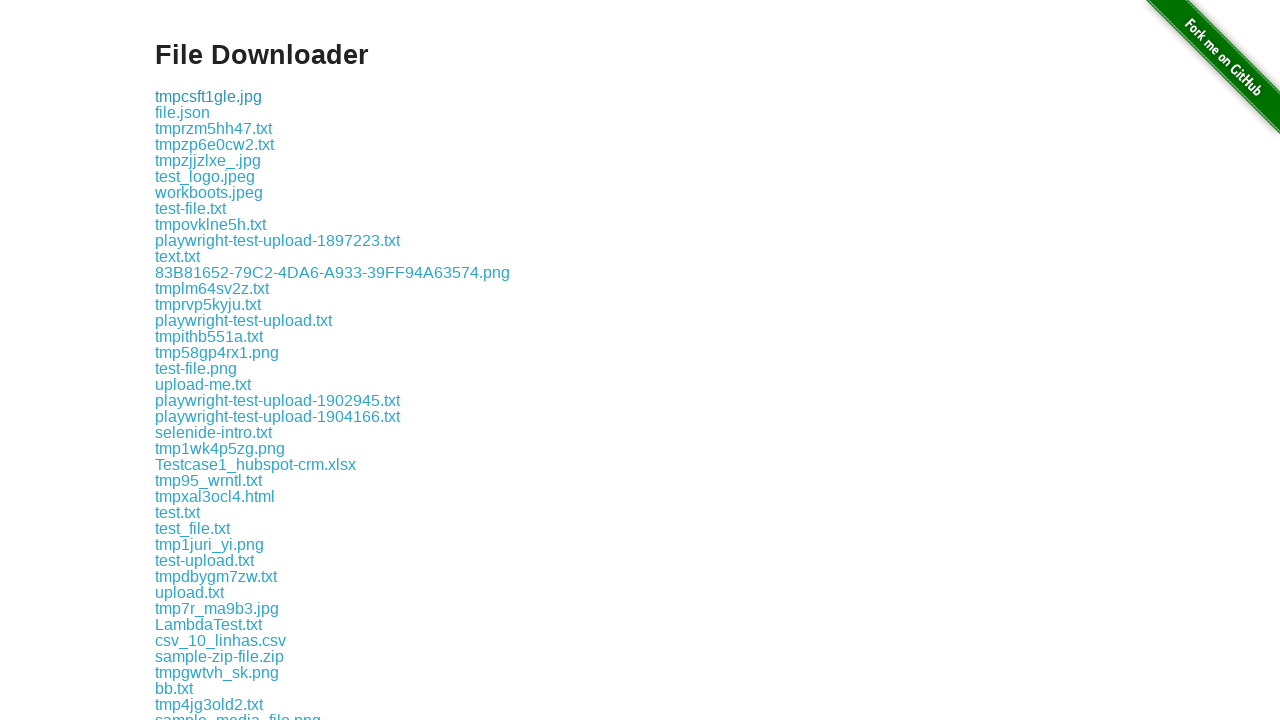

File downloaded: tmpcsft1gle.jpg
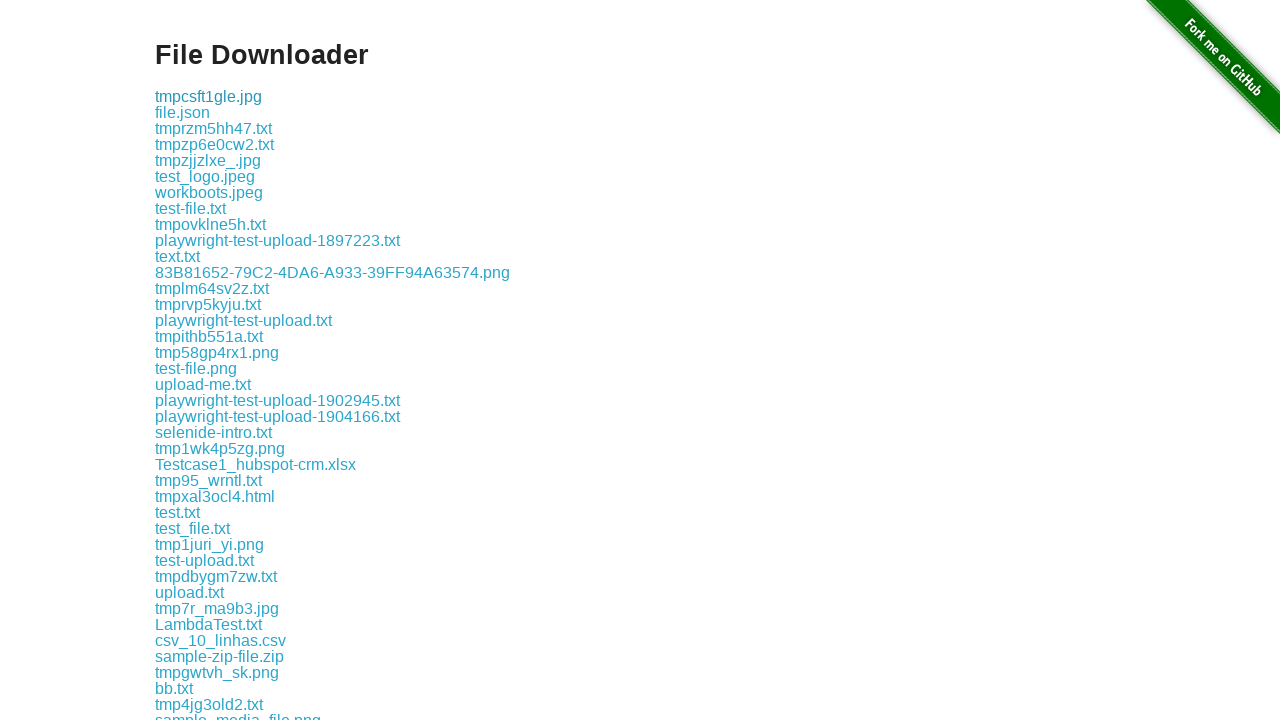

Scrolled download link into view
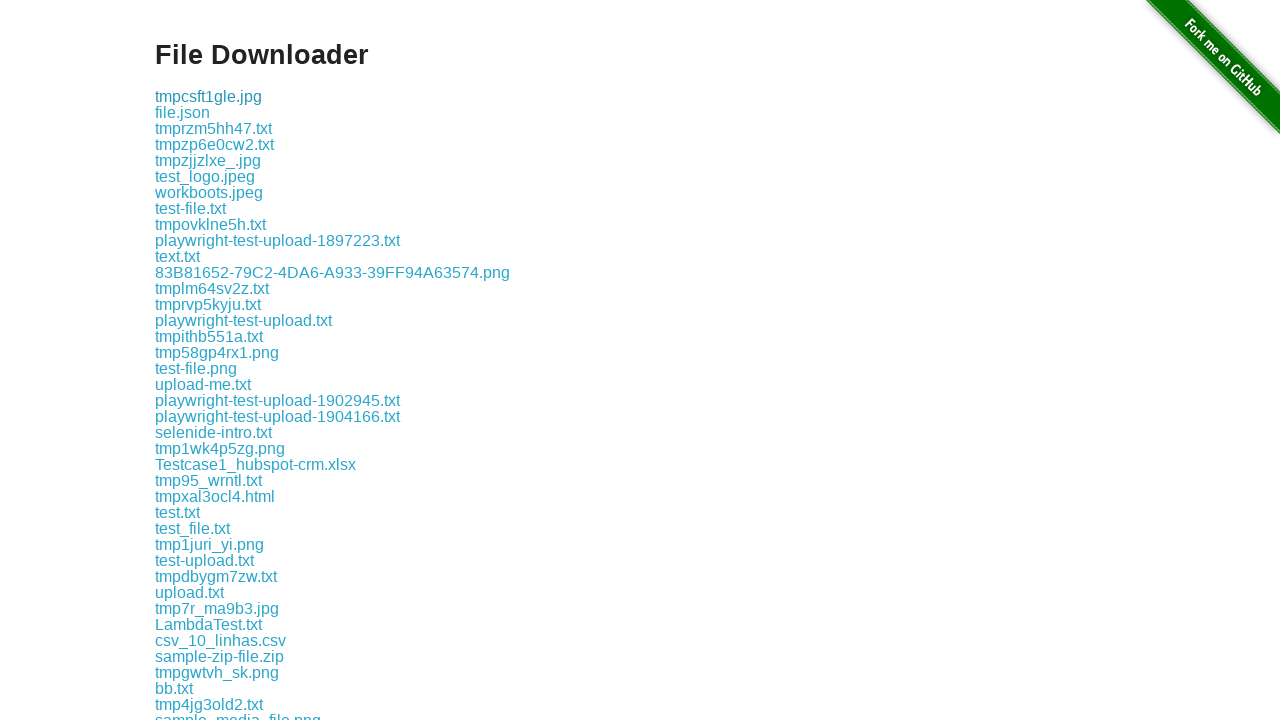

Clicked download link and file download initiated at (182, 112) on xpath=//div[@class='example']//a >> nth=1
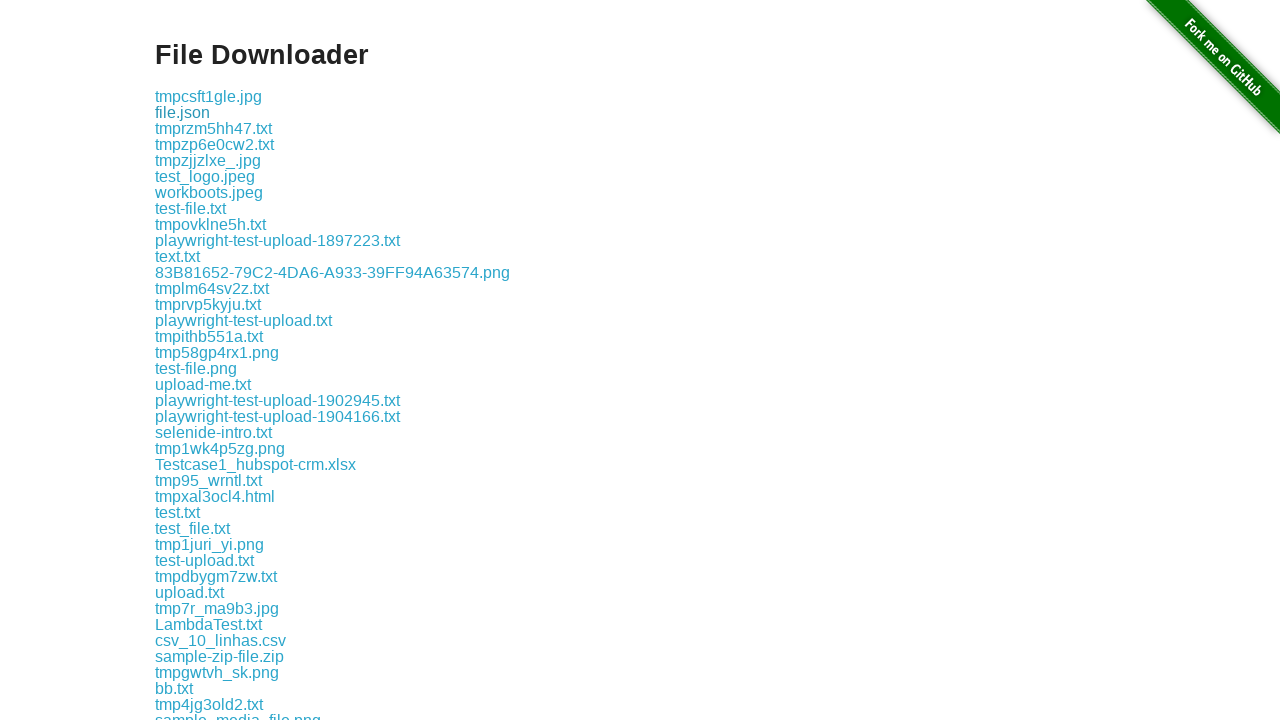

File downloaded: file.json
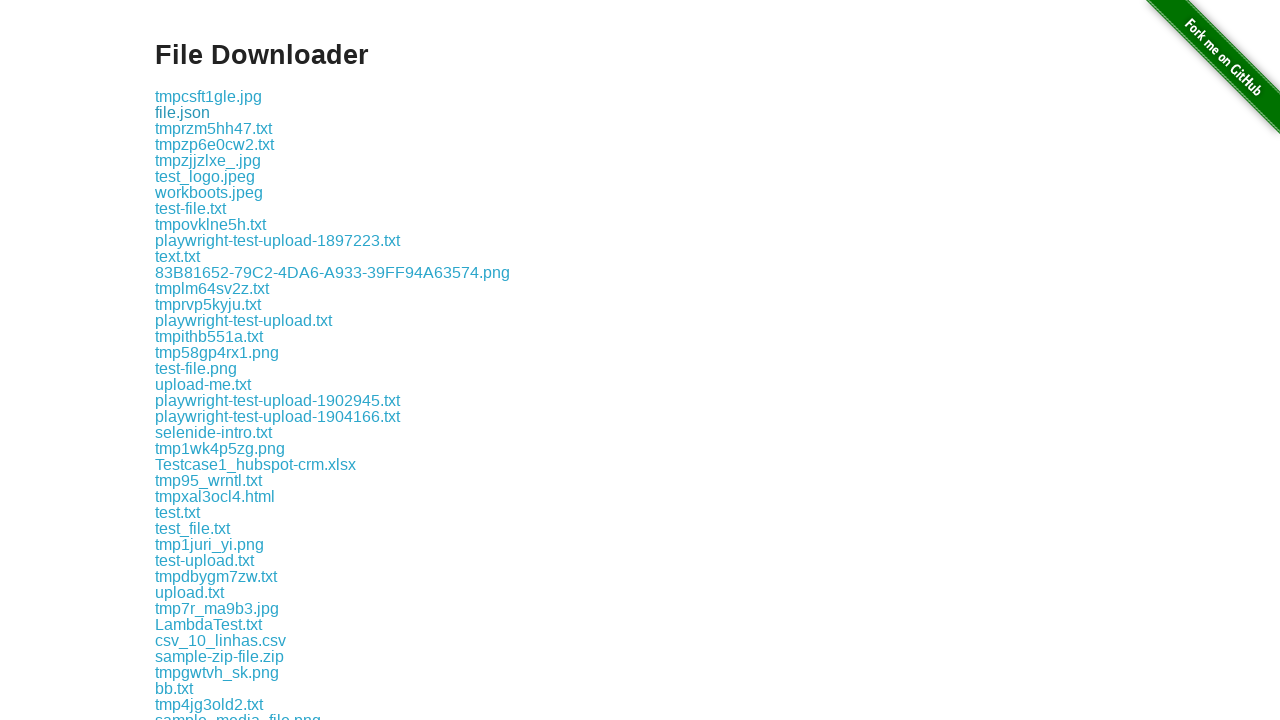

Scrolled download link into view
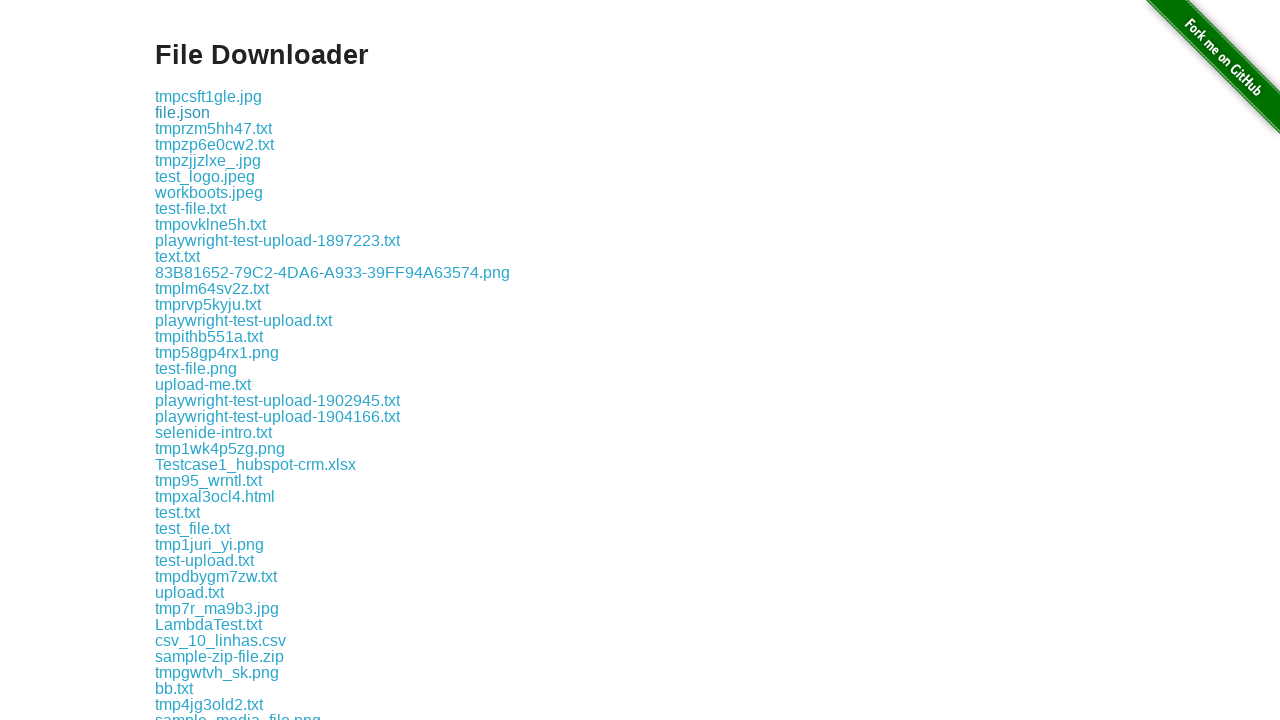

Clicked download link and file download initiated at (214, 128) on xpath=//div[@class='example']//a >> nth=2
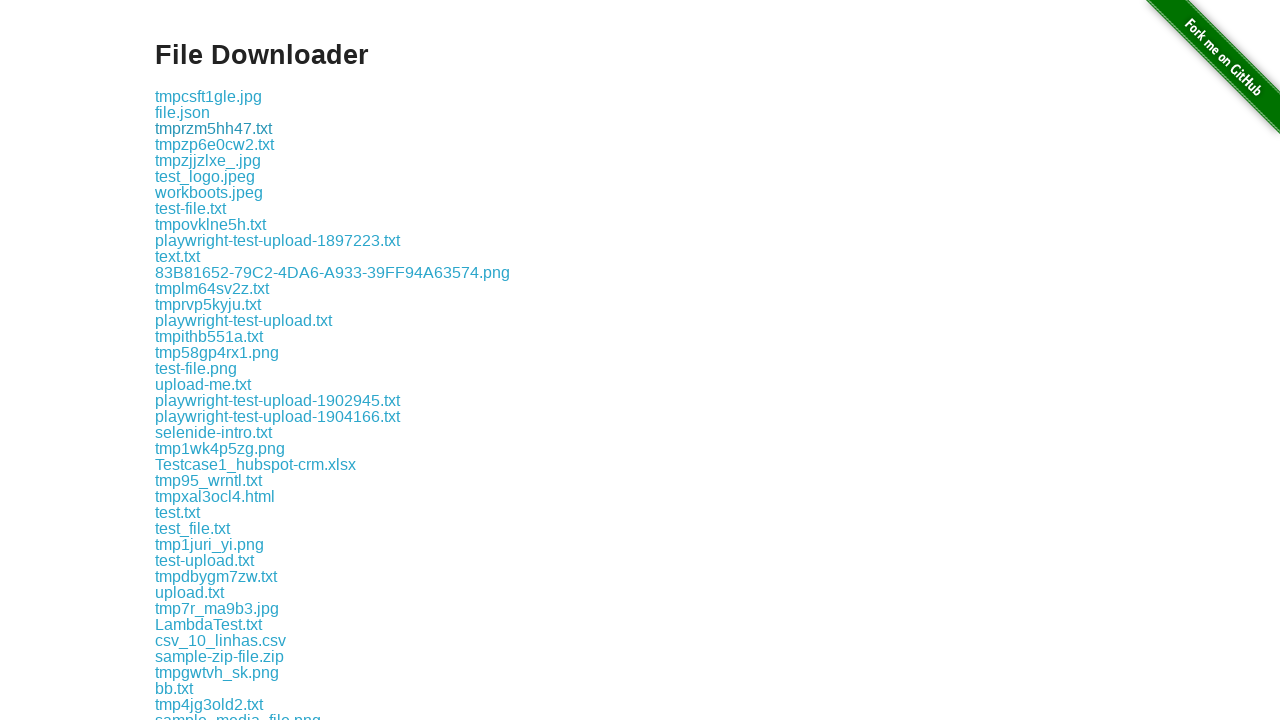

File downloaded: tmprzm5hh47.txt
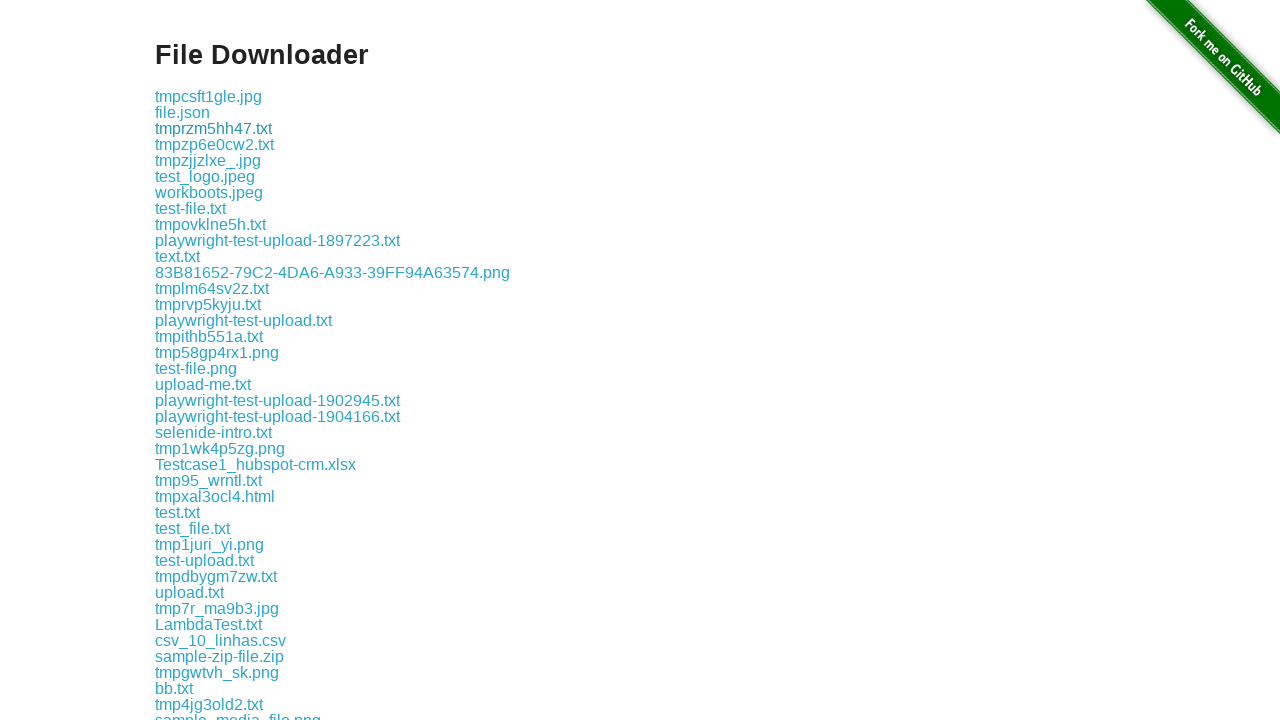

Scrolled download link into view
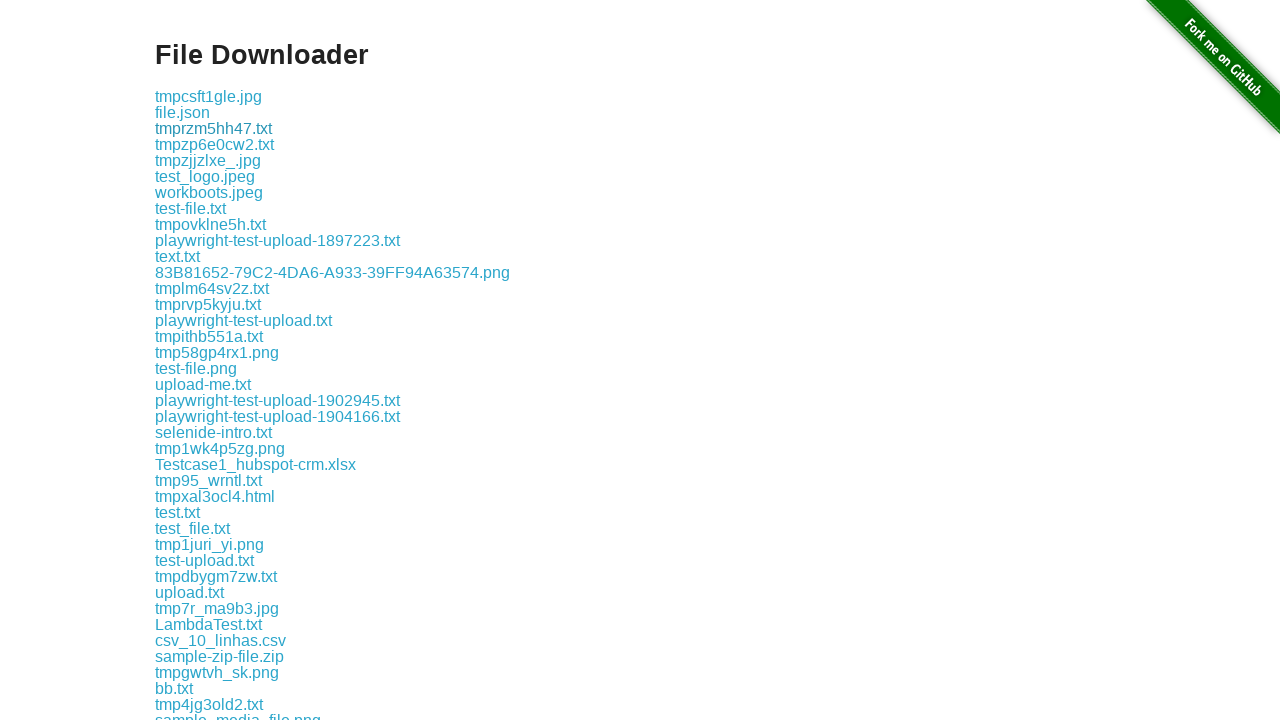

Clicked download link and file download initiated at (214, 144) on xpath=//div[@class='example']//a >> nth=3
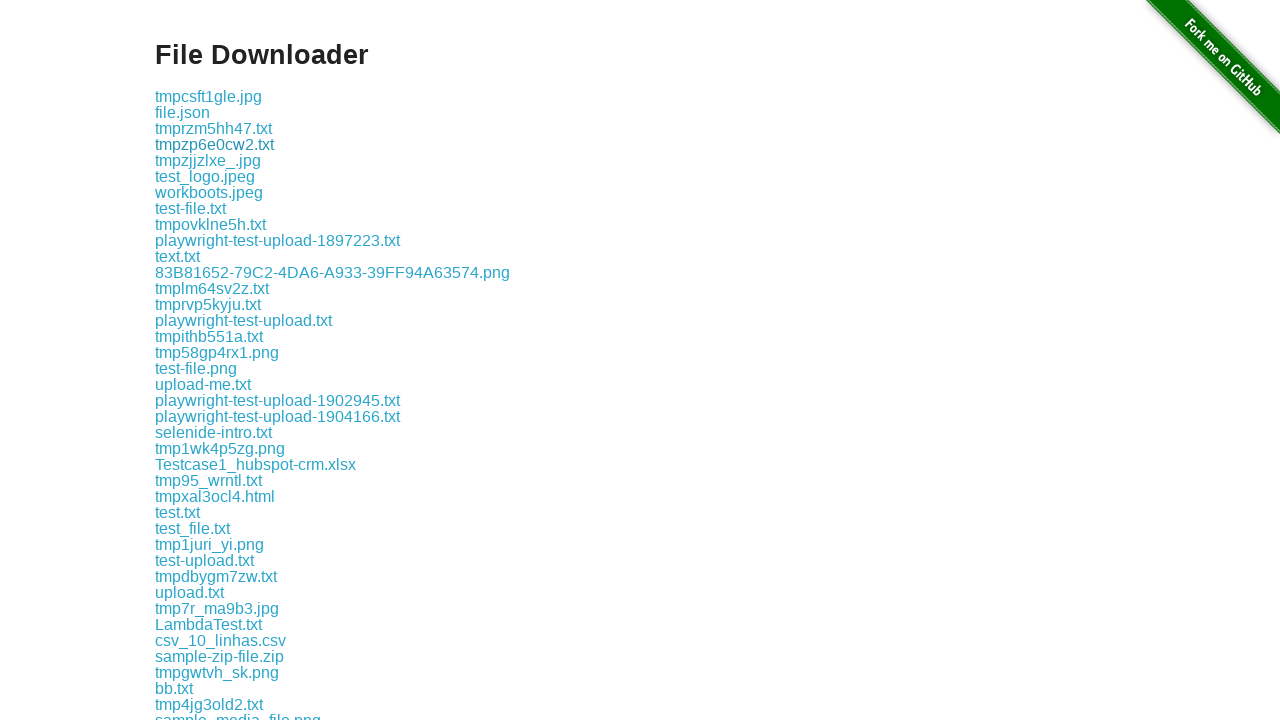

File downloaded: tmpzp6e0cw2.txt
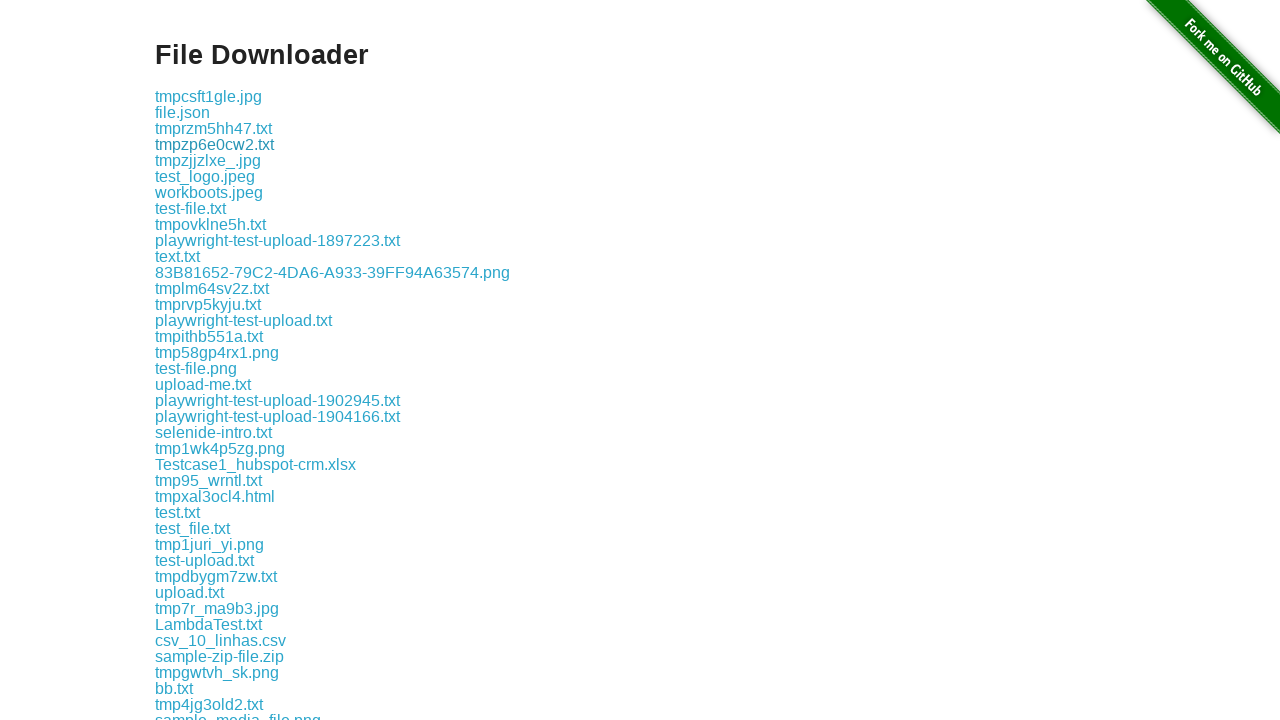

Scrolled download link into view
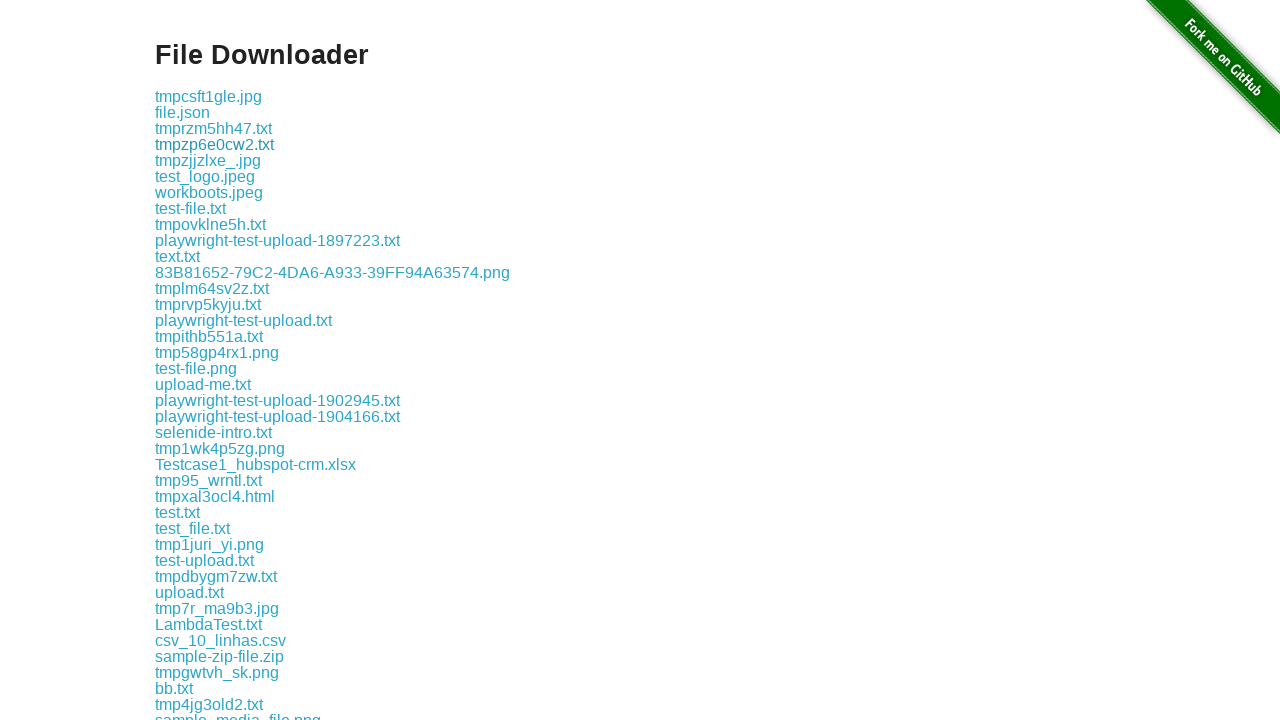

Clicked download link and file download initiated at (208, 160) on xpath=//div[@class='example']//a >> nth=4
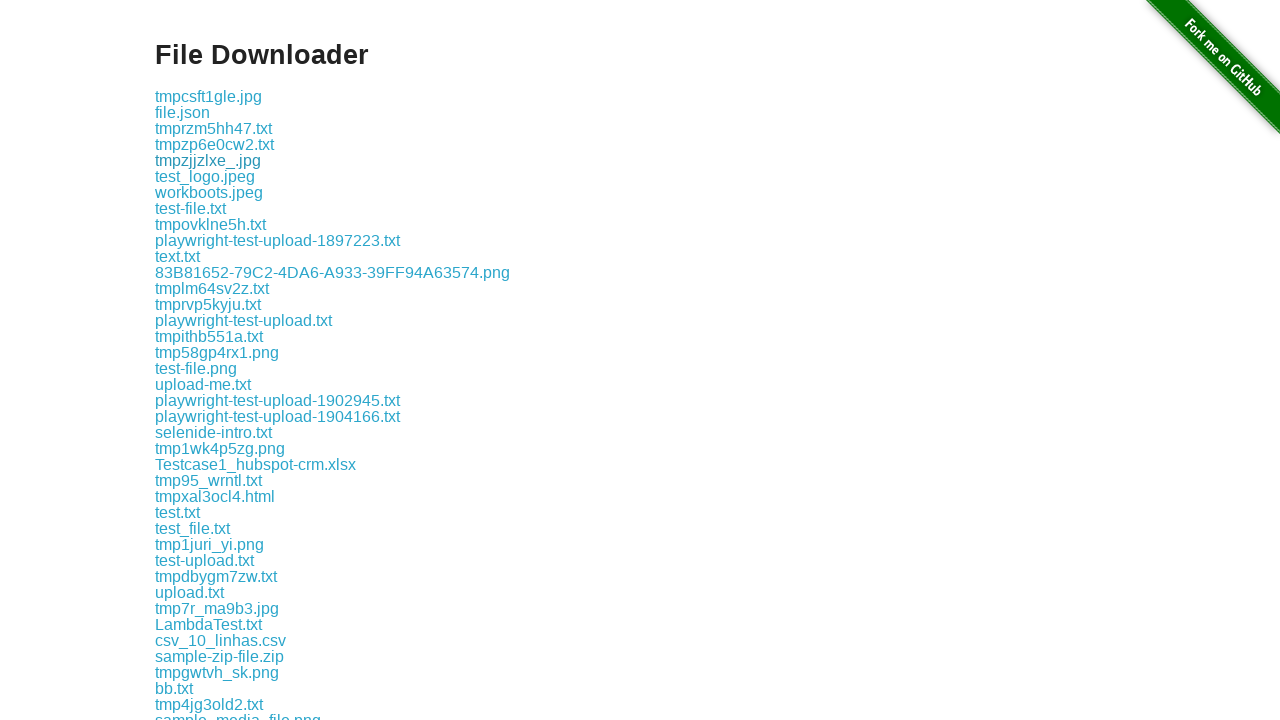

File downloaded: tmpzjjzlxe_.jpg
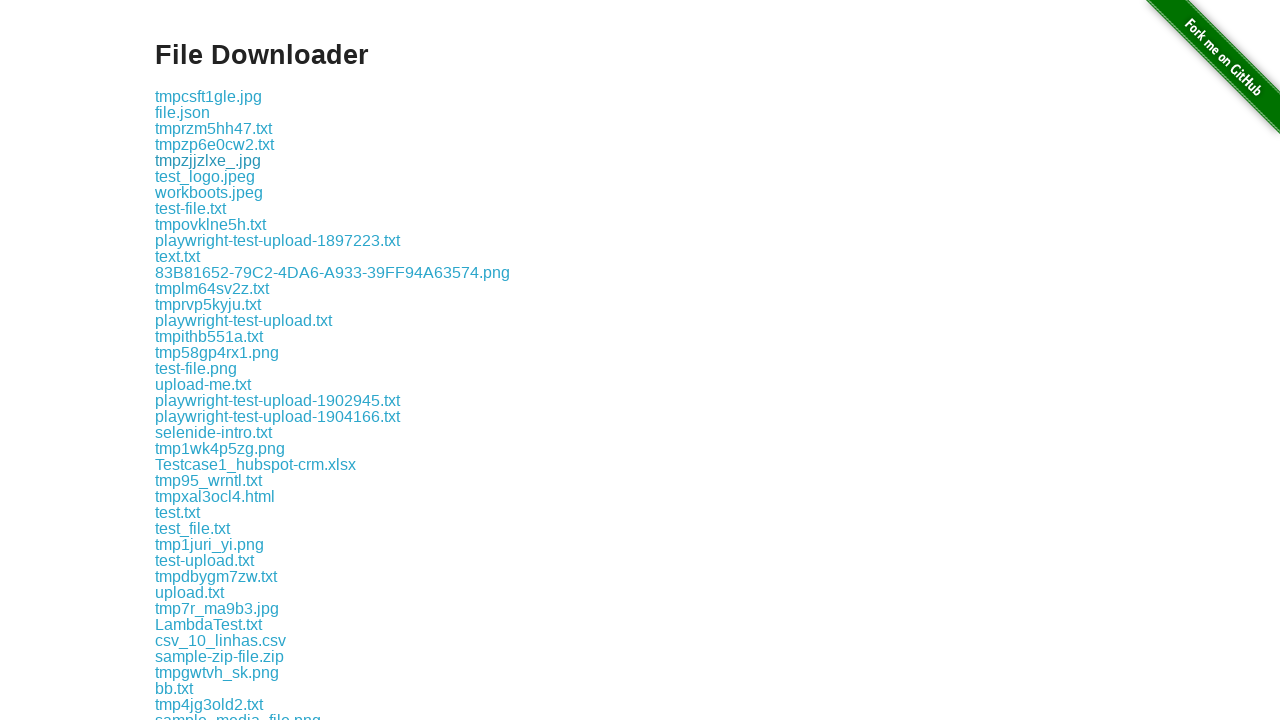

Scrolled download link into view
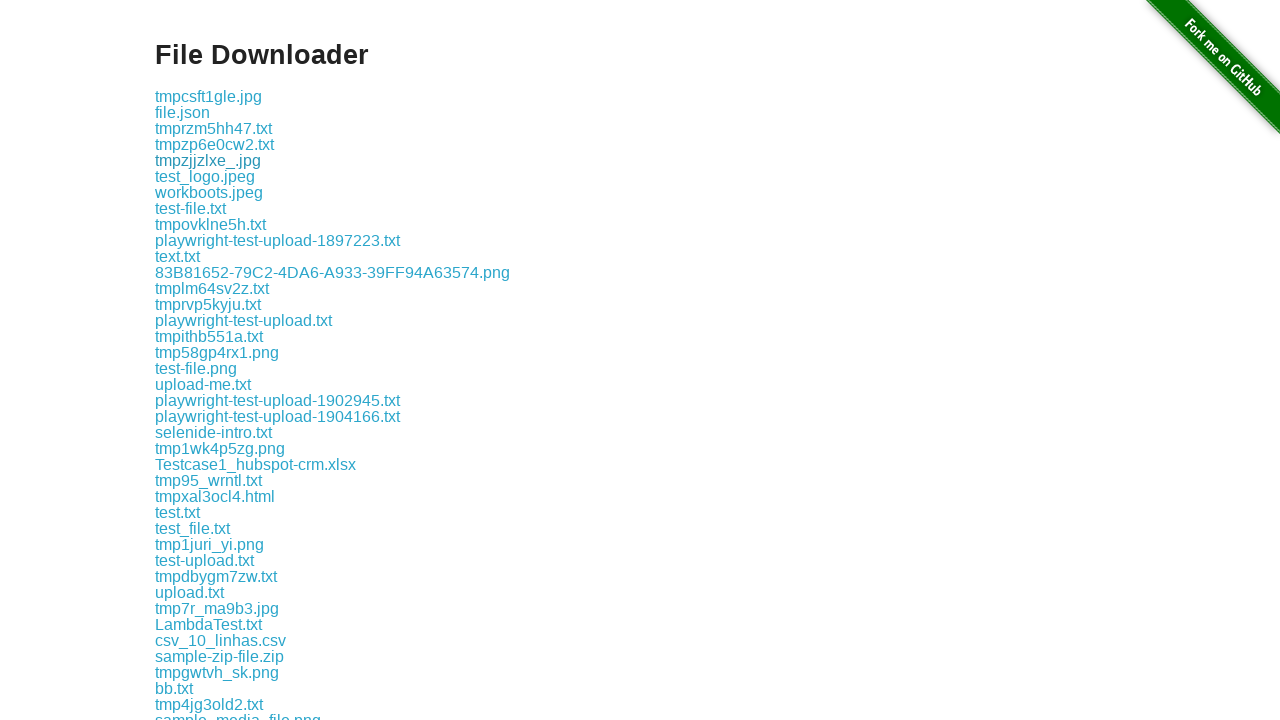

Clicked download link and file download initiated at (205, 176) on xpath=//div[@class='example']//a >> nth=5
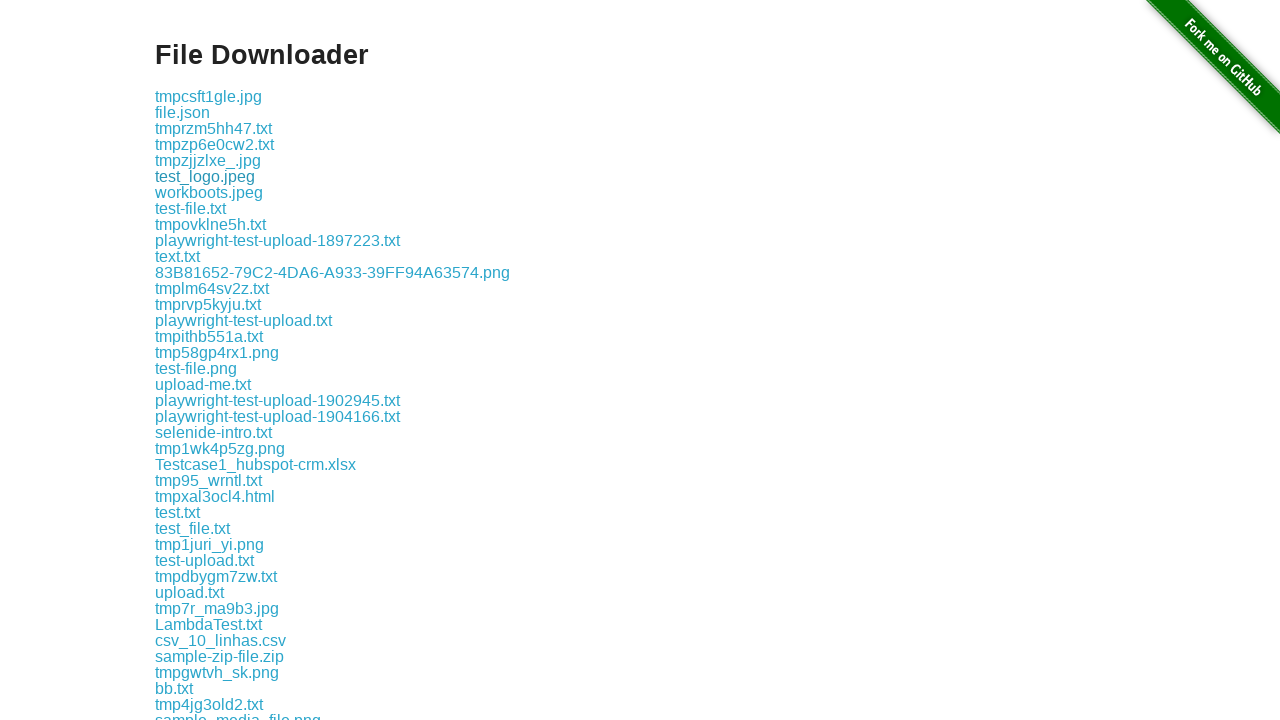

File downloaded: test_logo.jpeg
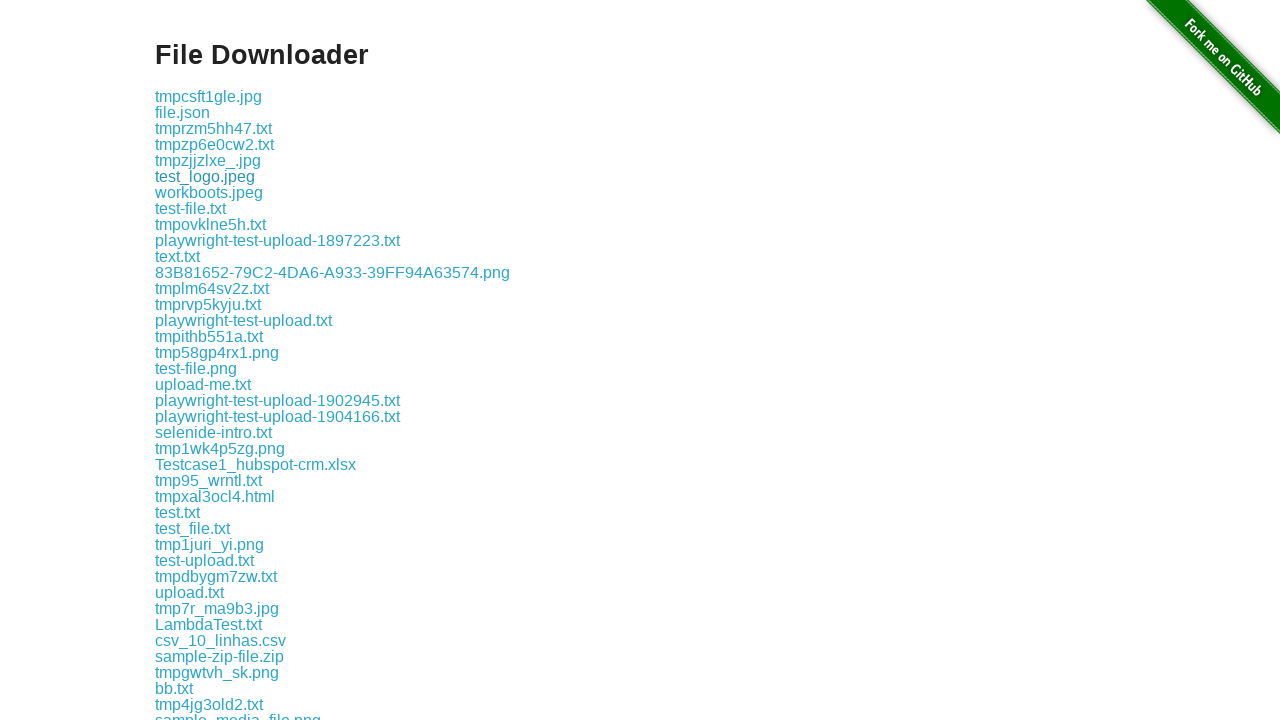

Scrolled download link into view
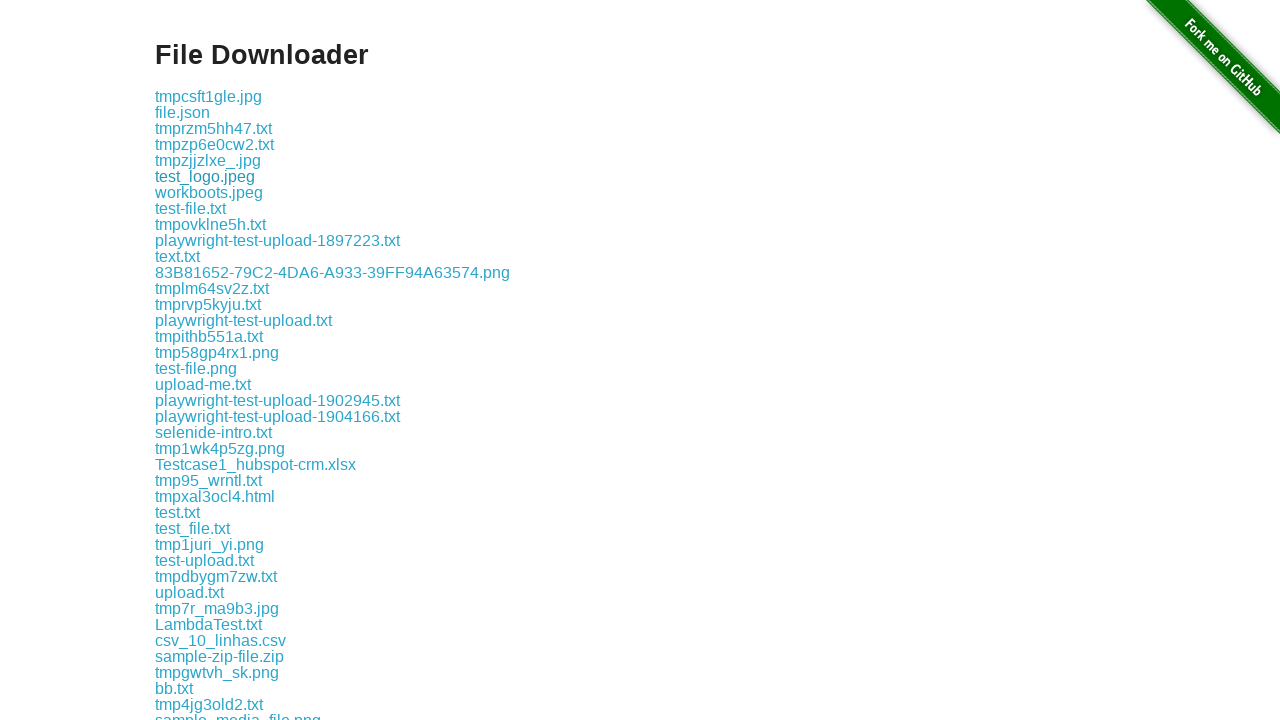

Clicked download link and file download initiated at (209, 192) on xpath=//div[@class='example']//a >> nth=6
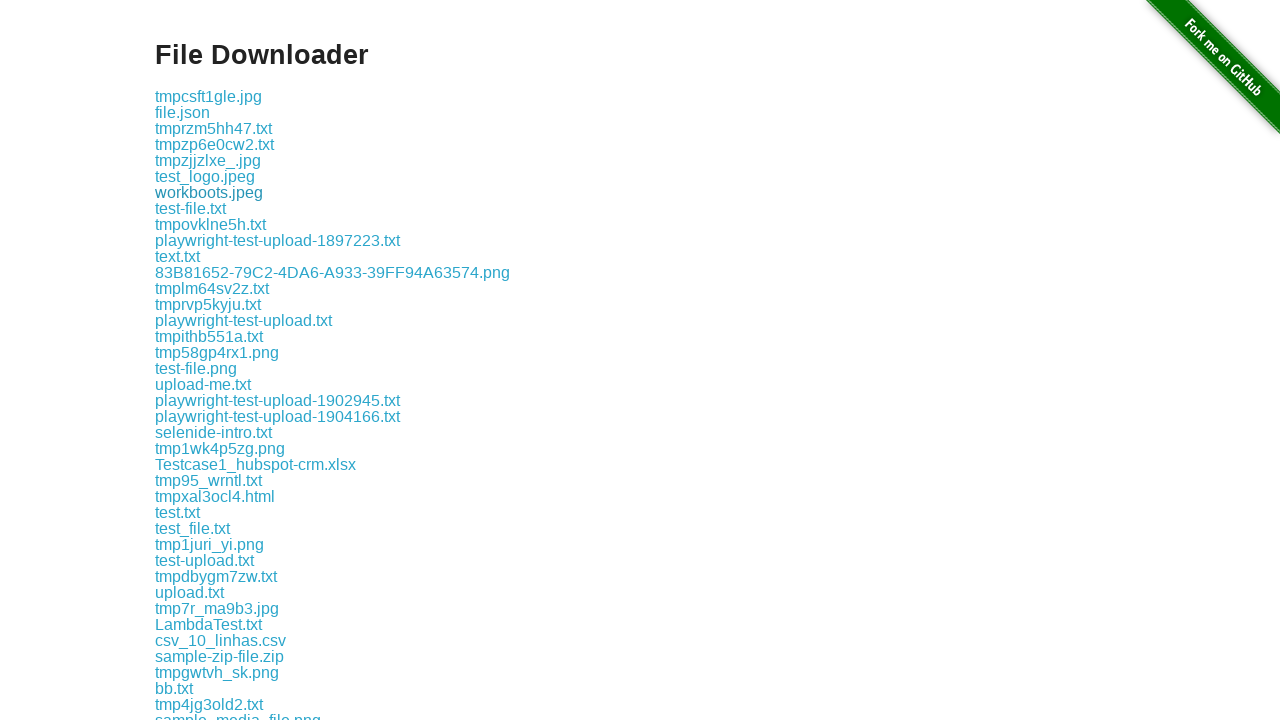

File downloaded: workboots.jpeg
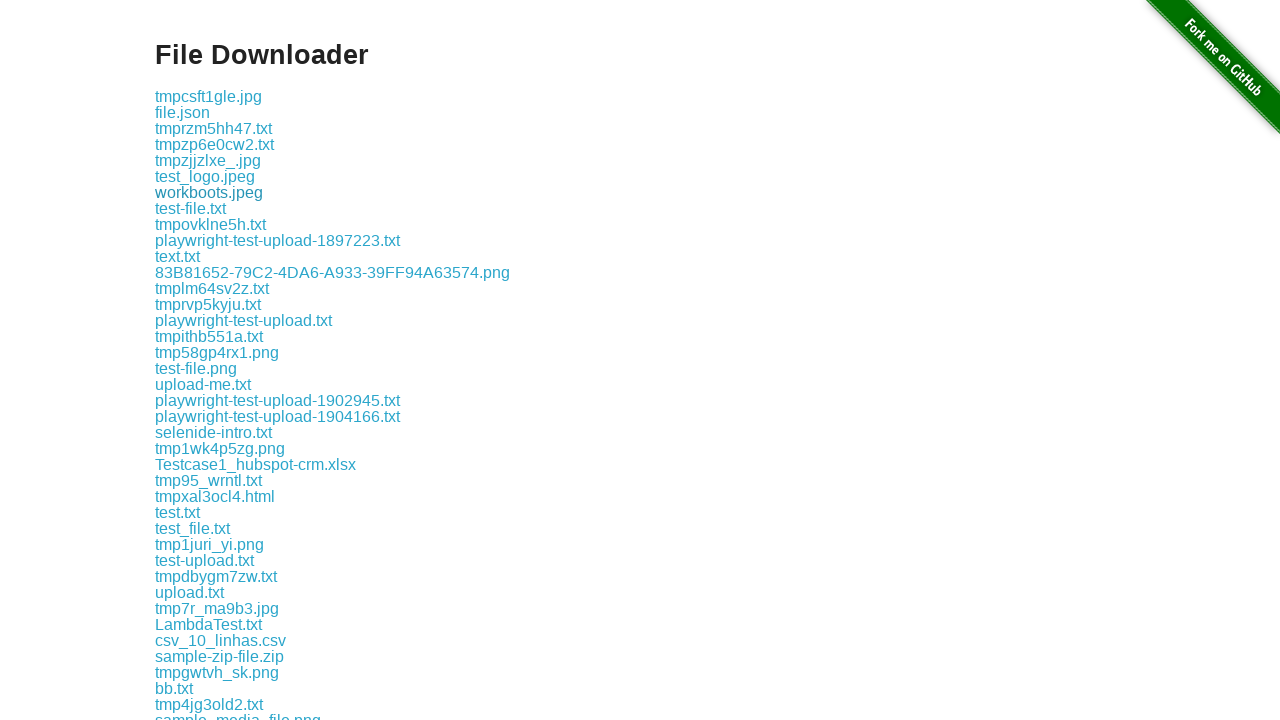

Scrolled download link into view
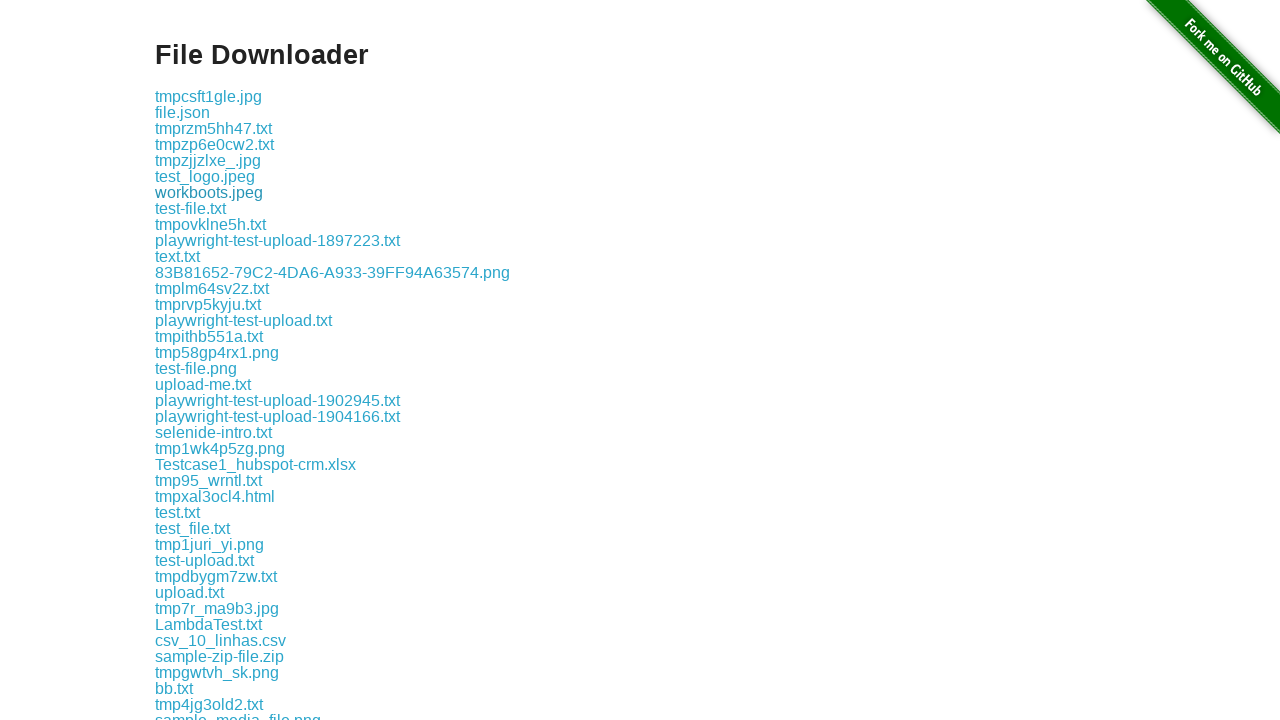

Clicked download link and file download initiated at (190, 208) on xpath=//div[@class='example']//a >> nth=7
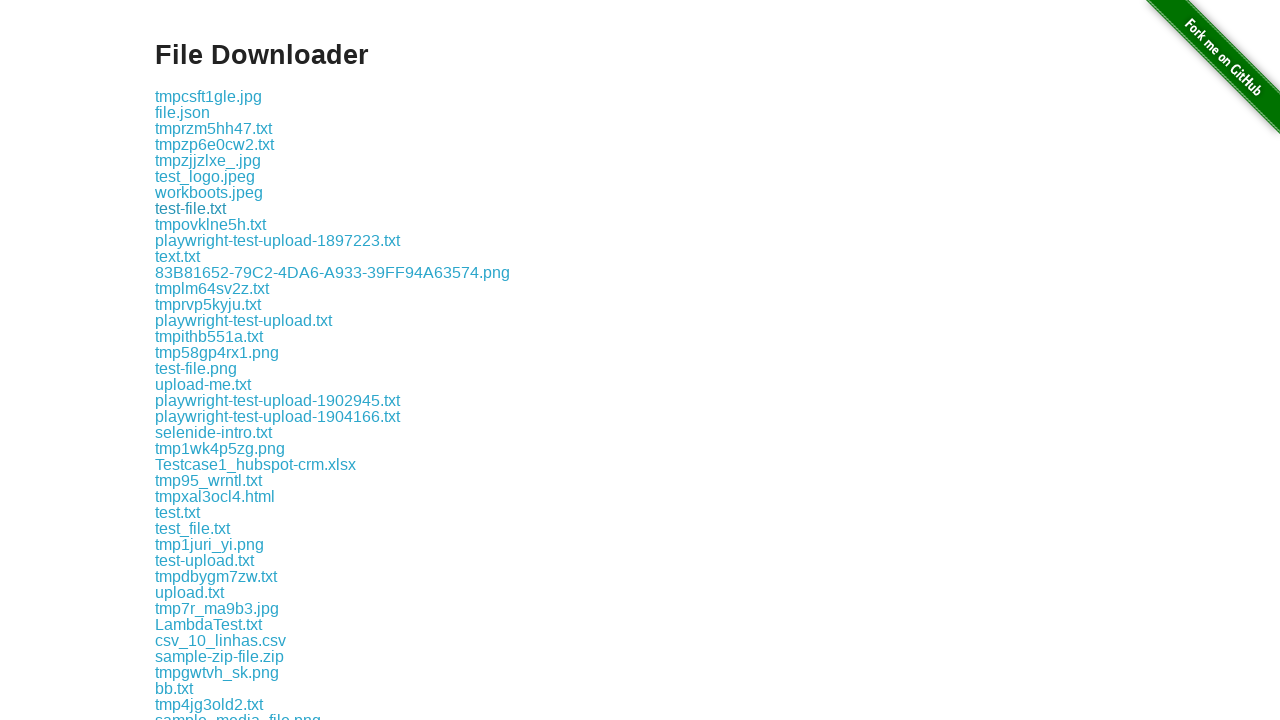

File downloaded: test-file.txt
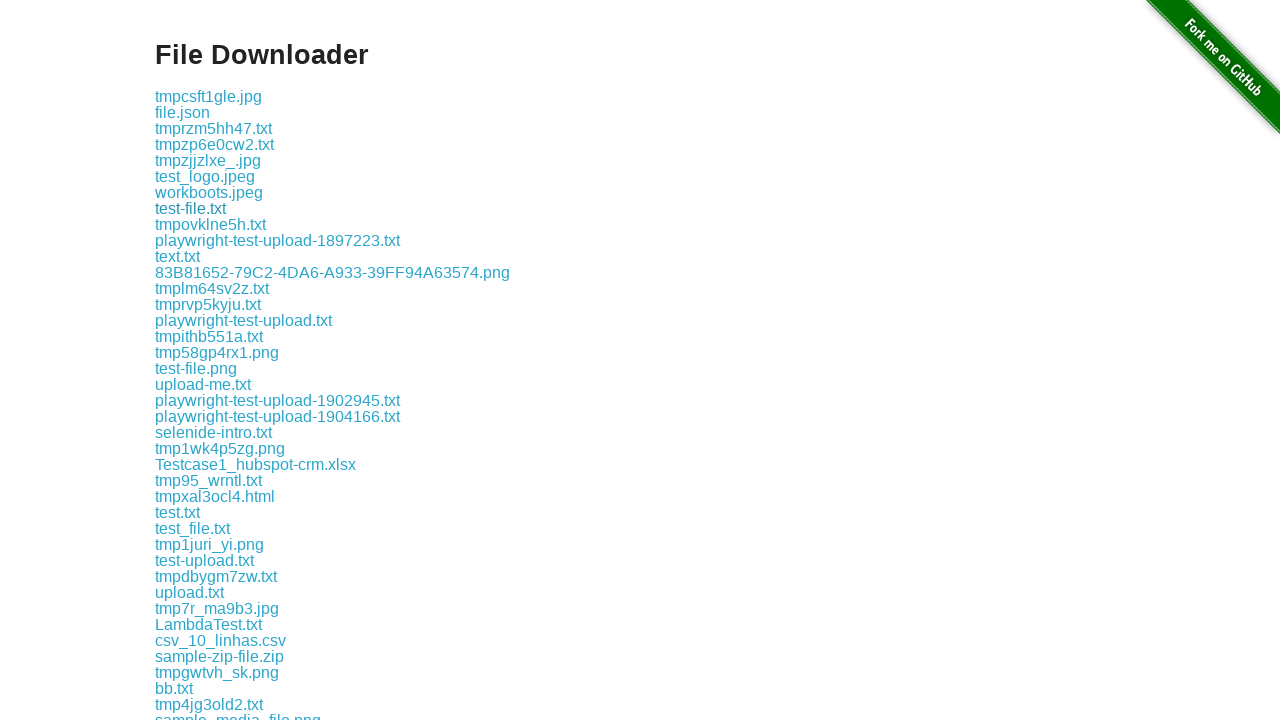

Scrolled download link into view
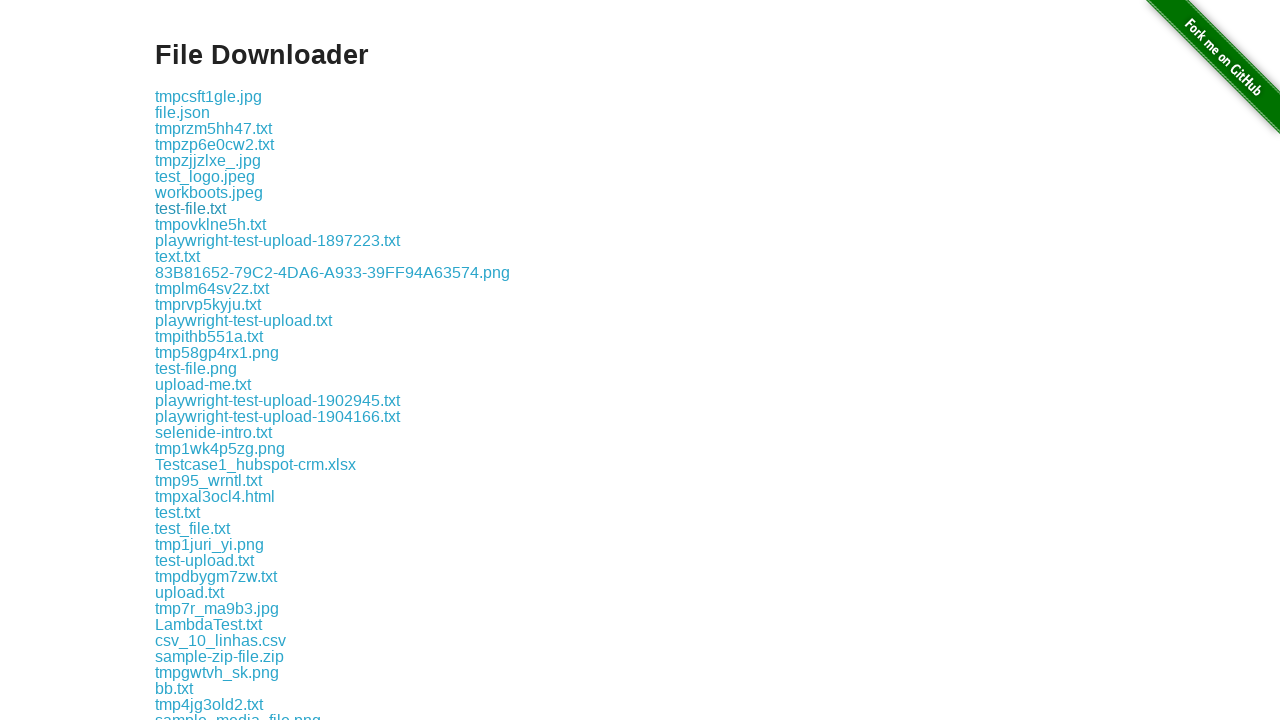

Clicked download link and file download initiated at (210, 224) on xpath=//div[@class='example']//a >> nth=8
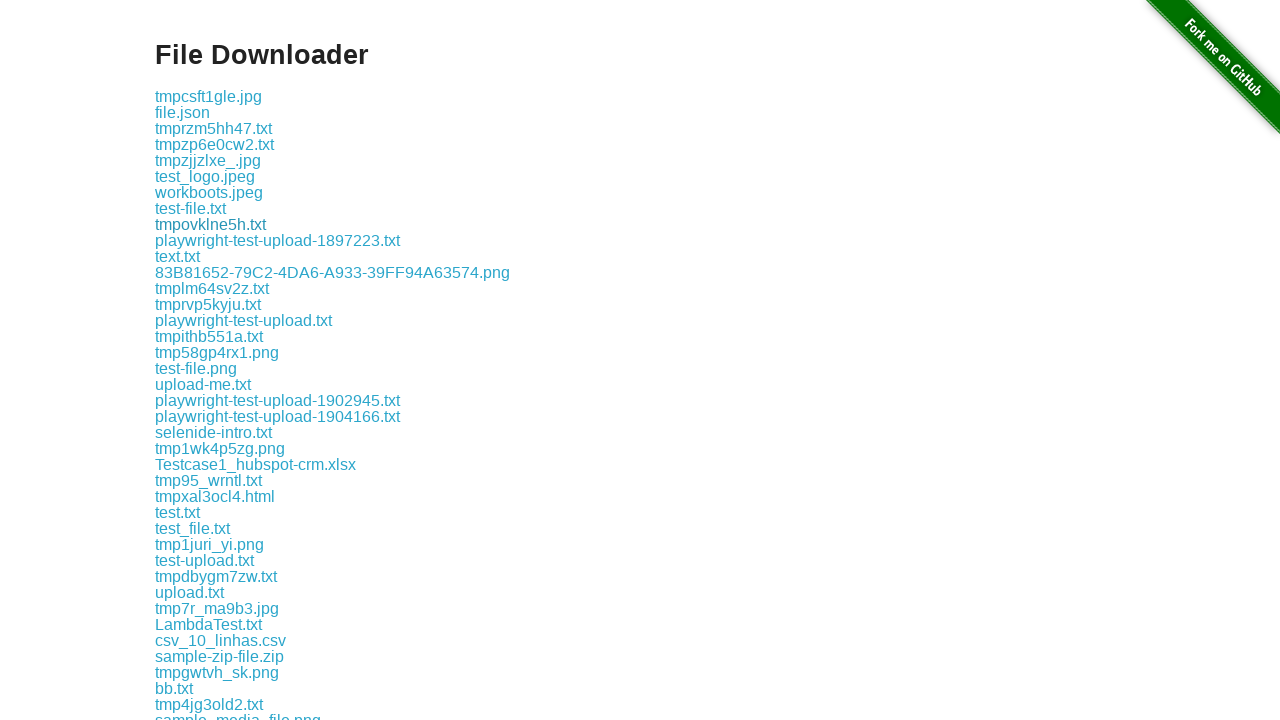

File downloaded: tmpovklne5h.txt
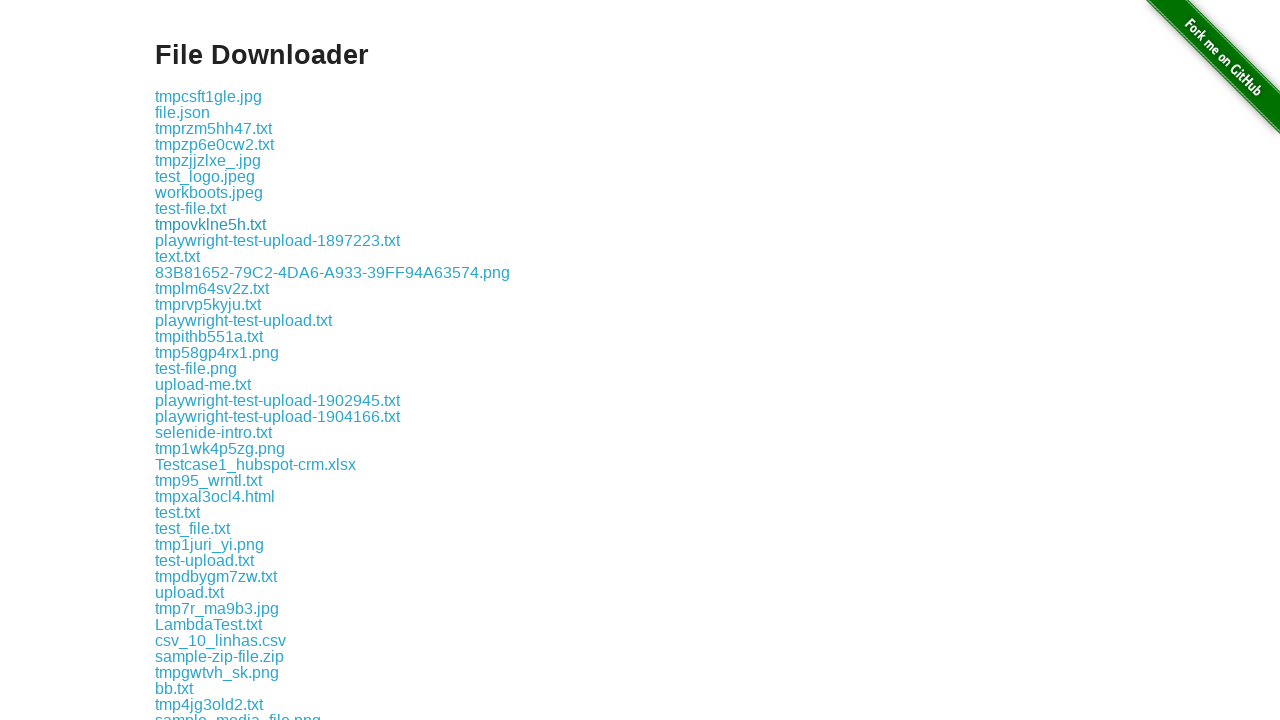

Scrolled download link into view
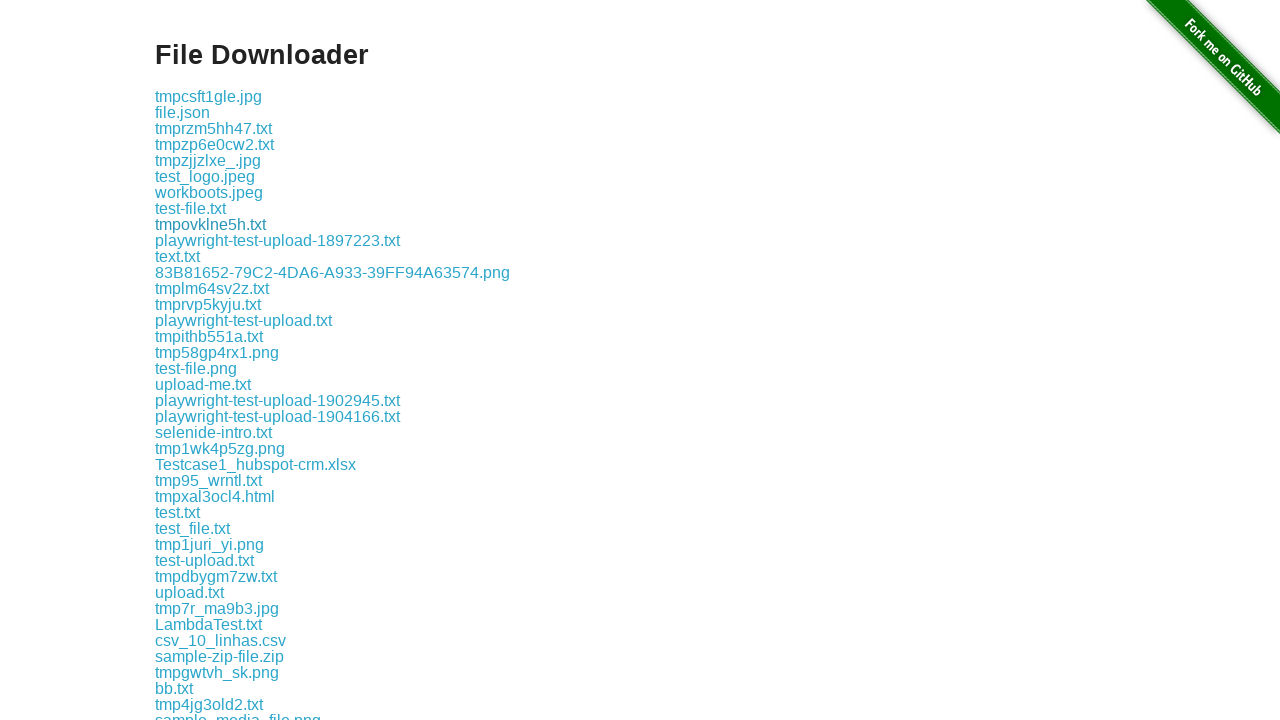

Clicked download link and file download initiated at (278, 240) on xpath=//div[@class='example']//a >> nth=9
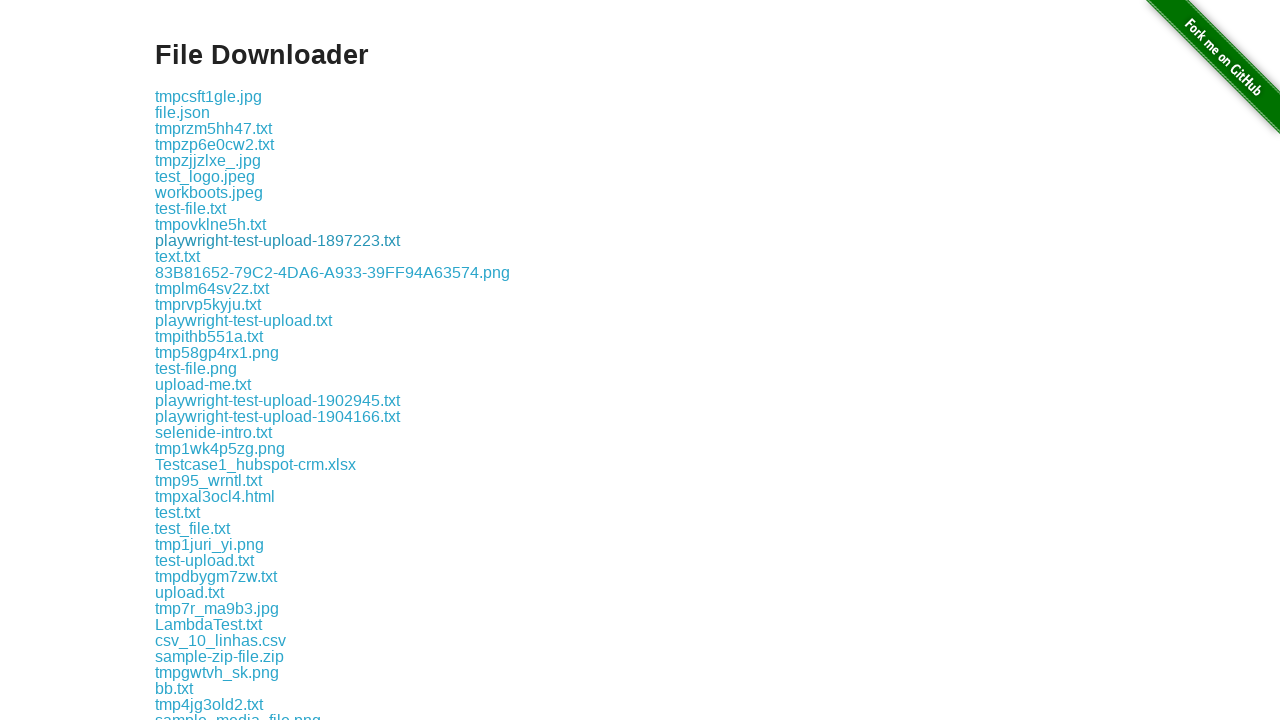

File downloaded: playwright-test-upload-1897223.txt
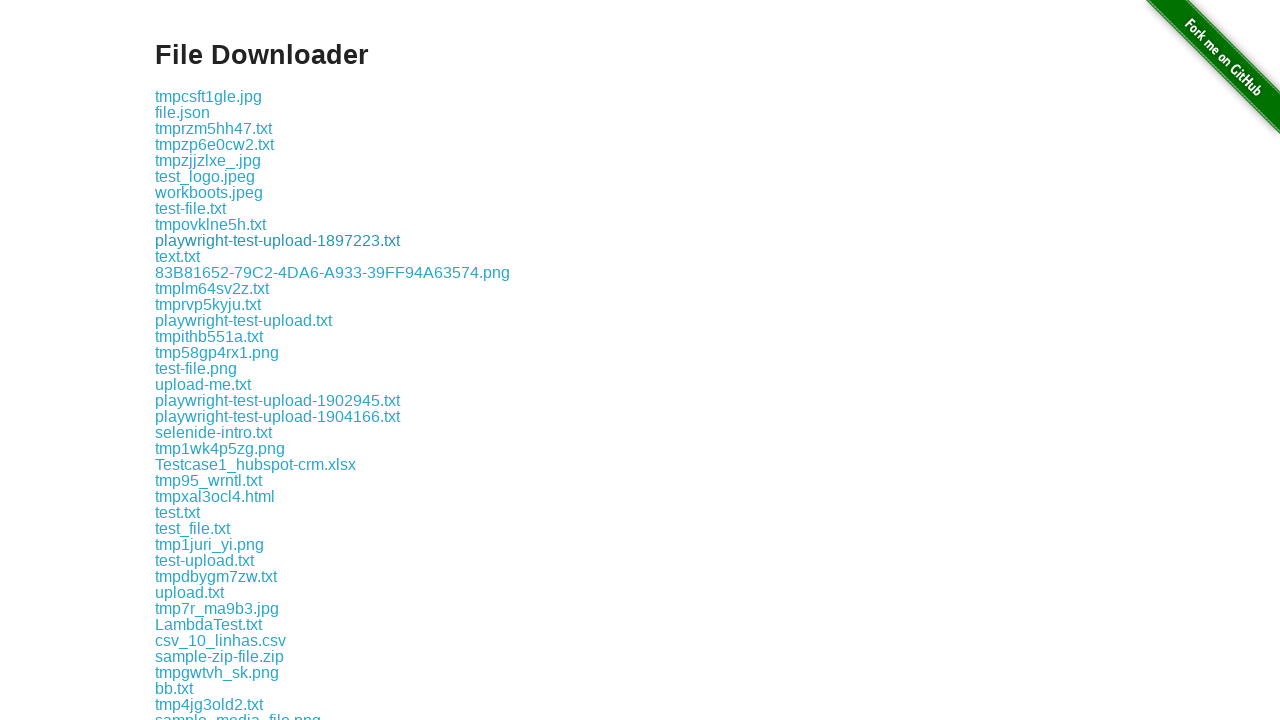

Scrolled download link into view
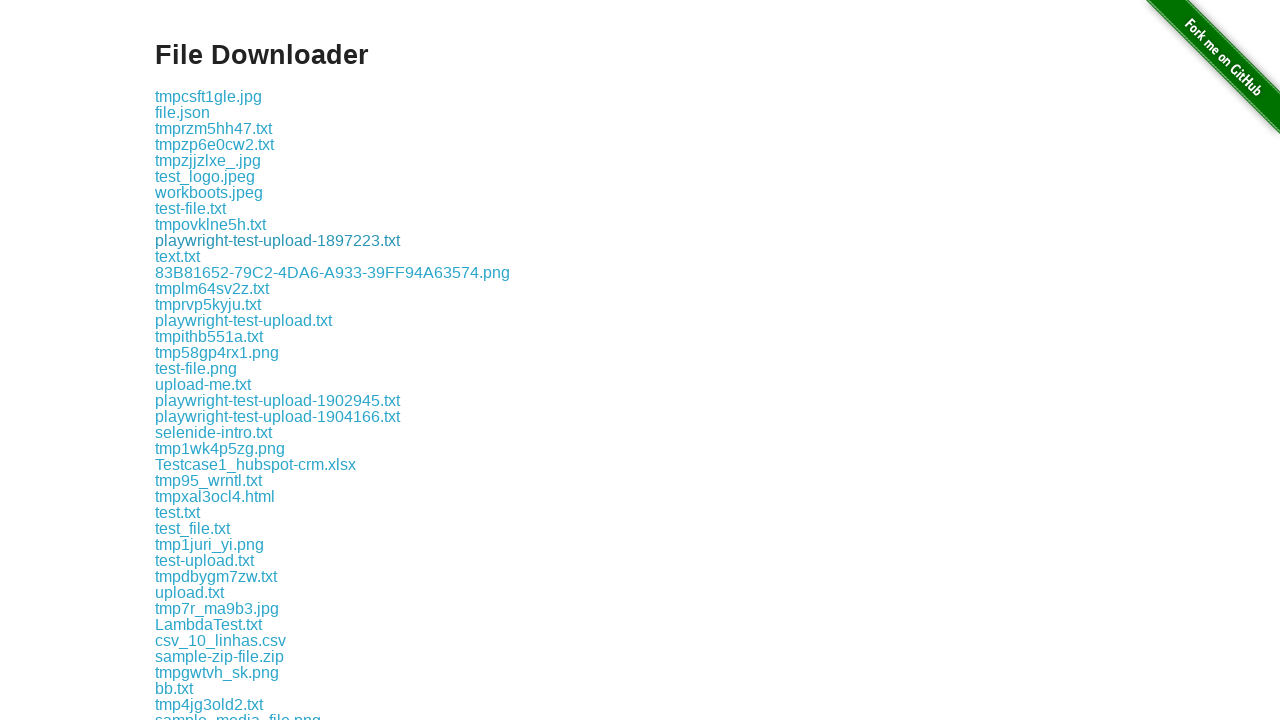

Clicked download link and file download initiated at (178, 256) on xpath=//div[@class='example']//a >> nth=10
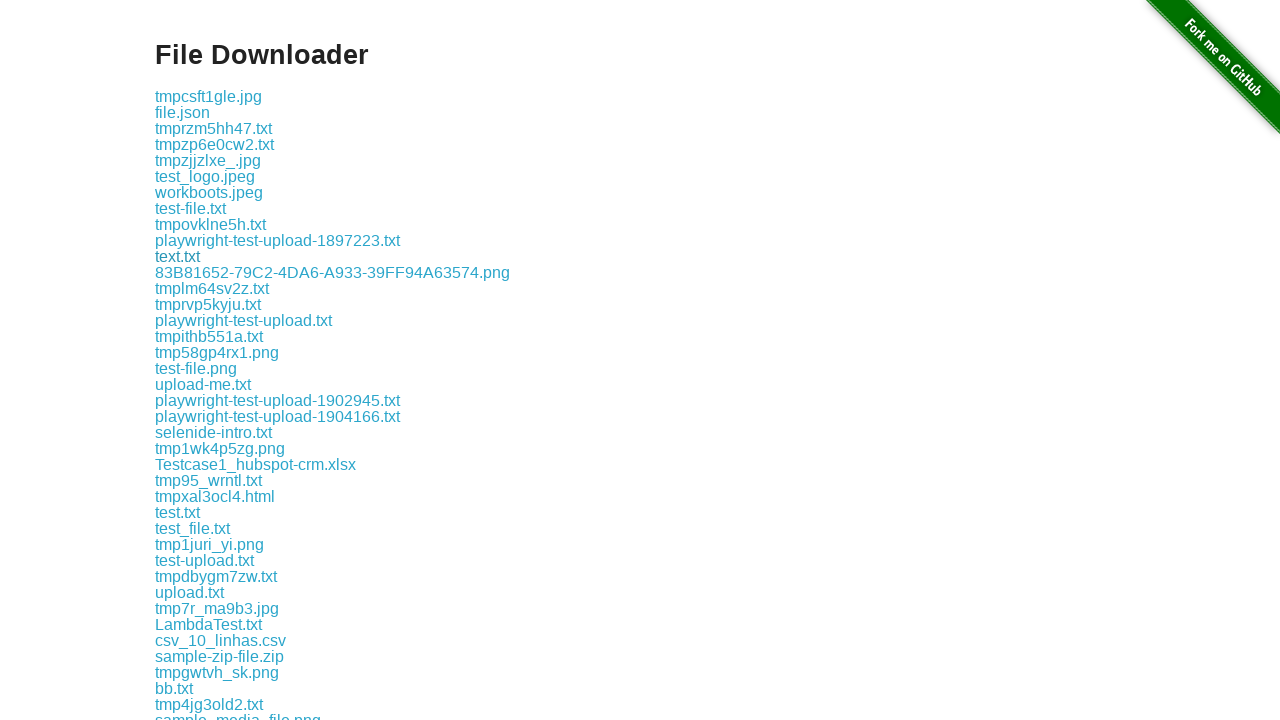

File downloaded: text.txt
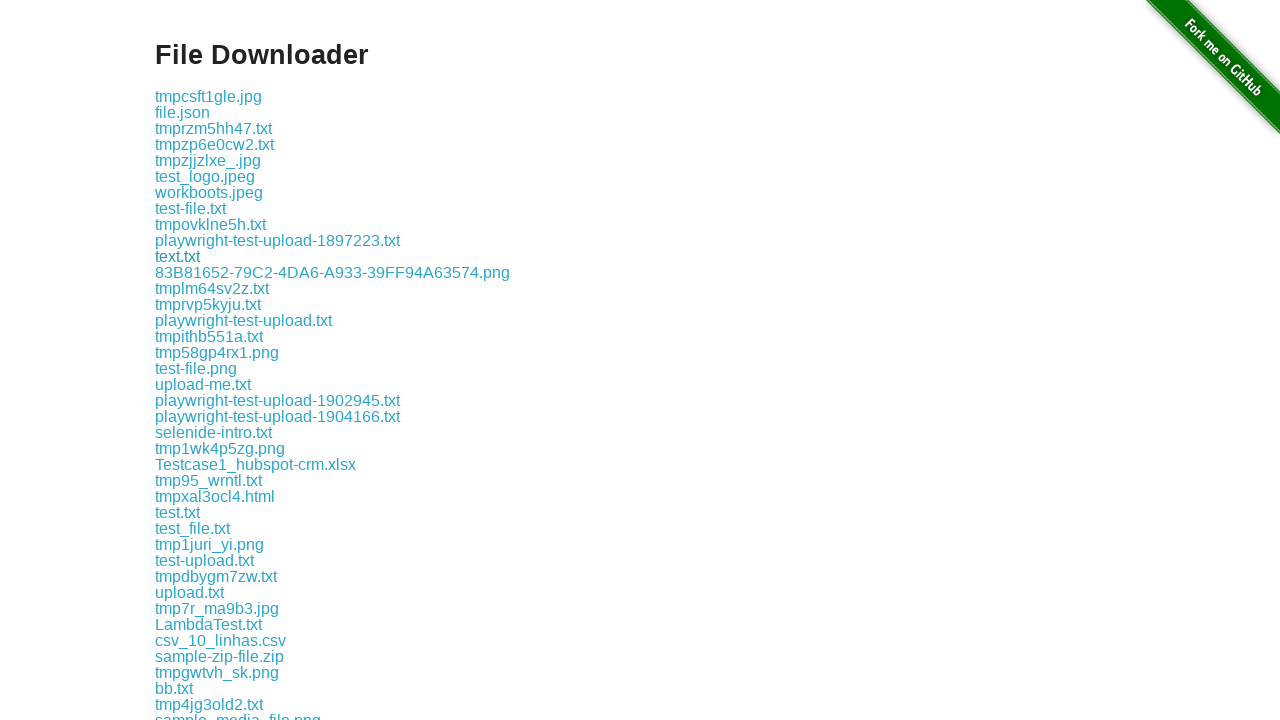

Scrolled download link into view
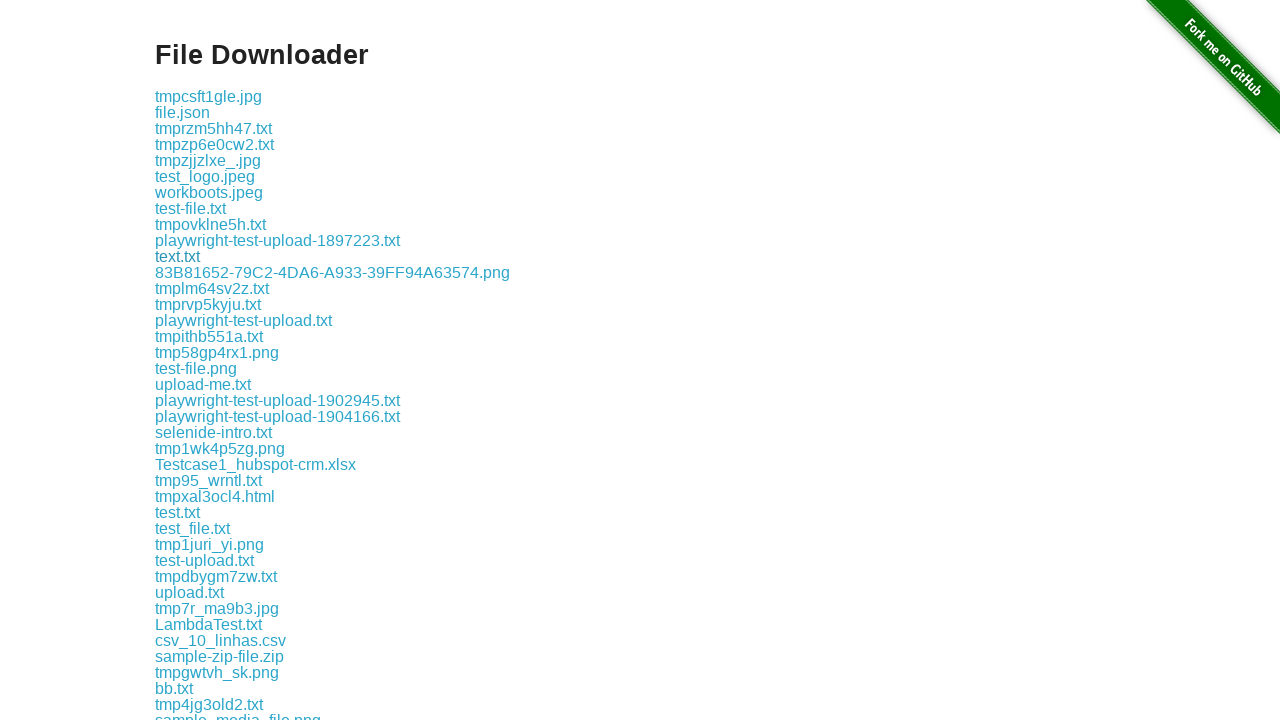

Clicked download link and file download initiated at (332, 272) on xpath=//div[@class='example']//a >> nth=11
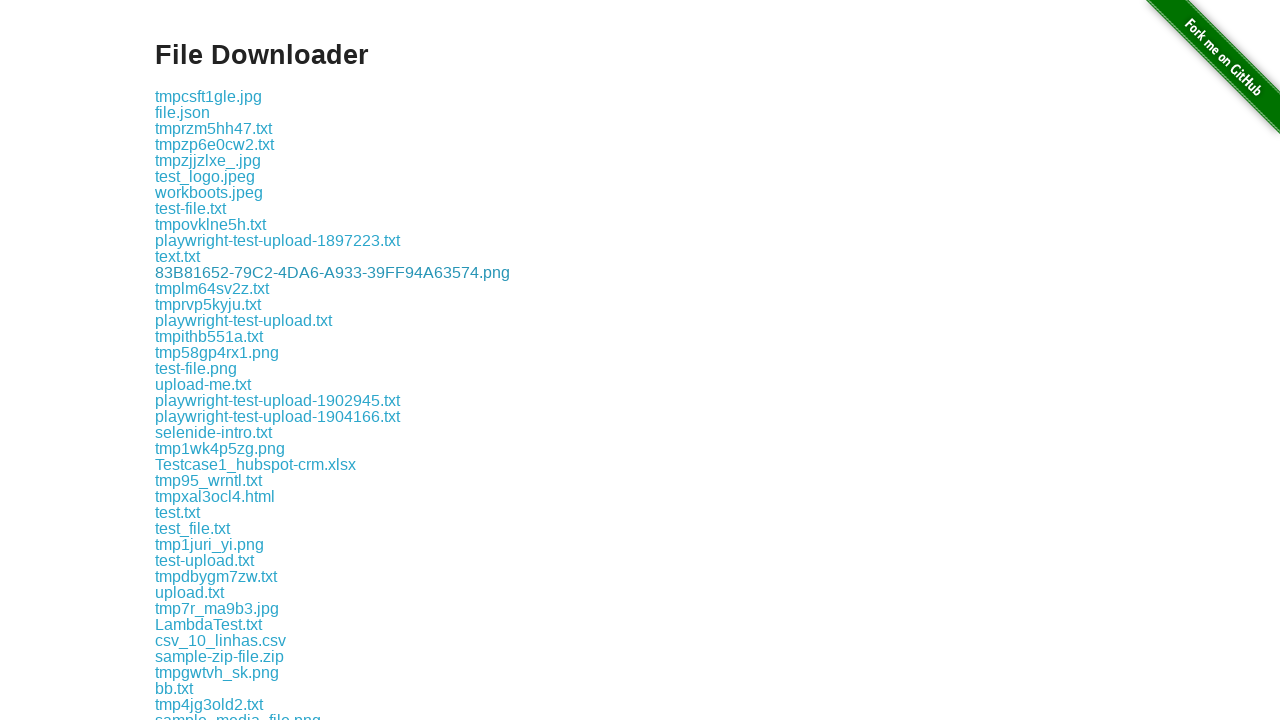

File downloaded: 83B81652-79C2-4DA6-A933-39FF94A63574.png
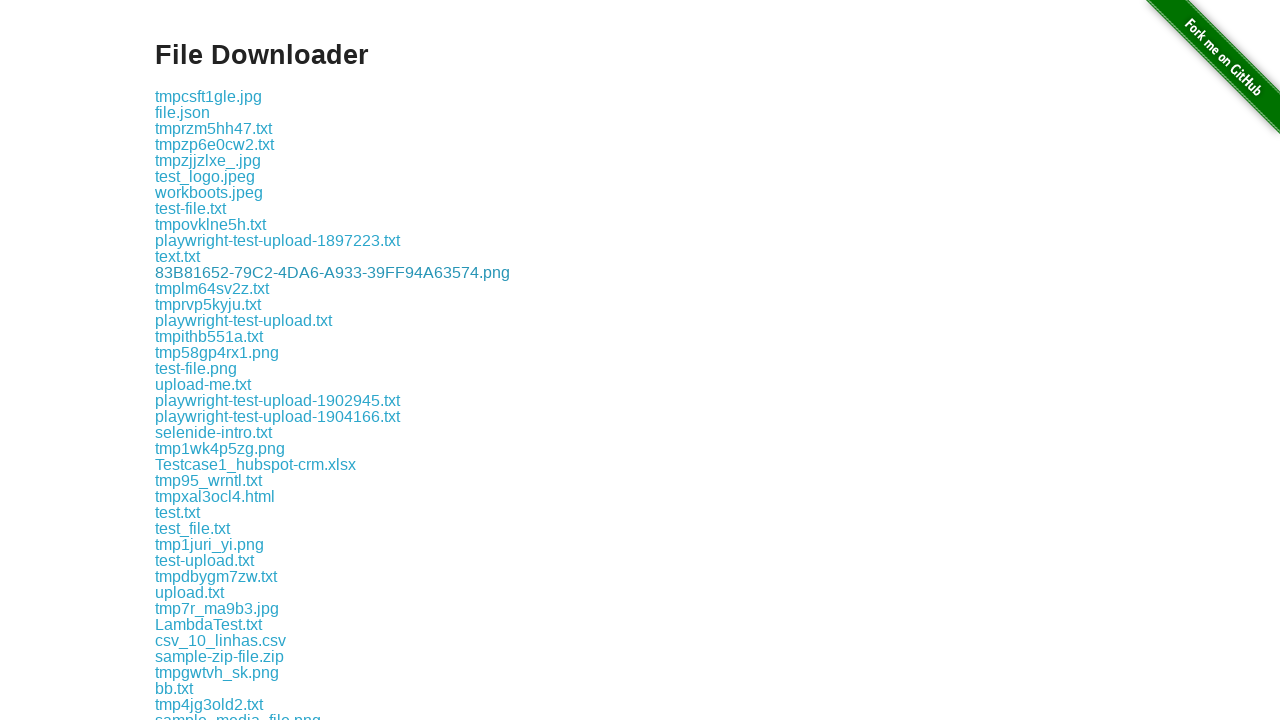

Scrolled download link into view
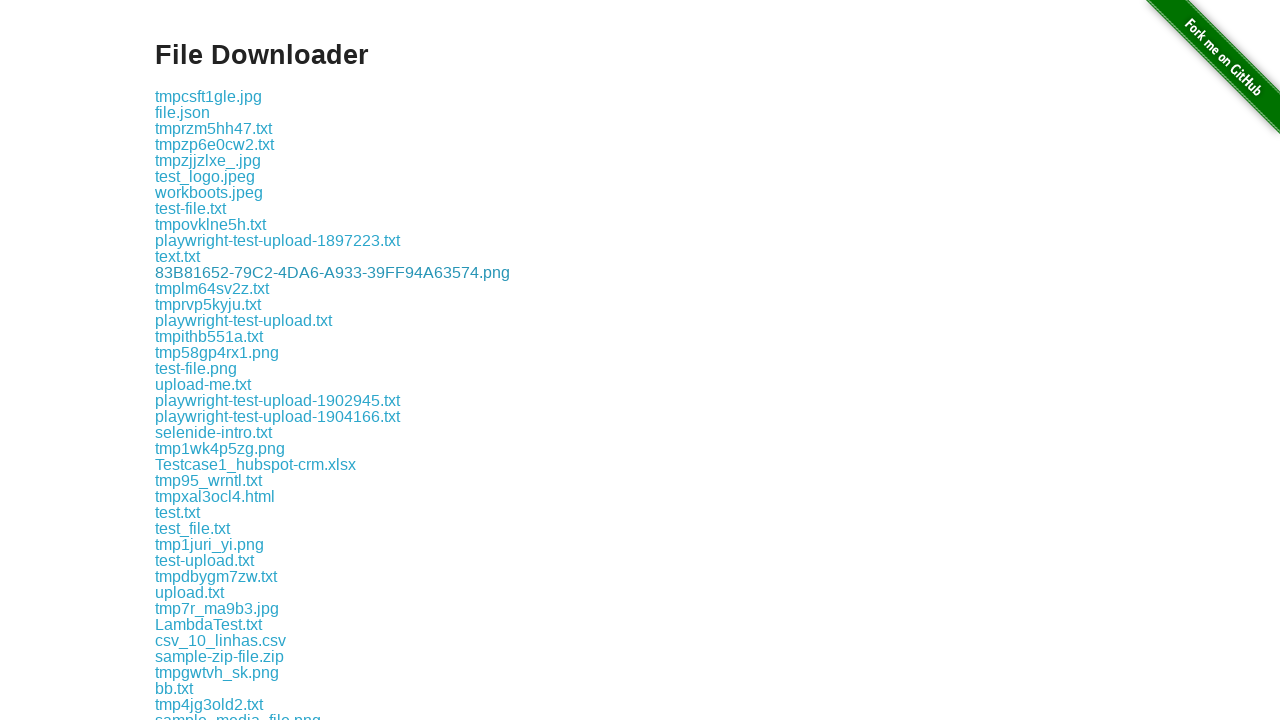

Clicked download link and file download initiated at (212, 288) on xpath=//div[@class='example']//a >> nth=12
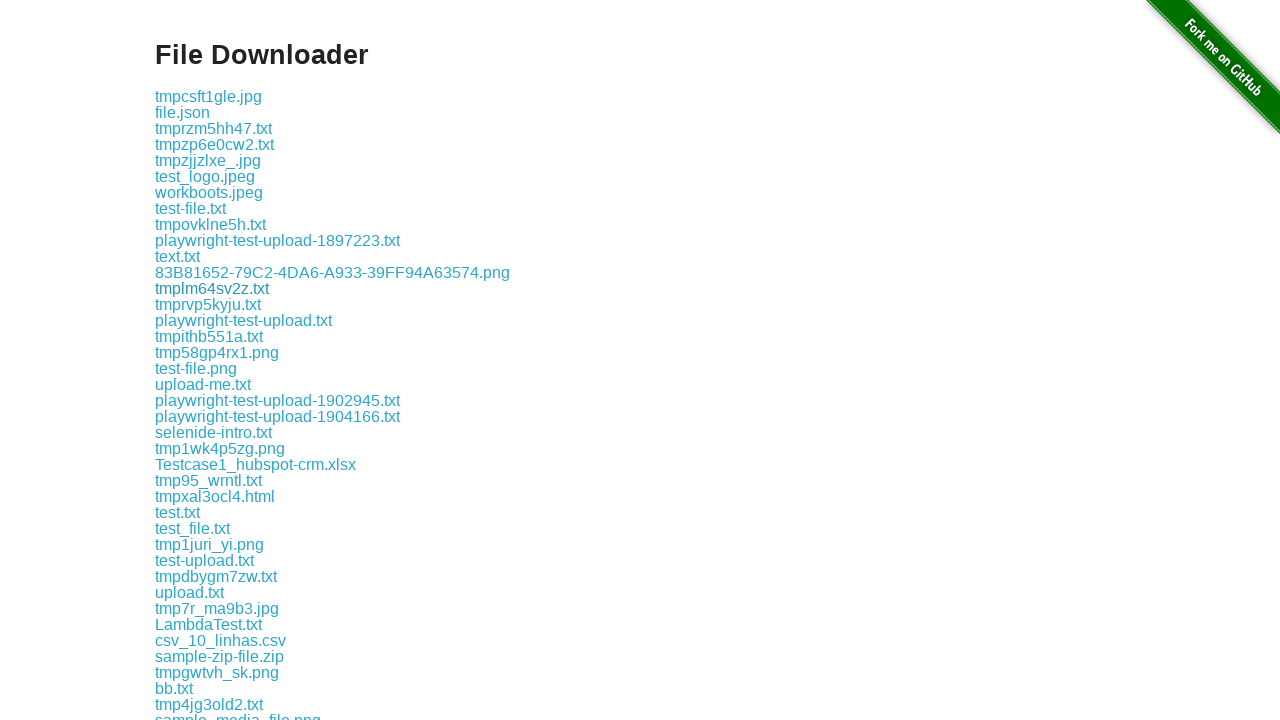

File downloaded: tmplm64sv2z.txt
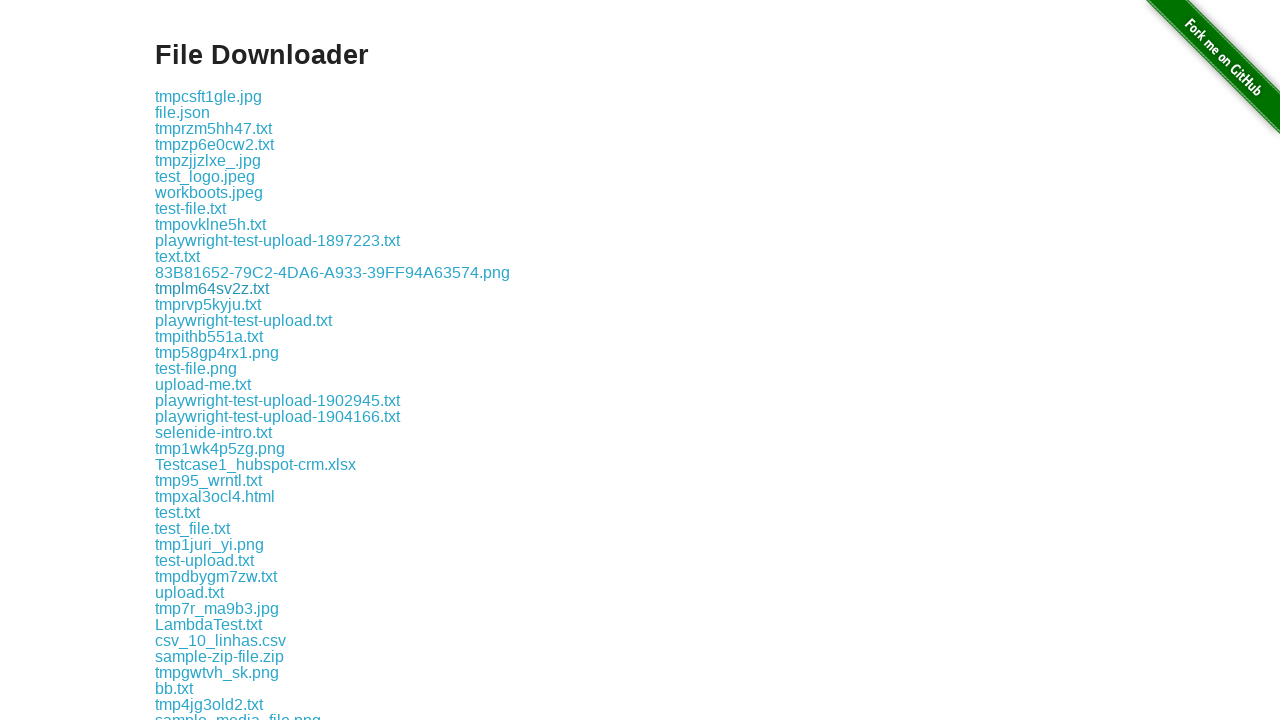

Scrolled download link into view
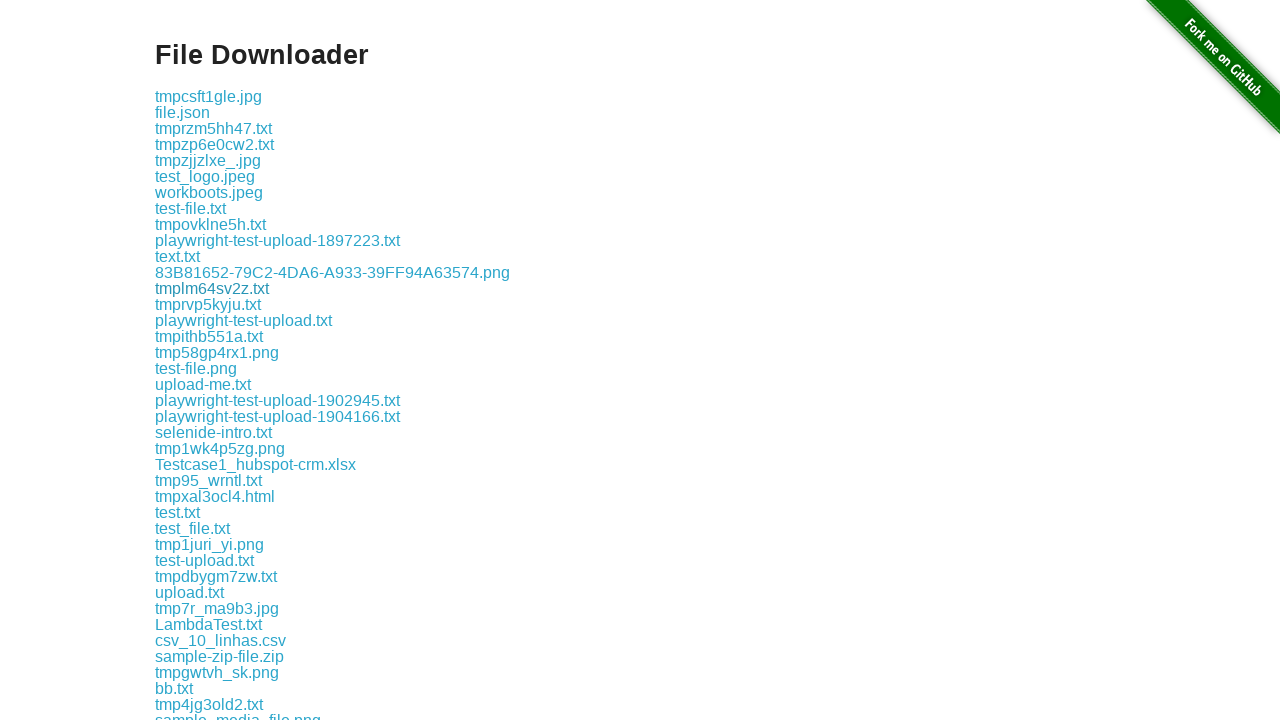

Clicked download link and file download initiated at (208, 304) on xpath=//div[@class='example']//a >> nth=13
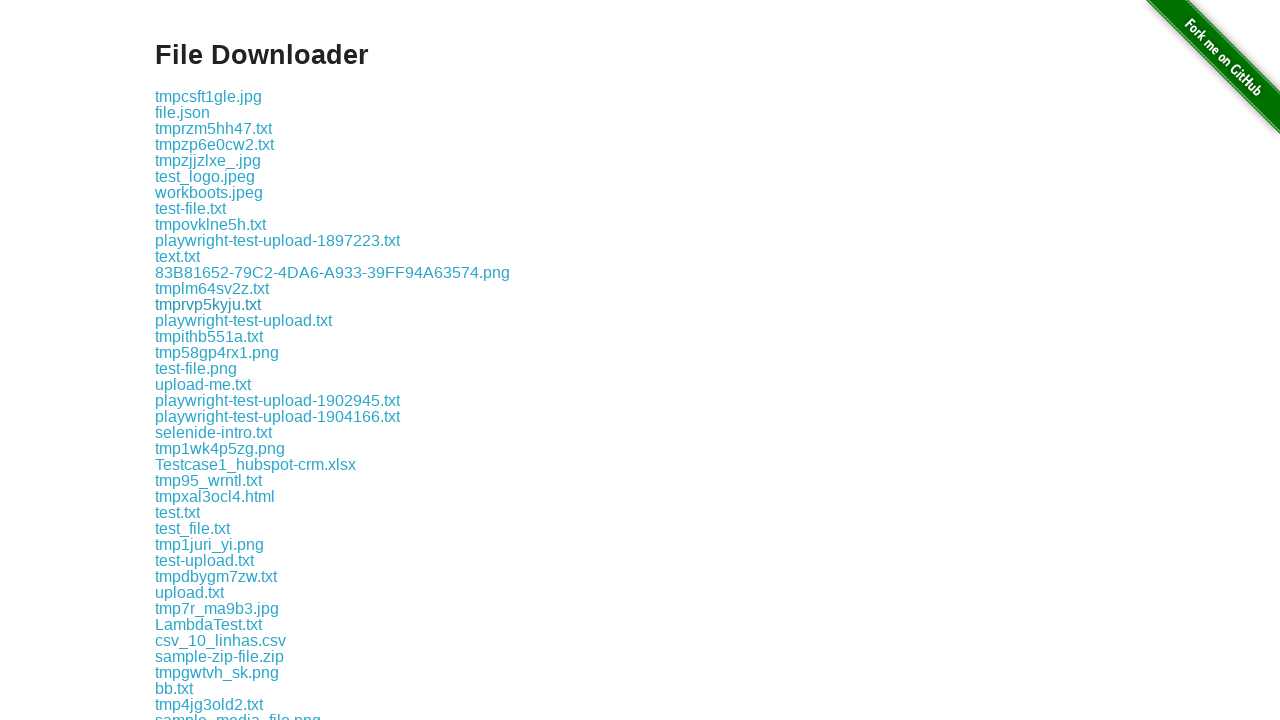

File downloaded: tmprvp5kyju.txt
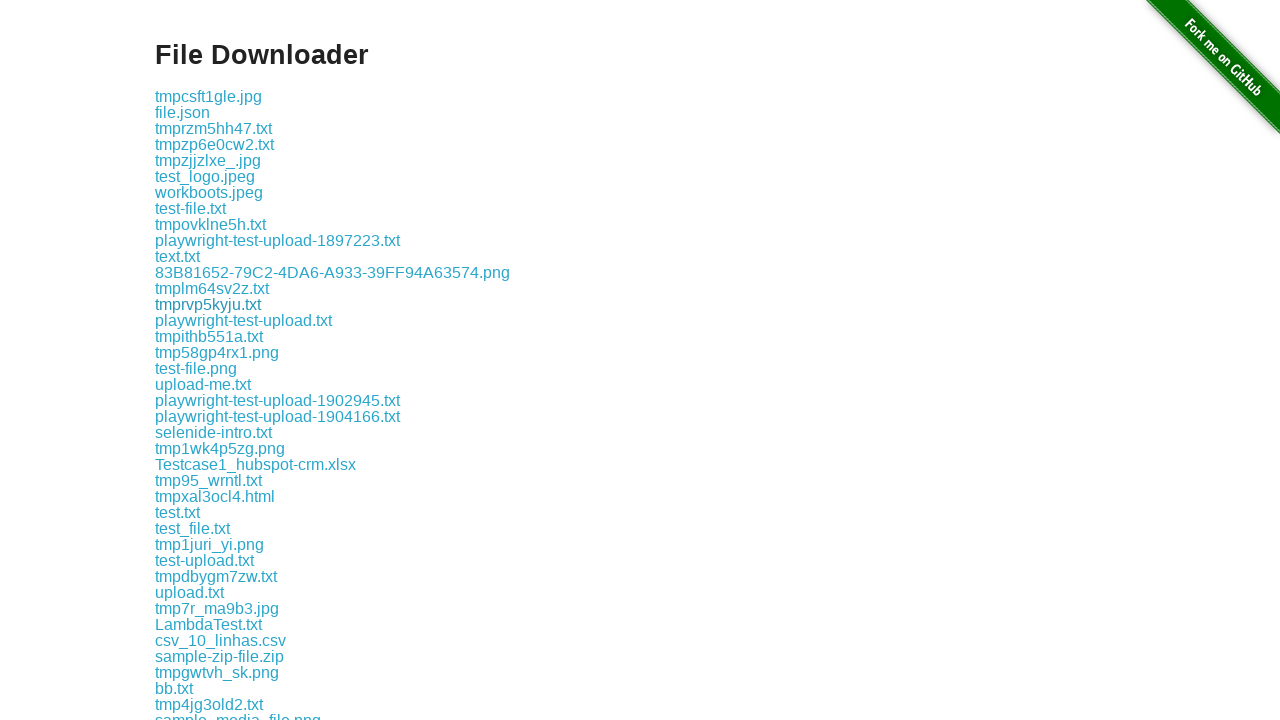

Scrolled download link into view
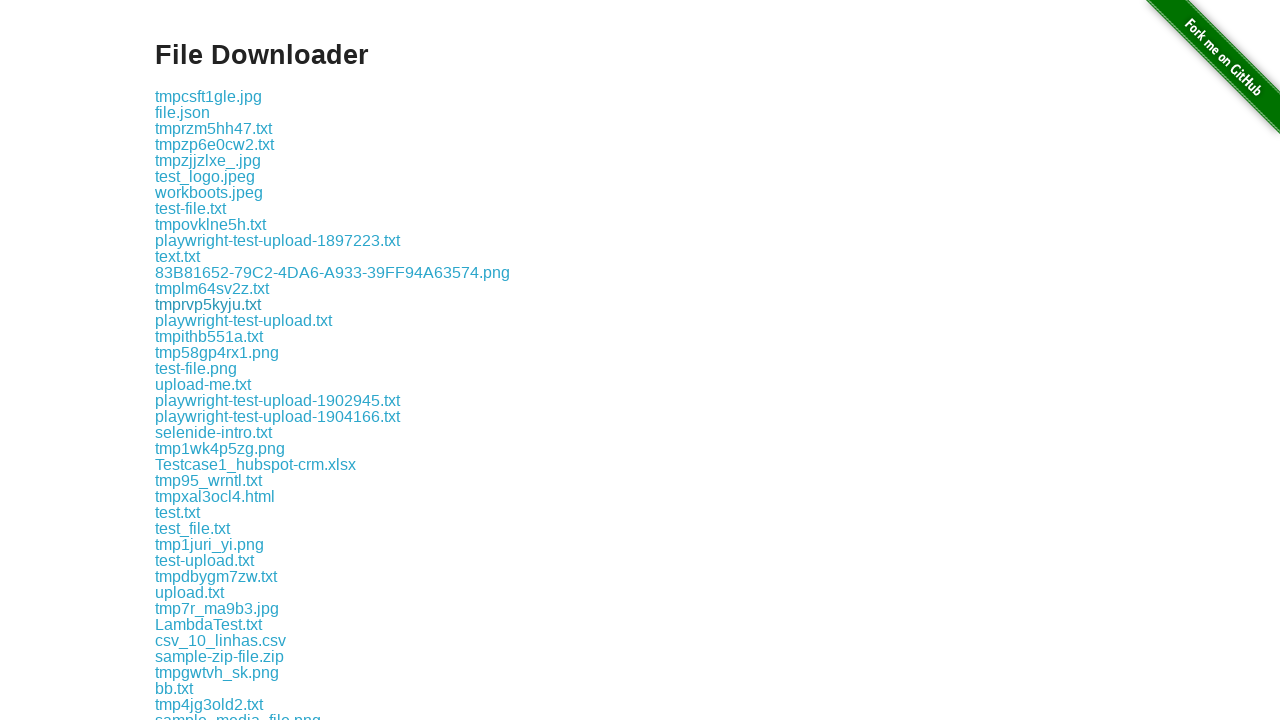

Clicked download link and file download initiated at (244, 320) on xpath=//div[@class='example']//a >> nth=14
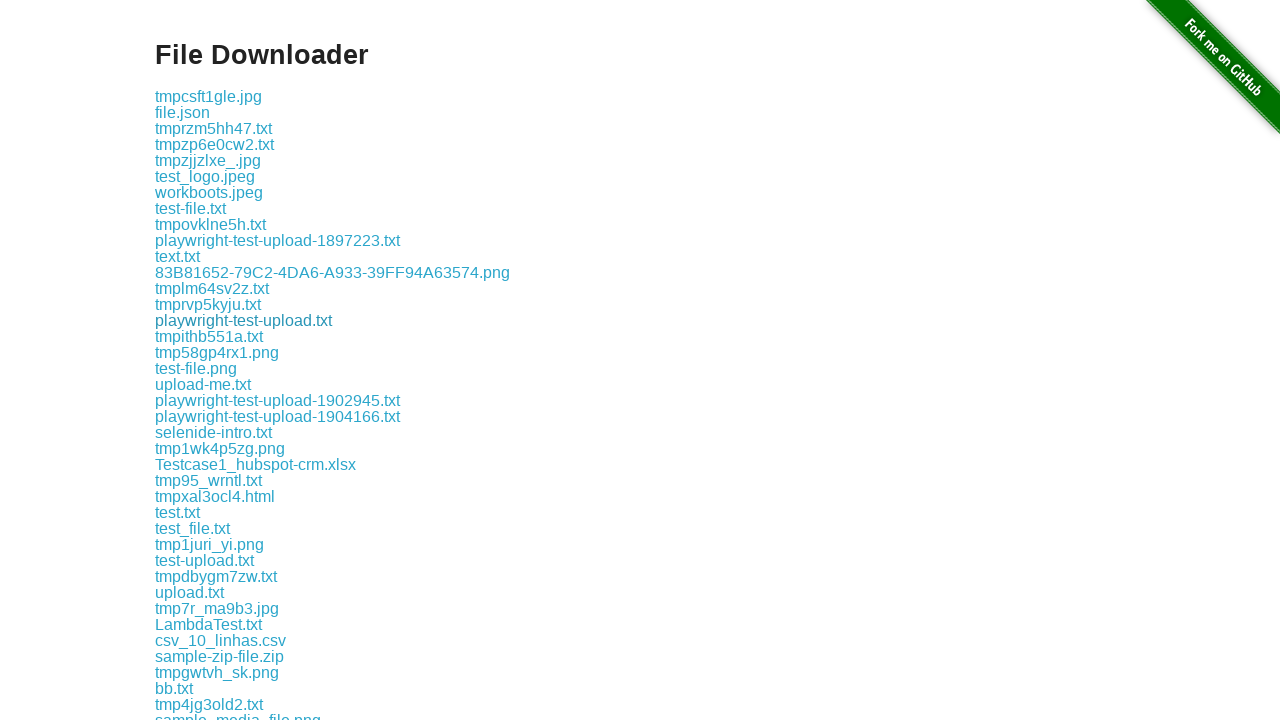

File downloaded: playwright-test-upload.txt
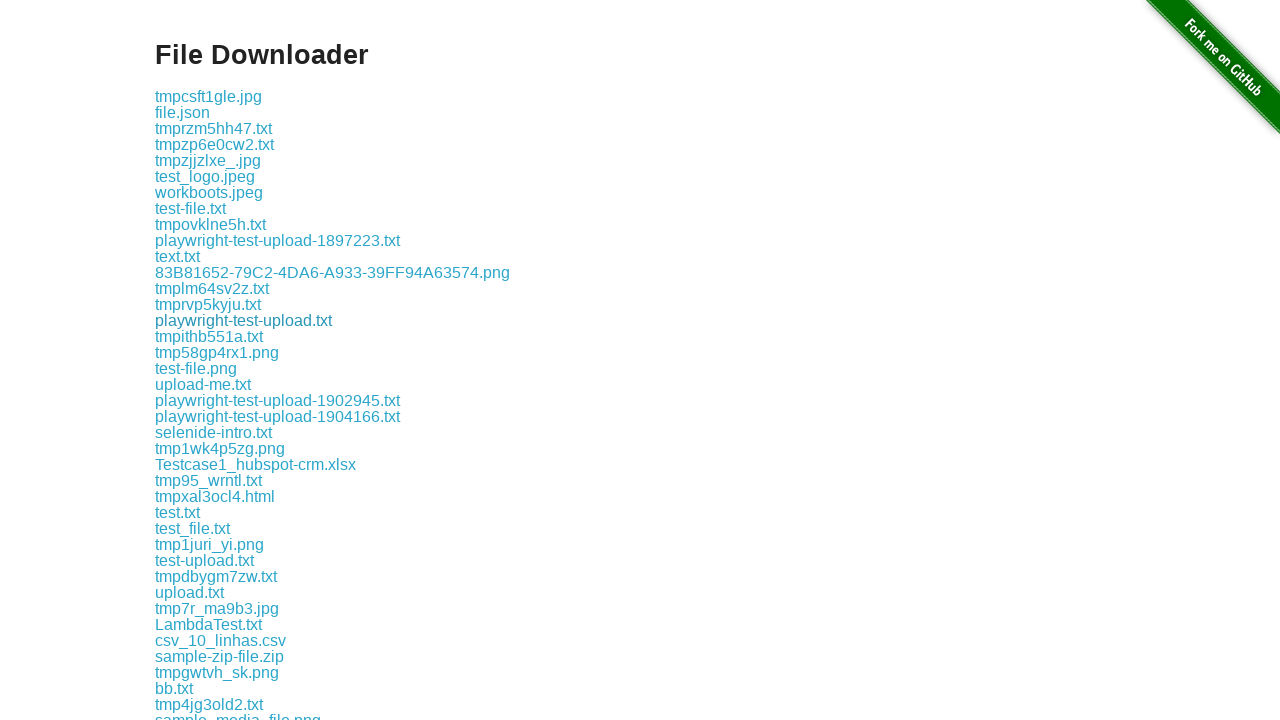

Scrolled download link into view
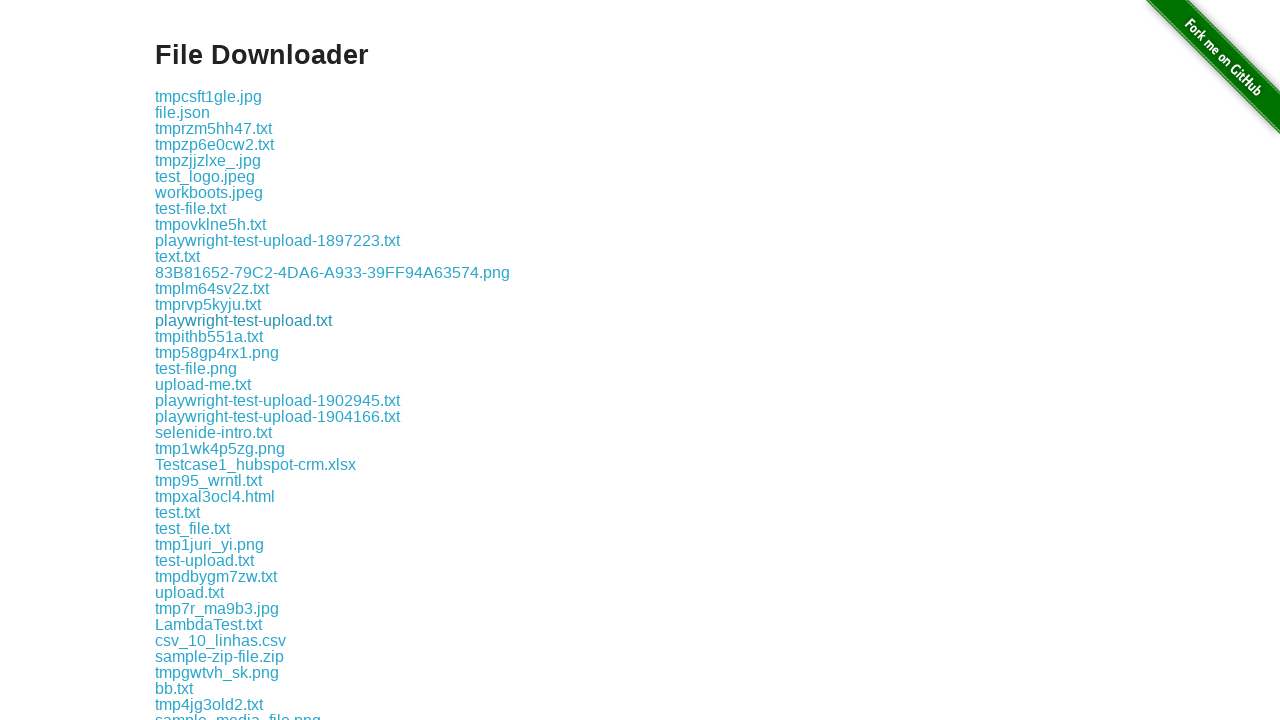

Clicked download link and file download initiated at (209, 336) on xpath=//div[@class='example']//a >> nth=15
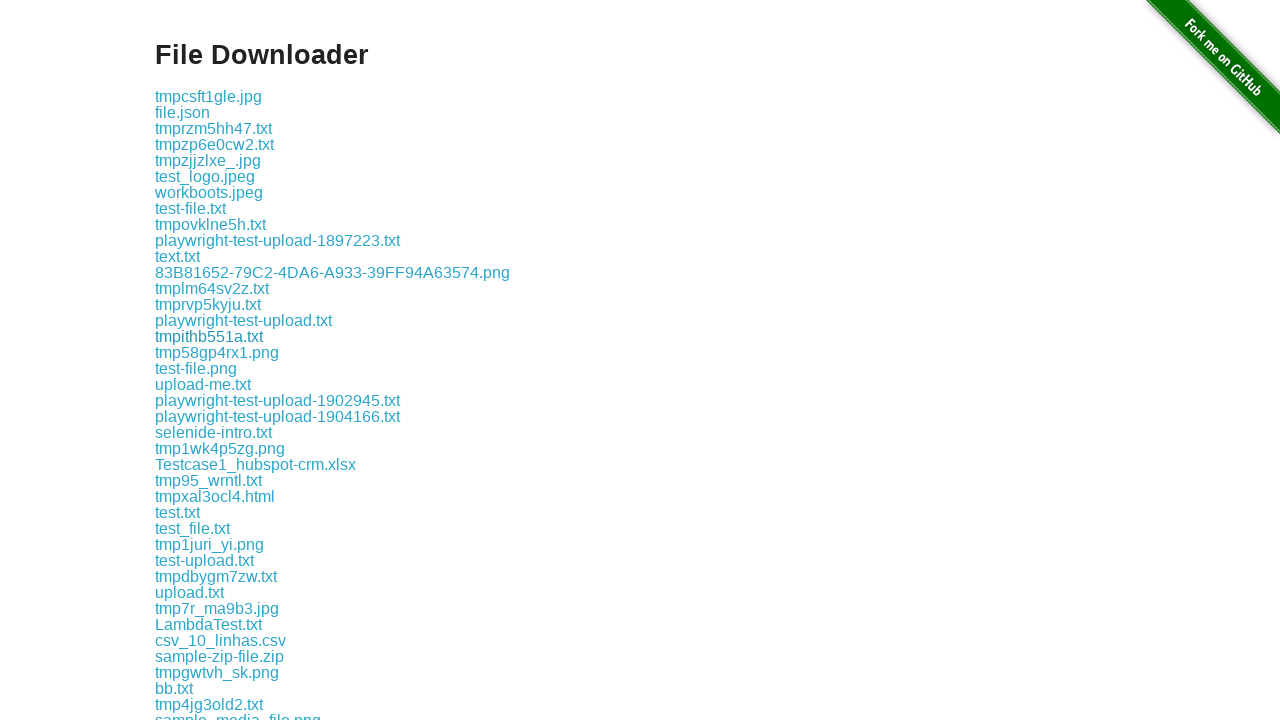

File downloaded: tmpithb551a.txt
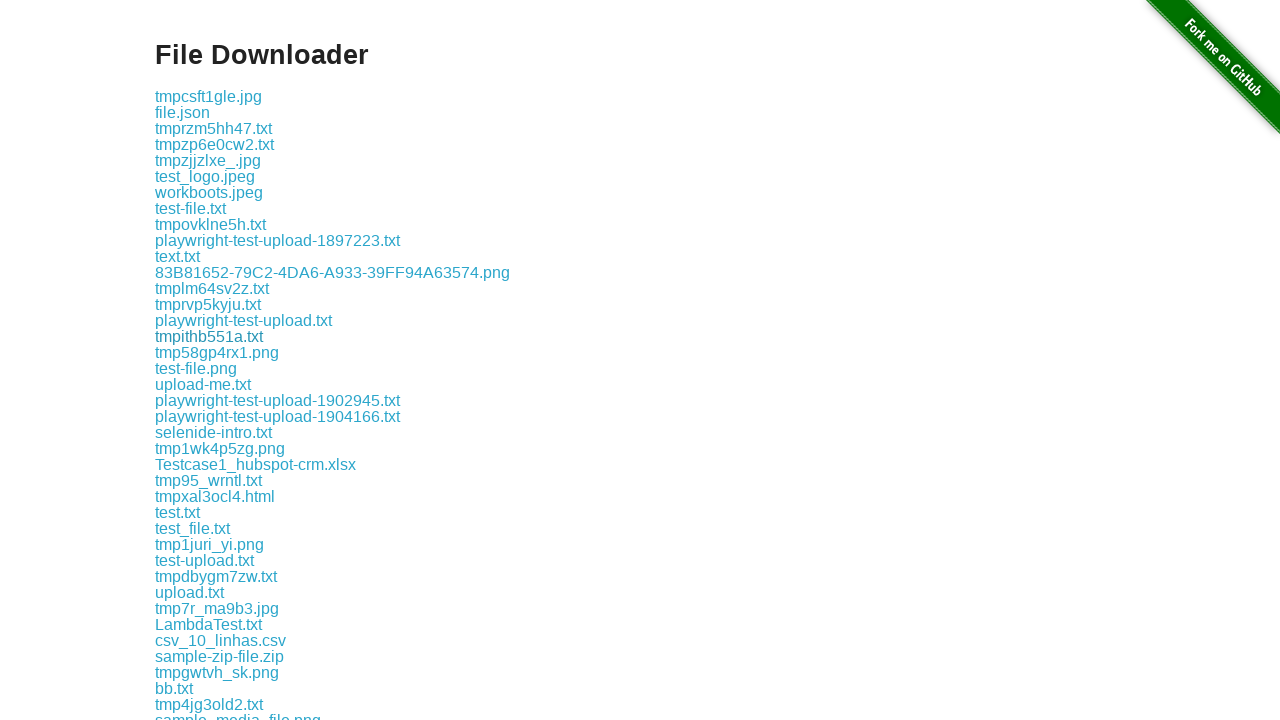

Scrolled download link into view
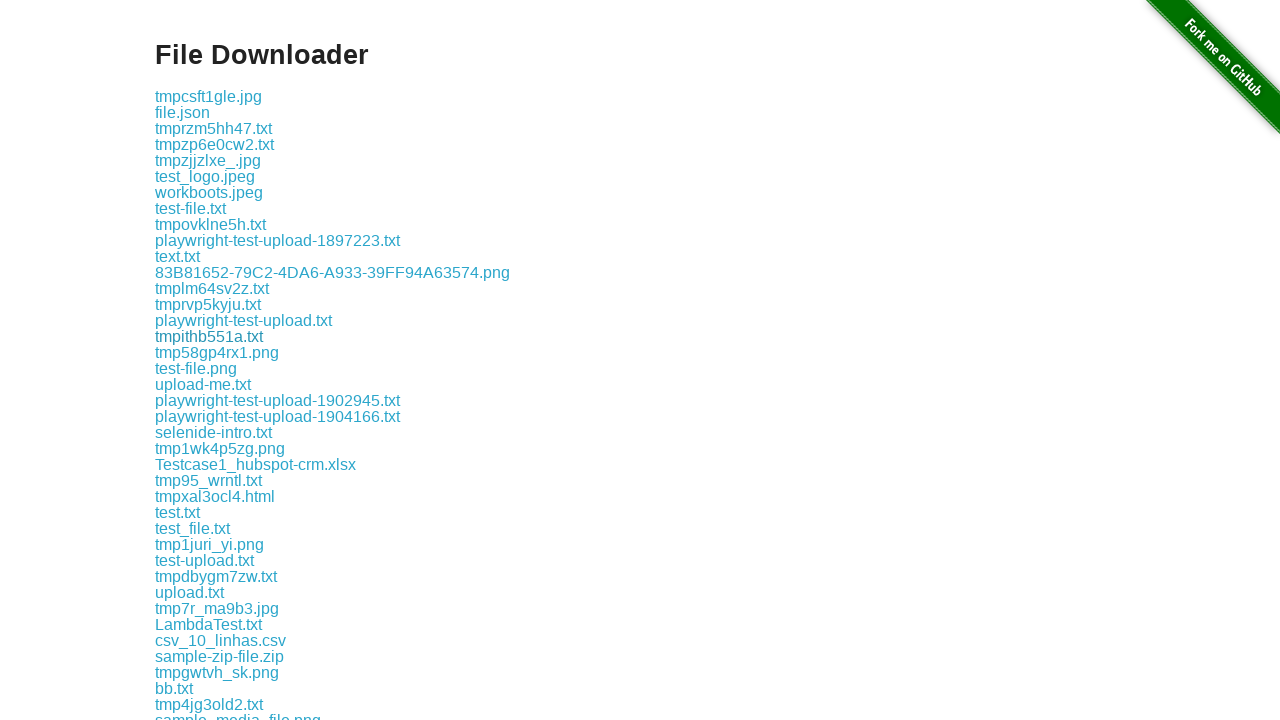

Clicked download link and file download initiated at (217, 352) on xpath=//div[@class='example']//a >> nth=16
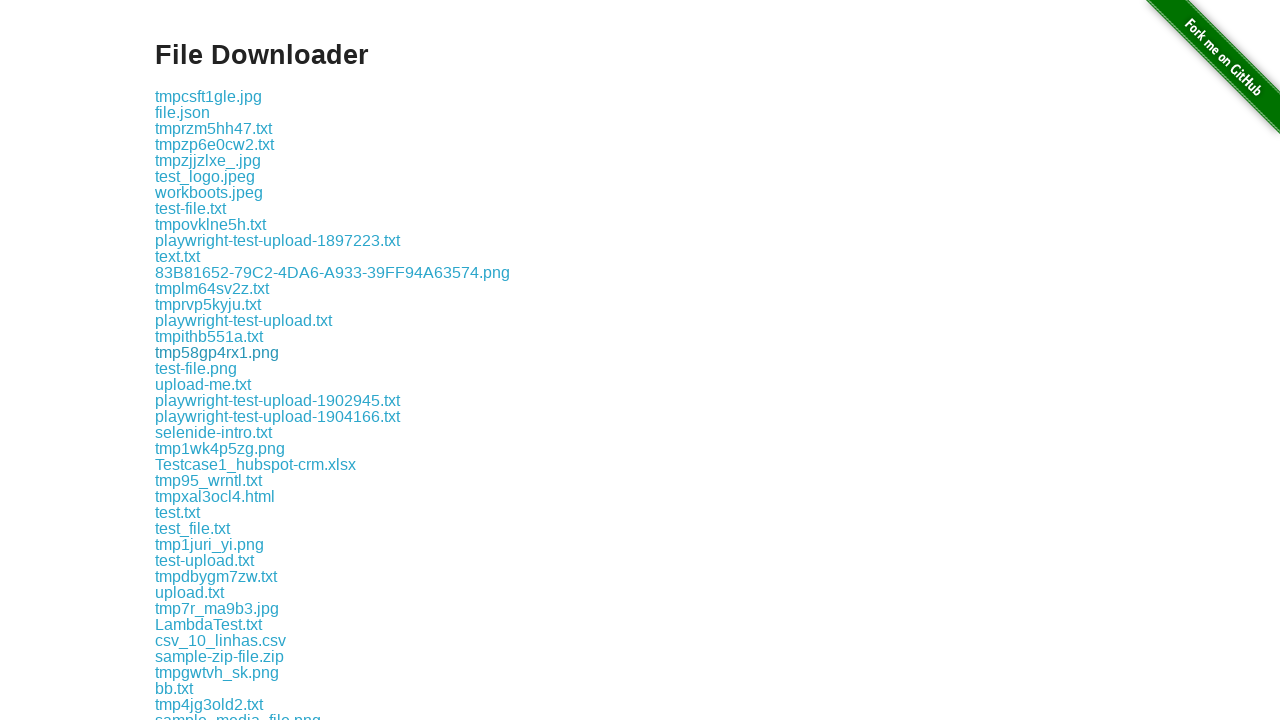

File downloaded: tmp58gp4rx1.png
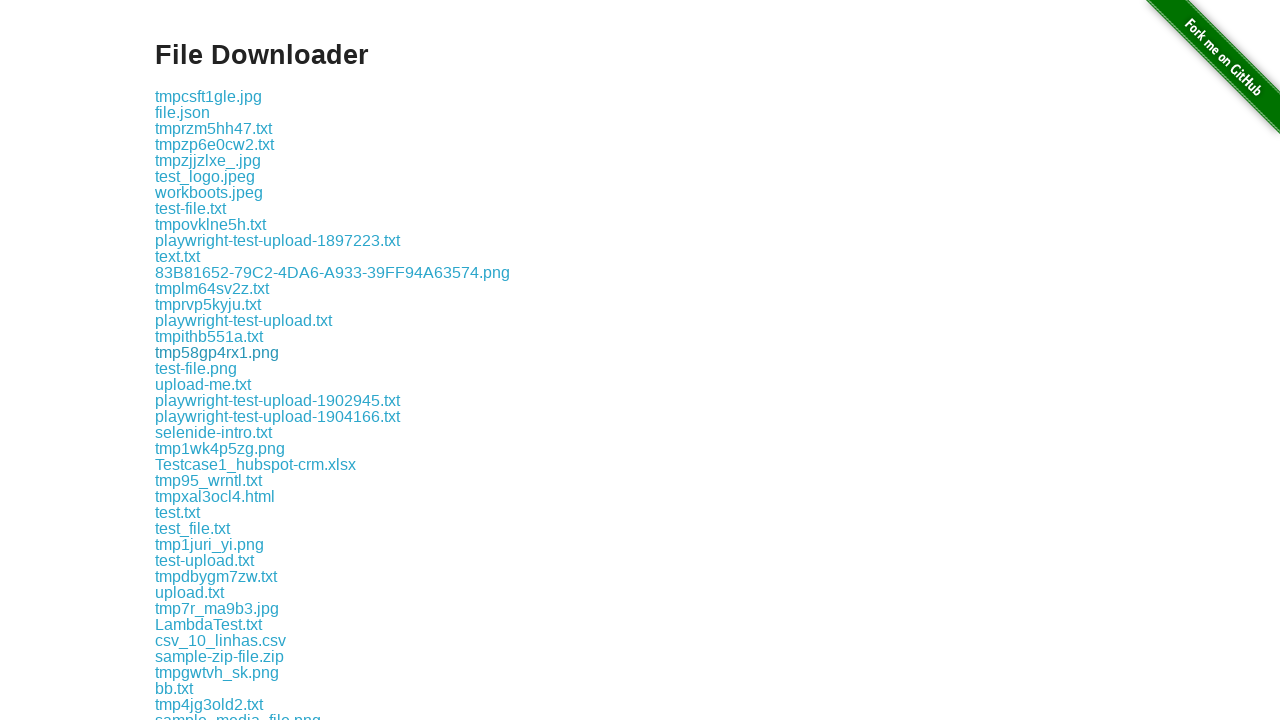

Scrolled download link into view
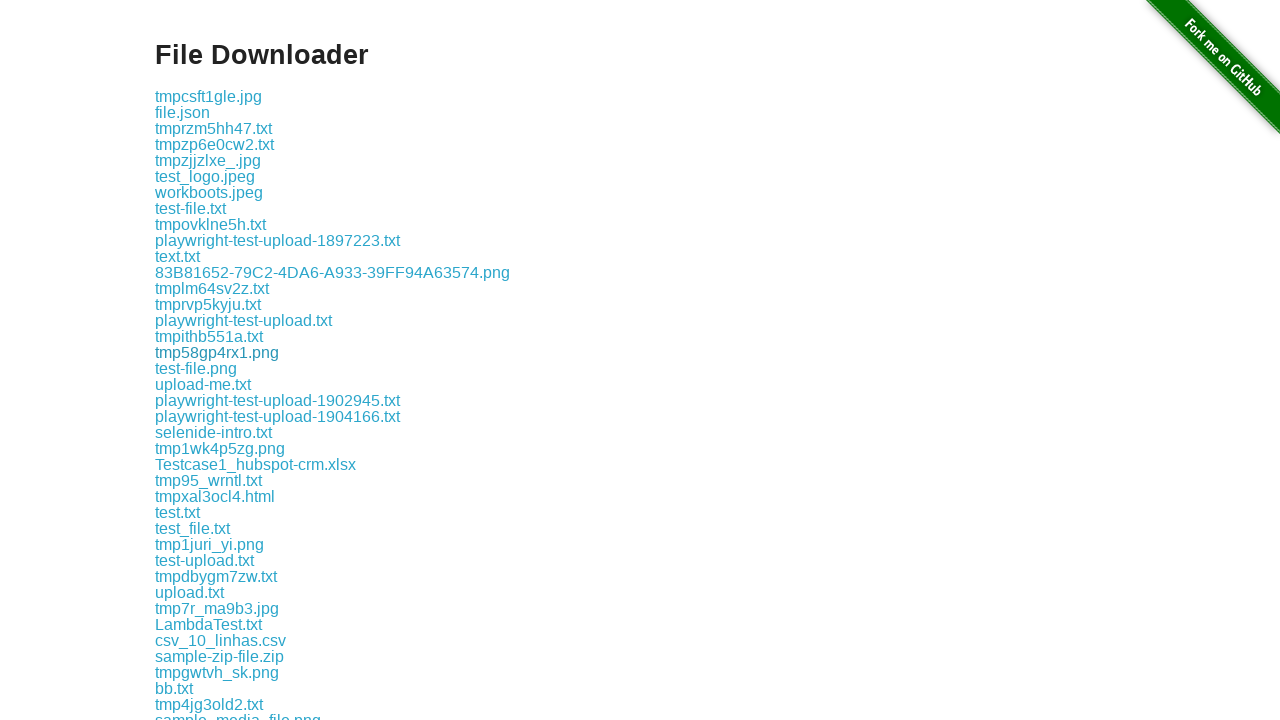

Clicked download link and file download initiated at (196, 368) on xpath=//div[@class='example']//a >> nth=17
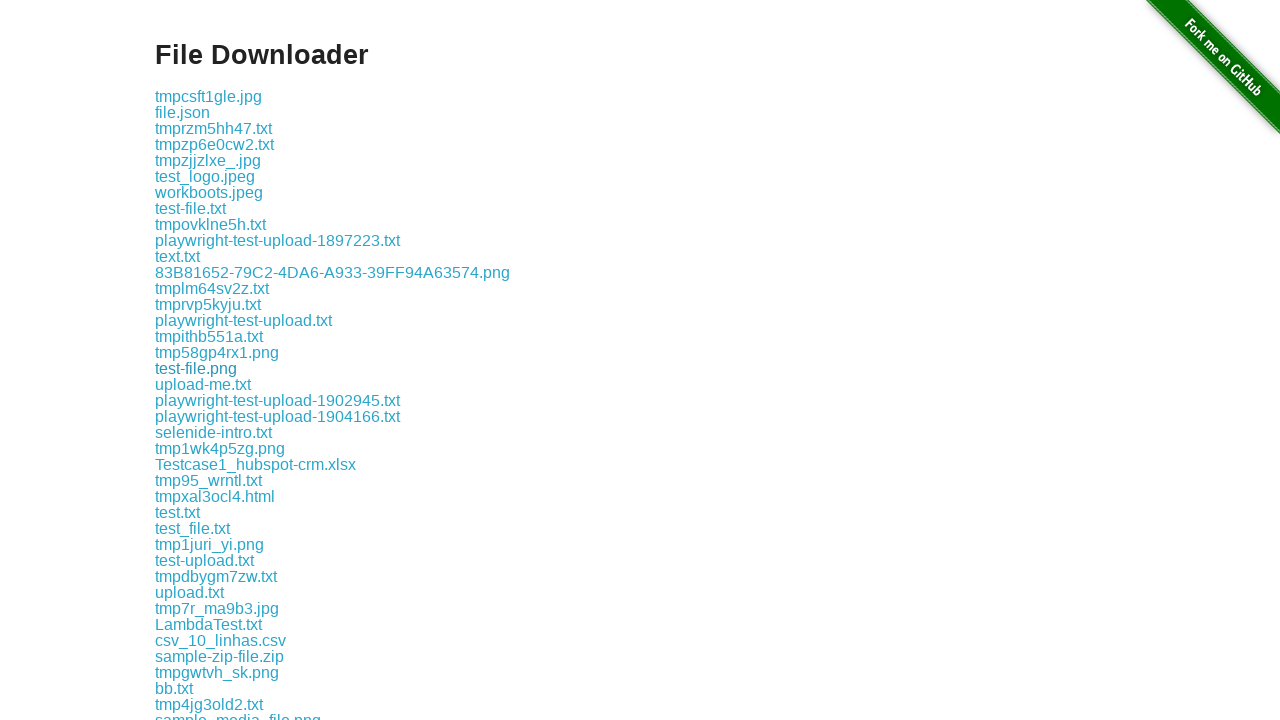

File downloaded: test-file.png
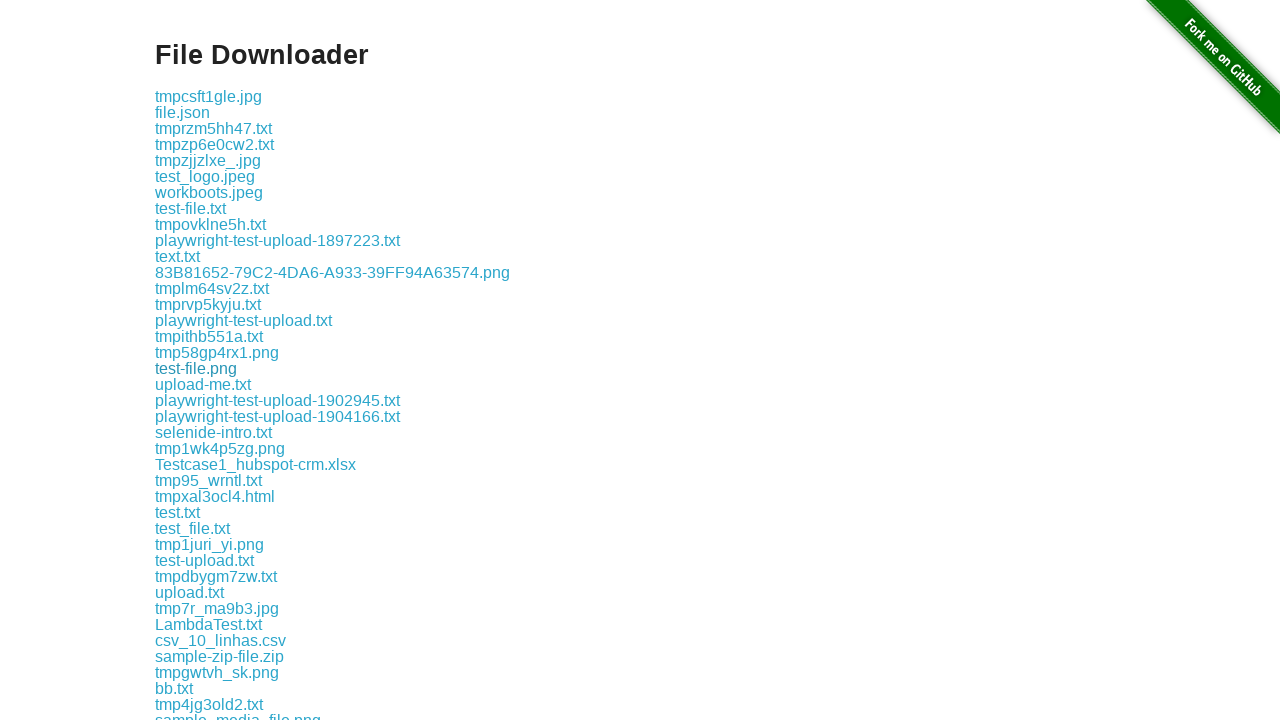

Scrolled download link into view
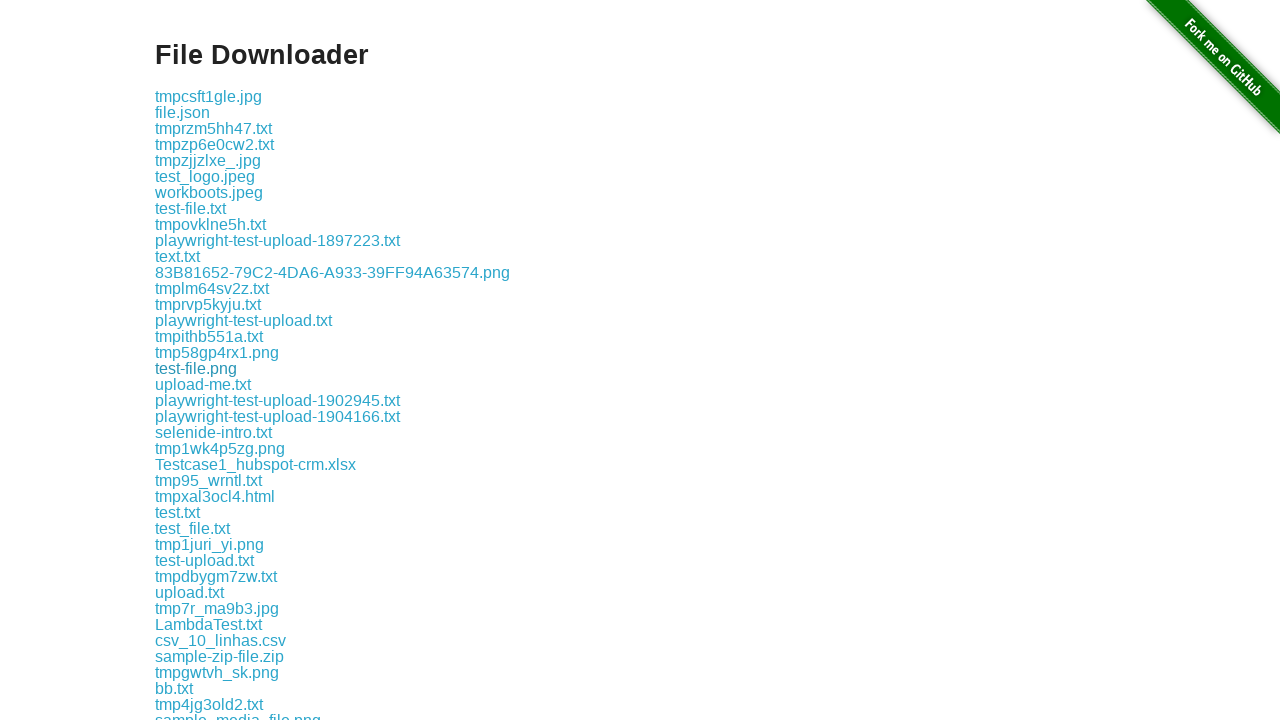

Clicked download link and file download initiated at (203, 384) on xpath=//div[@class='example']//a >> nth=18
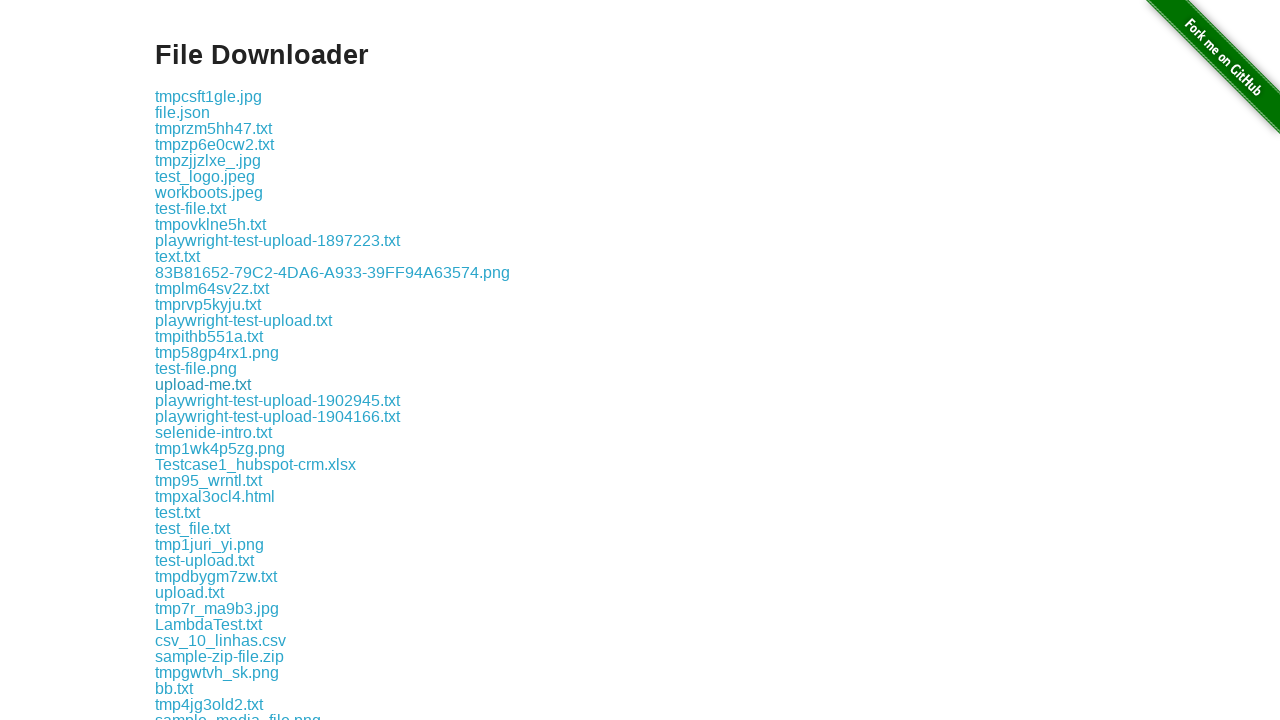

File downloaded: upload-me.txt
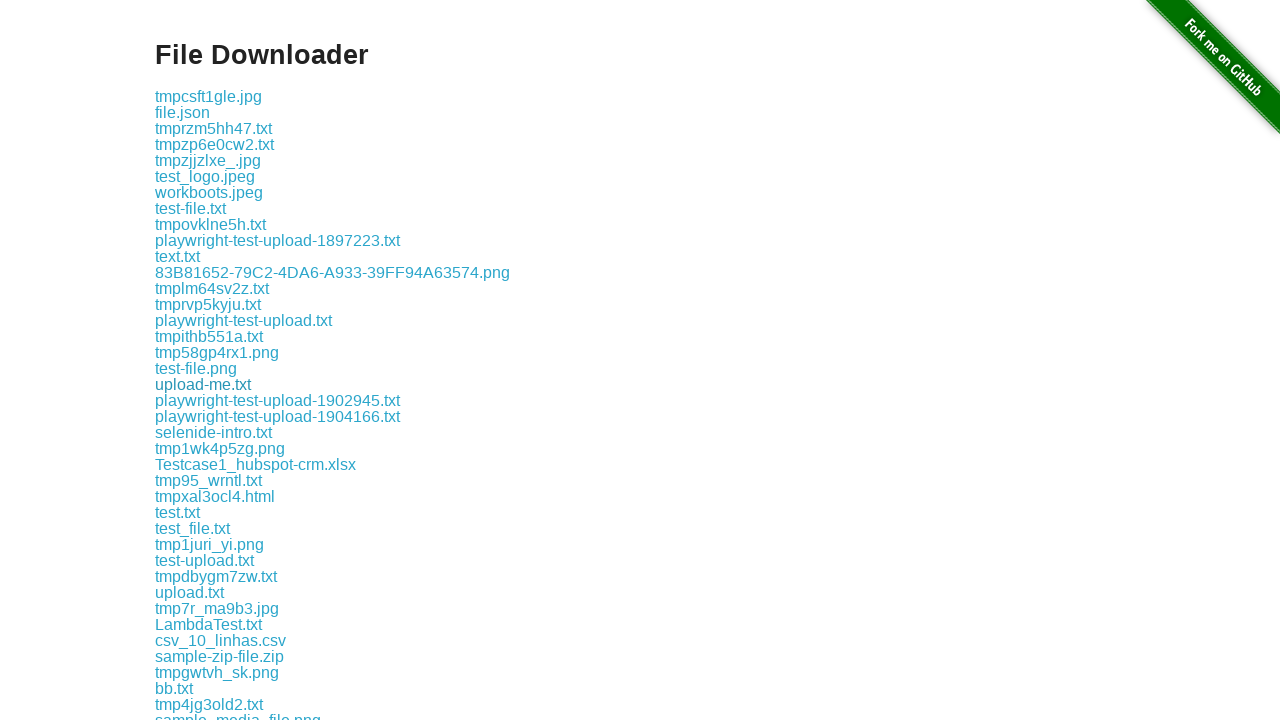

Scrolled download link into view
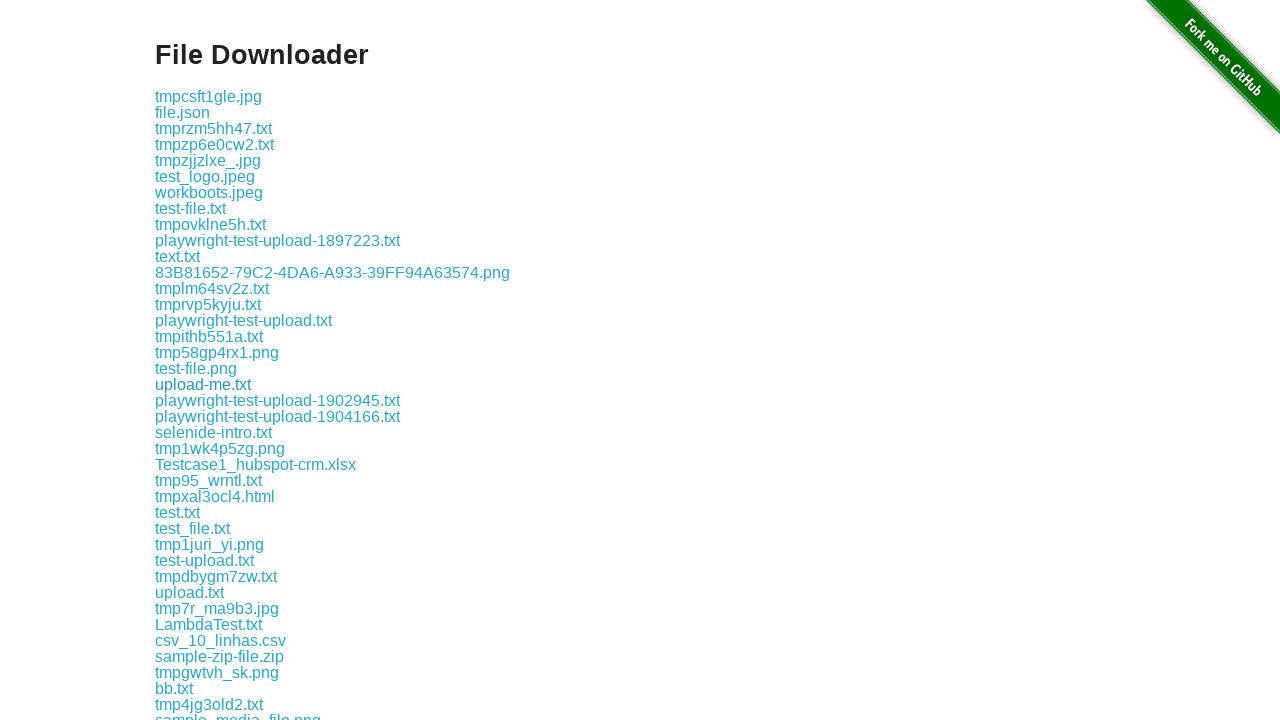

Clicked download link and file download initiated at (278, 400) on xpath=//div[@class='example']//a >> nth=19
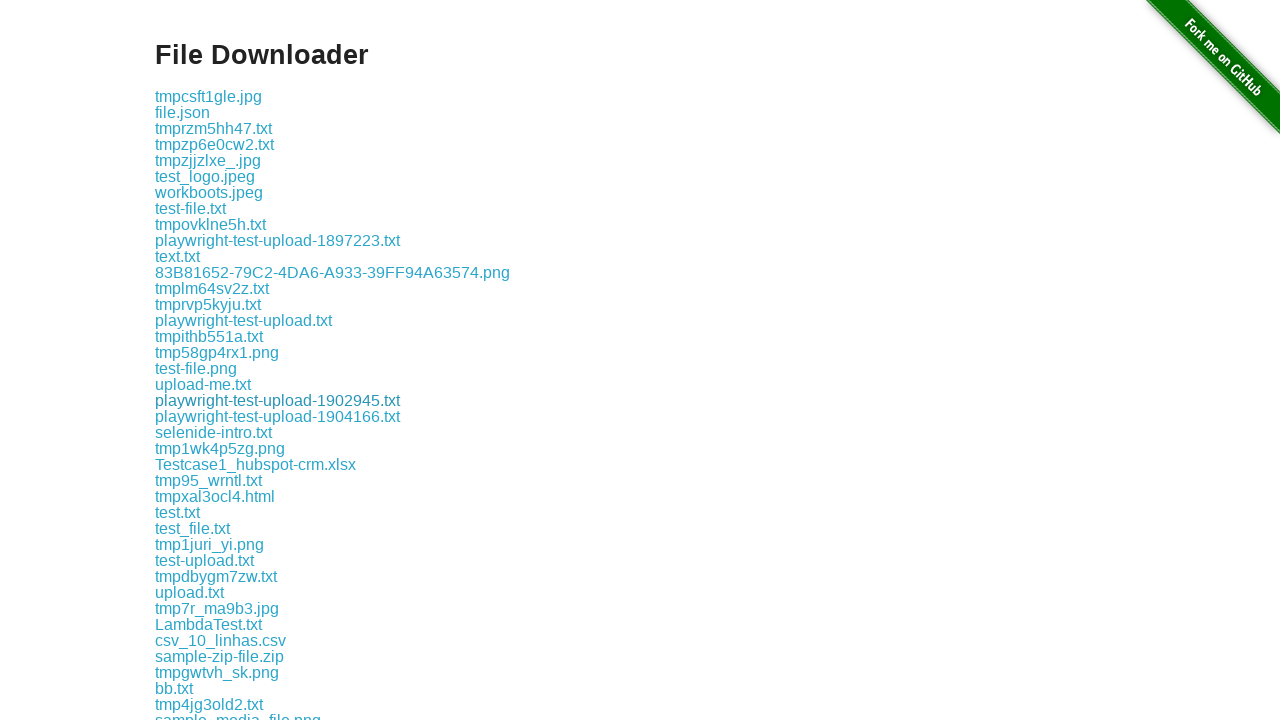

File downloaded: playwright-test-upload-1902945.txt
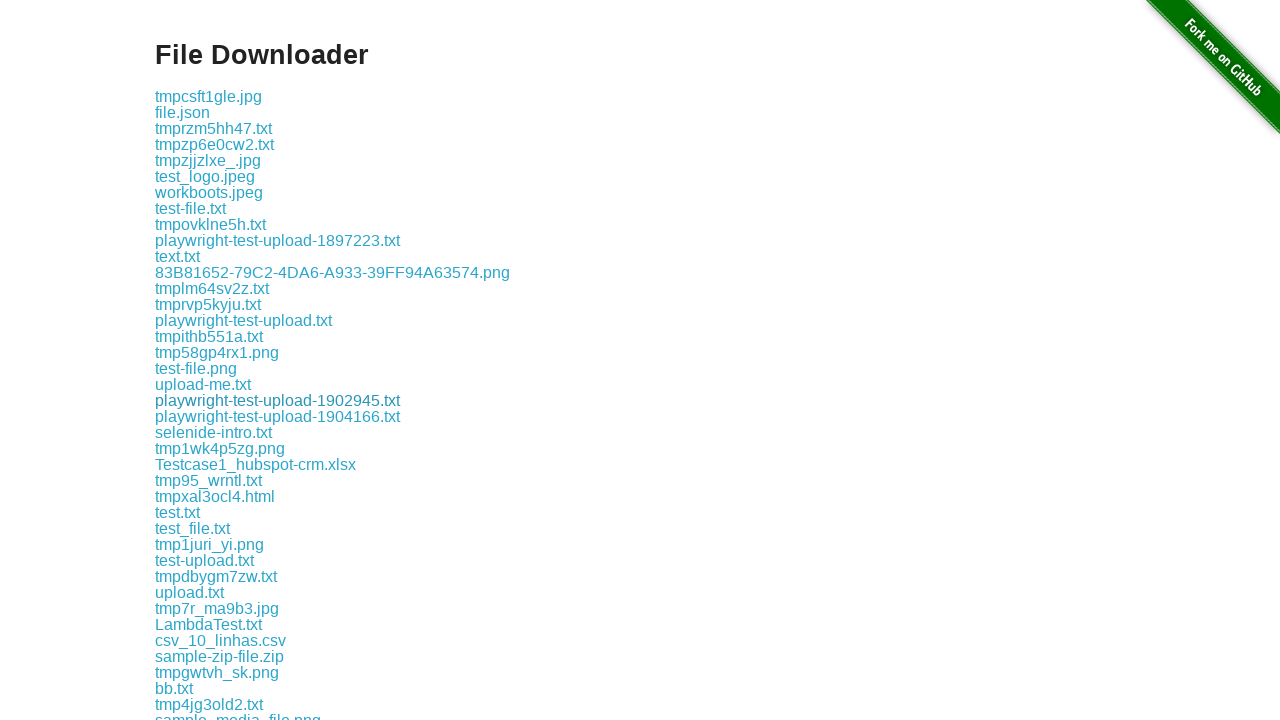

Scrolled download link into view
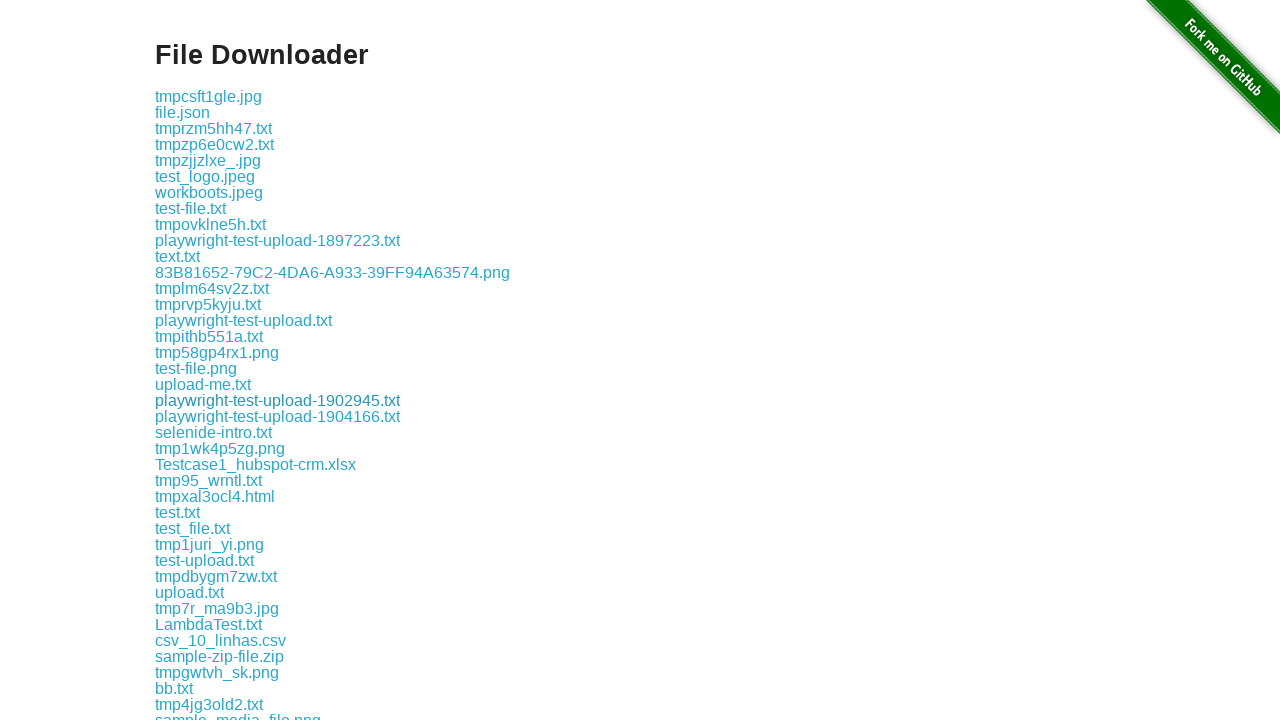

Clicked download link and file download initiated at (278, 416) on xpath=//div[@class='example']//a >> nth=20
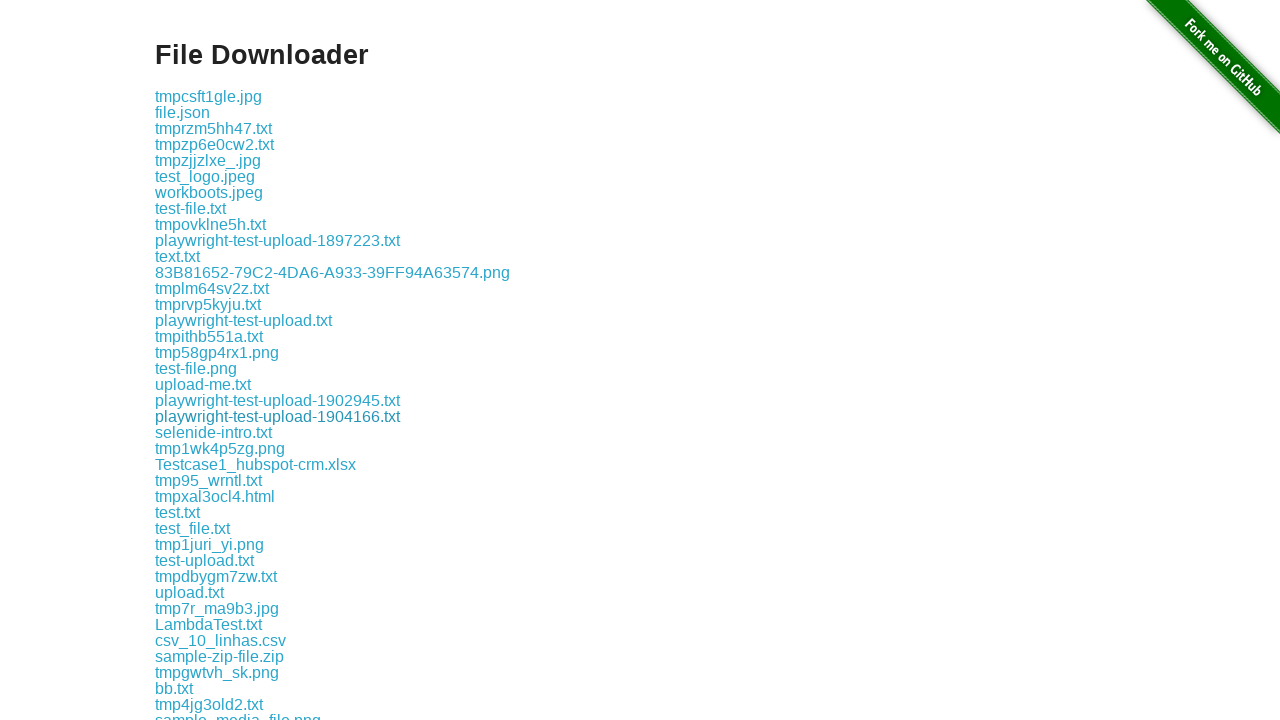

File downloaded: playwright-test-upload-1904166.txt
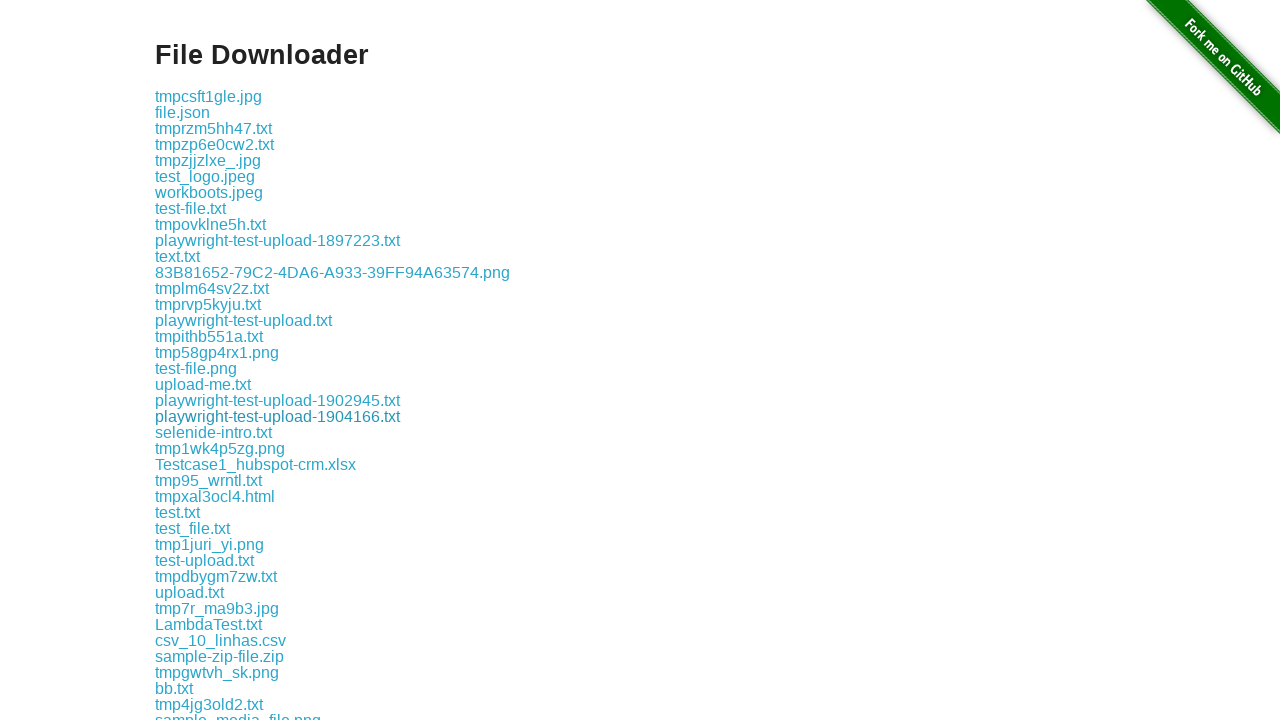

Scrolled download link into view
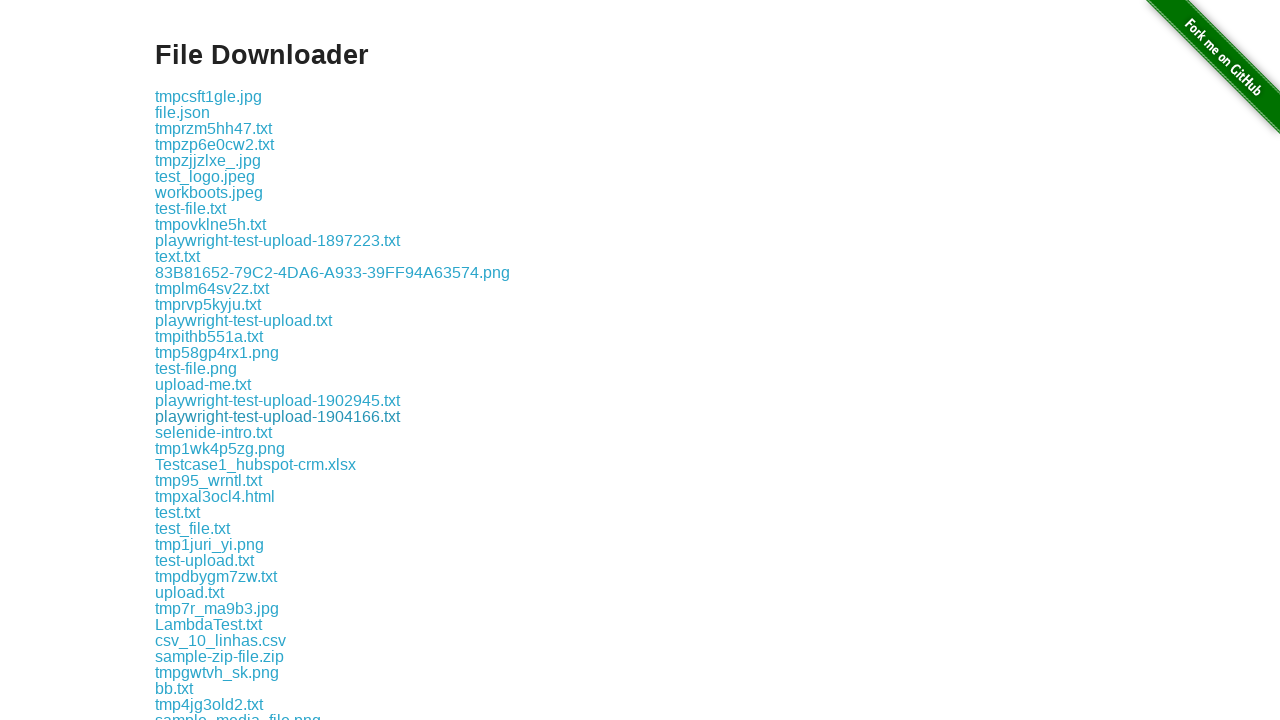

Clicked download link and file download initiated at (214, 432) on xpath=//div[@class='example']//a >> nth=21
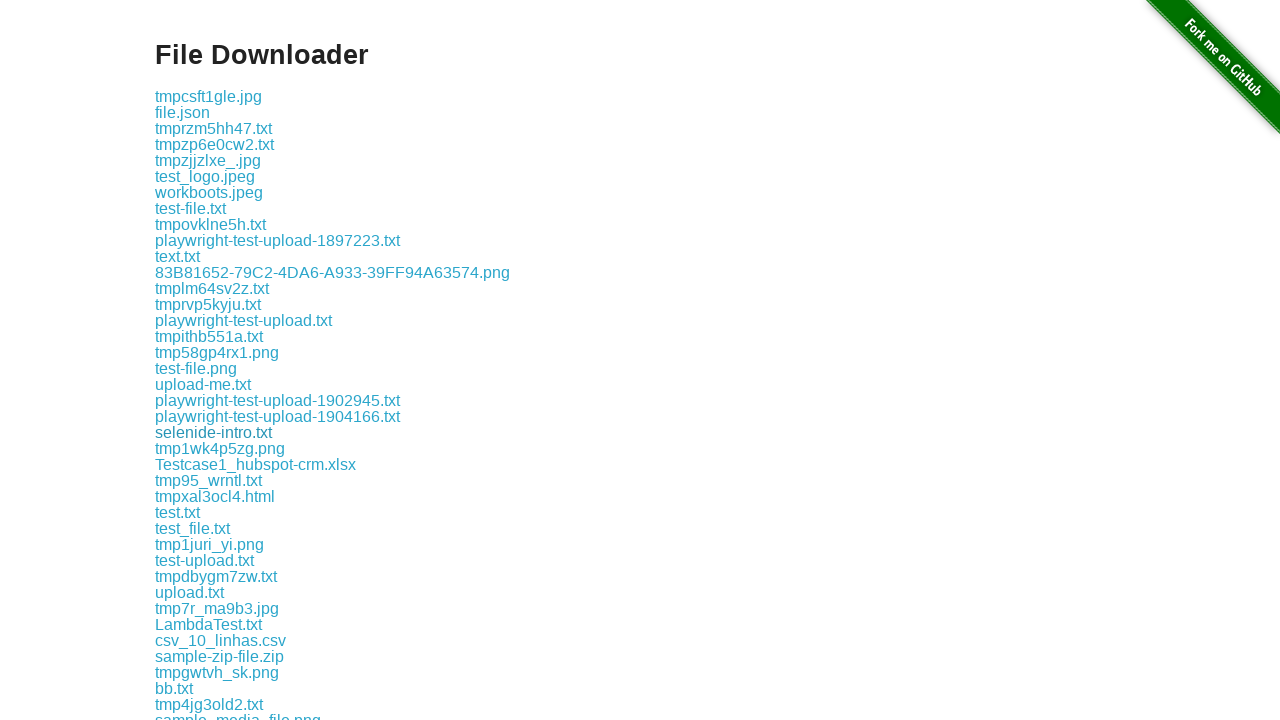

File downloaded: selenide-intro.txt
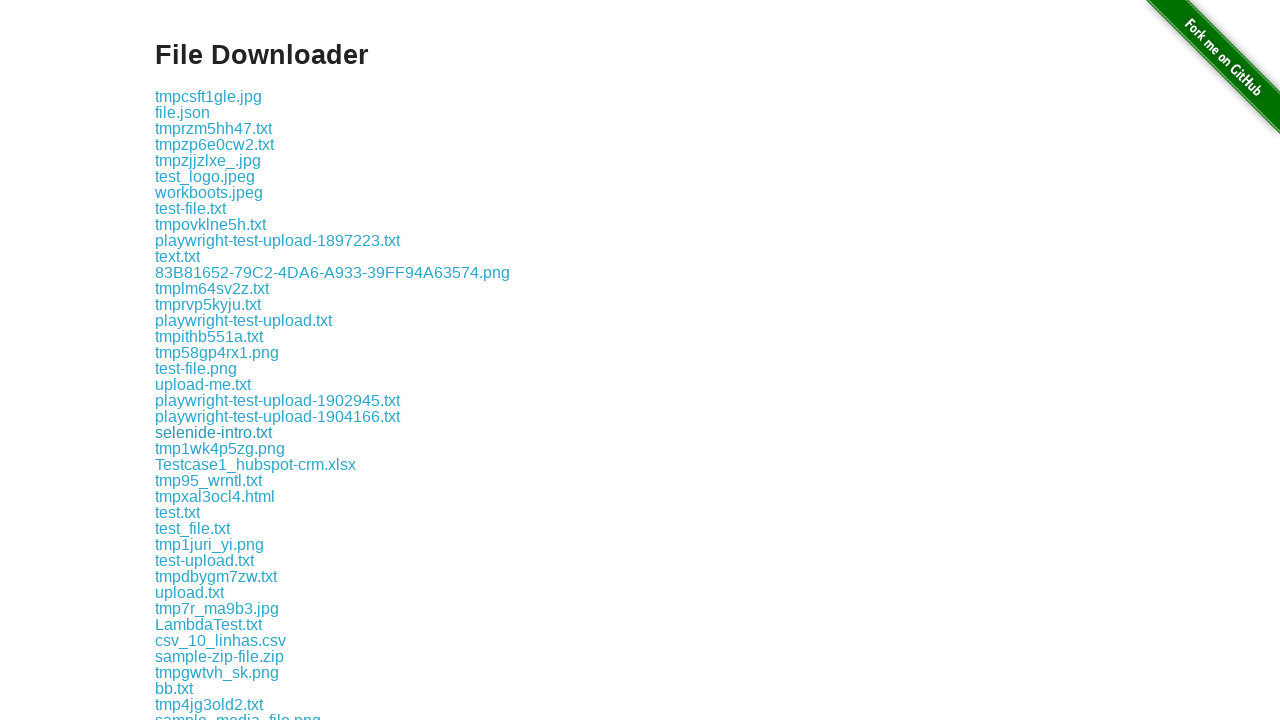

Scrolled download link into view
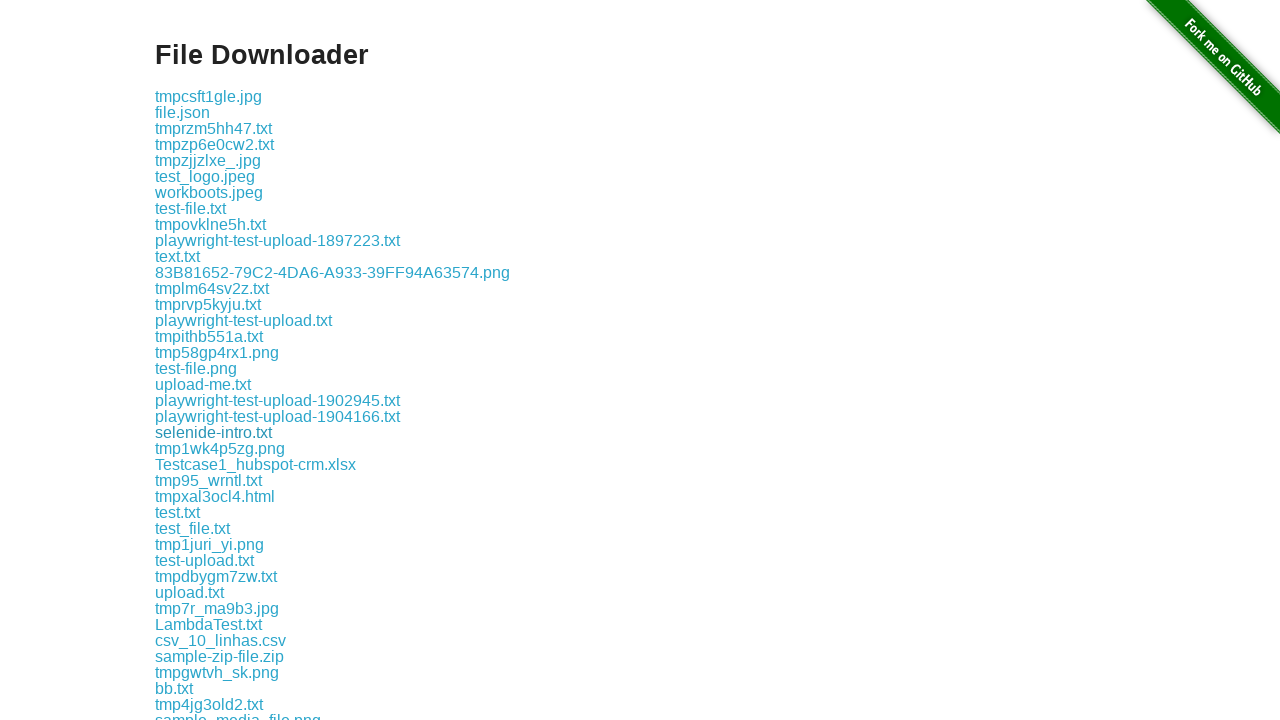

Clicked download link and file download initiated at (220, 448) on xpath=//div[@class='example']//a >> nth=22
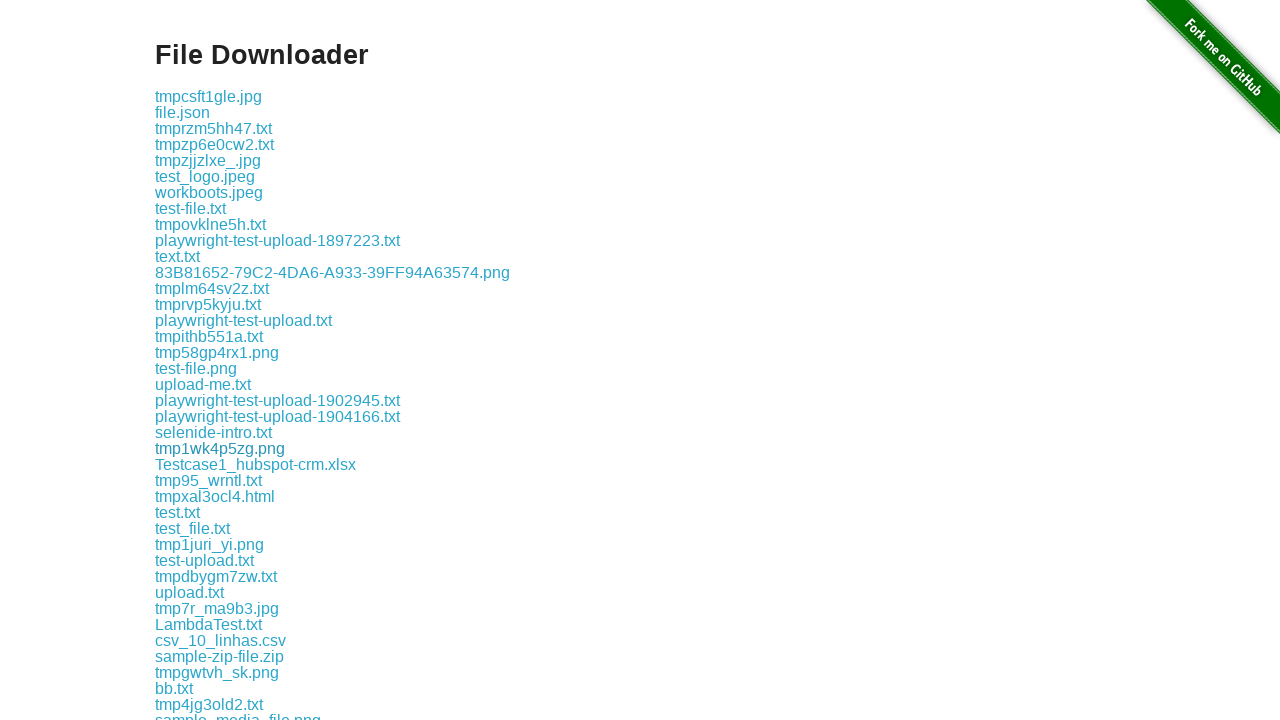

File downloaded: tmp1wk4p5zg.png
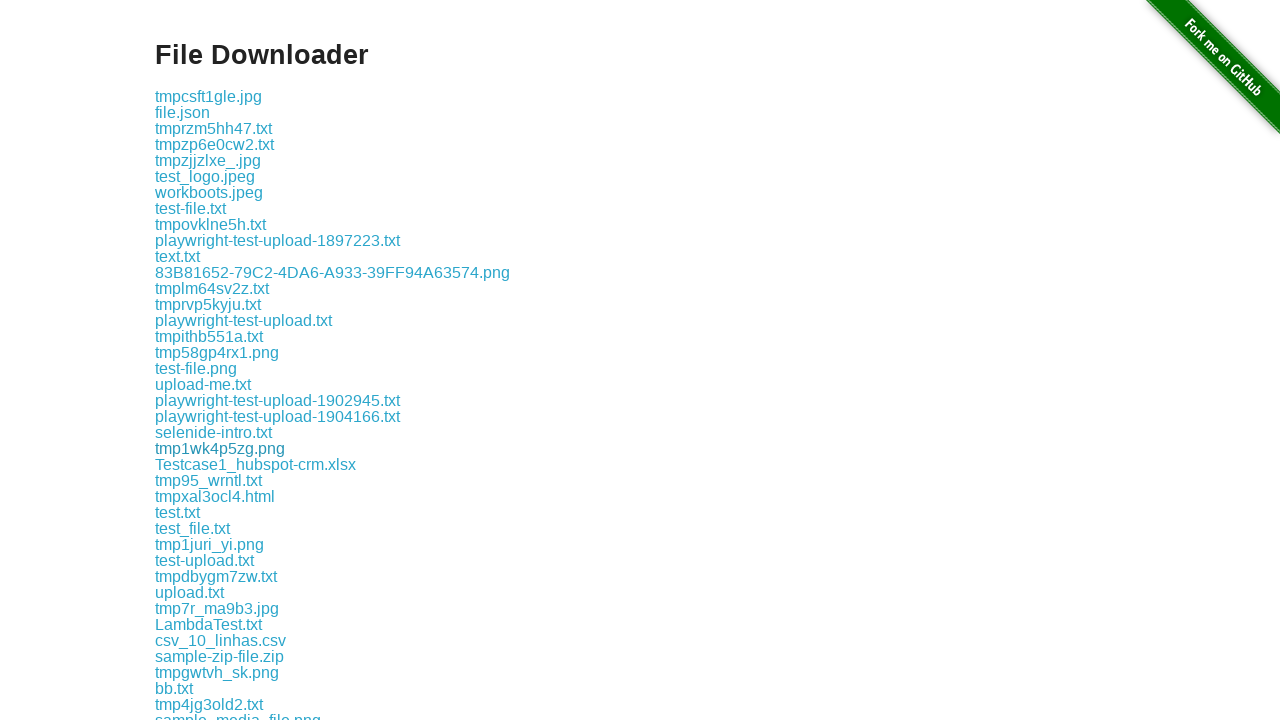

Scrolled download link into view
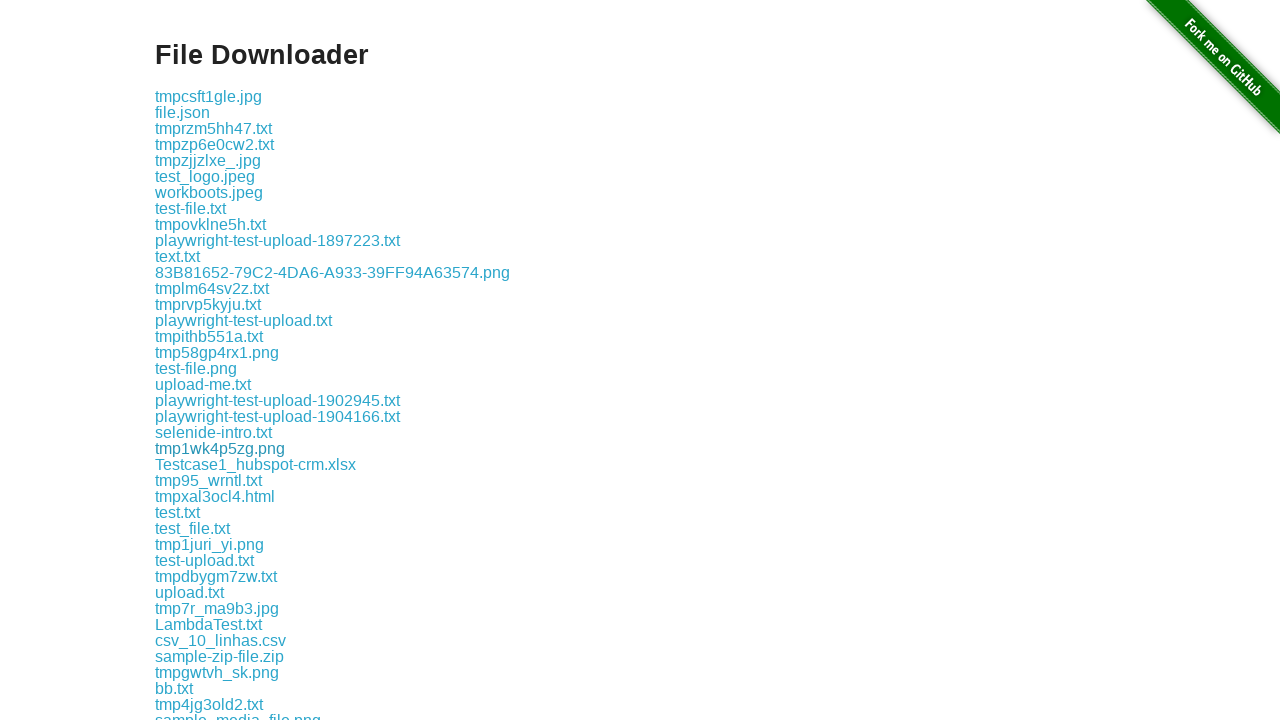

Clicked download link and file download initiated at (256, 464) on xpath=//div[@class='example']//a >> nth=23
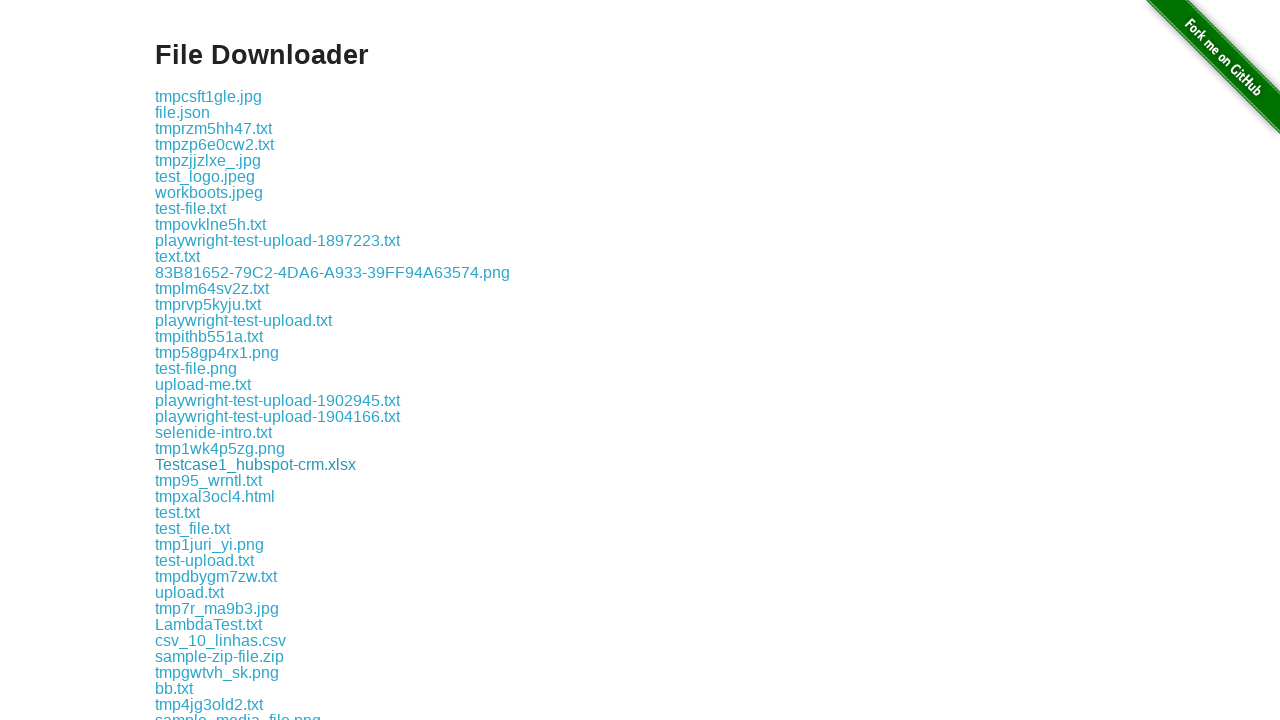

File downloaded: Testcase1_hubspot-crm.xlsx
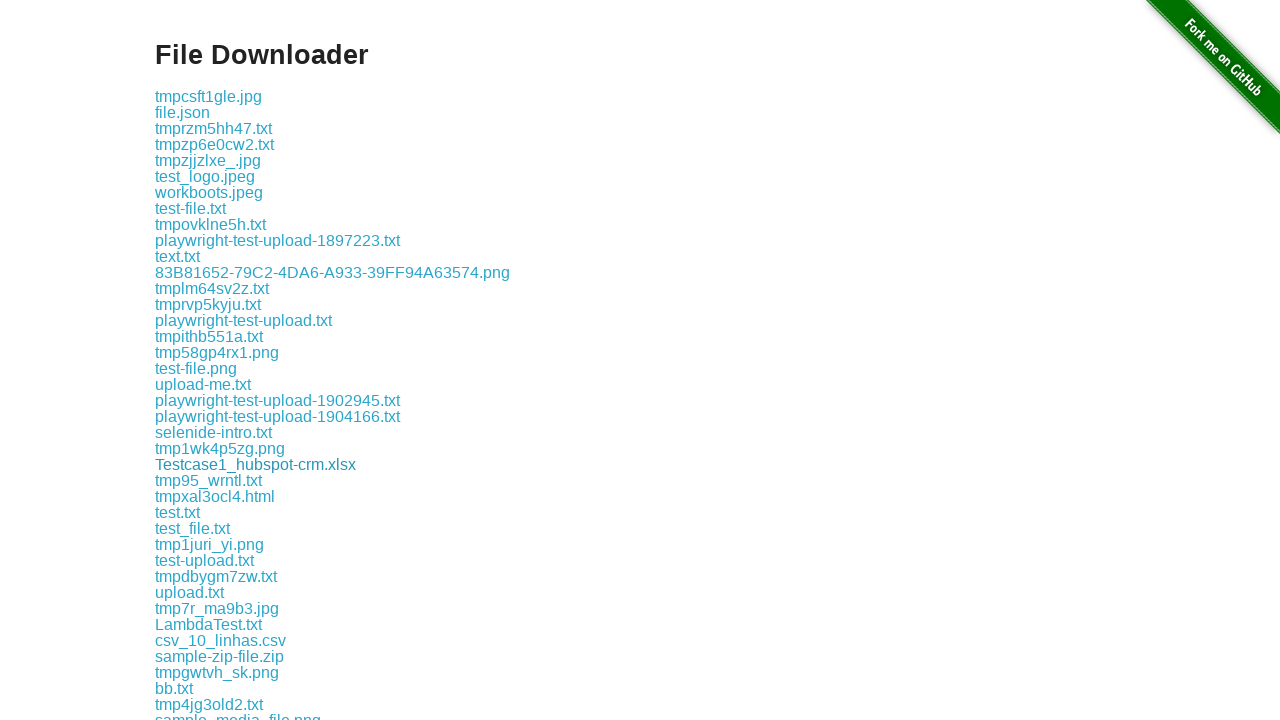

Scrolled download link into view
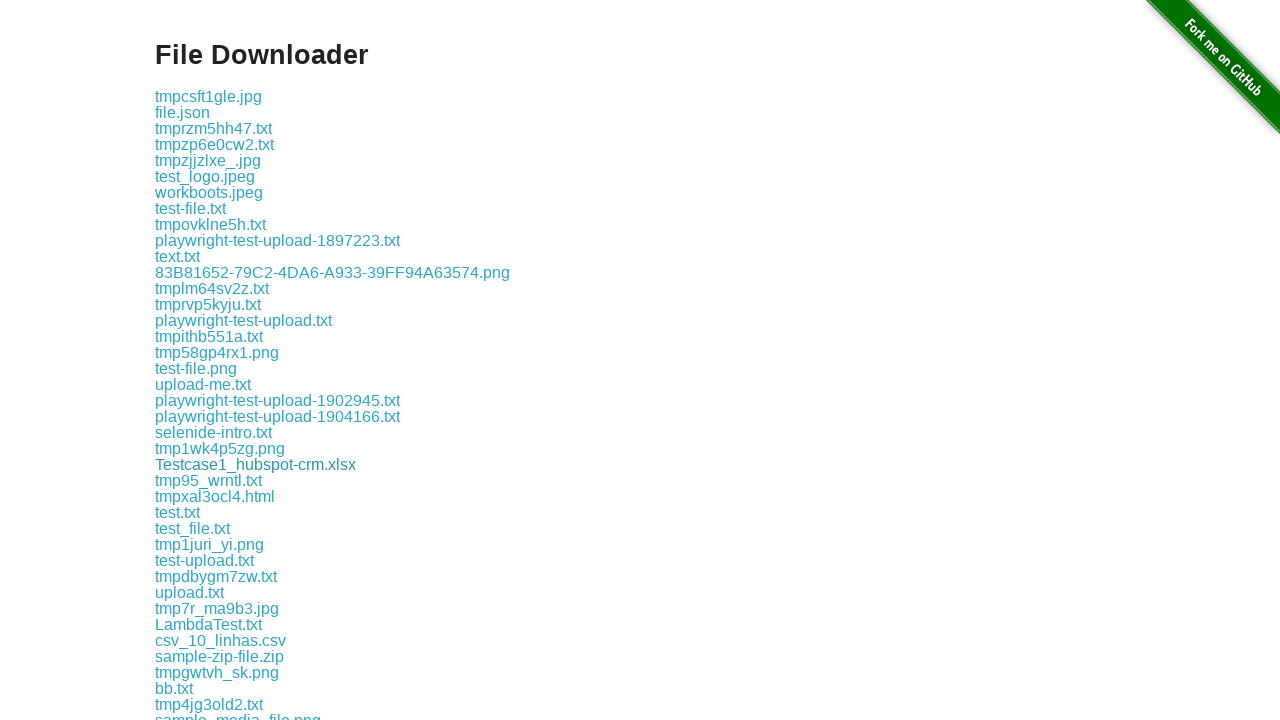

Clicked download link and file download initiated at (208, 480) on xpath=//div[@class='example']//a >> nth=24
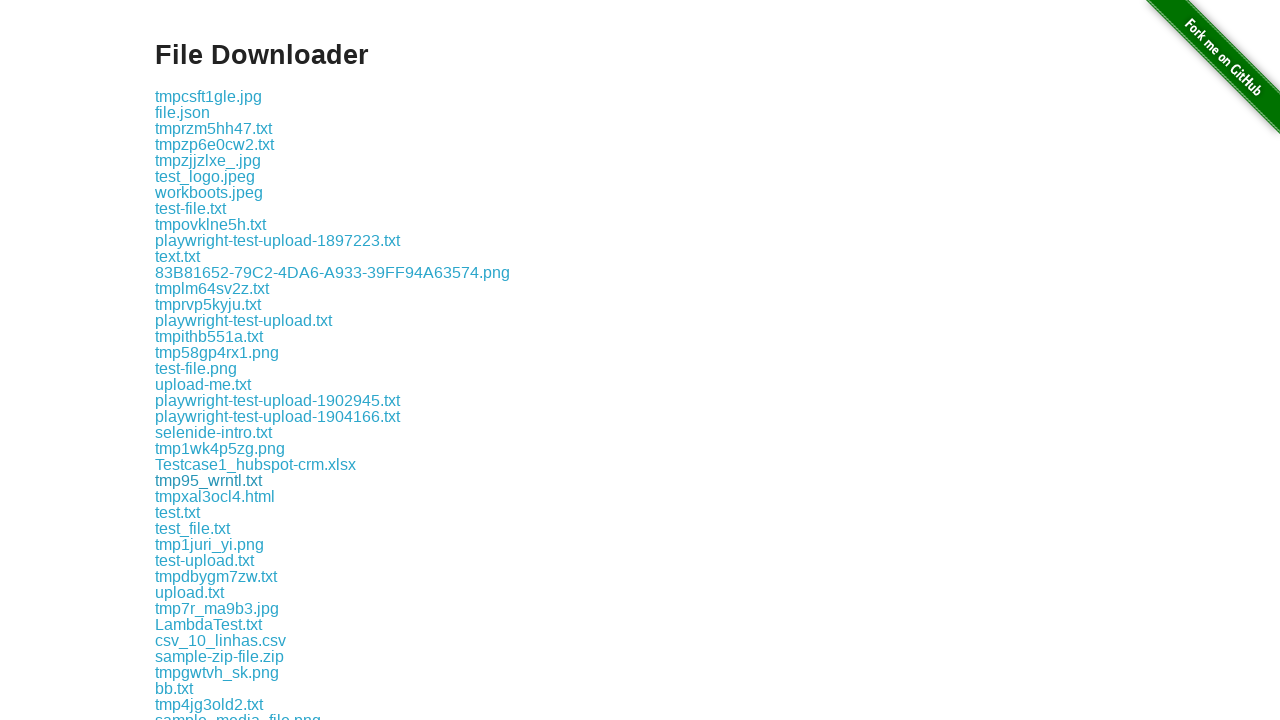

File downloaded: tmp95_wrntl.txt
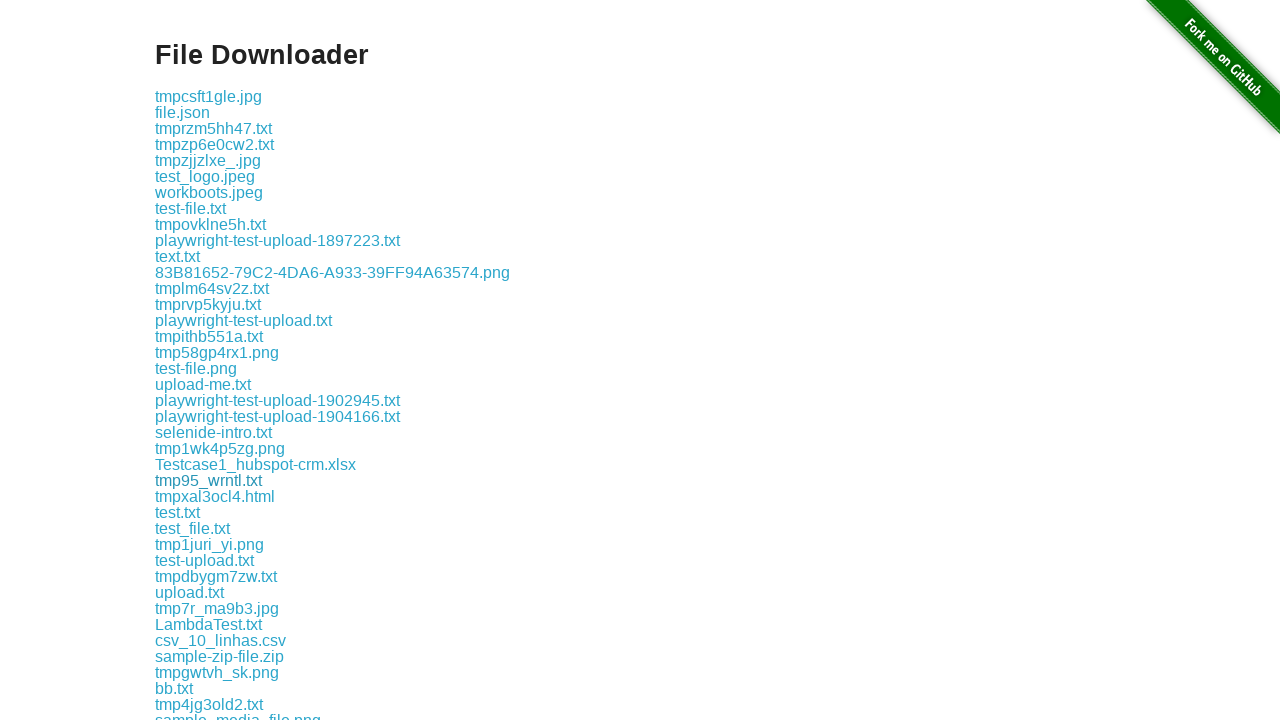

Scrolled download link into view
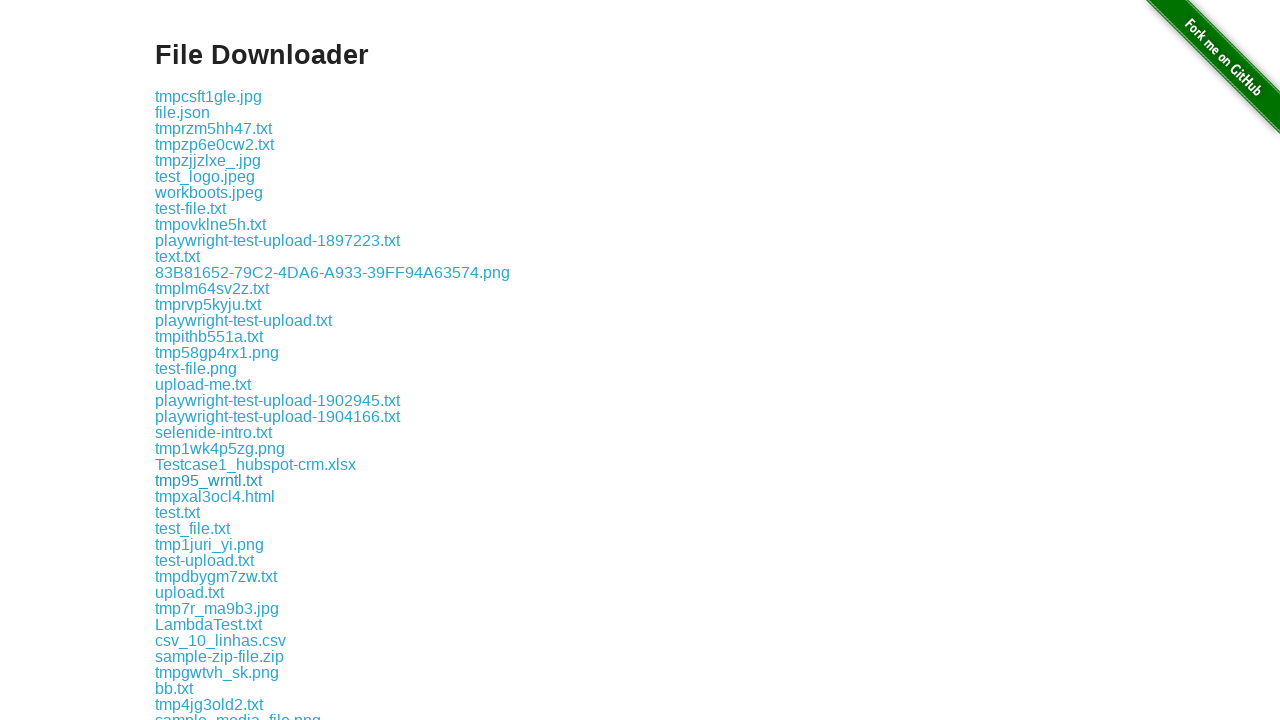

Clicked download link and file download initiated at (215, 496) on xpath=//div[@class='example']//a >> nth=25
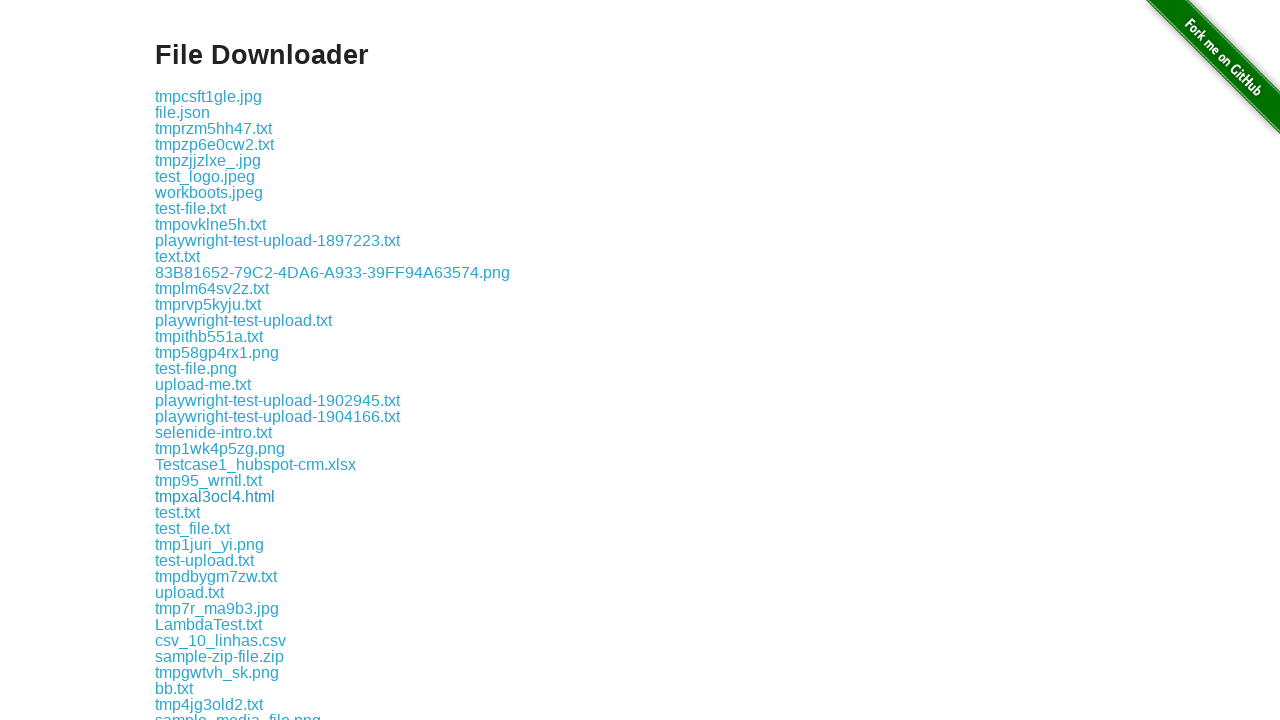

File downloaded: tmpxal3ocl4.html
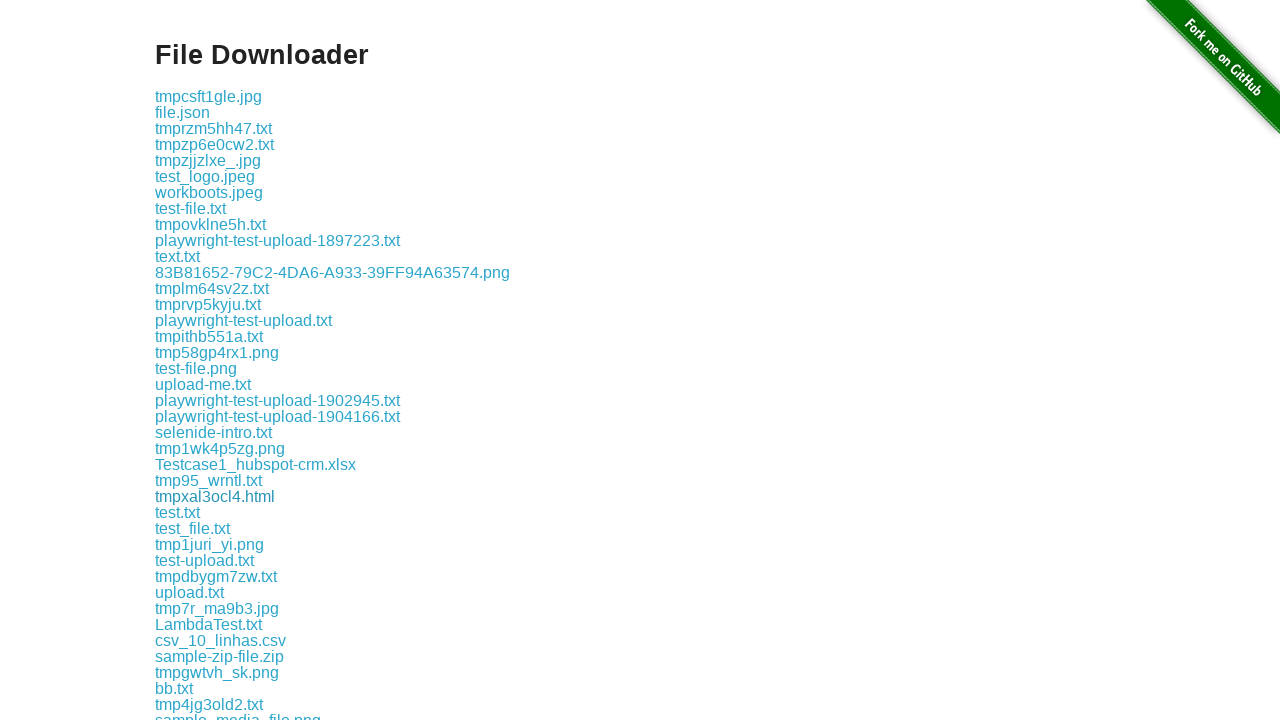

Scrolled download link into view
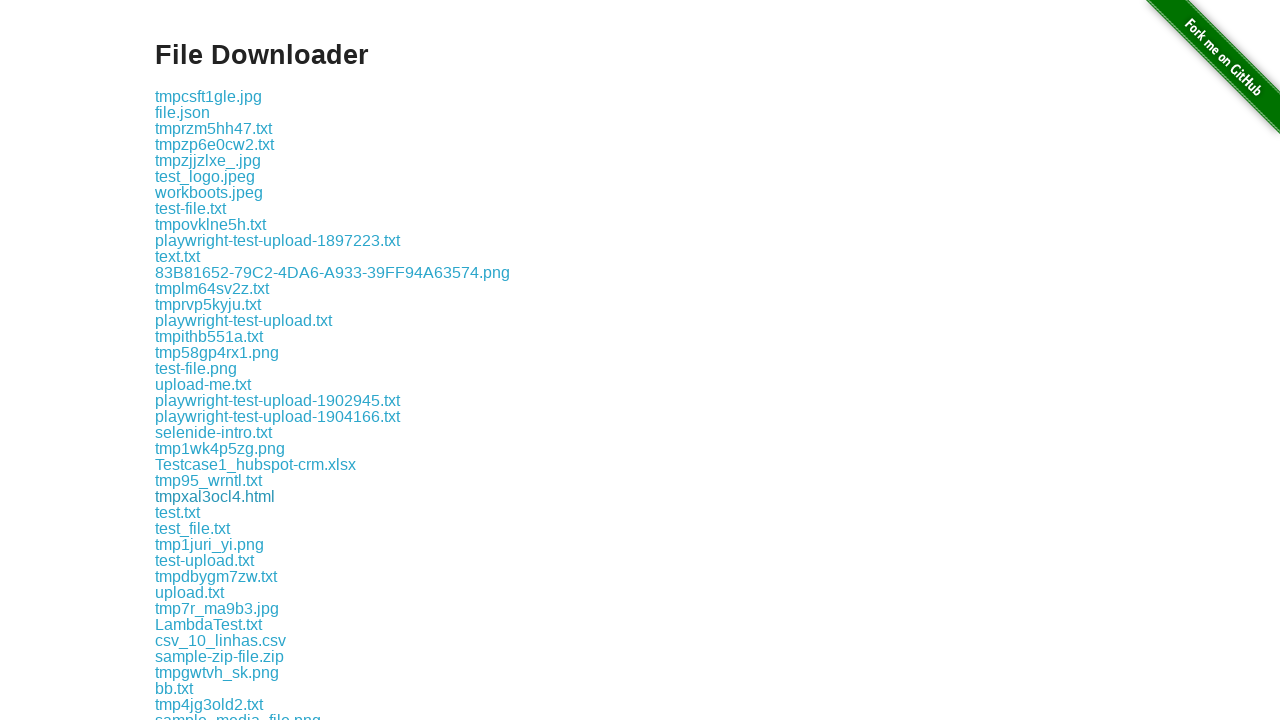

Clicked download link and file download initiated at (178, 512) on xpath=//div[@class='example']//a >> nth=26
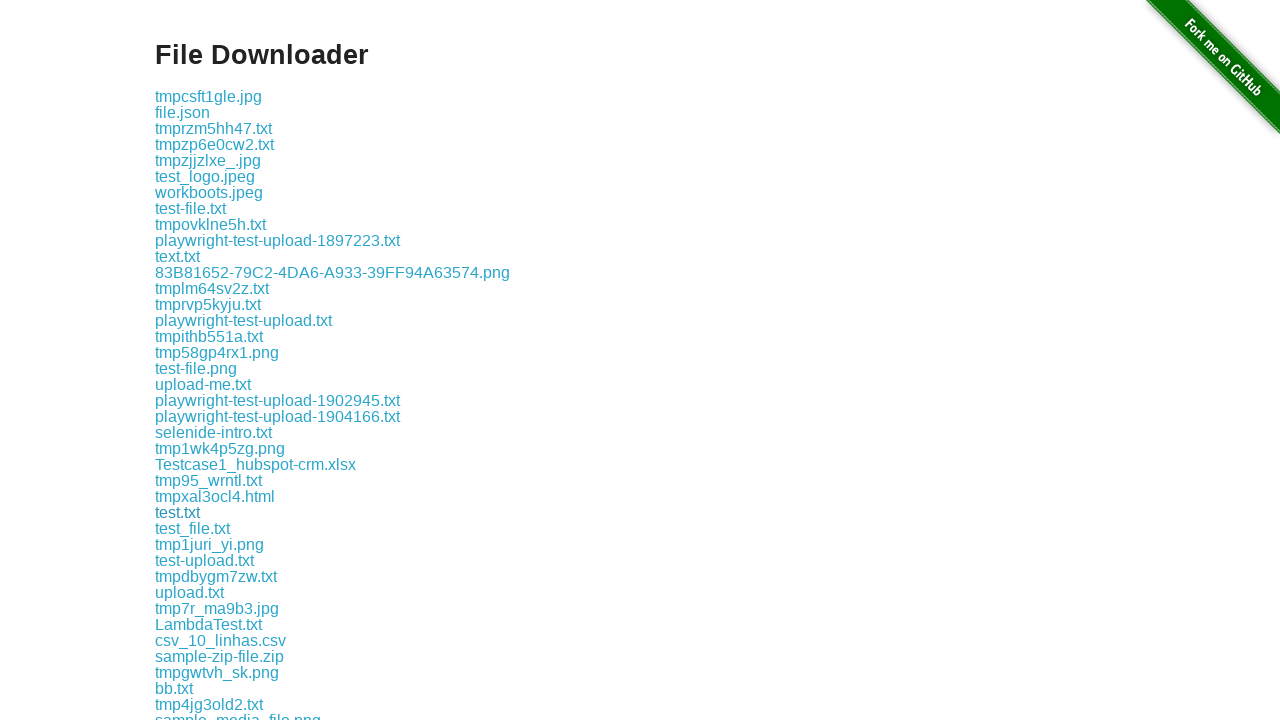

File downloaded: test.txt
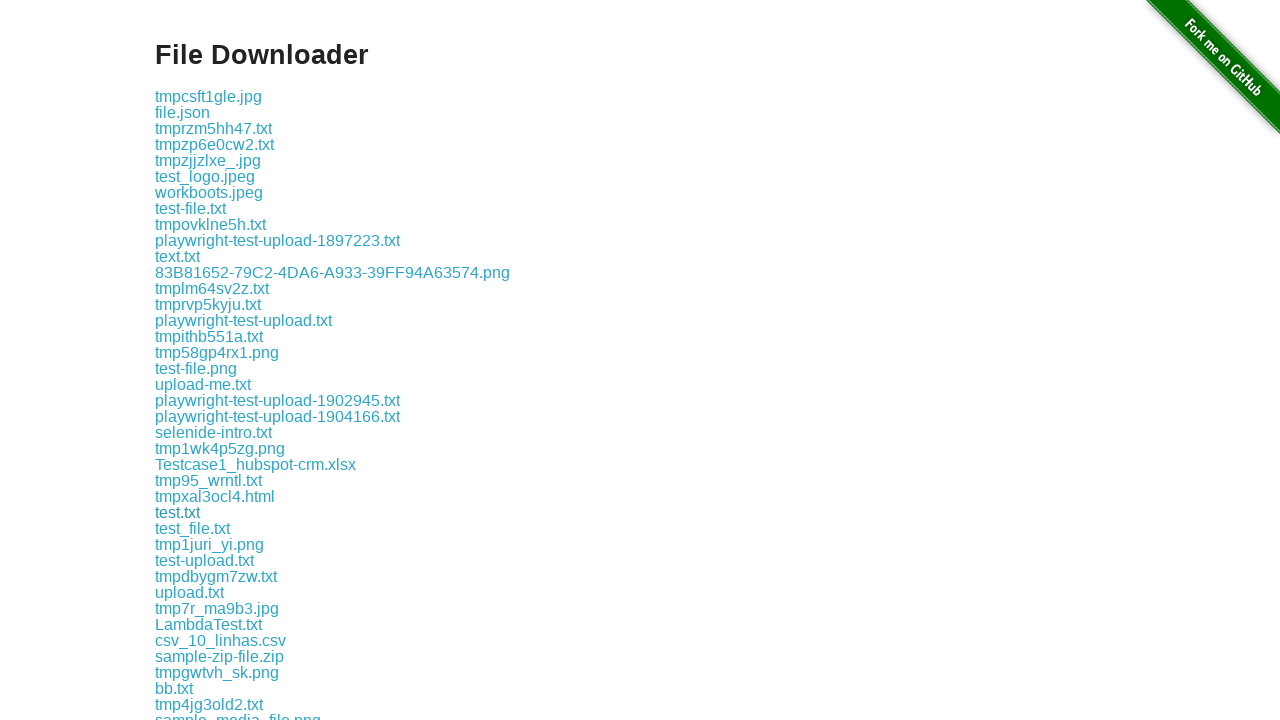

Scrolled download link into view
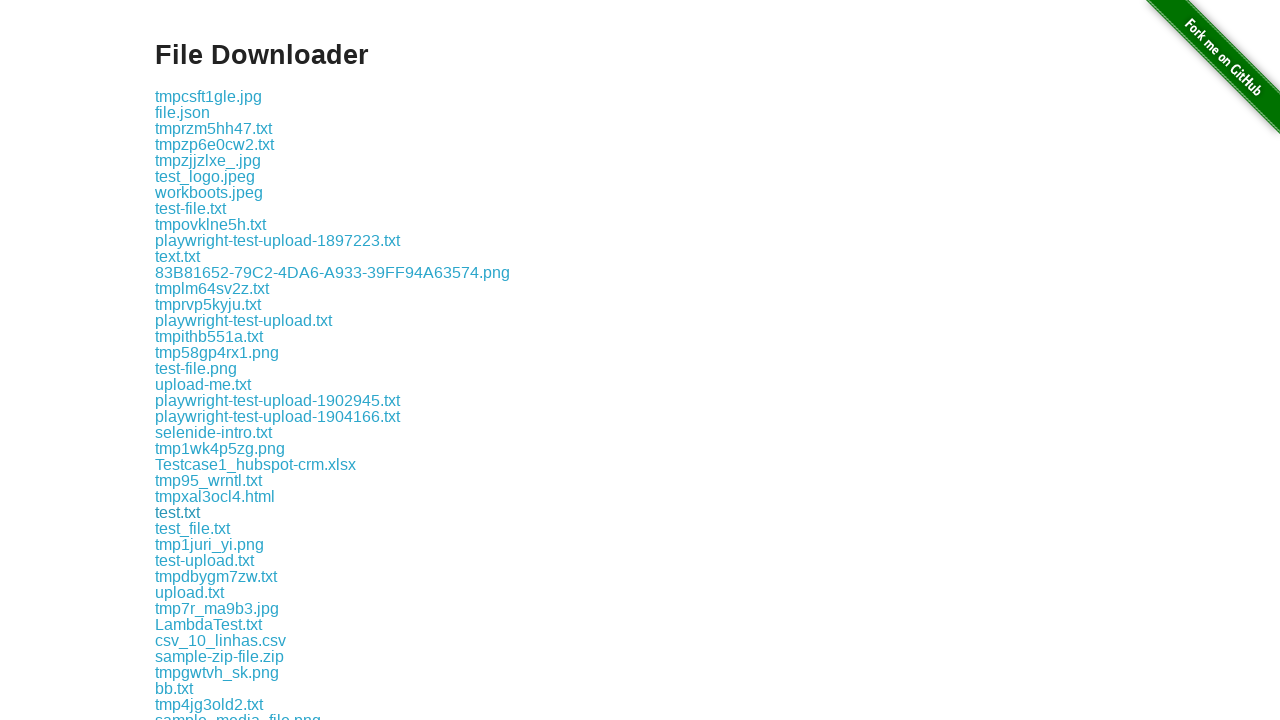

Clicked download link and file download initiated at (192, 528) on xpath=//div[@class='example']//a >> nth=27
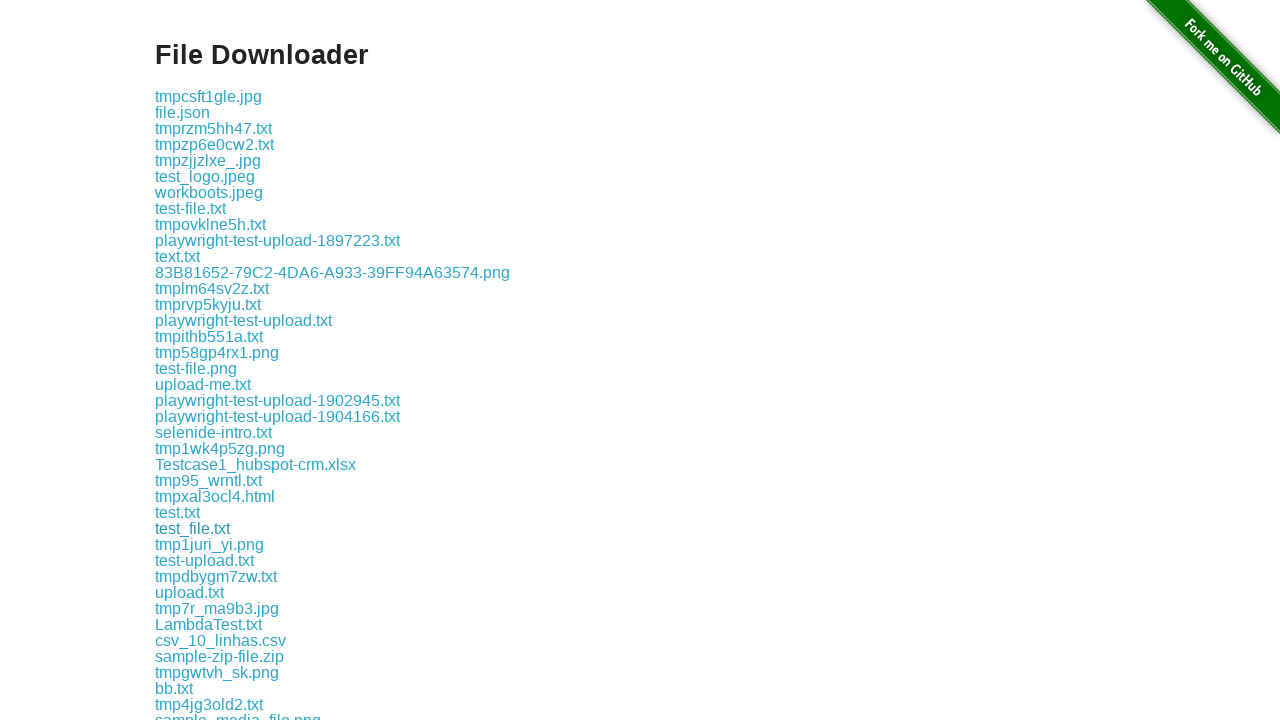

File downloaded: test_file.txt
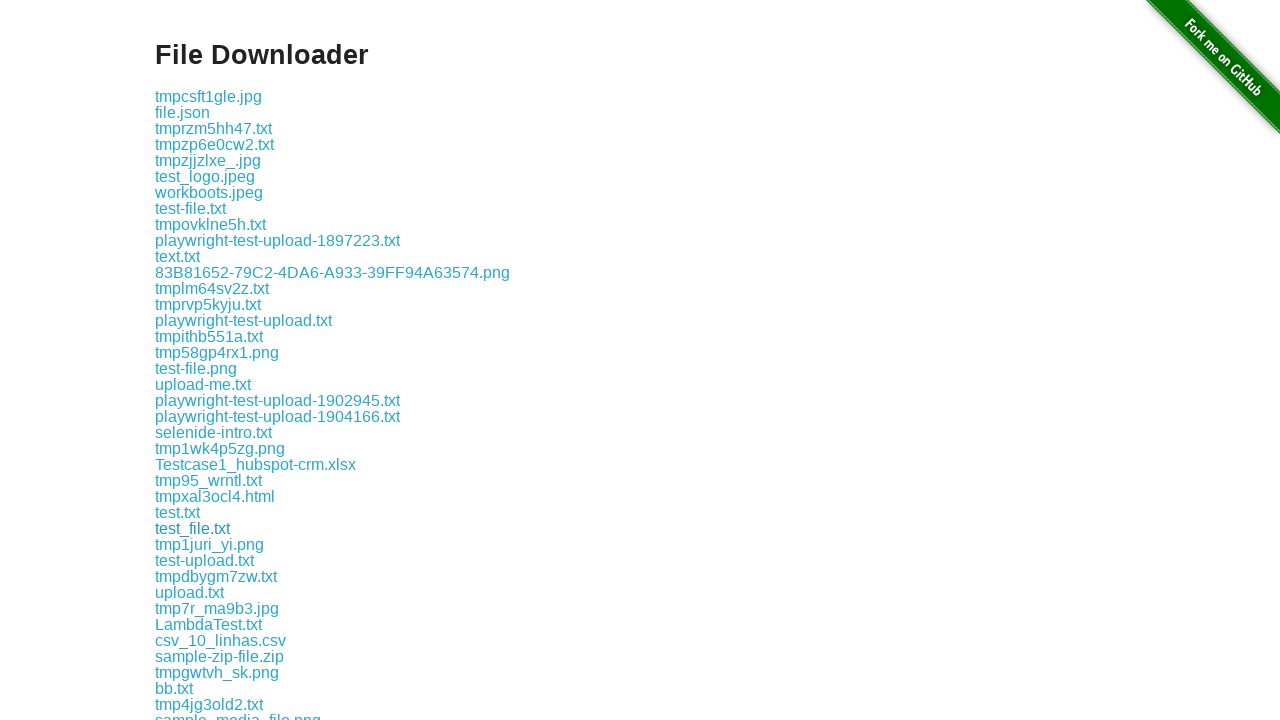

Scrolled download link into view
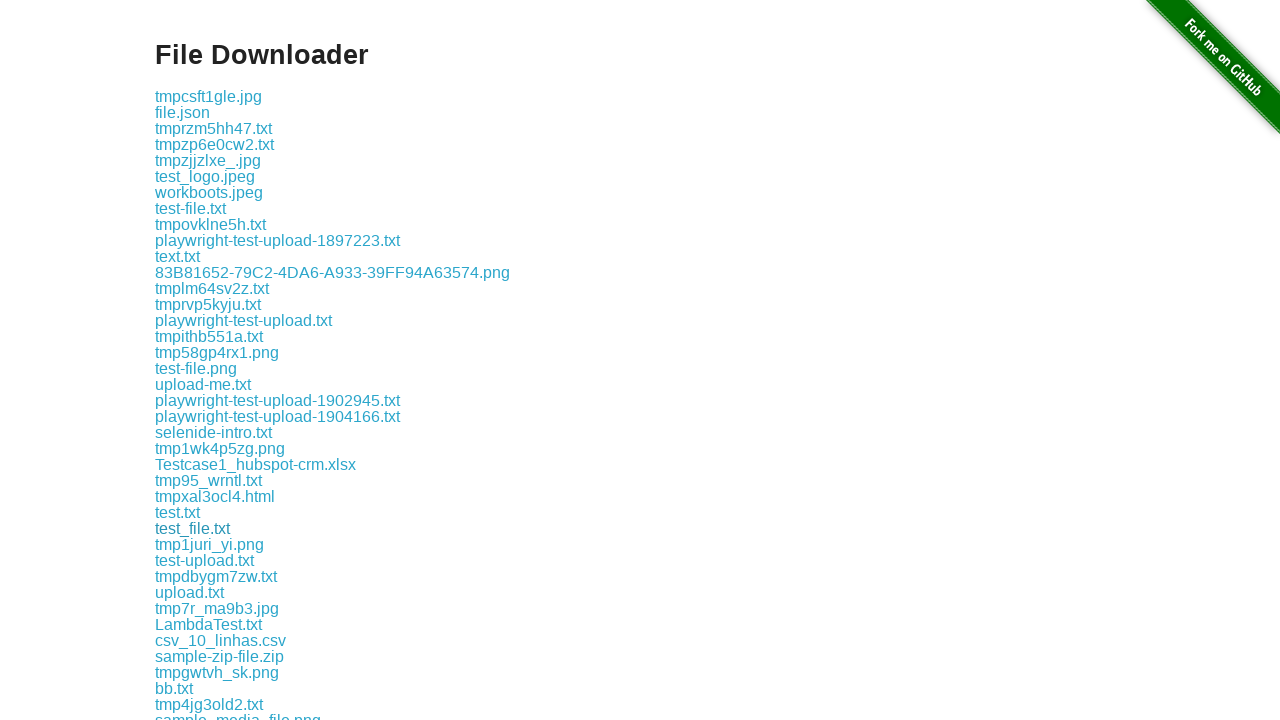

Clicked download link and file download initiated at (210, 544) on xpath=//div[@class='example']//a >> nth=28
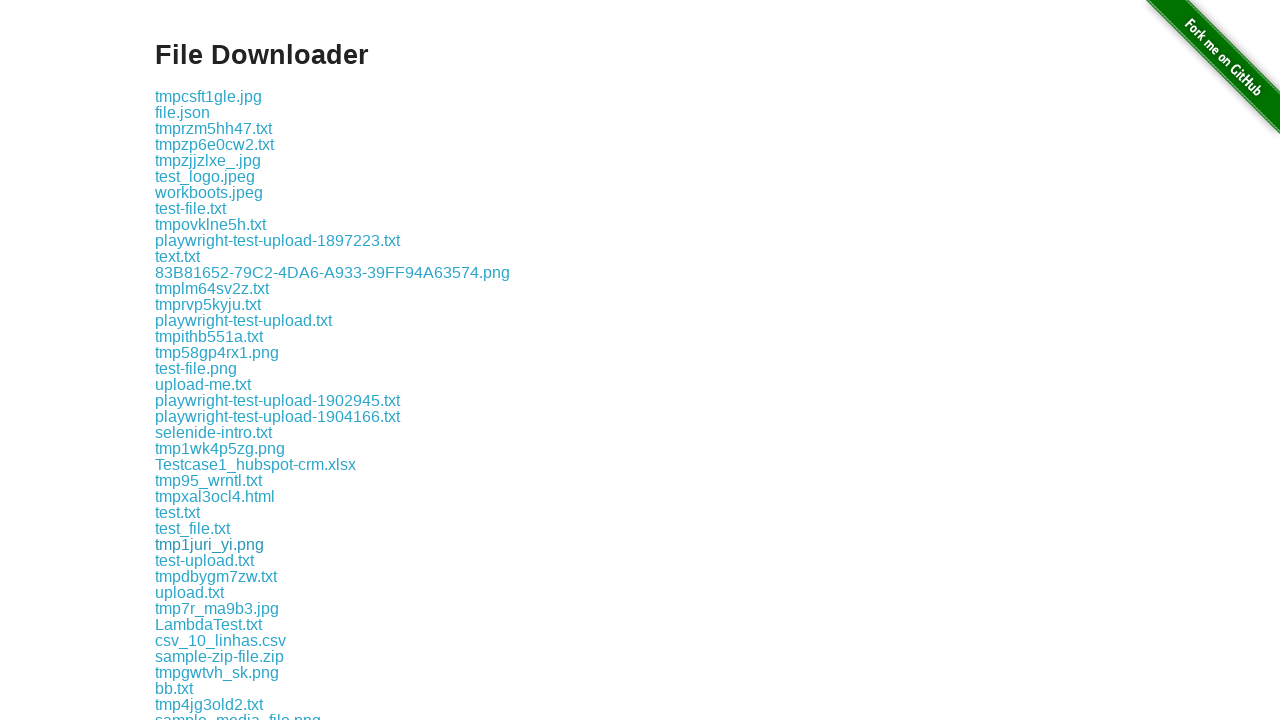

File downloaded: tmp1juri_yi.png
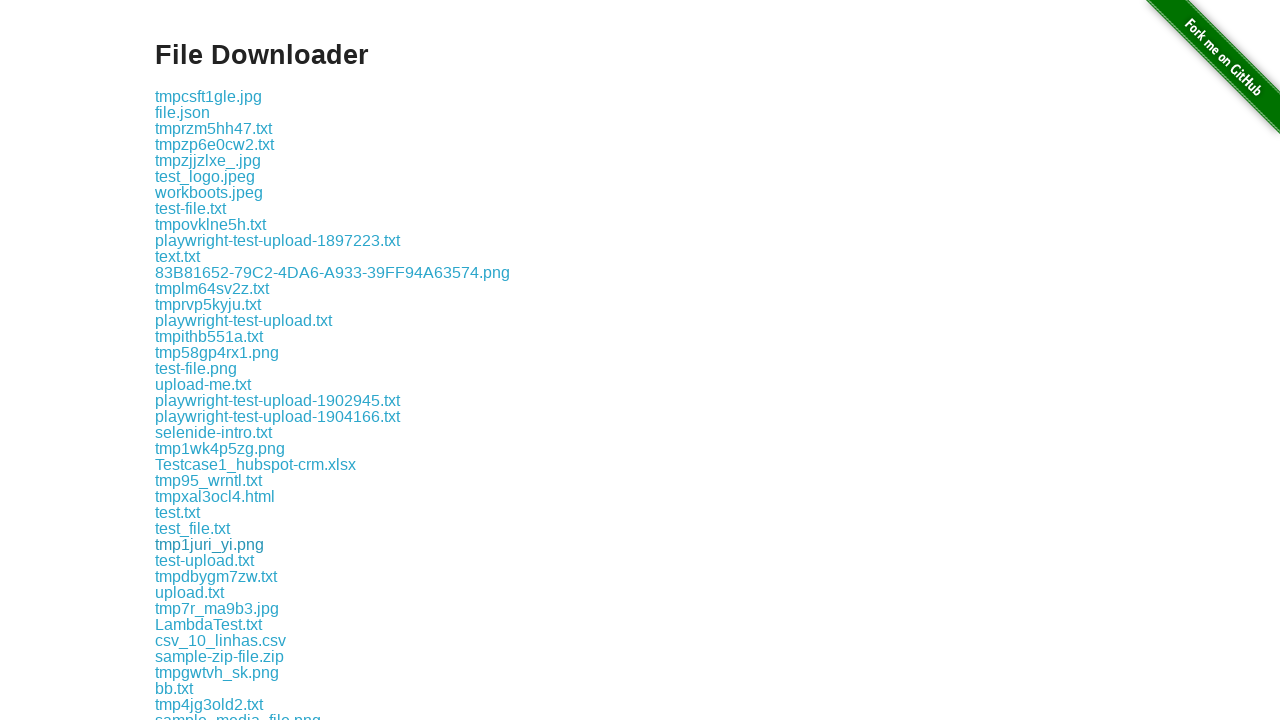

Scrolled download link into view
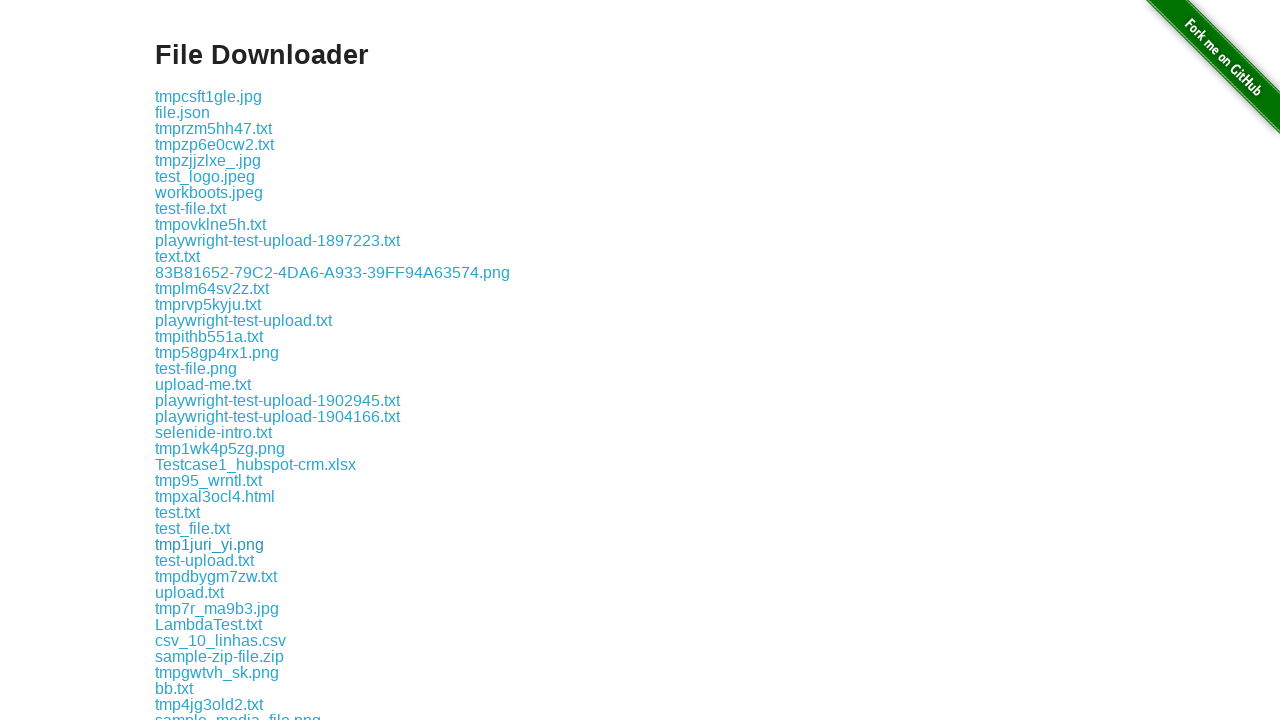

Clicked download link and file download initiated at (204, 560) on xpath=//div[@class='example']//a >> nth=29
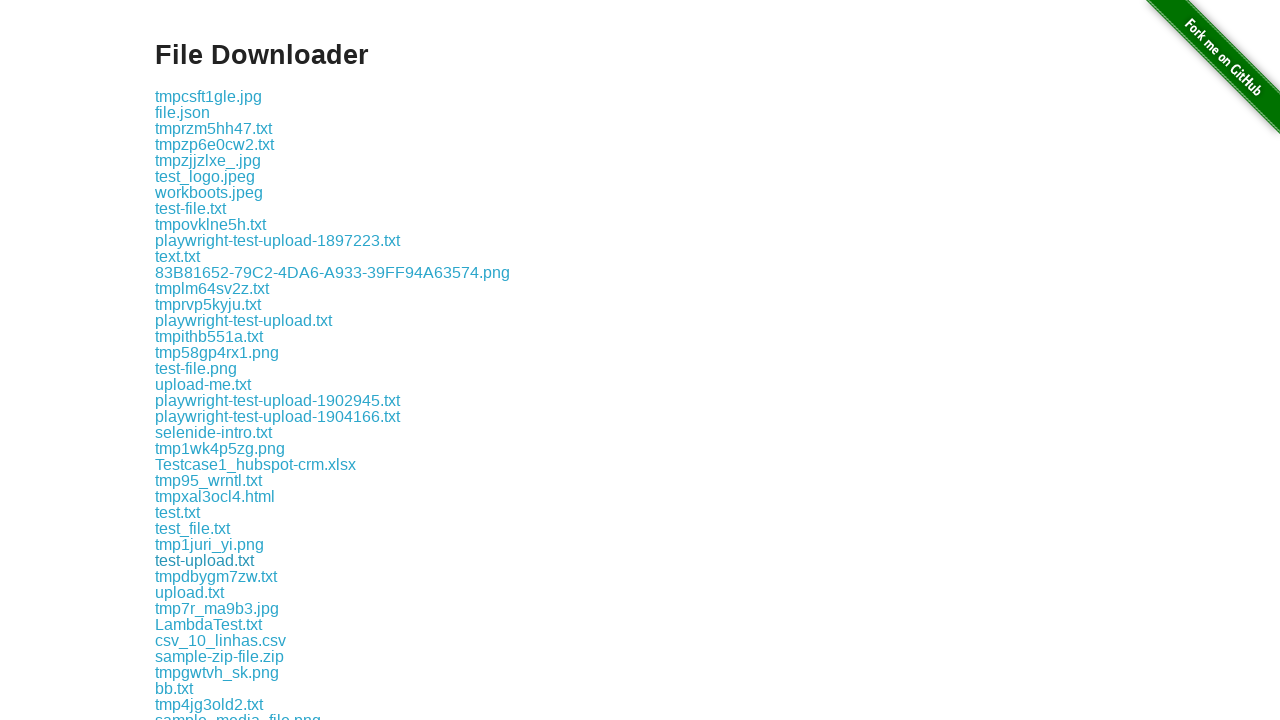

File downloaded: test-upload.txt
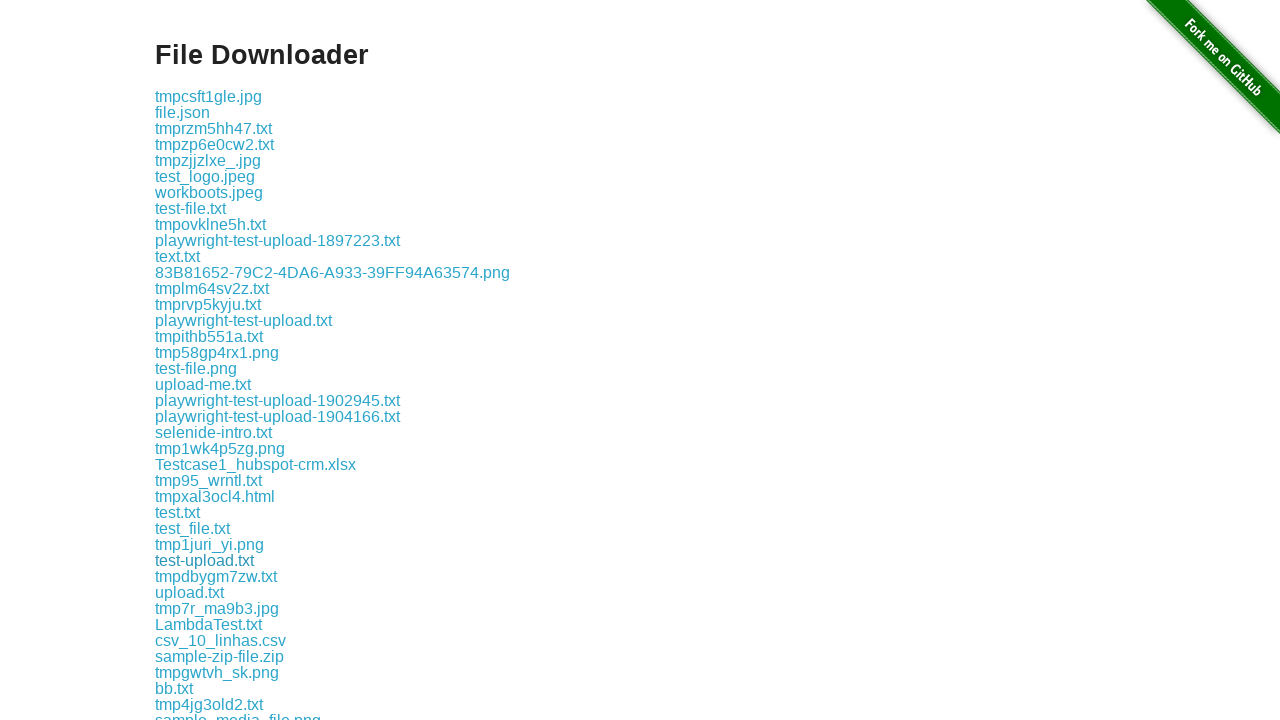

Scrolled download link into view
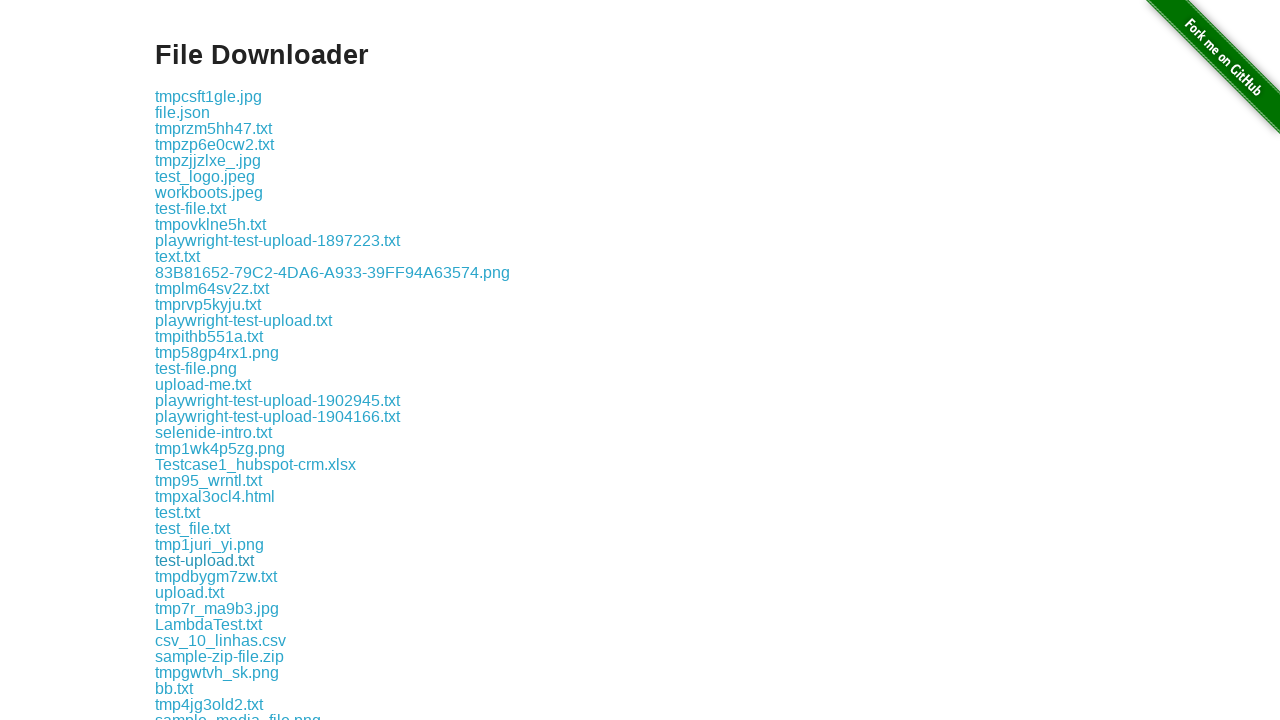

Clicked download link and file download initiated at (216, 576) on xpath=//div[@class='example']//a >> nth=30
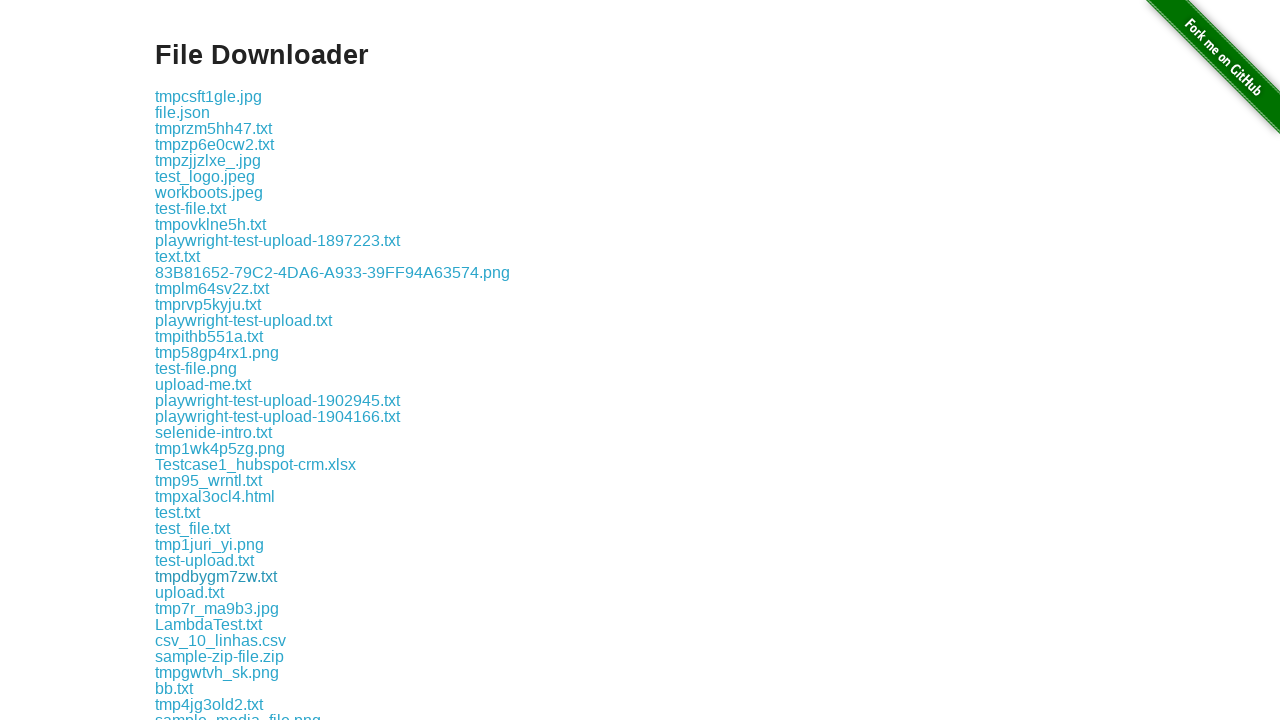

File downloaded: tmpdbygm7zw.txt
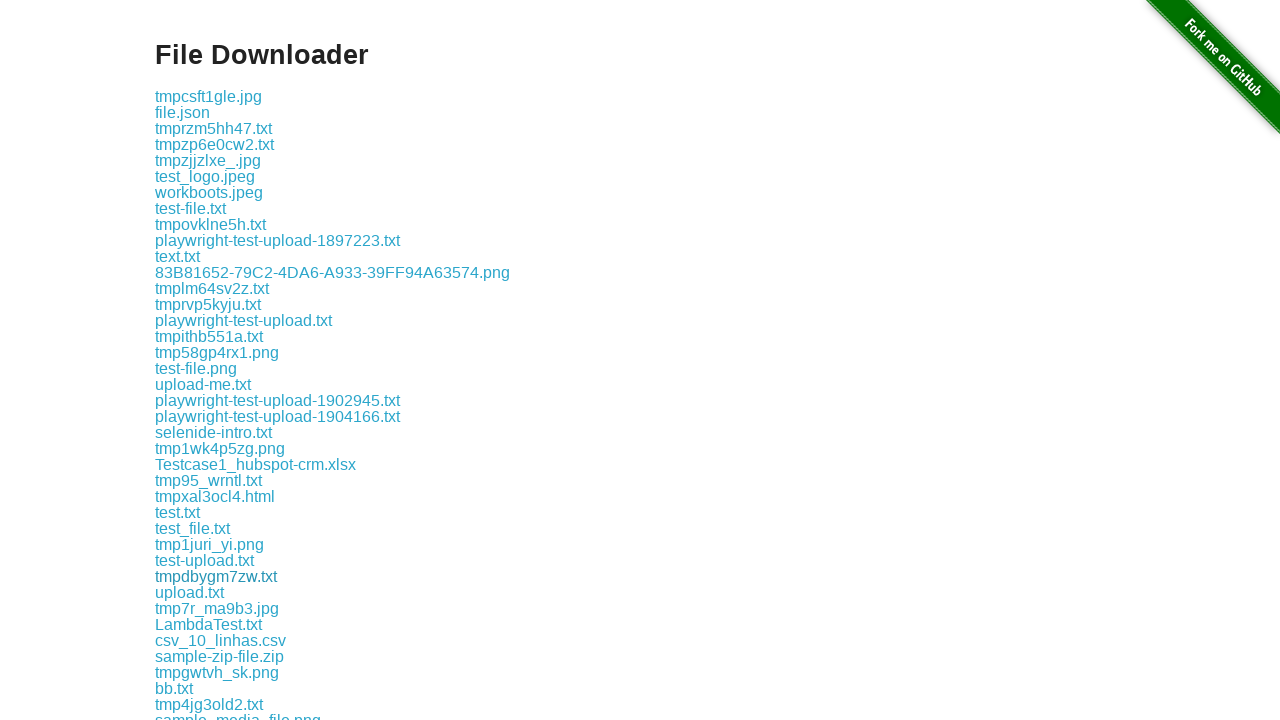

Scrolled download link into view
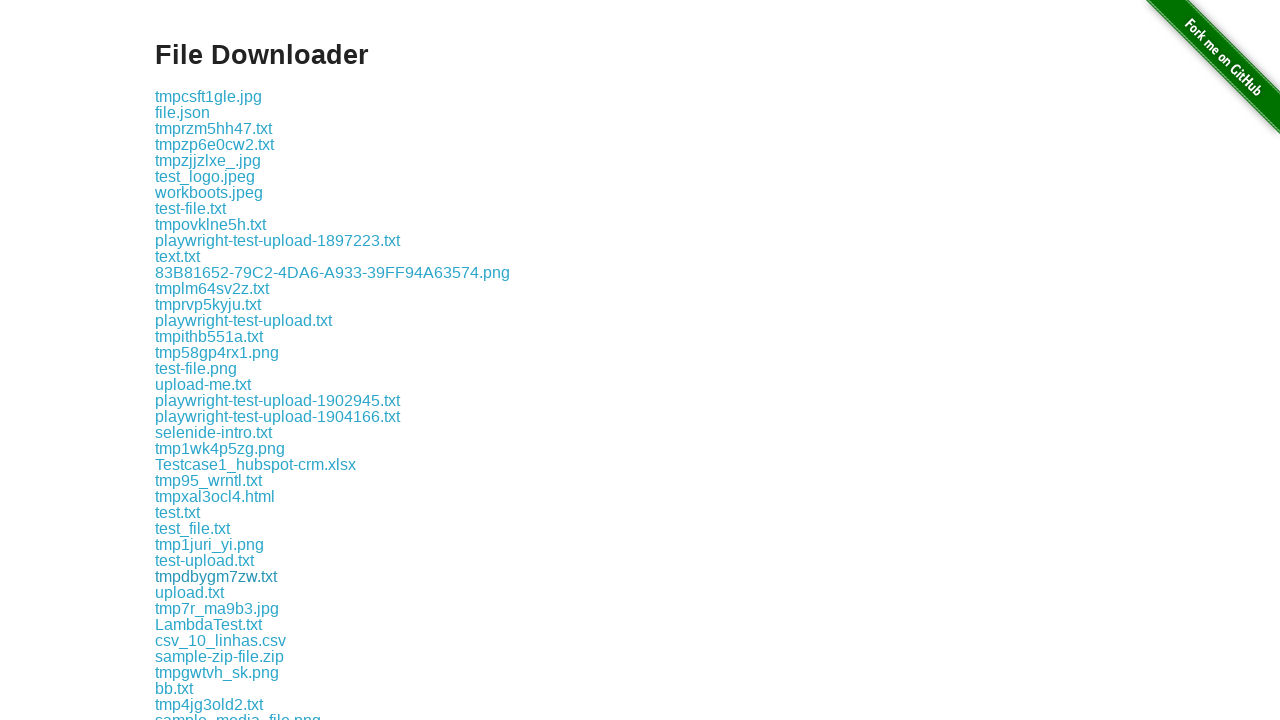

Clicked download link and file download initiated at (190, 592) on xpath=//div[@class='example']//a >> nth=31
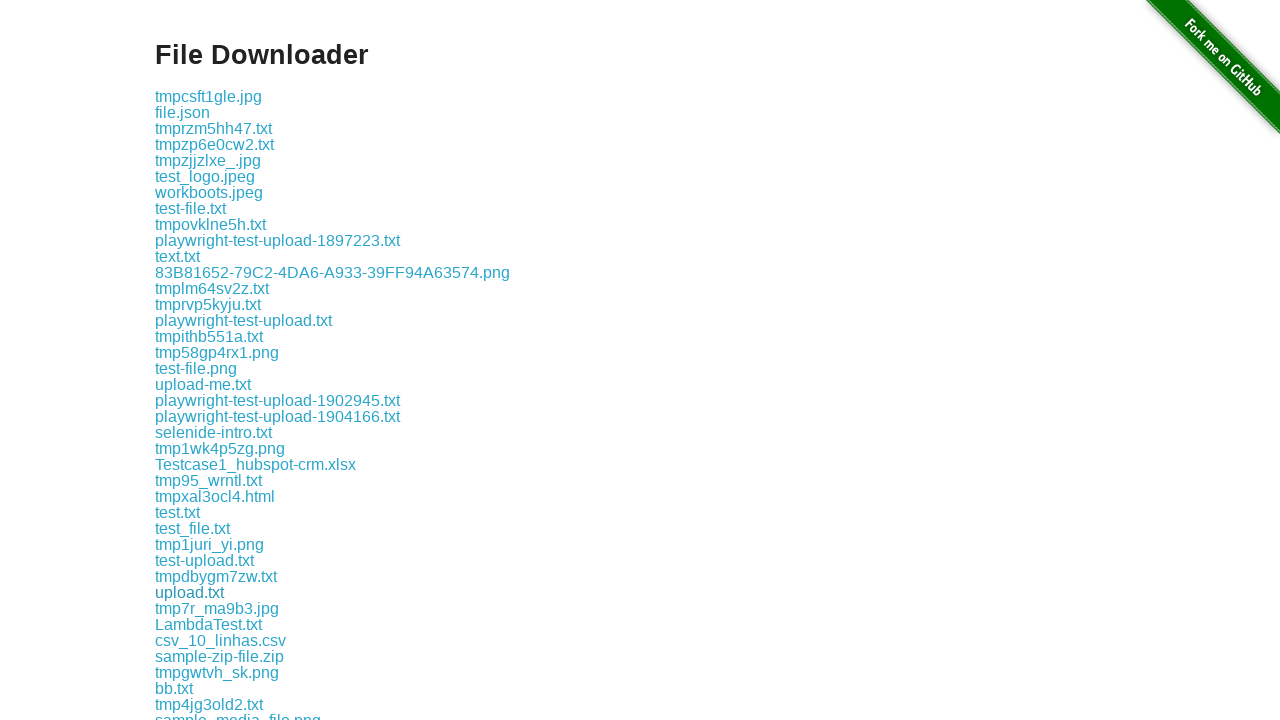

File downloaded: upload.txt
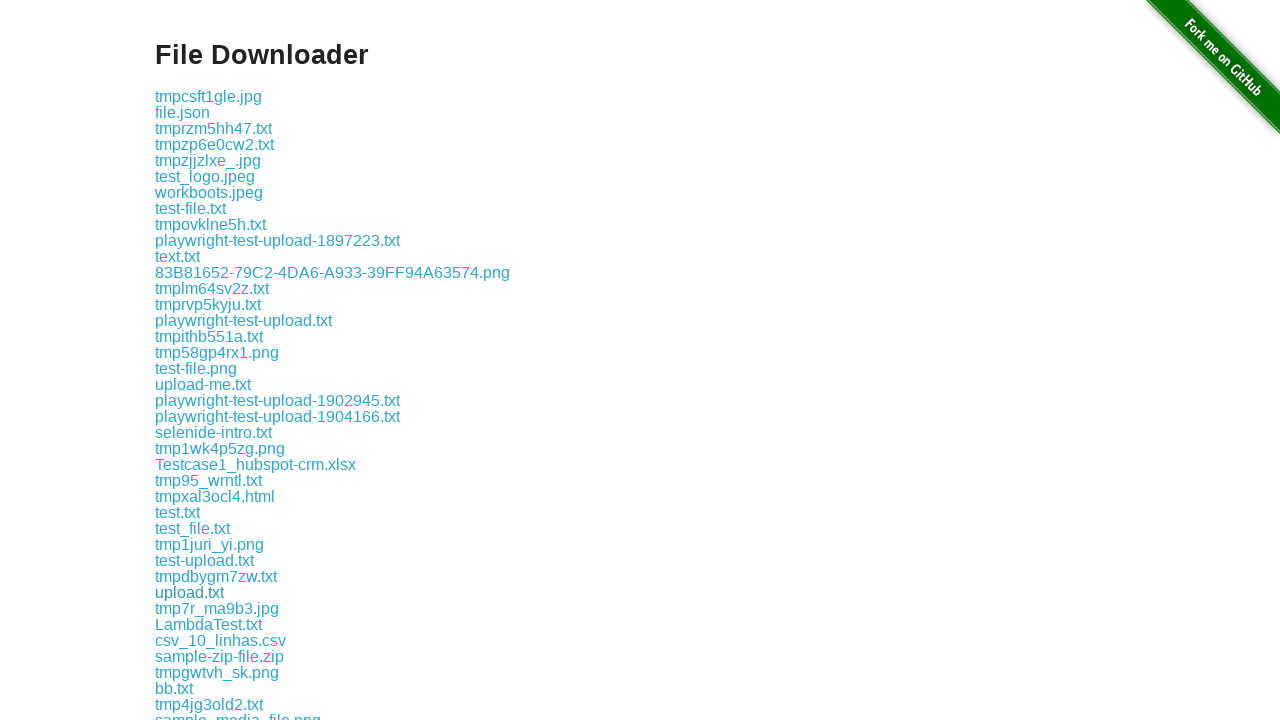

Scrolled download link into view
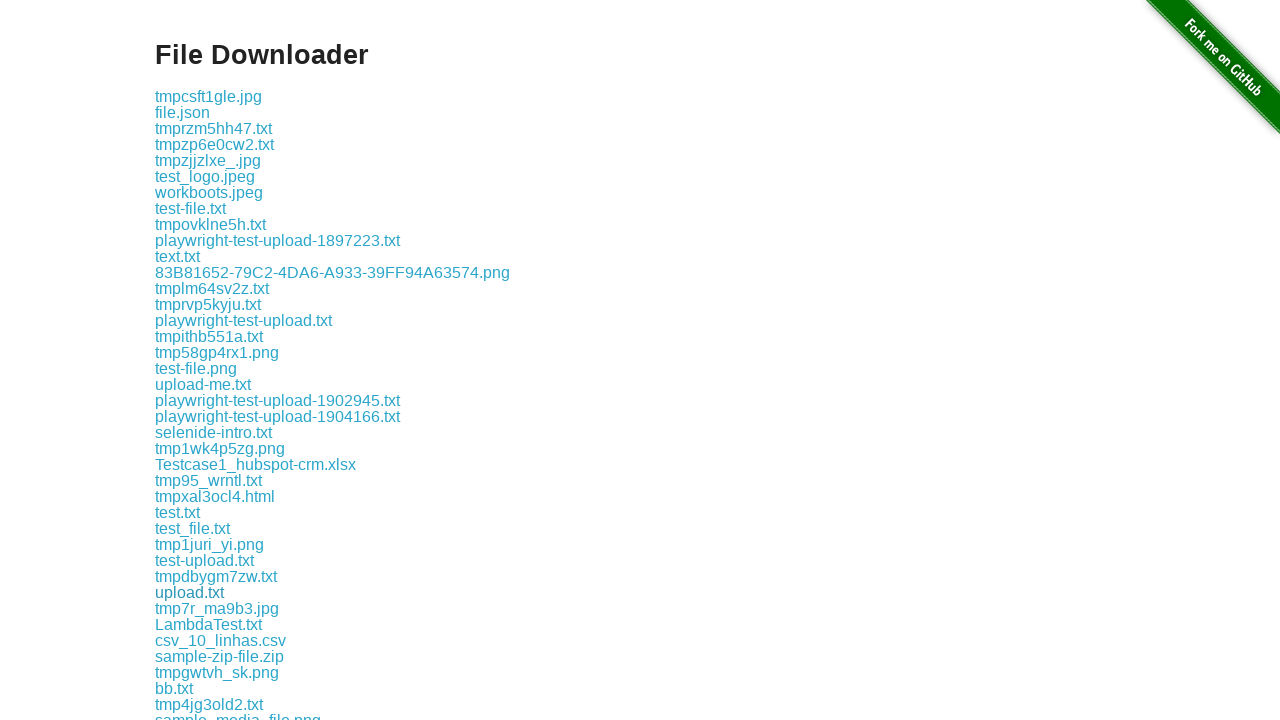

Clicked download link and file download initiated at (217, 608) on xpath=//div[@class='example']//a >> nth=32
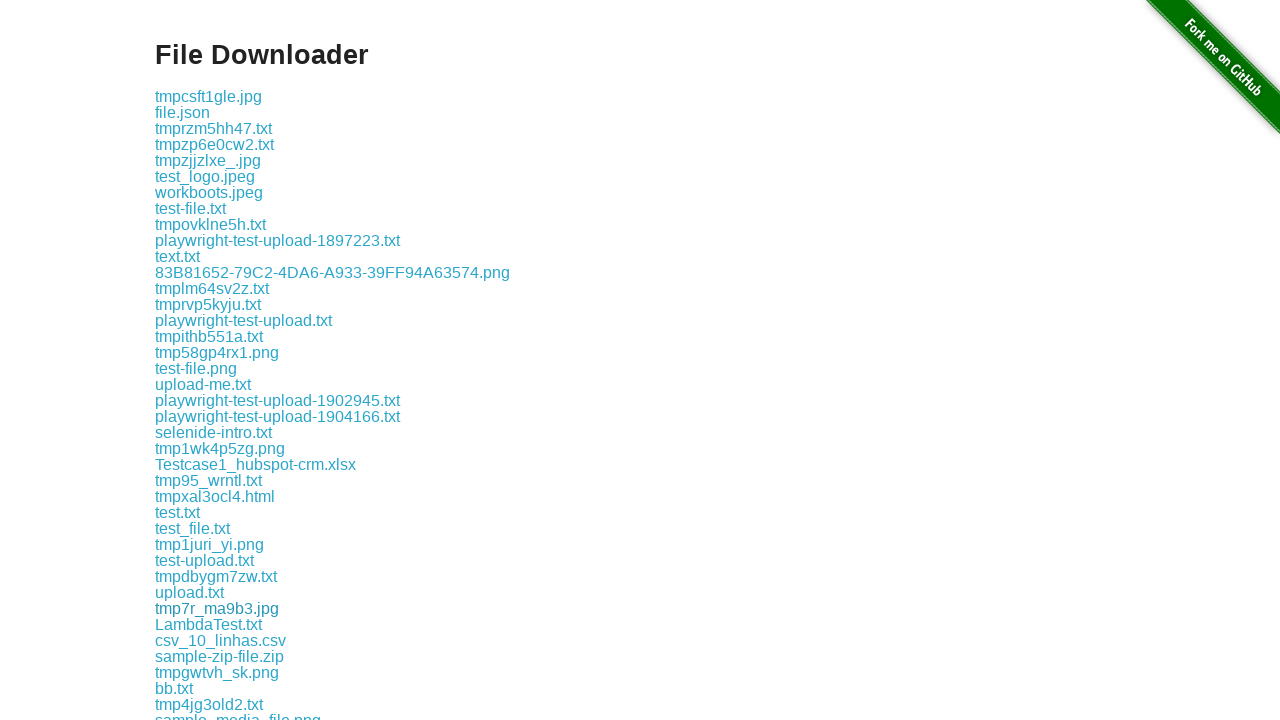

File downloaded: tmp7r_ma9b3.jpg
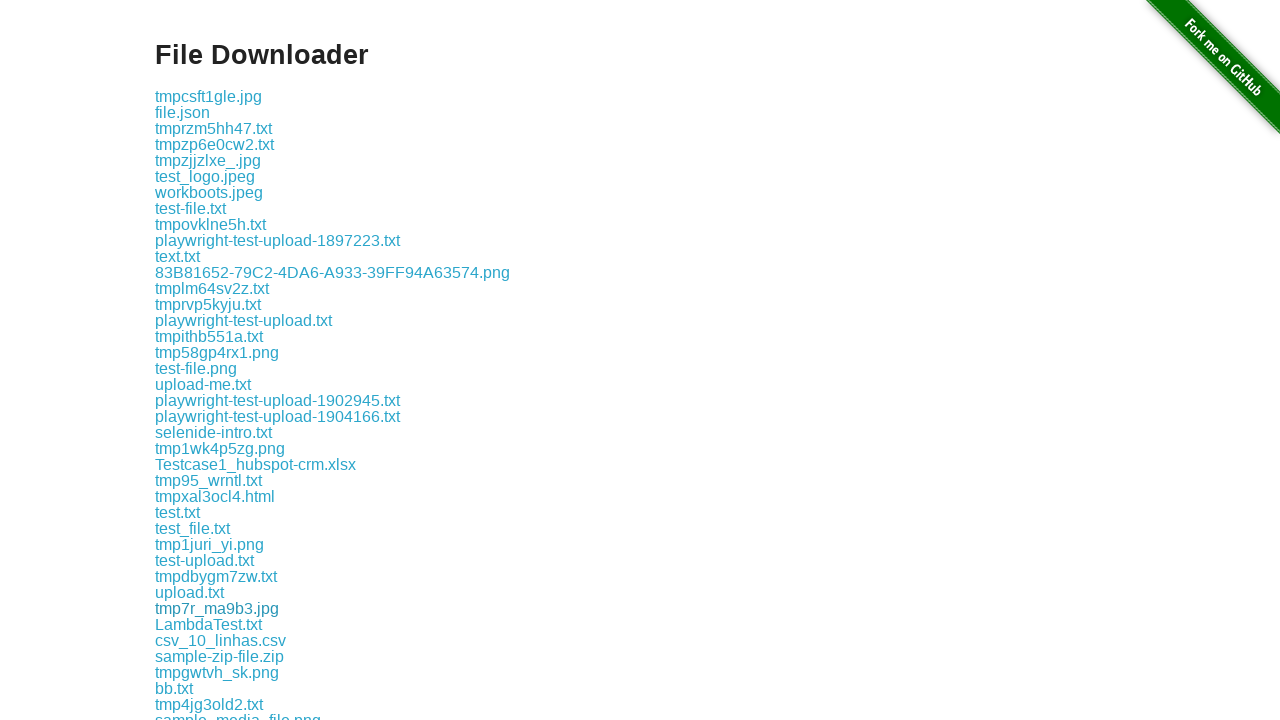

Scrolled download link into view
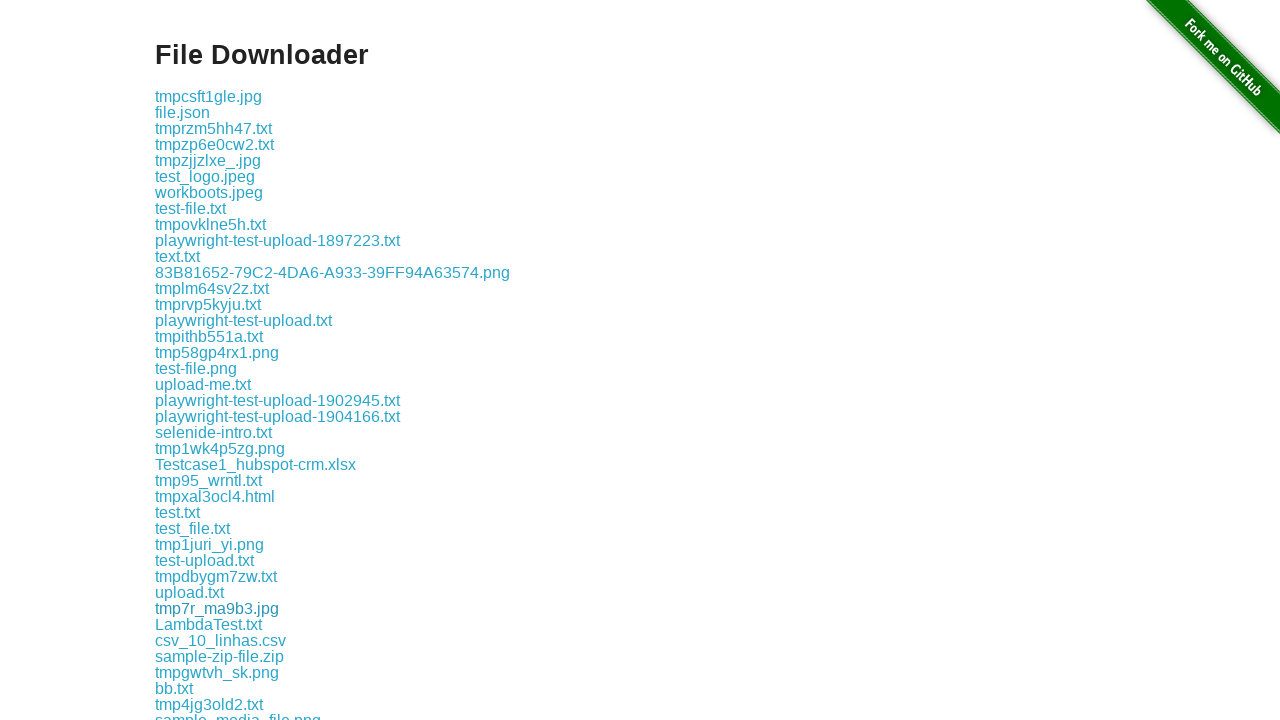

Clicked download link and file download initiated at (208, 624) on xpath=//div[@class='example']//a >> nth=33
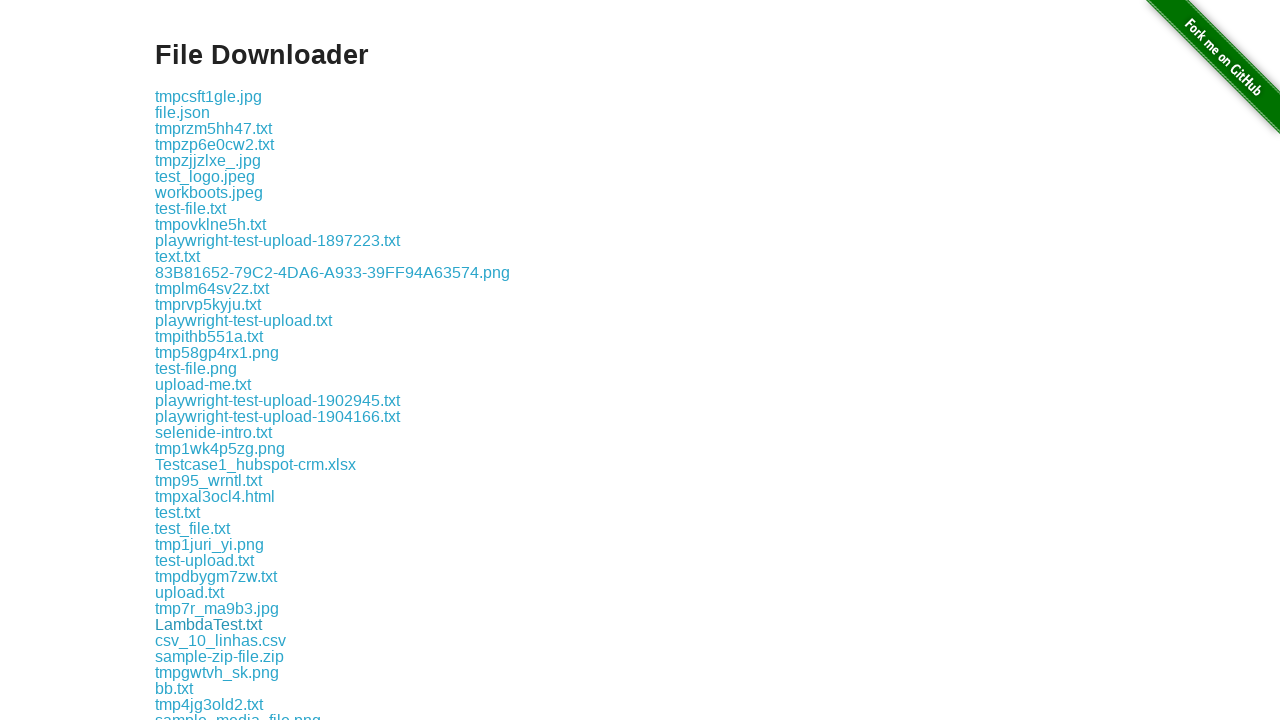

File downloaded: LambdaTest.txt
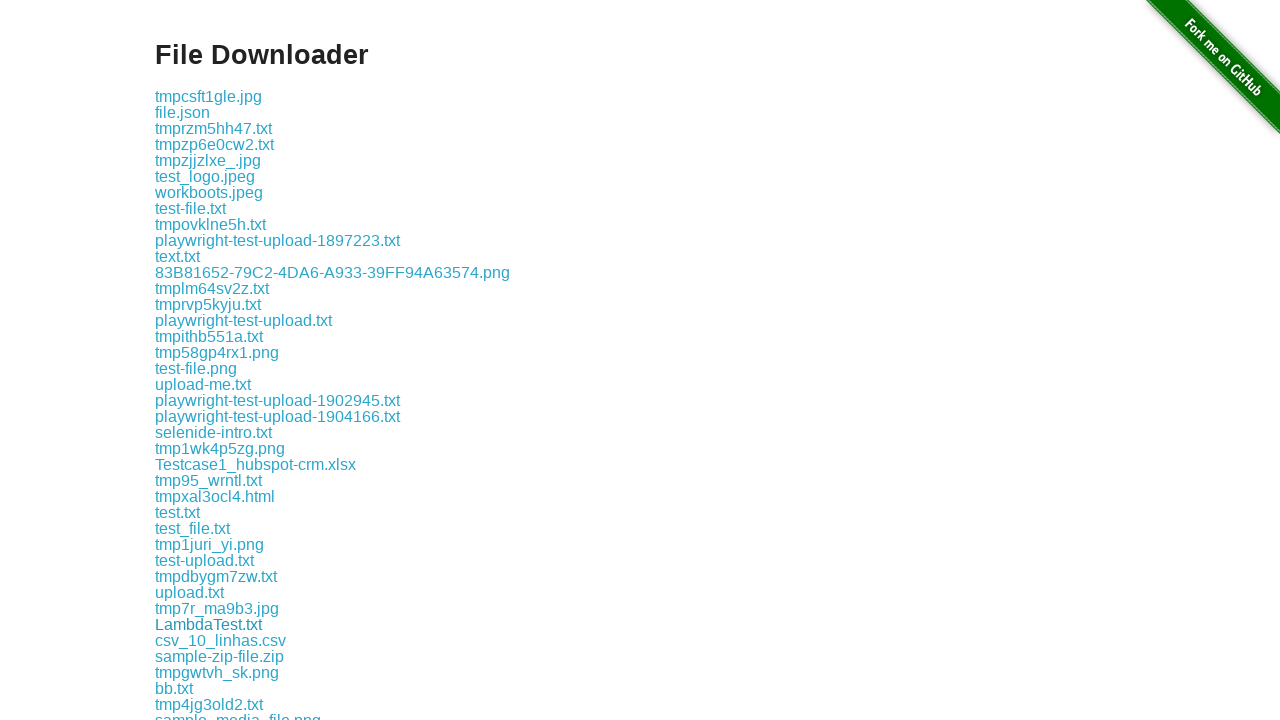

Scrolled download link into view
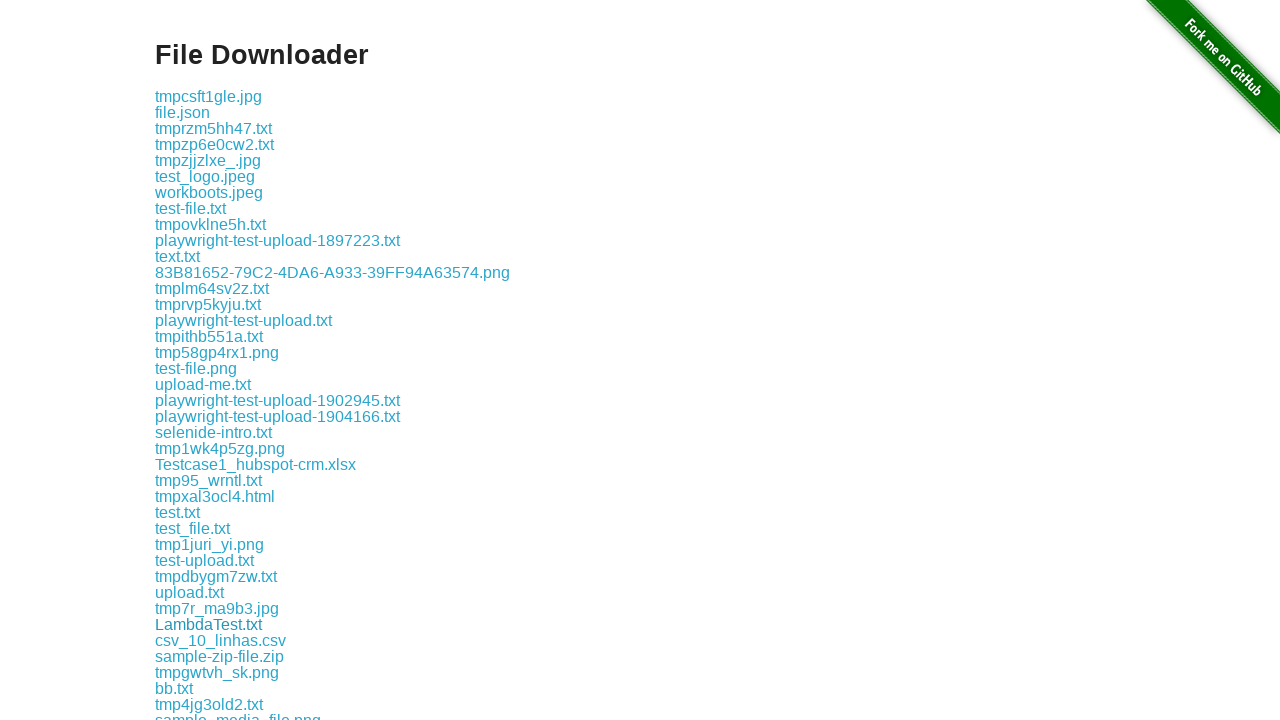

Clicked download link and file download initiated at (220, 640) on xpath=//div[@class='example']//a >> nth=34
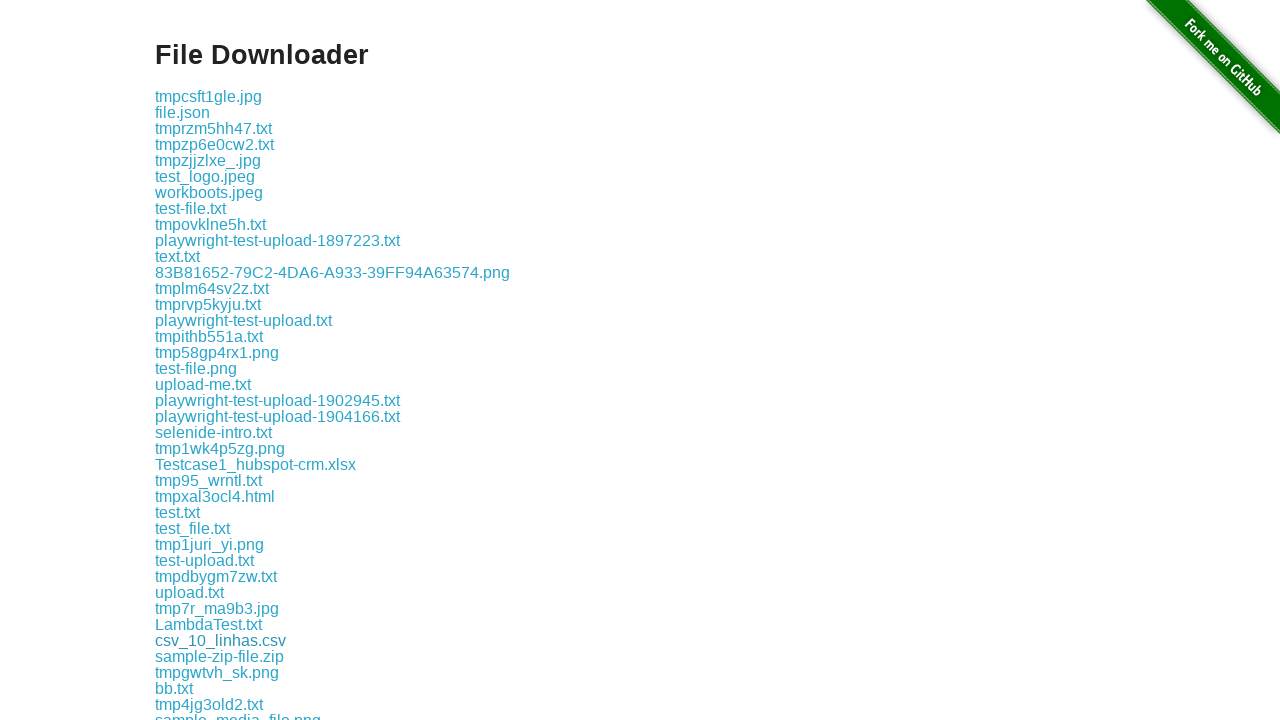

File downloaded: csv_10_linhas.csv
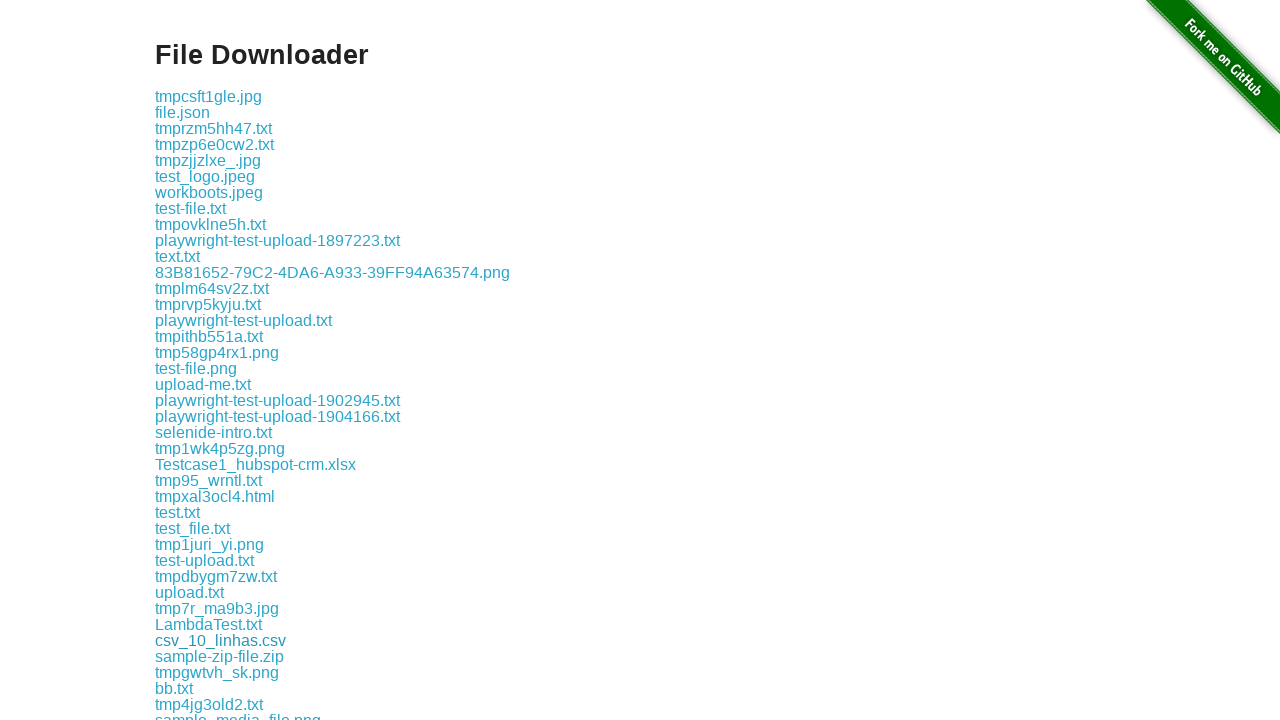

Scrolled download link into view
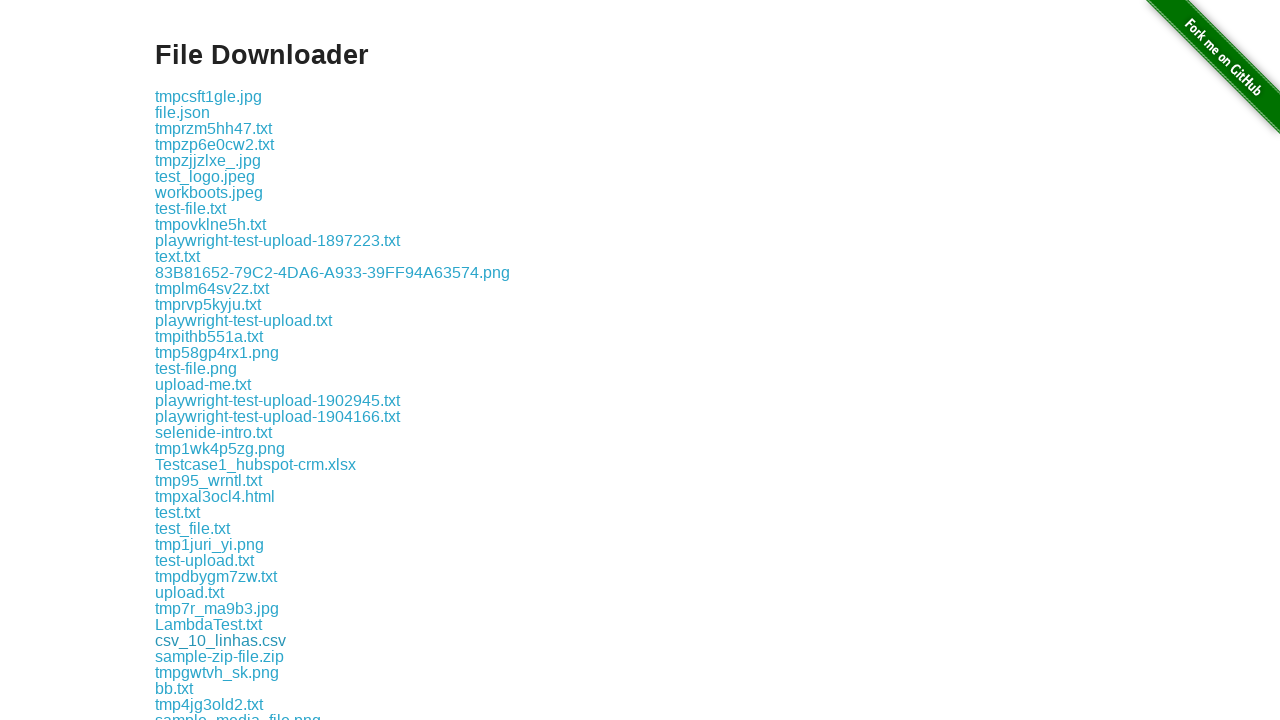

Clicked download link and file download initiated at (220, 656) on xpath=//div[@class='example']//a >> nth=35
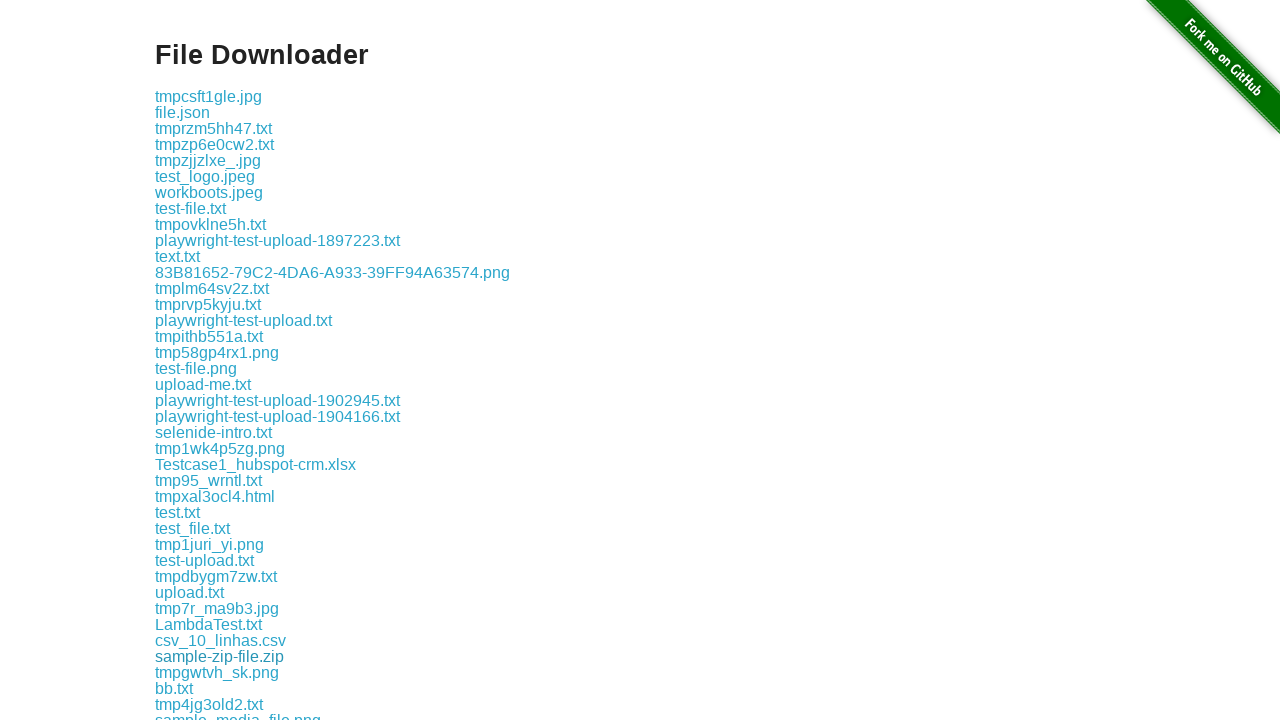

File downloaded: sample-zip-file.zip
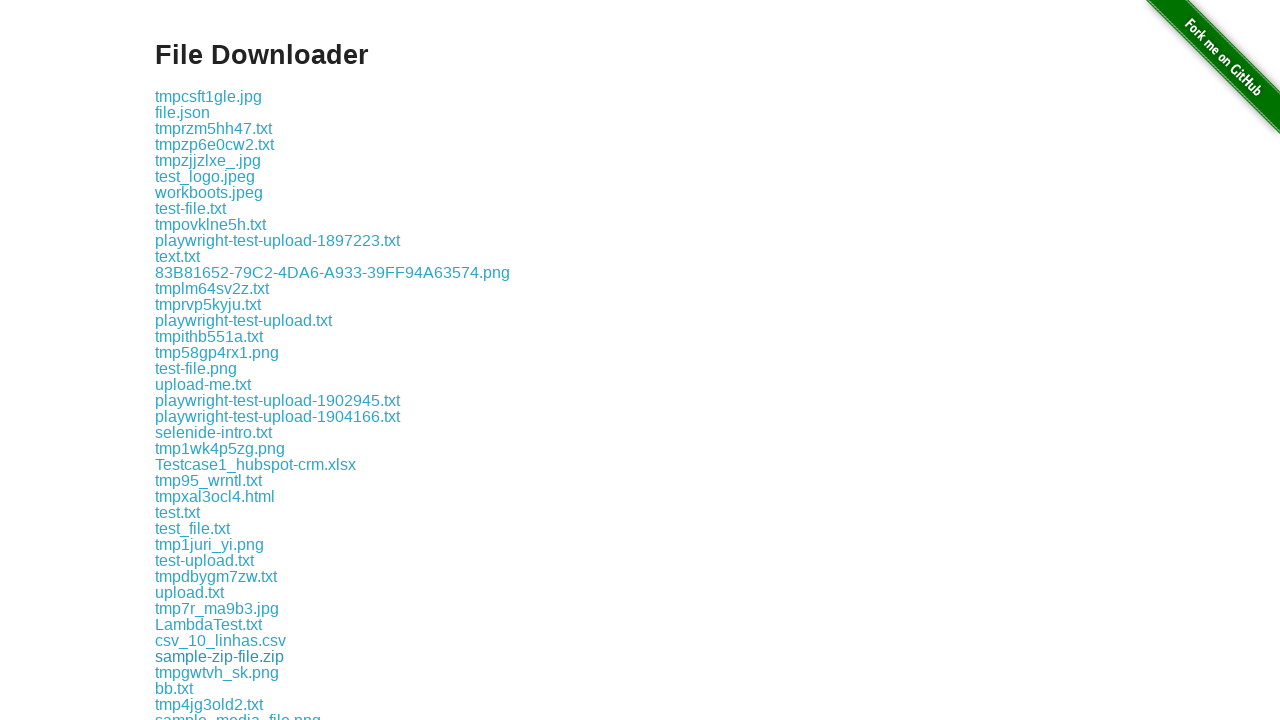

Scrolled download link into view
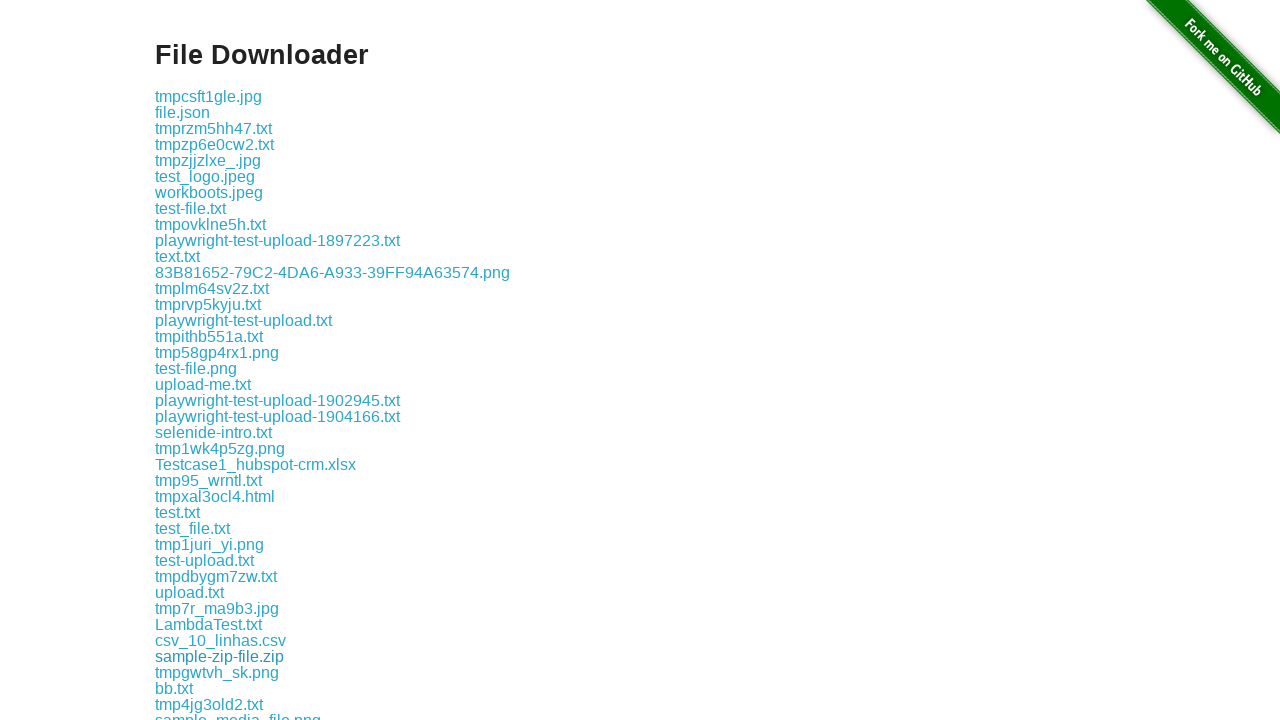

Clicked download link and file download initiated at (217, 672) on xpath=//div[@class='example']//a >> nth=36
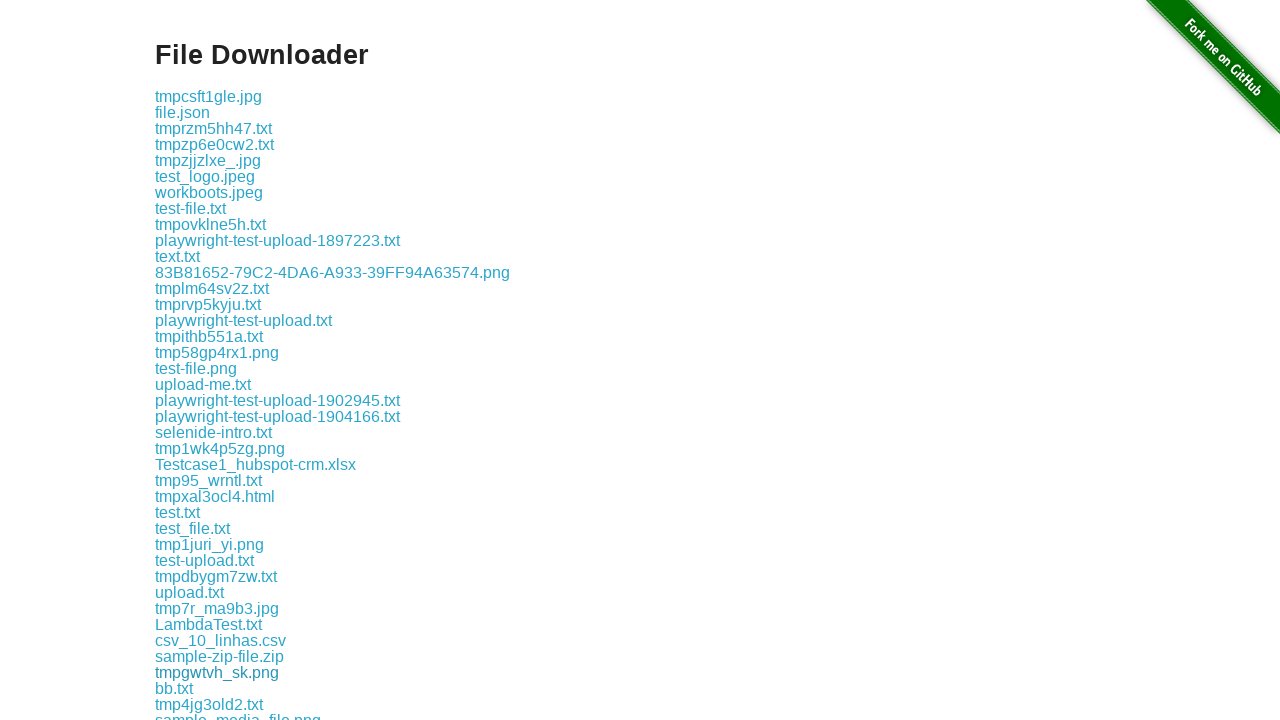

File downloaded: tmpgwtvh_sk.png
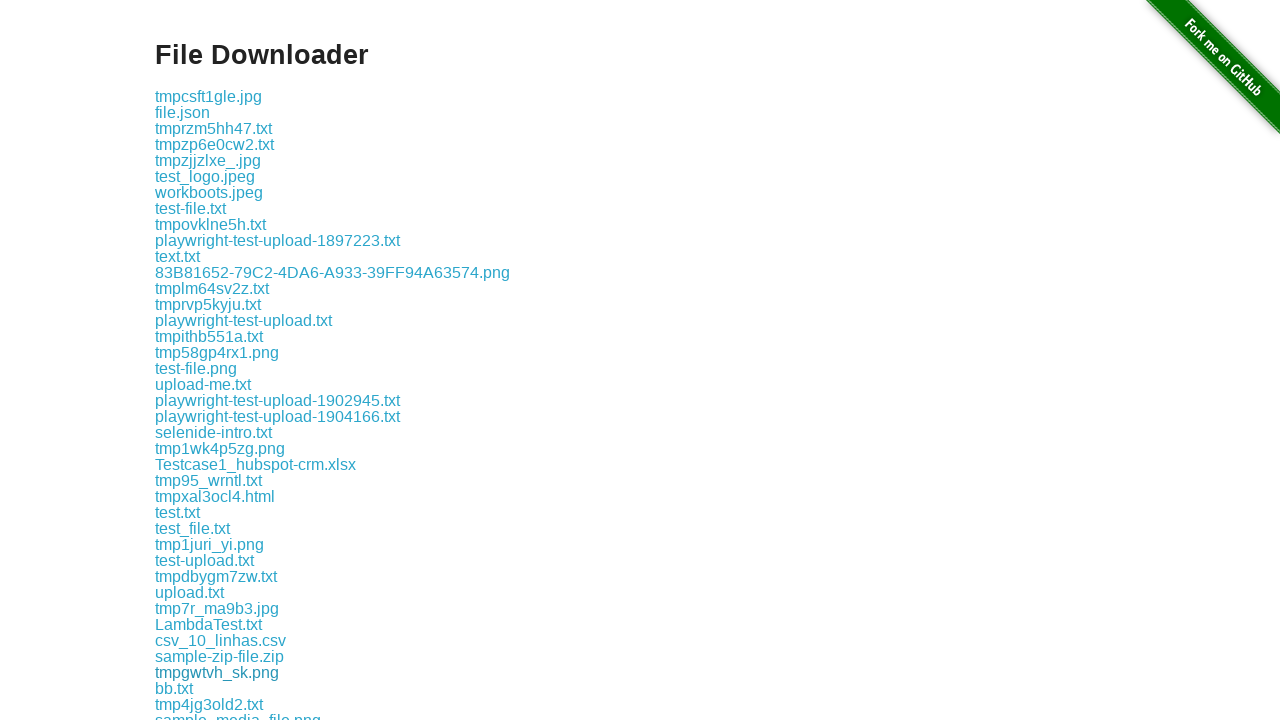

Scrolled download link into view
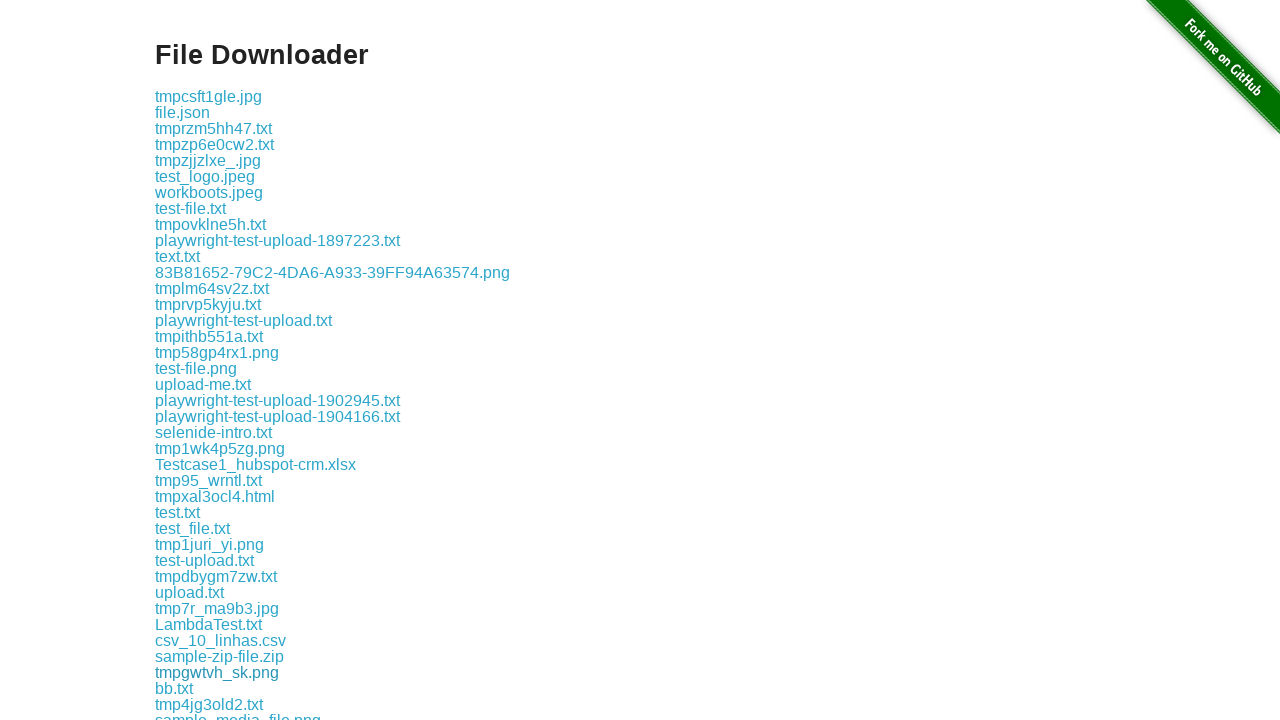

Clicked download link and file download initiated at (174, 688) on xpath=//div[@class='example']//a >> nth=37
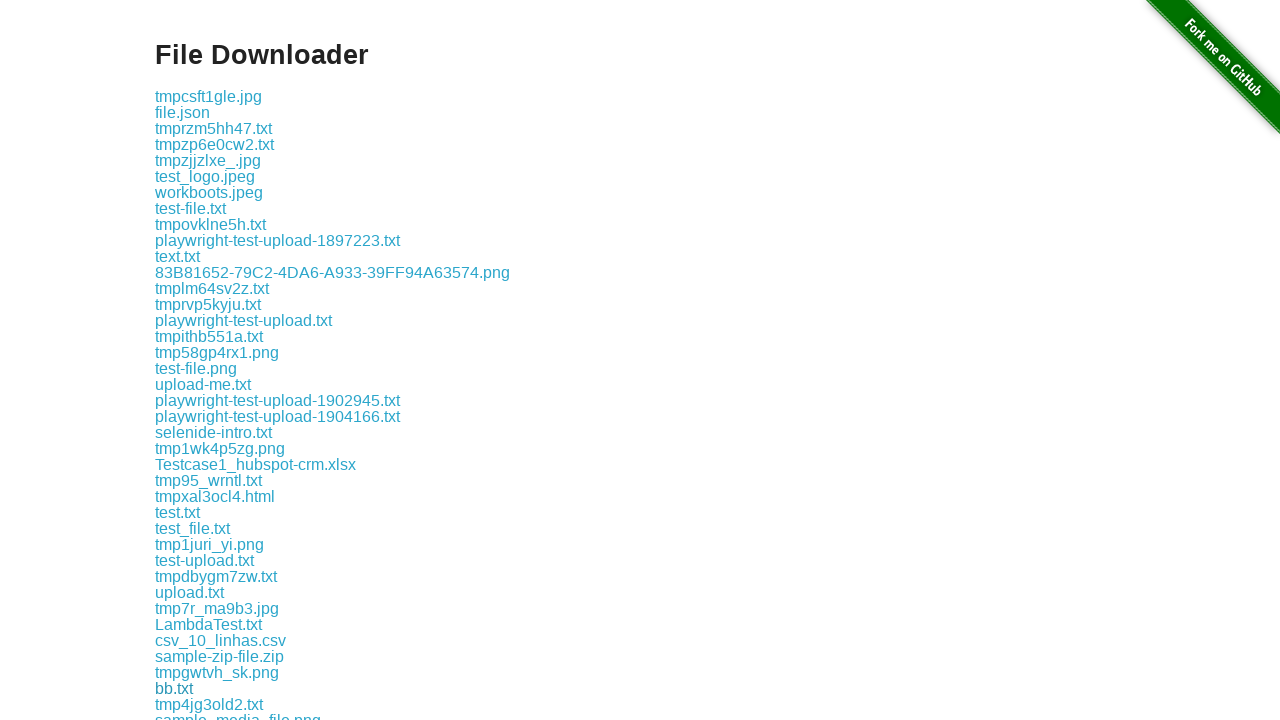

File downloaded: bb.txt
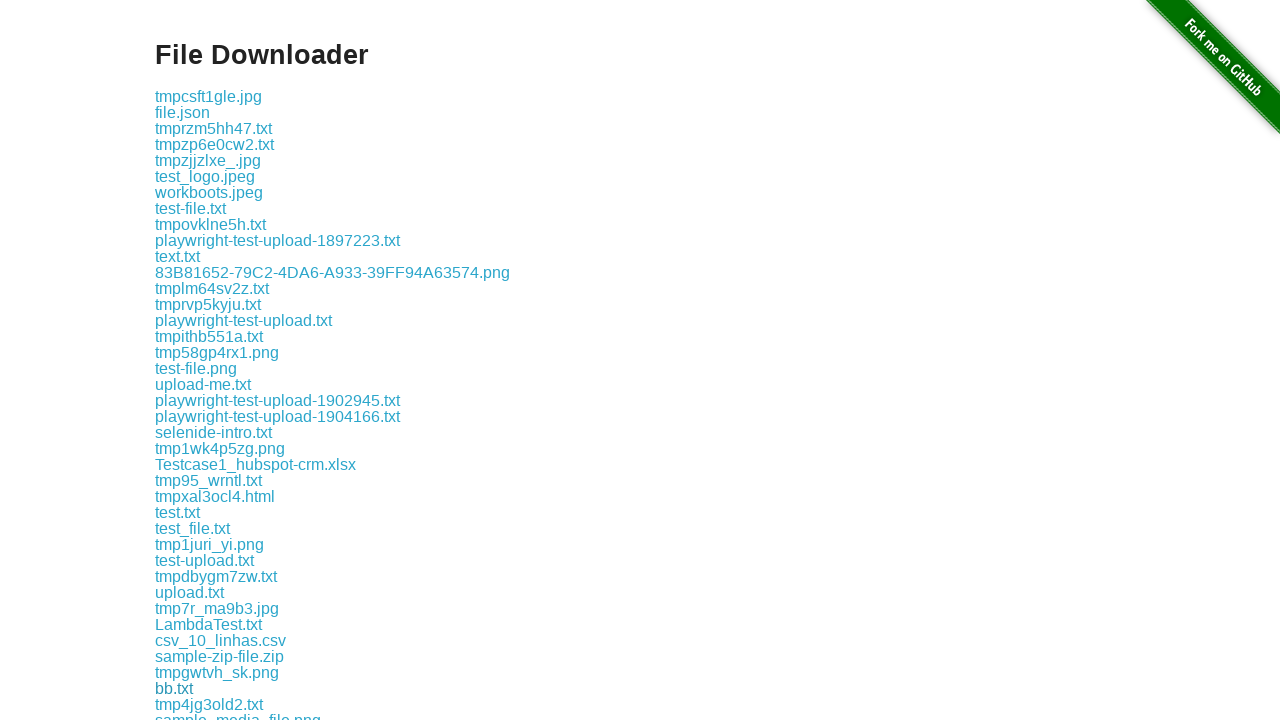

Scrolled download link into view
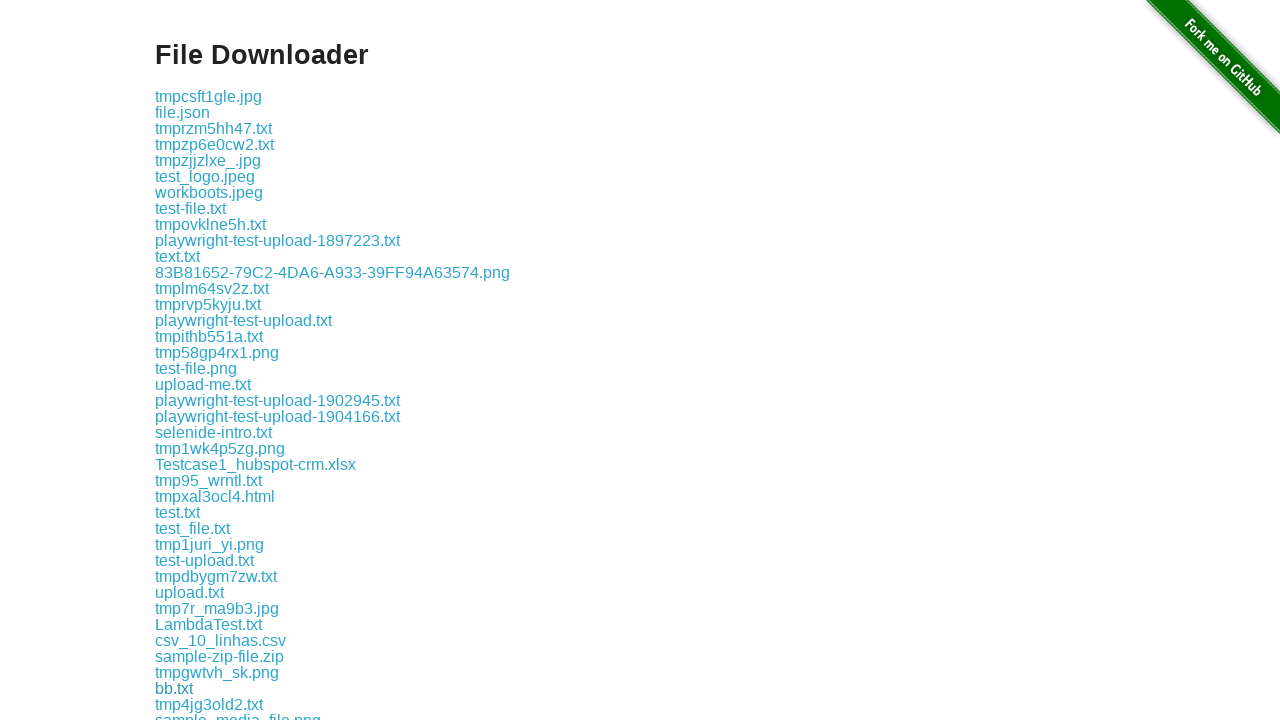

Clicked download link and file download initiated at (209, 704) on xpath=//div[@class='example']//a >> nth=38
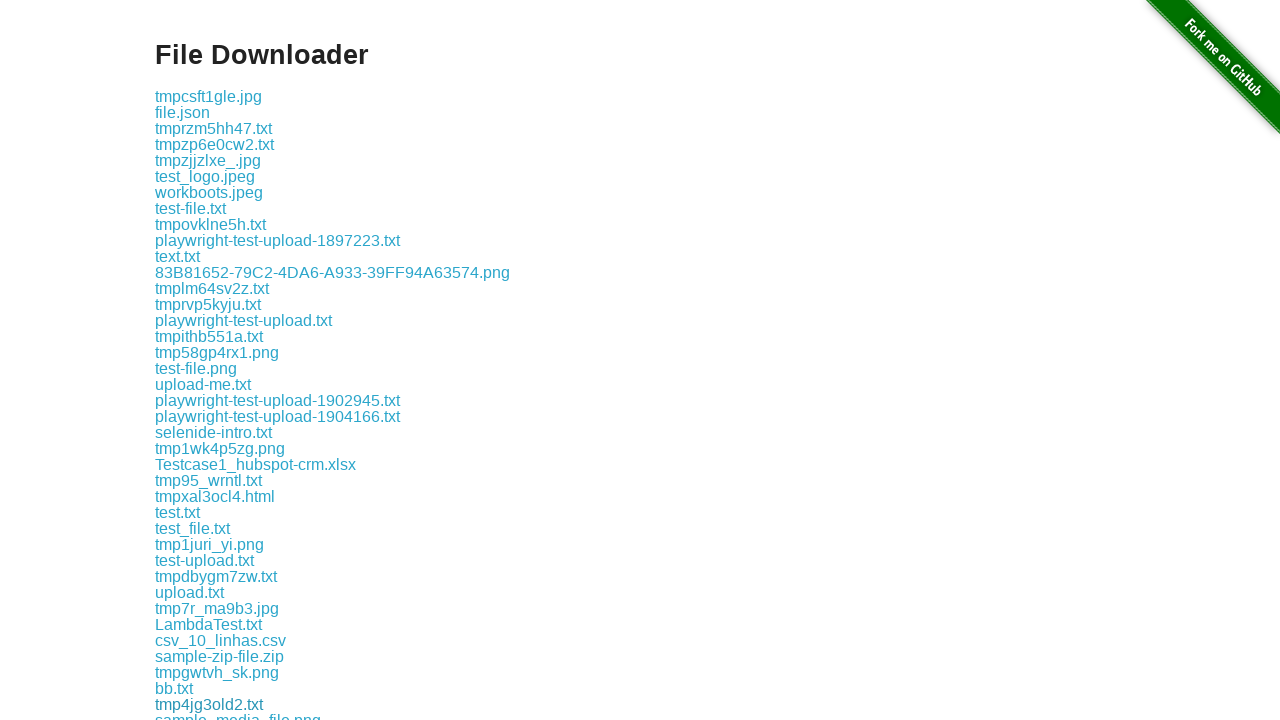

File downloaded: tmp4jg3old2.txt
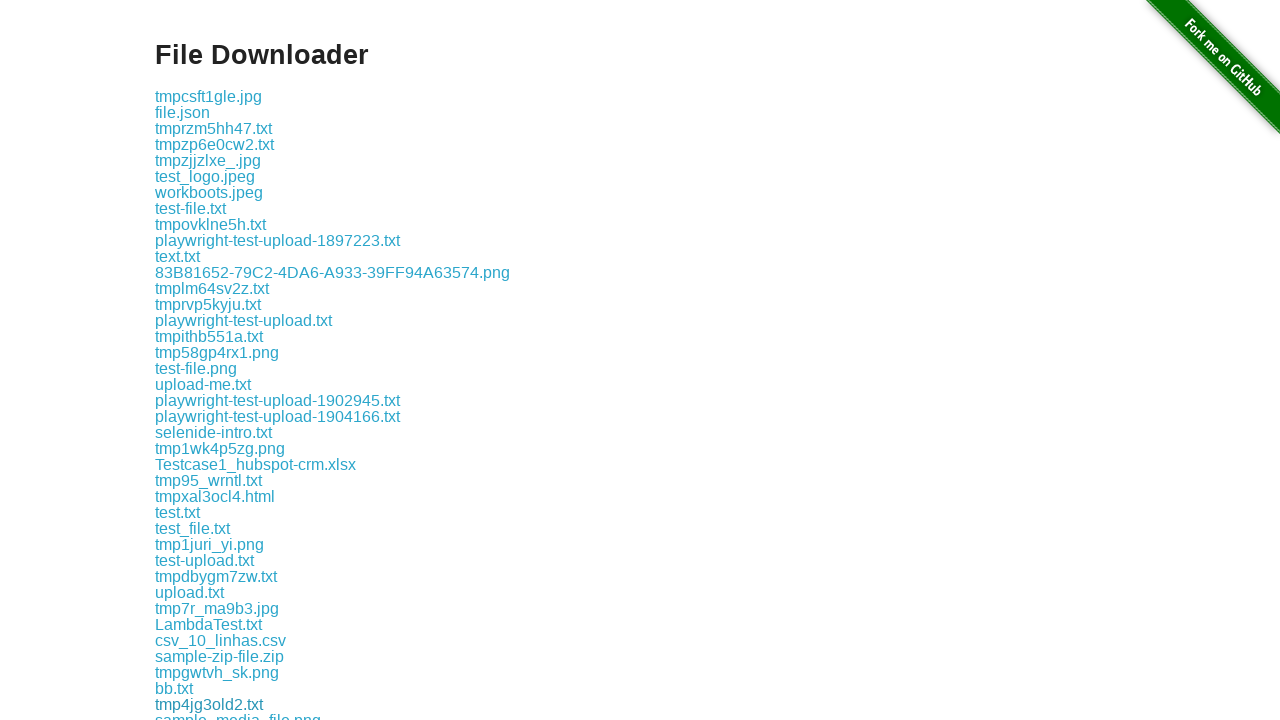

Scrolled download link into view
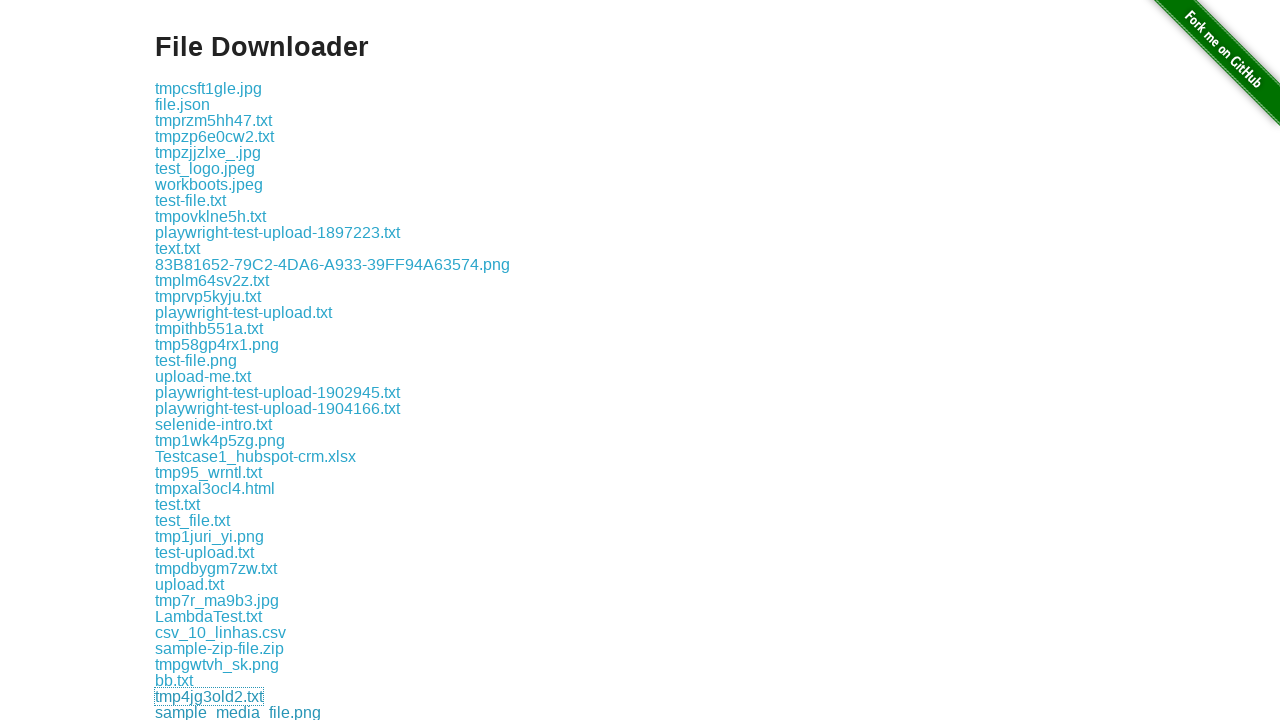

Clicked download link and file download initiated at (238, 712) on xpath=//div[@class='example']//a >> nth=39
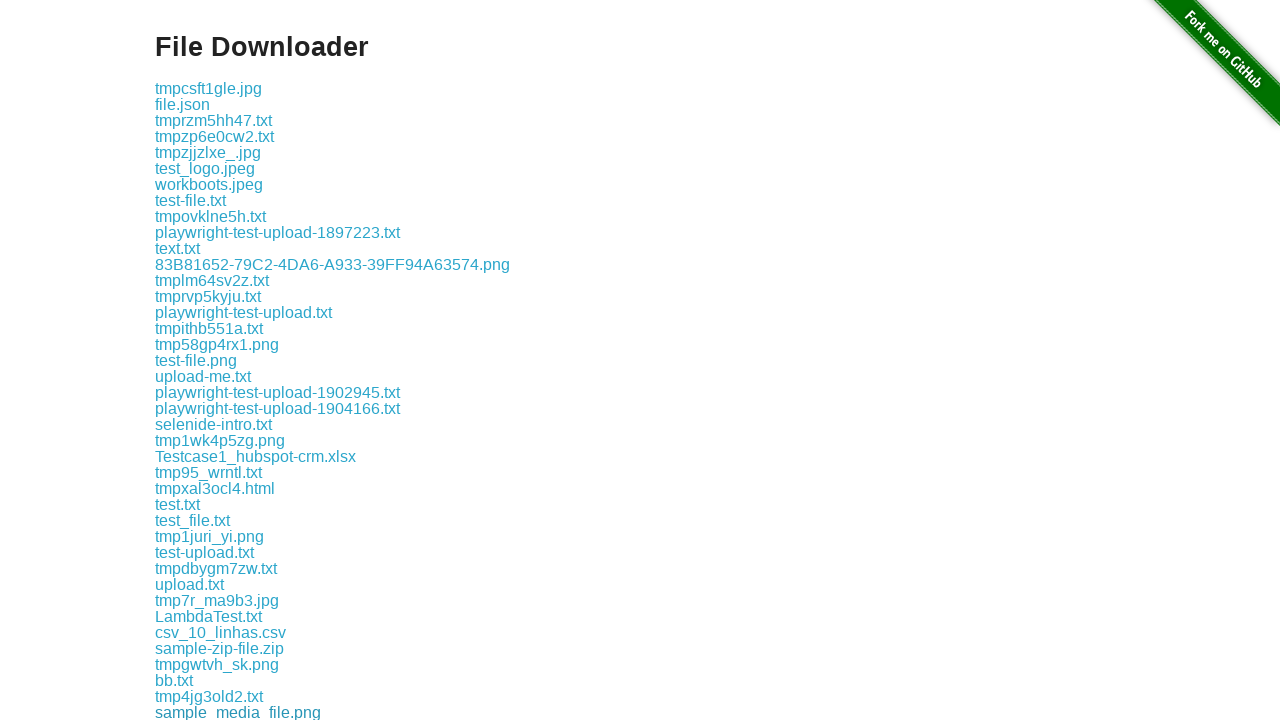

File downloaded: sample_media_file.png
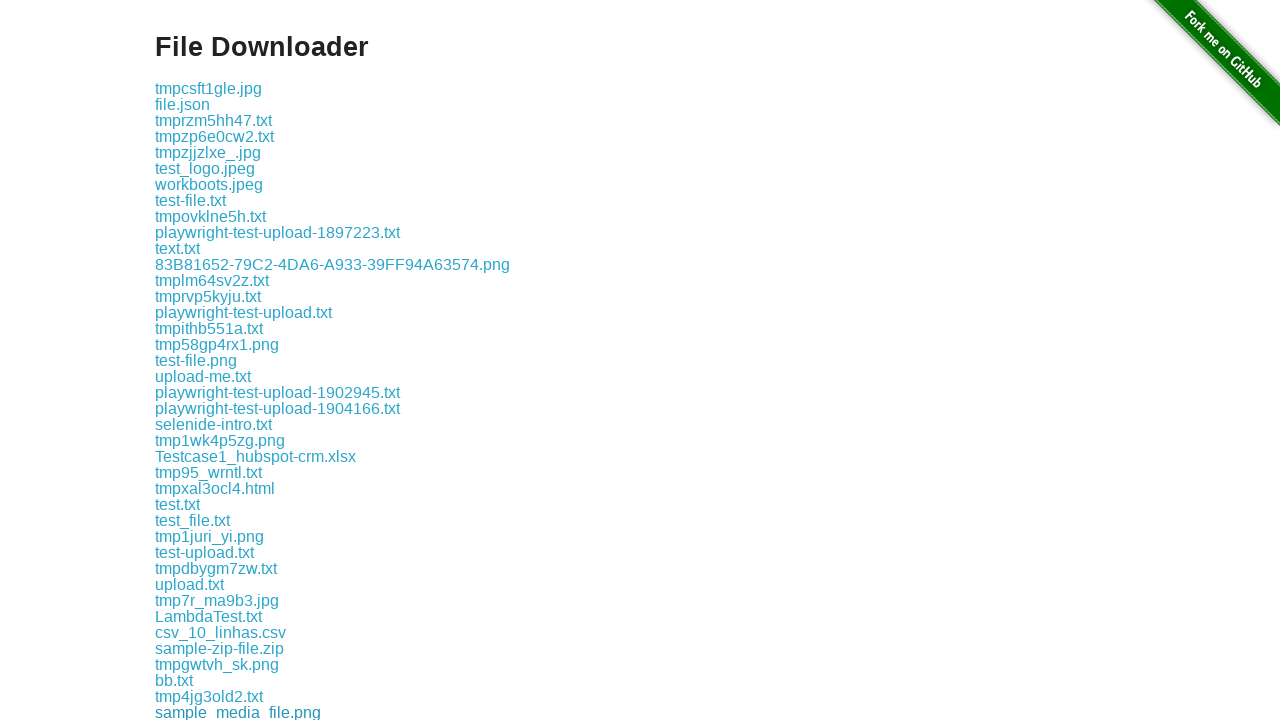

Scrolled download link into view
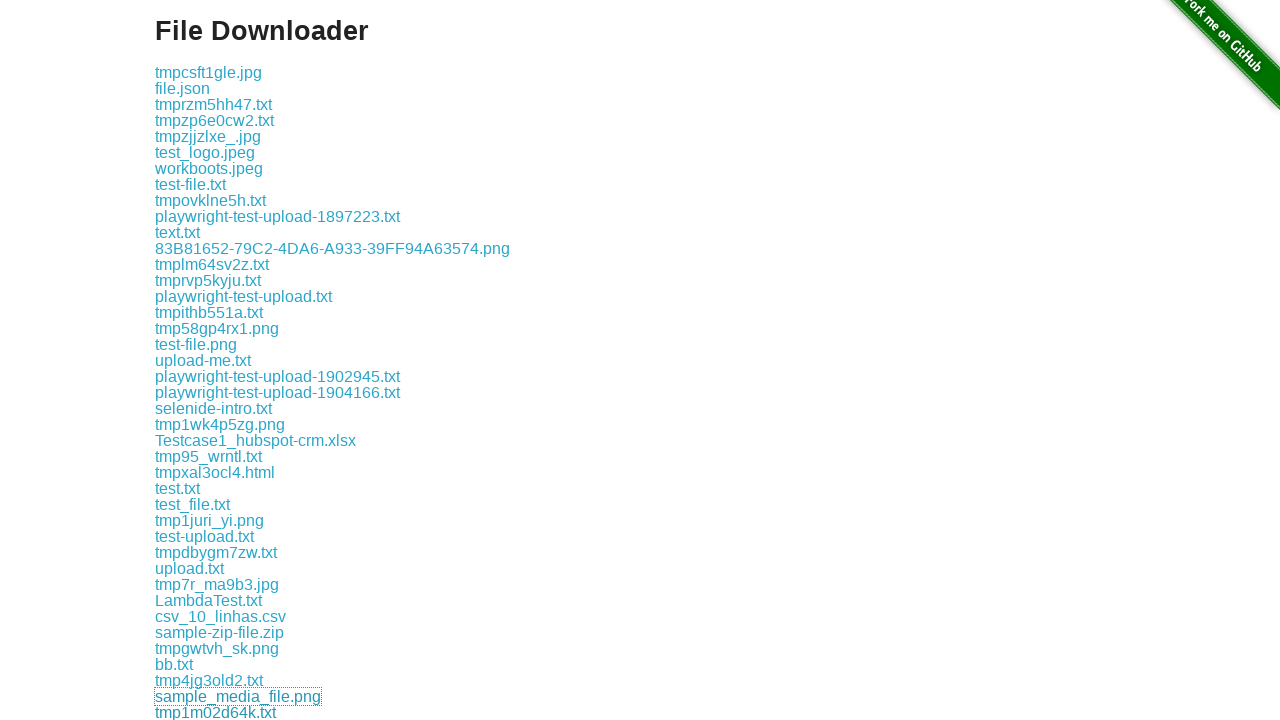

Clicked download link and file download initiated at (216, 712) on xpath=//div[@class='example']//a >> nth=40
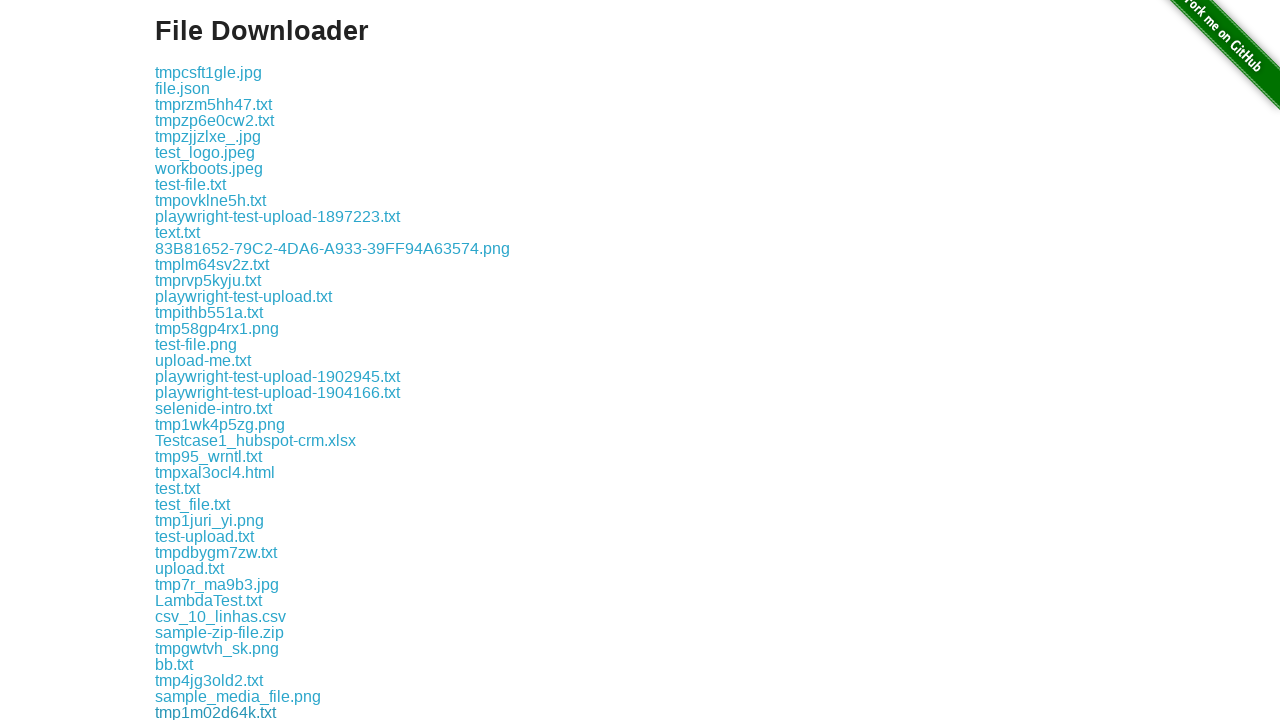

File downloaded: tmp1m02d64k.txt
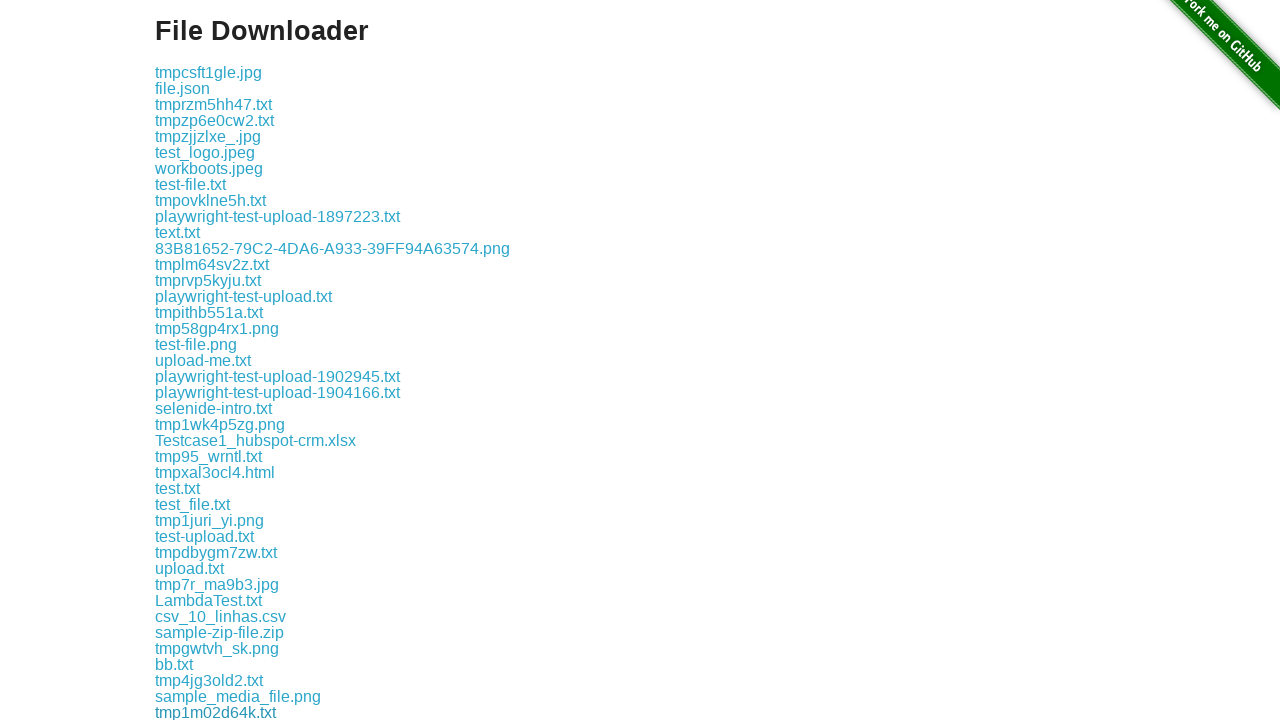

Scrolled download link into view
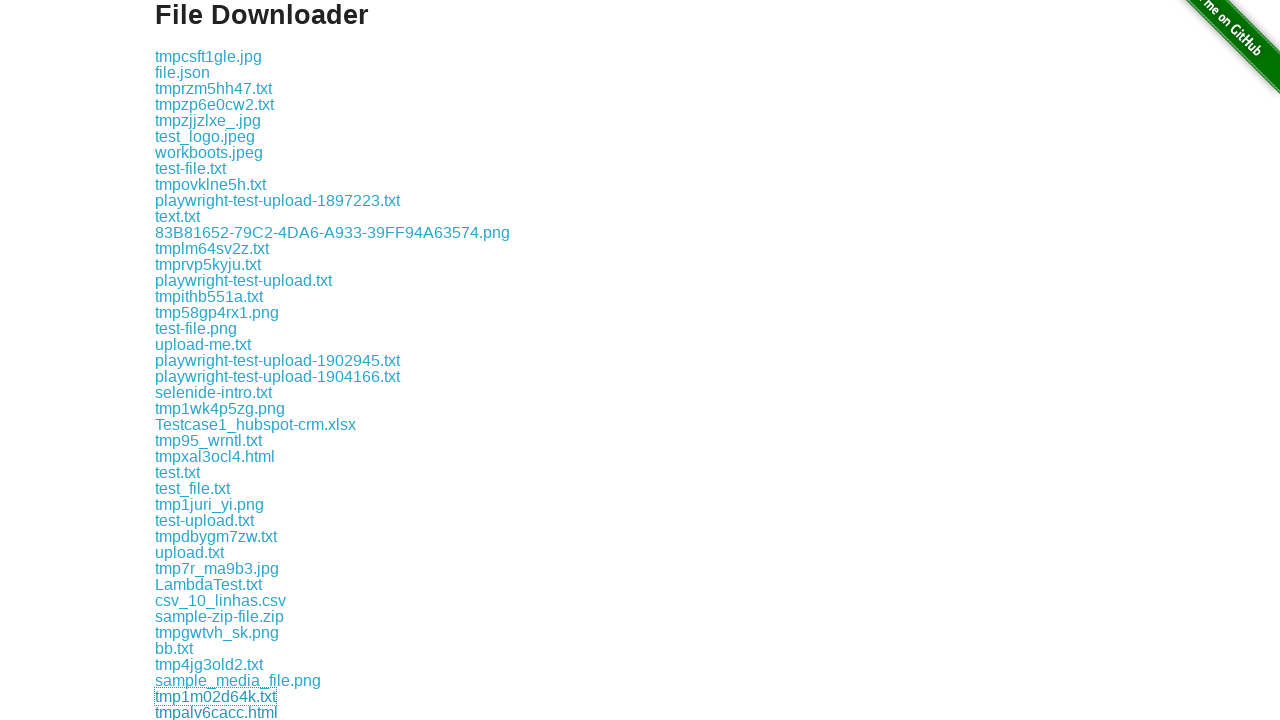

Clicked download link and file download initiated at (216, 712) on xpath=//div[@class='example']//a >> nth=41
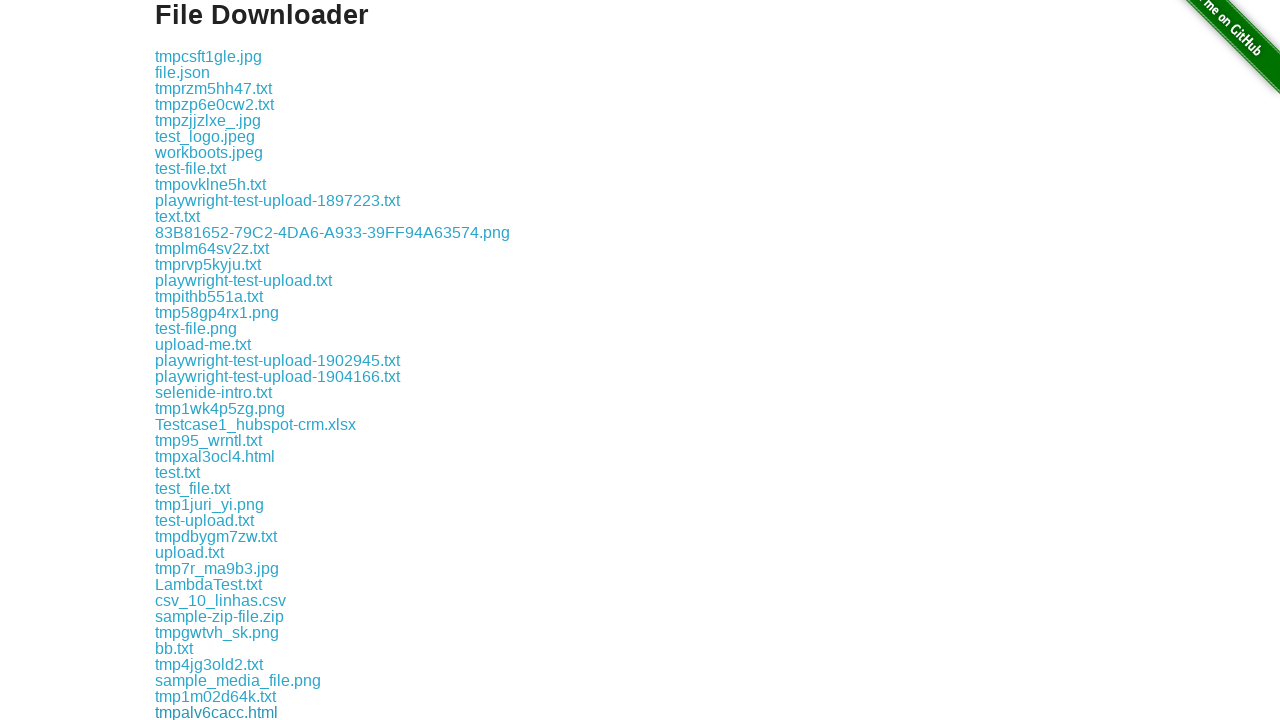

File downloaded: tmpalv6cacc.html
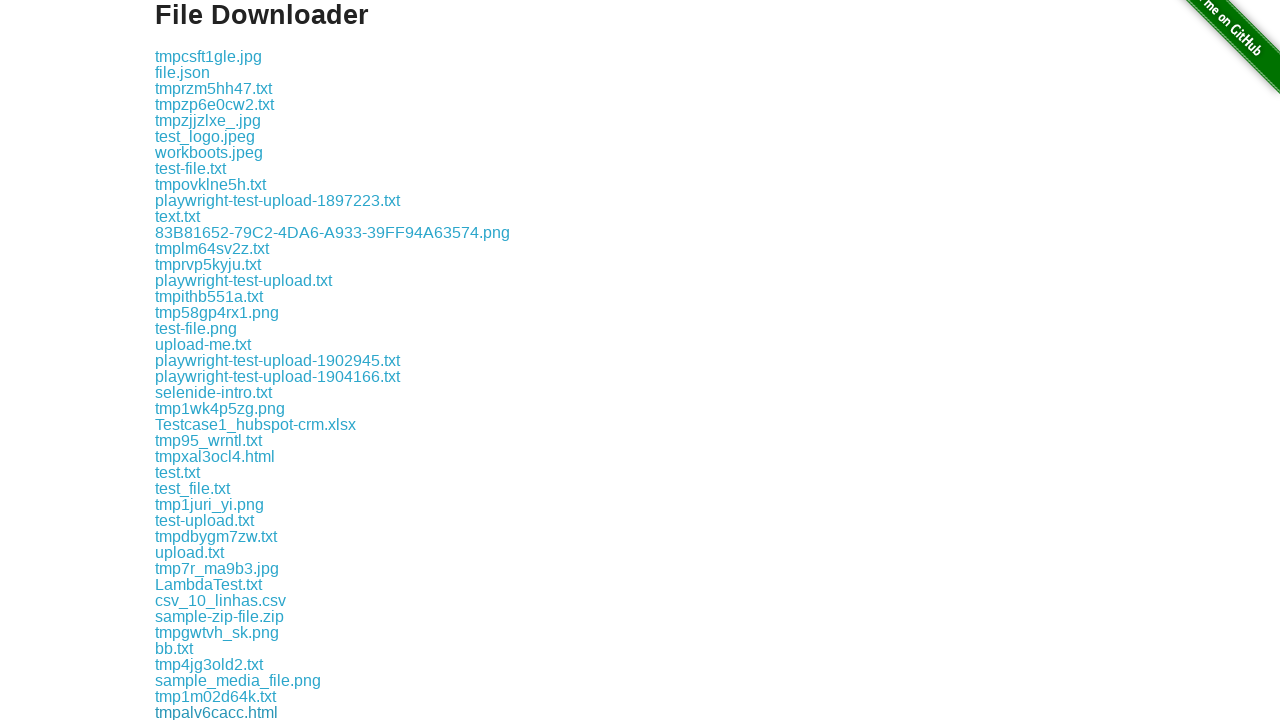

Scrolled download link into view
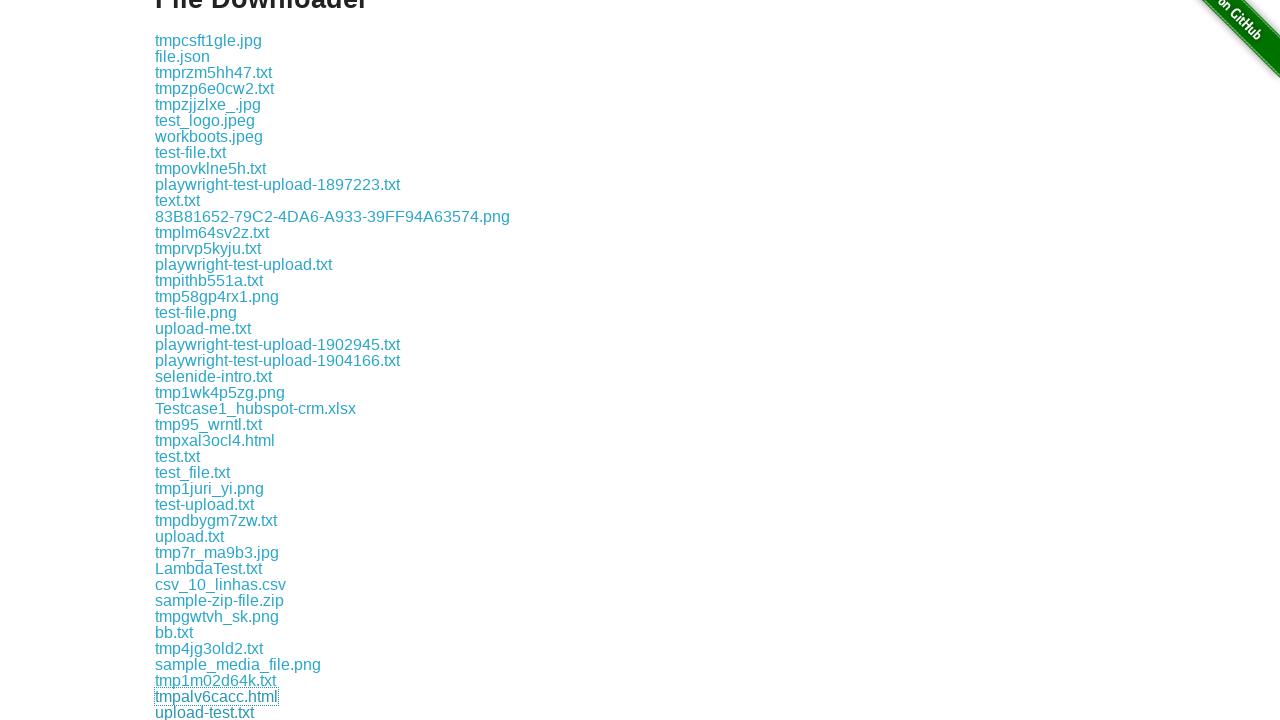

Clicked download link and file download initiated at (204, 712) on xpath=//div[@class='example']//a >> nth=42
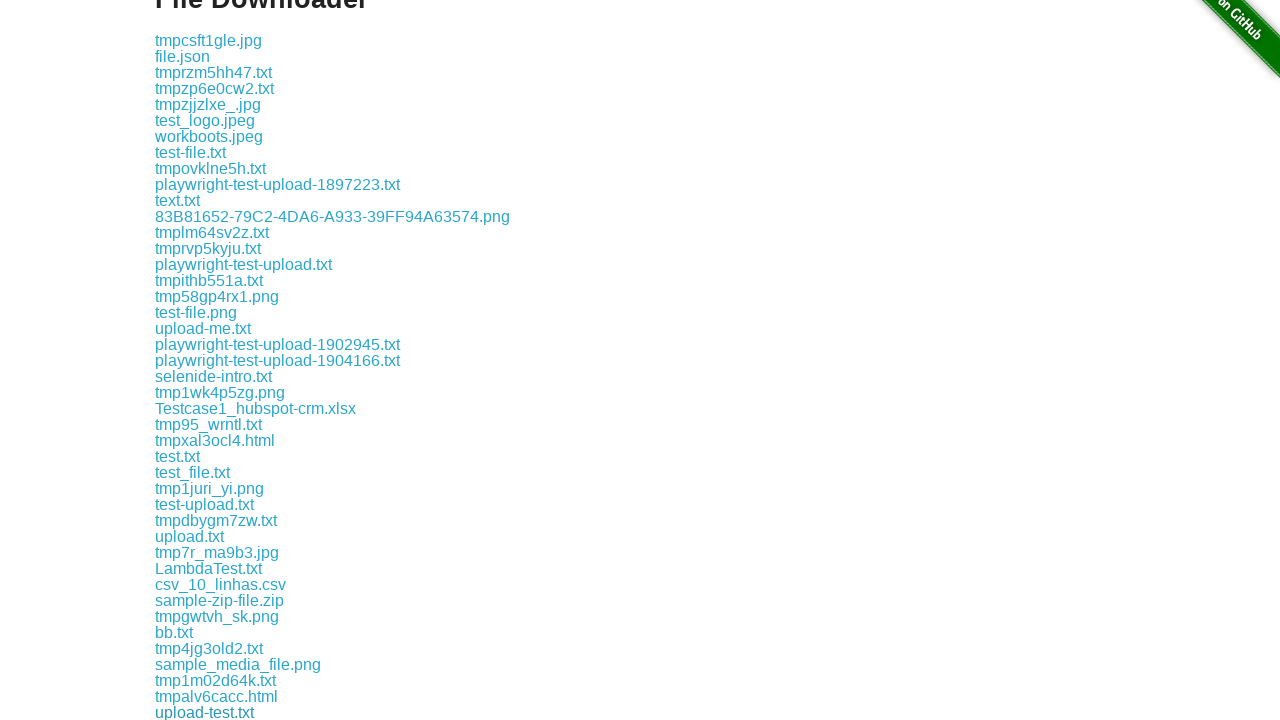

File downloaded: upload-test.txt
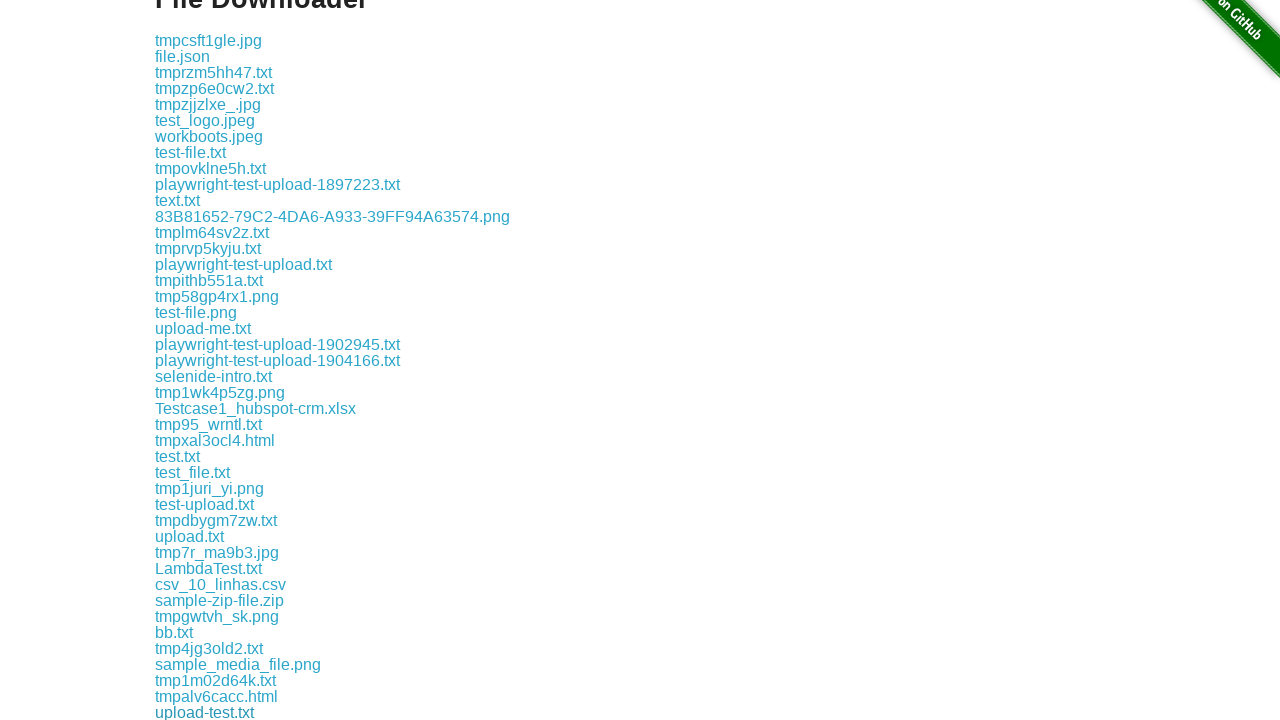

Scrolled download link into view
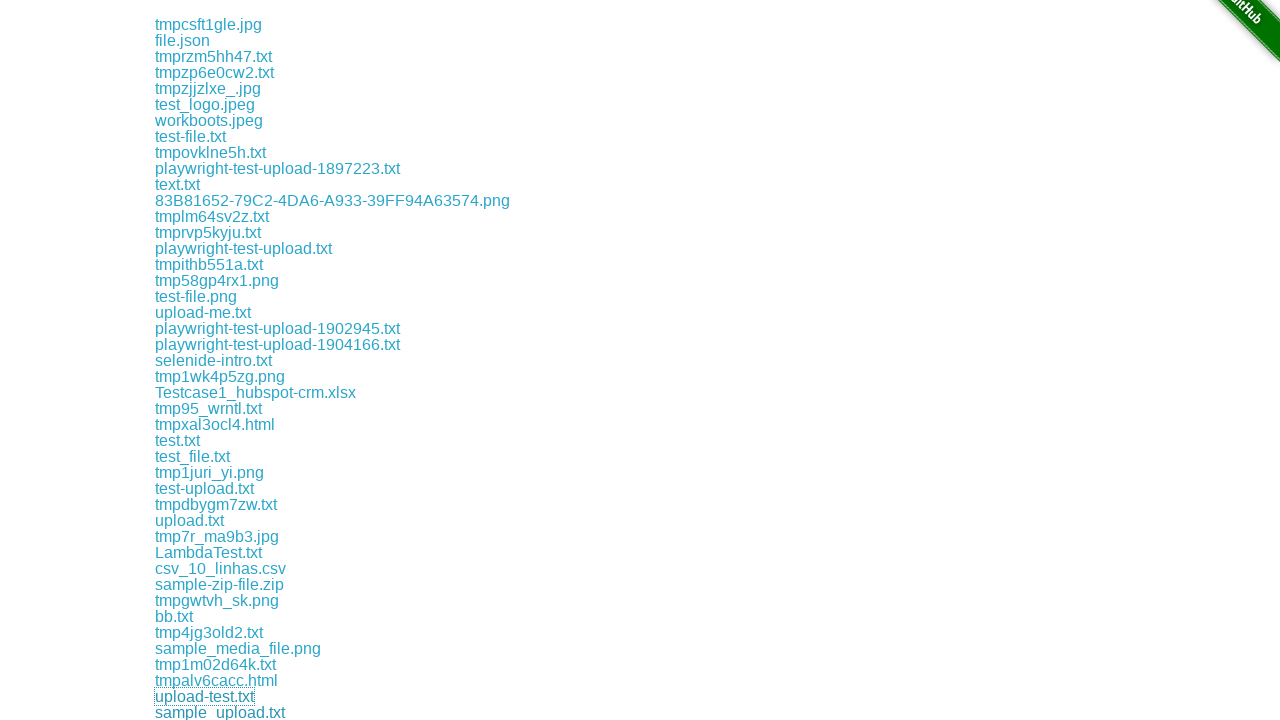

Clicked download link and file download initiated at (220, 712) on xpath=//div[@class='example']//a >> nth=43
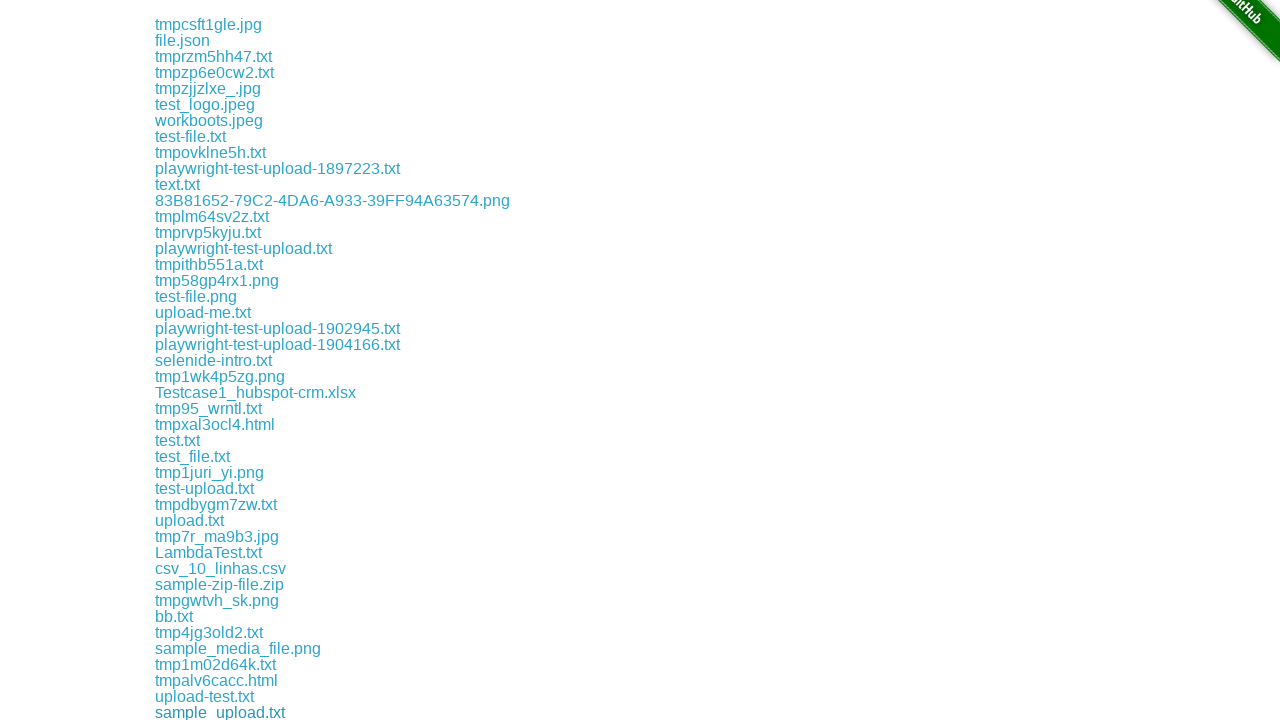

File downloaded: sample_upload.txt
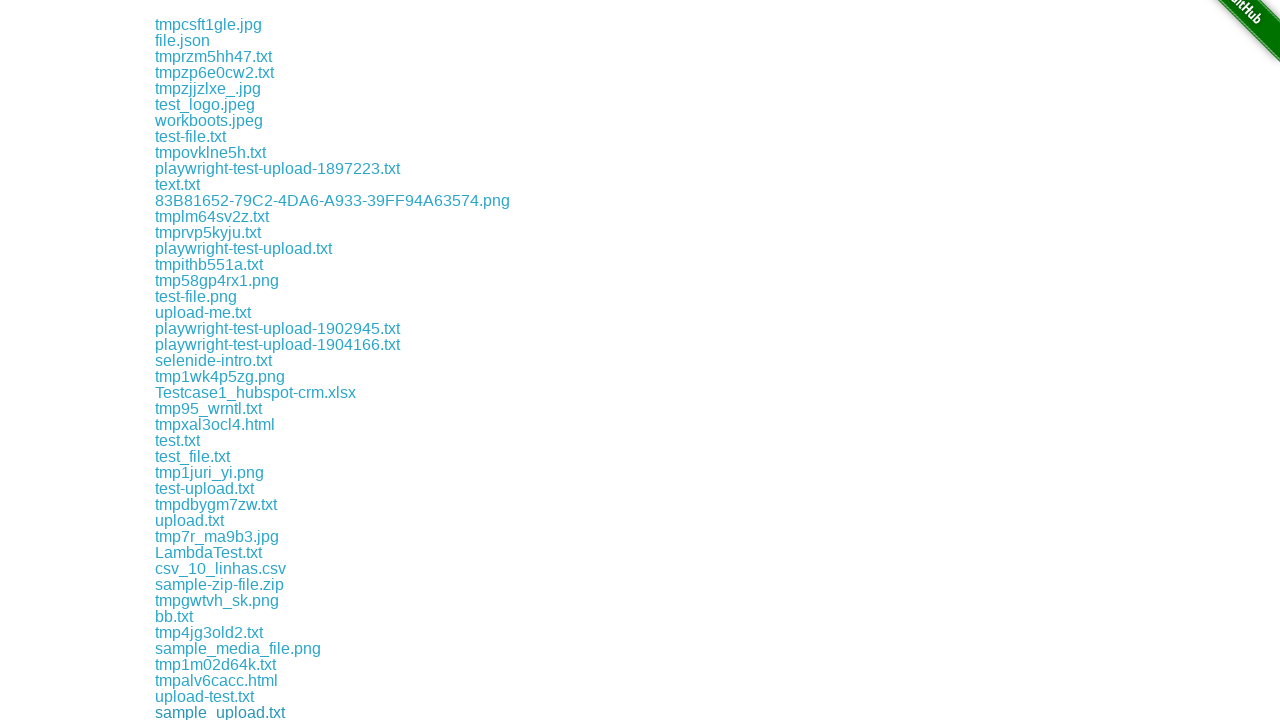

Scrolled download link into view
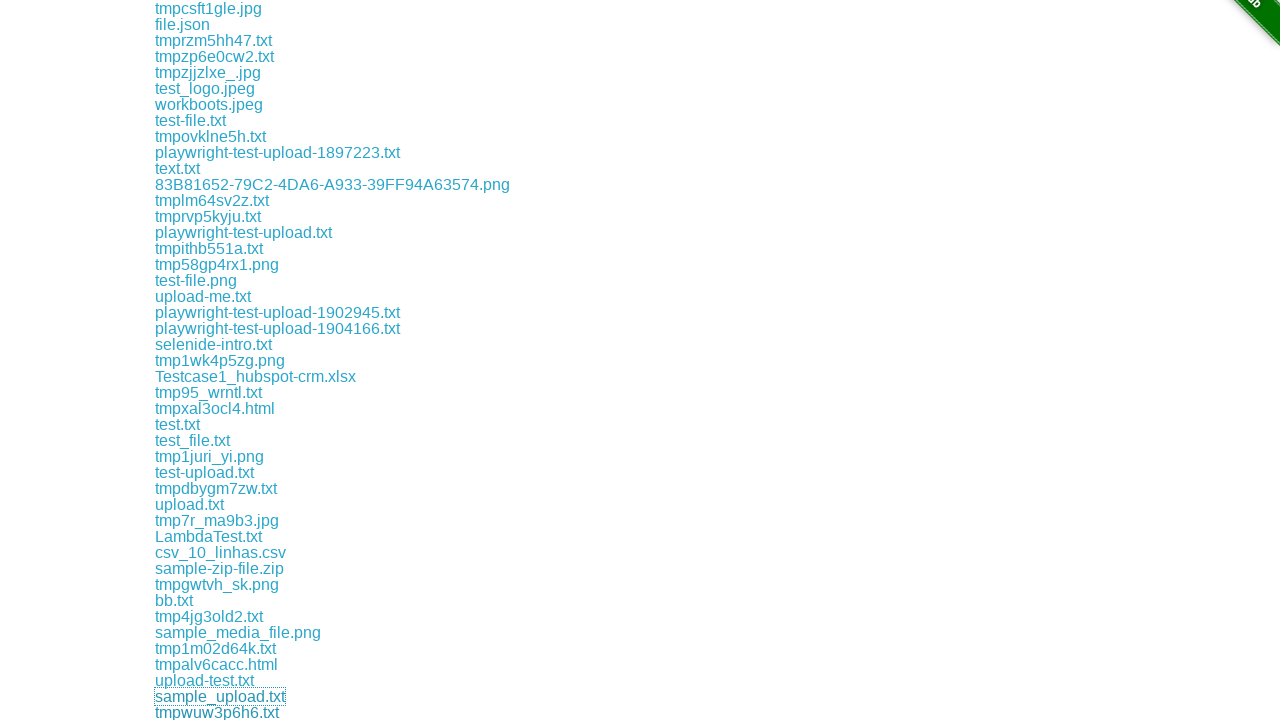

Clicked download link and file download initiated at (217, 712) on xpath=//div[@class='example']//a >> nth=44
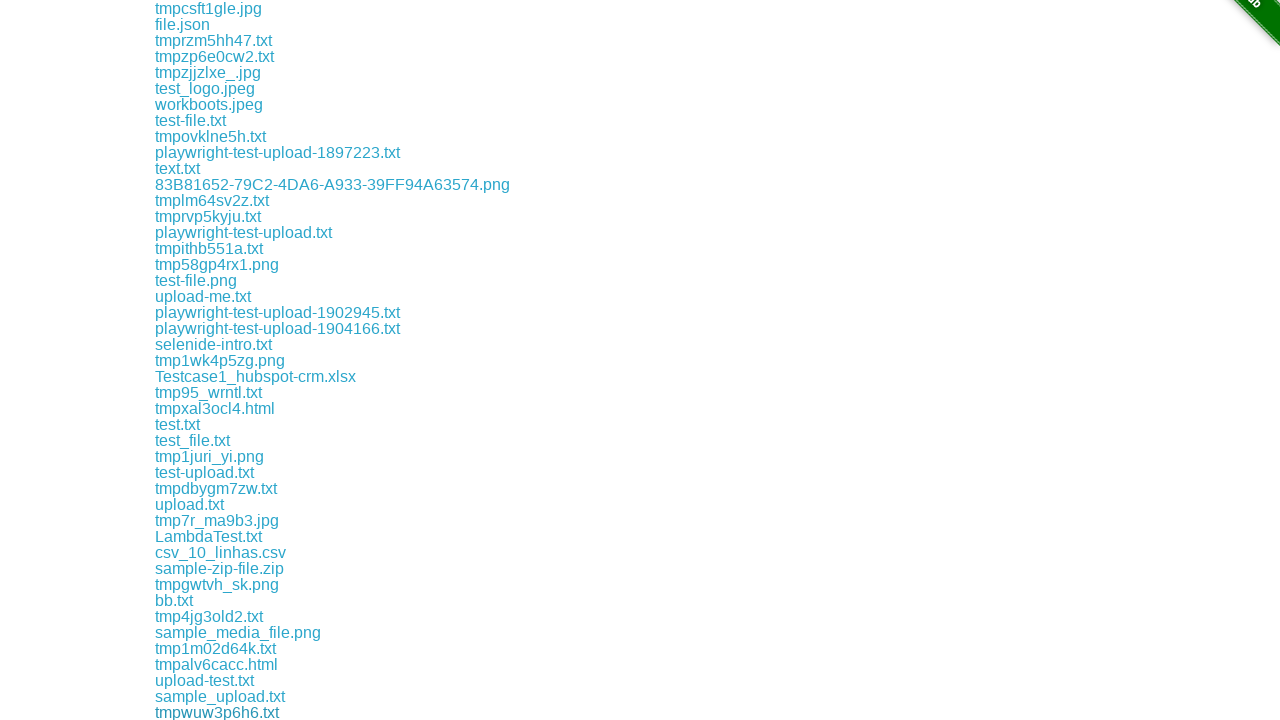

File downloaded: tmpwuw3p6h6.txt
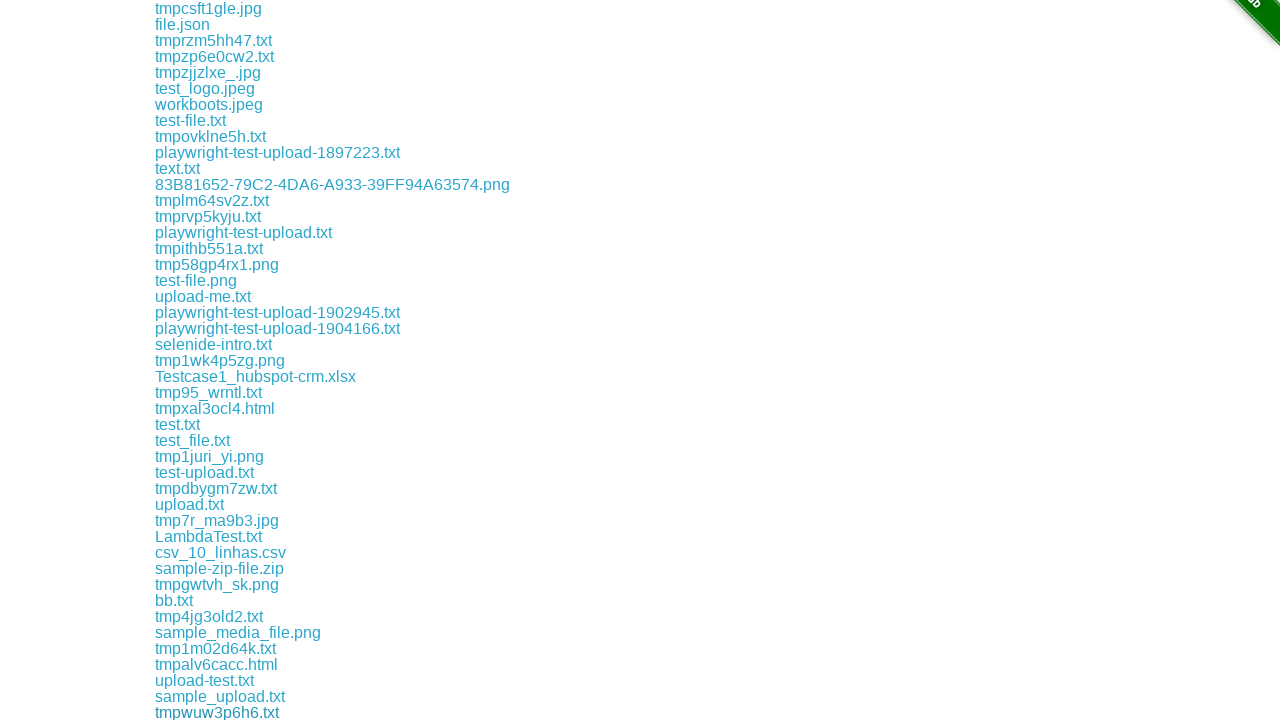

Scrolled download link into view
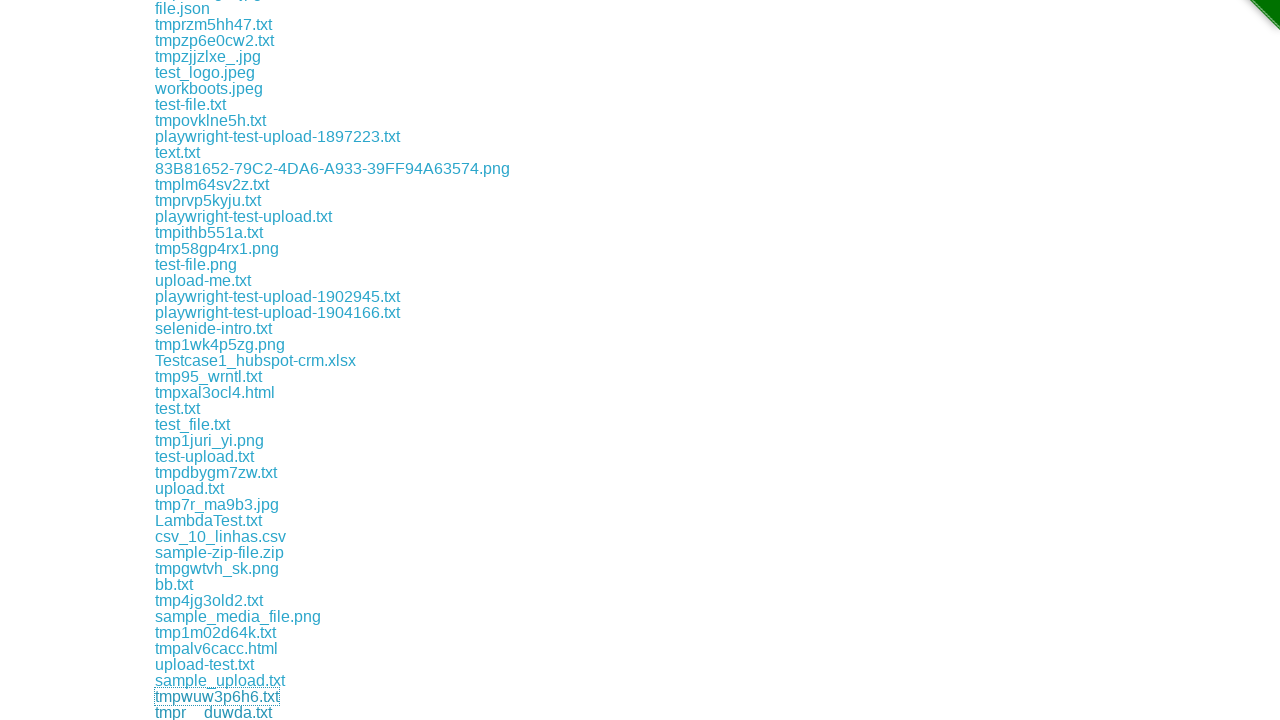

Clicked download link and file download initiated at (214, 712) on xpath=//div[@class='example']//a >> nth=45
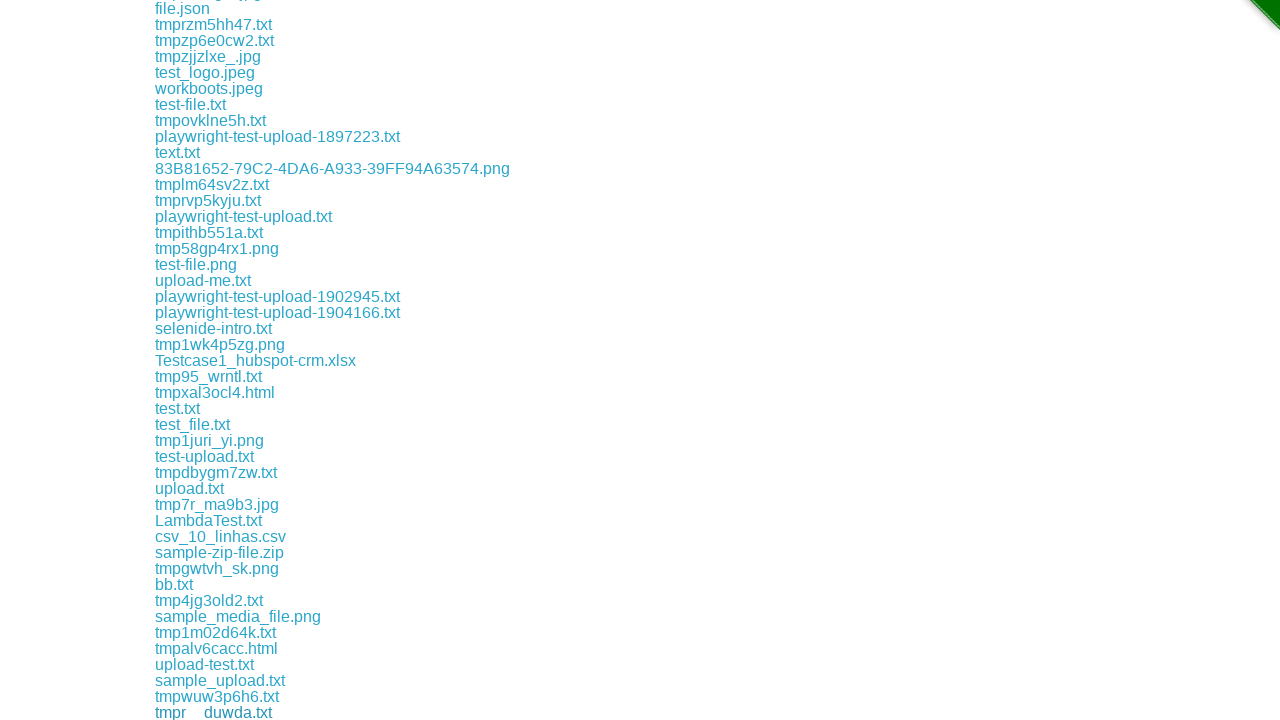

File downloaded: tmpr__duwda.txt
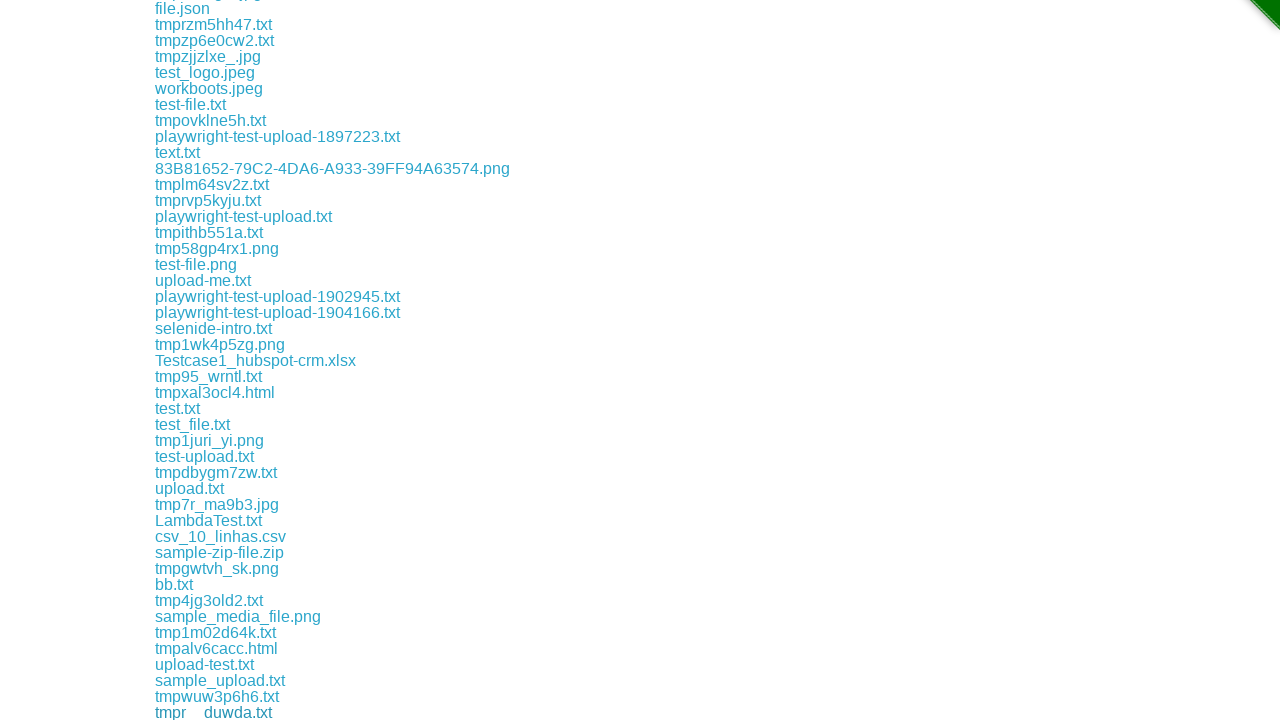

Scrolled download link into view
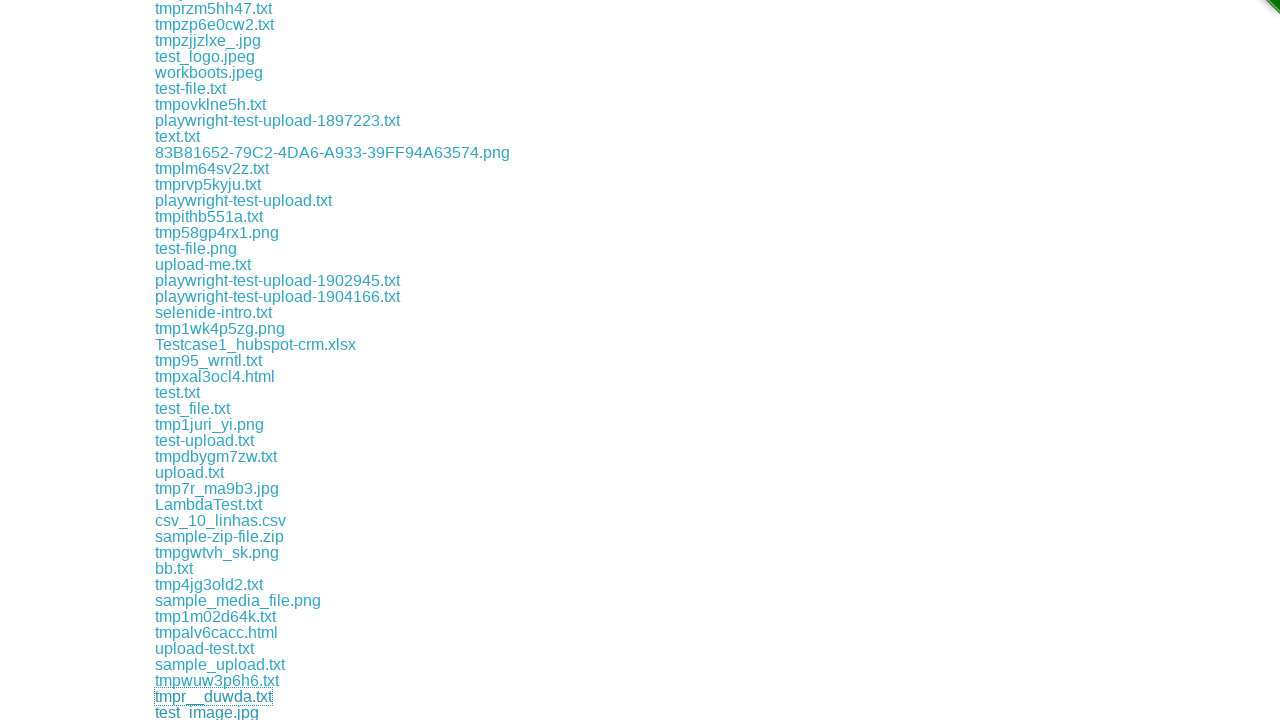

Clicked download link and file download initiated at (207, 712) on xpath=//div[@class='example']//a >> nth=46
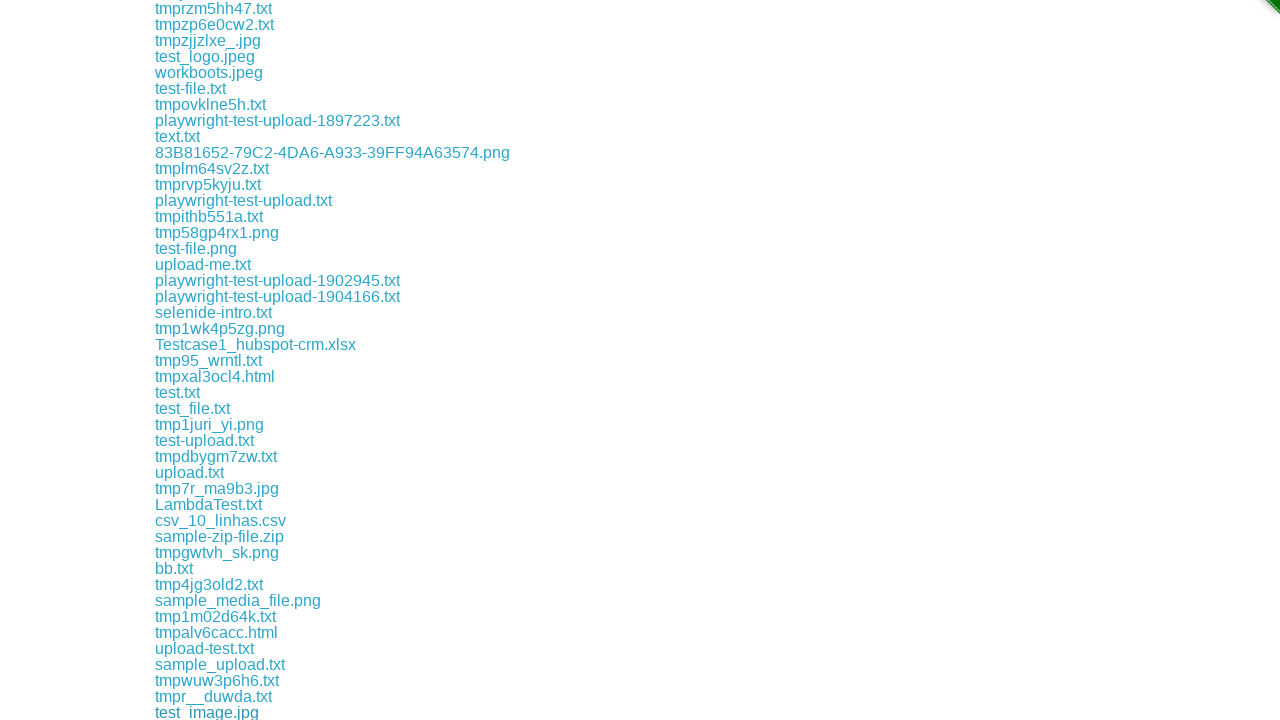

File downloaded: test_image.jpg
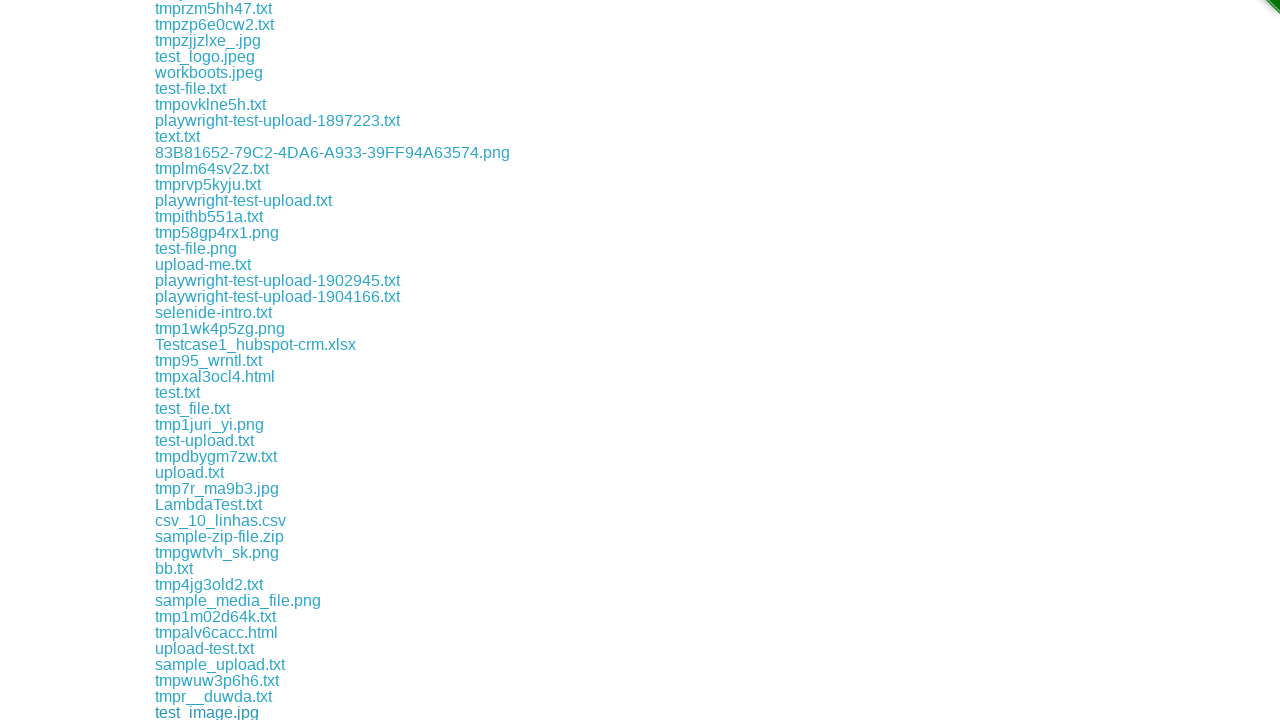

Scrolled download link into view
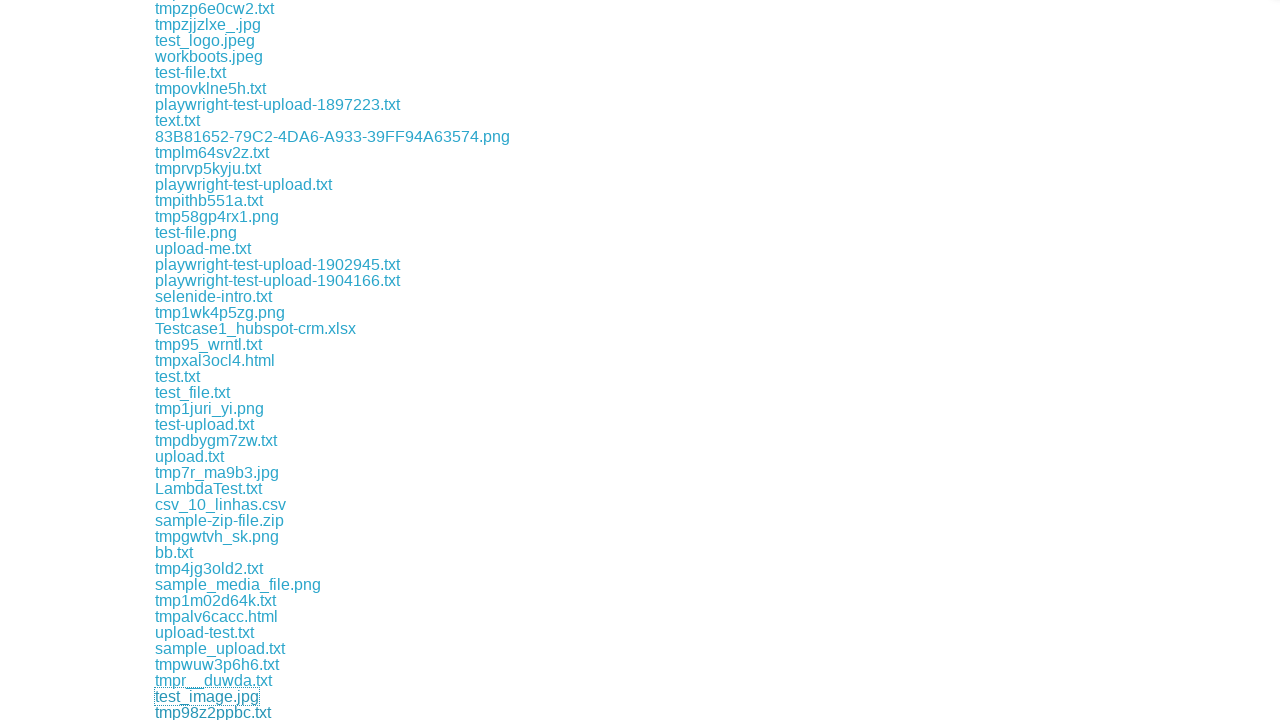

Clicked download link and file download initiated at (213, 712) on xpath=//div[@class='example']//a >> nth=47
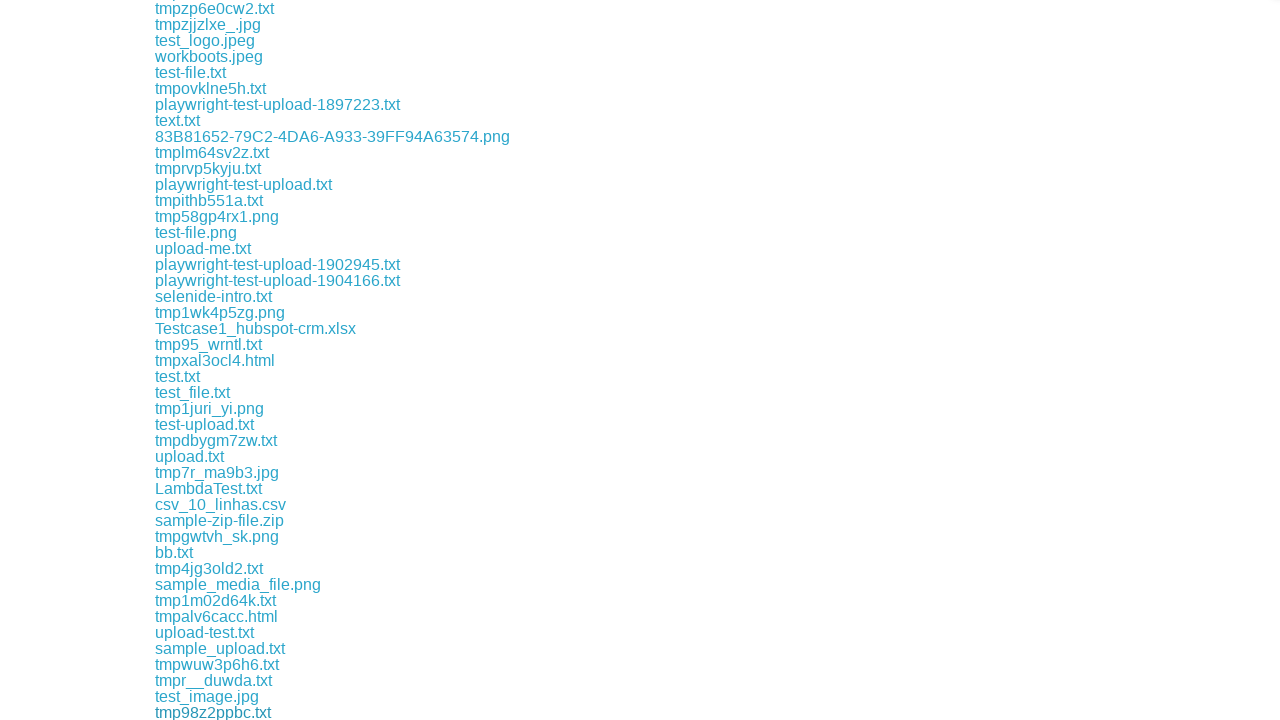

File downloaded: tmp98z2ppbc.txt
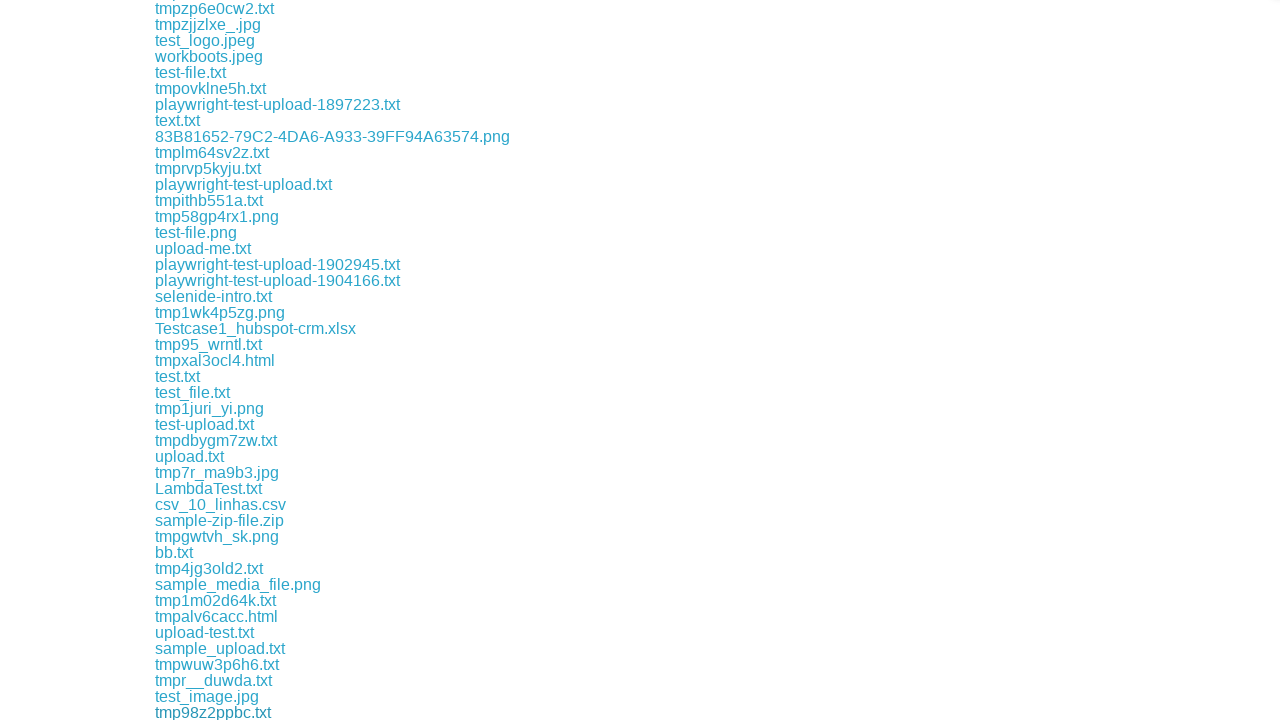

Scrolled download link into view
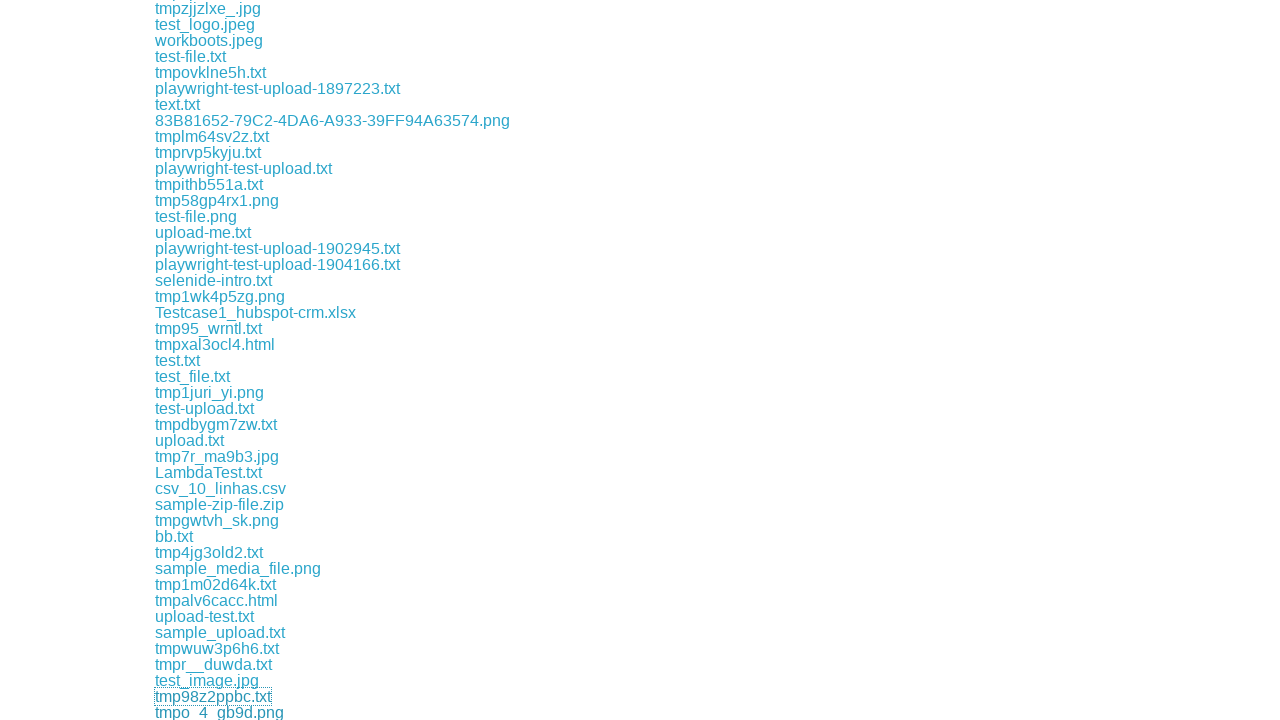

Clicked download link and file download initiated at (220, 712) on xpath=//div[@class='example']//a >> nth=48
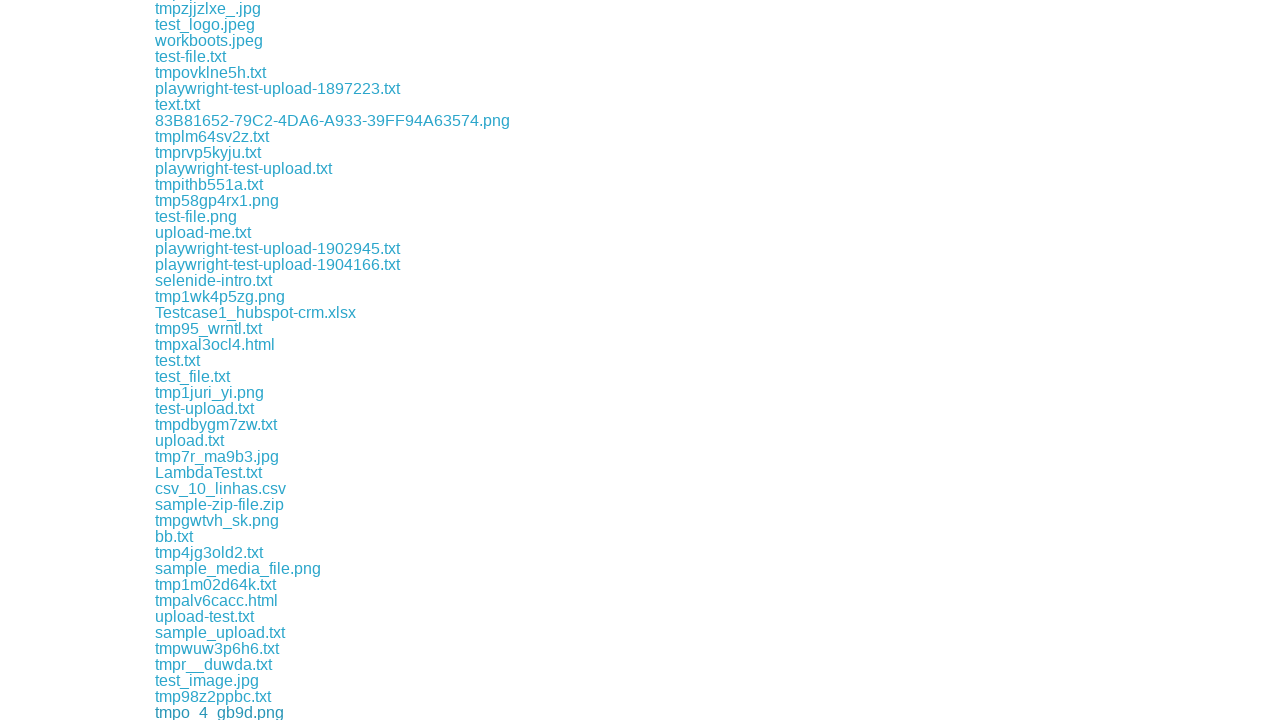

File downloaded: tmpo_4_gb9d.png
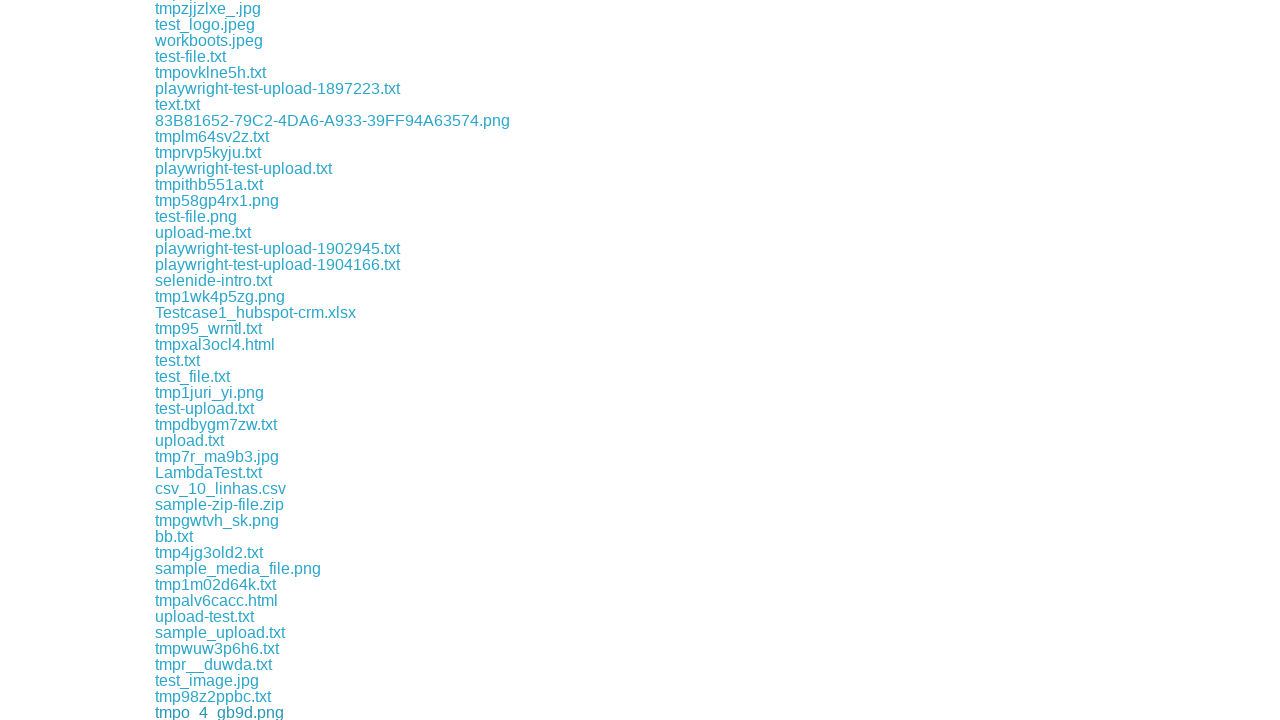

Scrolled download link into view
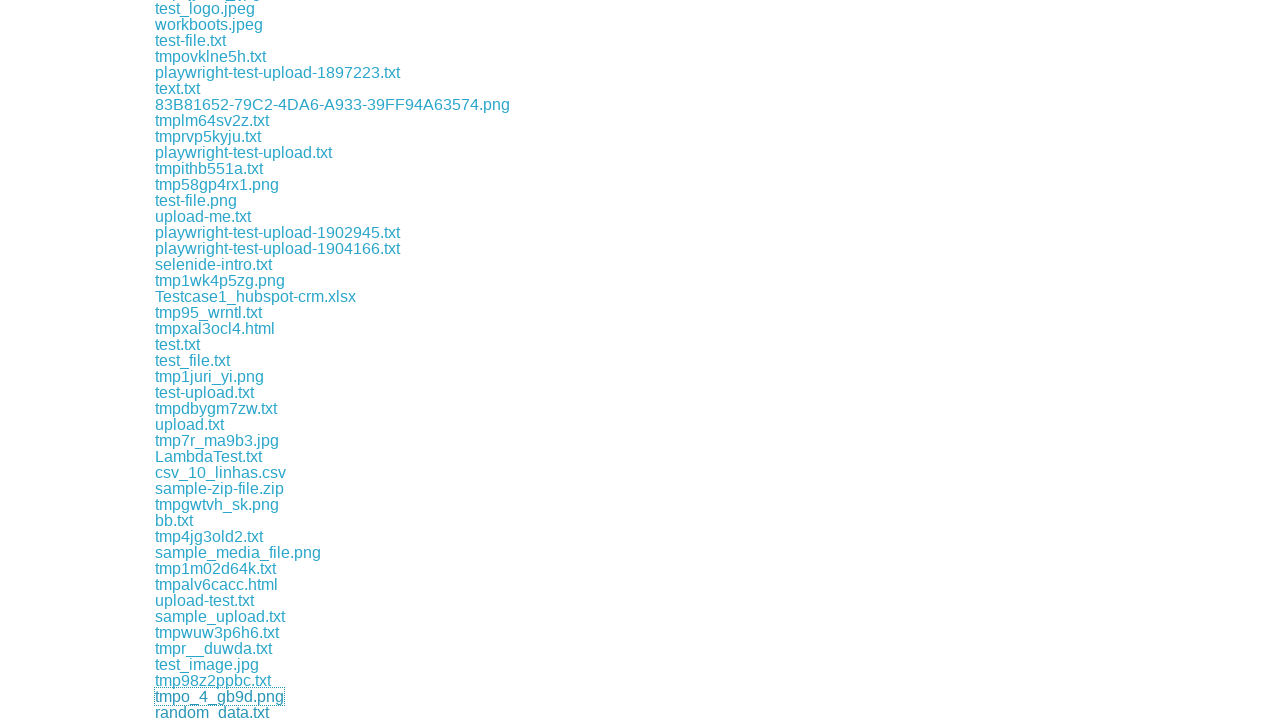

Clicked download link and file download initiated at (212, 712) on xpath=//div[@class='example']//a >> nth=49
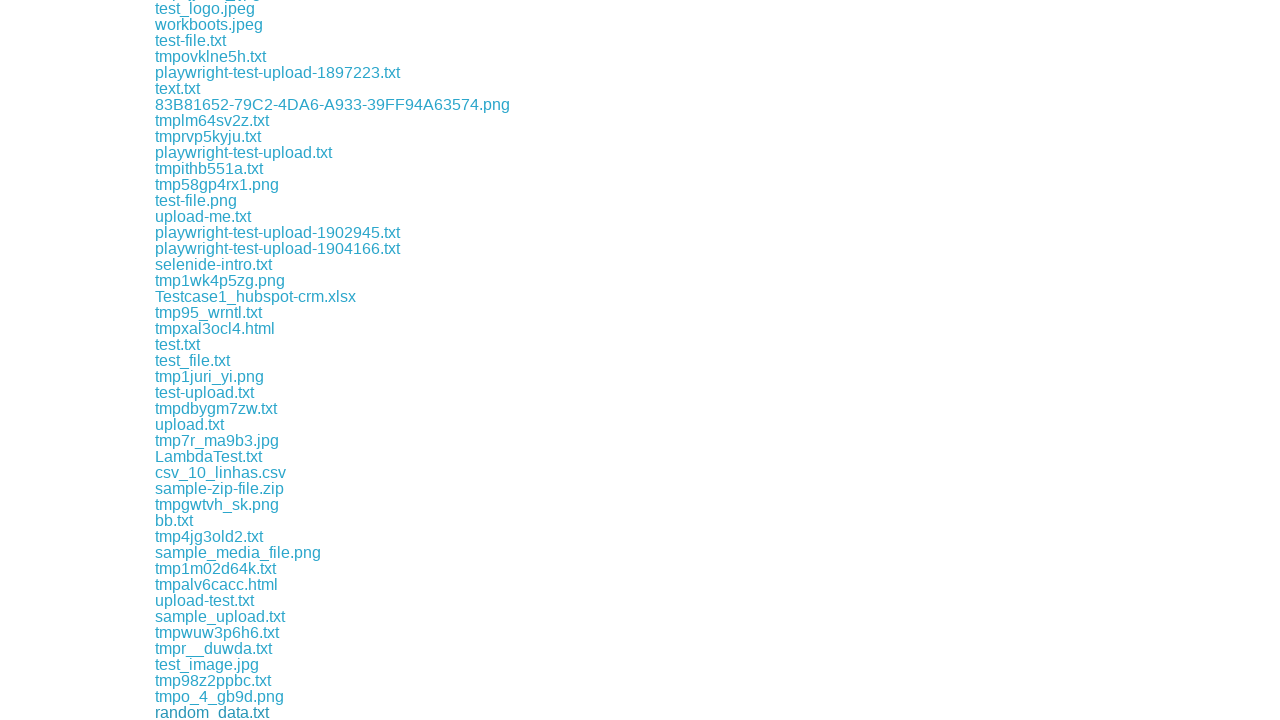

File downloaded: random_data.txt
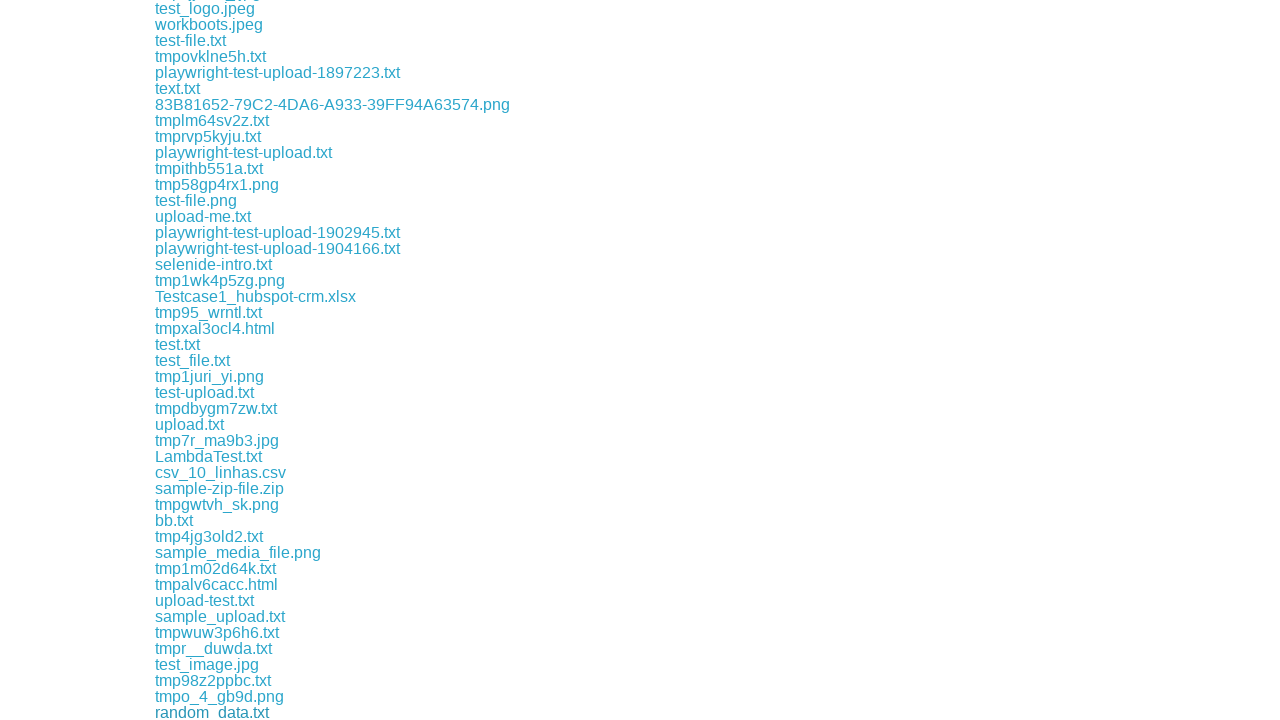

Scrolled download link into view
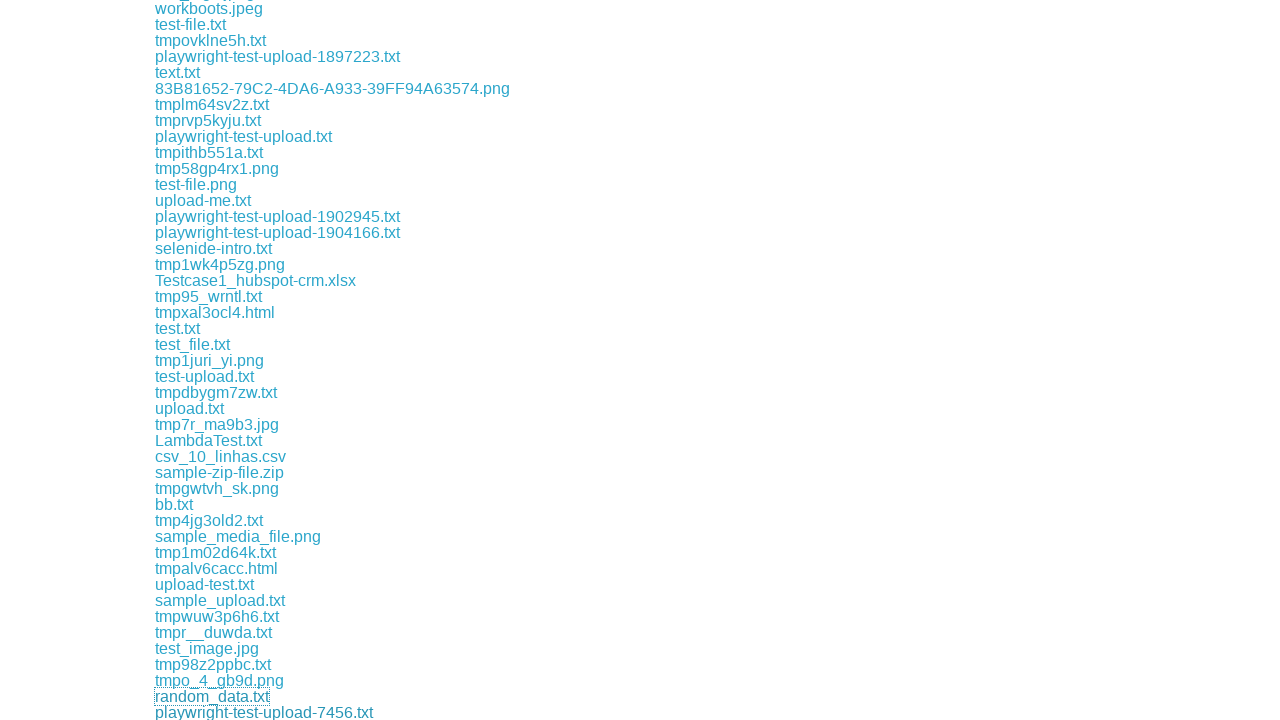

Clicked download link and file download initiated at (264, 712) on xpath=//div[@class='example']//a >> nth=50
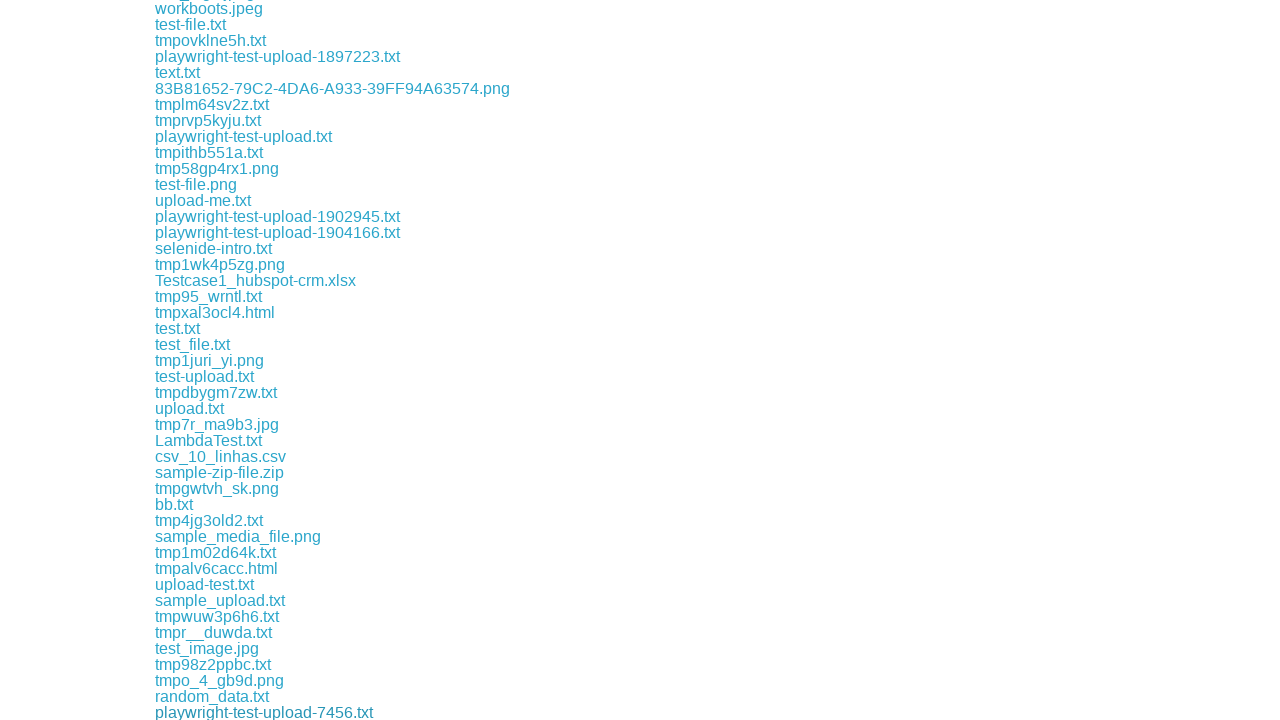

File downloaded: playwright-test-upload-7456.txt
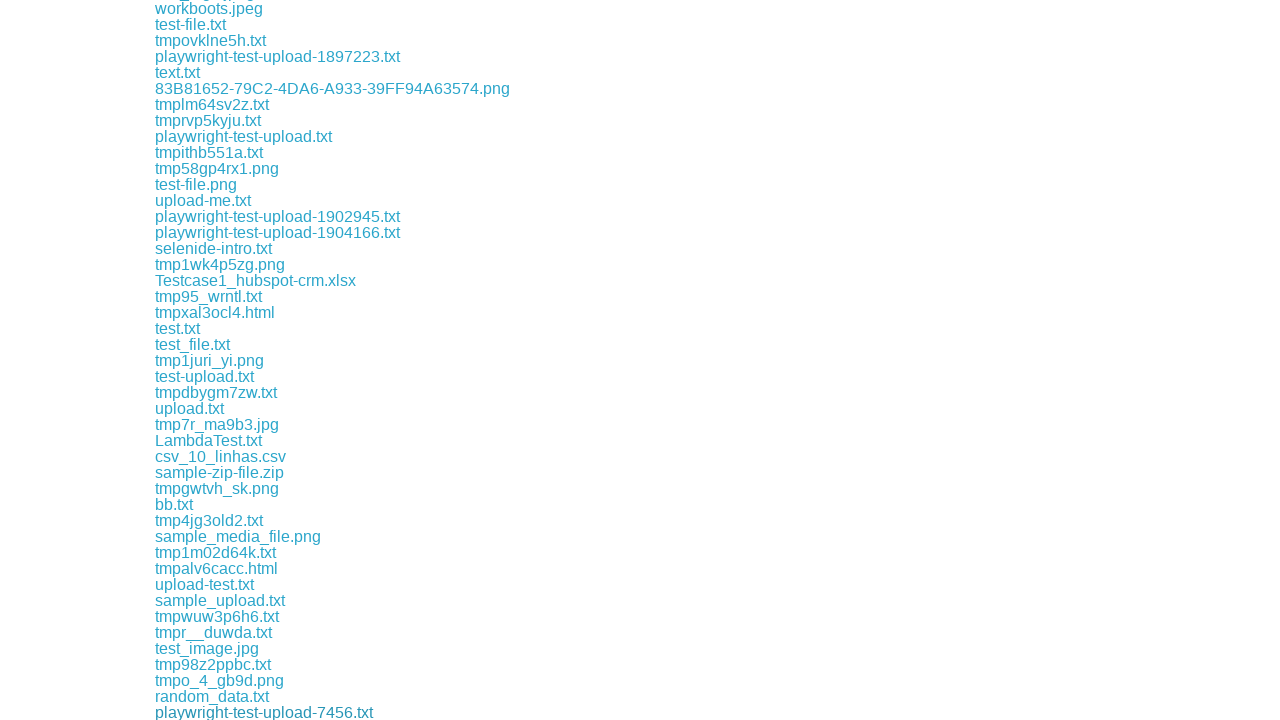

Scrolled download link into view
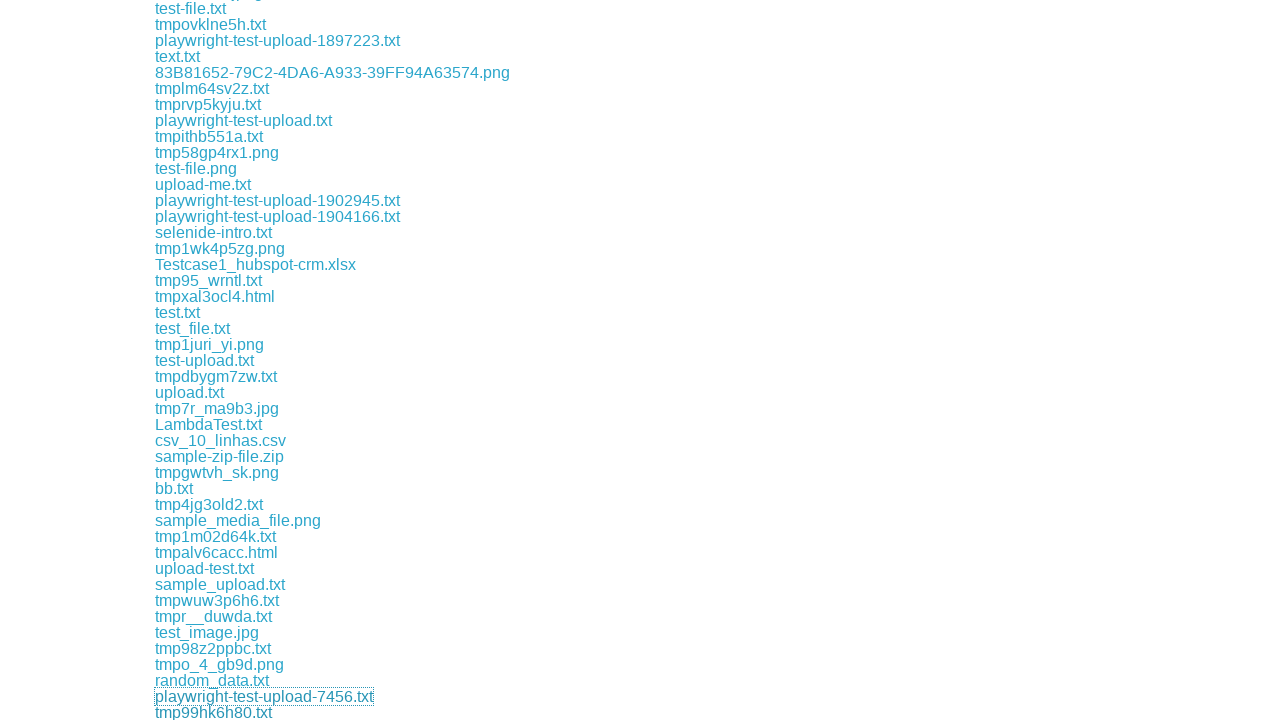

Clicked download link and file download initiated at (214, 712) on xpath=//div[@class='example']//a >> nth=51
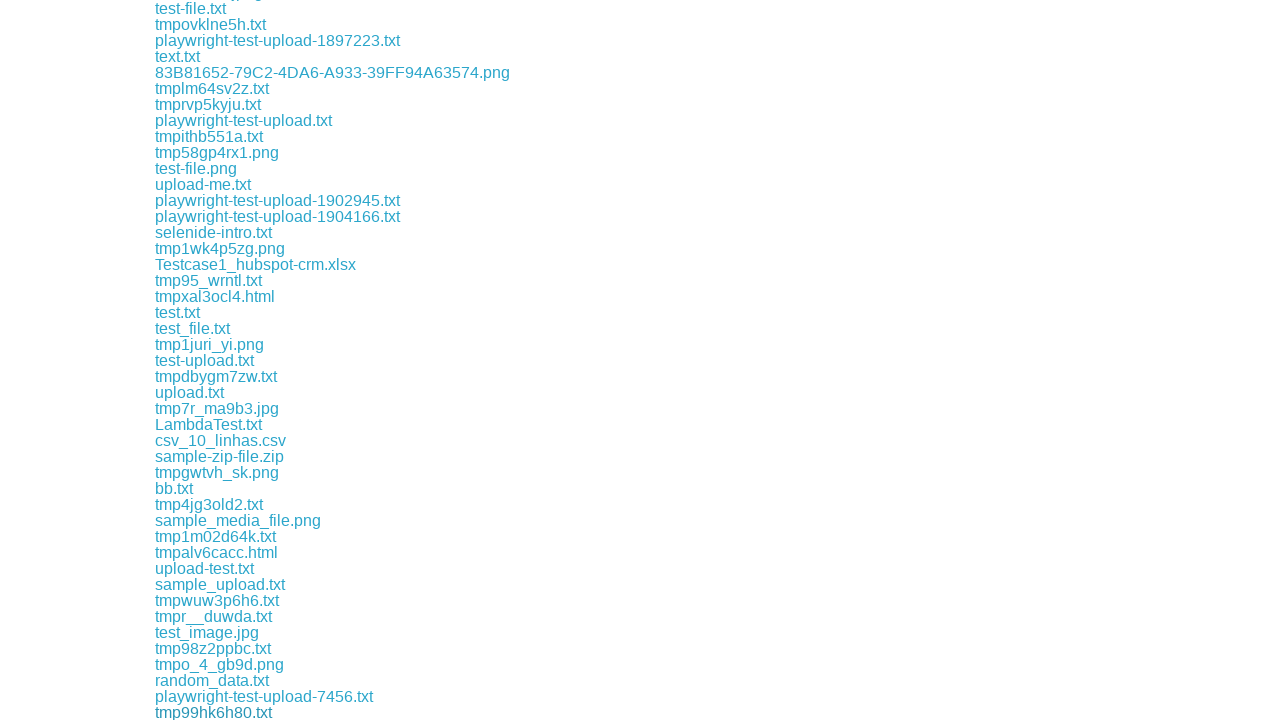

File downloaded: tmp99hk6h80.txt
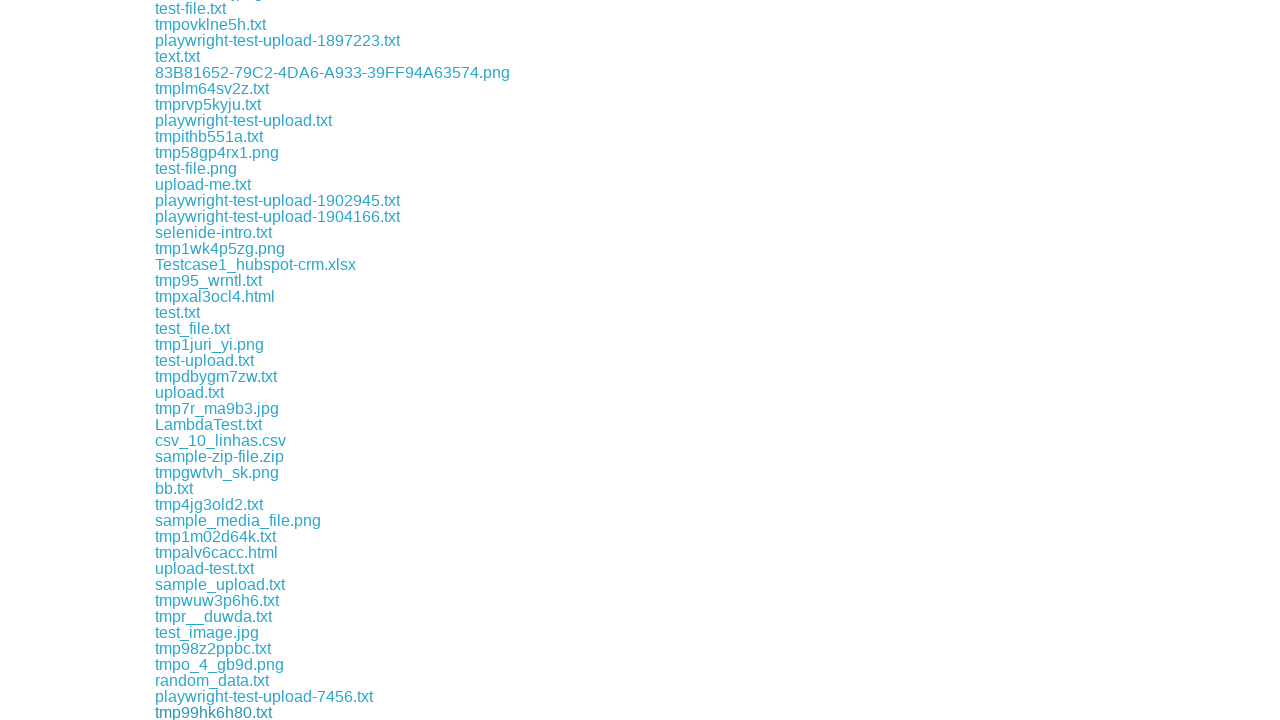

Scrolled download link into view
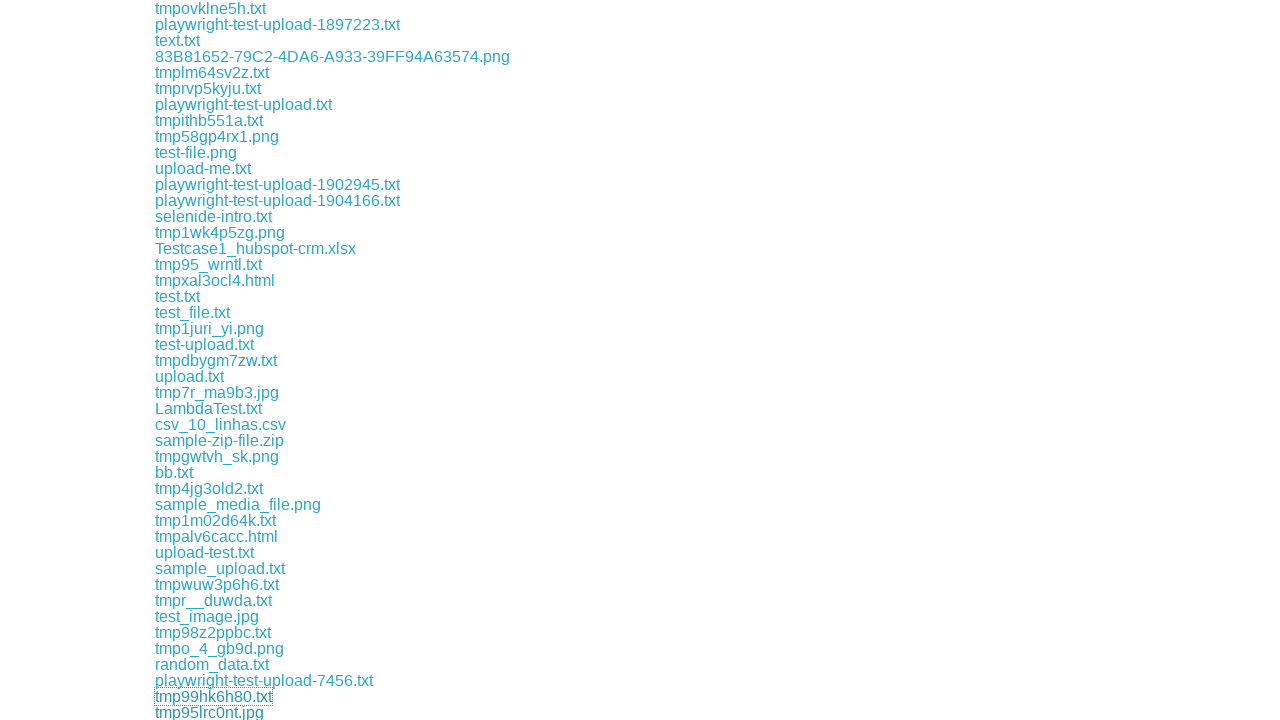

Clicked download link and file download initiated at (210, 712) on xpath=//div[@class='example']//a >> nth=52
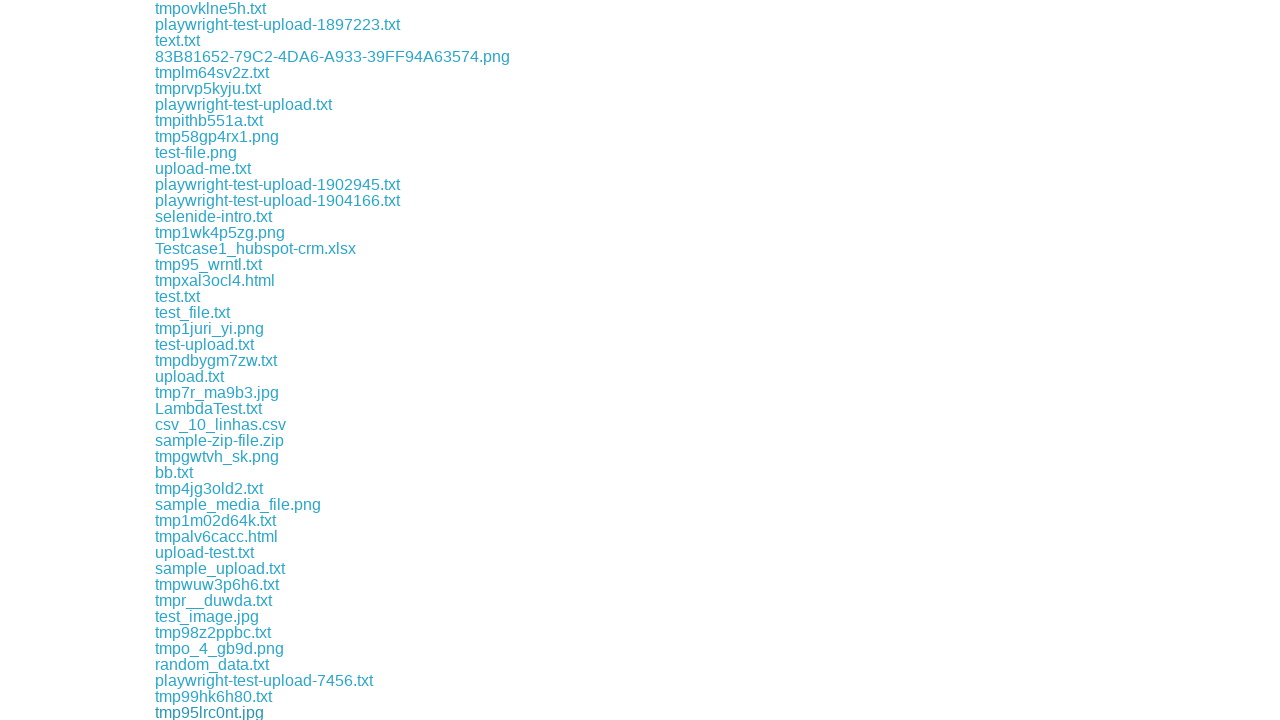

File downloaded: tmp95lrc0nt.jpg
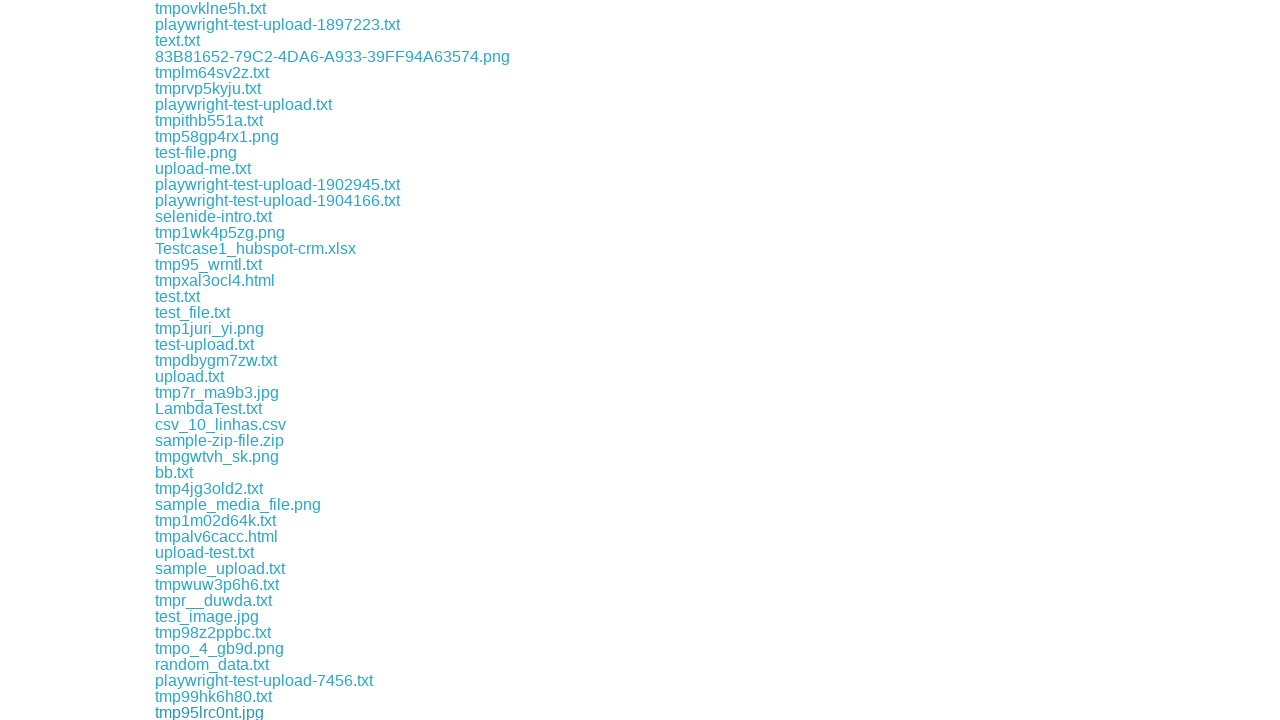

Scrolled download link into view
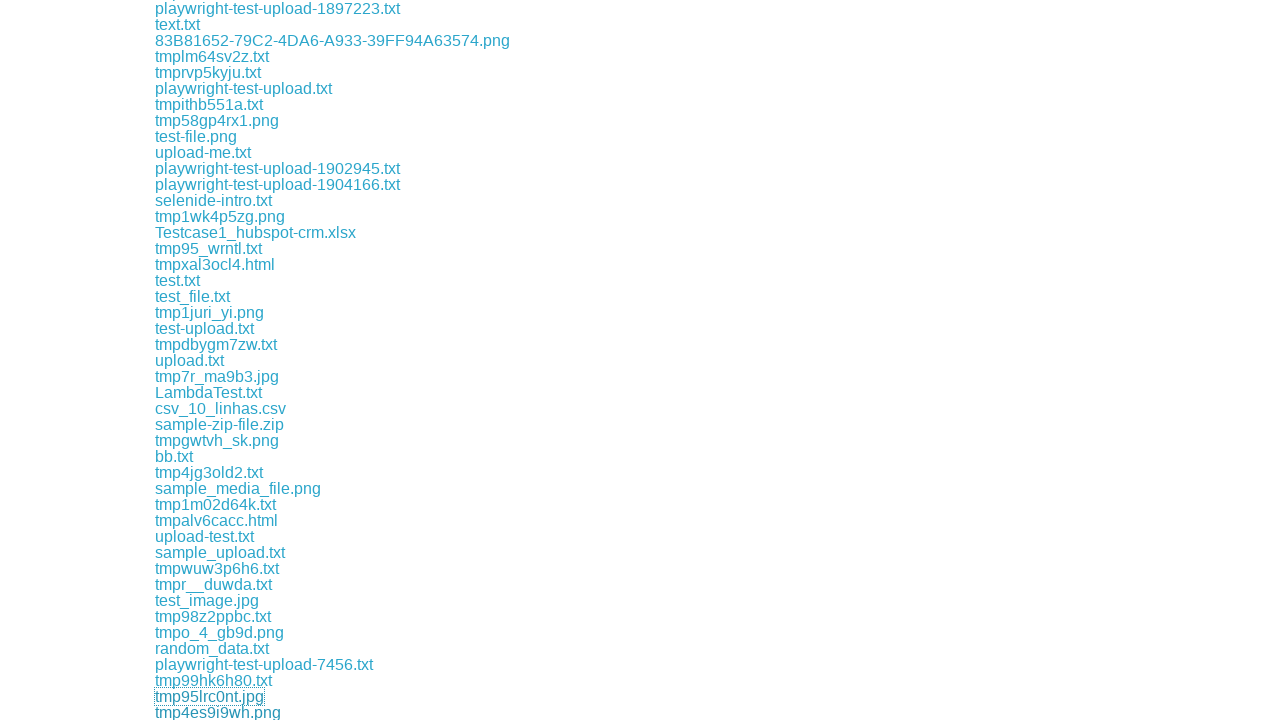

Clicked download link and file download initiated at (218, 712) on xpath=//div[@class='example']//a >> nth=53
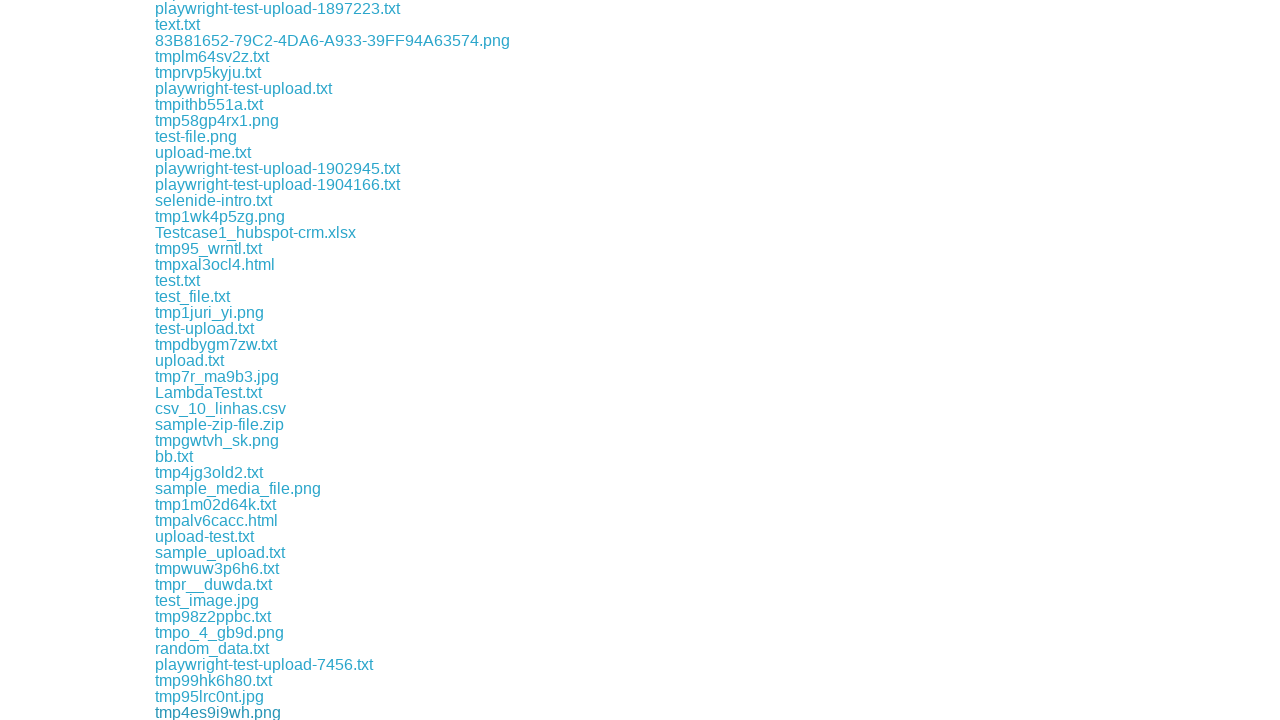

File downloaded: tmp4es9i9wh.png
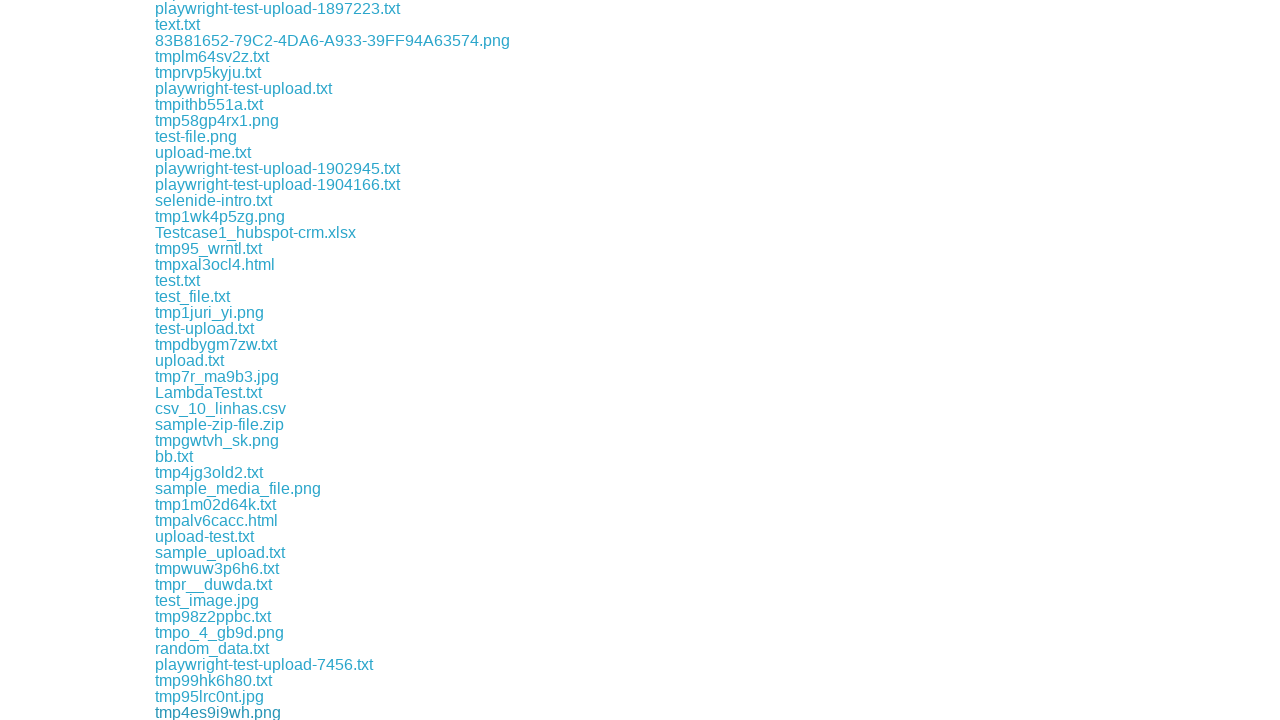

Scrolled download link into view
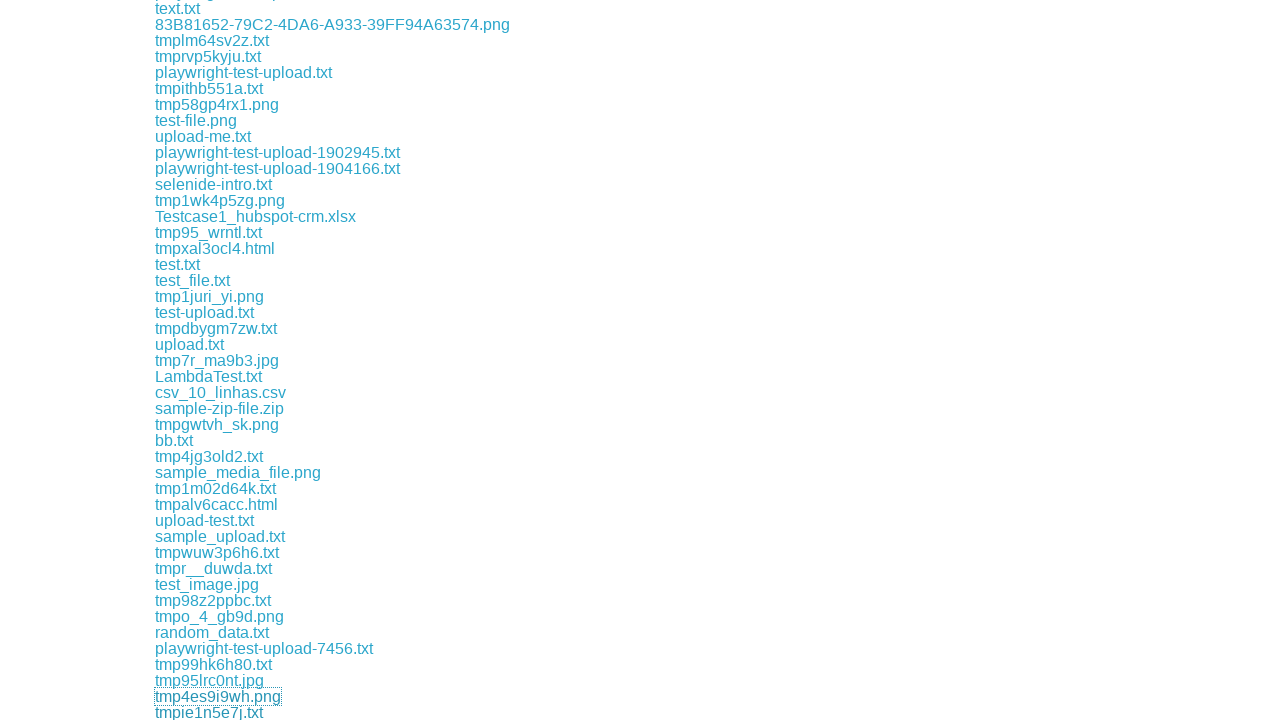

Clicked download link and file download initiated at (209, 712) on xpath=//div[@class='example']//a >> nth=54
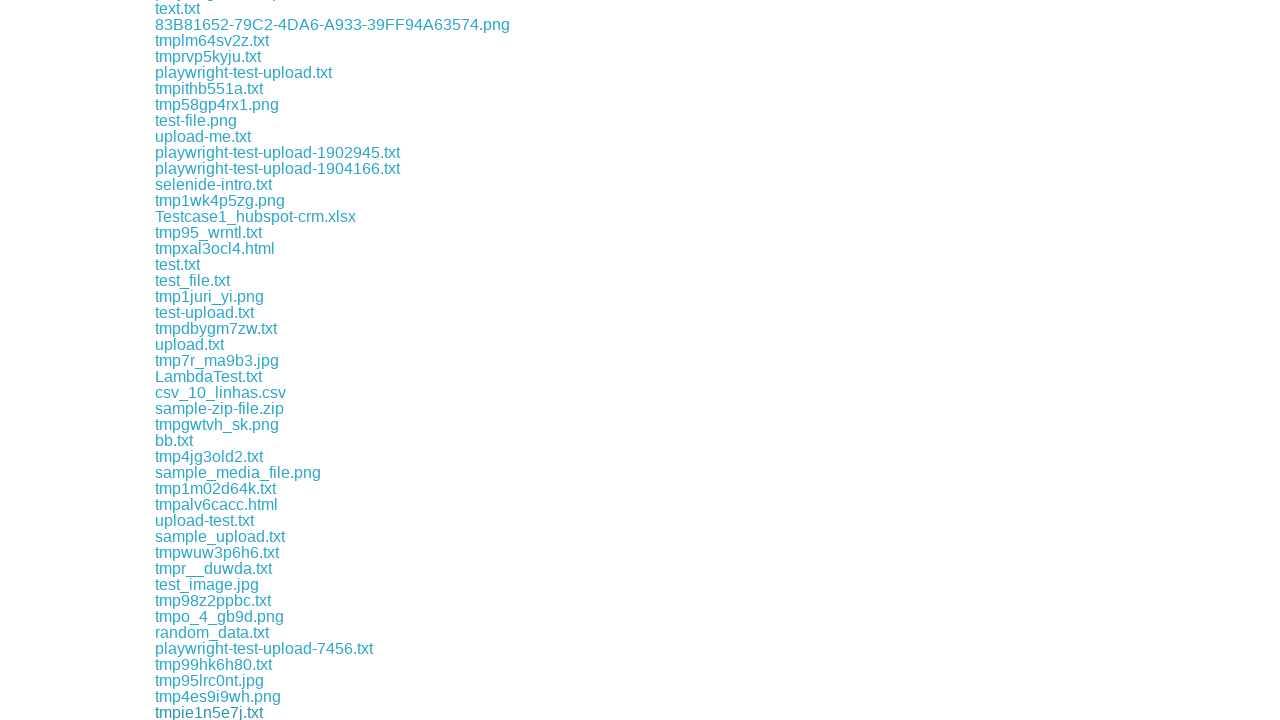

File downloaded: tmpie1n5e7j.txt
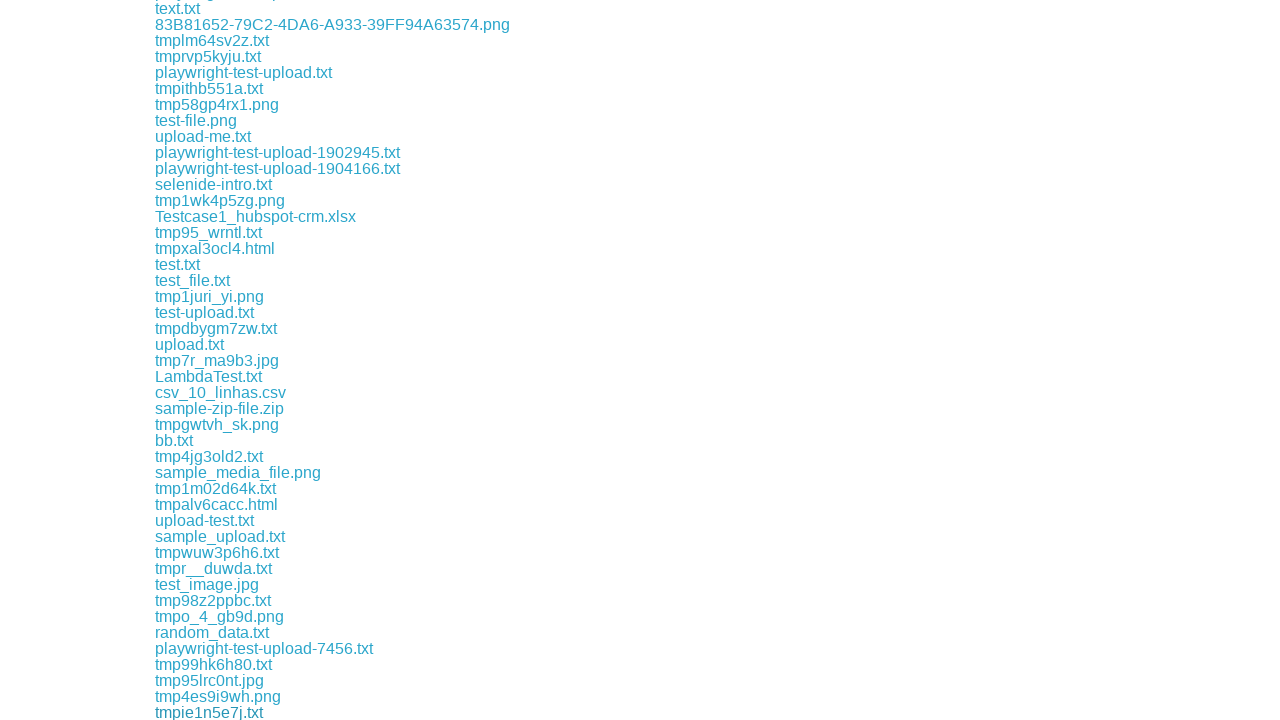

Scrolled download link into view
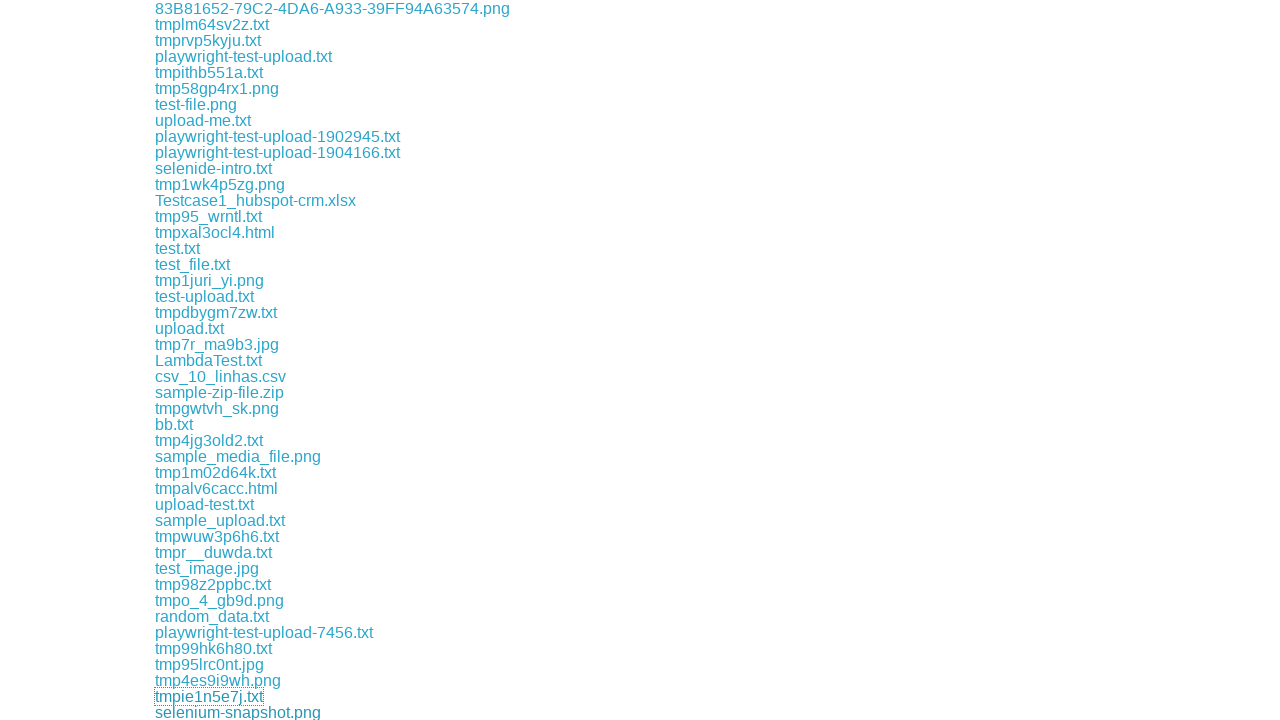

Clicked download link and file download initiated at (238, 712) on xpath=//div[@class='example']//a >> nth=55
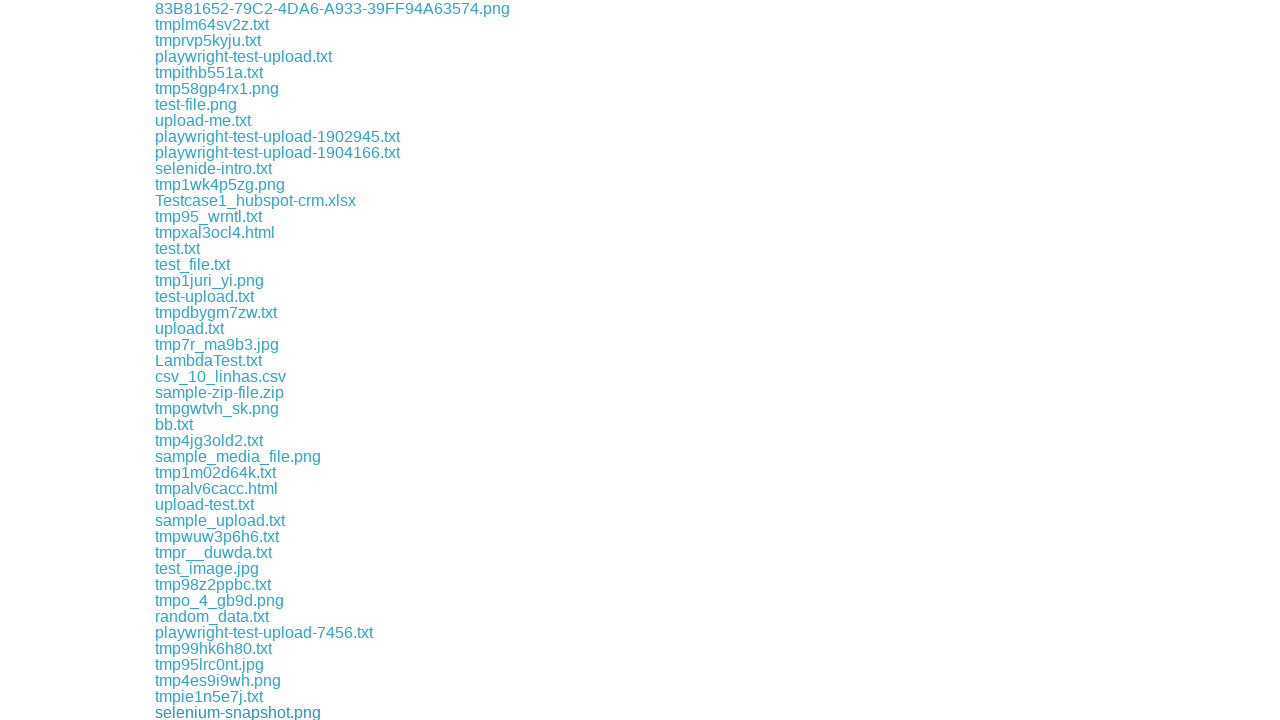

File downloaded: selenium-snapshot.png
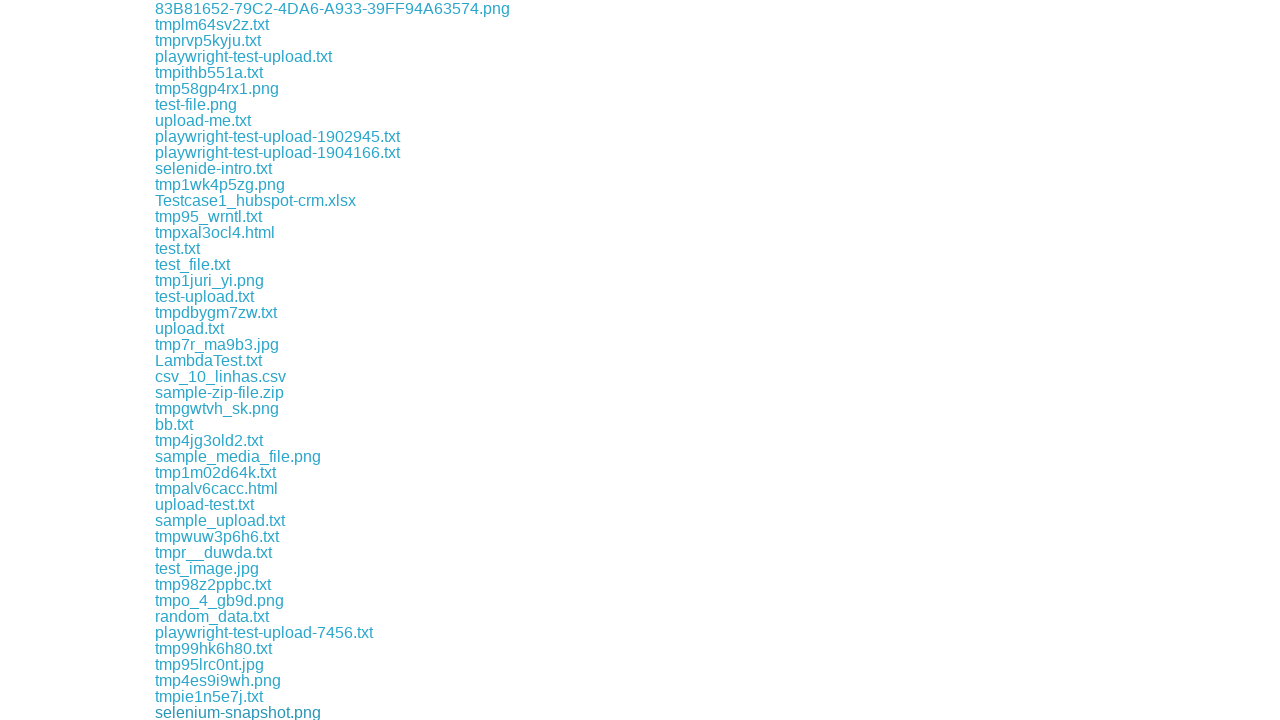

Scrolled download link into view
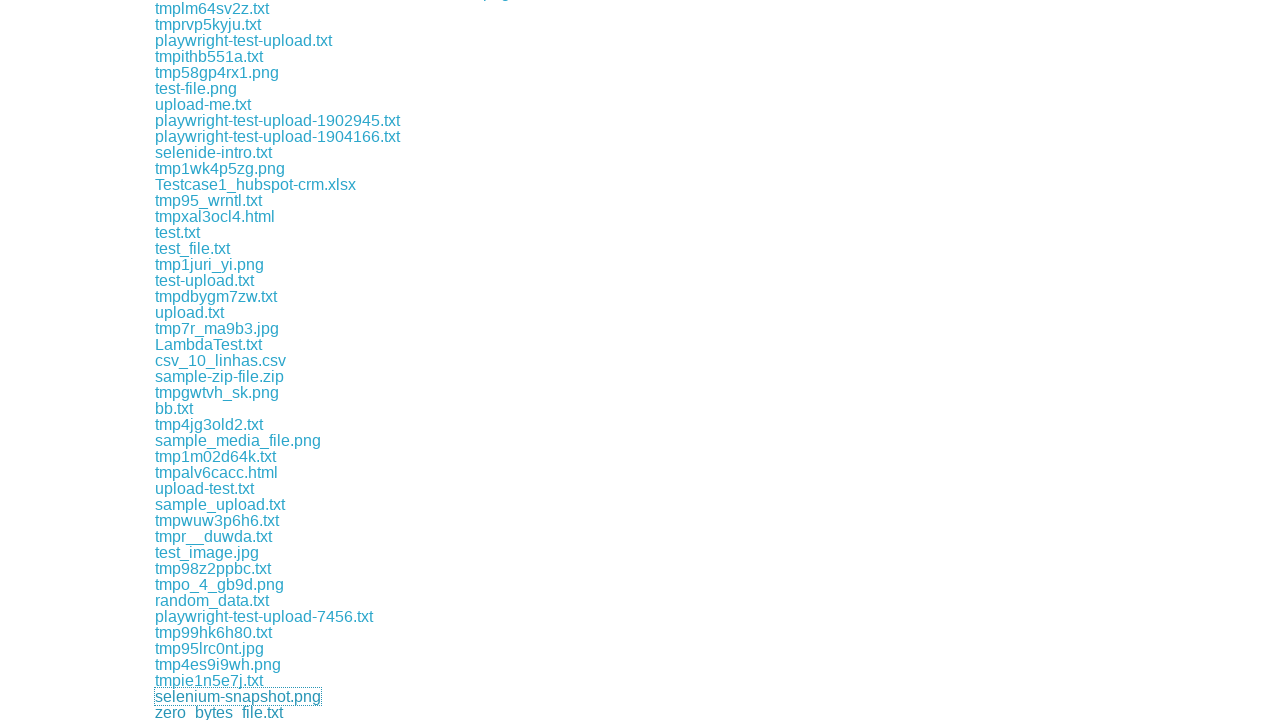

Clicked download link and file download initiated at (219, 712) on xpath=//div[@class='example']//a >> nth=56
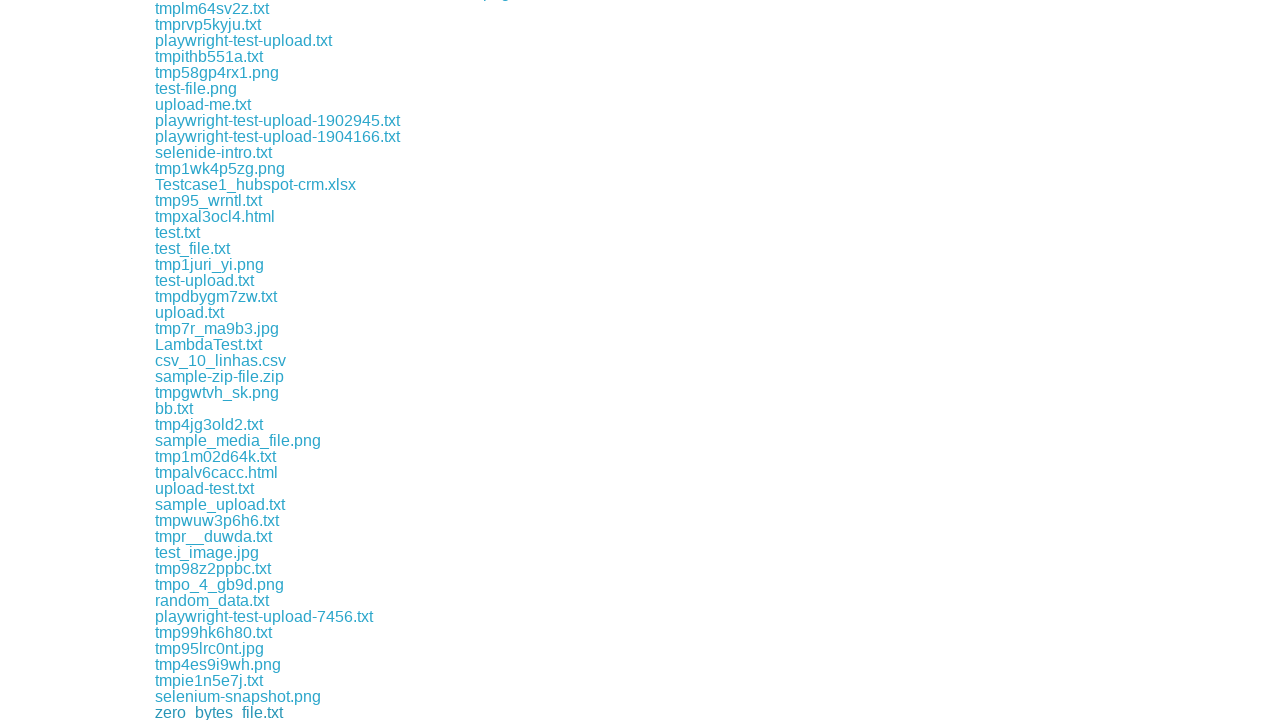

File downloaded: zero_bytes_file.txt
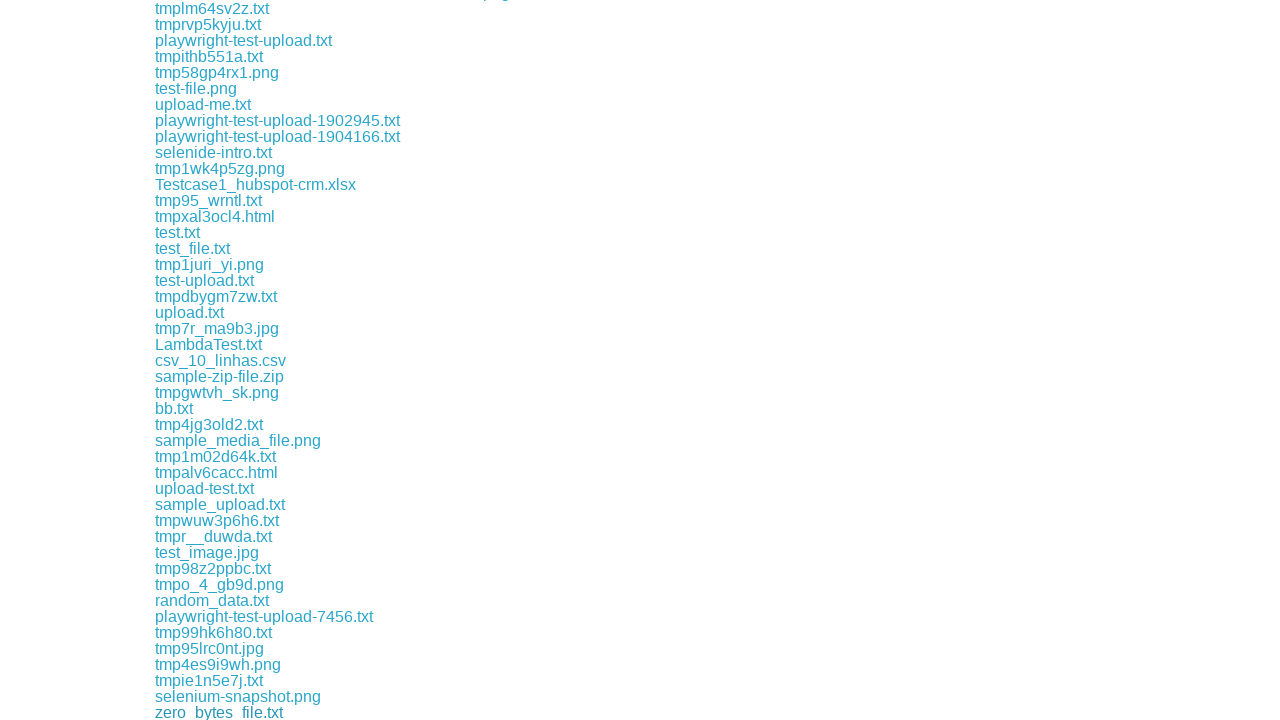

Scrolled download link into view
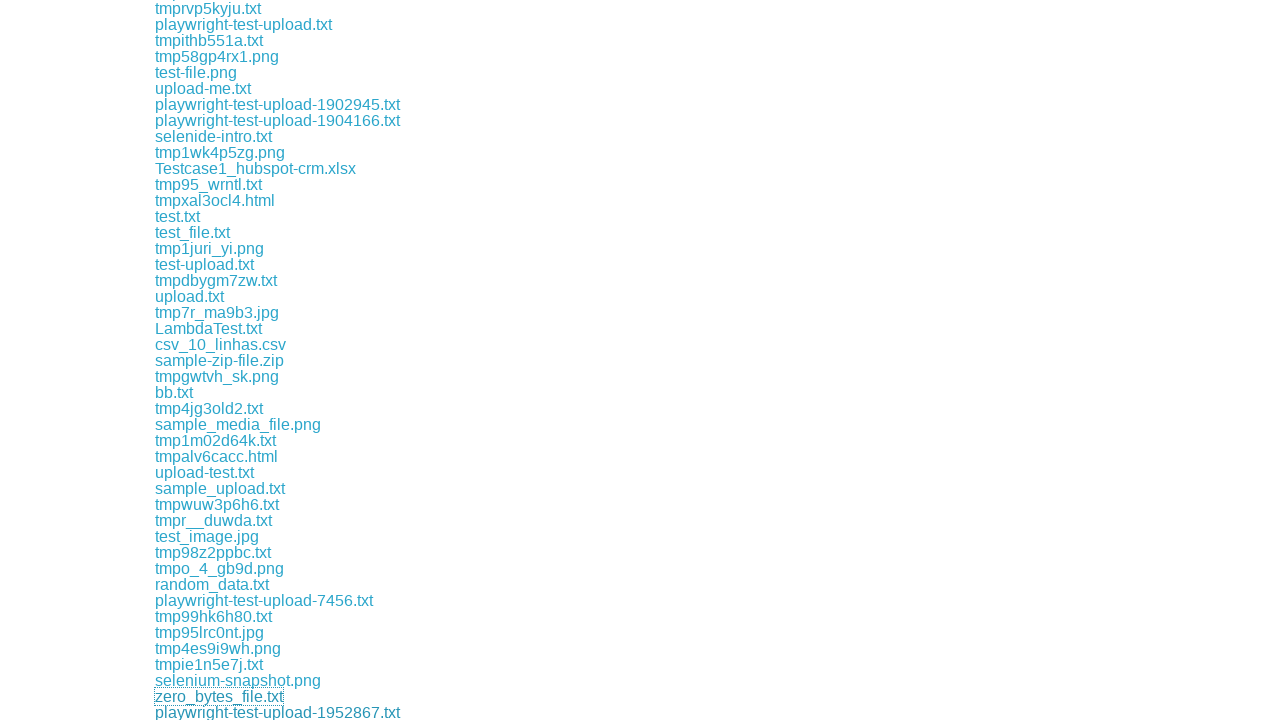

Clicked download link and file download initiated at (278, 712) on xpath=//div[@class='example']//a >> nth=57
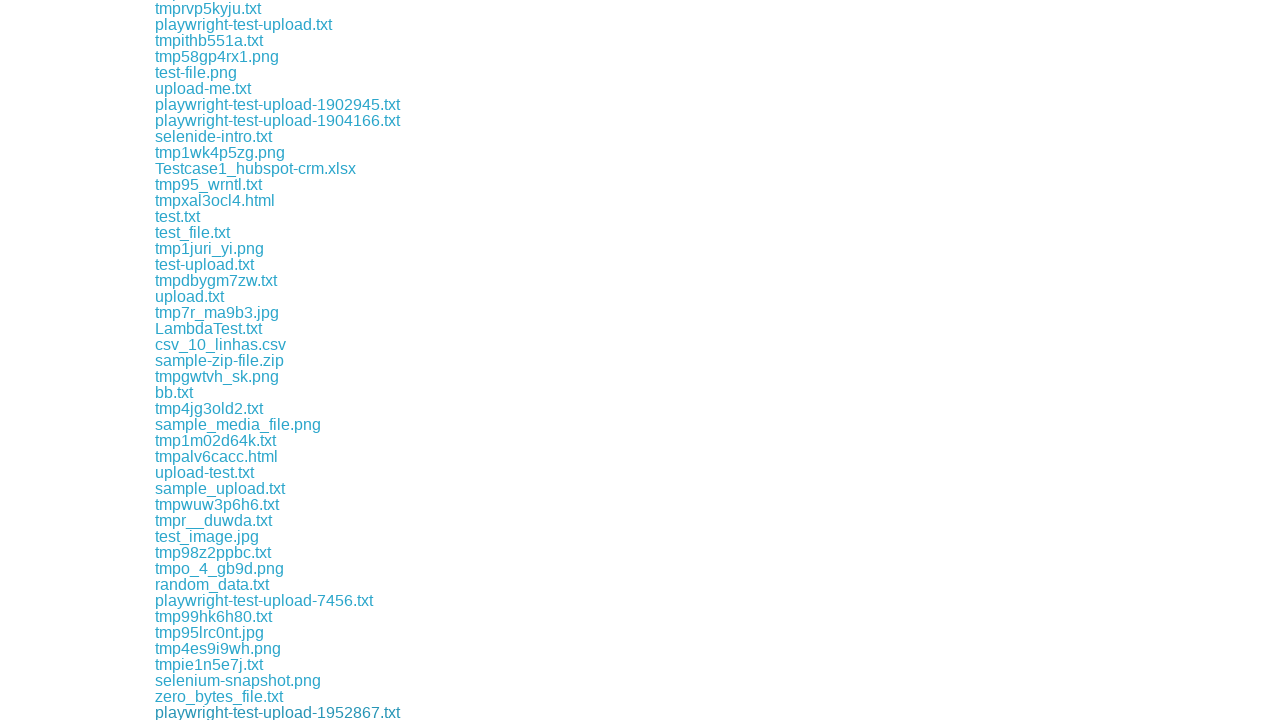

File downloaded: playwright-test-upload-1952867.txt
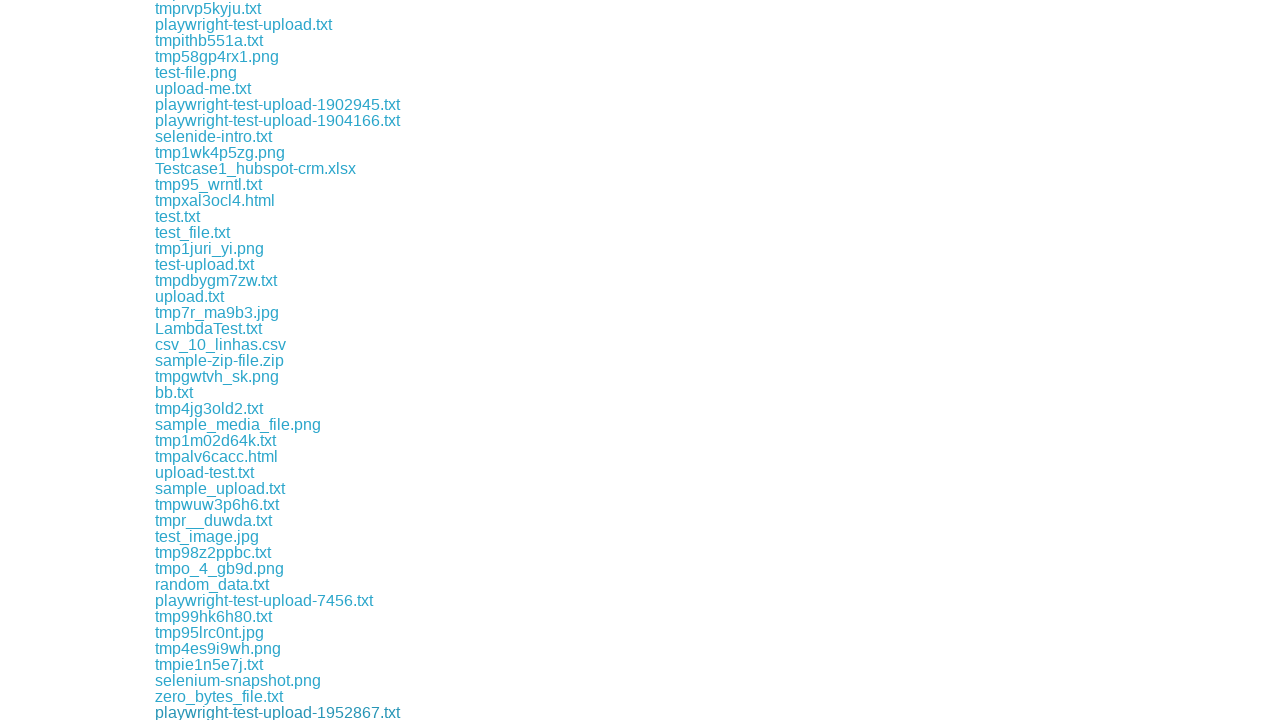

Scrolled download link into view
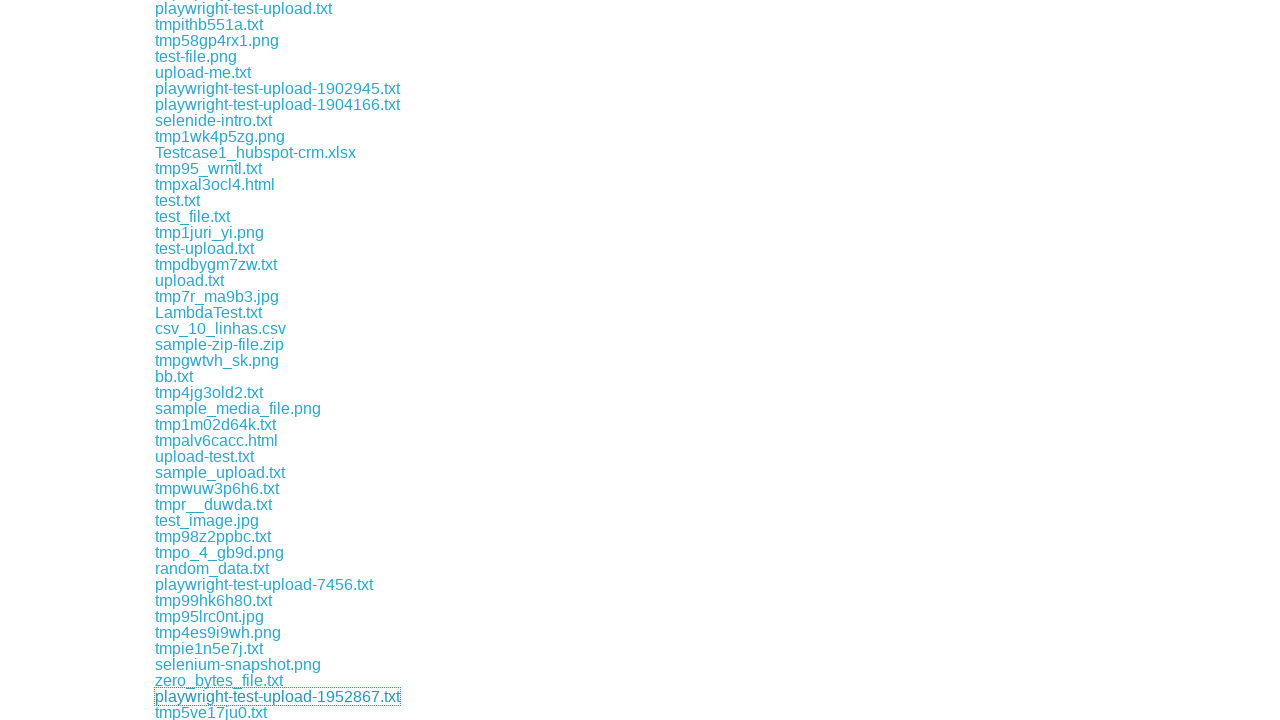

Clicked download link and file download initiated at (211, 712) on xpath=//div[@class='example']//a >> nth=58
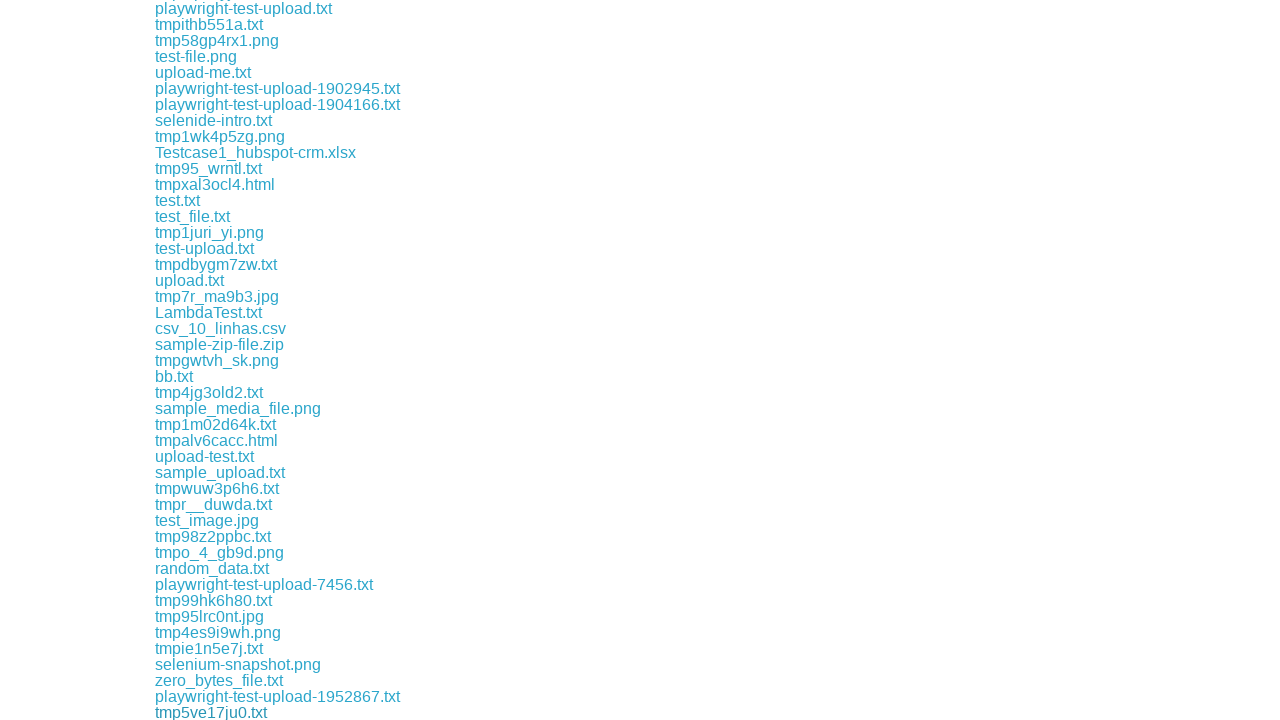

File downloaded: tmp5ve17ju0.txt
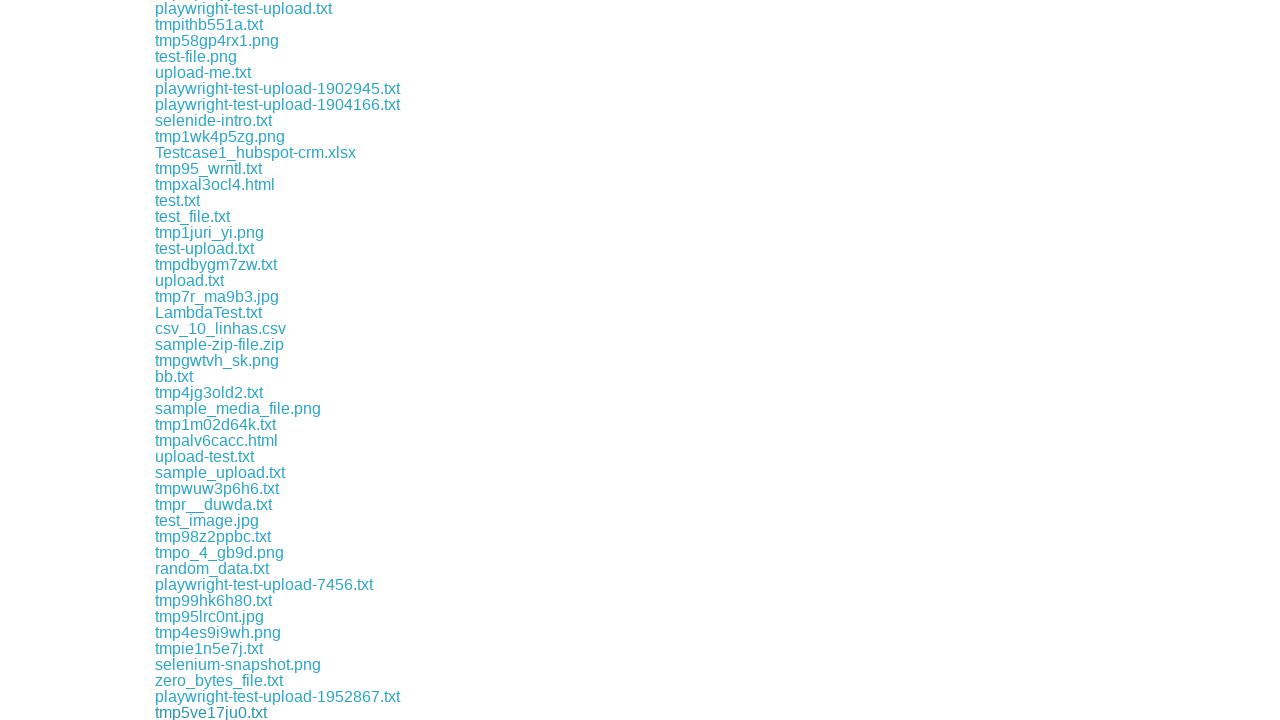

Scrolled download link into view
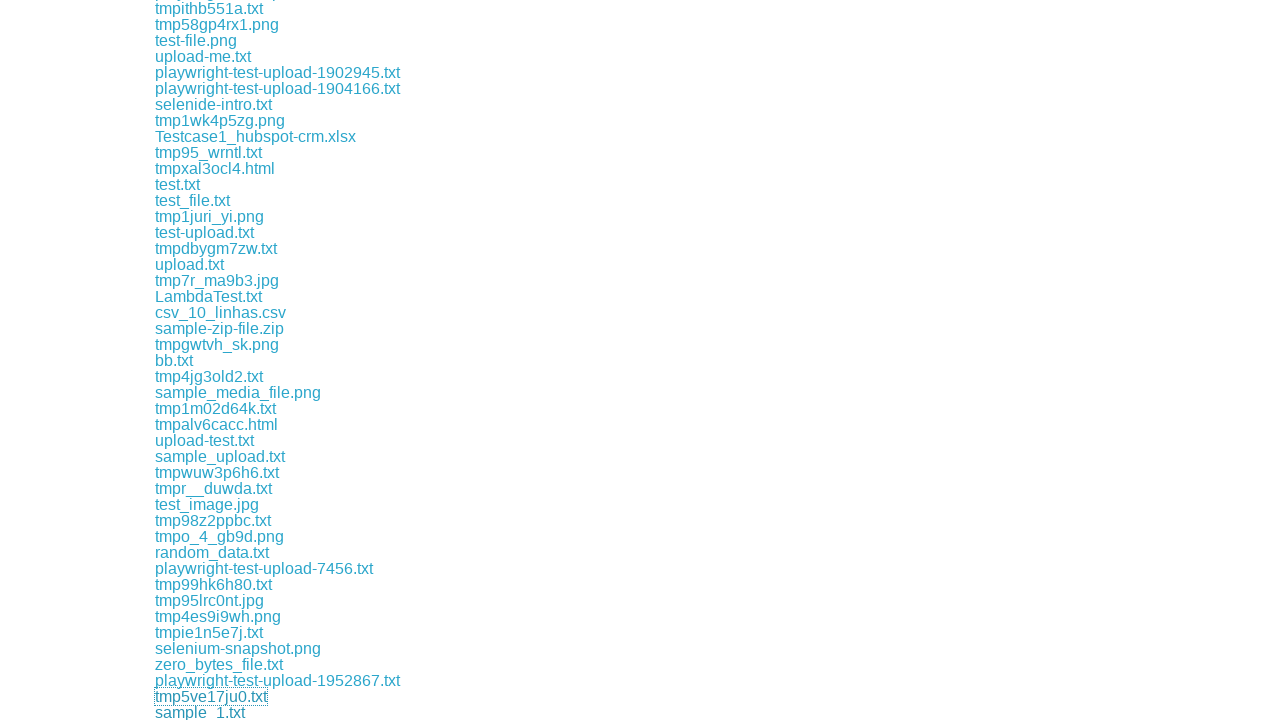

Clicked download link and file download initiated at (200, 712) on xpath=//div[@class='example']//a >> nth=59
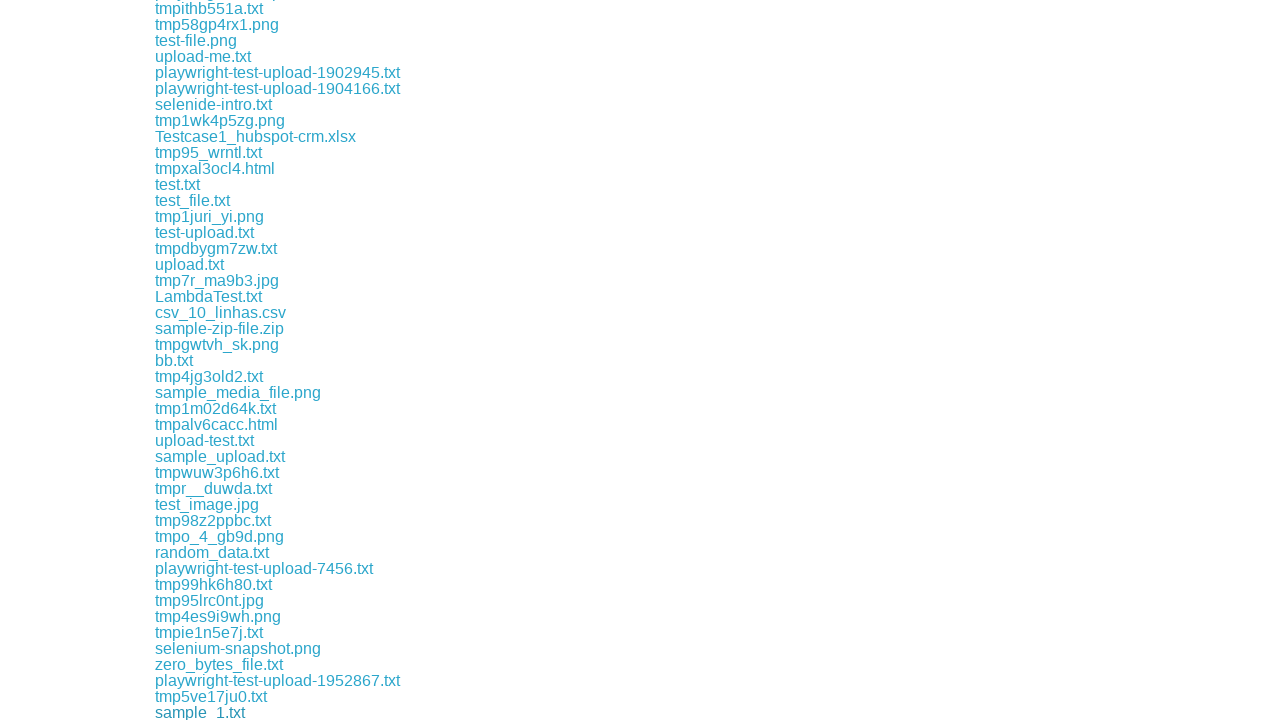

File downloaded: sample_1.txt
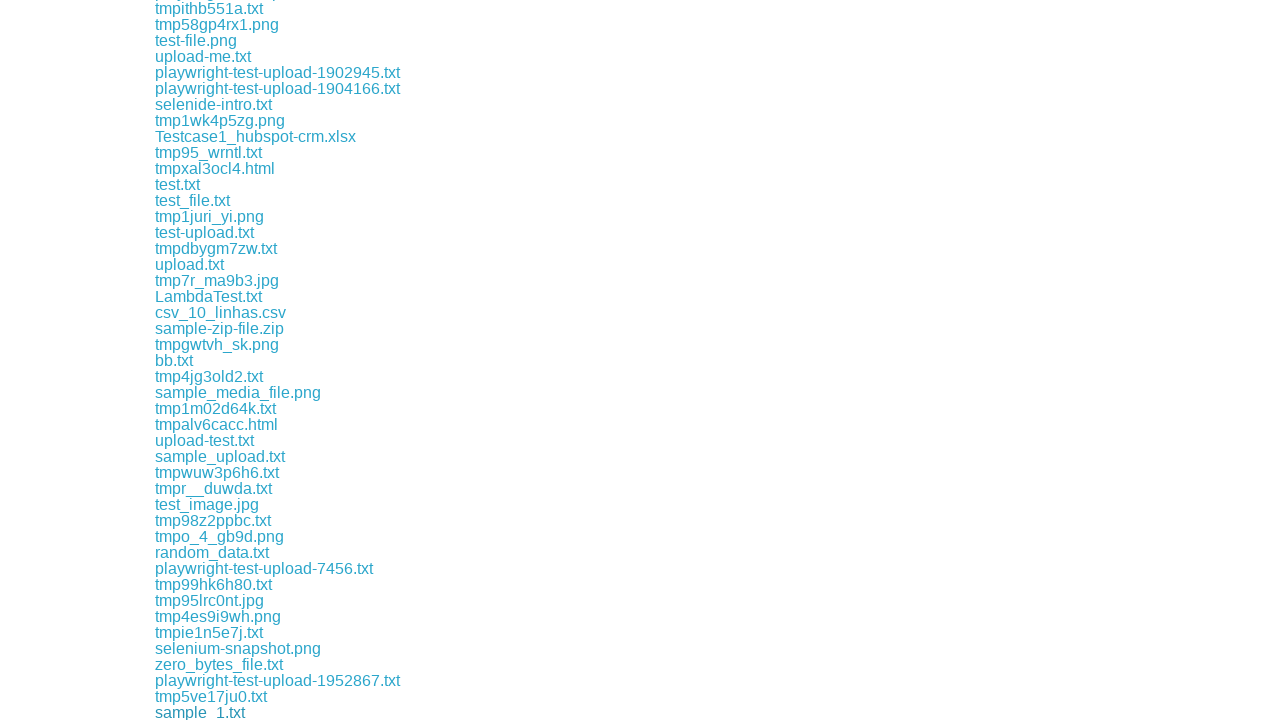

Scrolled download link into view
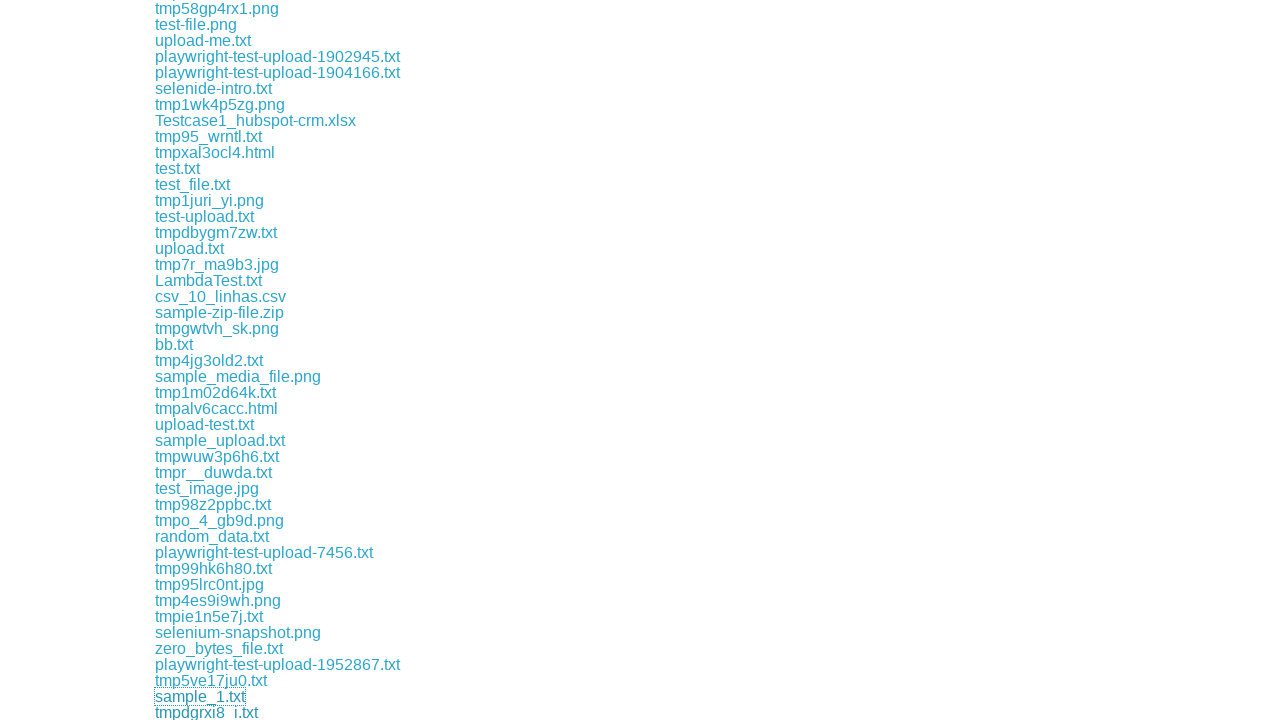

Clicked download link and file download initiated at (206, 712) on xpath=//div[@class='example']//a >> nth=60
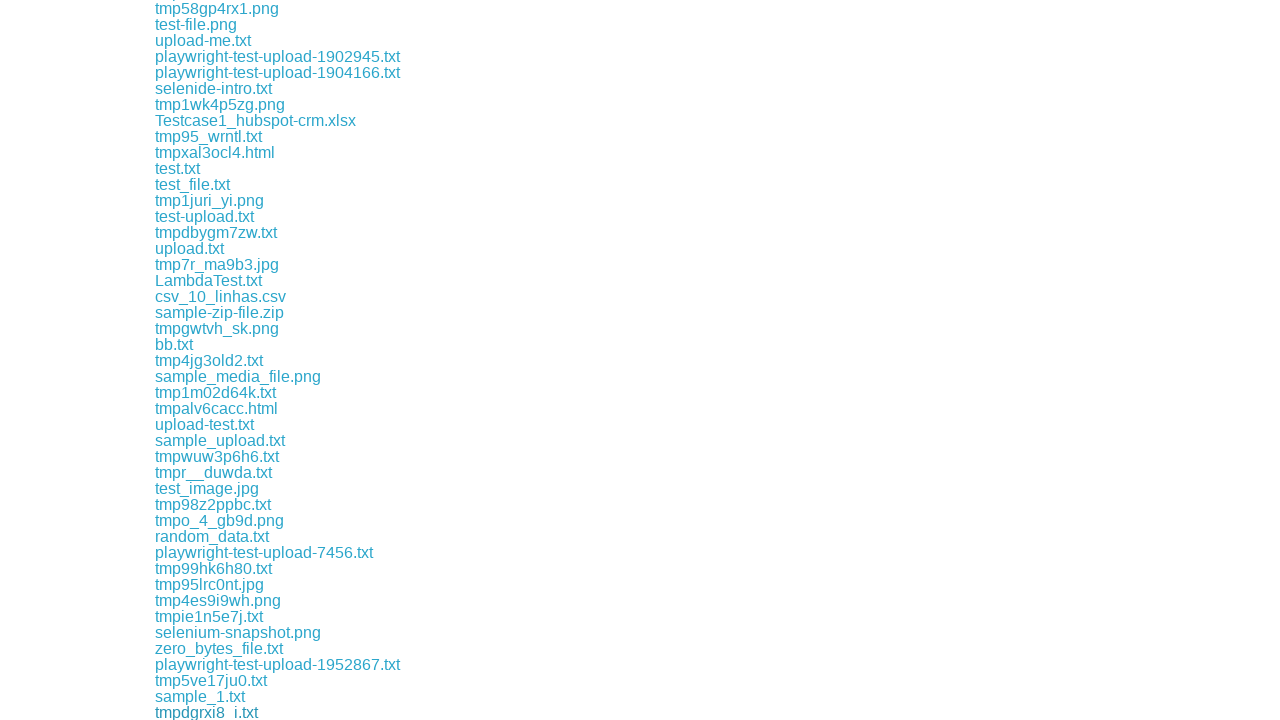

File downloaded: tmpdgrxi8_i.txt
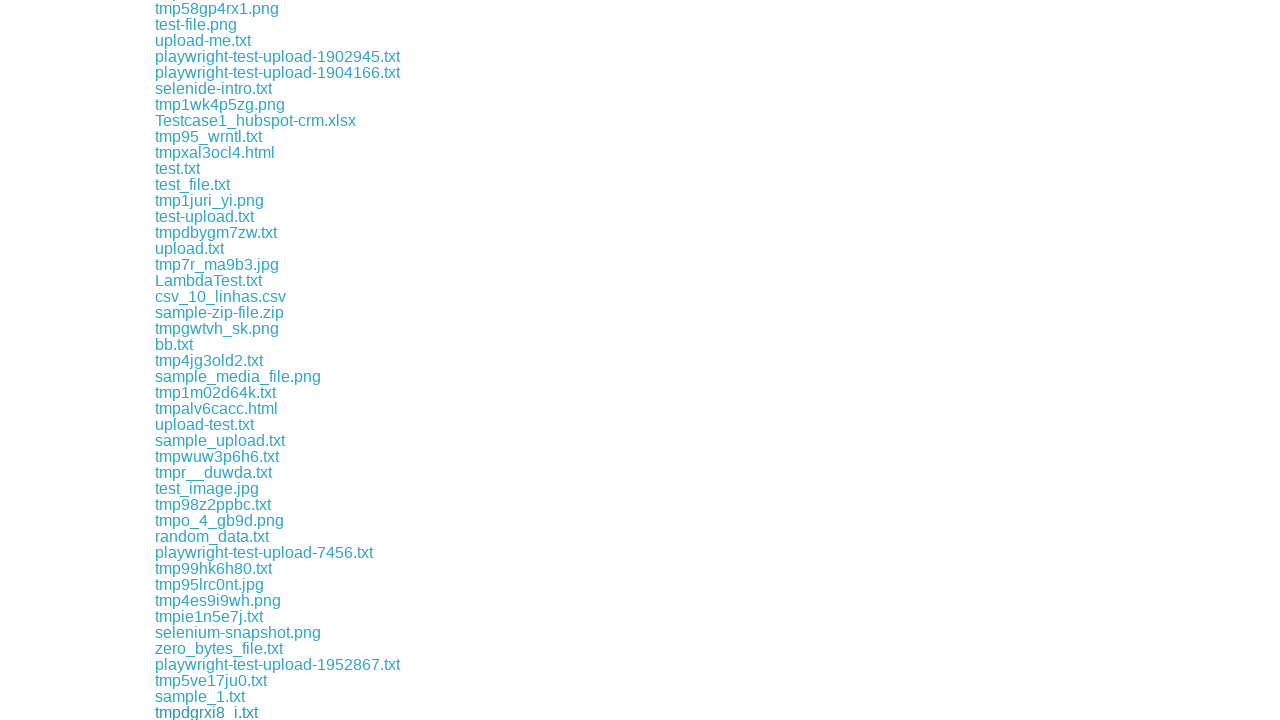

Scrolled download link into view
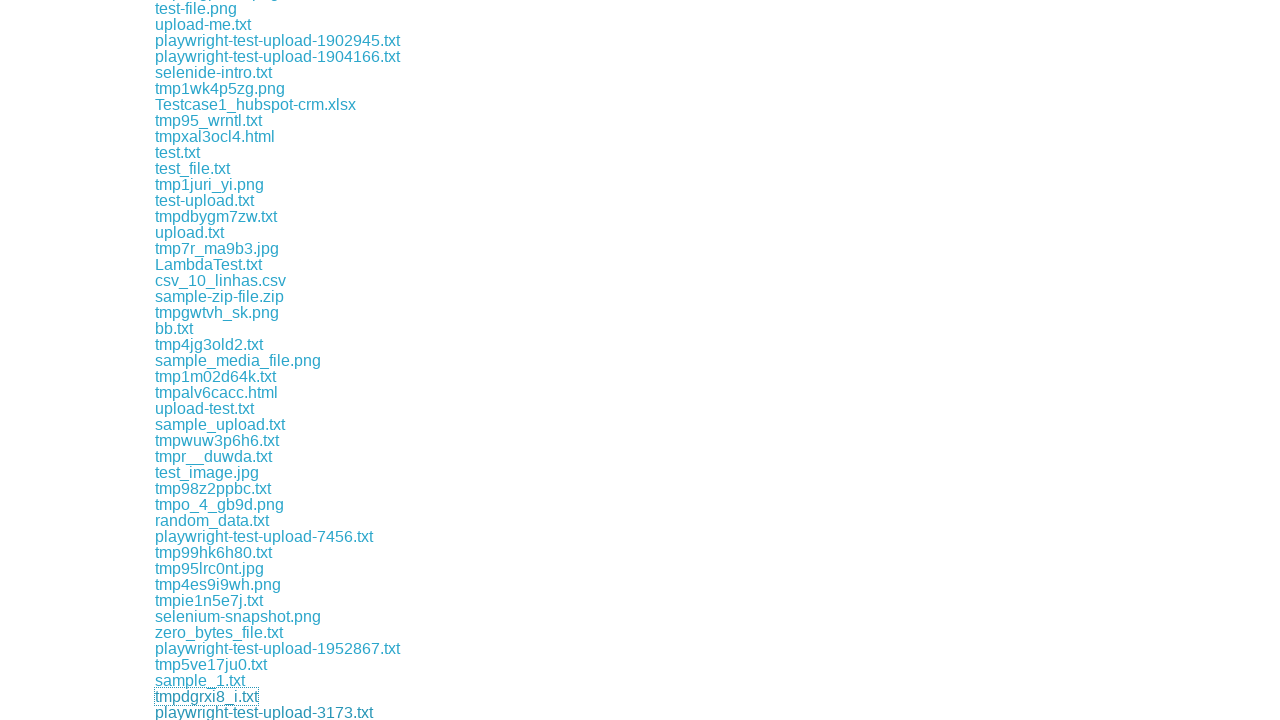

Clicked download link and file download initiated at (264, 712) on xpath=//div[@class='example']//a >> nth=61
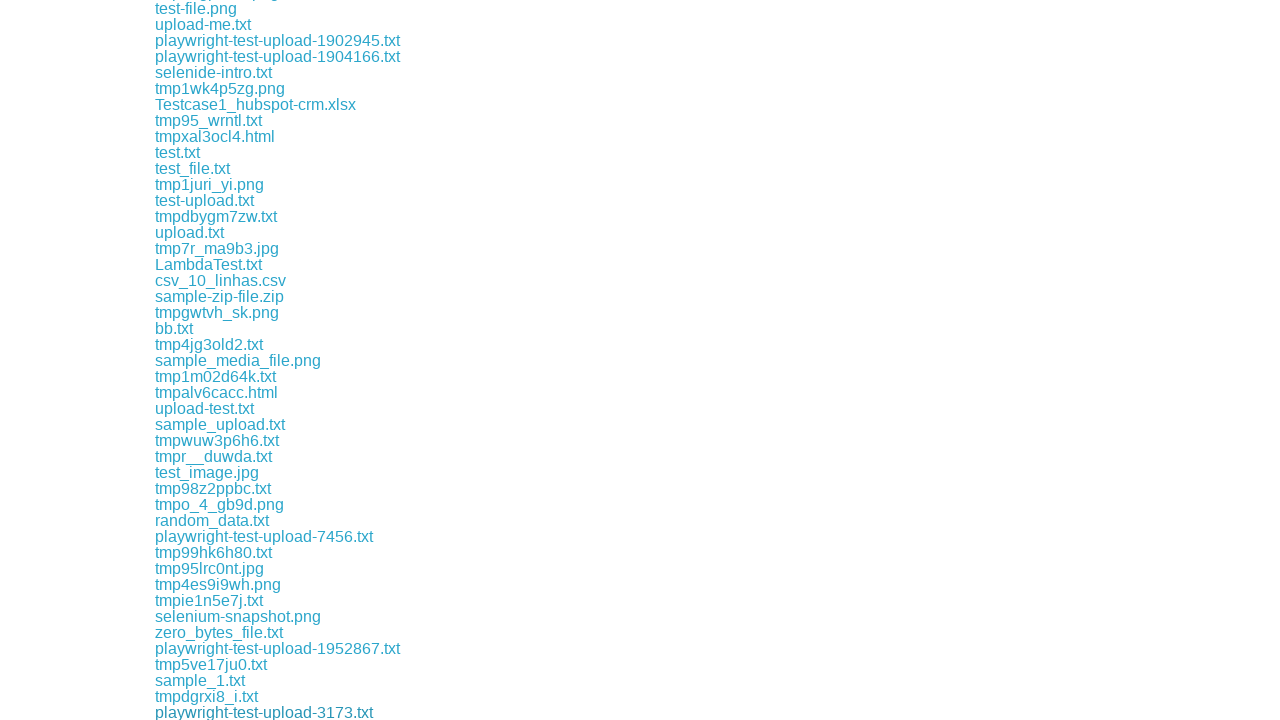

File downloaded: playwright-test-upload-3173.txt
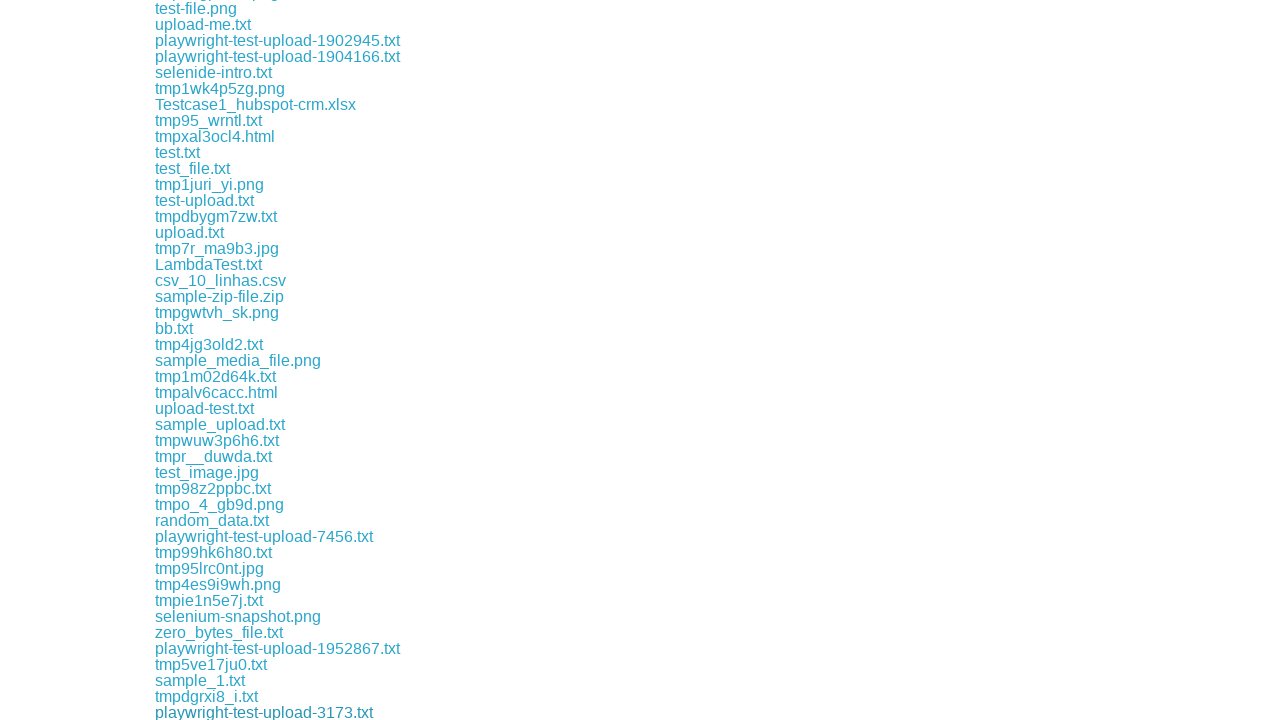

Scrolled download link into view
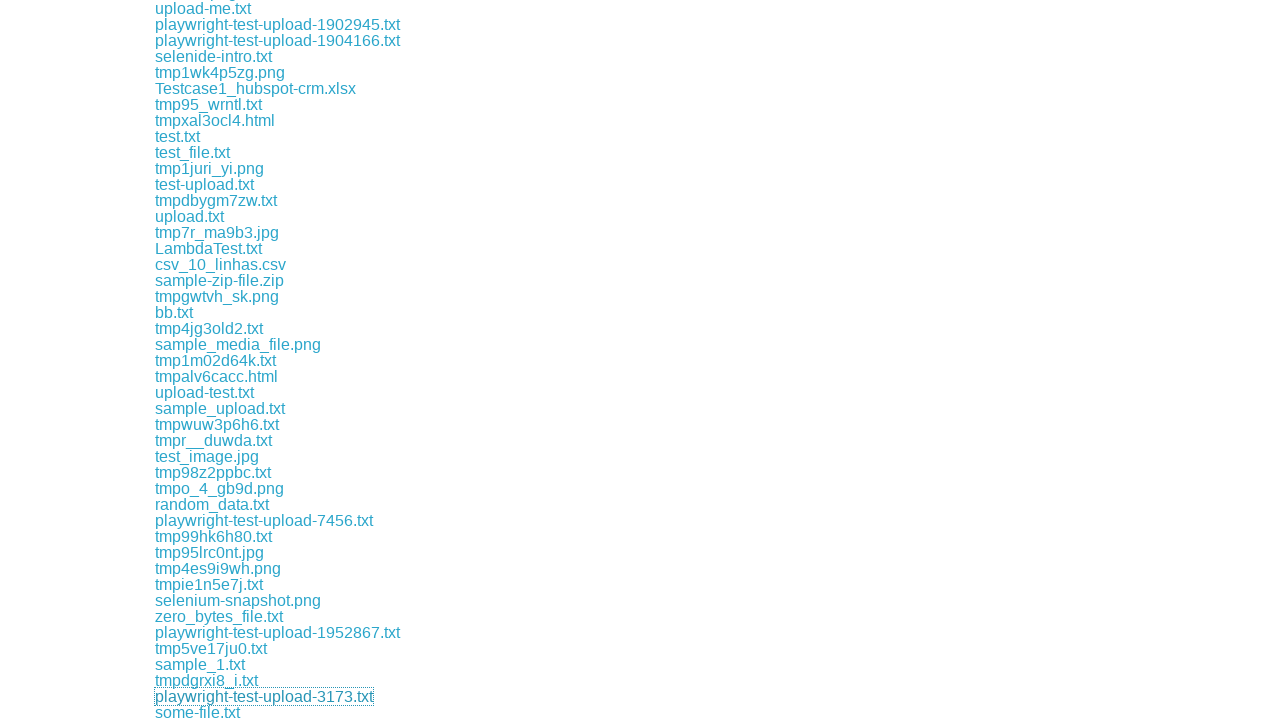

Clicked download link and file download initiated at (198, 712) on xpath=//div[@class='example']//a >> nth=62
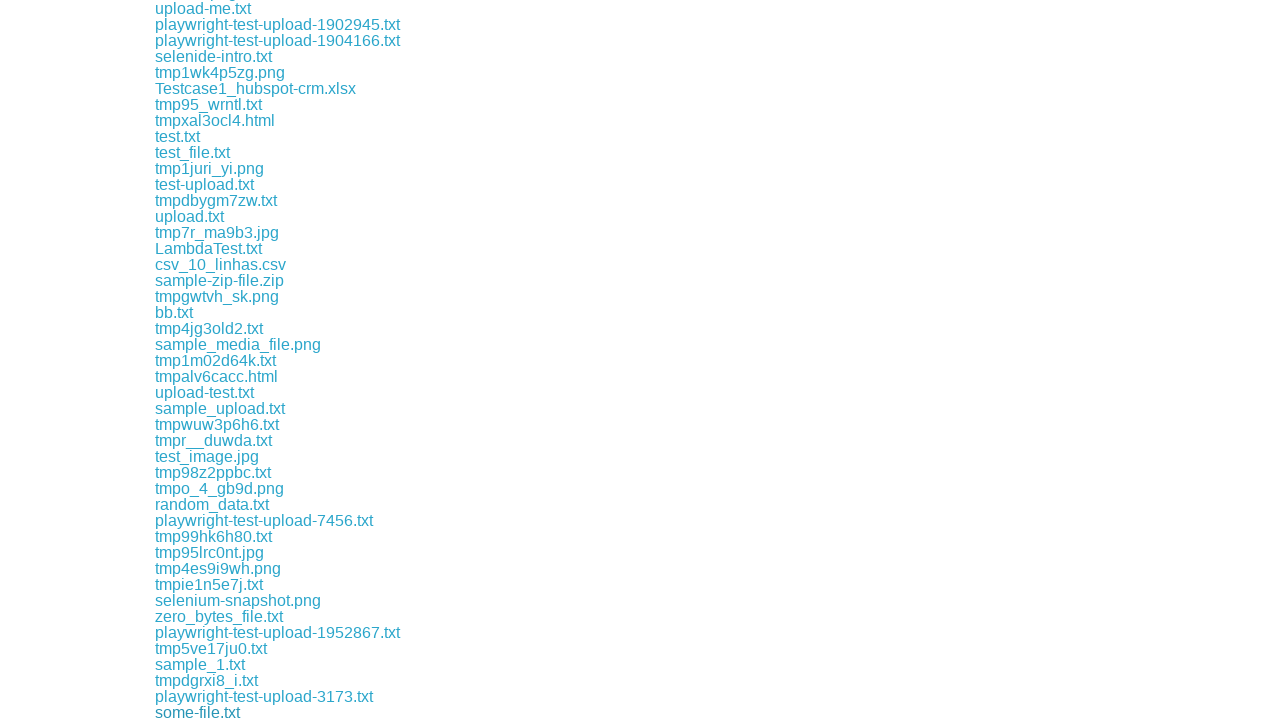

File downloaded: some-file.txt
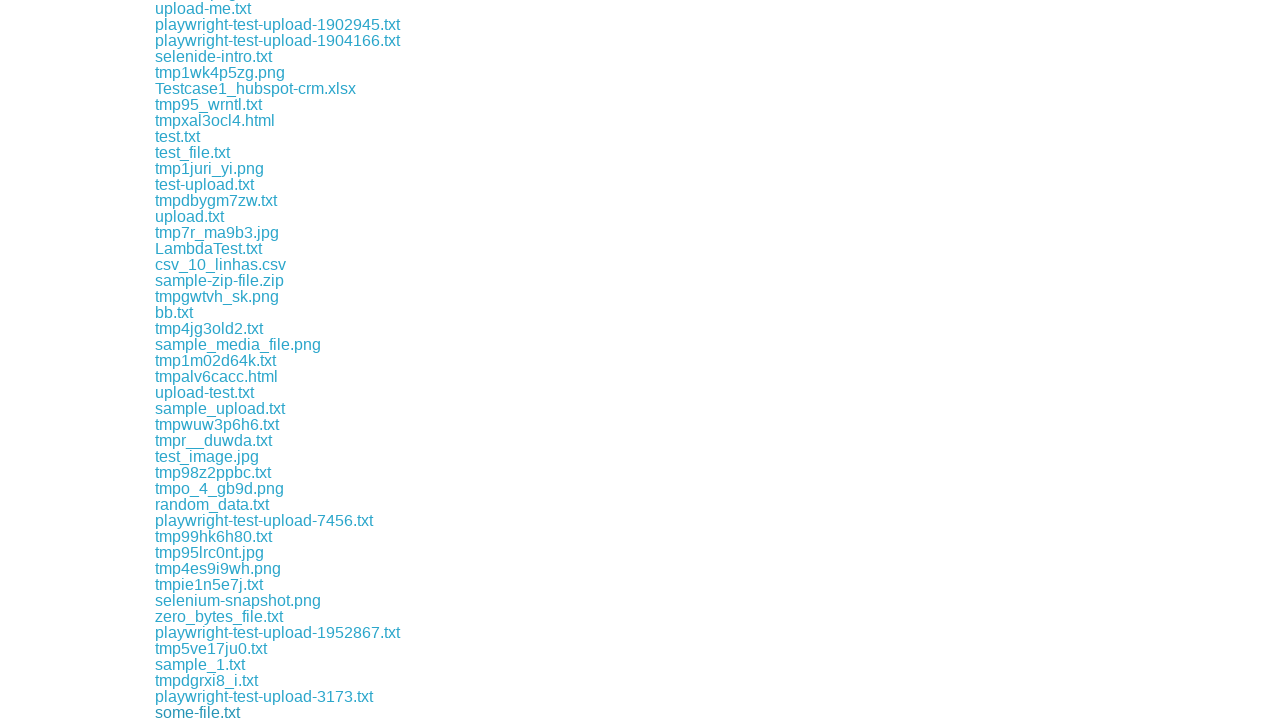

Scrolled download link into view
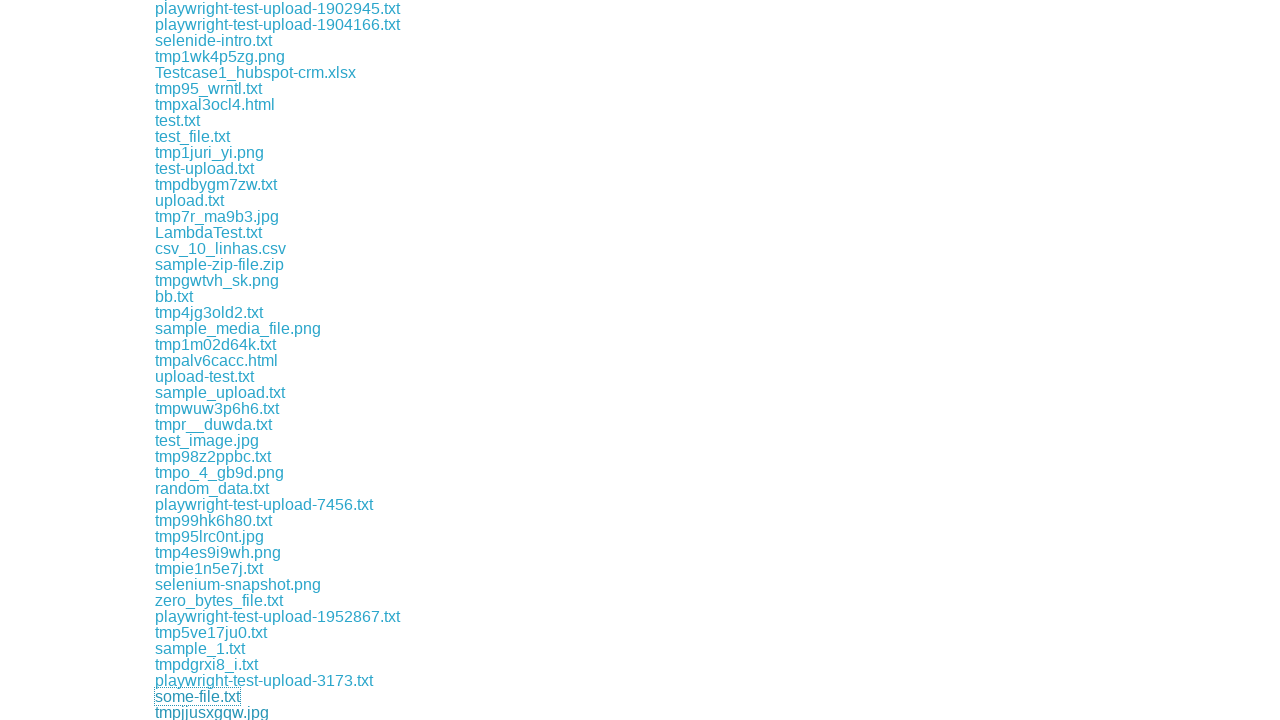

Clicked download link and file download initiated at (212, 712) on xpath=//div[@class='example']//a >> nth=63
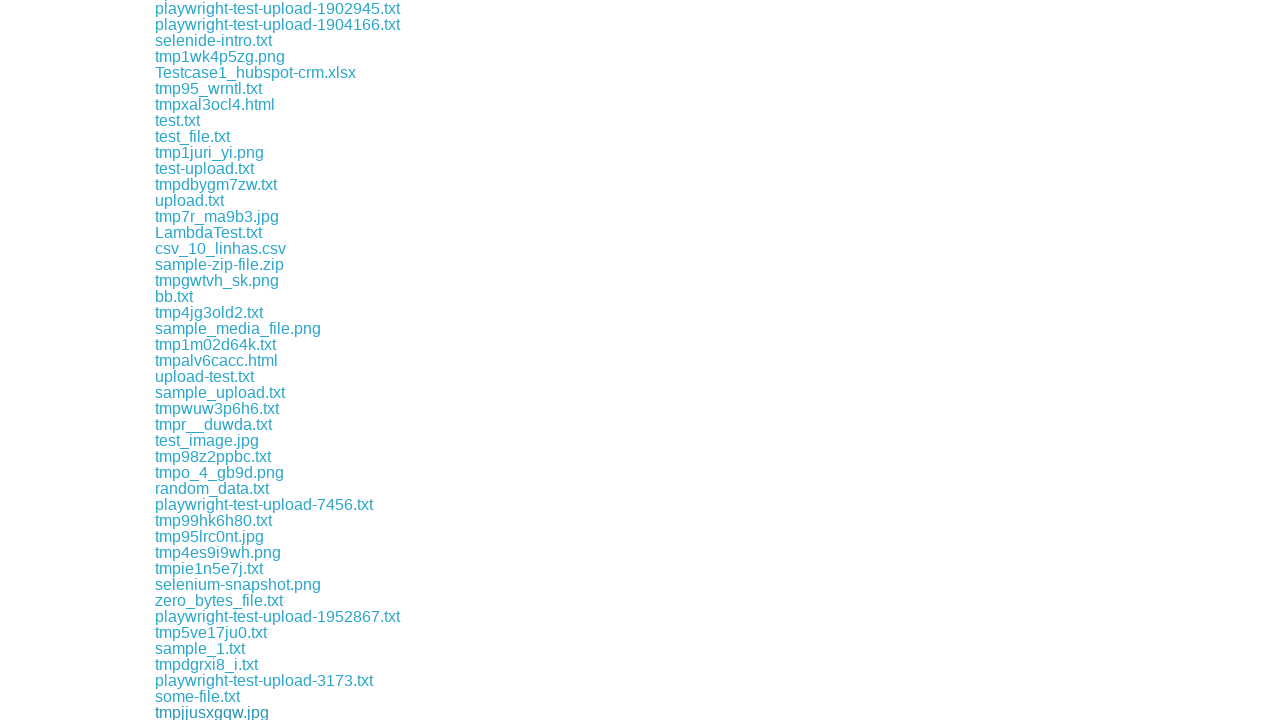

File downloaded: tmpjjusxgqw.jpg
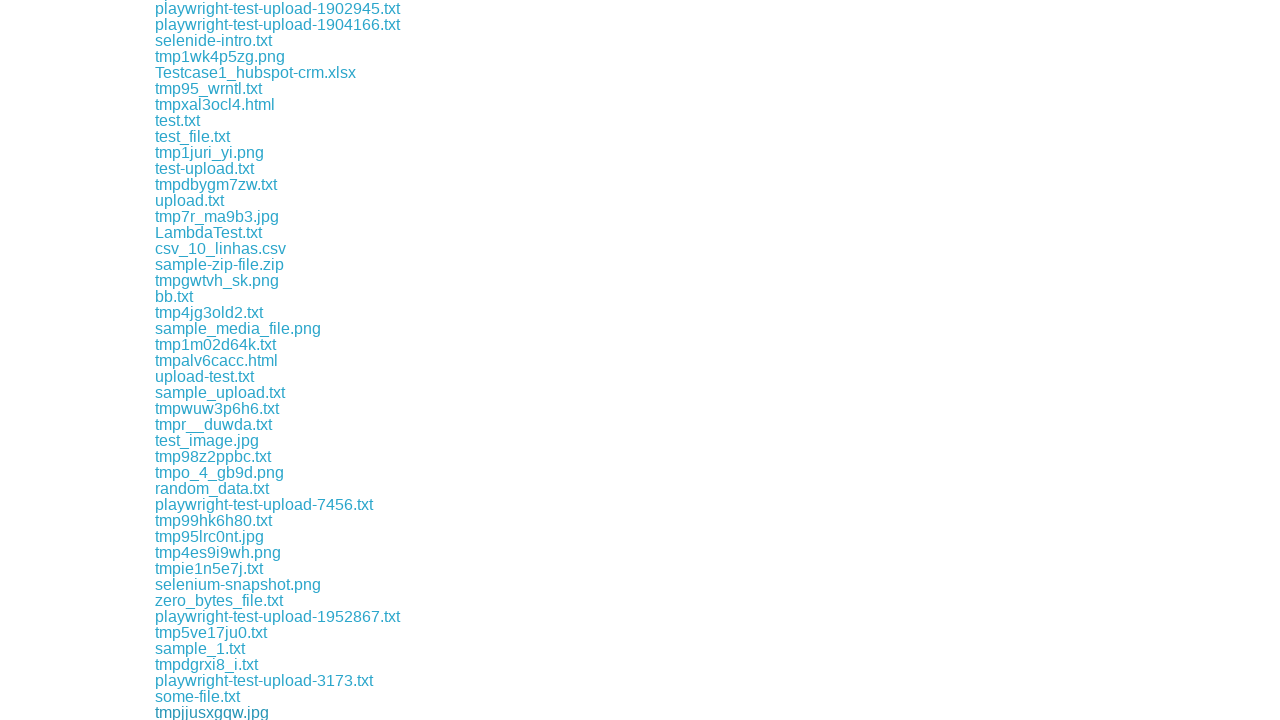

Scrolled download link into view
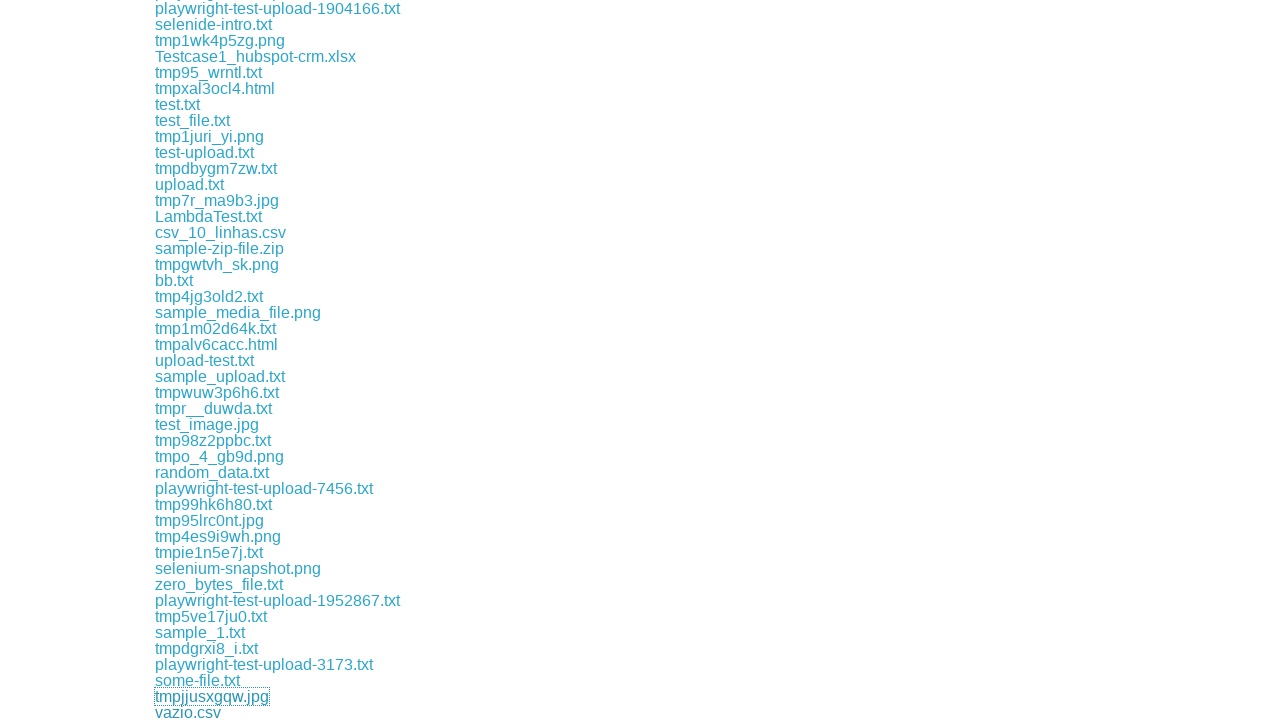

Clicked download link and file download initiated at (188, 712) on xpath=//div[@class='example']//a >> nth=64
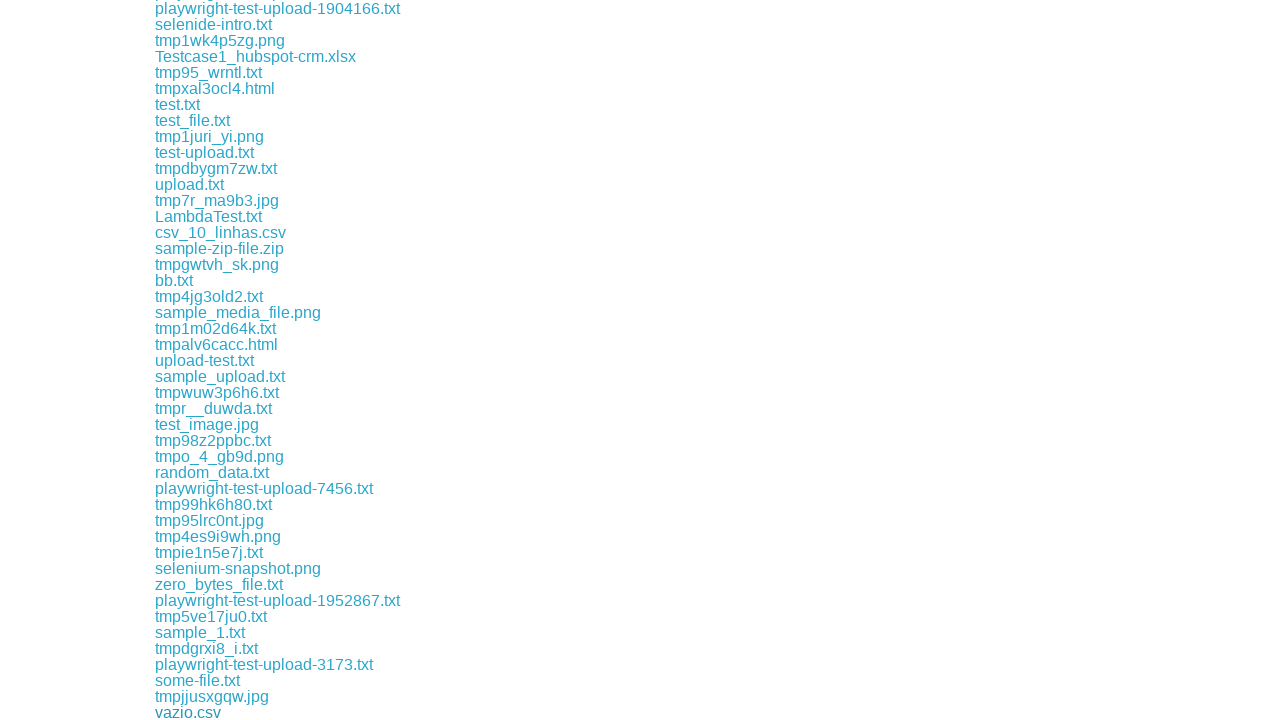

File downloaded: vazio.csv
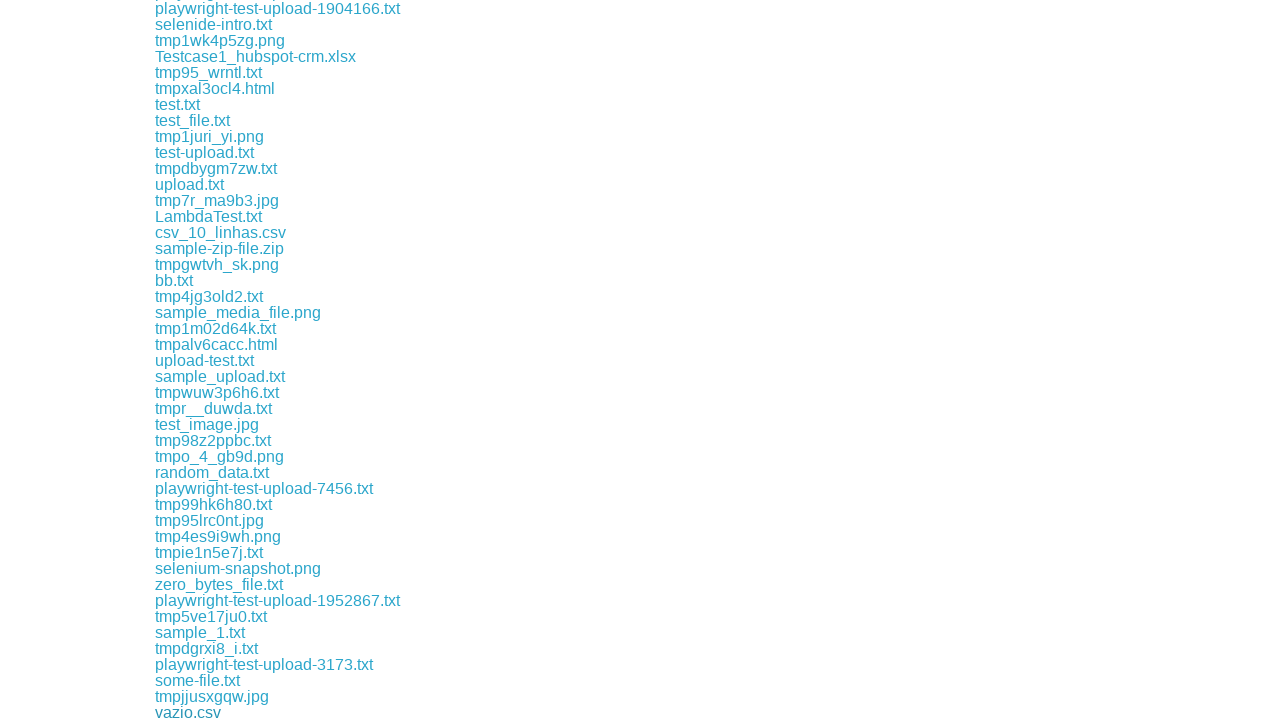

Scrolled download link into view
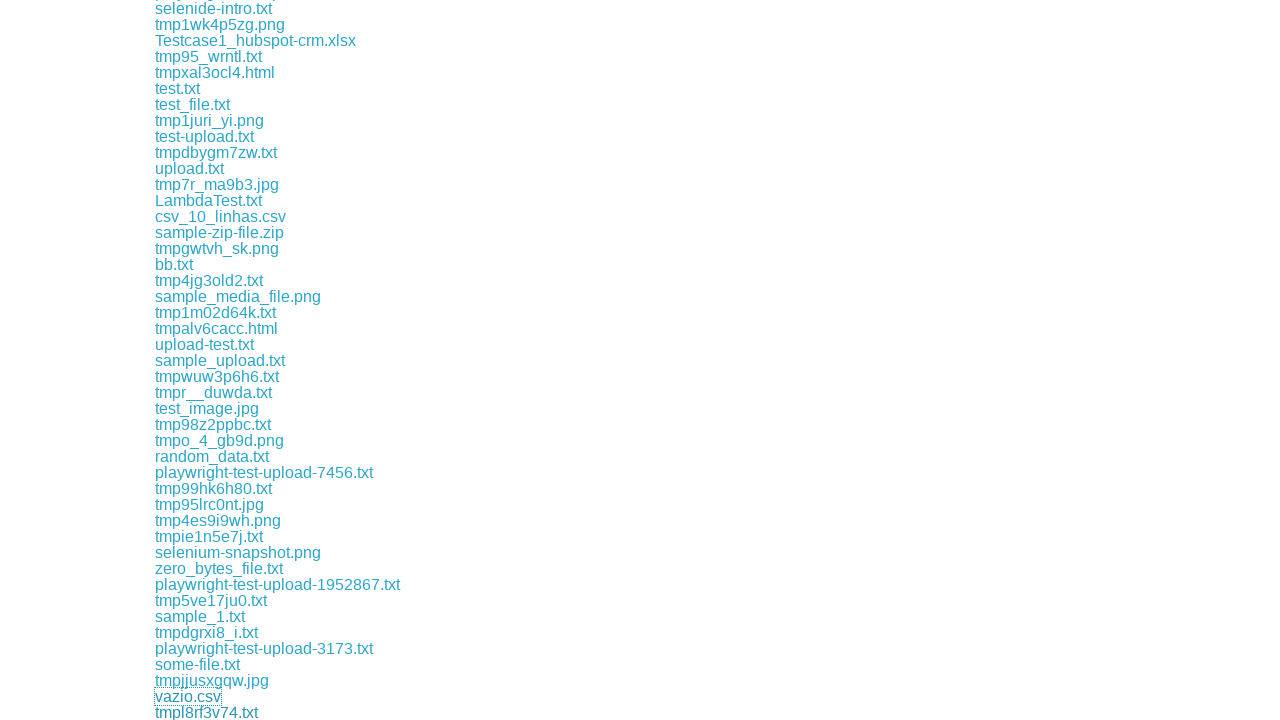

Clicked download link and file download initiated at (206, 712) on xpath=//div[@class='example']//a >> nth=65
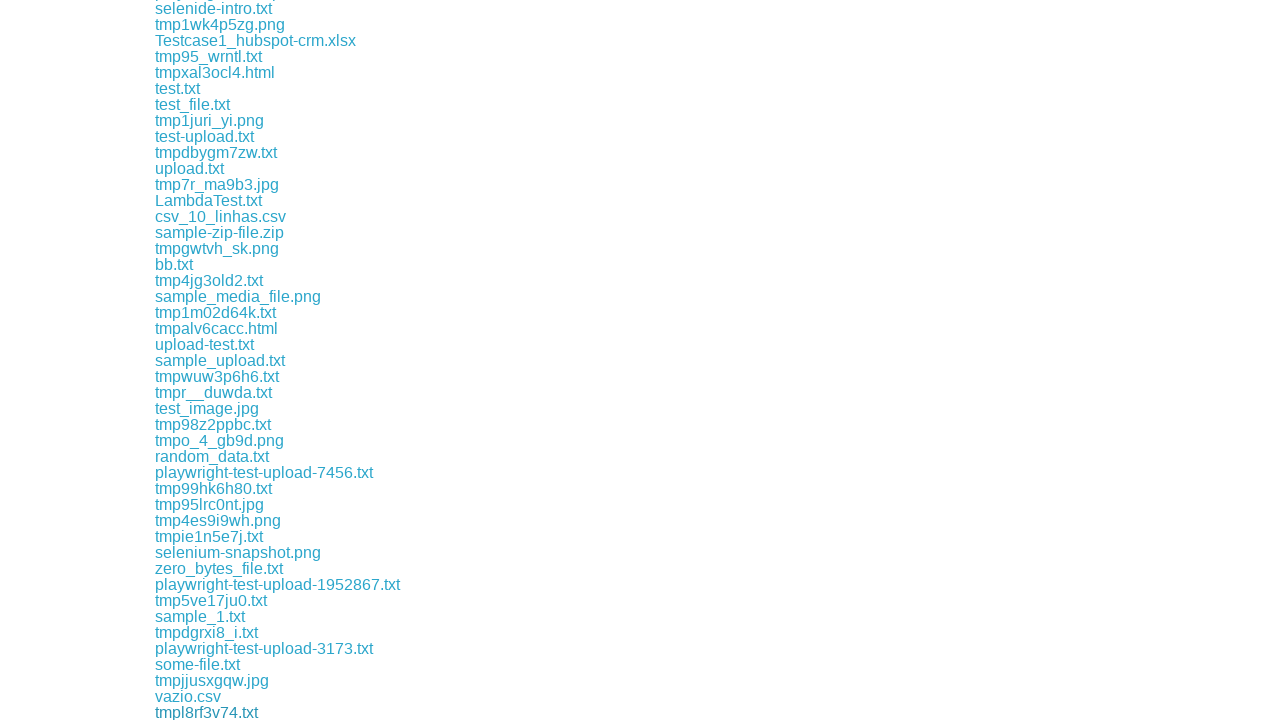

File downloaded: tmpl8rf3v74.txt
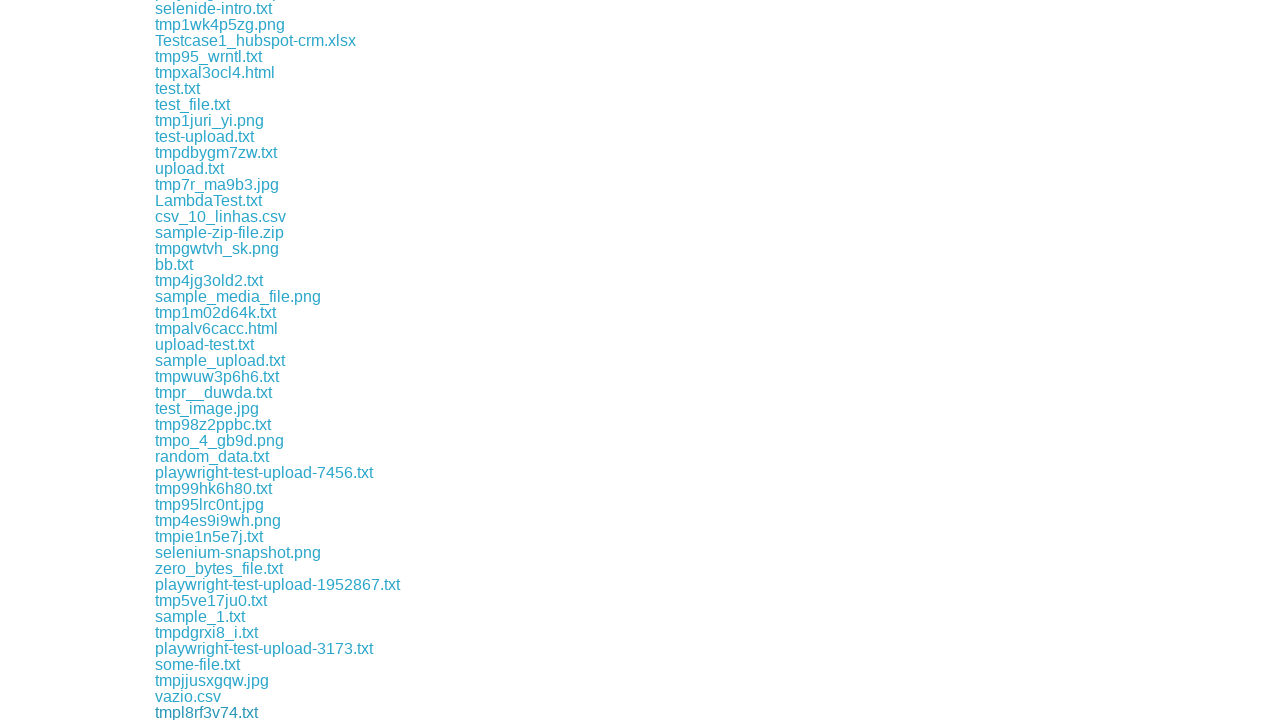

Scrolled download link into view
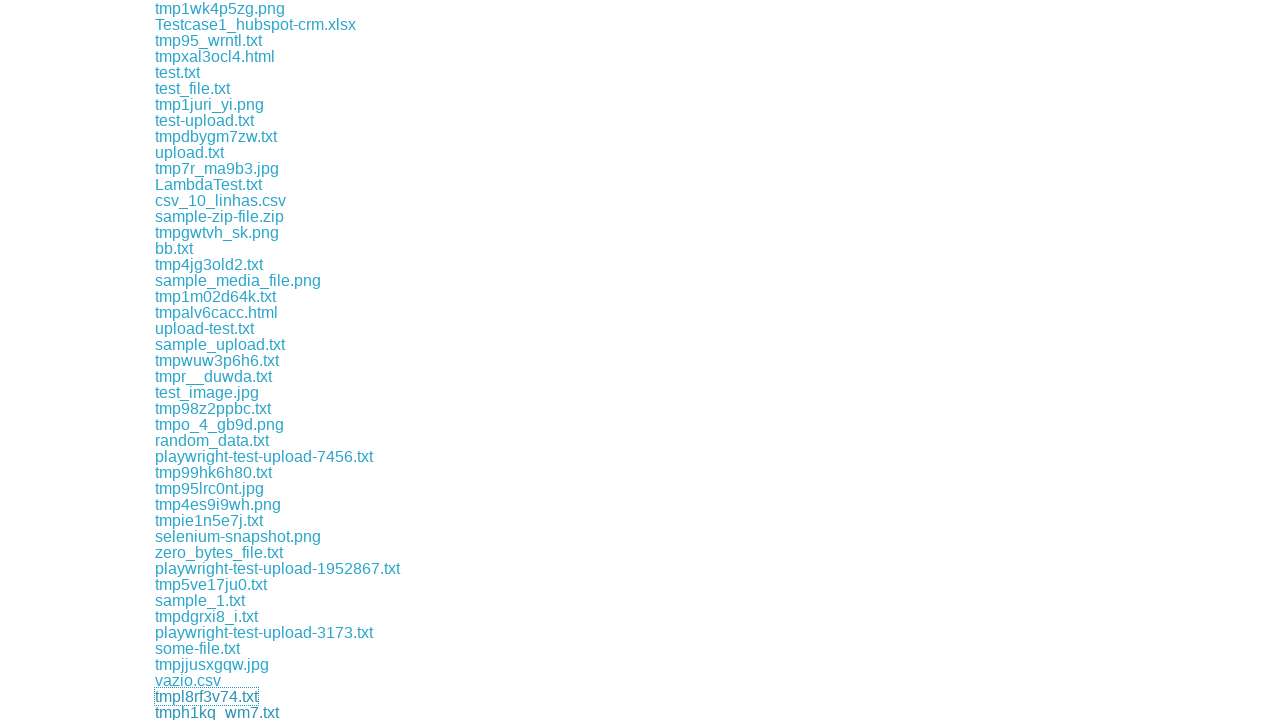

Clicked download link and file download initiated at (217, 712) on xpath=//div[@class='example']//a >> nth=66
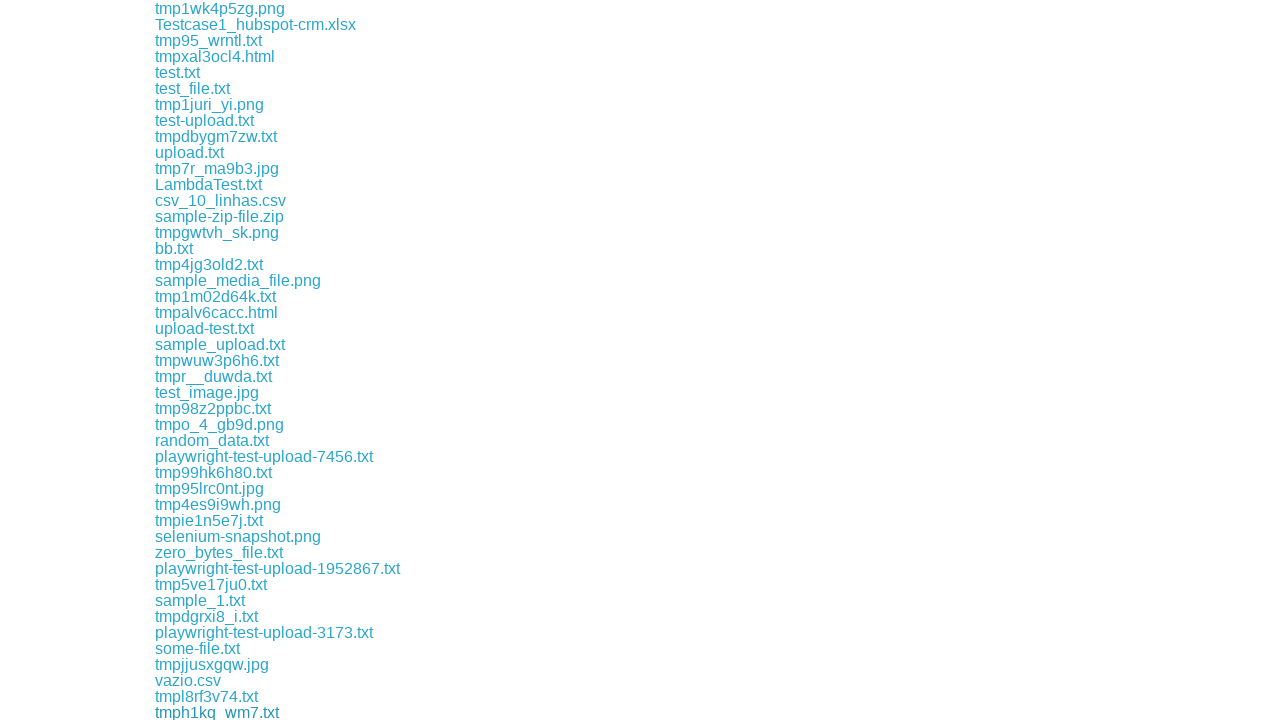

File downloaded: tmph1kq_wm7.txt
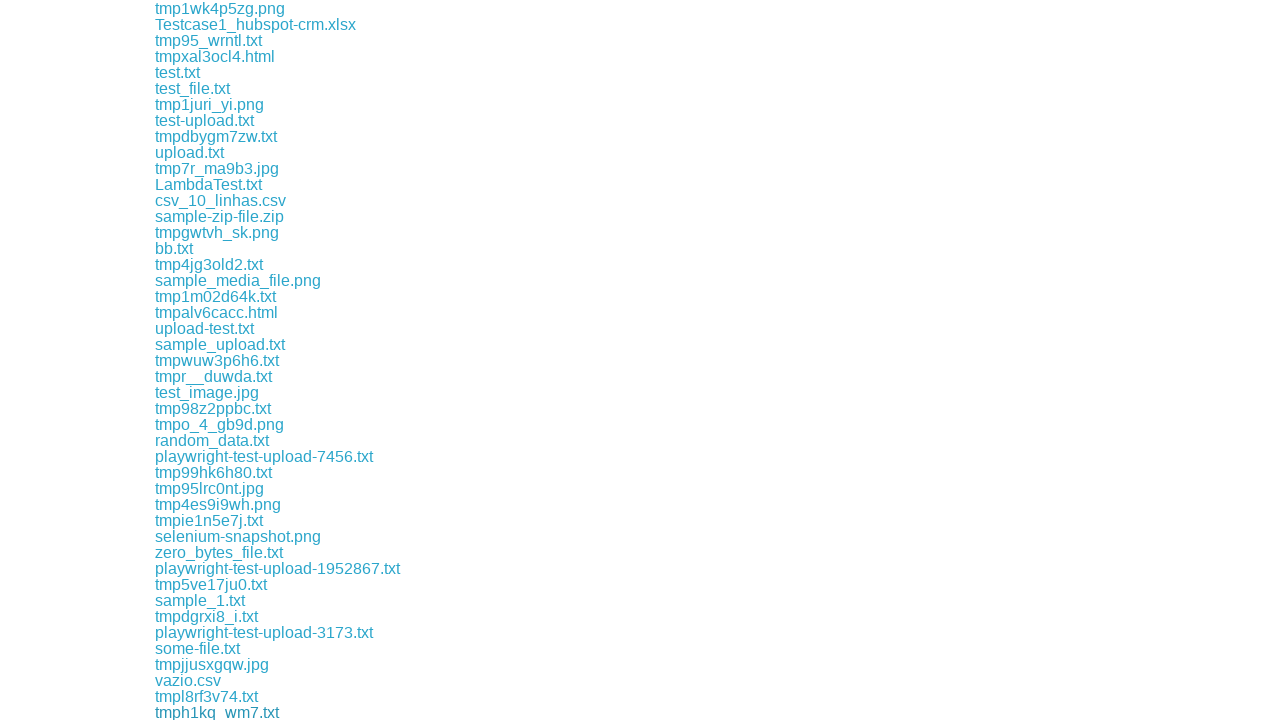

Scrolled download link into view
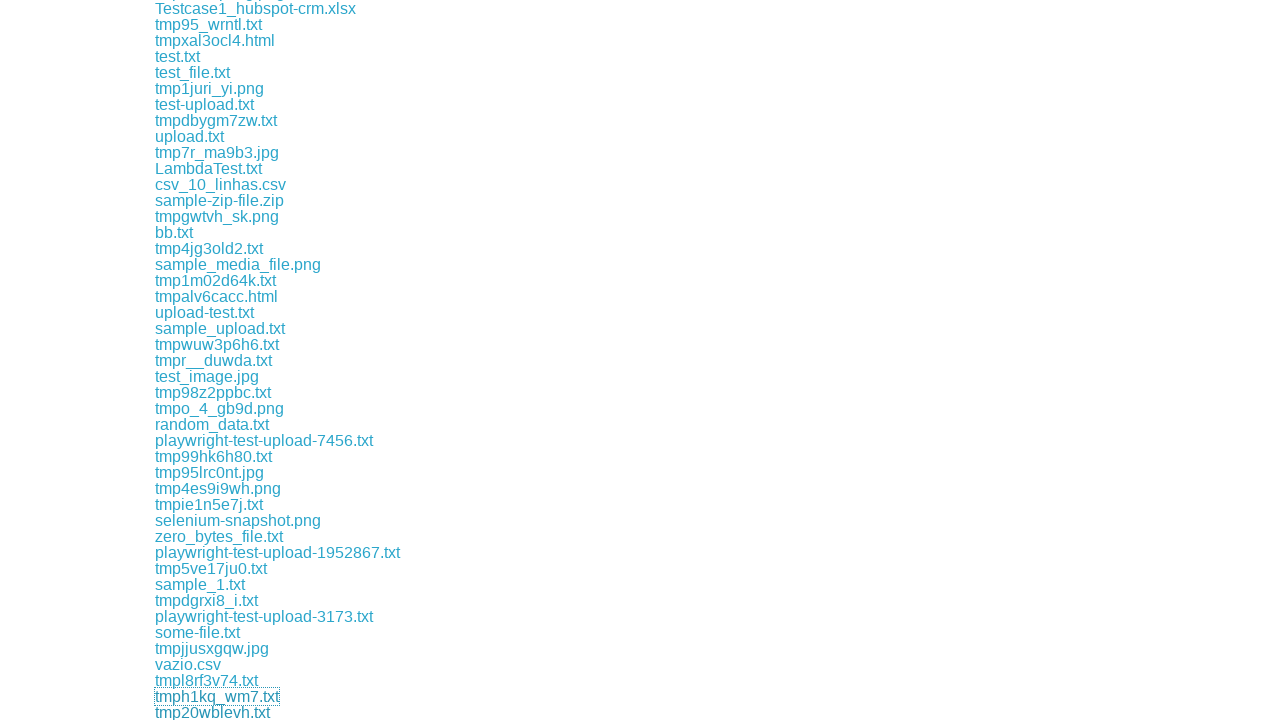

Clicked download link and file download initiated at (212, 712) on xpath=//div[@class='example']//a >> nth=67
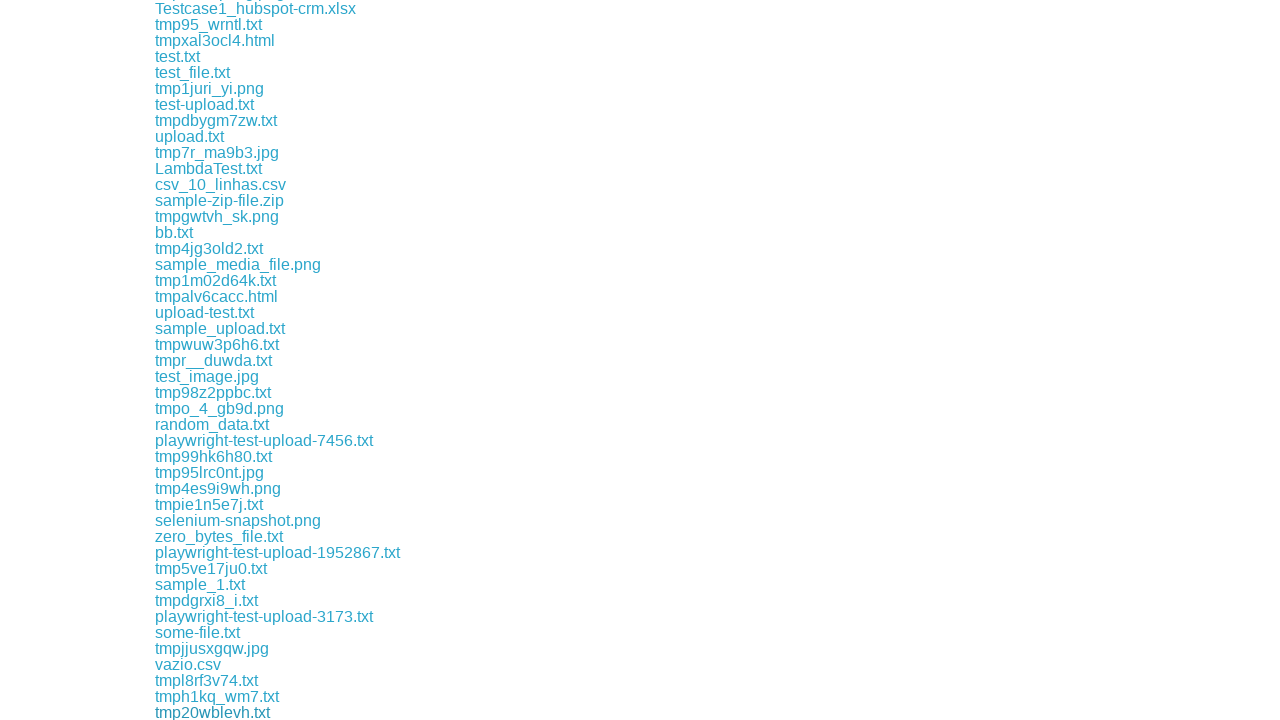

File downloaded: tmp20wblevh.txt
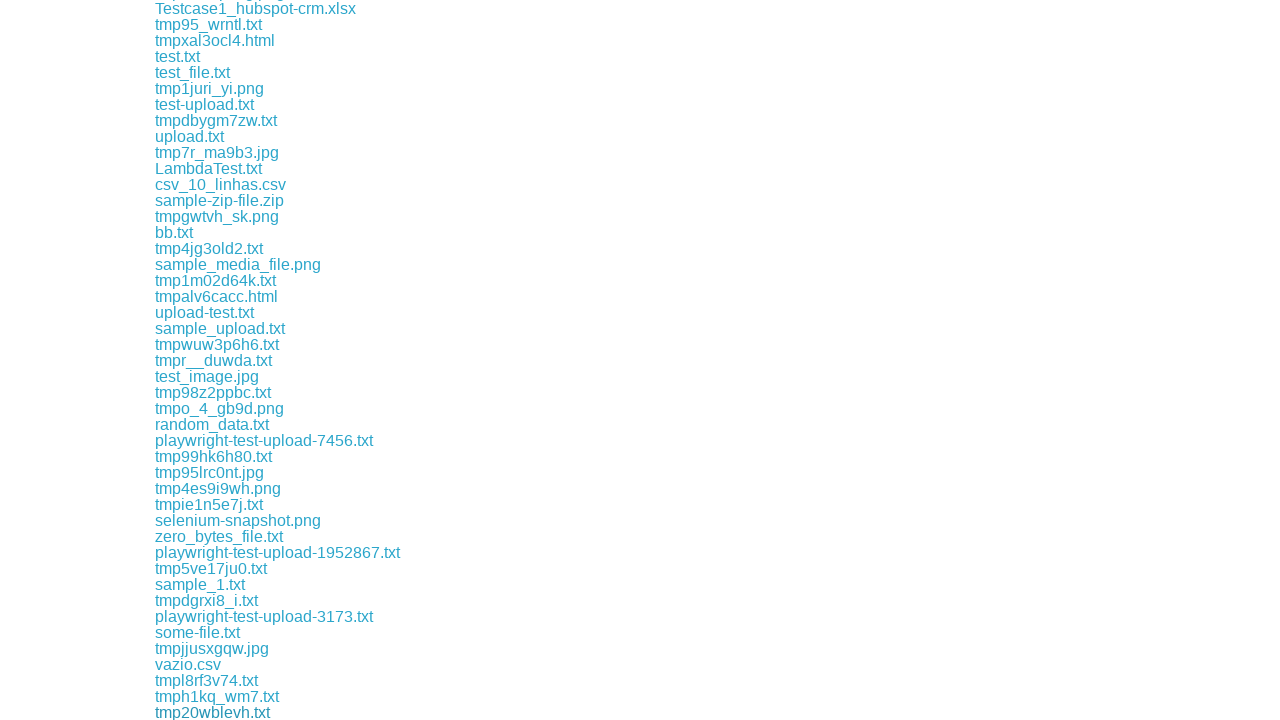

Scrolled download link into view
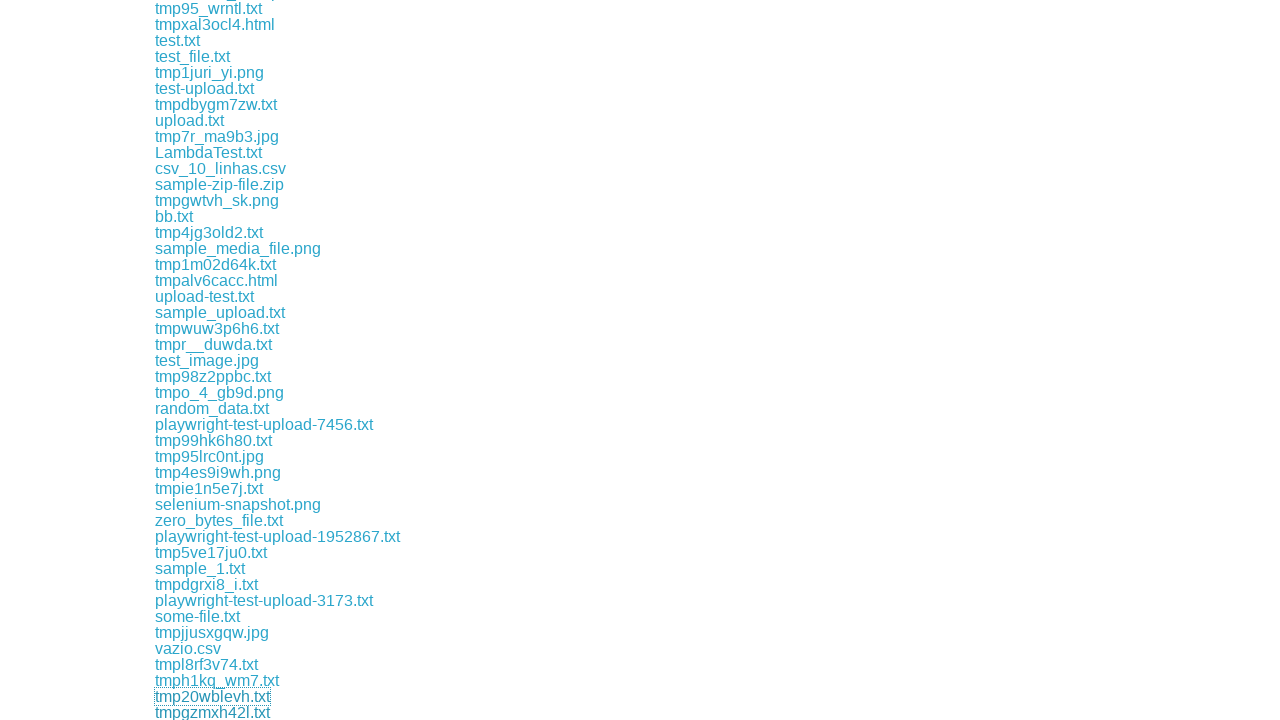

Clicked download link and file download initiated at (212, 712) on xpath=//div[@class='example']//a >> nth=68
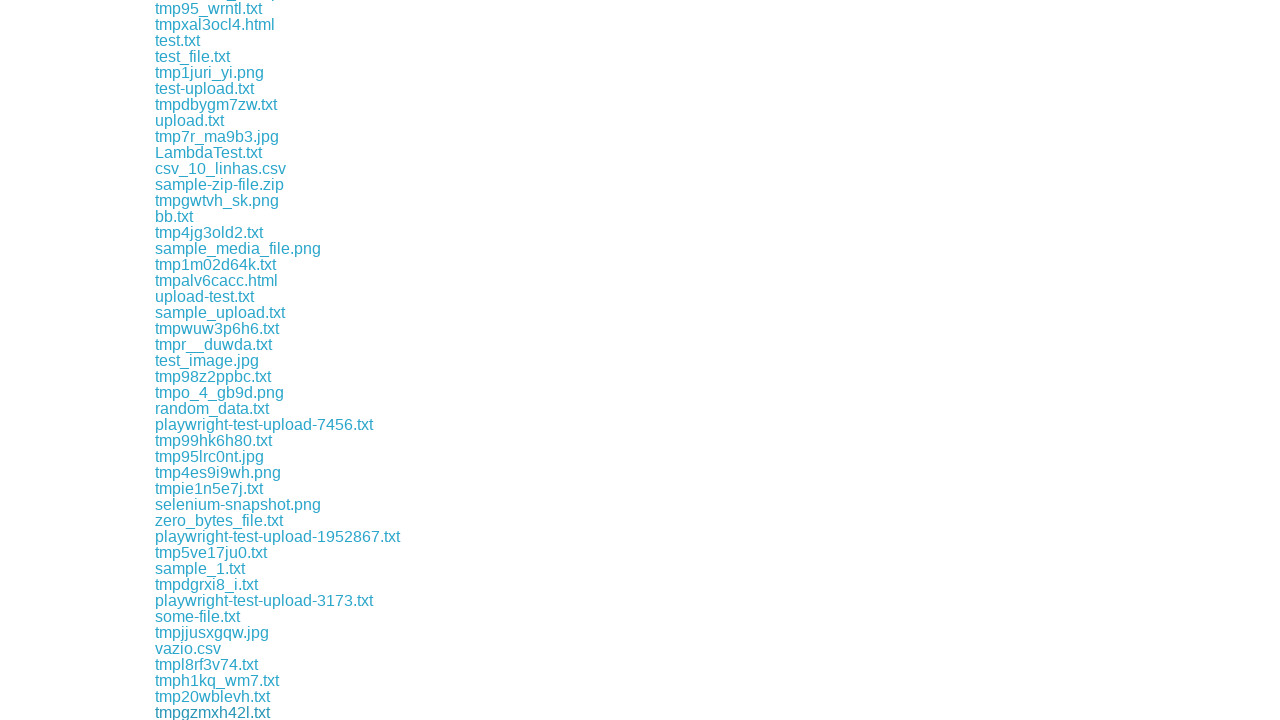

File downloaded: tmpgzmxh42l.txt
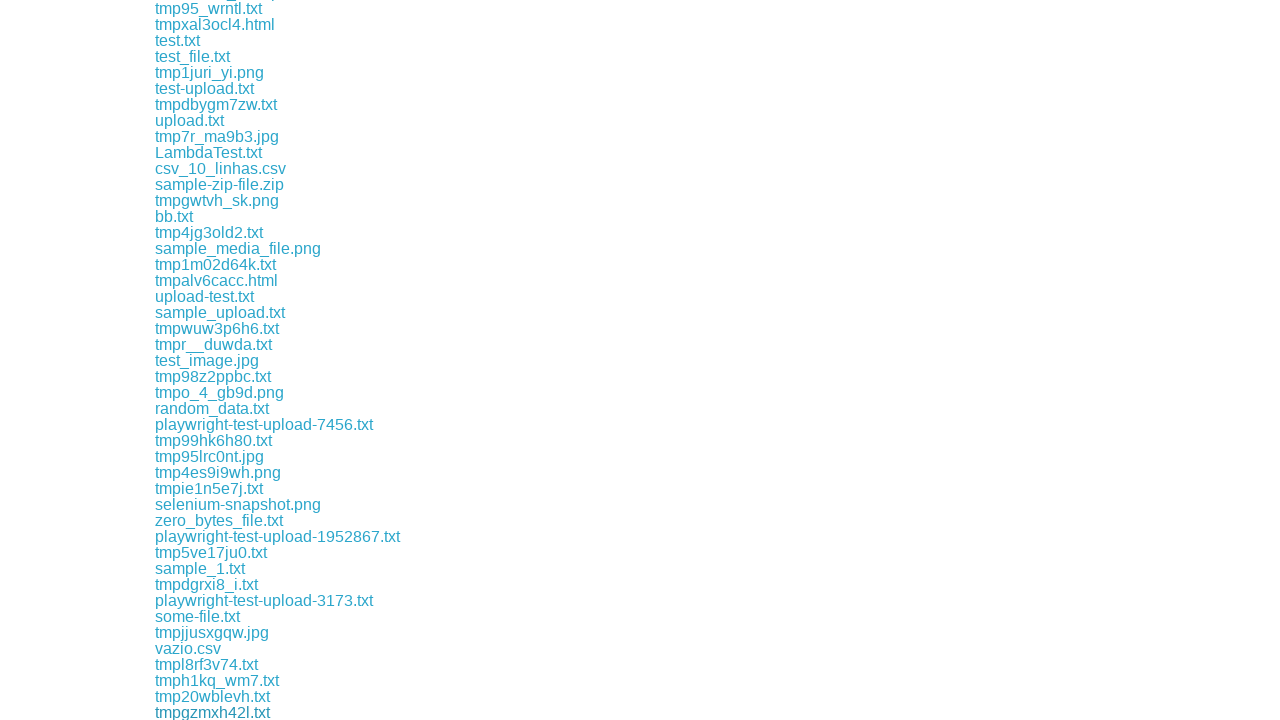

Scrolled download link into view
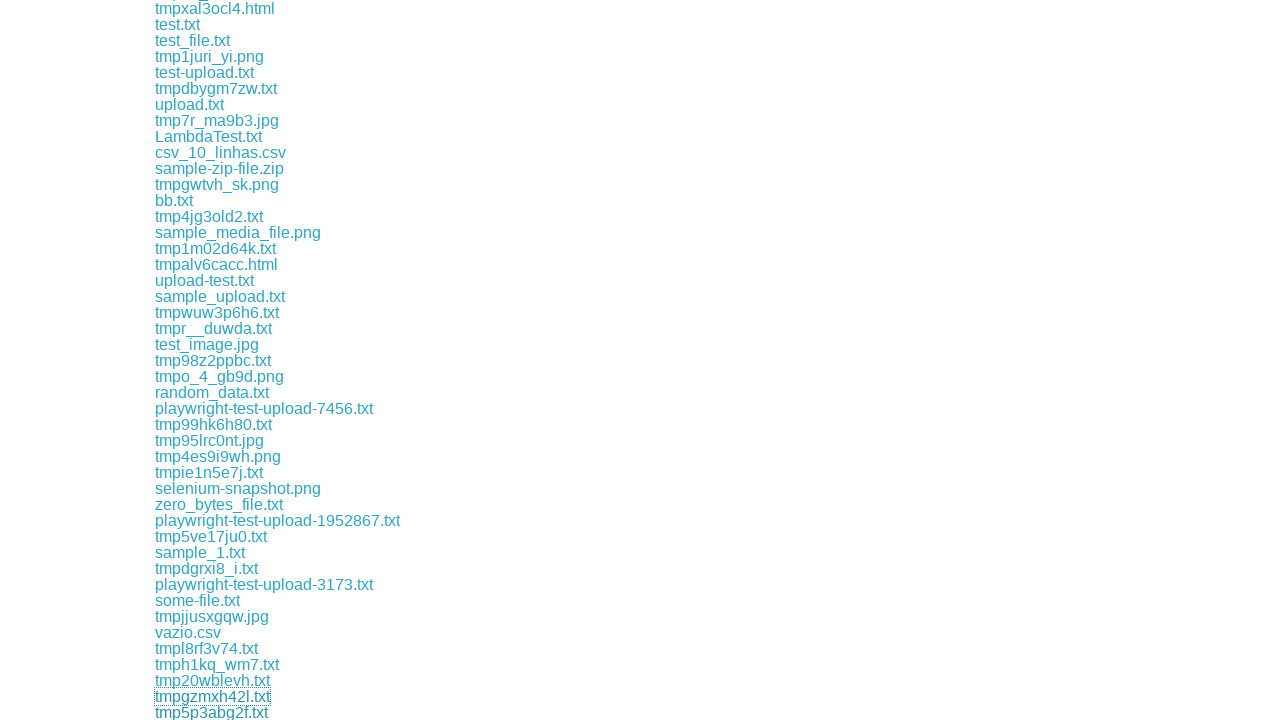

Clicked download link and file download initiated at (212, 712) on xpath=//div[@class='example']//a >> nth=69
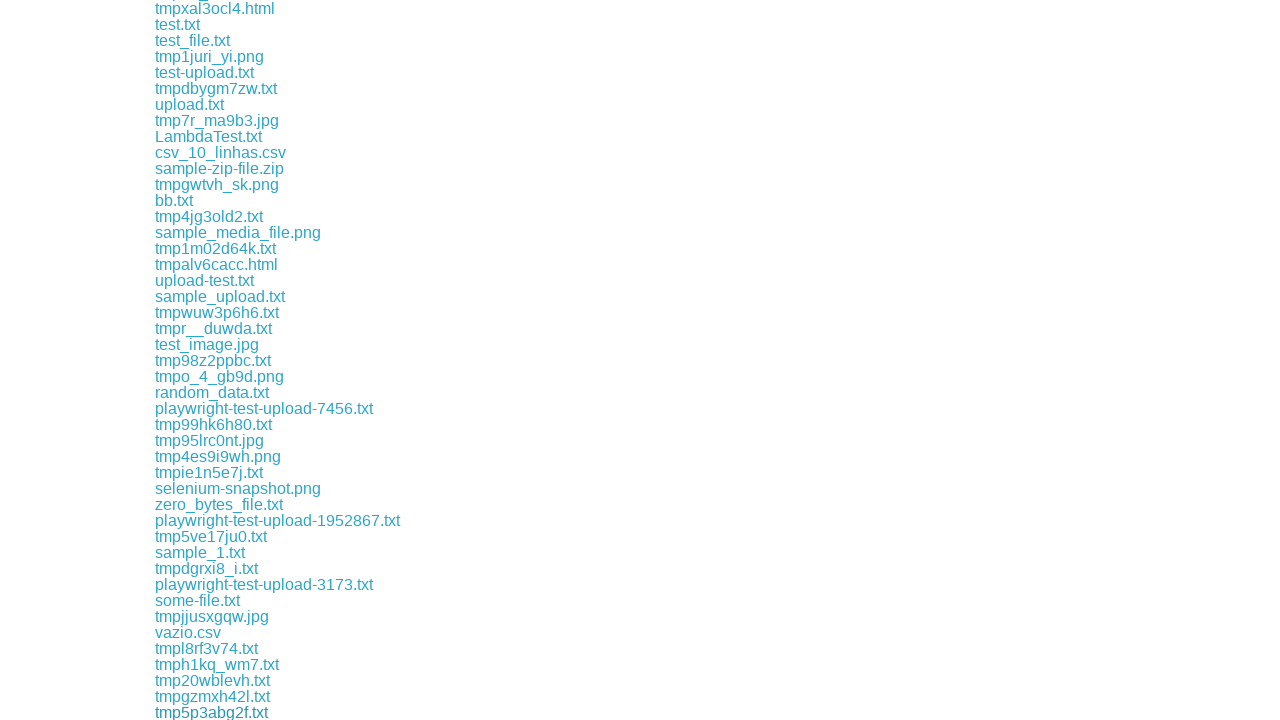

File downloaded: tmp5p3abg2f.txt
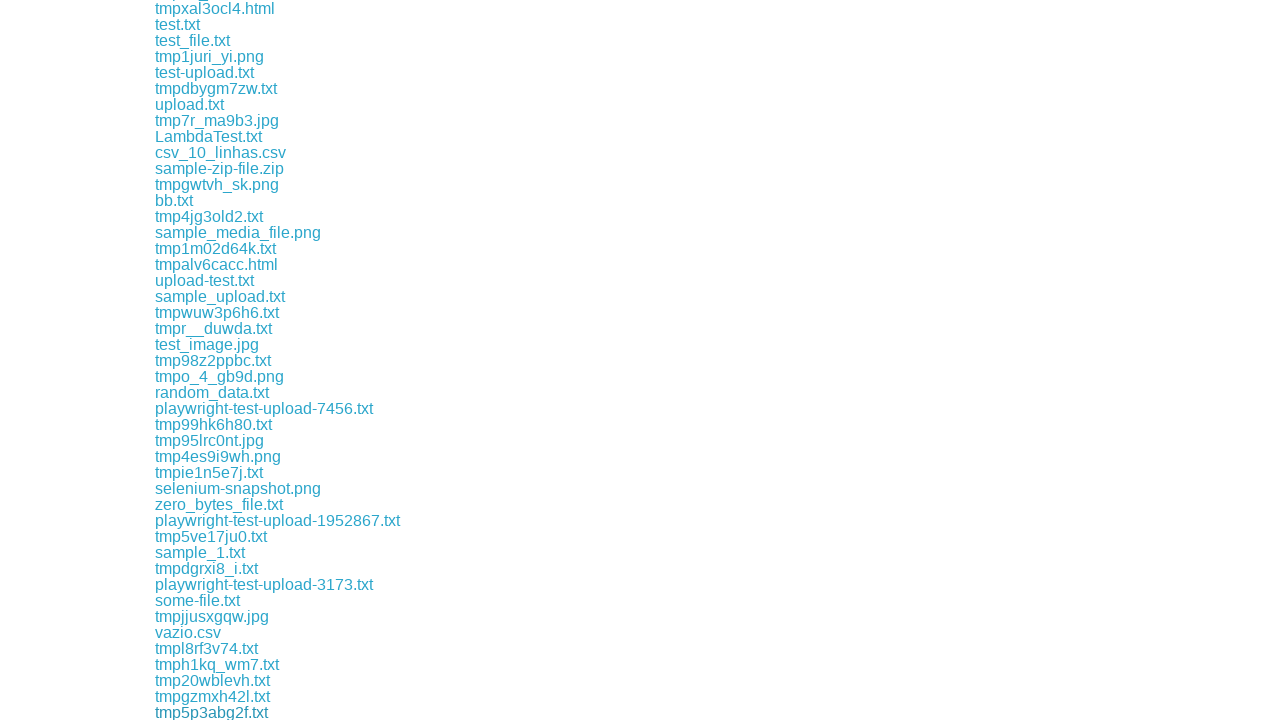

Scrolled download link into view
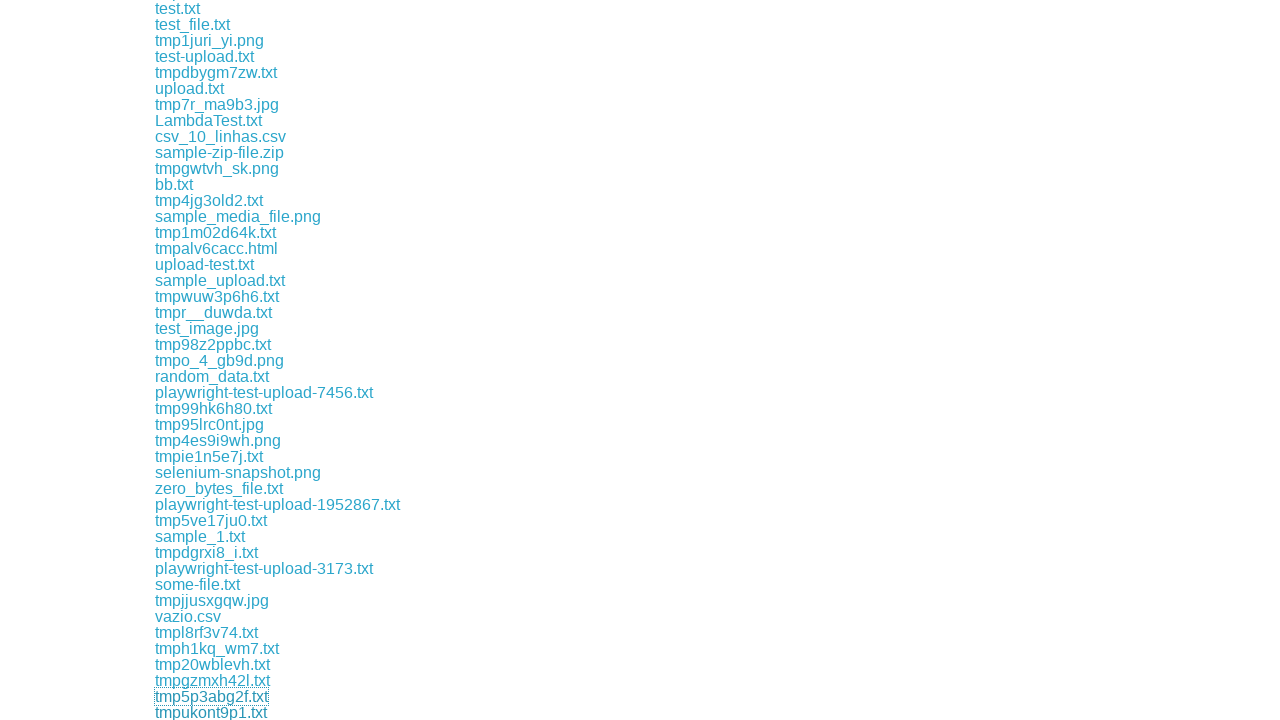

Clicked download link and file download initiated at (211, 712) on xpath=//div[@class='example']//a >> nth=70
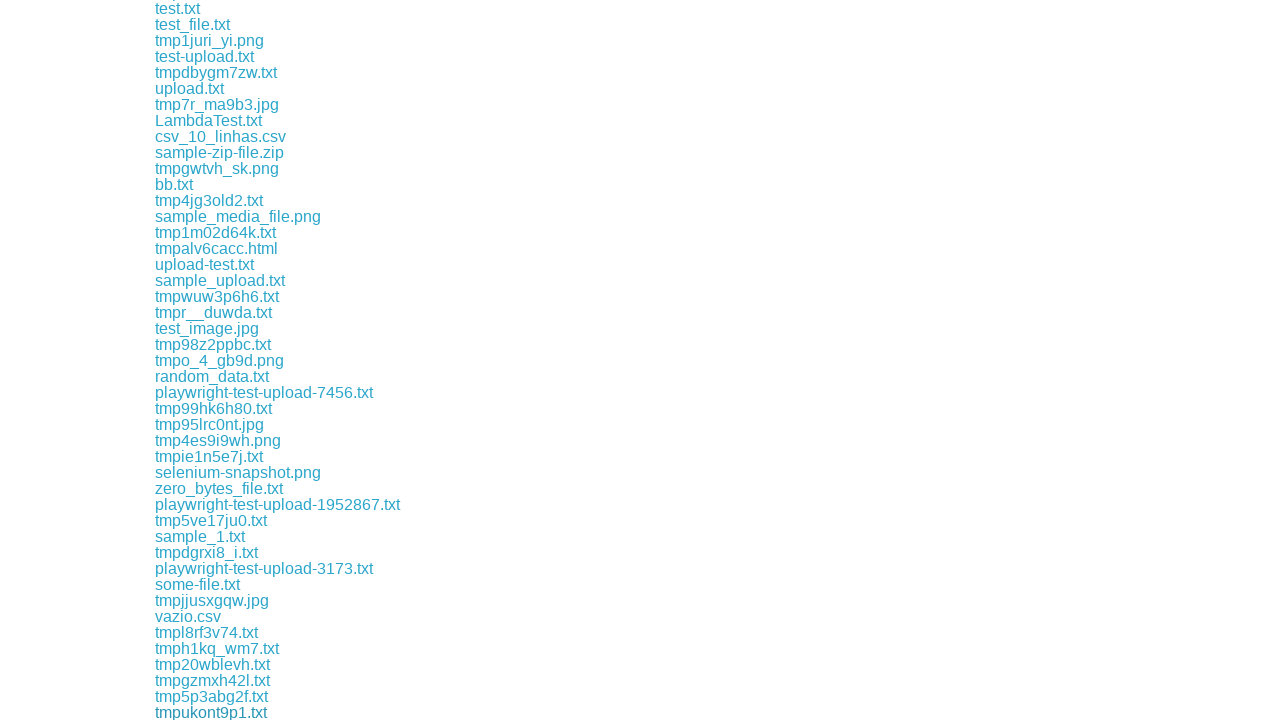

File downloaded: tmpukont9p1.txt
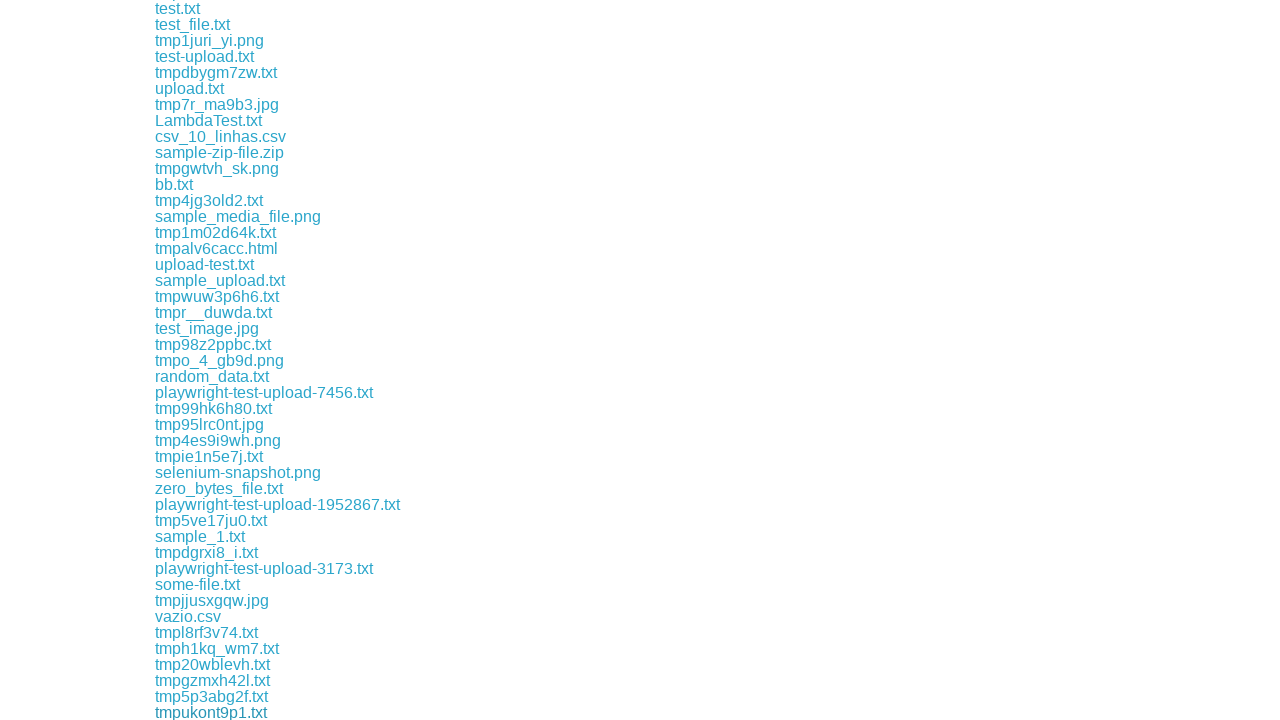

Scrolled download link into view
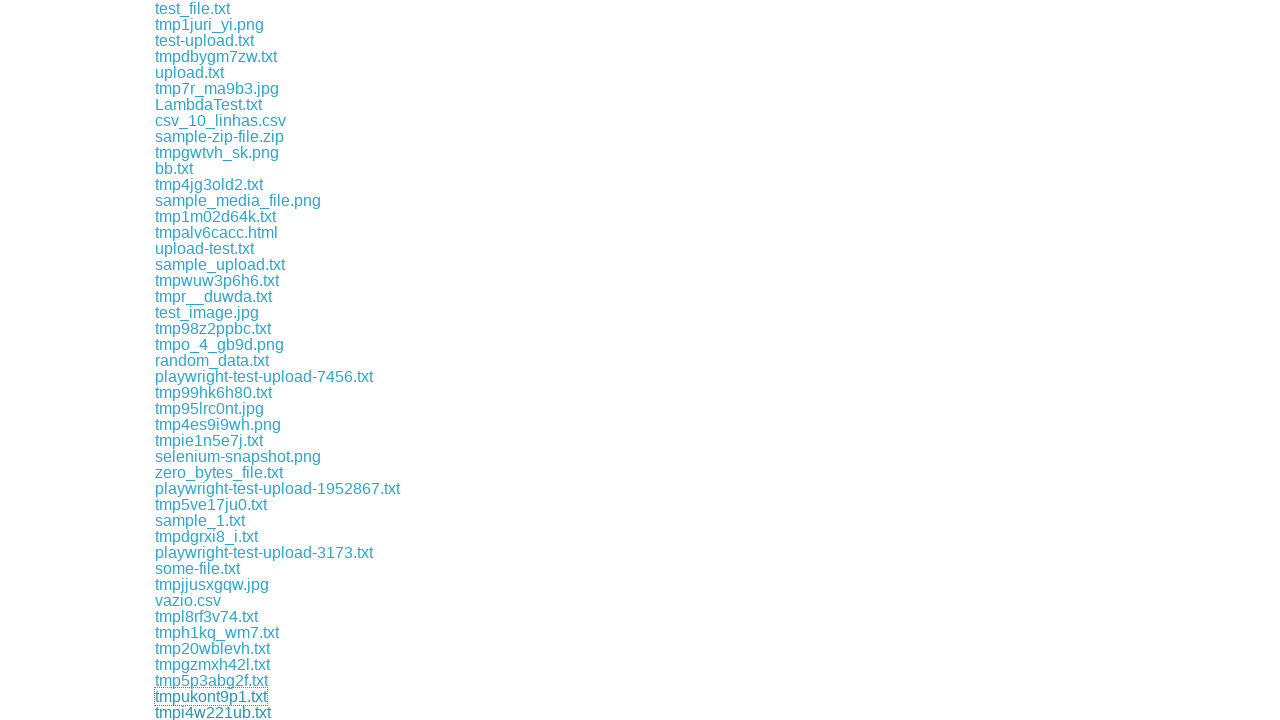

Clicked download link and file download initiated at (213, 712) on xpath=//div[@class='example']//a >> nth=71
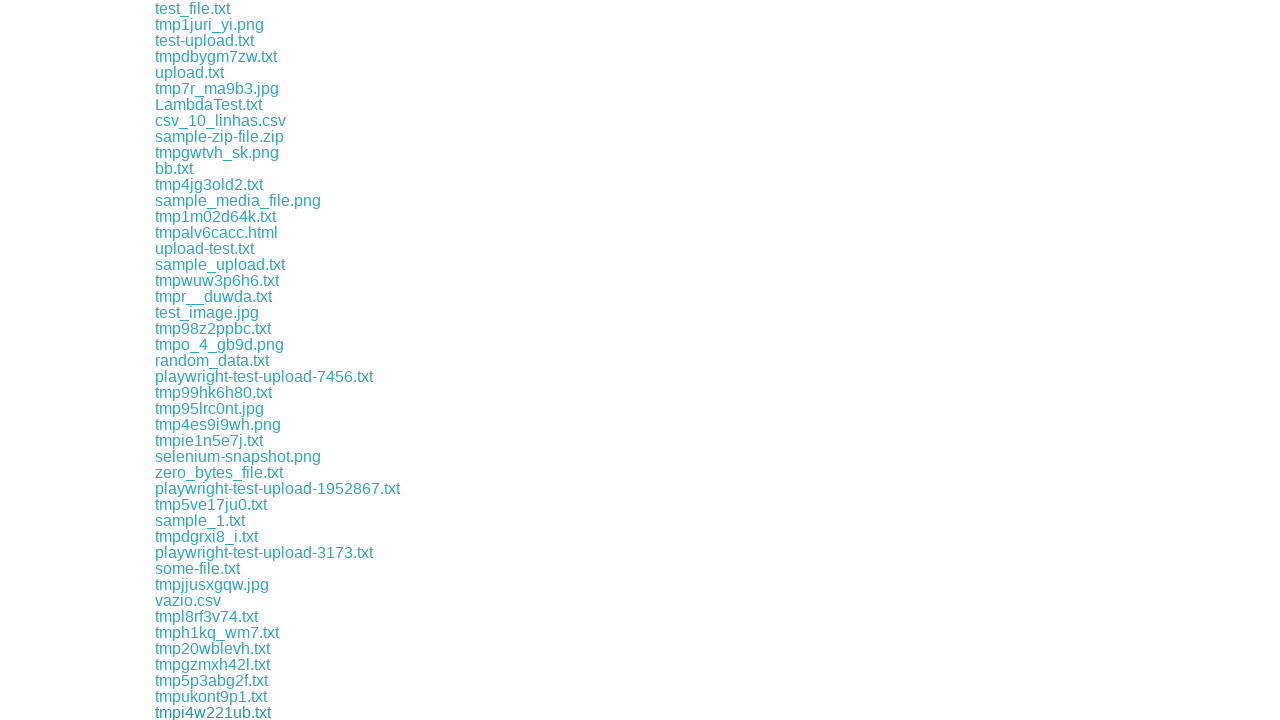

File downloaded: tmpi4w221ub.txt
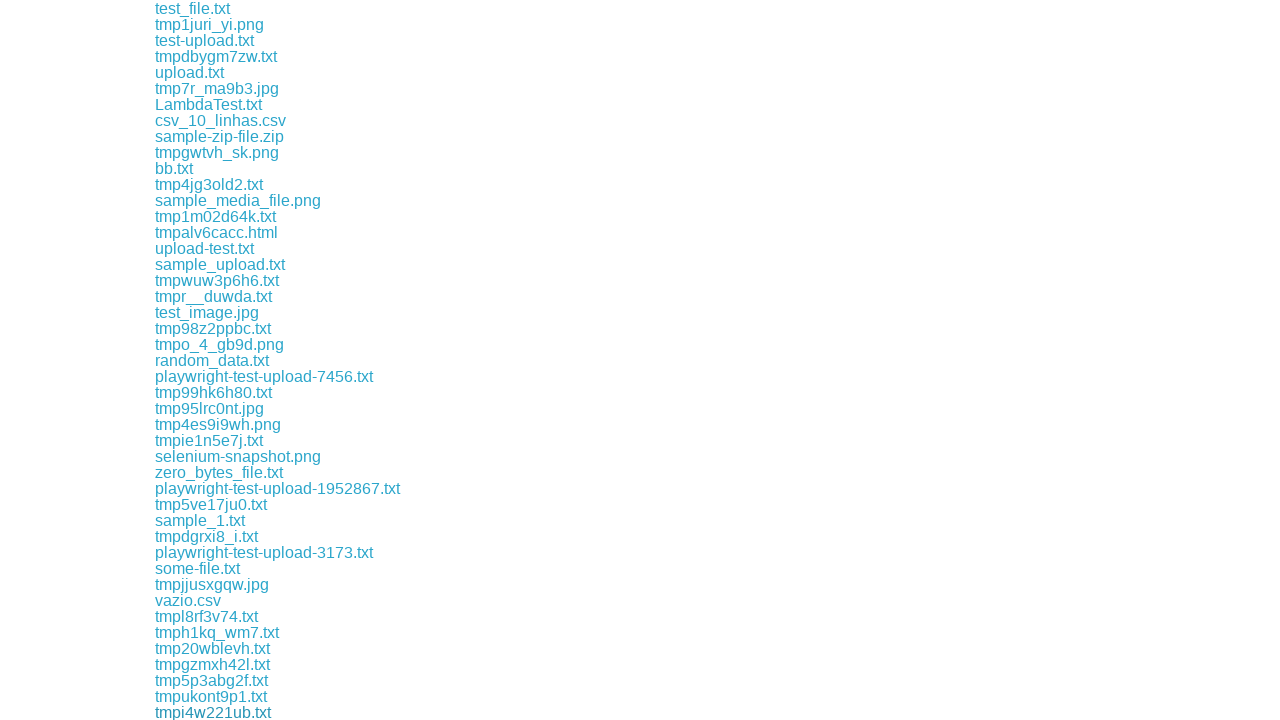

Scrolled download link into view
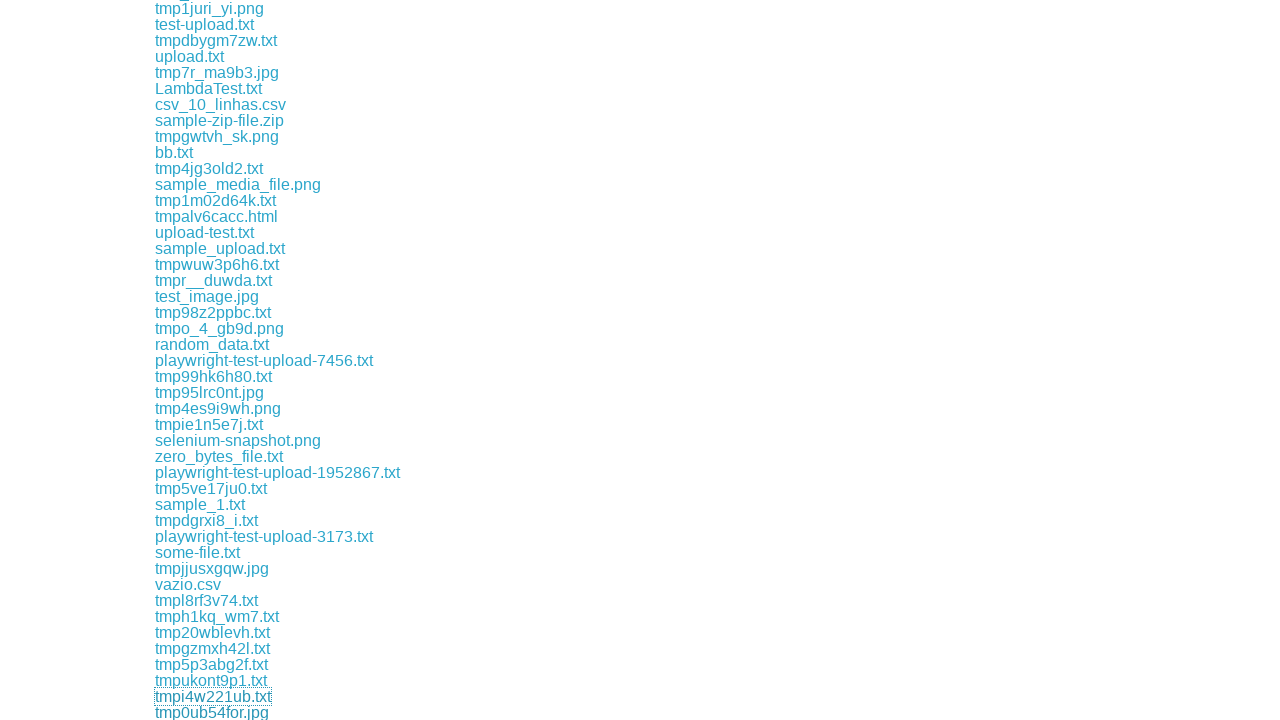

Clicked download link and file download initiated at (212, 712) on xpath=//div[@class='example']//a >> nth=72
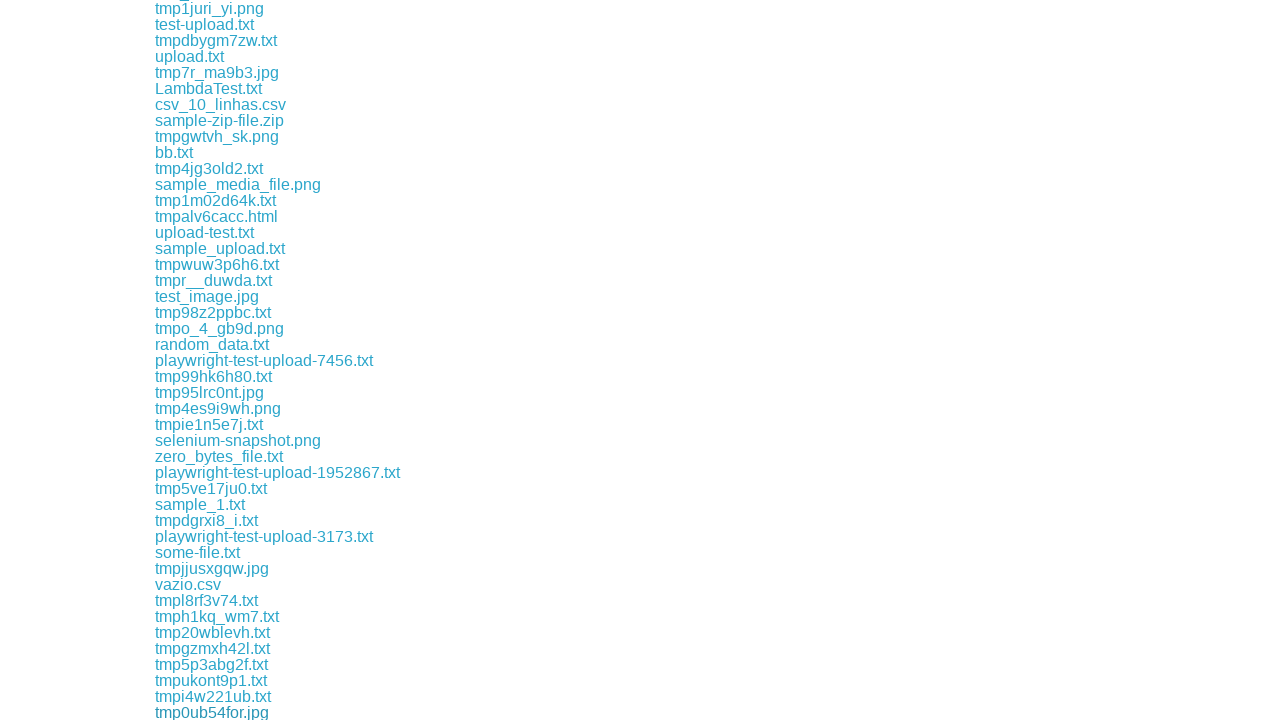

File downloaded: tmp0ub54for.jpg
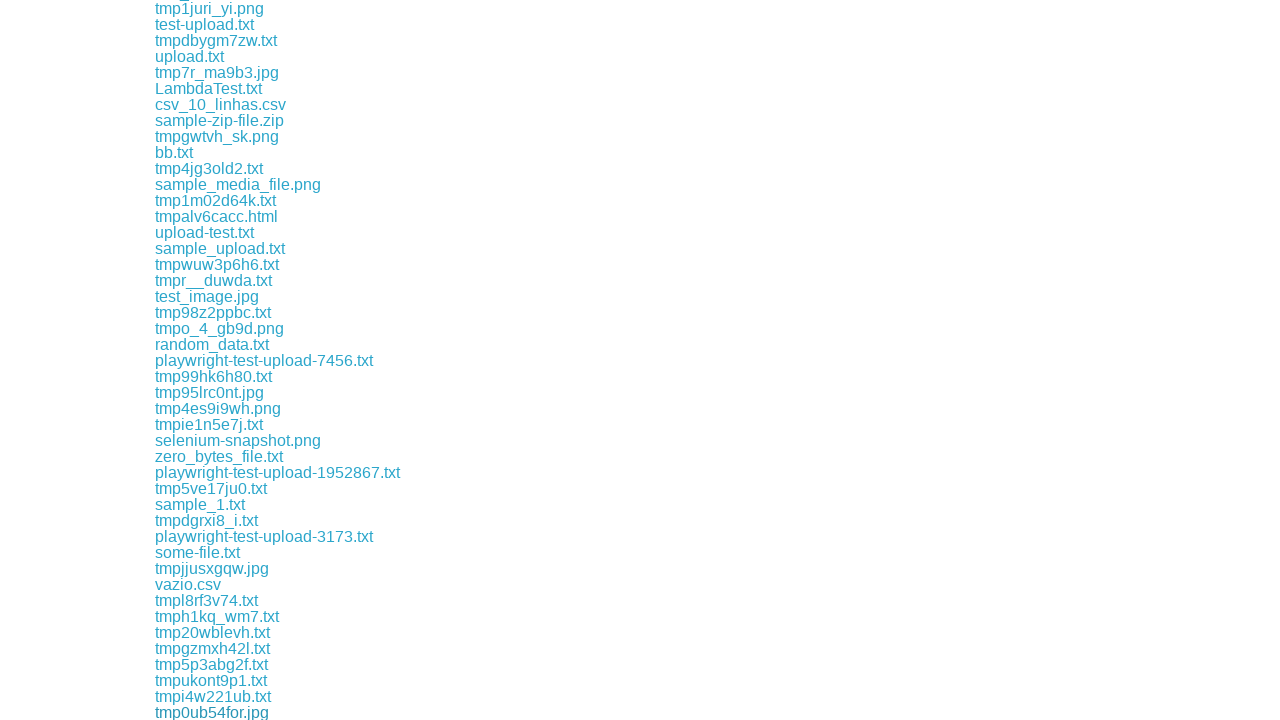

Scrolled download link into view
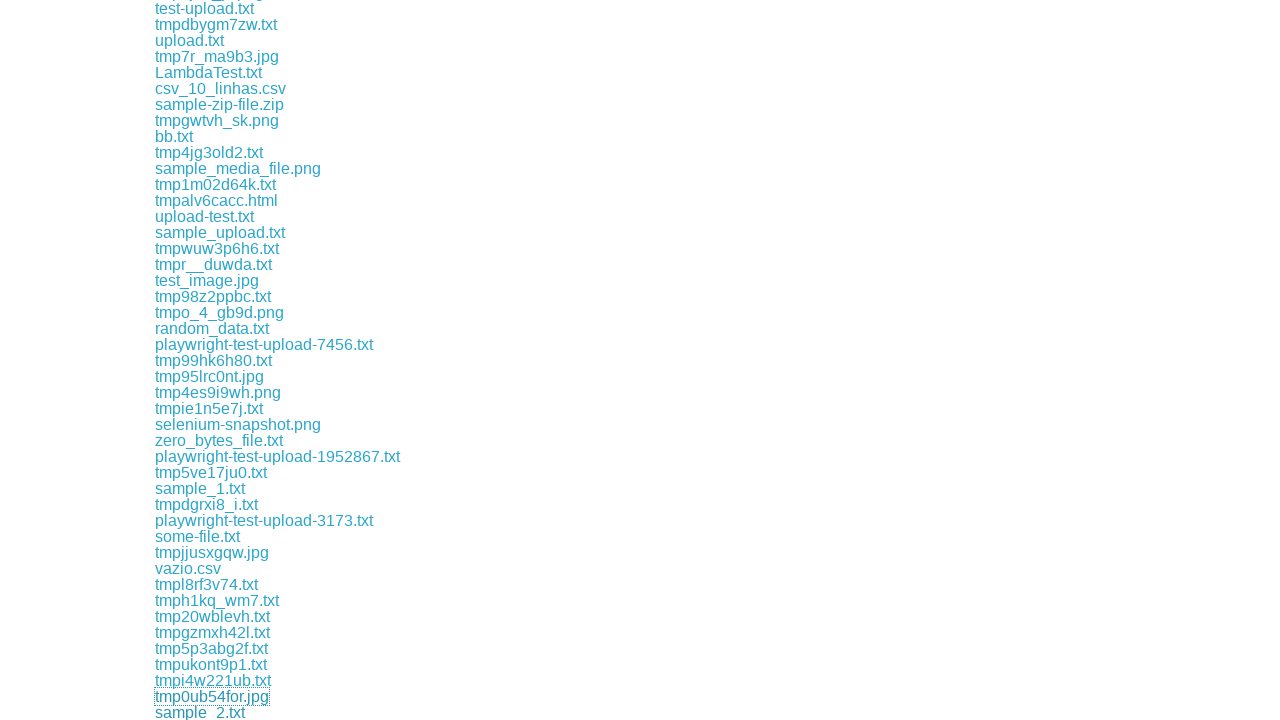

Clicked download link and file download initiated at (200, 712) on xpath=//div[@class='example']//a >> nth=73
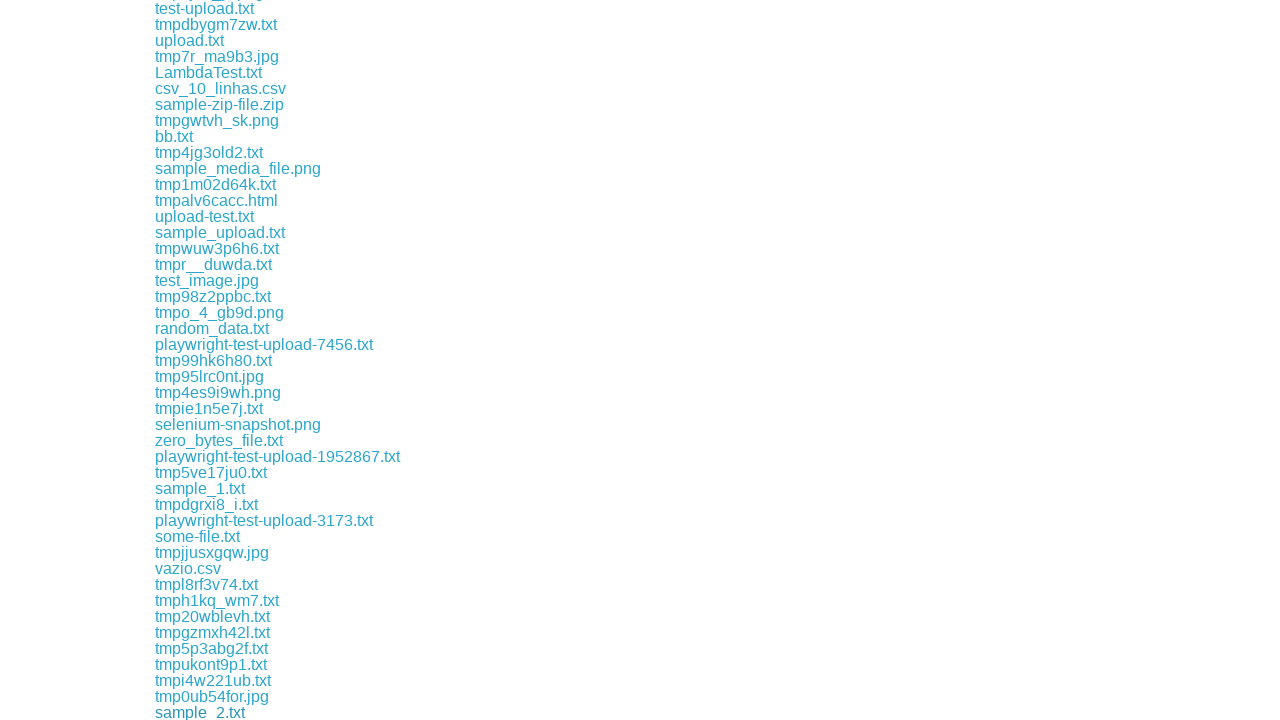

File downloaded: sample_2.txt
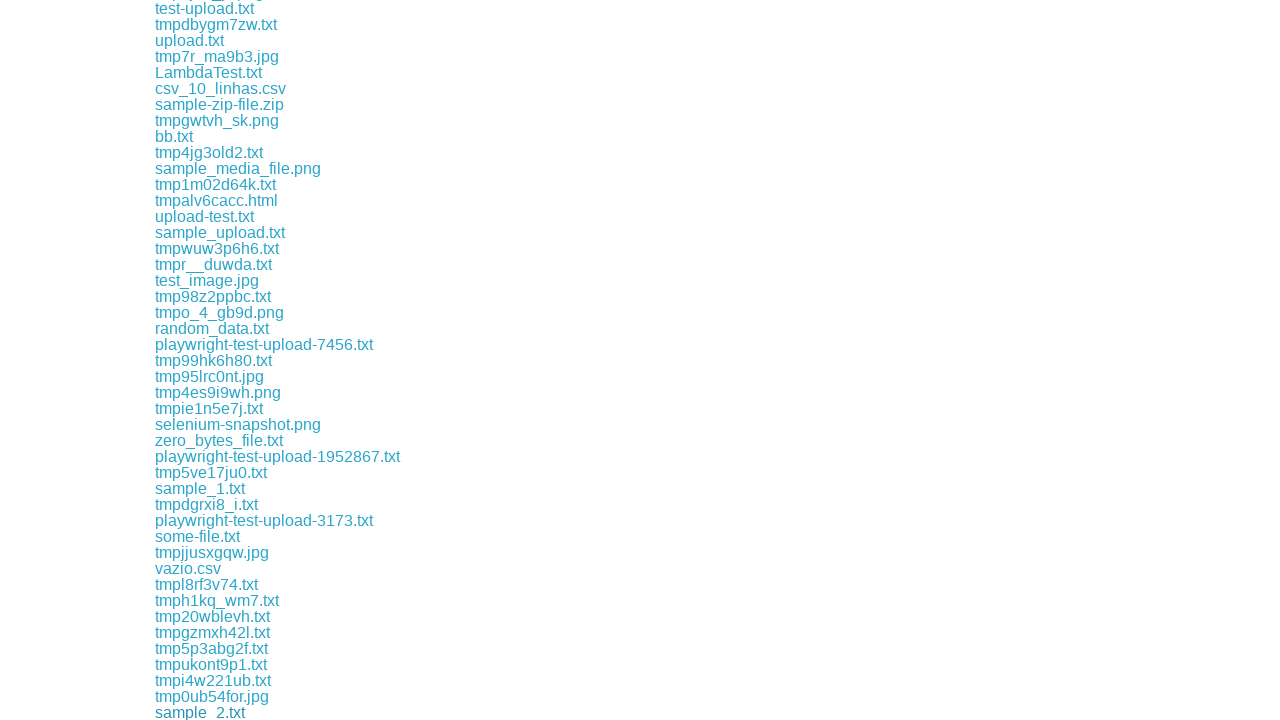

Scrolled download link into view
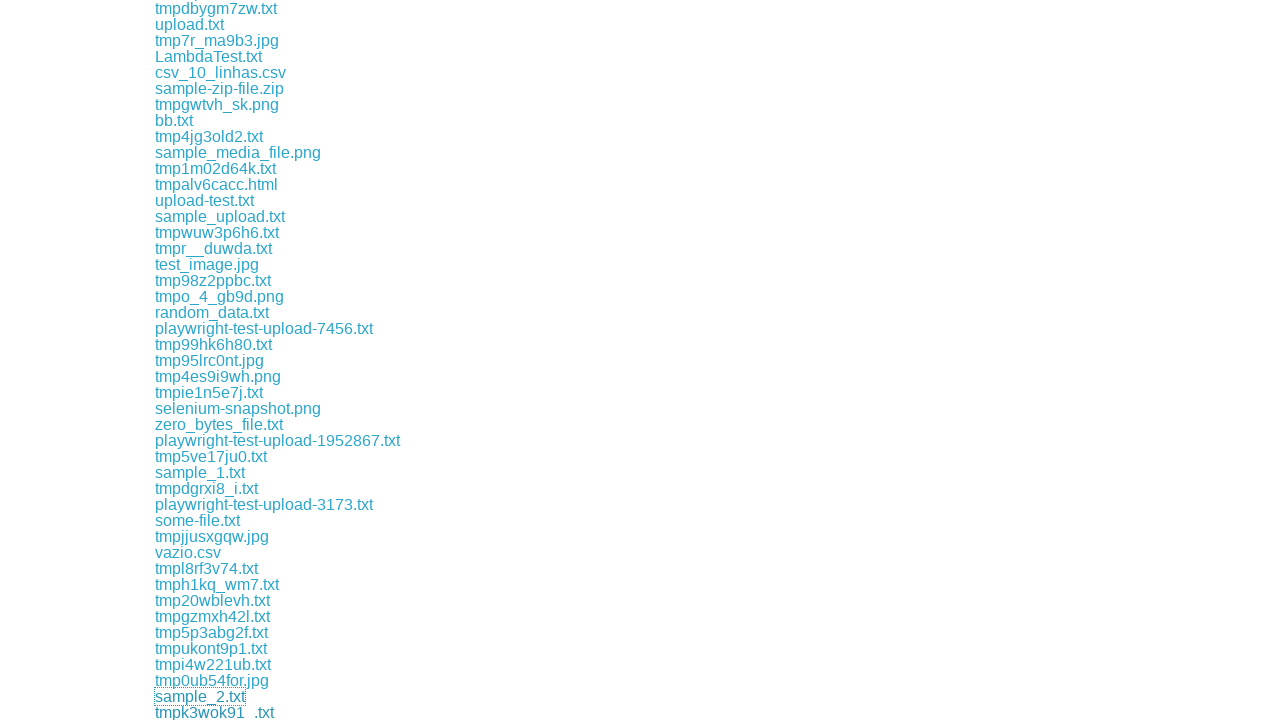

Clicked download link and file download initiated at (214, 712) on xpath=//div[@class='example']//a >> nth=74
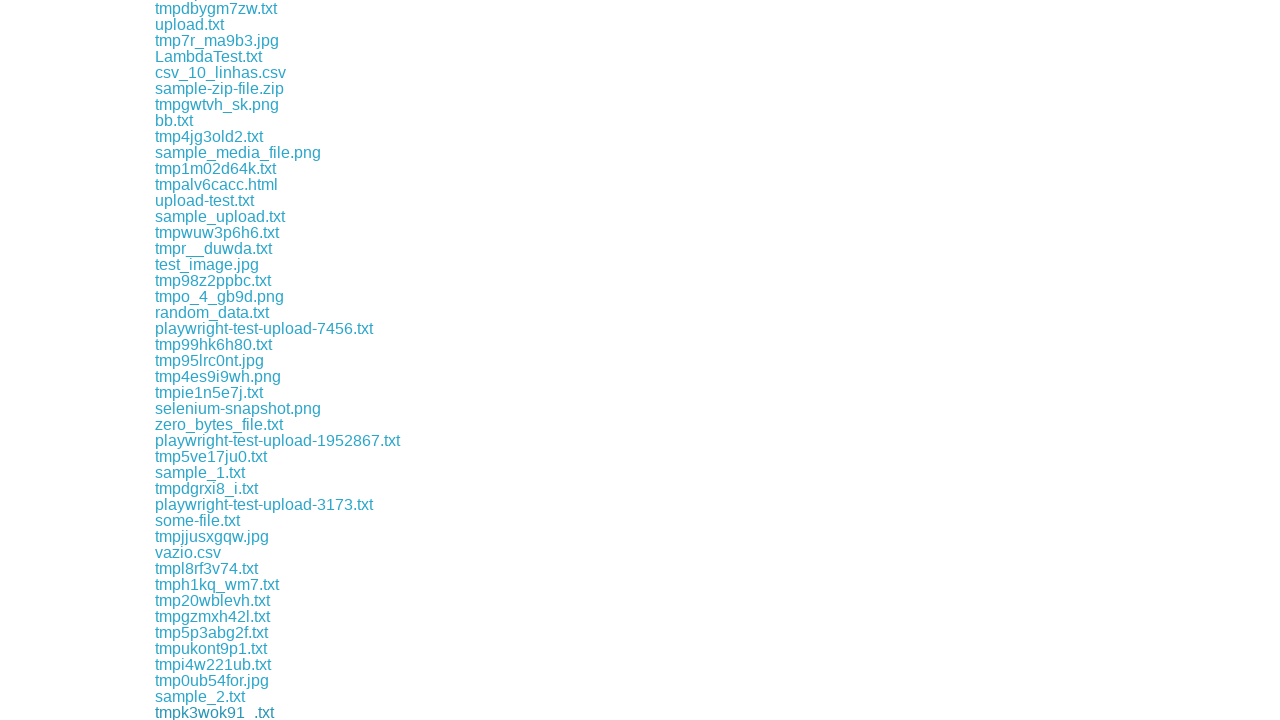

File downloaded: tmpk3wok91_.txt
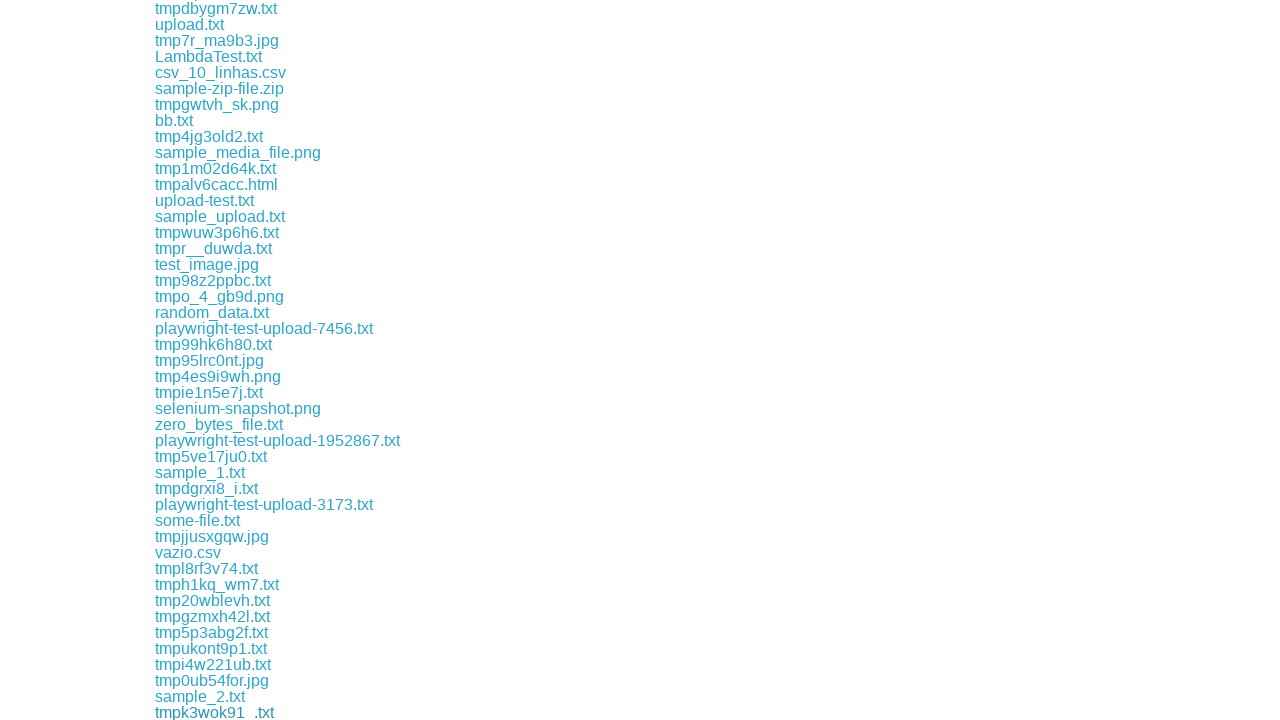

Scrolled download link into view
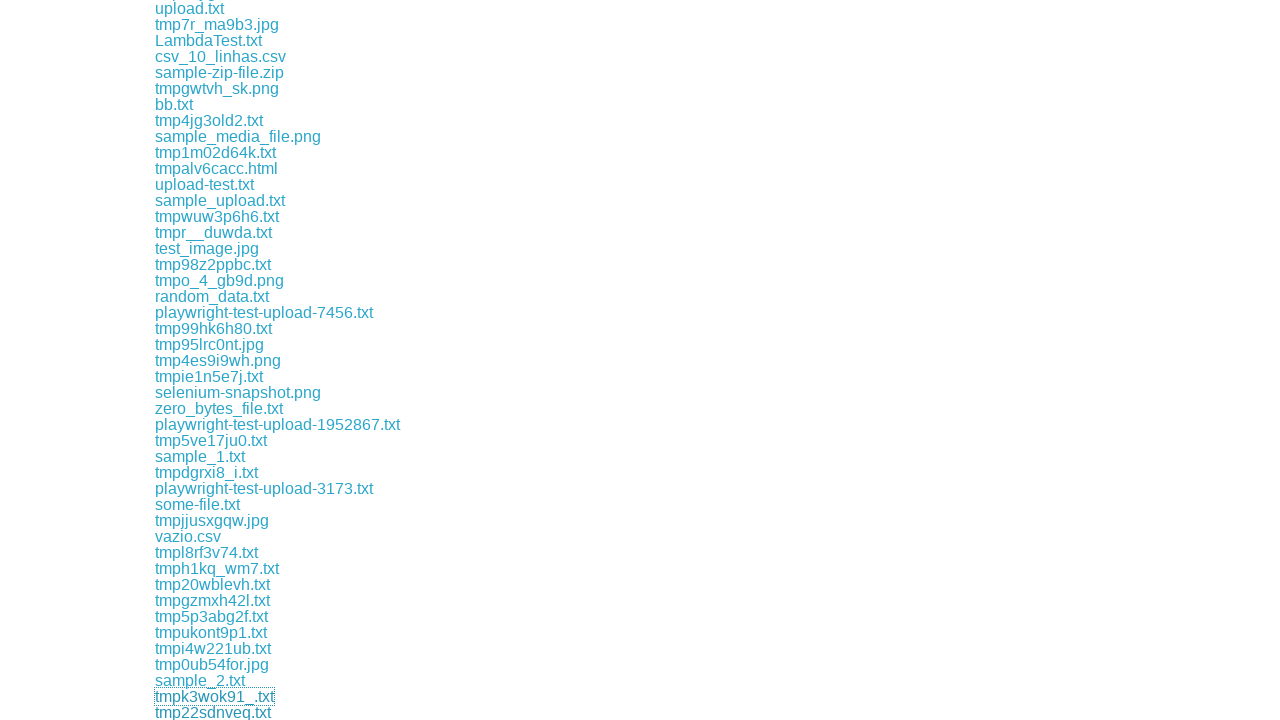

Clicked download link and file download initiated at (213, 712) on xpath=//div[@class='example']//a >> nth=75
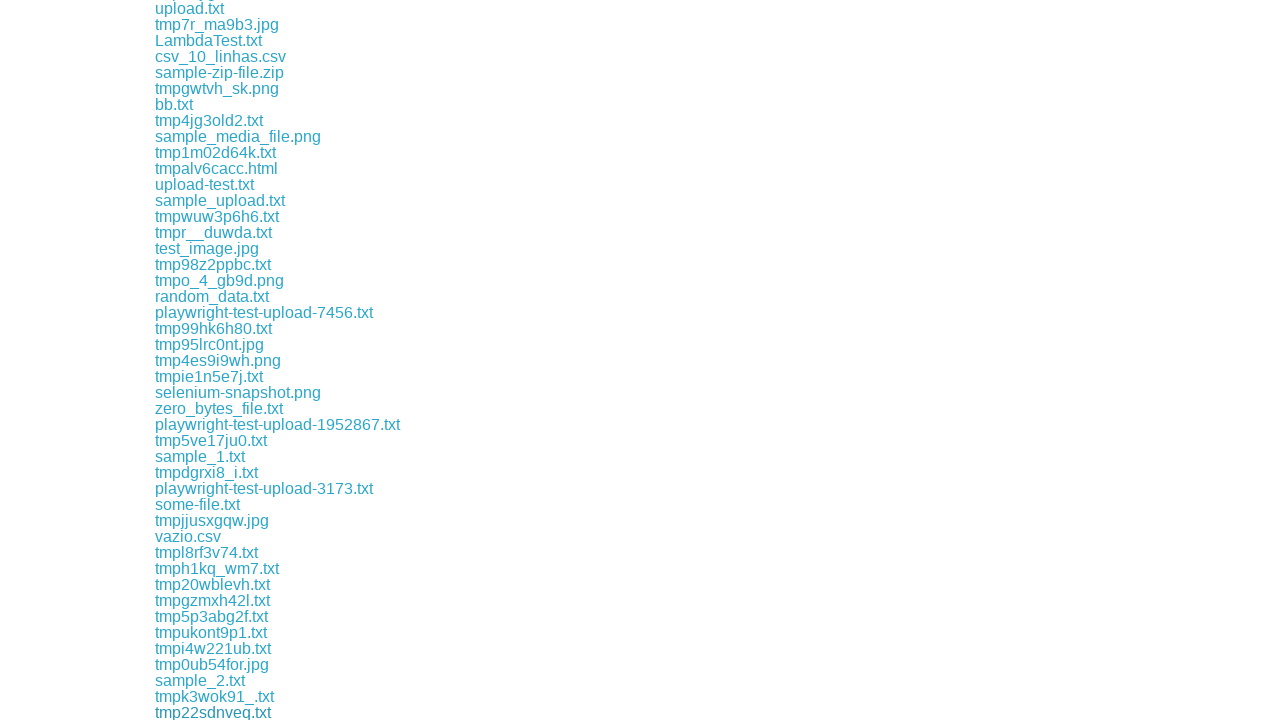

File downloaded: tmp22sdnveq.txt
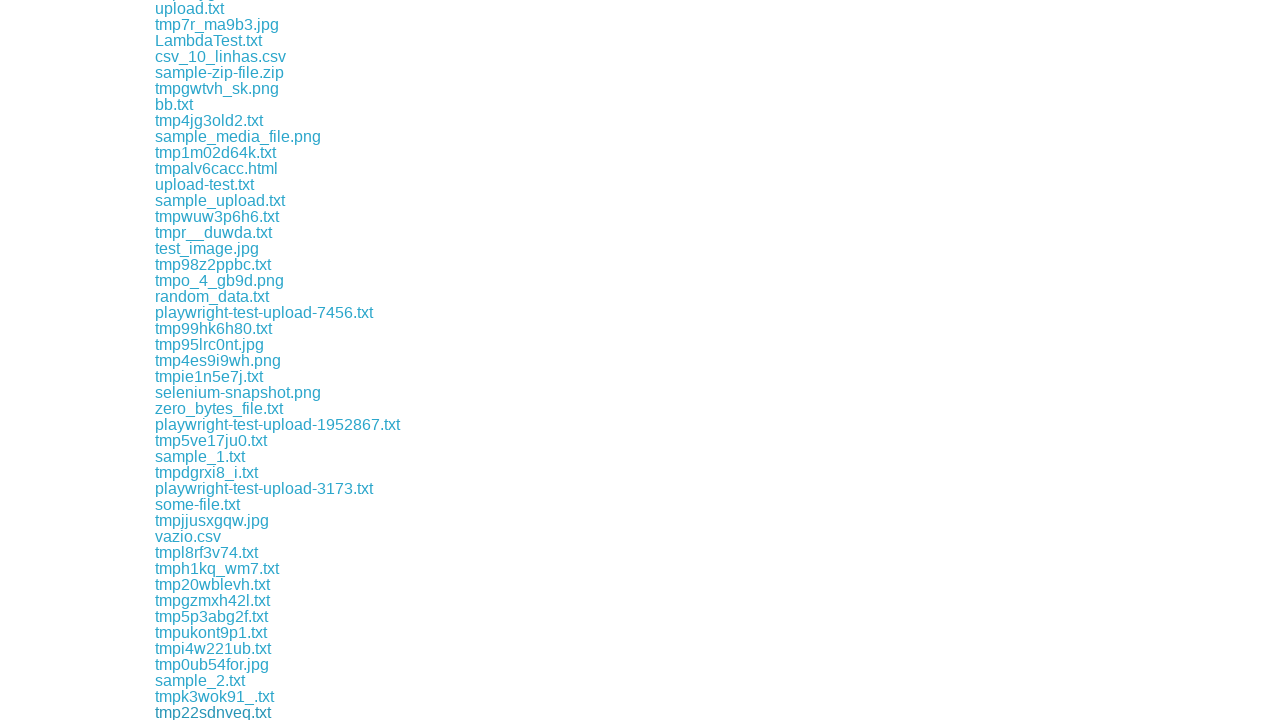

Scrolled download link into view
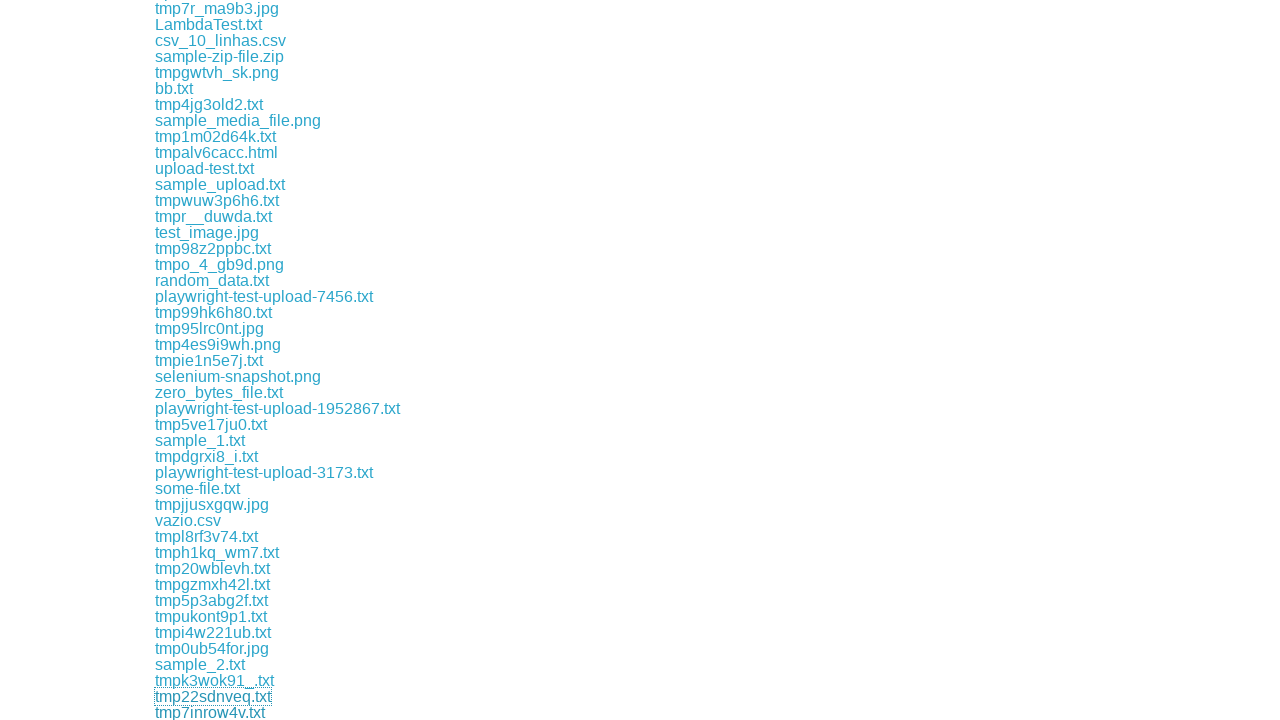

Clicked download link and file download initiated at (210, 712) on xpath=//div[@class='example']//a >> nth=76
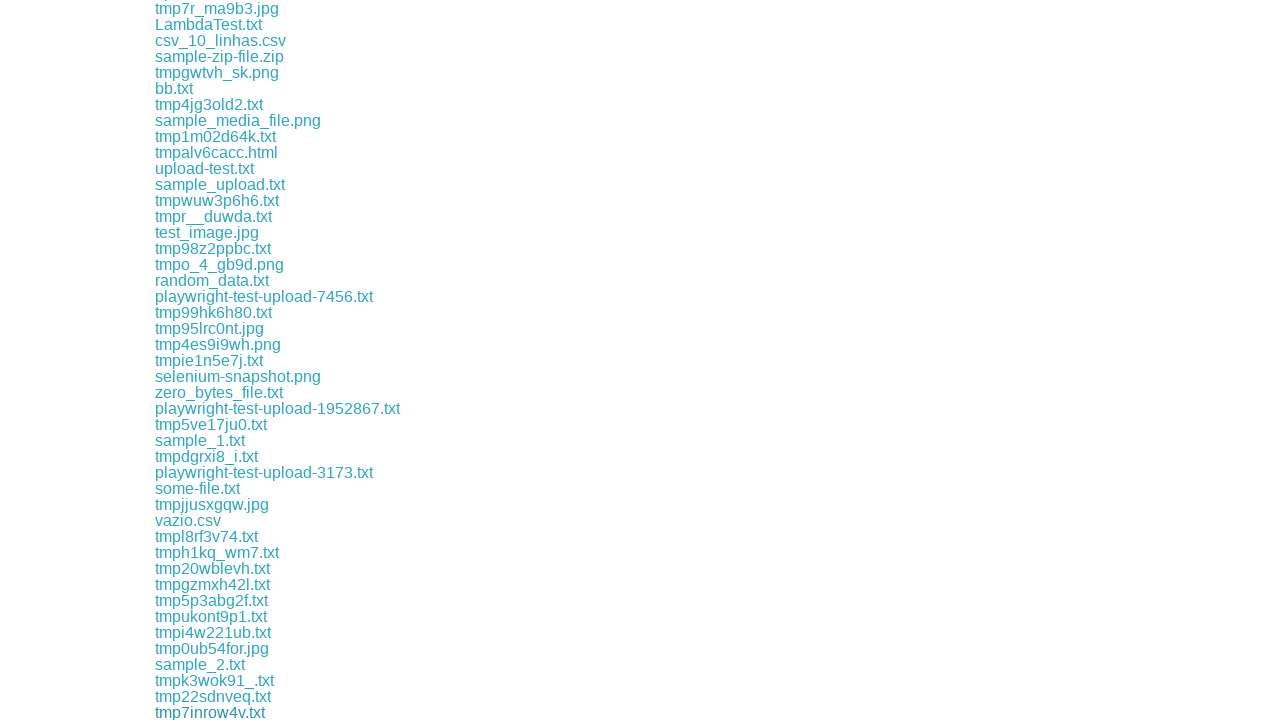

File downloaded: tmp7inrow4v.txt
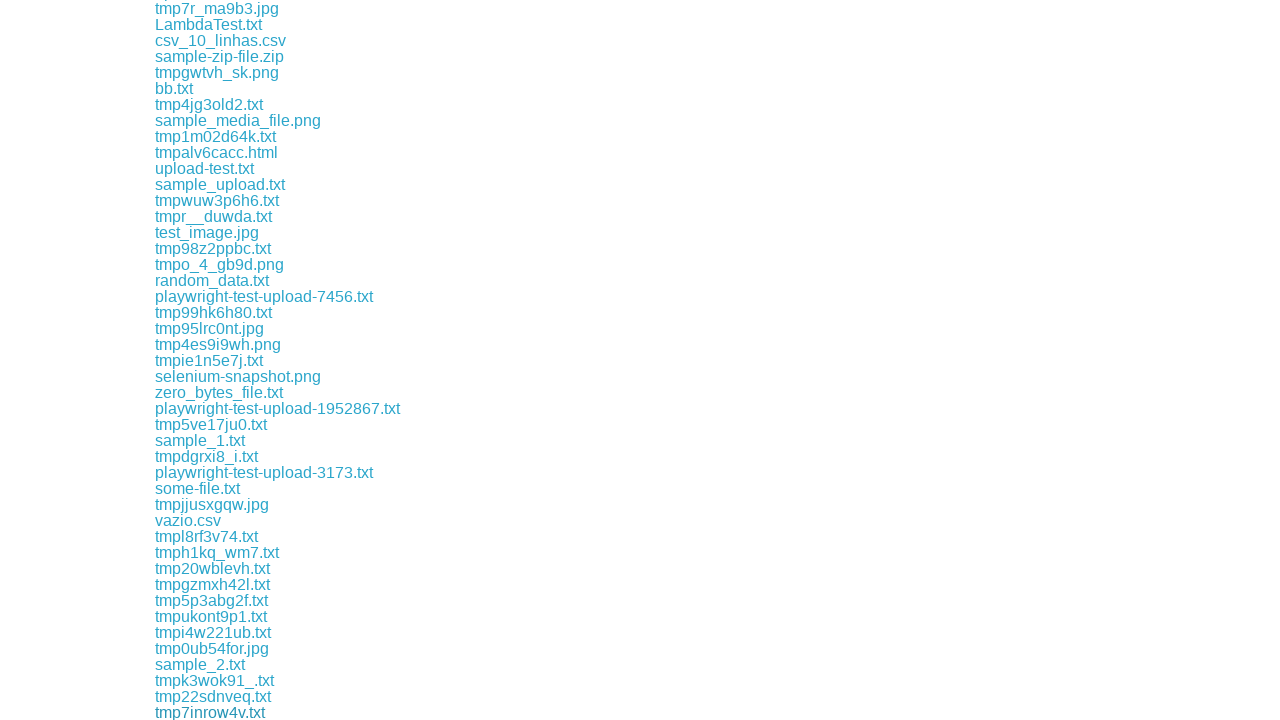

Scrolled download link into view
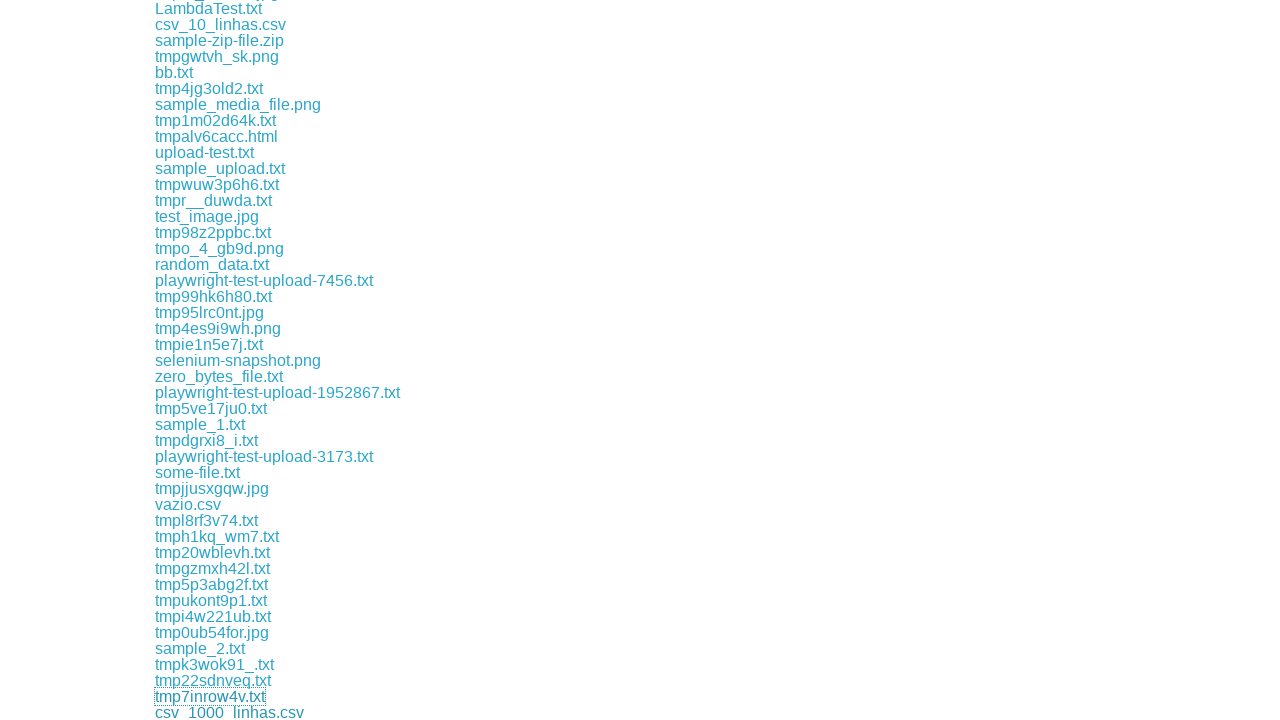

Clicked download link and file download initiated at (230, 712) on xpath=//div[@class='example']//a >> nth=77
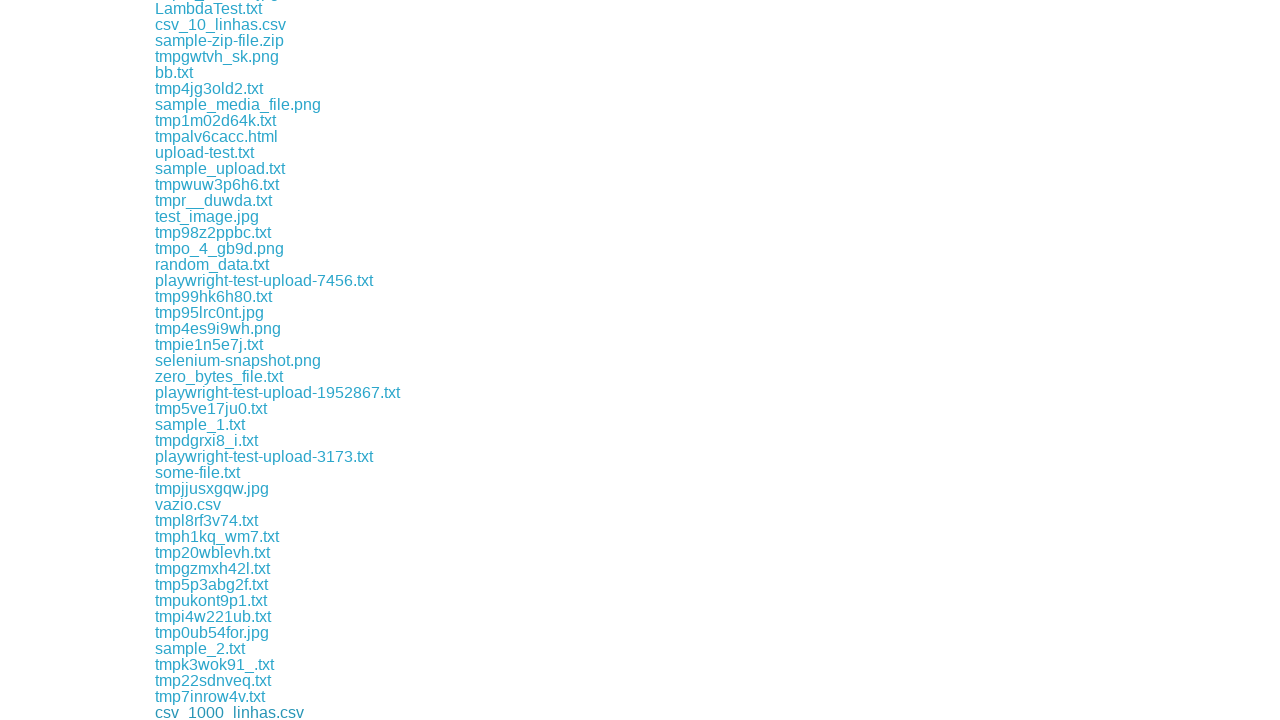

File downloaded: csv_1000_linhas.csv
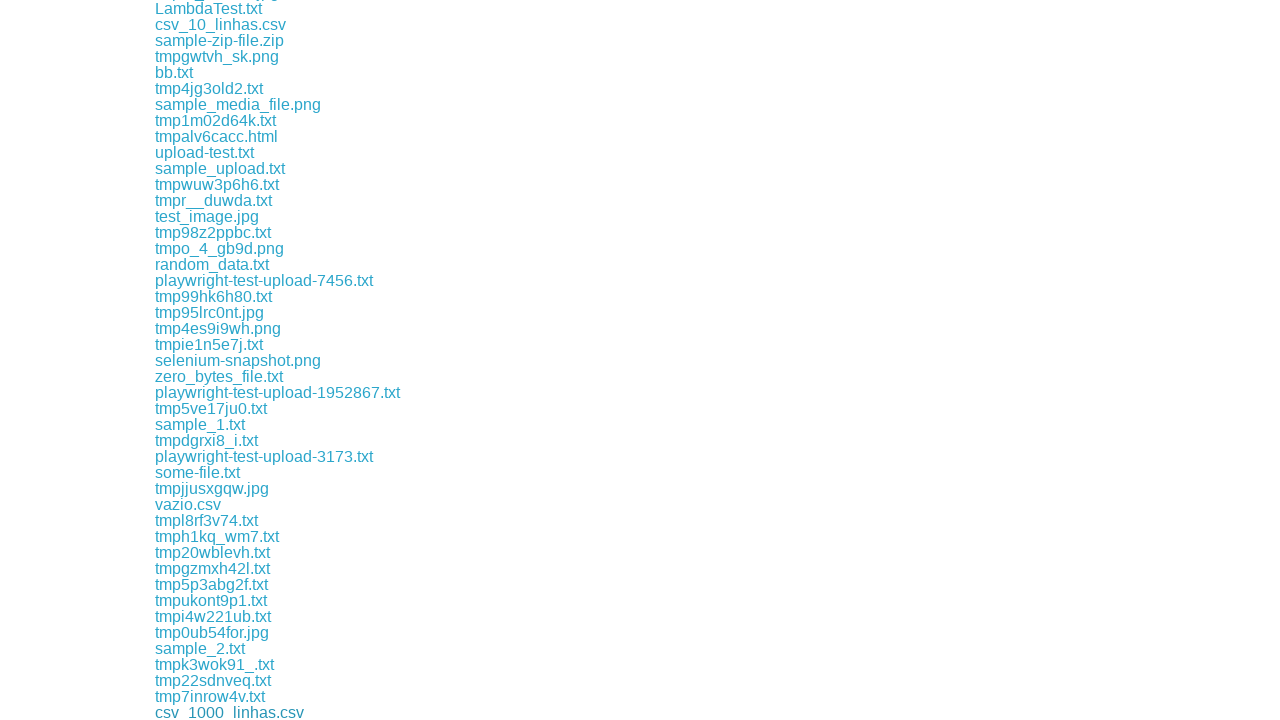

Scrolled download link into view
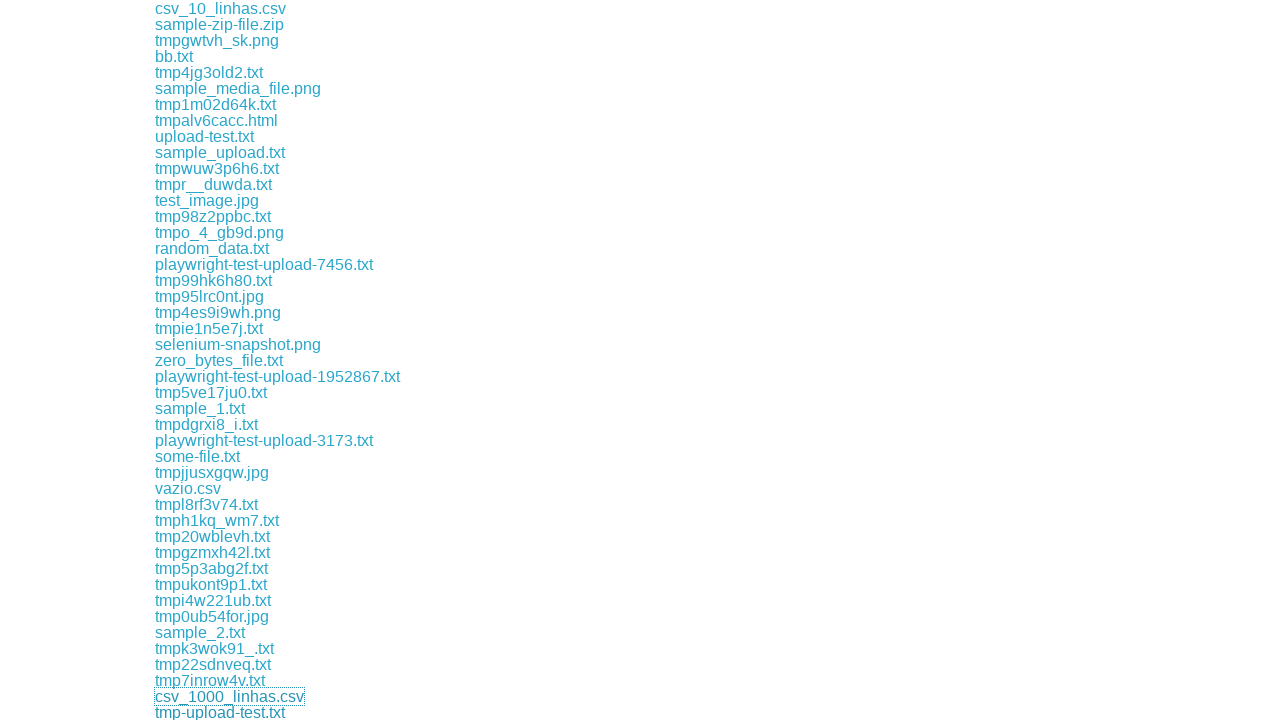

Clicked download link and file download initiated at (220, 712) on xpath=//div[@class='example']//a >> nth=78
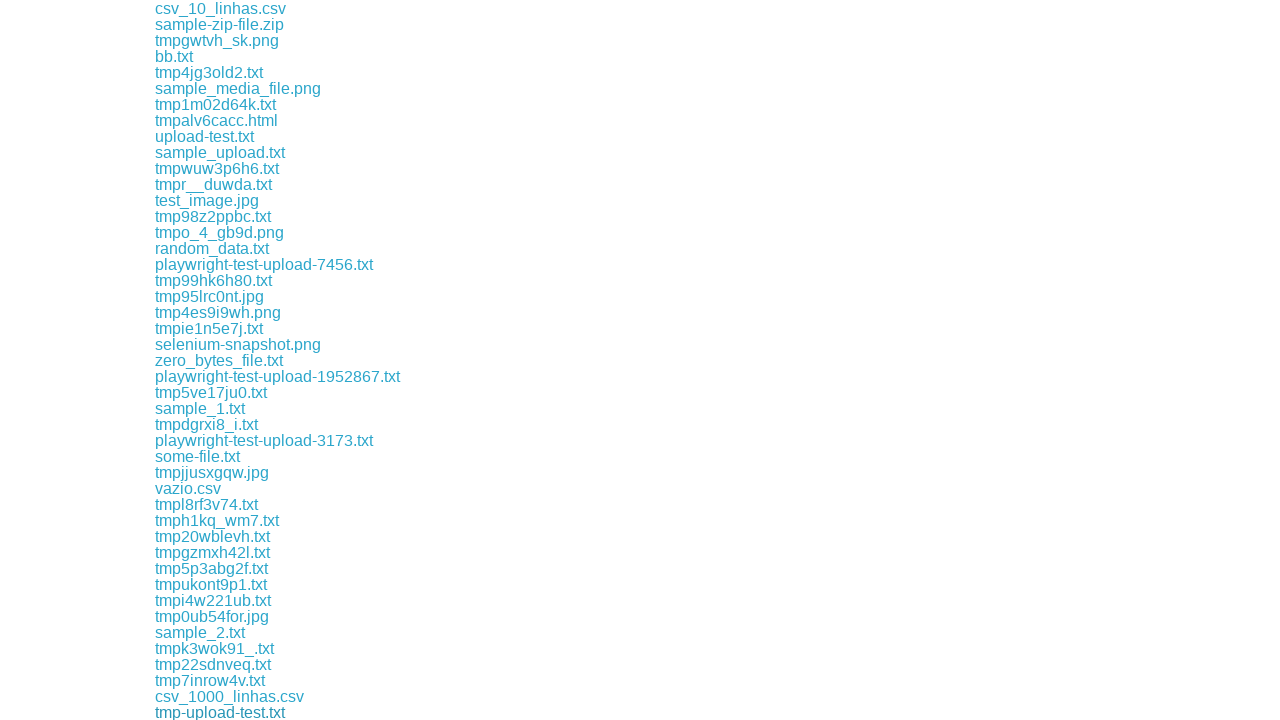

File downloaded: tmp-upload-test.txt
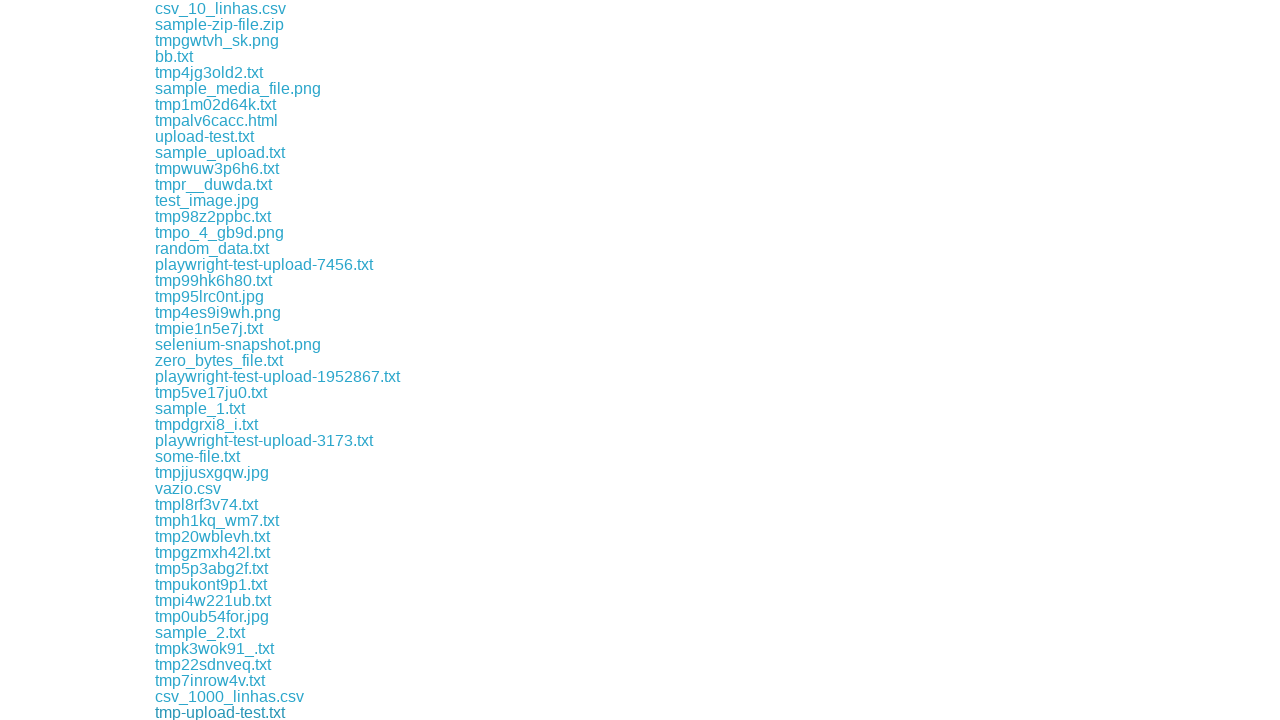

Scrolled download link into view
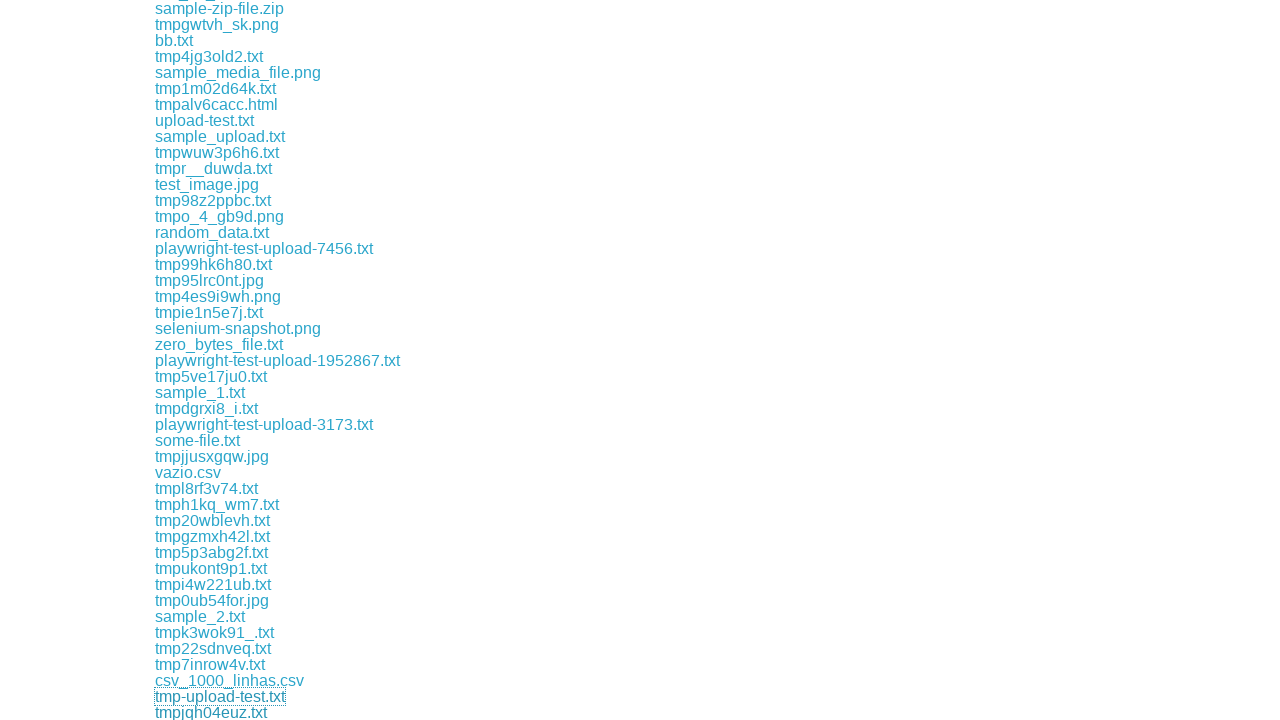

Clicked download link and file download initiated at (211, 712) on xpath=//div[@class='example']//a >> nth=79
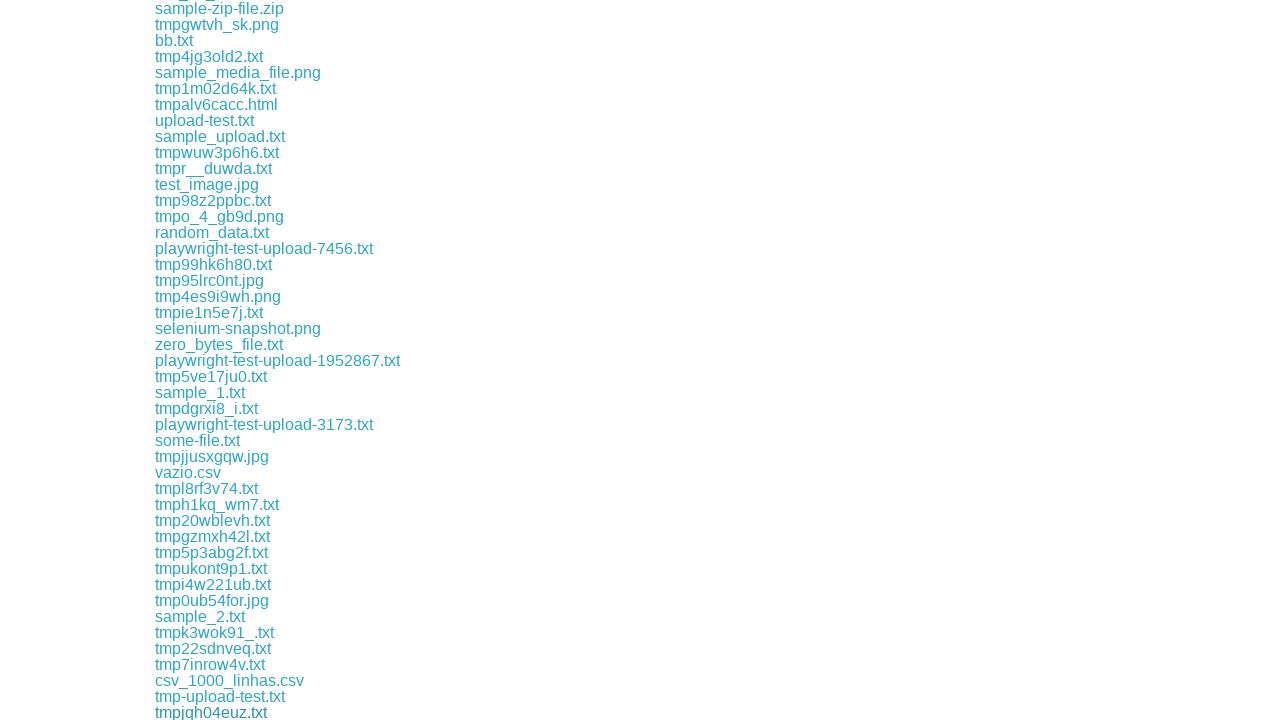

File downloaded: tmpjqh04euz.txt
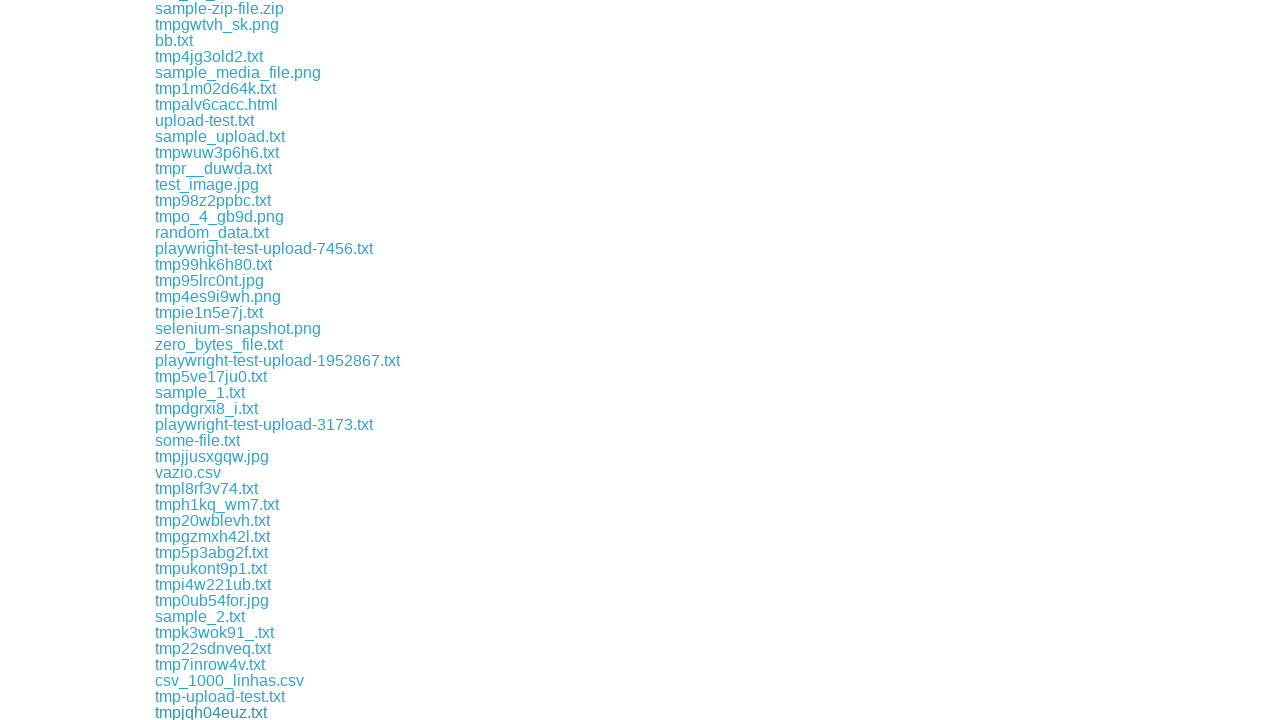

Scrolled download link into view
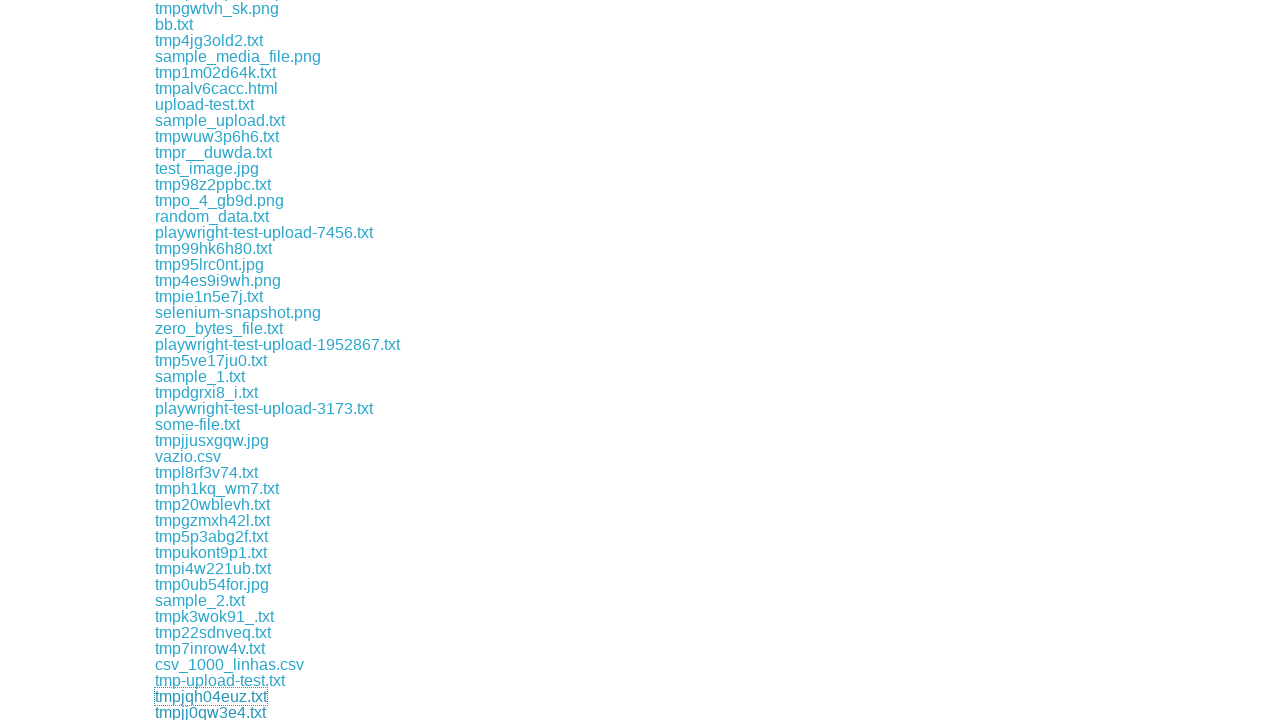

Clicked download link and file download initiated at (210, 712) on xpath=//div[@class='example']//a >> nth=80
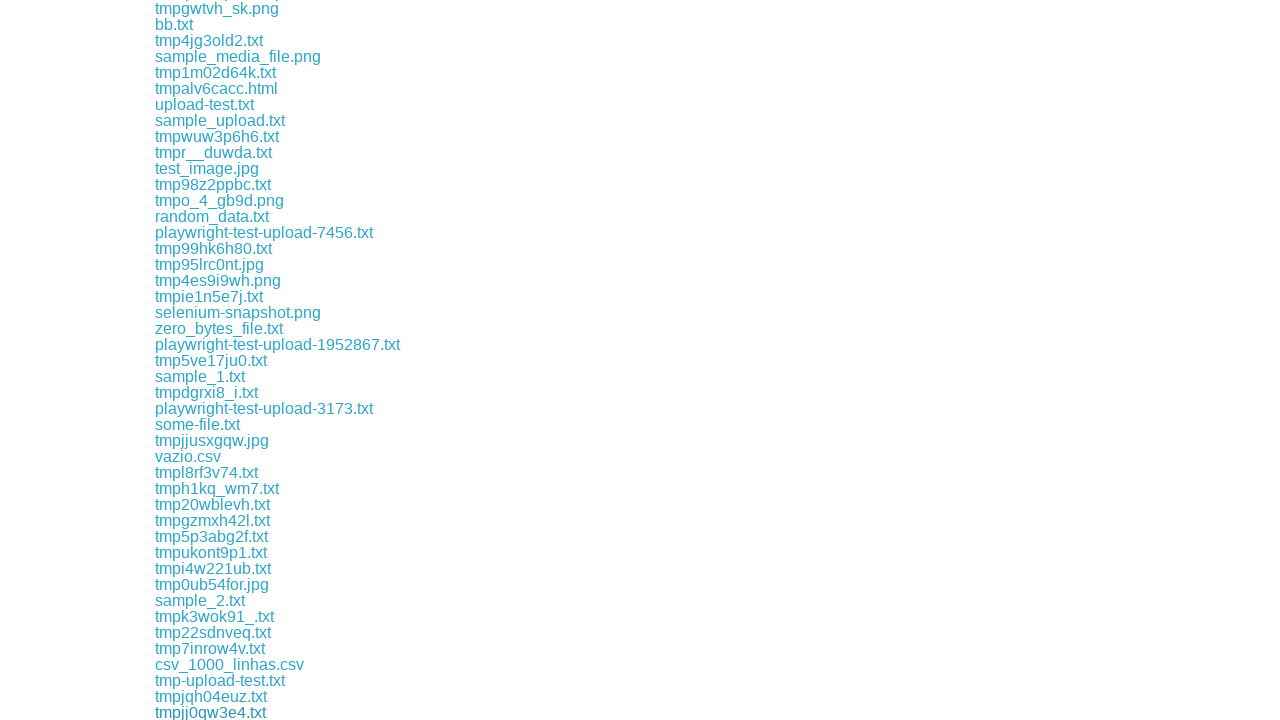

File downloaded: tmpjj0qw3e4.txt
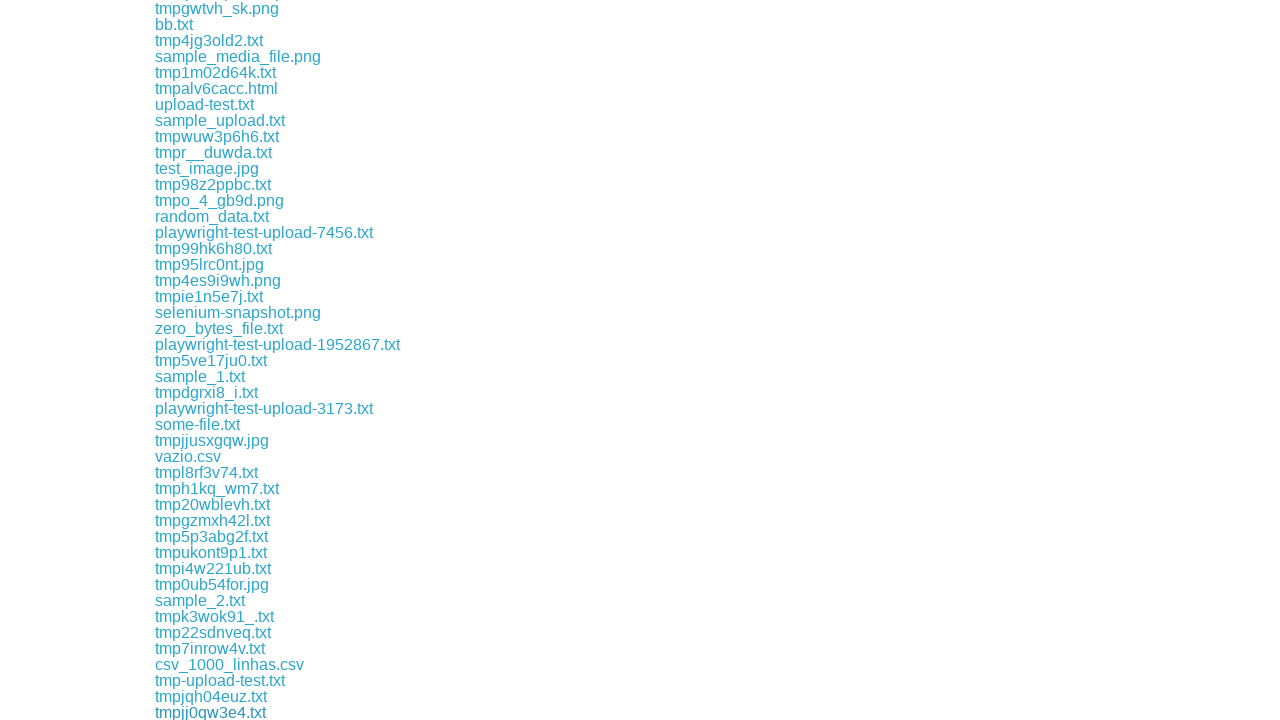

Scrolled download link into view
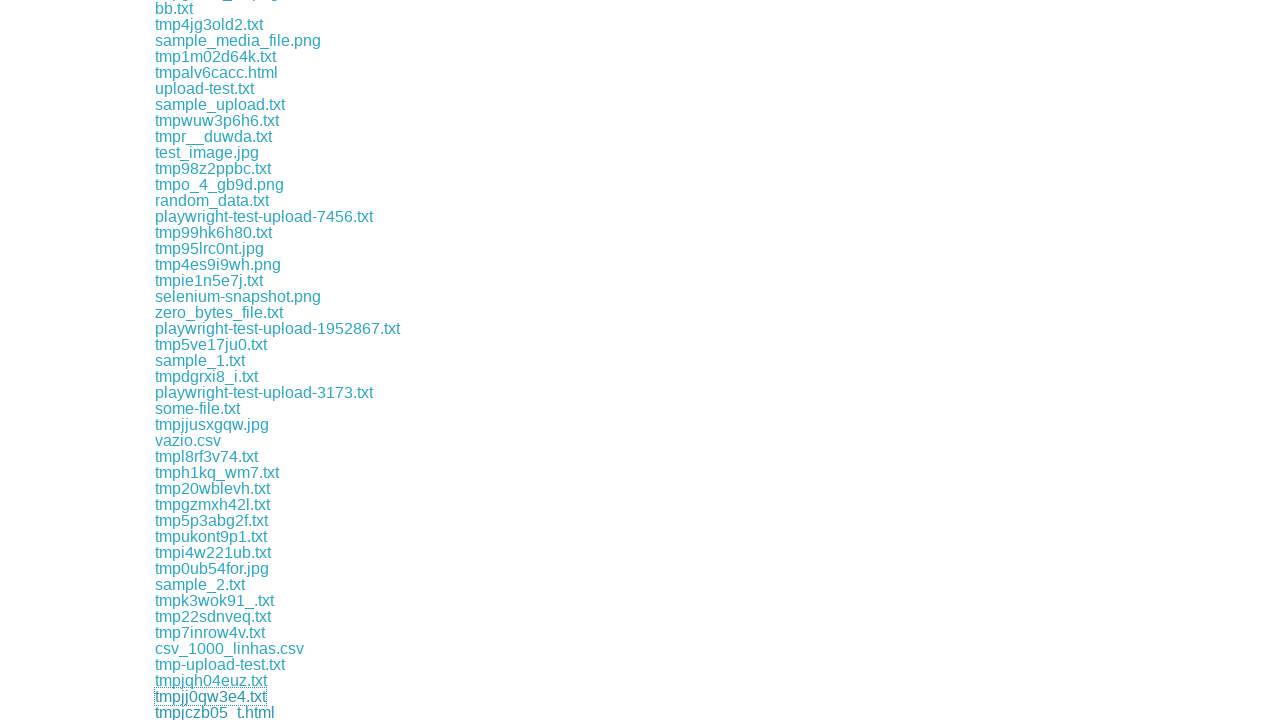

Clicked download link and file download initiated at (215, 712) on xpath=//div[@class='example']//a >> nth=81
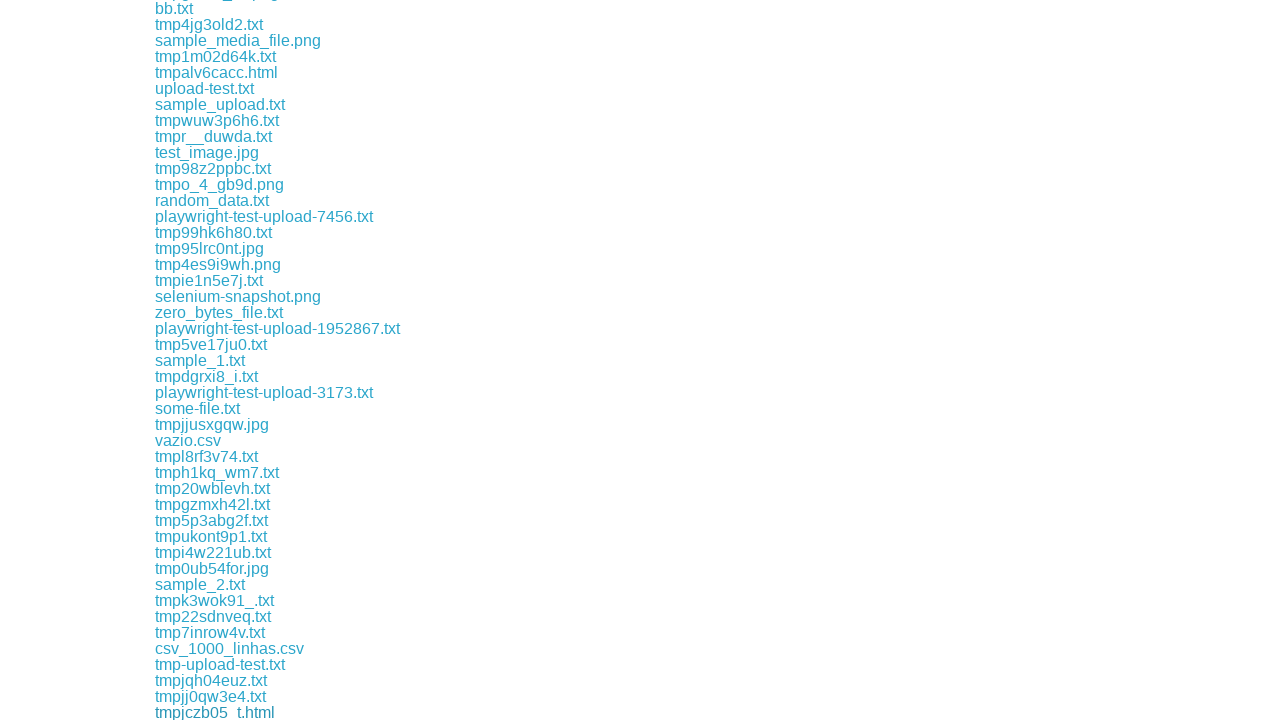

File downloaded: tmpjczb05_t.html
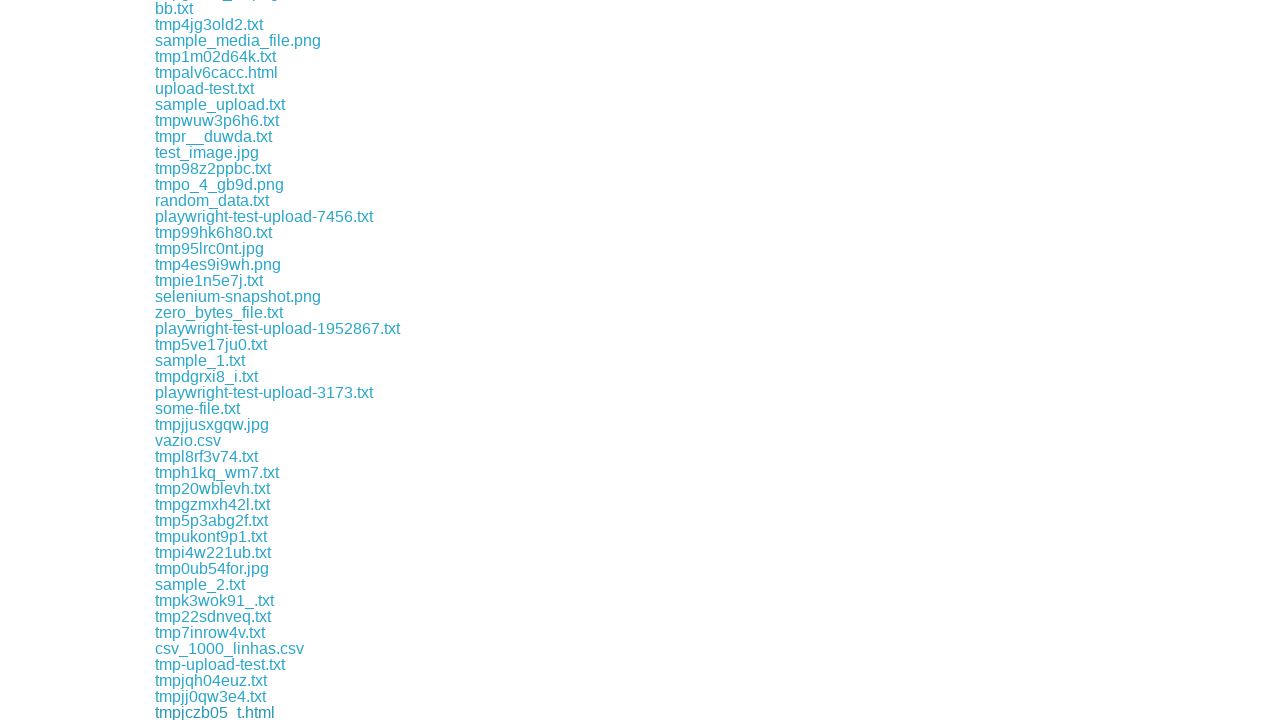

Scrolled download link into view
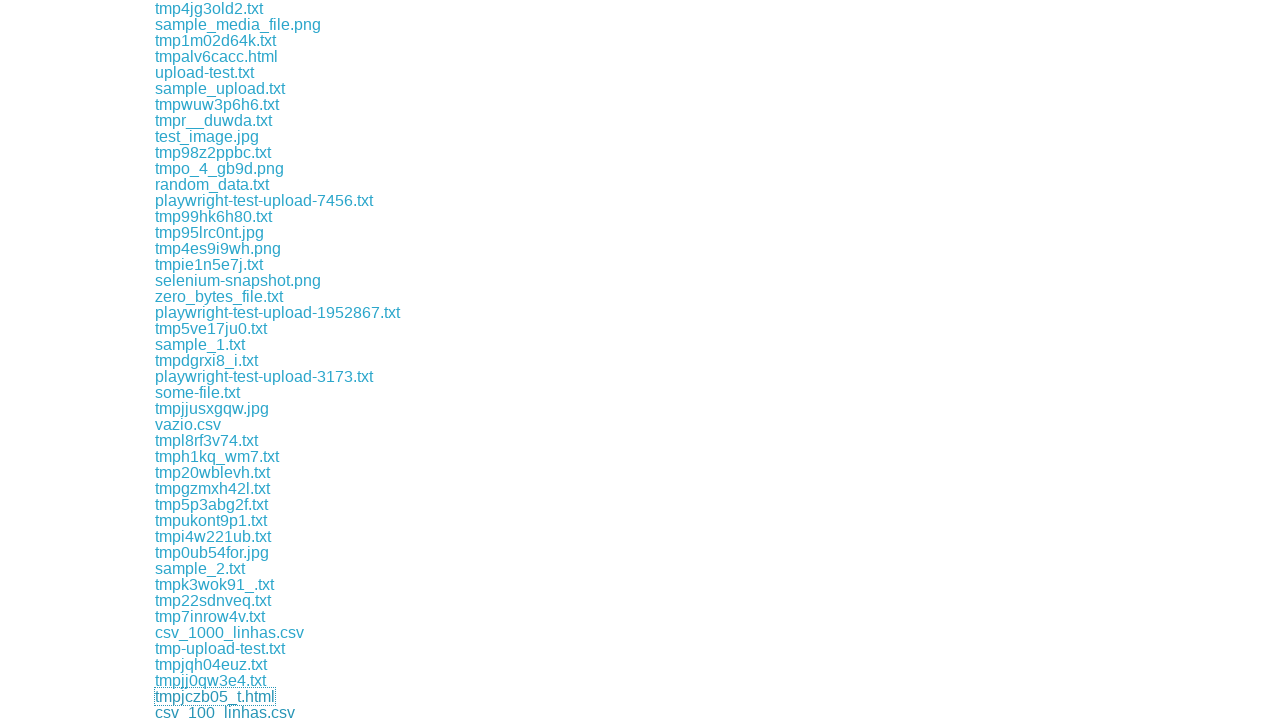

Clicked download link and file download initiated at (225, 712) on xpath=//div[@class='example']//a >> nth=82
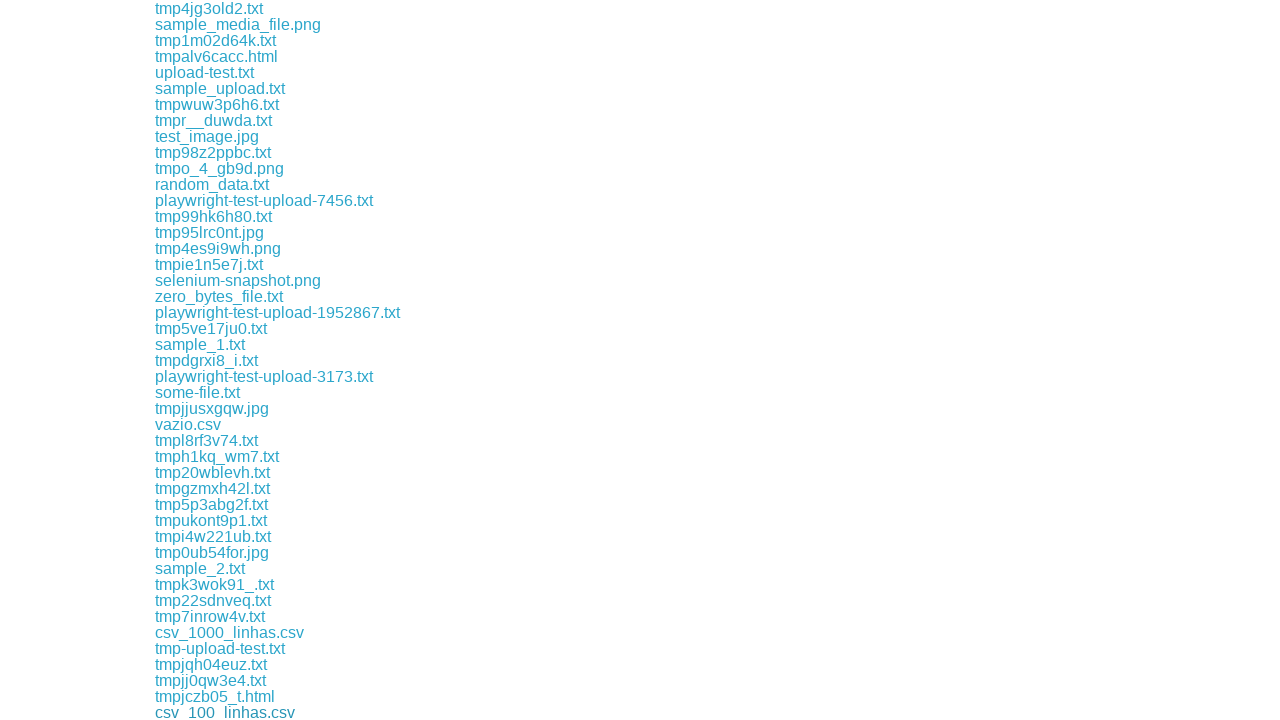

File downloaded: csv_100_linhas.csv
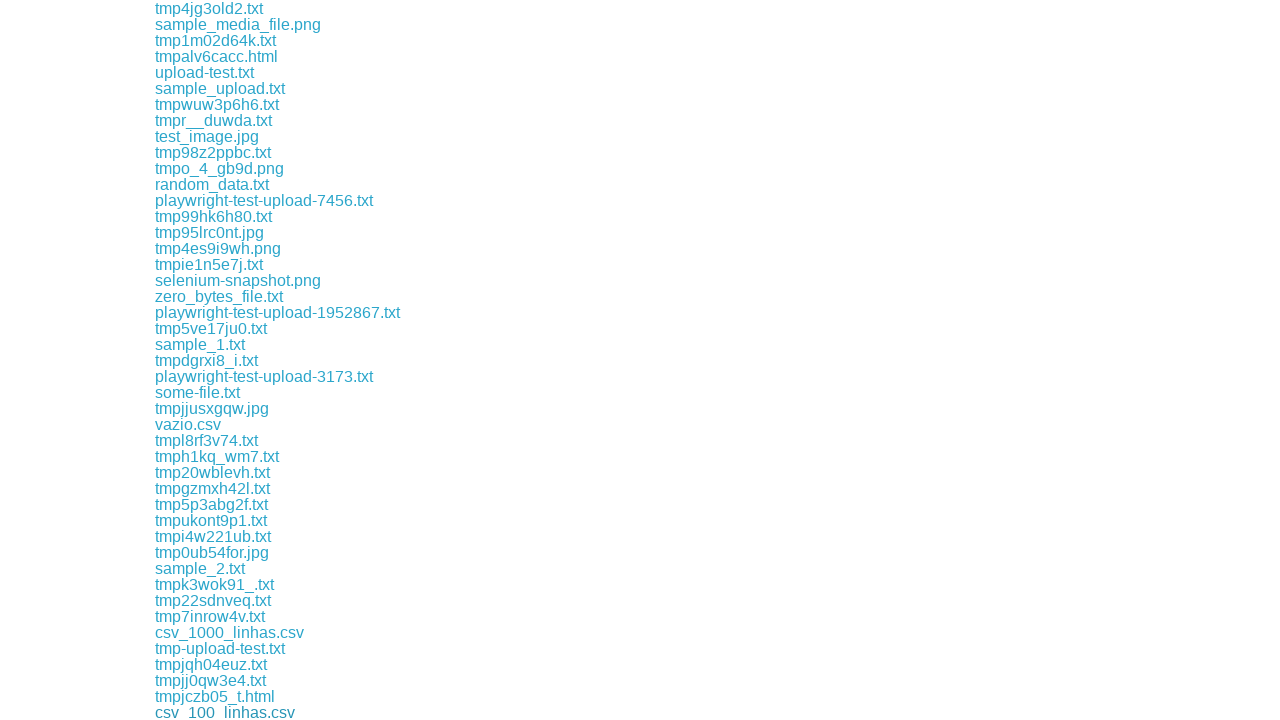

Scrolled download link into view
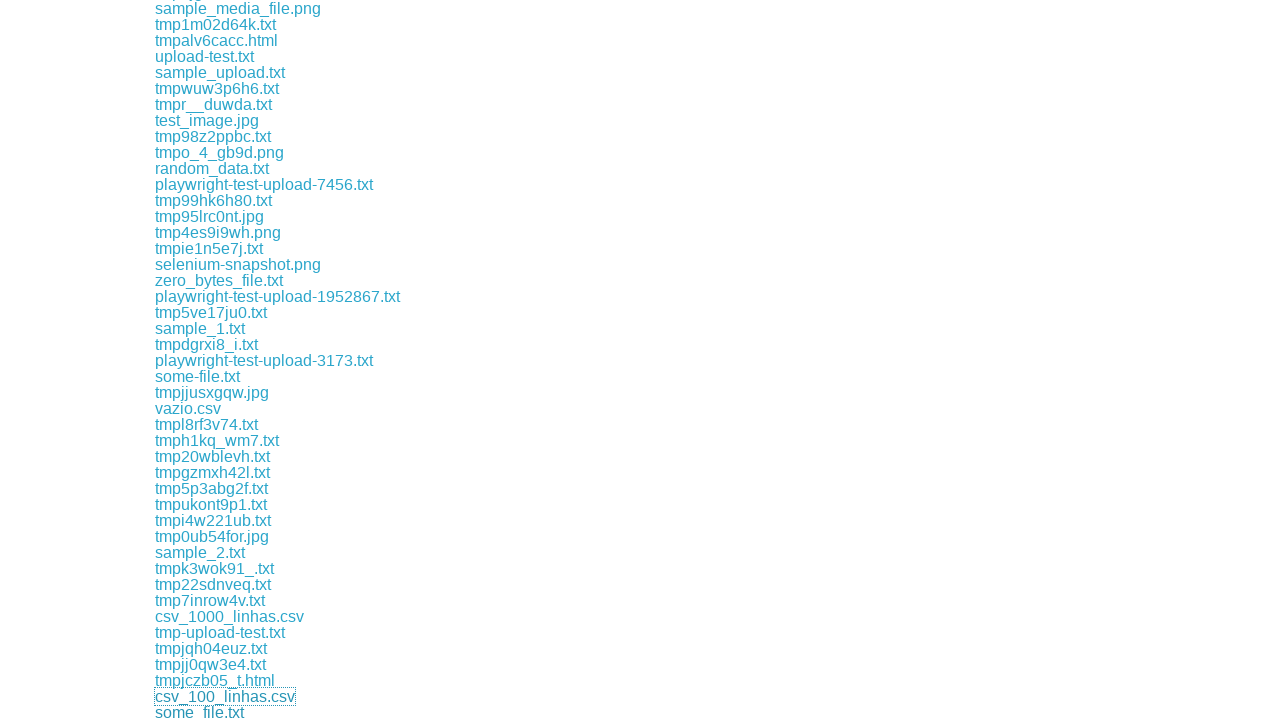

Clicked download link and file download initiated at (200, 712) on xpath=//div[@class='example']//a >> nth=83
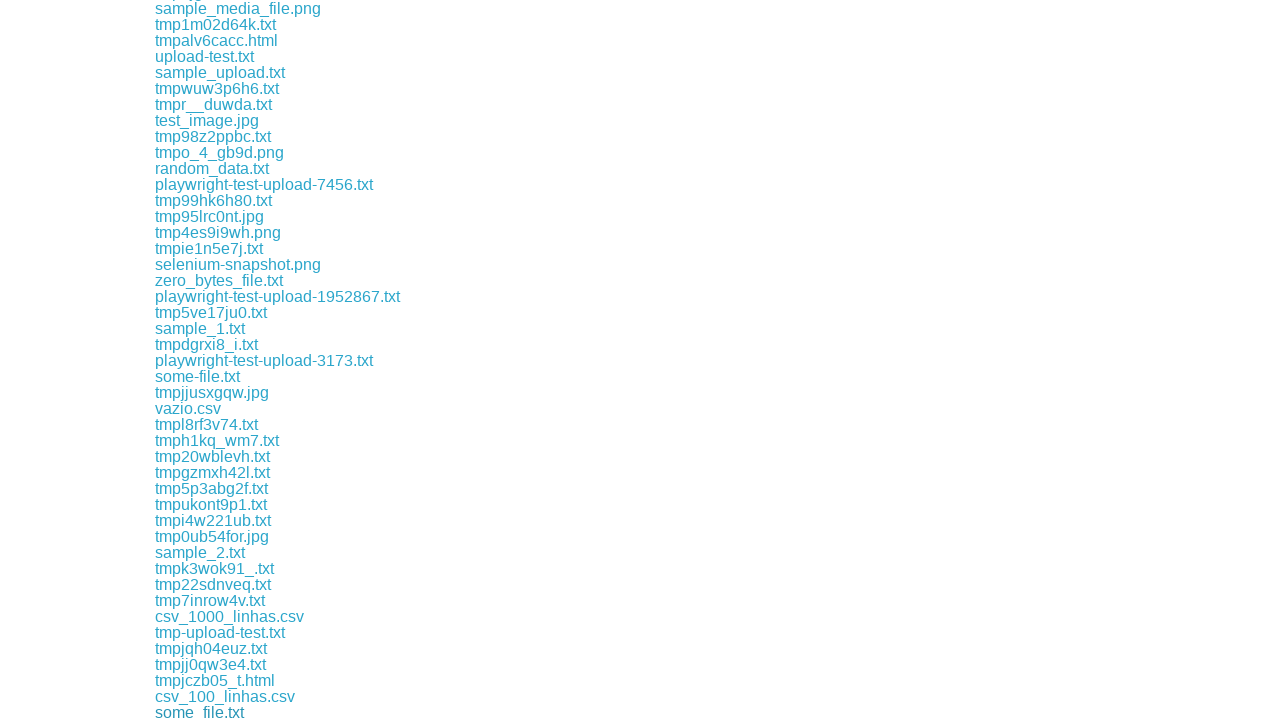

File downloaded: some_file.txt
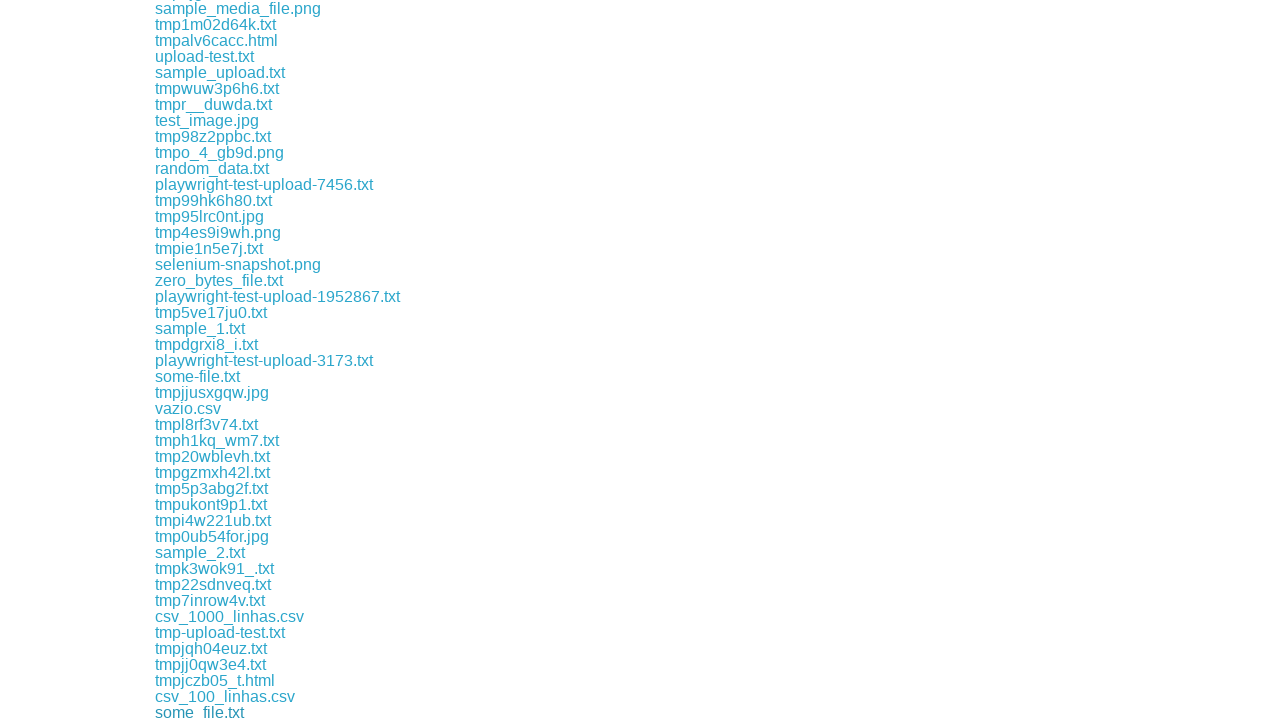

Scrolled download link into view
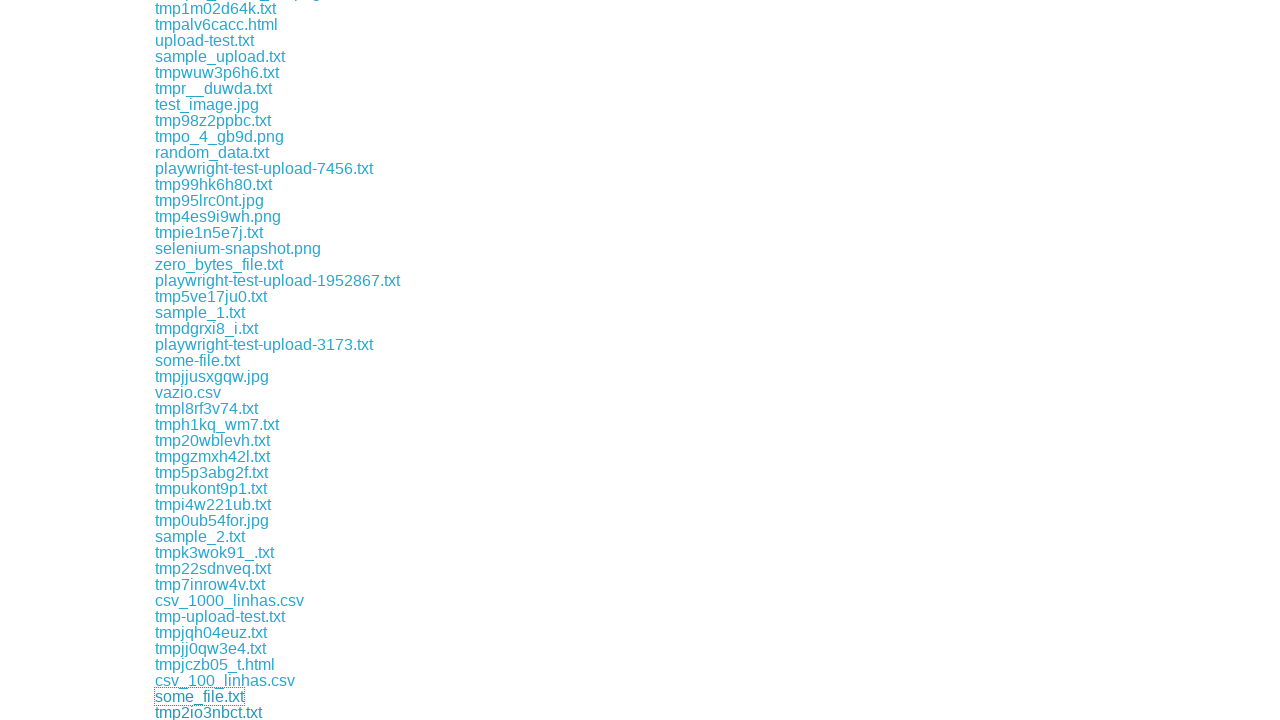

Clicked download link and file download initiated at (208, 712) on xpath=//div[@class='example']//a >> nth=84
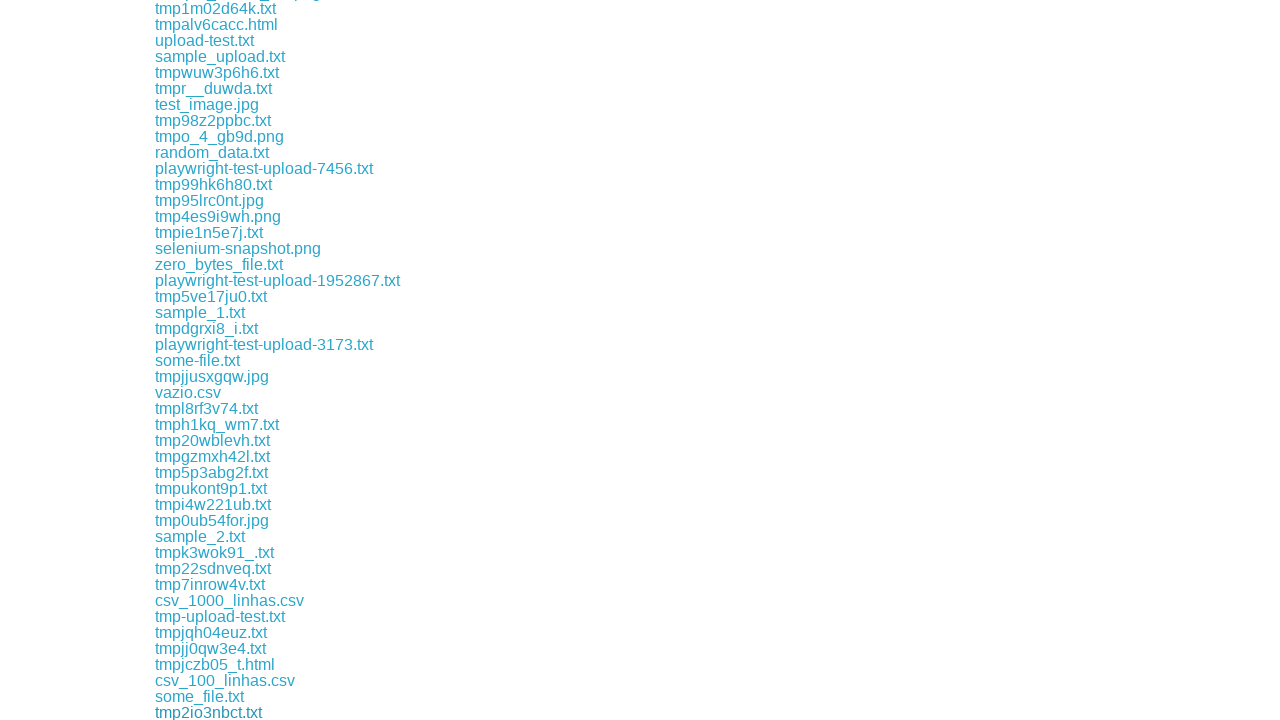

File downloaded: tmp2io3nbct.txt
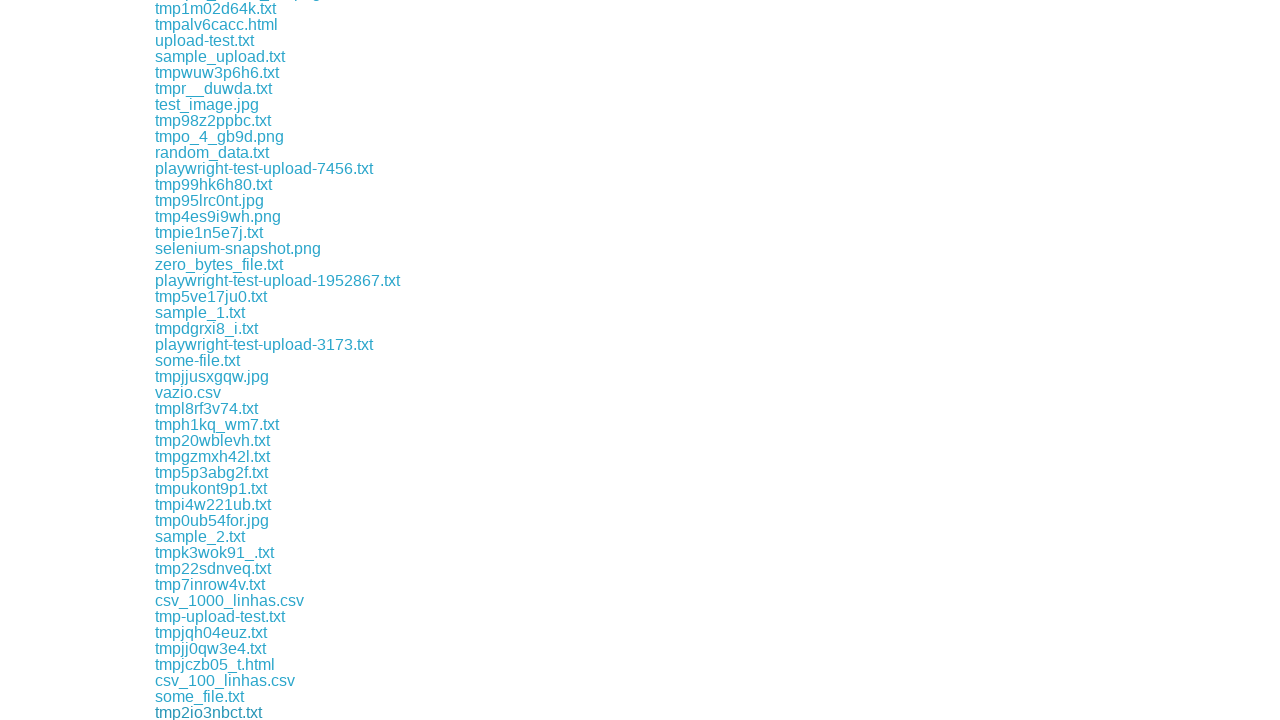

Scrolled download link into view
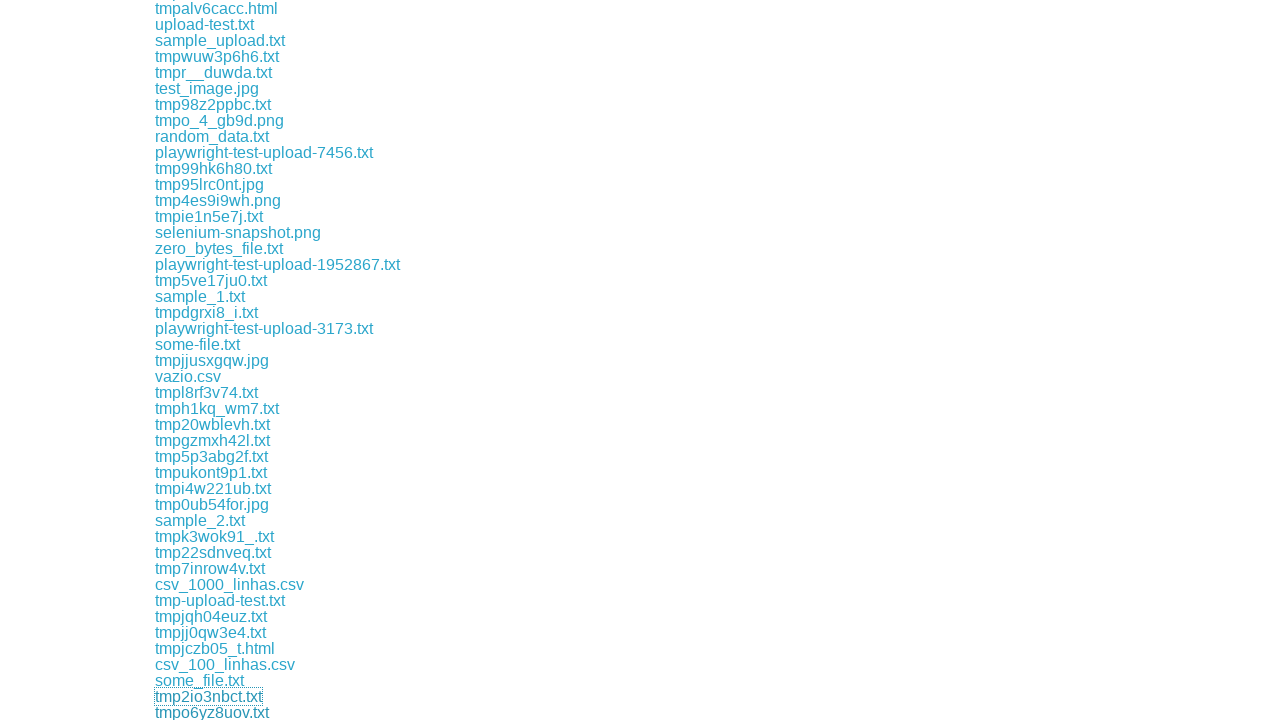

Clicked download link and file download initiated at (212, 712) on xpath=//div[@class='example']//a >> nth=85
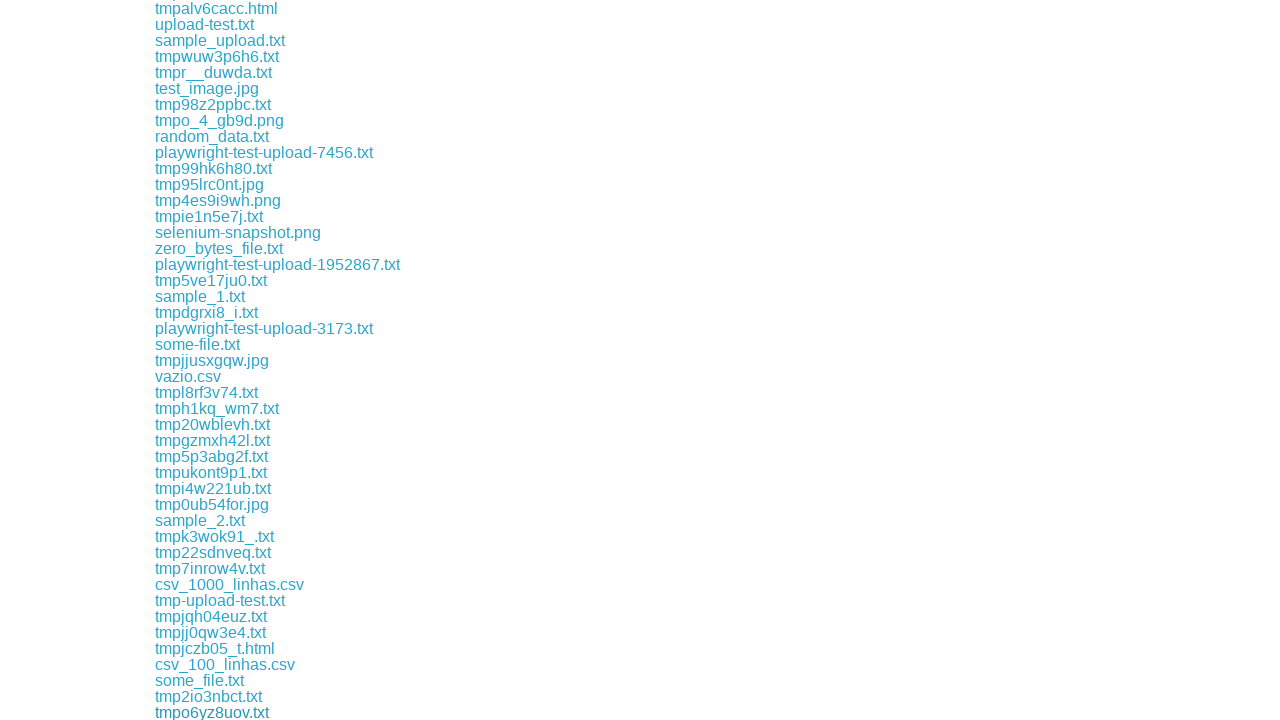

File downloaded: tmpo6yz8uov.txt
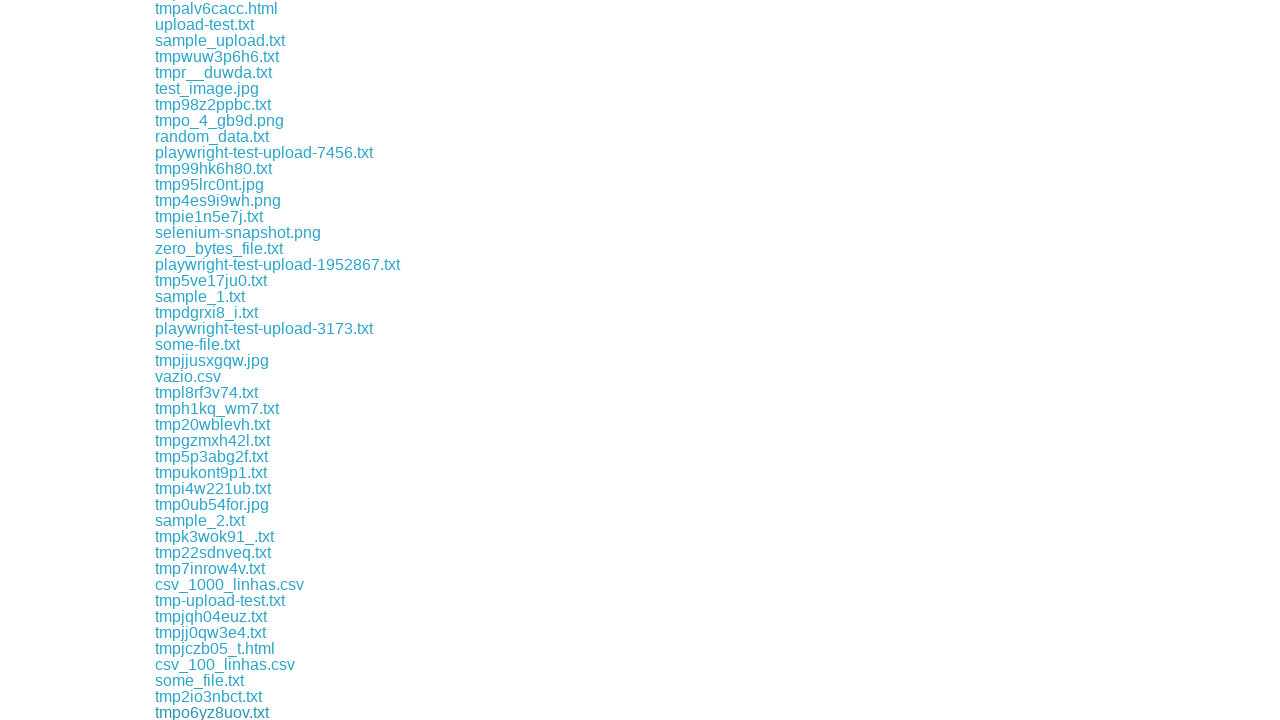

Scrolled download link into view
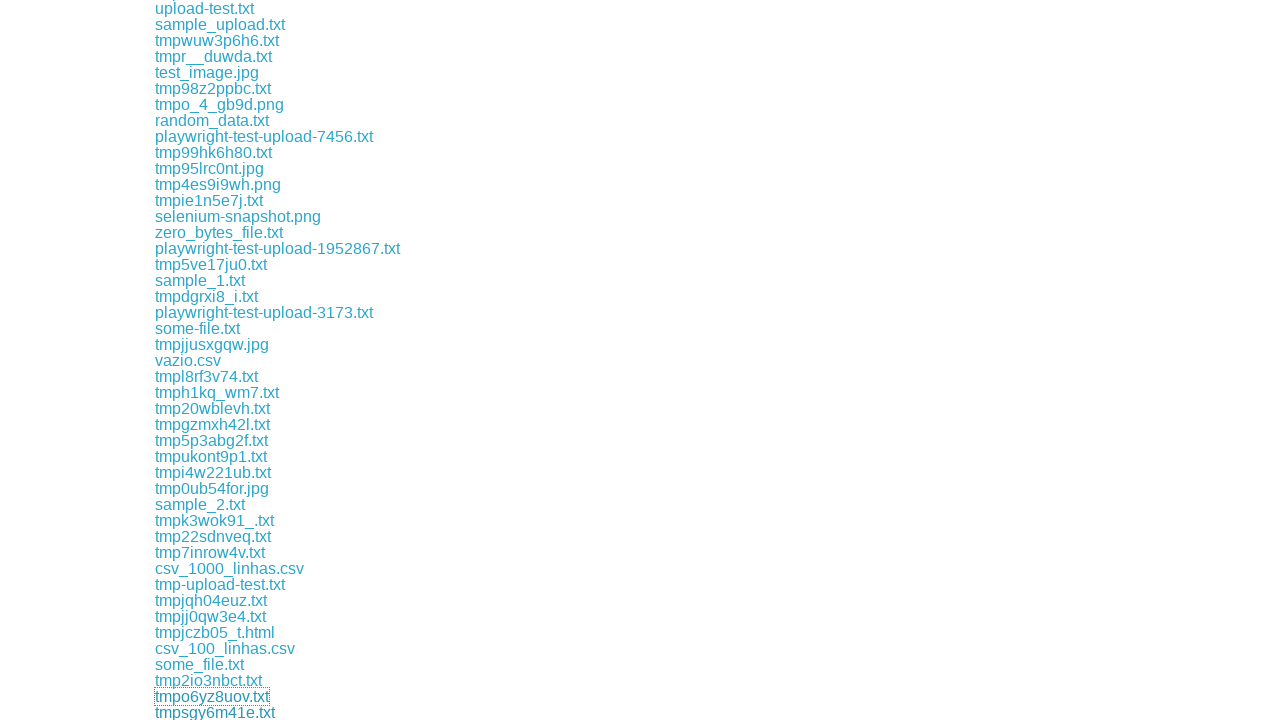

Clicked download link and file download initiated at (215, 712) on xpath=//div[@class='example']//a >> nth=86
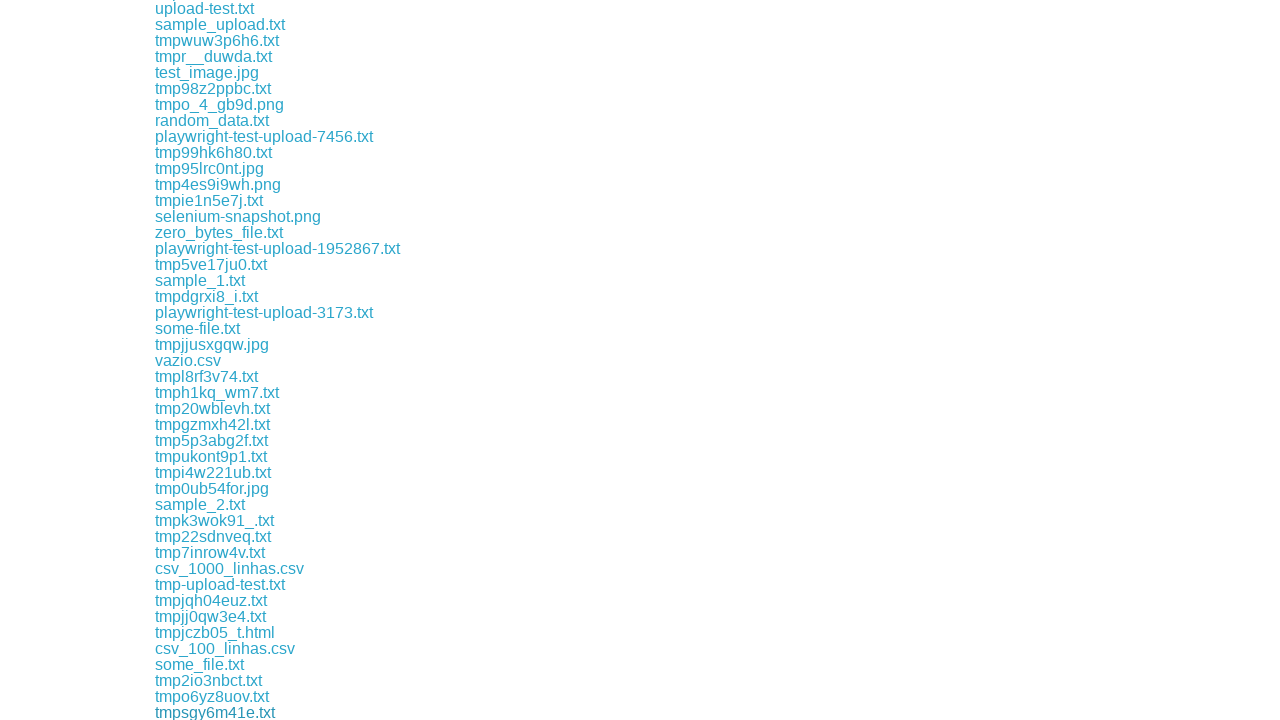

File downloaded: tmpsgy6m41e.txt
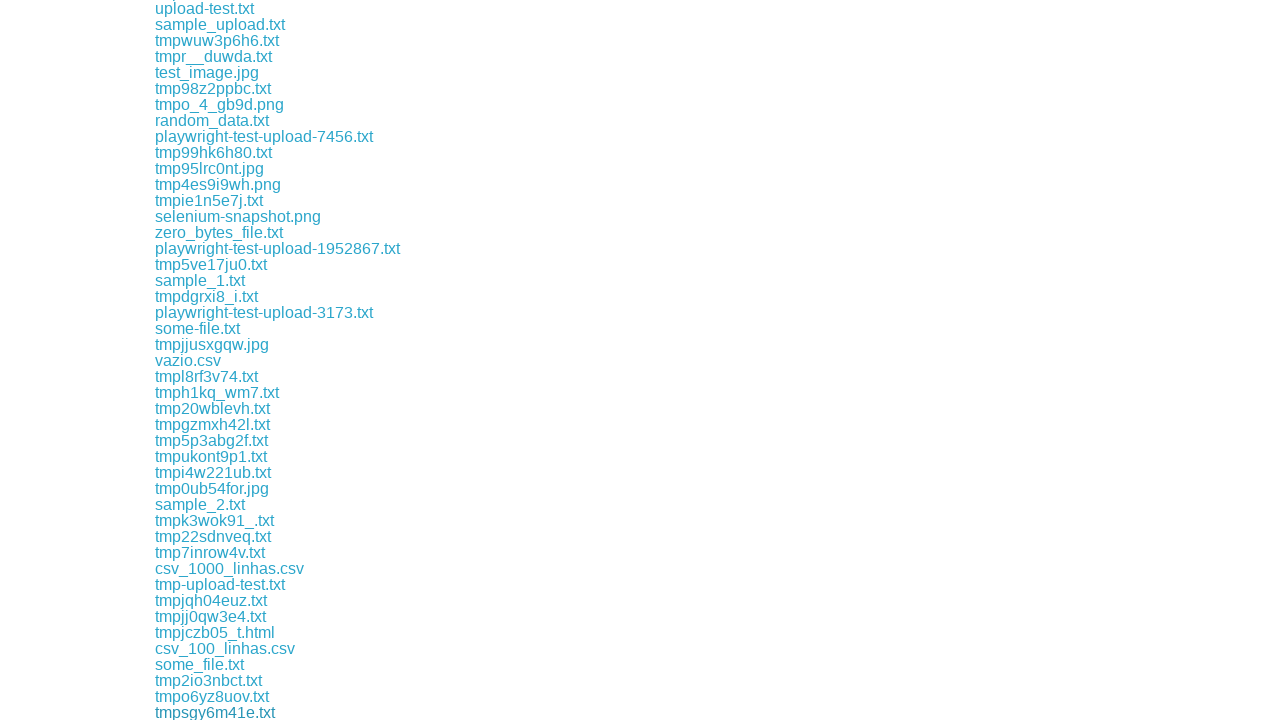

Scrolled download link into view
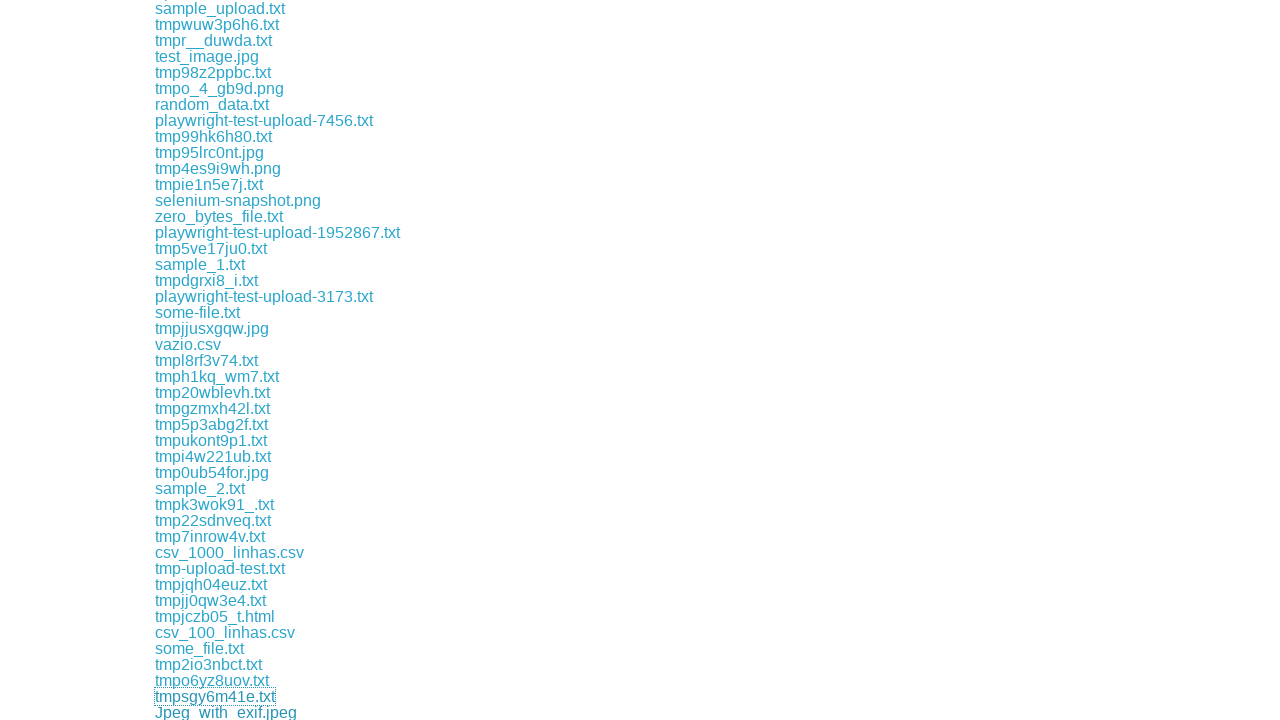

Clicked download link and file download initiated at (226, 712) on xpath=//div[@class='example']//a >> nth=87
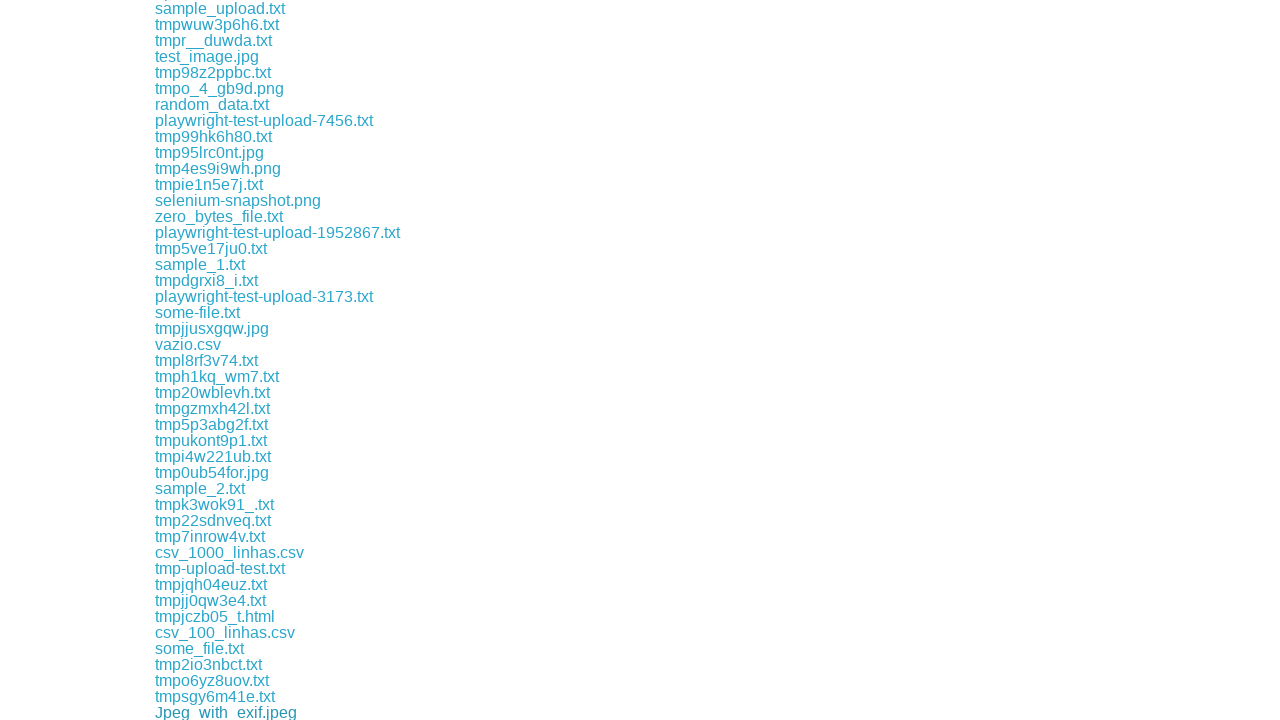

File downloaded: Jpeg_with_exif.jpeg
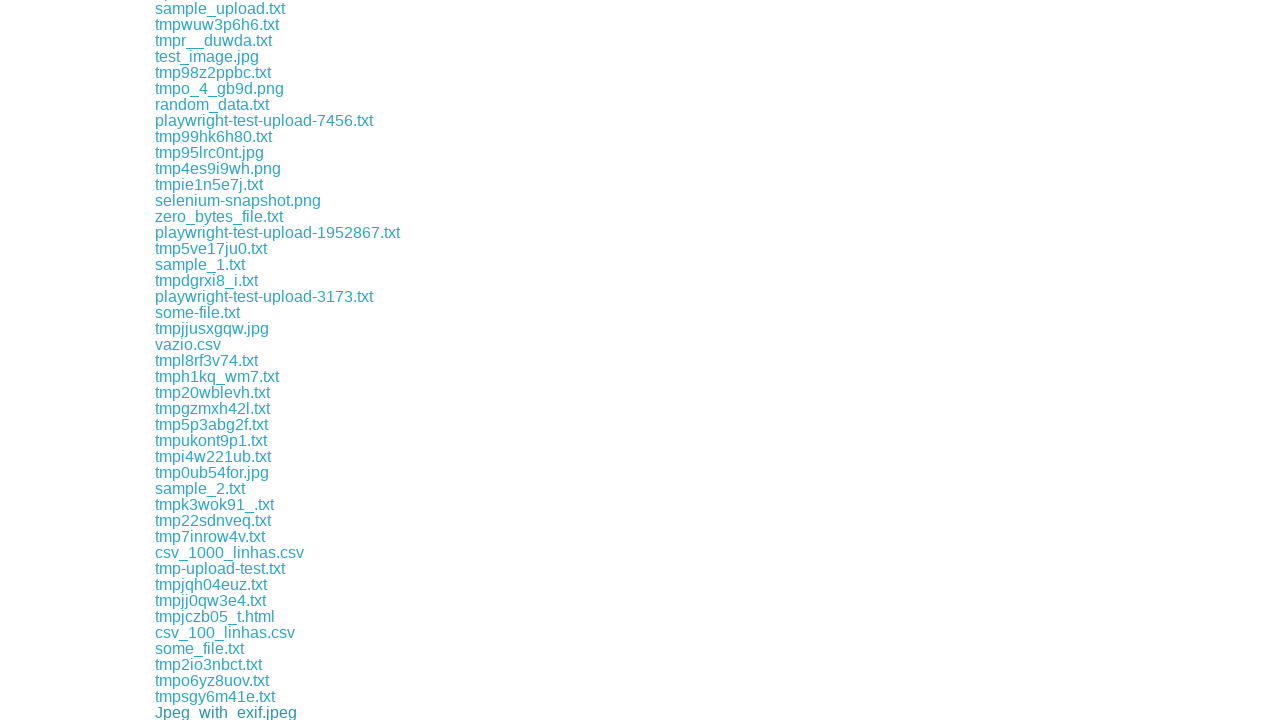

Scrolled download link into view
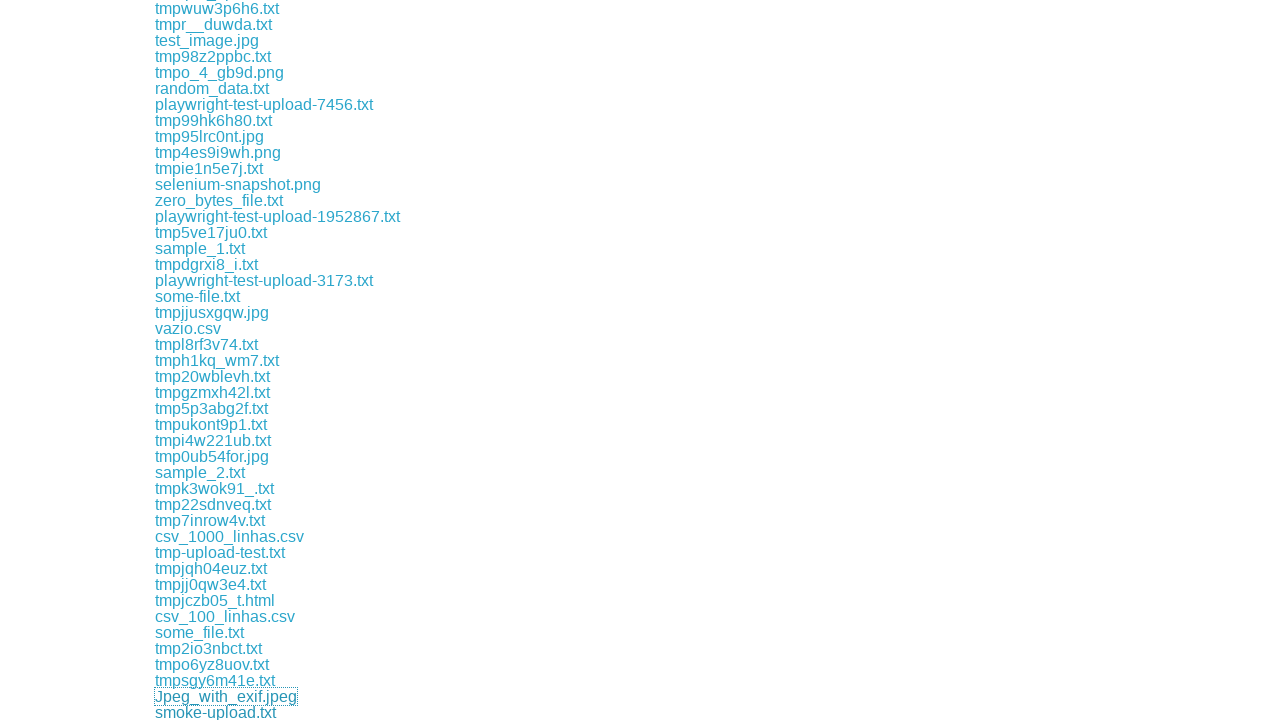

Clicked download link and file download initiated at (216, 712) on xpath=//div[@class='example']//a >> nth=88
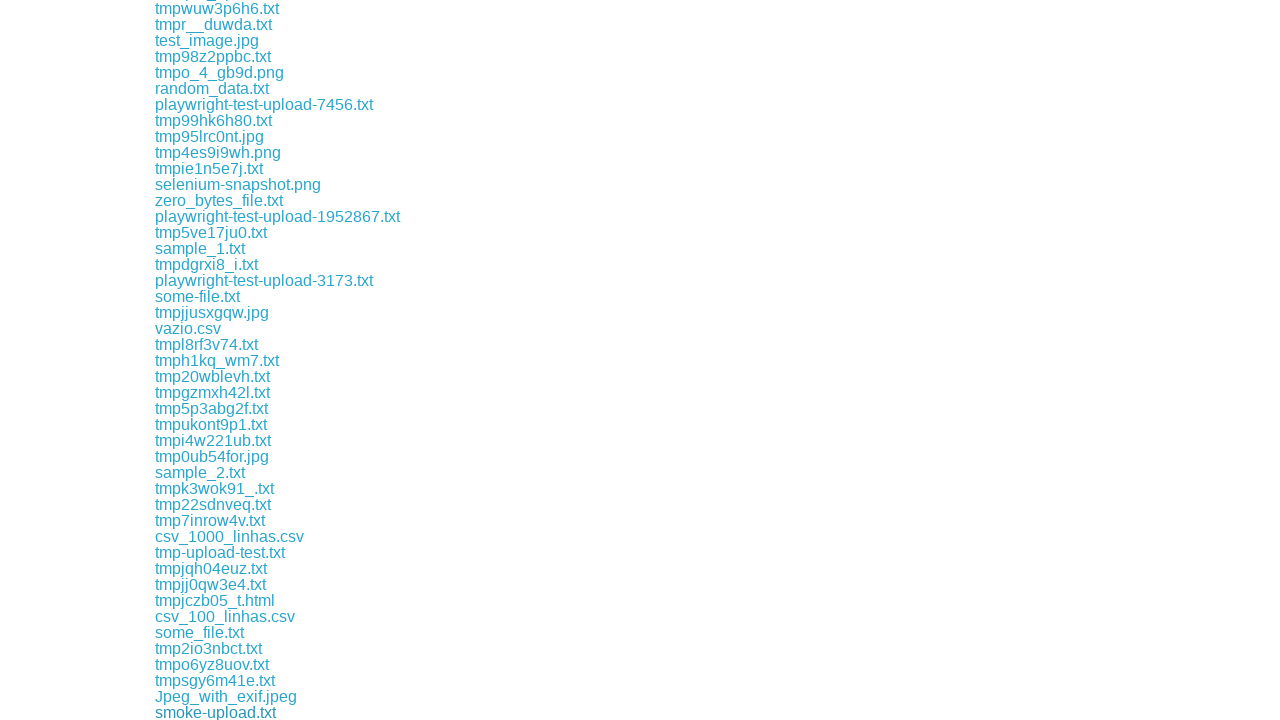

File downloaded: smoke-upload.txt
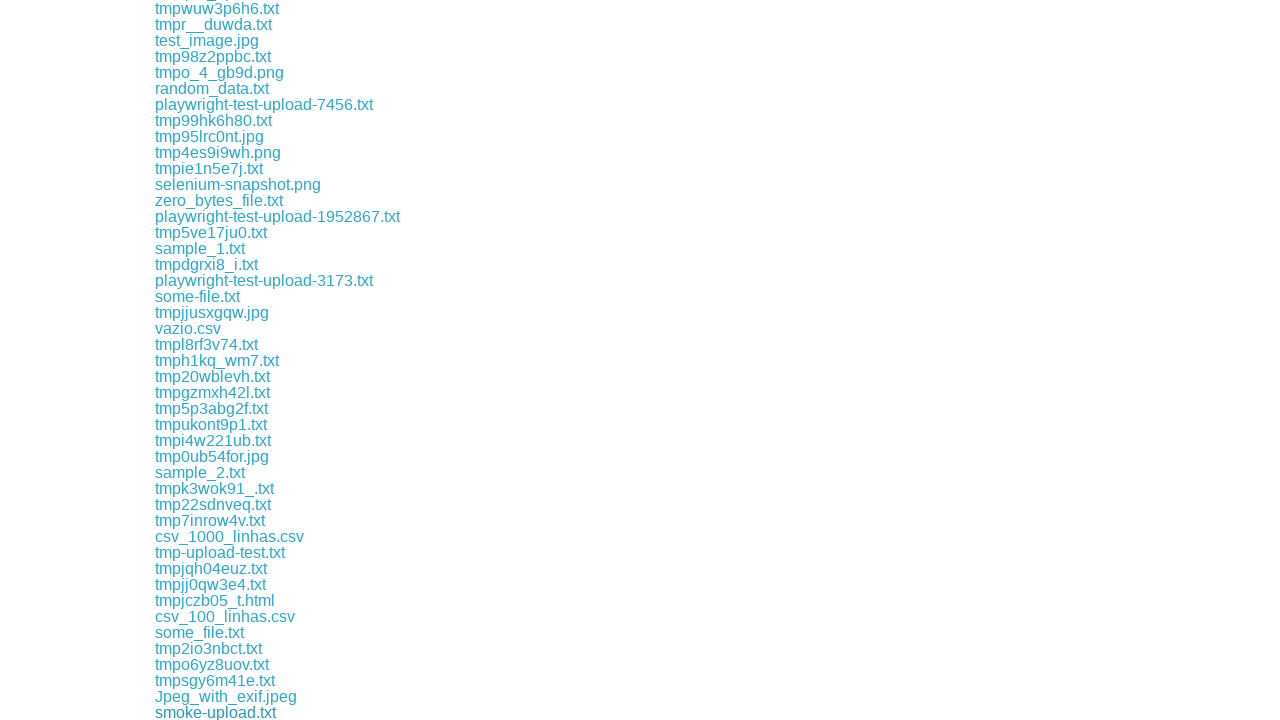

Scrolled download link into view
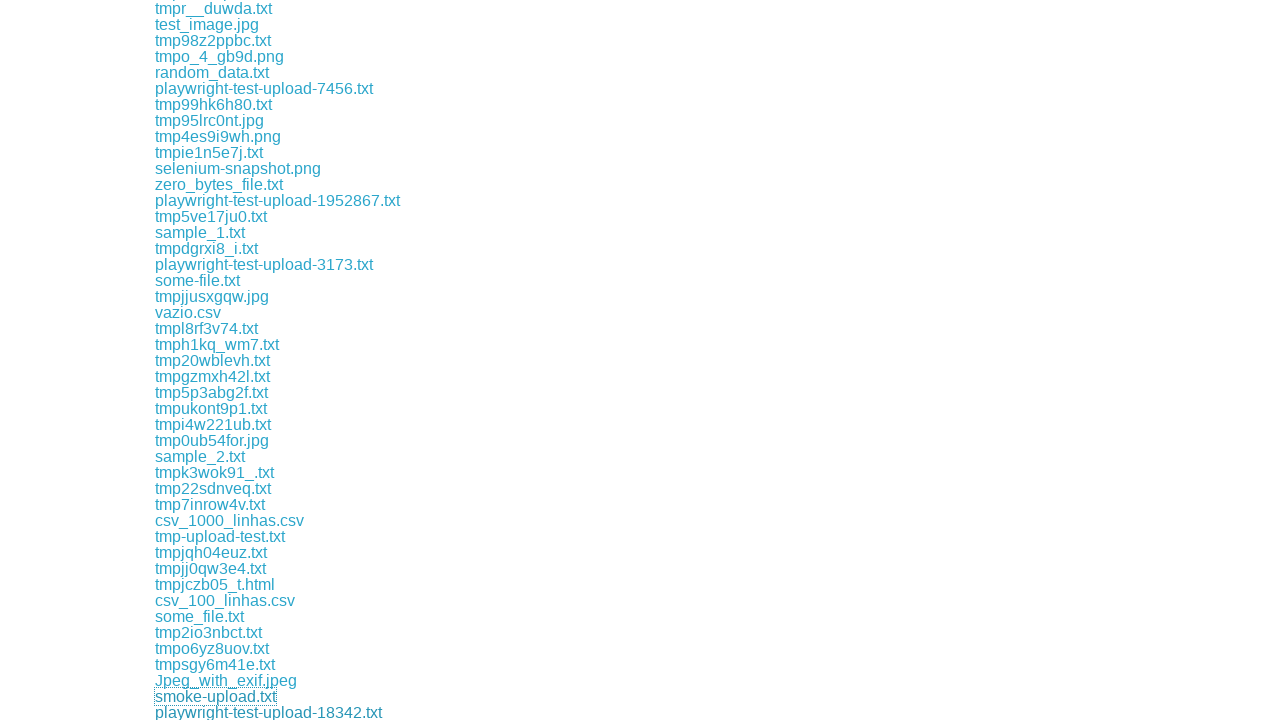

Clicked download link and file download initiated at (268, 712) on xpath=//div[@class='example']//a >> nth=89
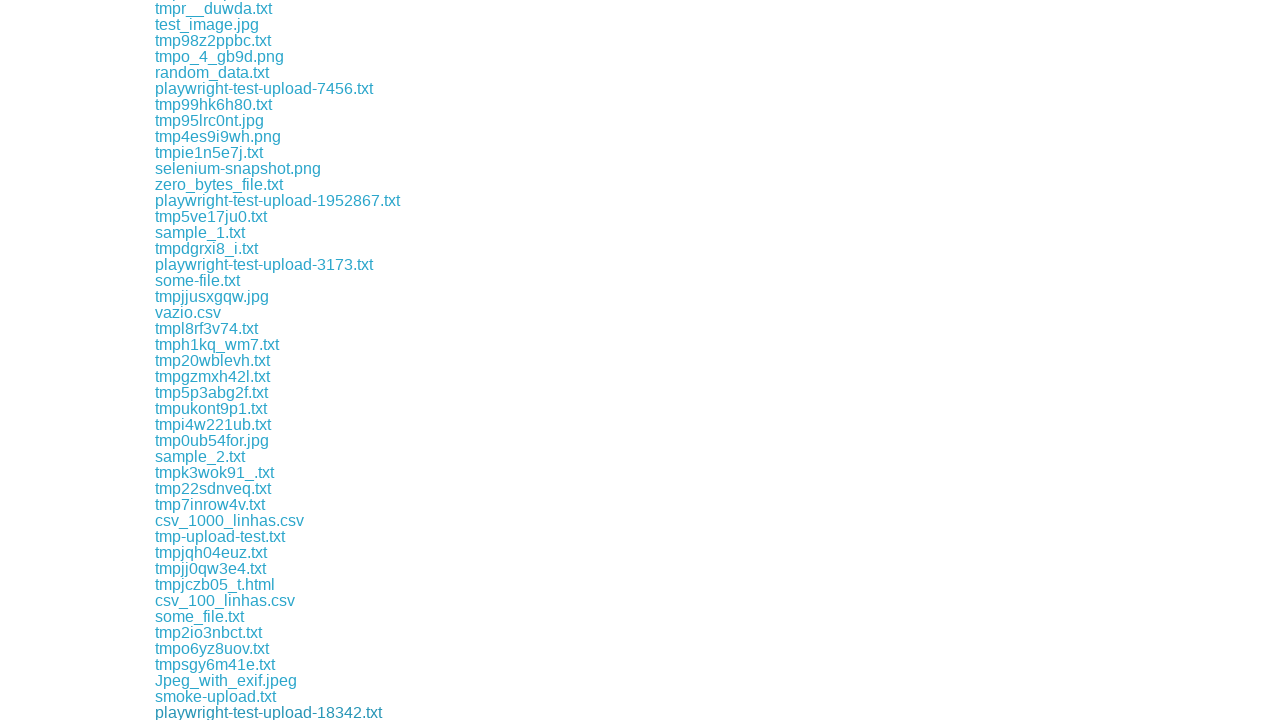

File downloaded: playwright-test-upload-18342.txt
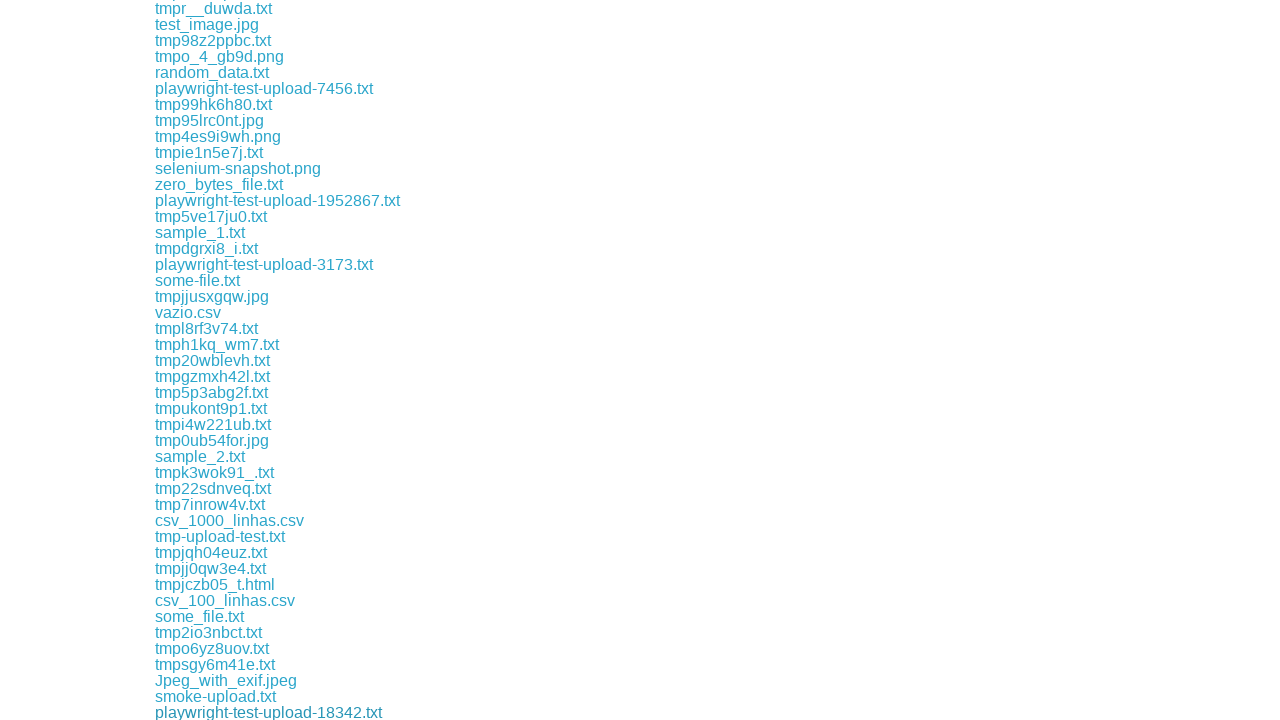

Scrolled download link into view
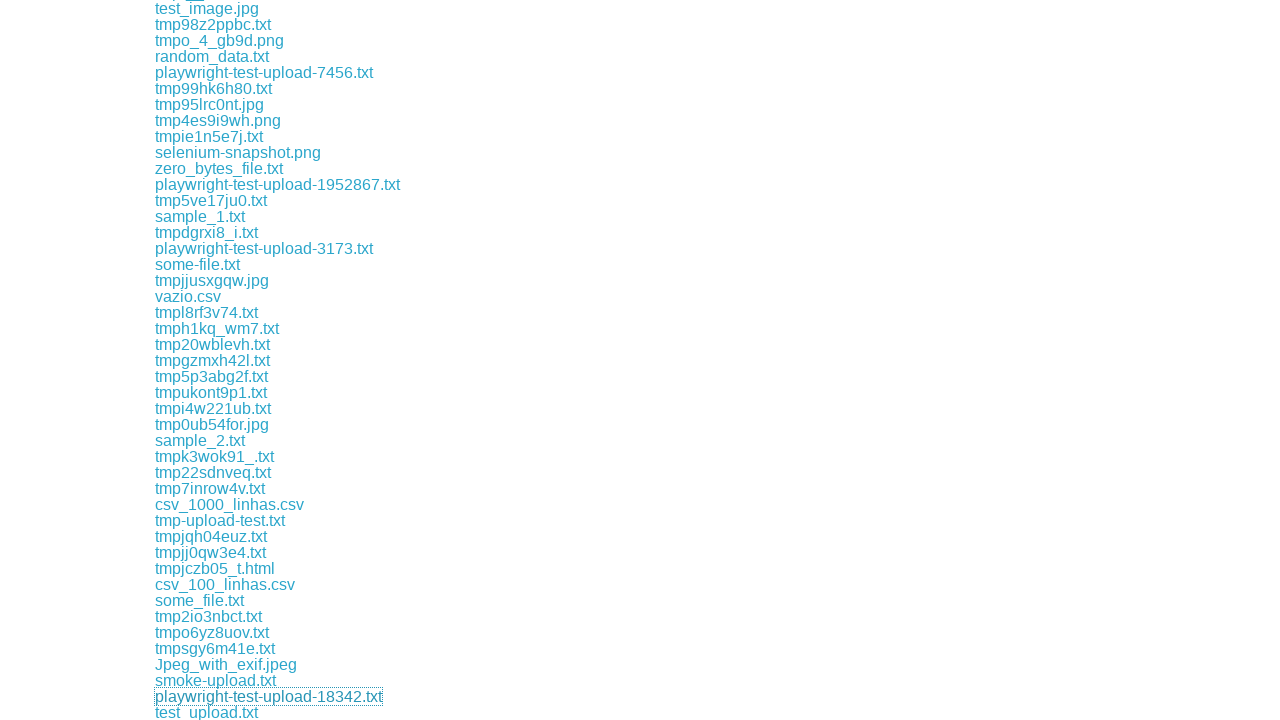

Clicked download link and file download initiated at (206, 712) on xpath=//div[@class='example']//a >> nth=90
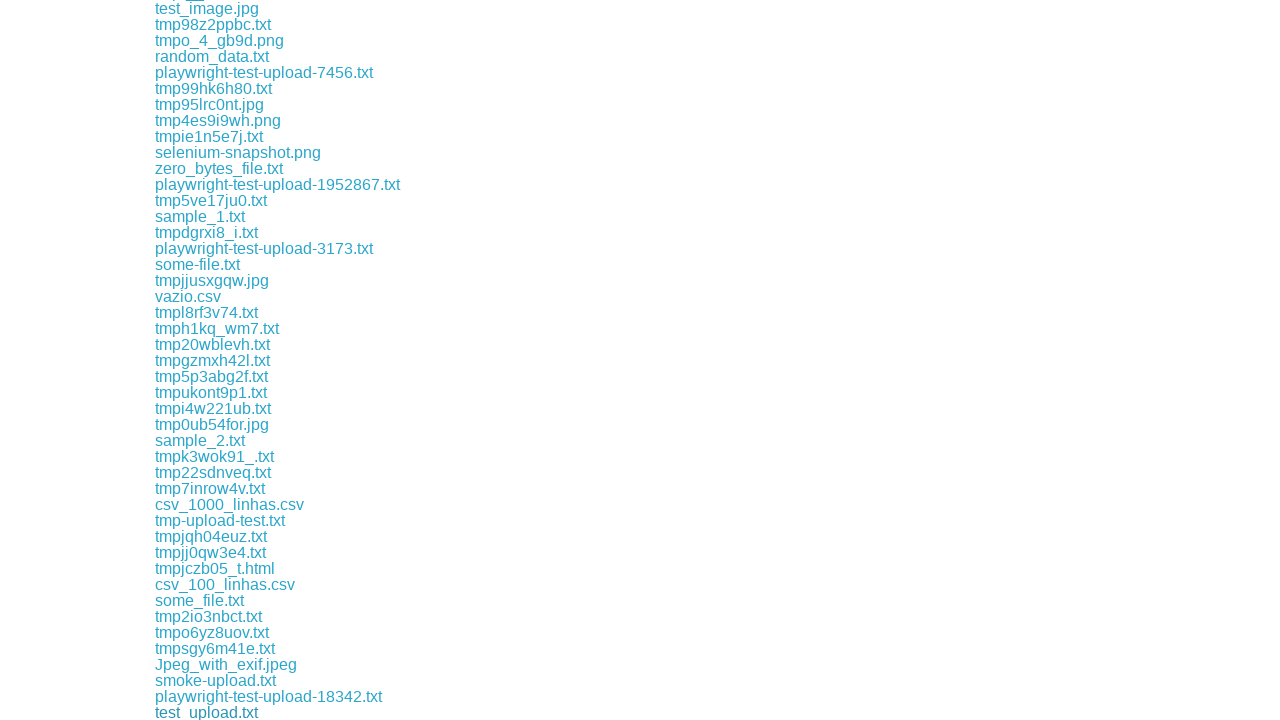

File downloaded: test_upload.txt
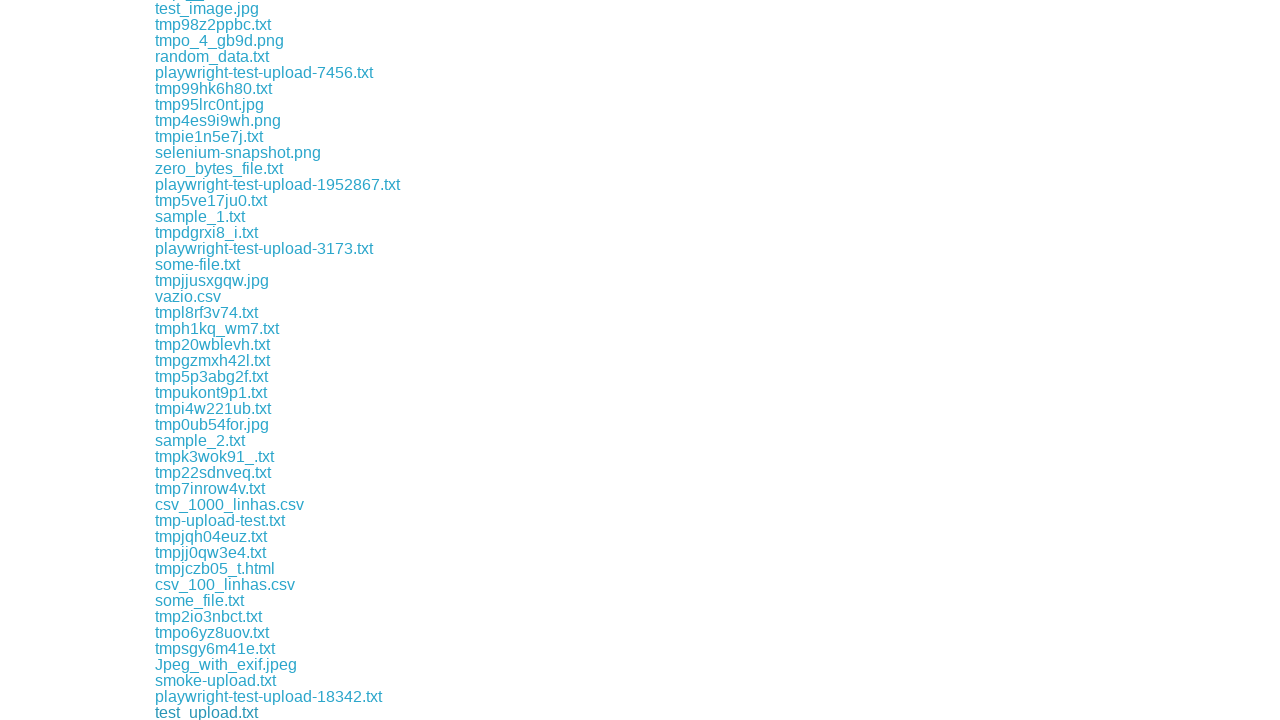

Scrolled download link into view
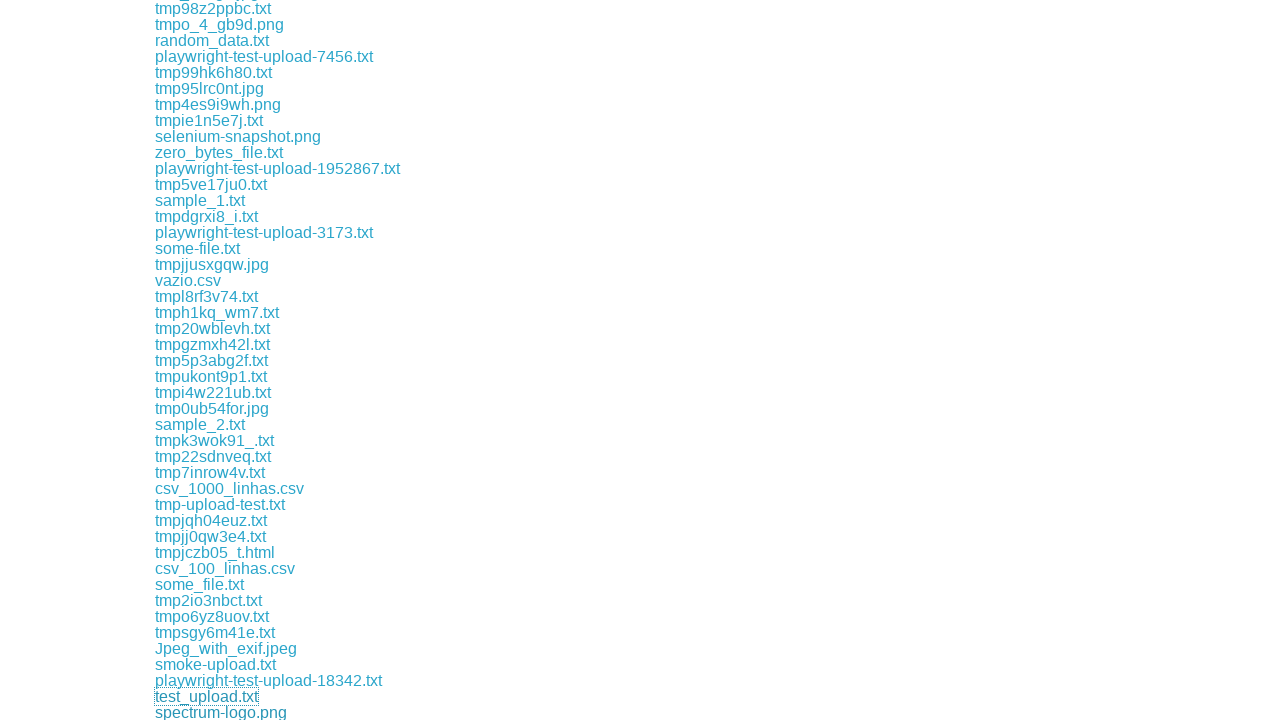

Clicked download link and file download initiated at (221, 712) on xpath=//div[@class='example']//a >> nth=91
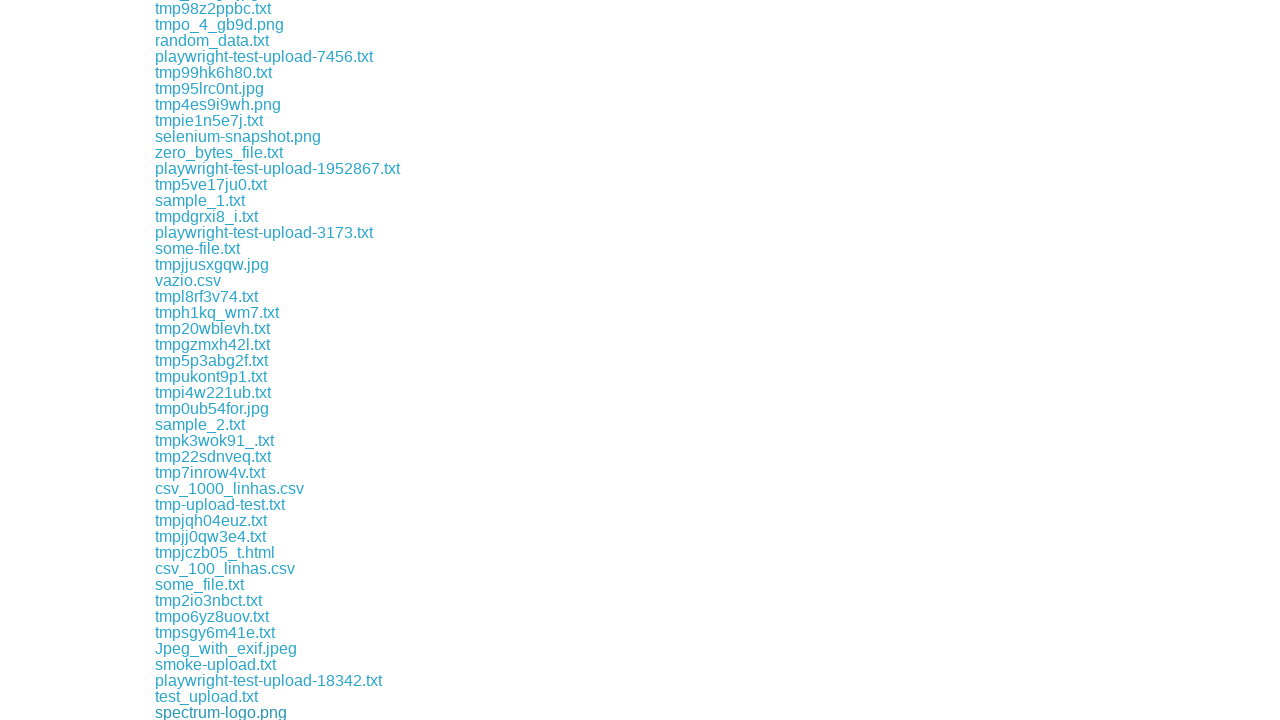

File downloaded: spectrum-logo.png
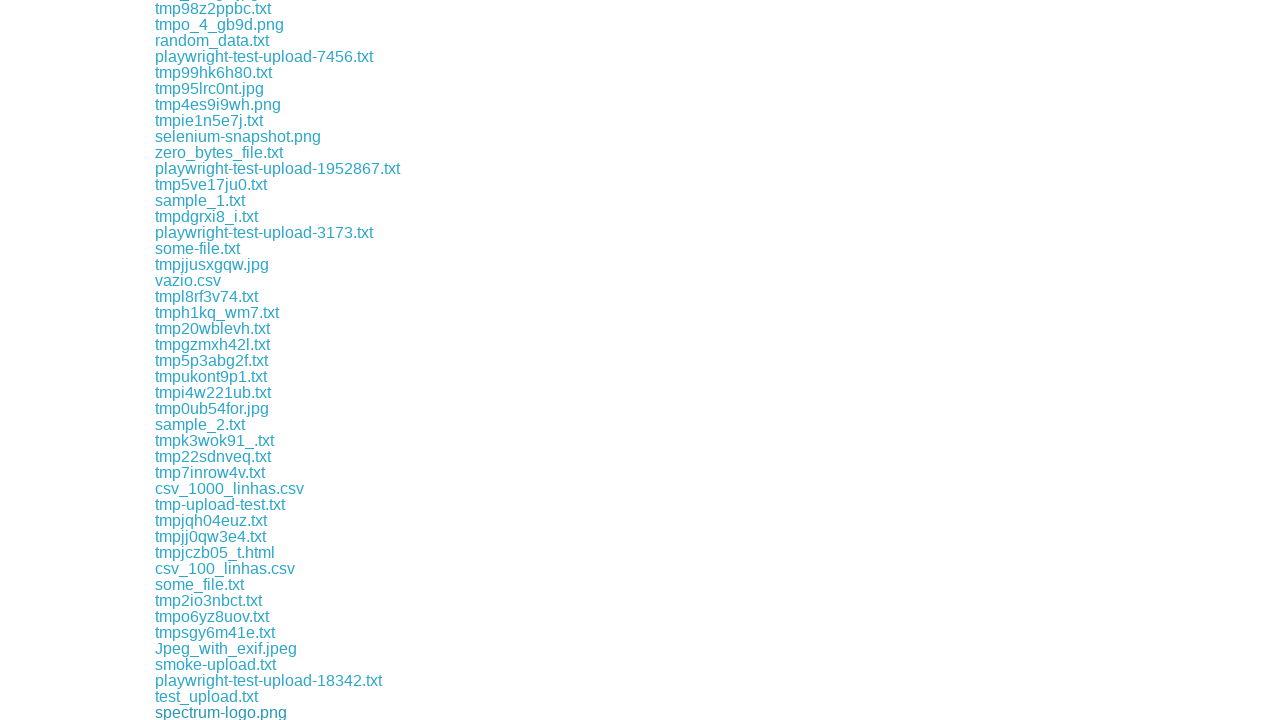

Scrolled download link into view
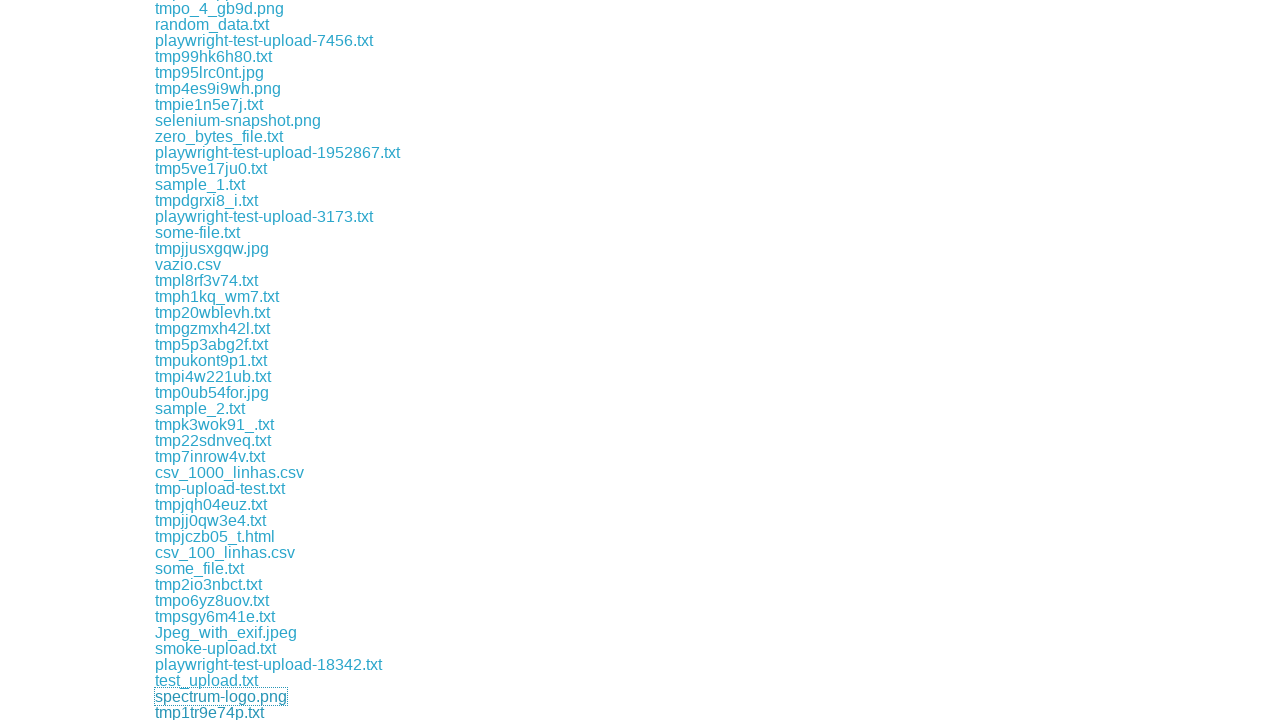

Clicked download link and file download initiated at (210, 712) on xpath=//div[@class='example']//a >> nth=92
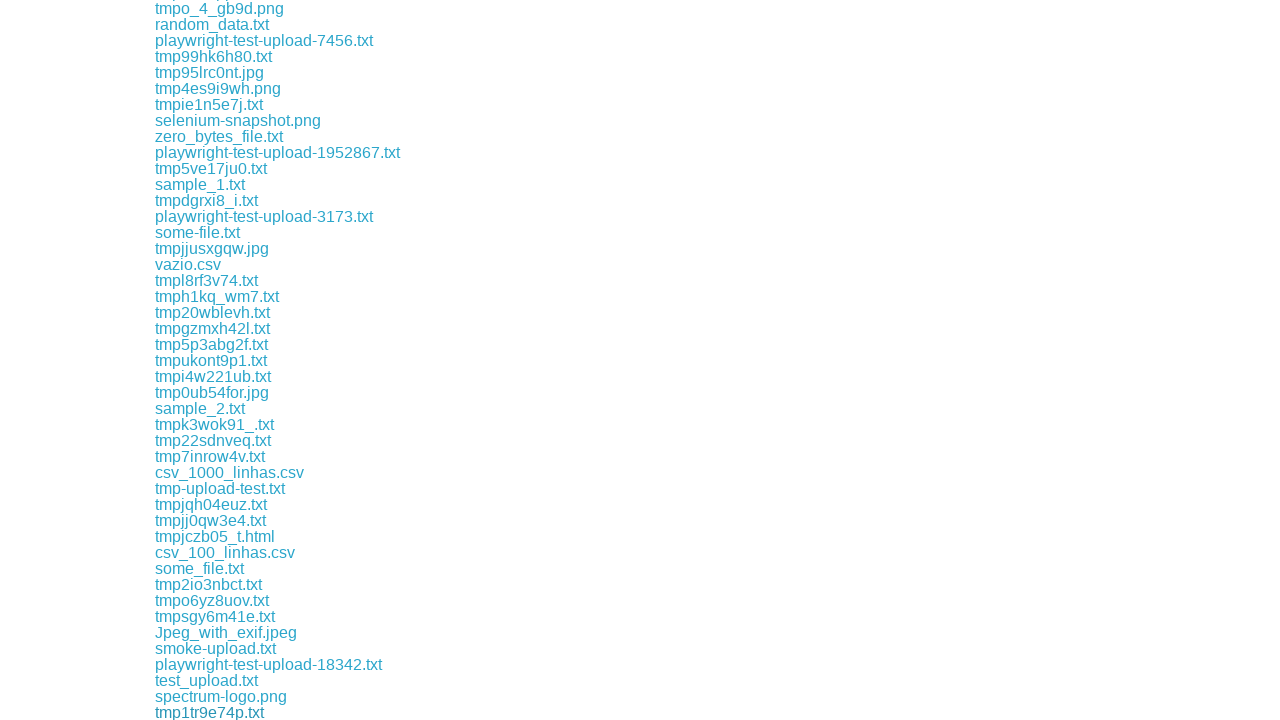

File downloaded: tmp1tr9e74p.txt
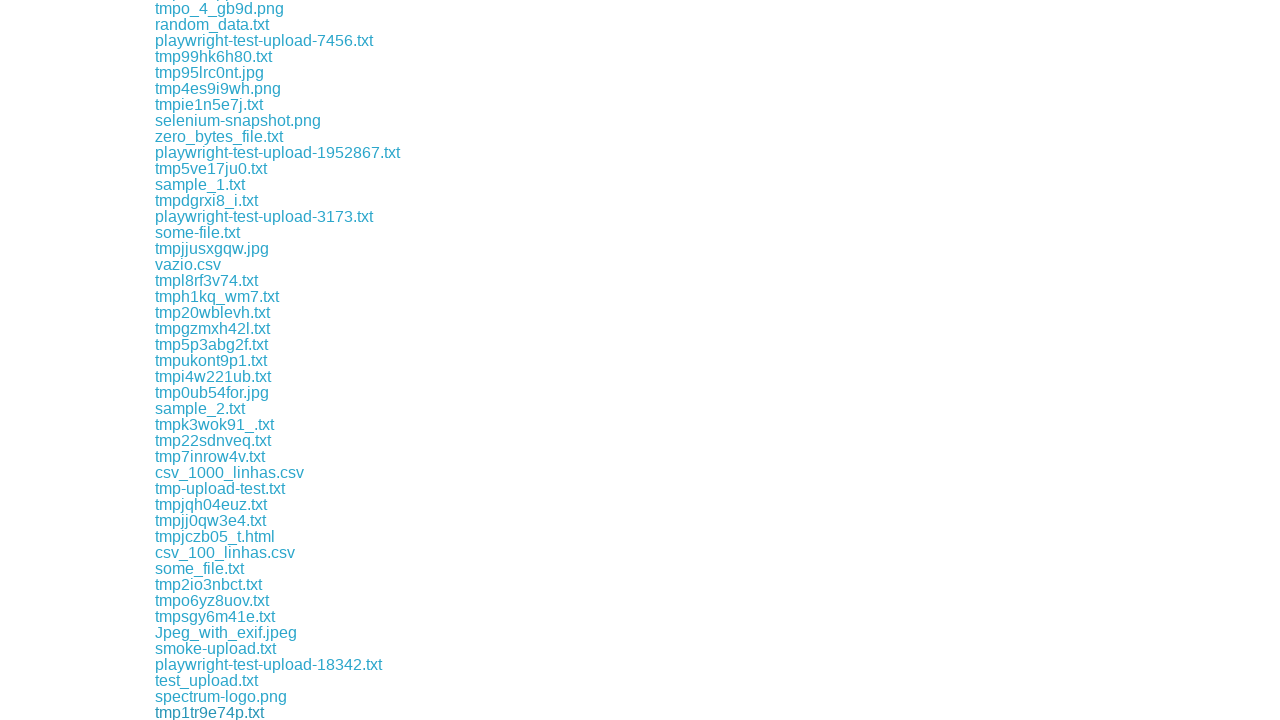

Scrolled download link into view
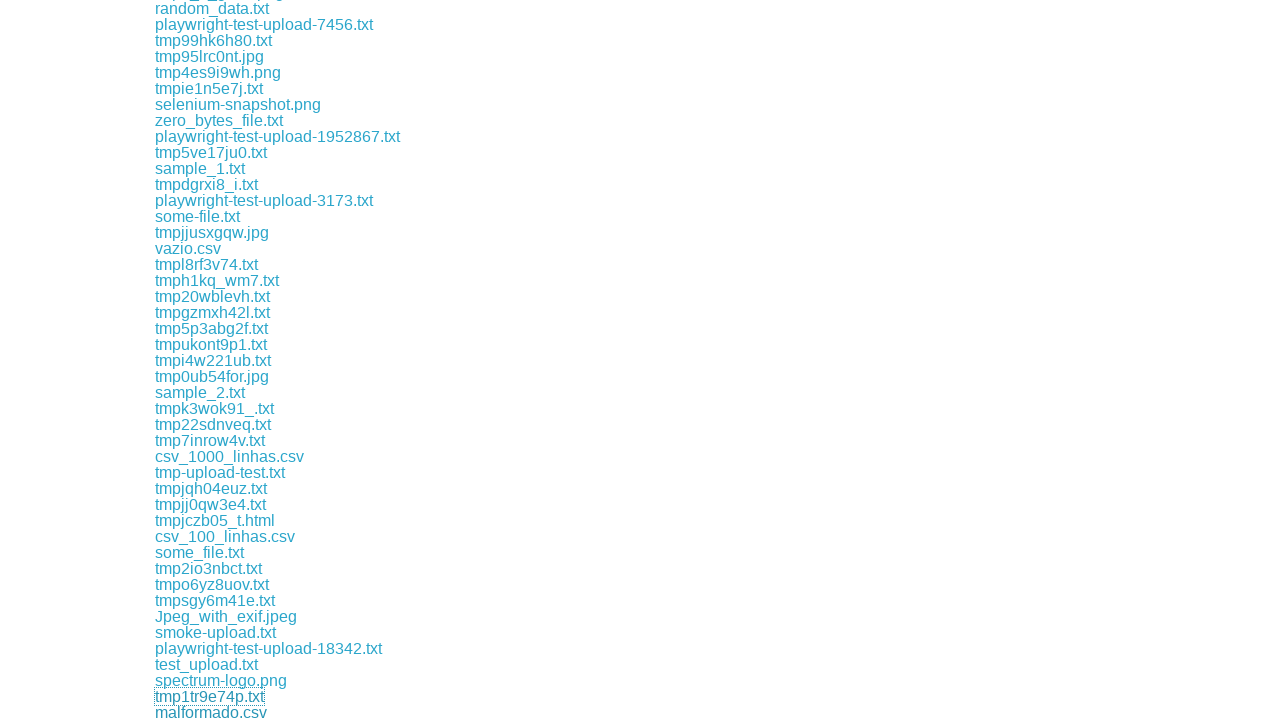

Clicked download link and file download initiated at (211, 712) on xpath=//div[@class='example']//a >> nth=93
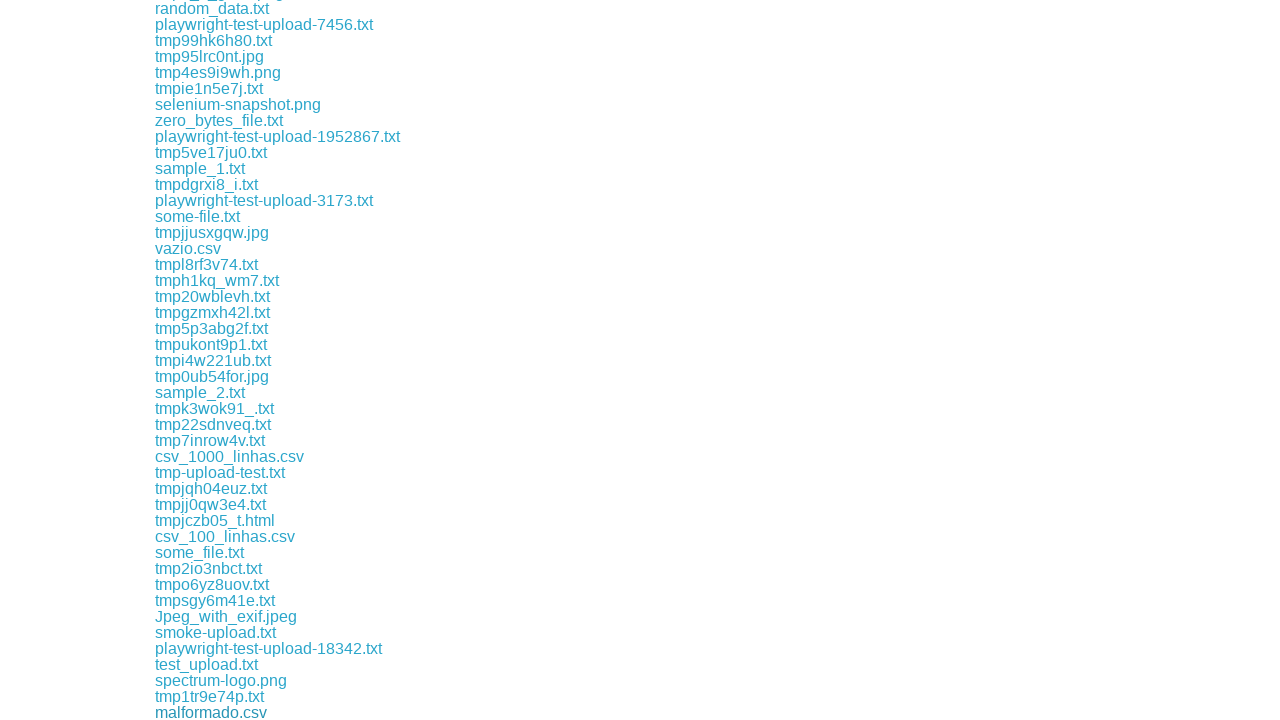

File downloaded: malformado.csv
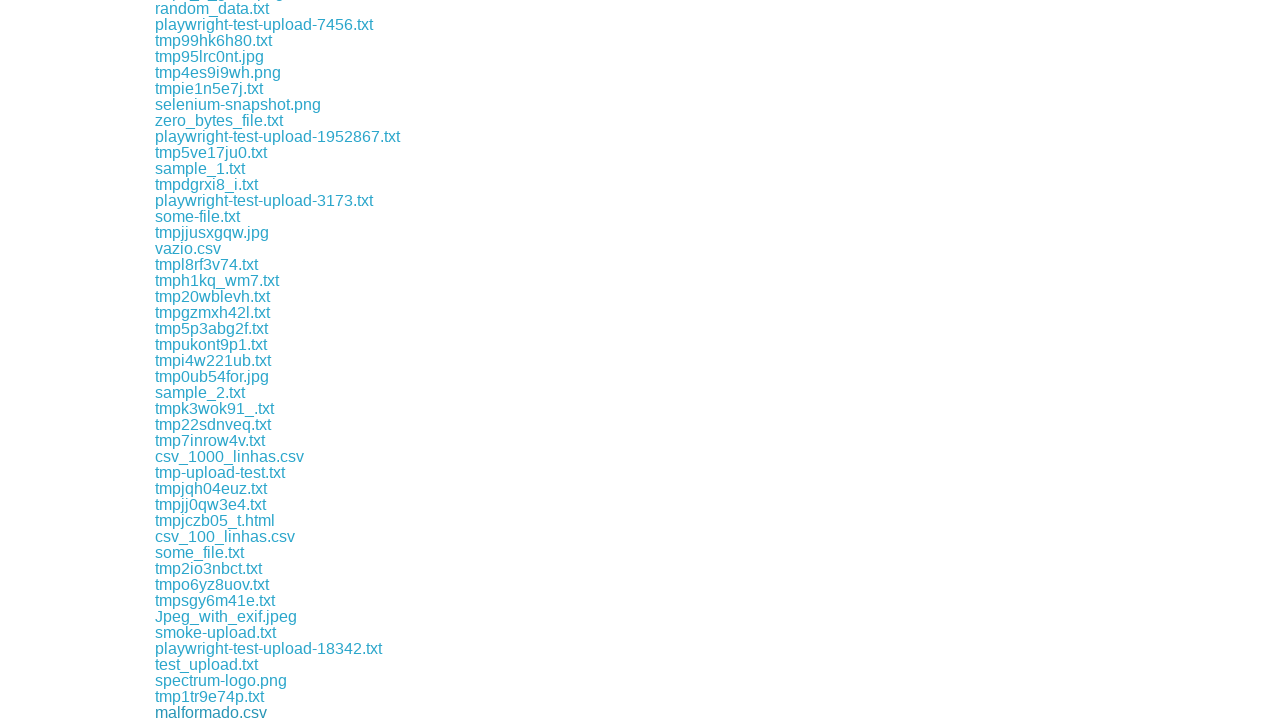

Scrolled download link into view
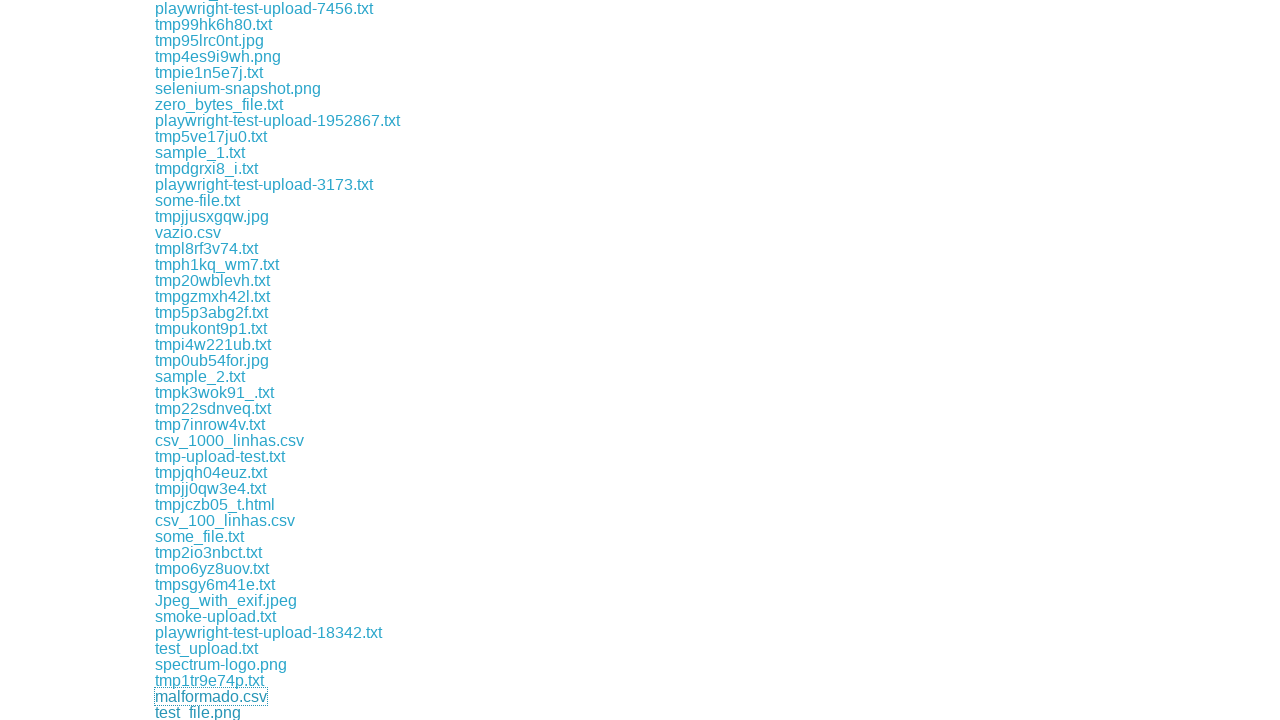

Clicked download link and file download initiated at (198, 712) on xpath=//div[@class='example']//a >> nth=94
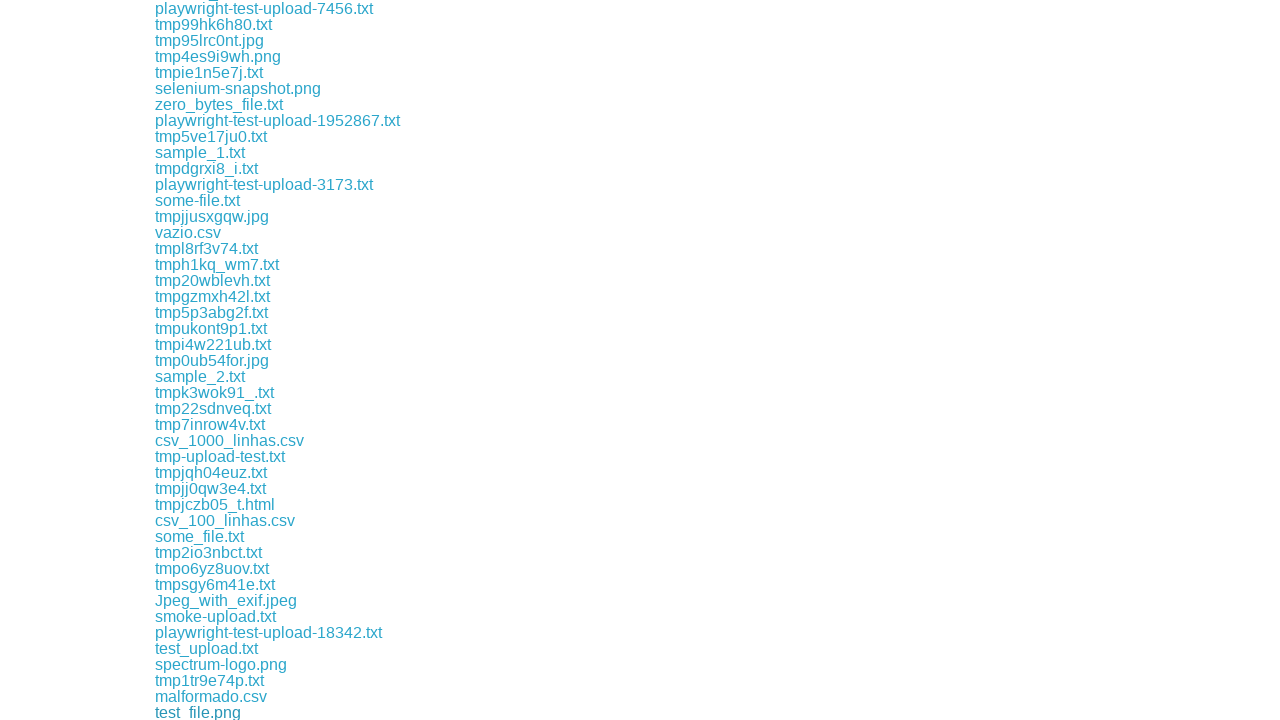

File downloaded: test_file.png
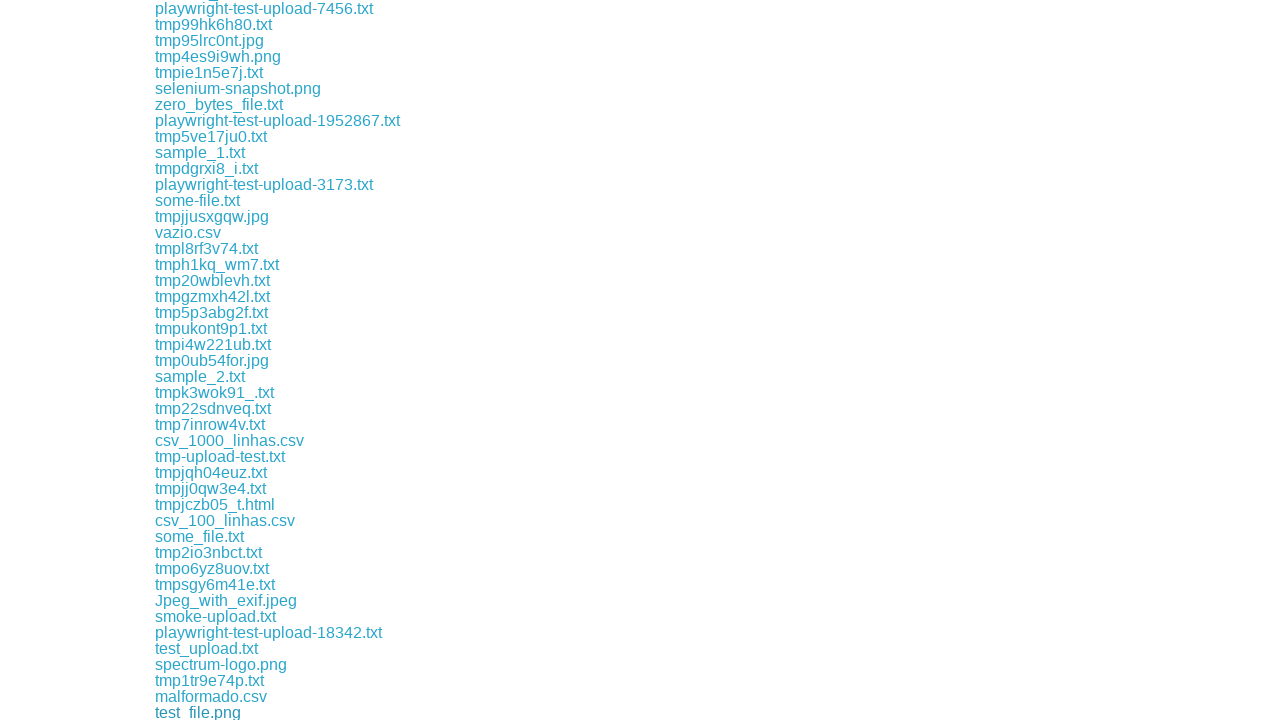

Scrolled download link into view
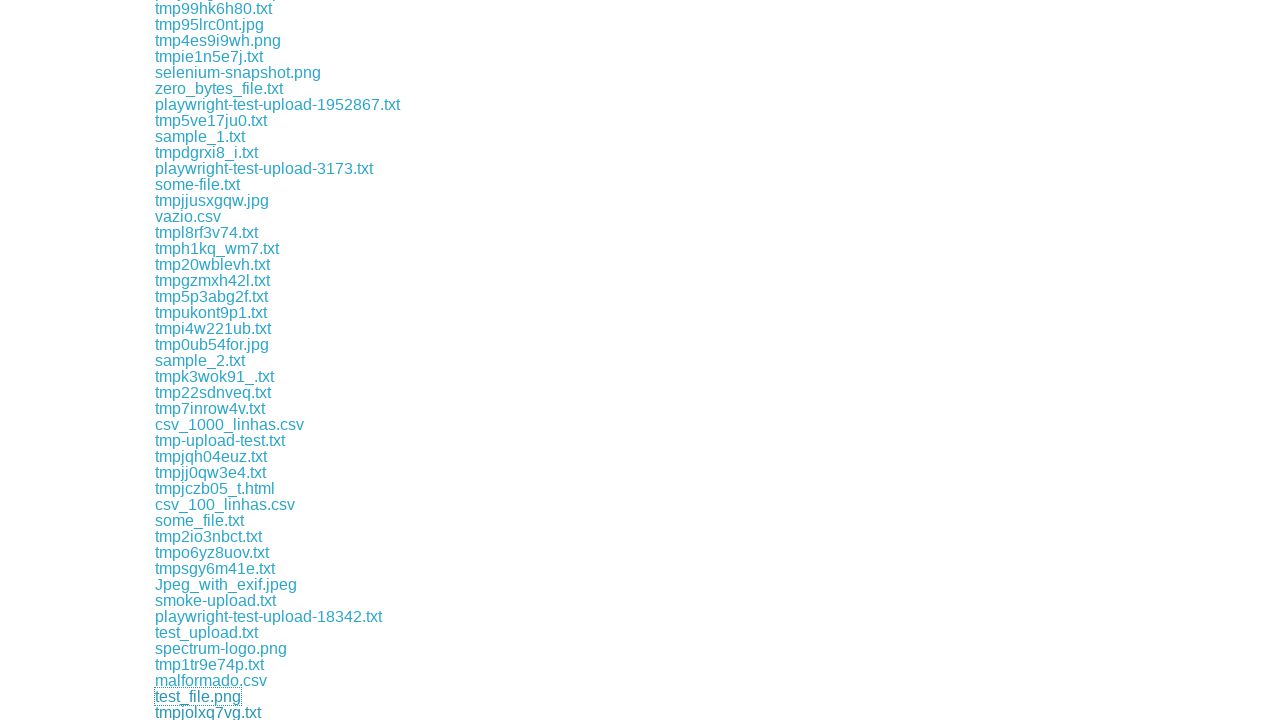

Clicked download link and file download initiated at (208, 712) on xpath=//div[@class='example']//a >> nth=95
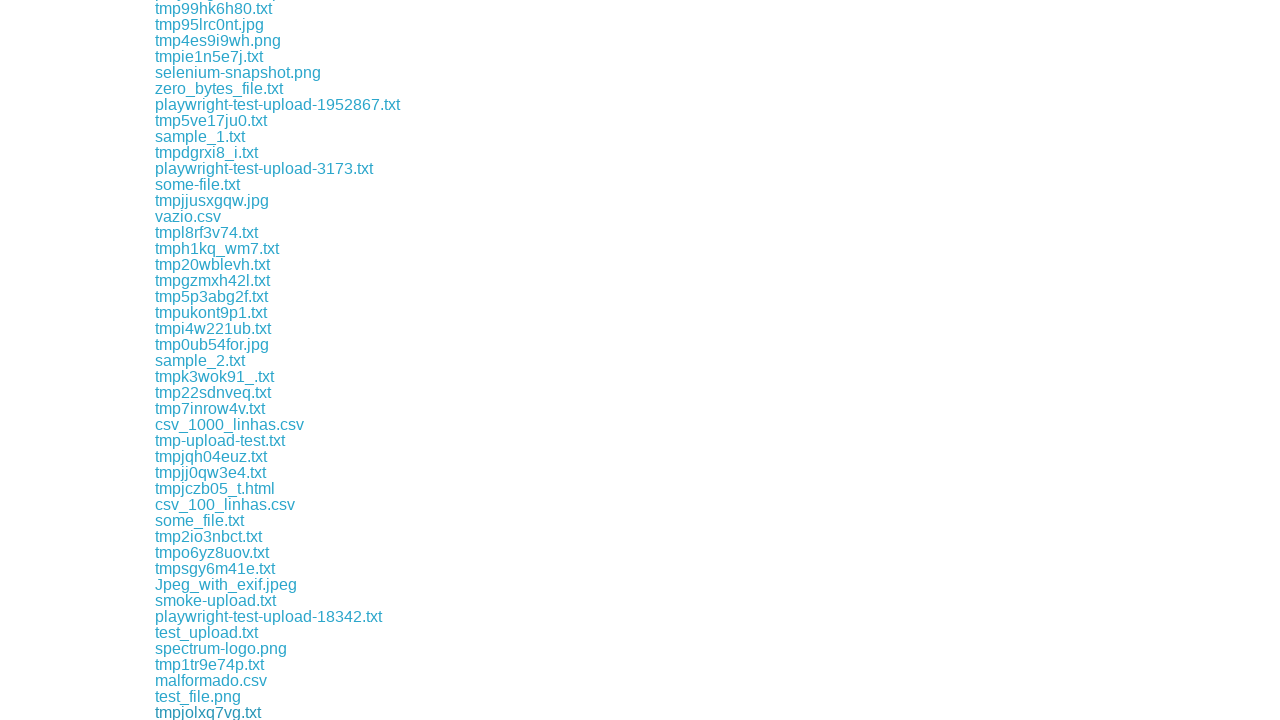

File downloaded: tmpjolxq7vg.txt
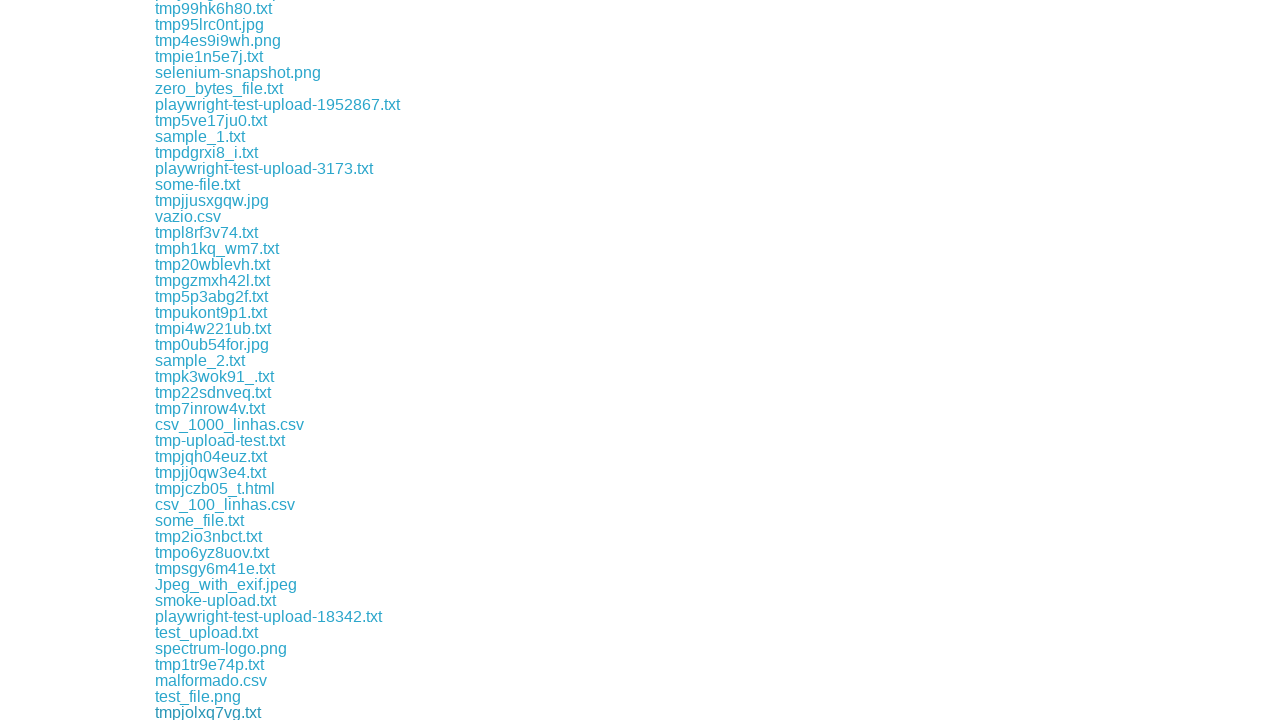

Scrolled download link into view
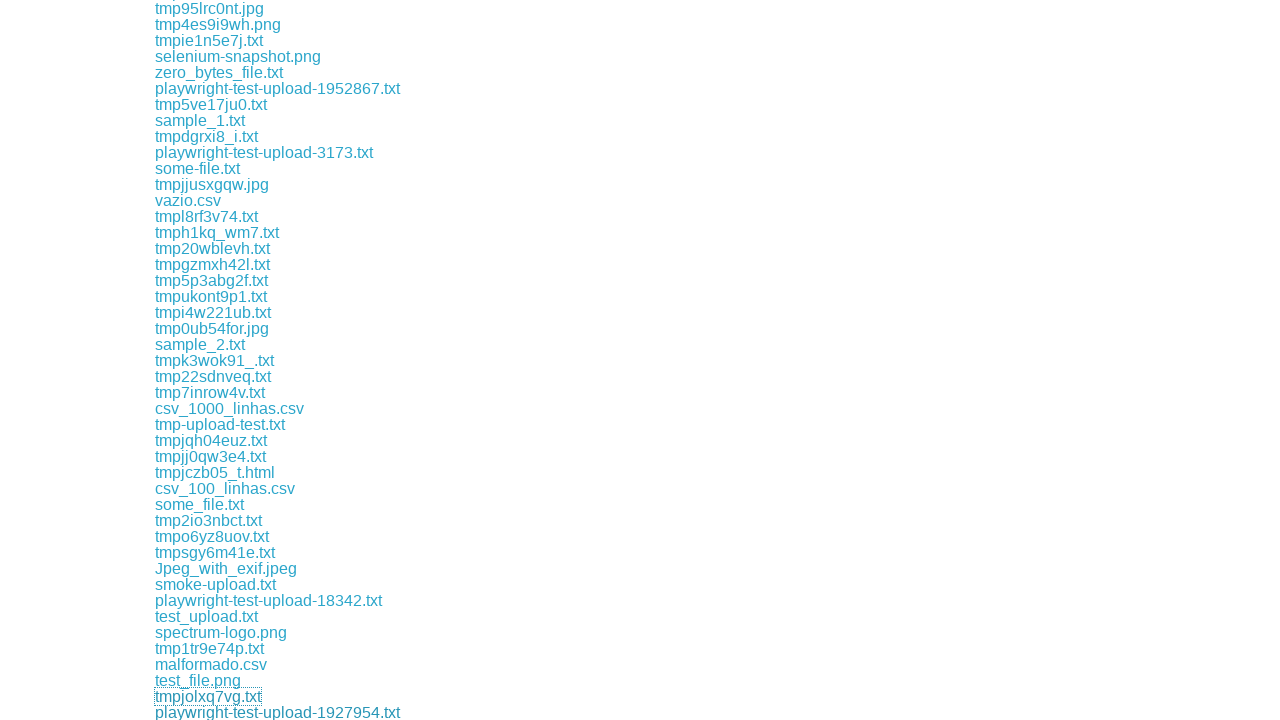

Clicked download link and file download initiated at (278, 712) on xpath=//div[@class='example']//a >> nth=96
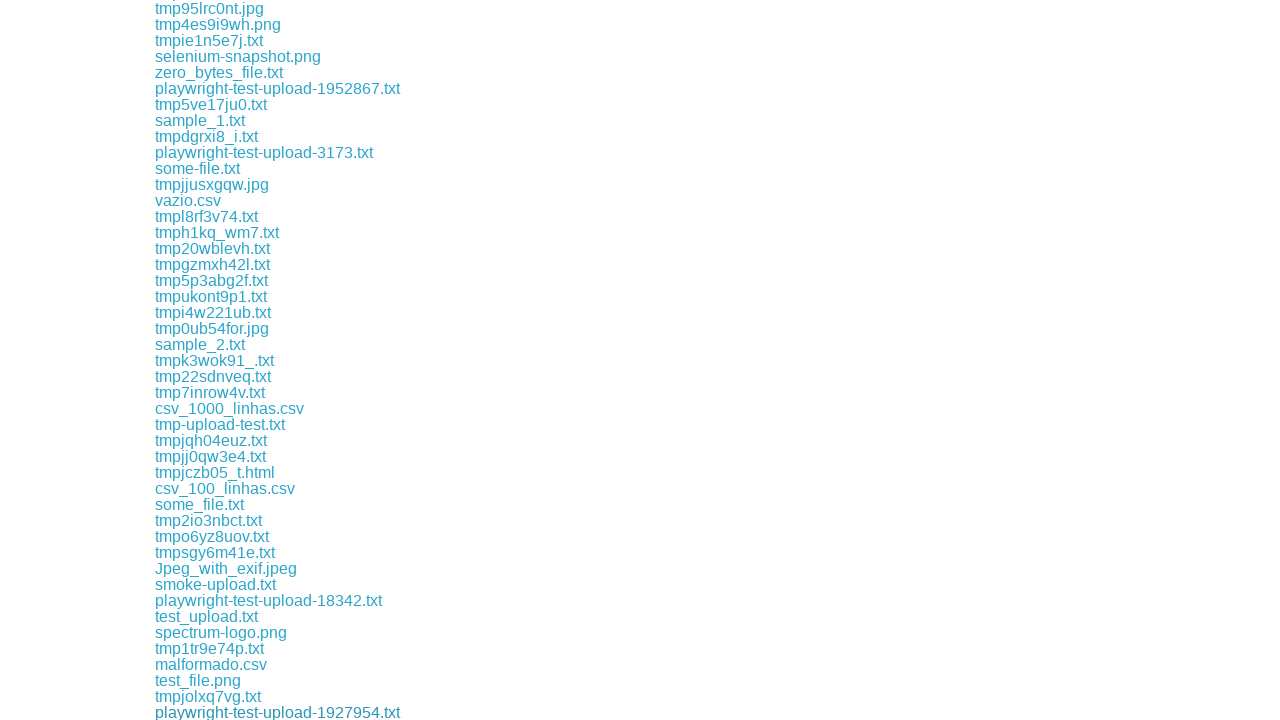

File downloaded: playwright-test-upload-1927954.txt
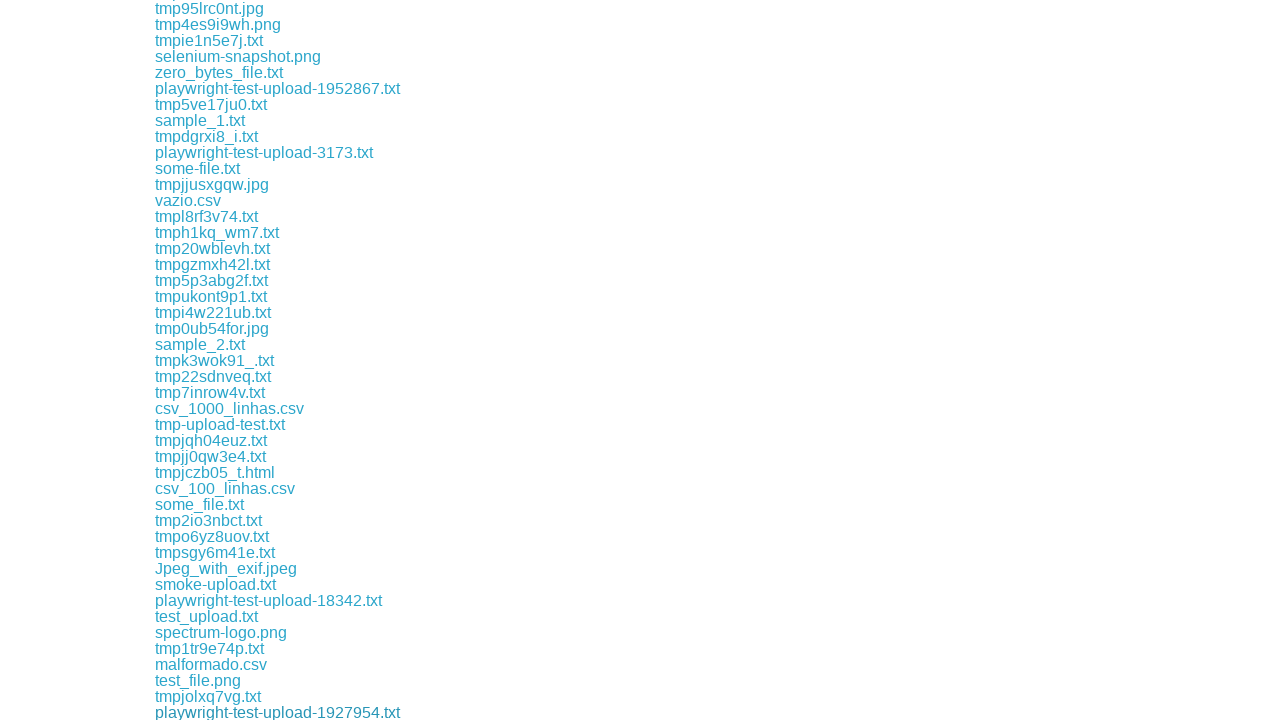

Scrolled download link into view
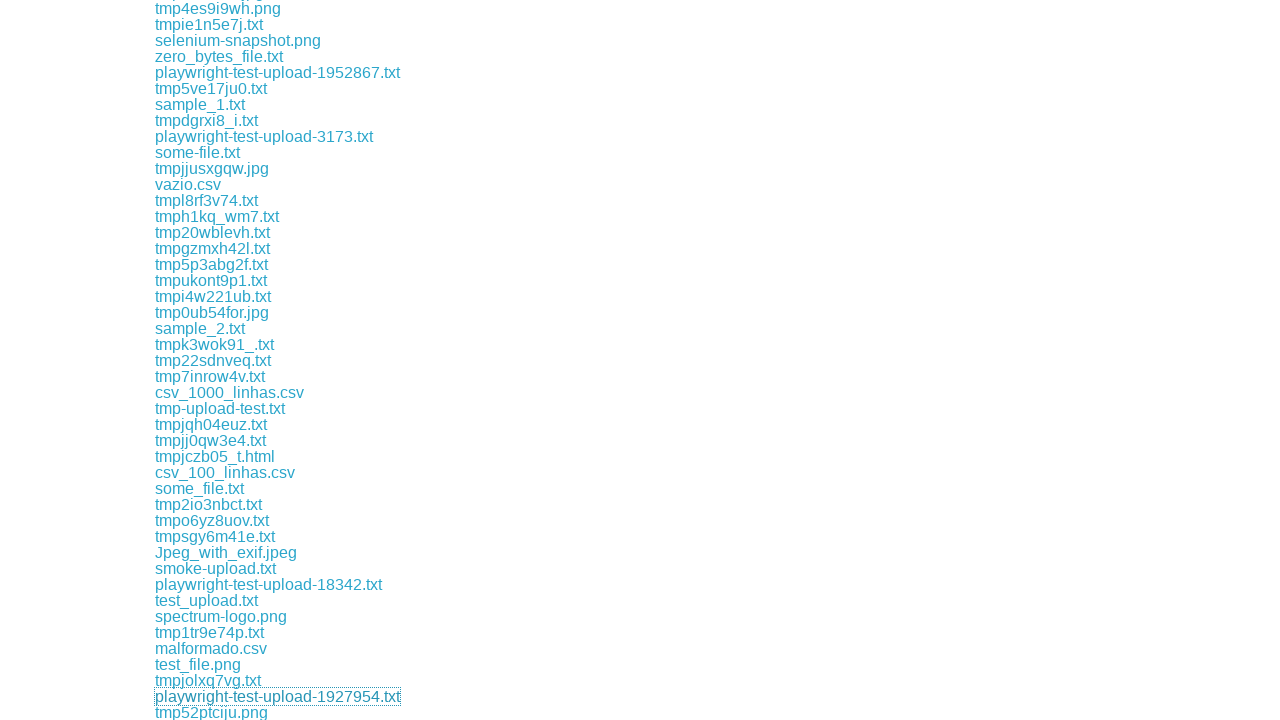

Clicked download link and file download initiated at (212, 712) on xpath=//div[@class='example']//a >> nth=97
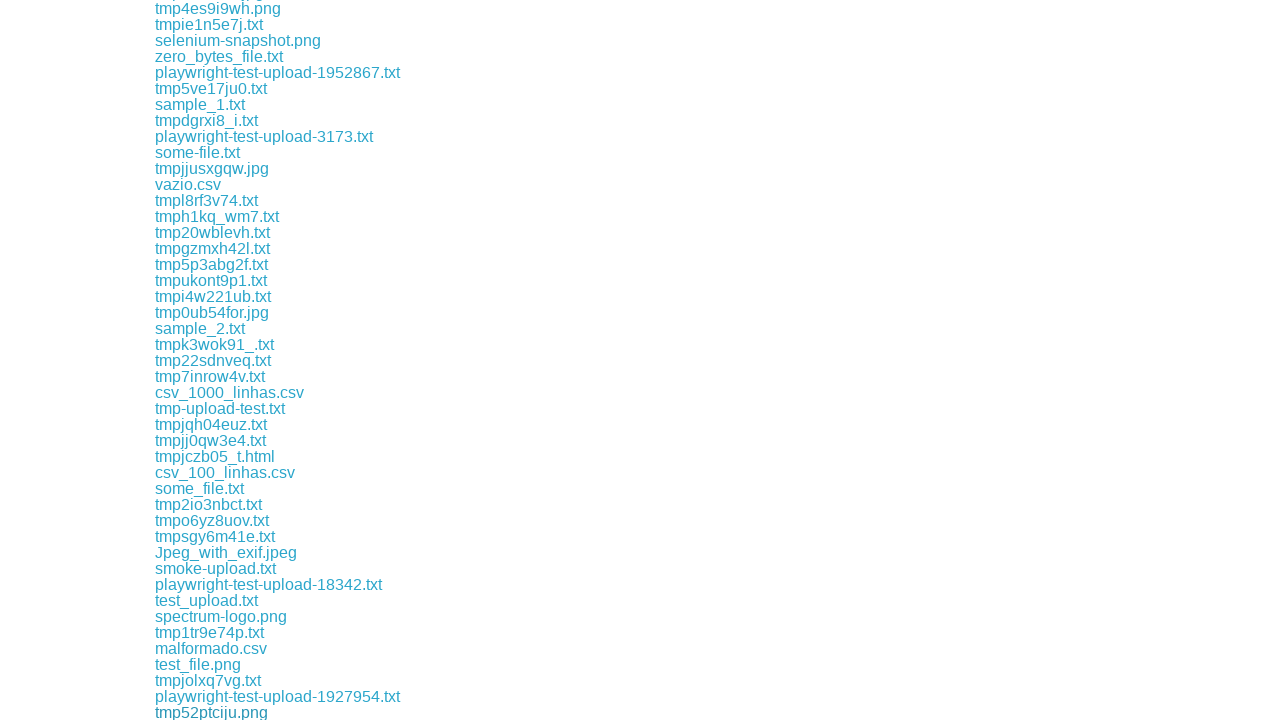

File downloaded: tmp52ptciju.png
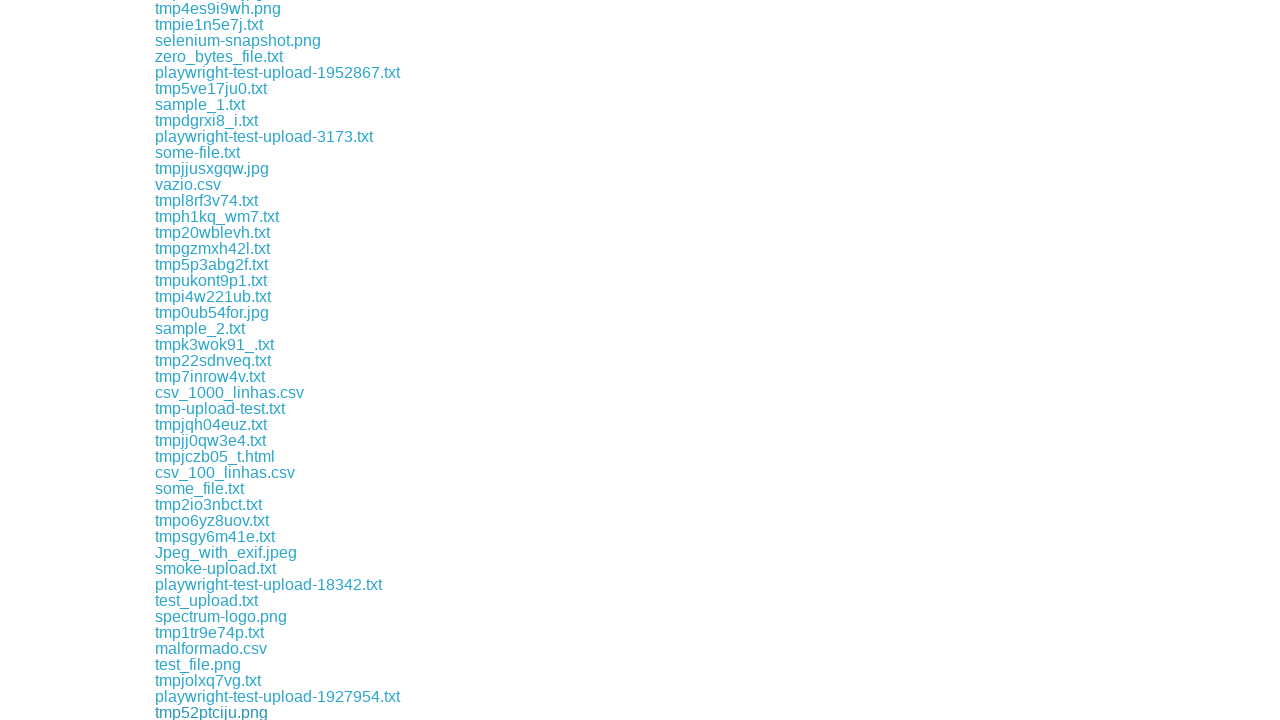

Scrolled download link into view
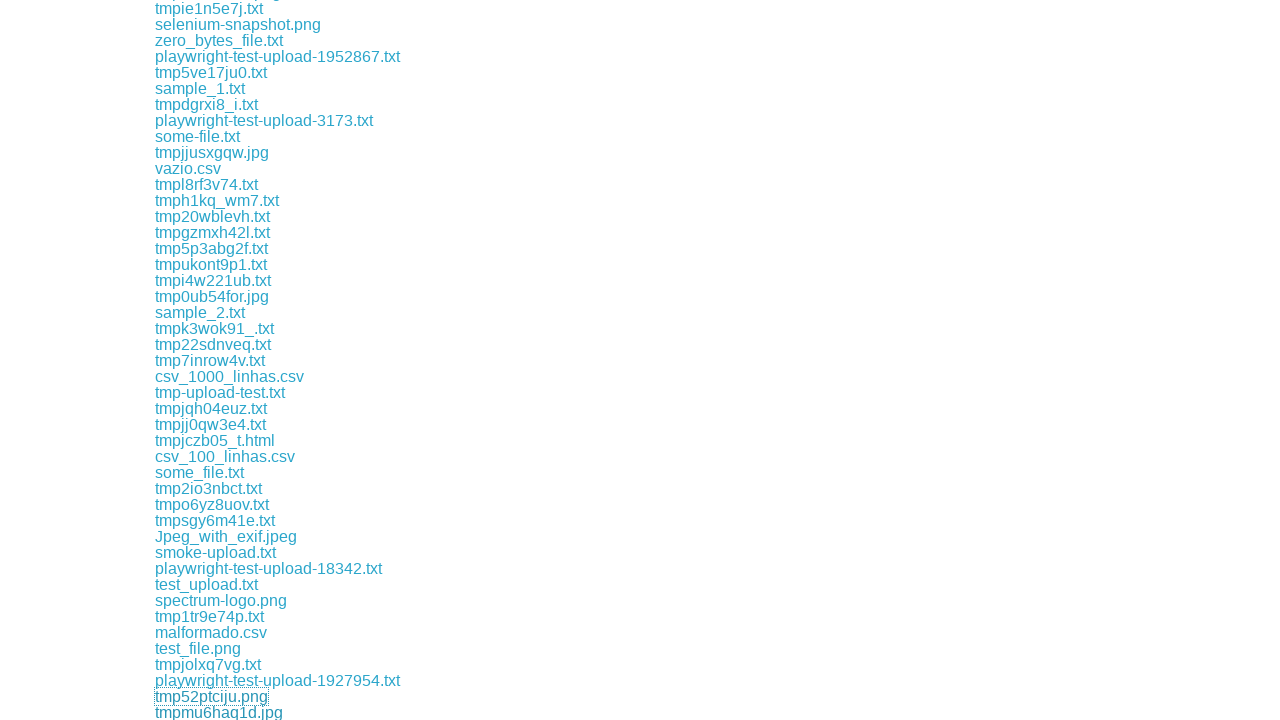

Clicked download link and file download initiated at (219, 712) on xpath=//div[@class='example']//a >> nth=98
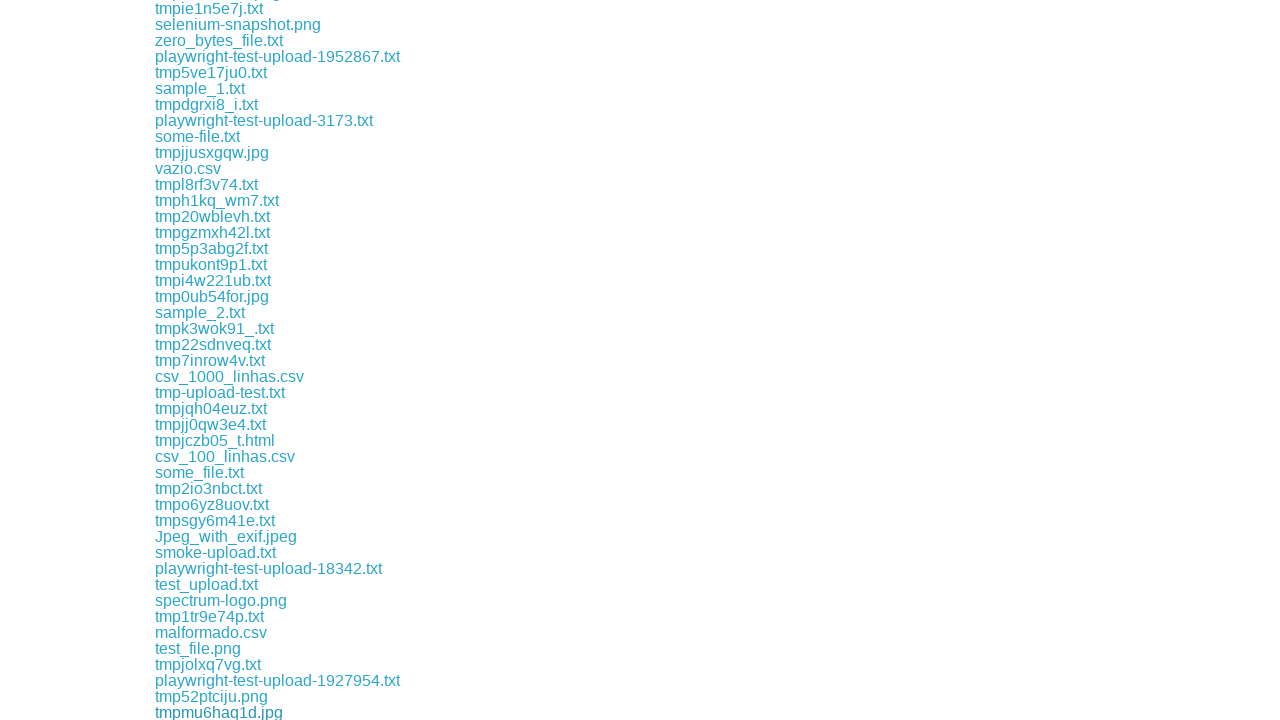

File downloaded: tmpmu6haq1d.jpg
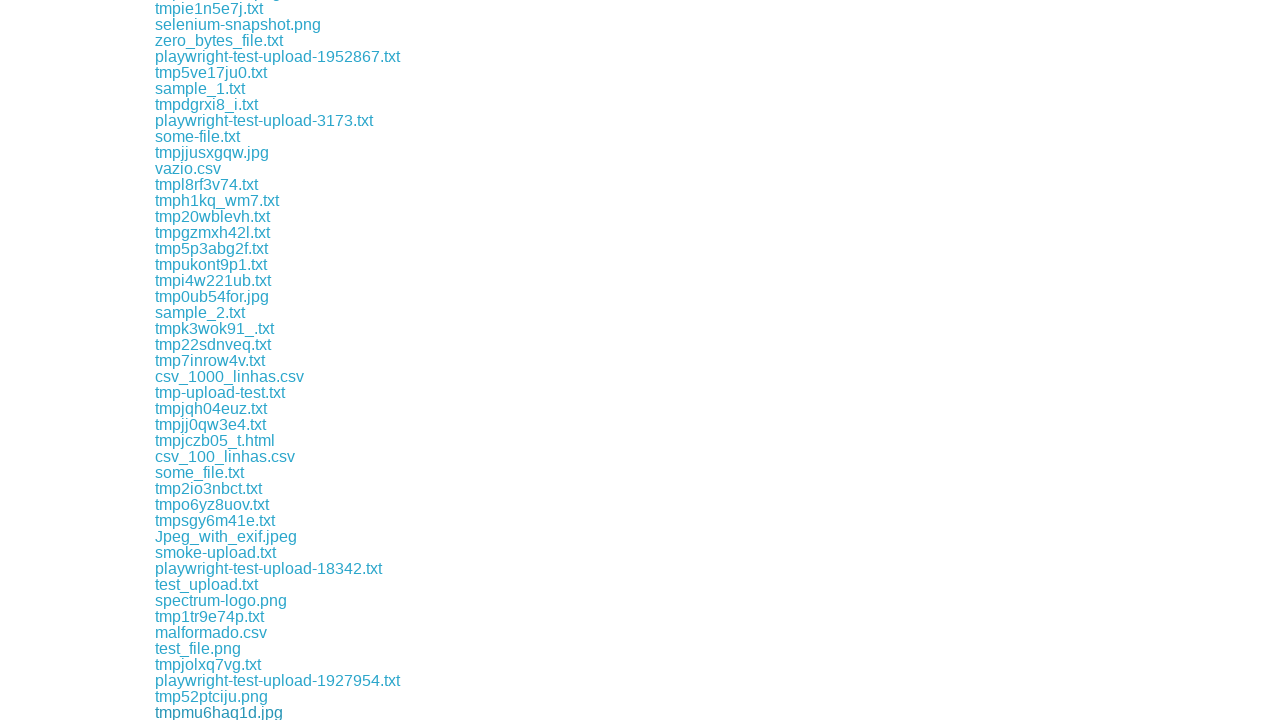

Scrolled download link into view
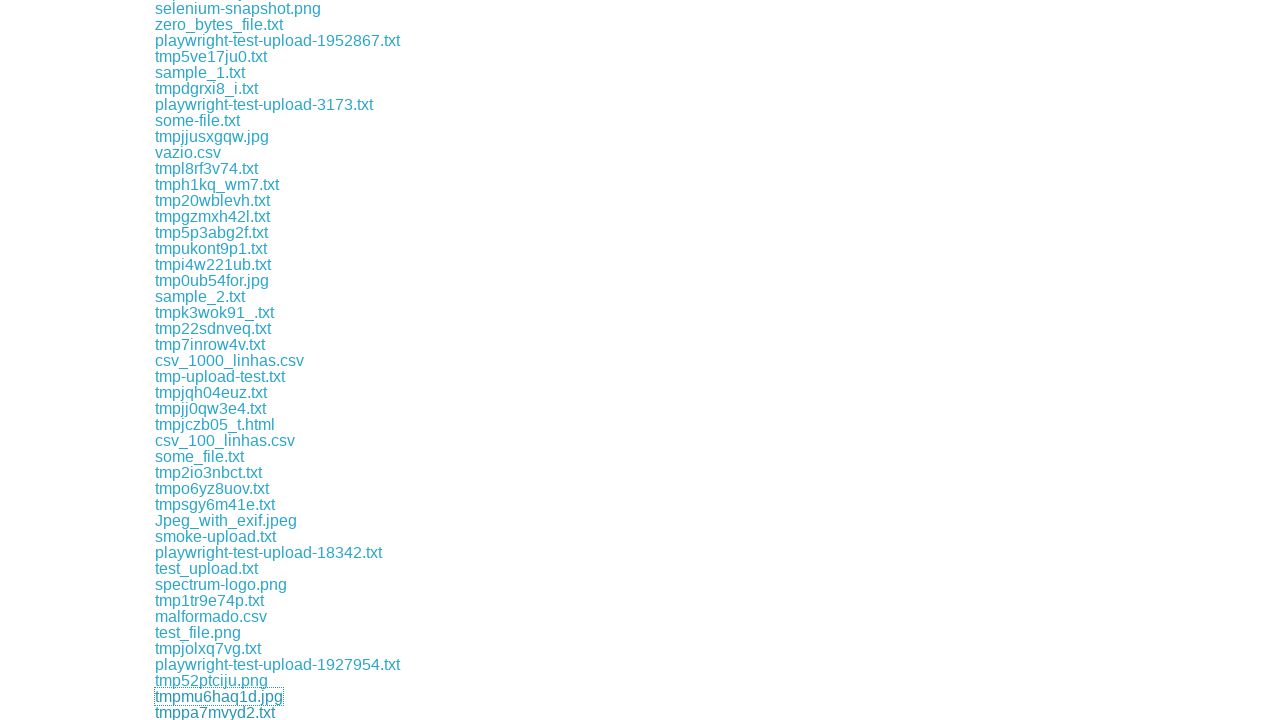

Clicked download link and file download initiated at (215, 712) on xpath=//div[@class='example']//a >> nth=99
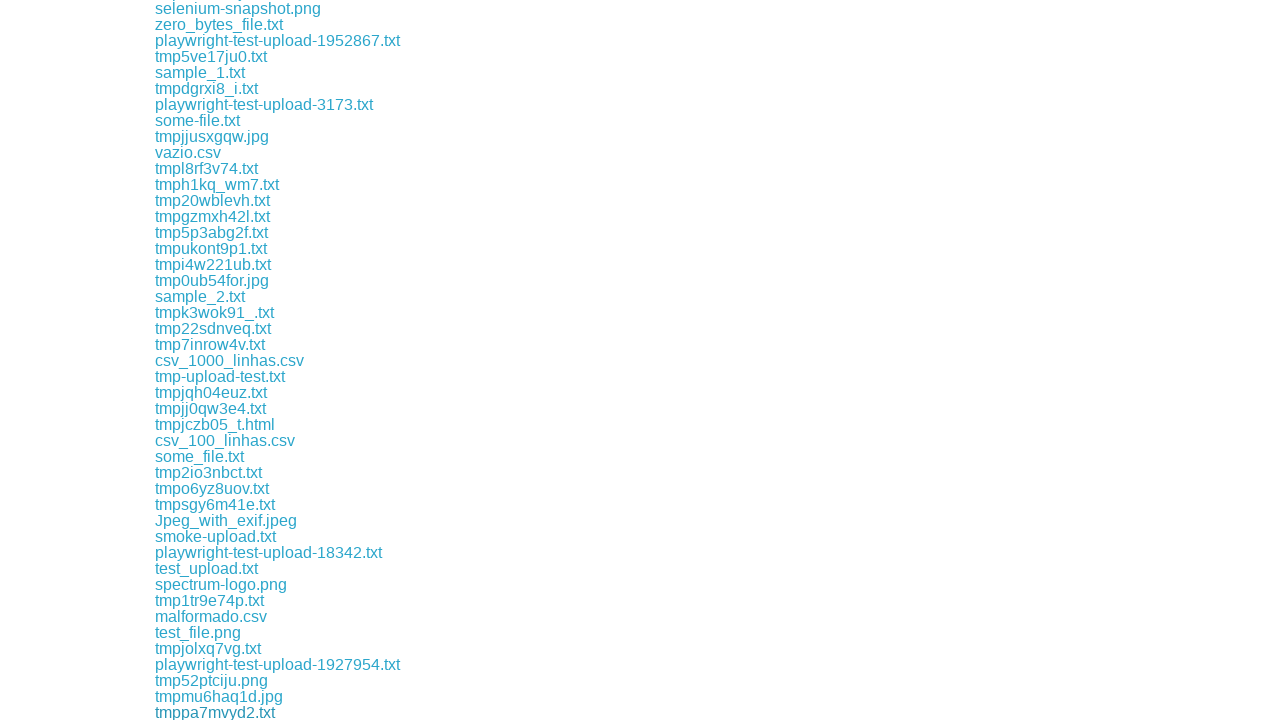

File downloaded: tmppa7mvyd2.txt
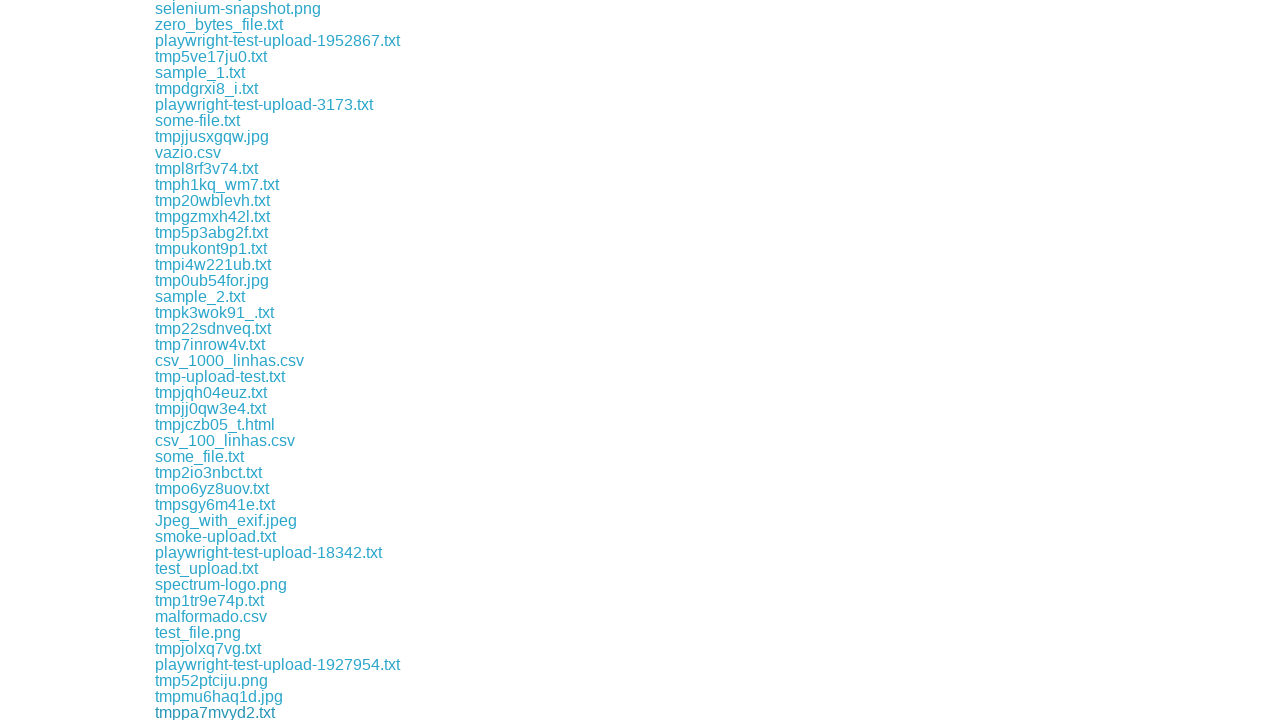

Scrolled download link into view
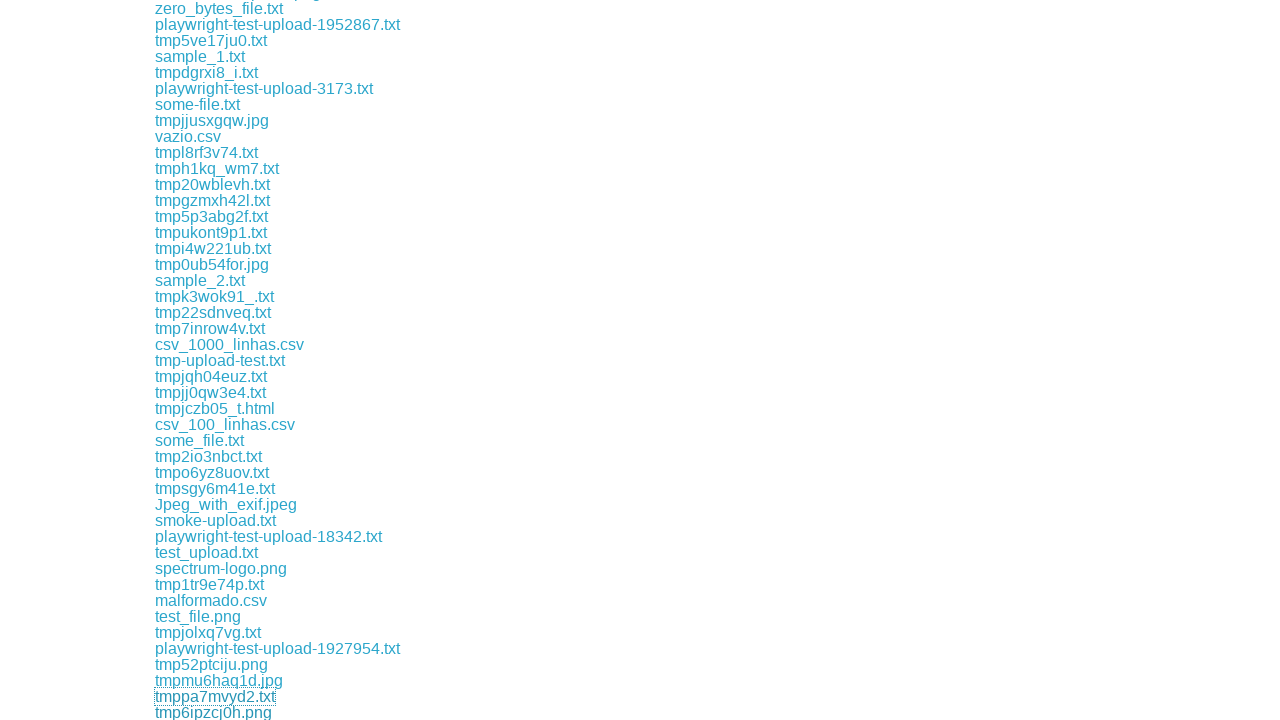

Clicked download link and file download initiated at (214, 712) on xpath=//div[@class='example']//a >> nth=100
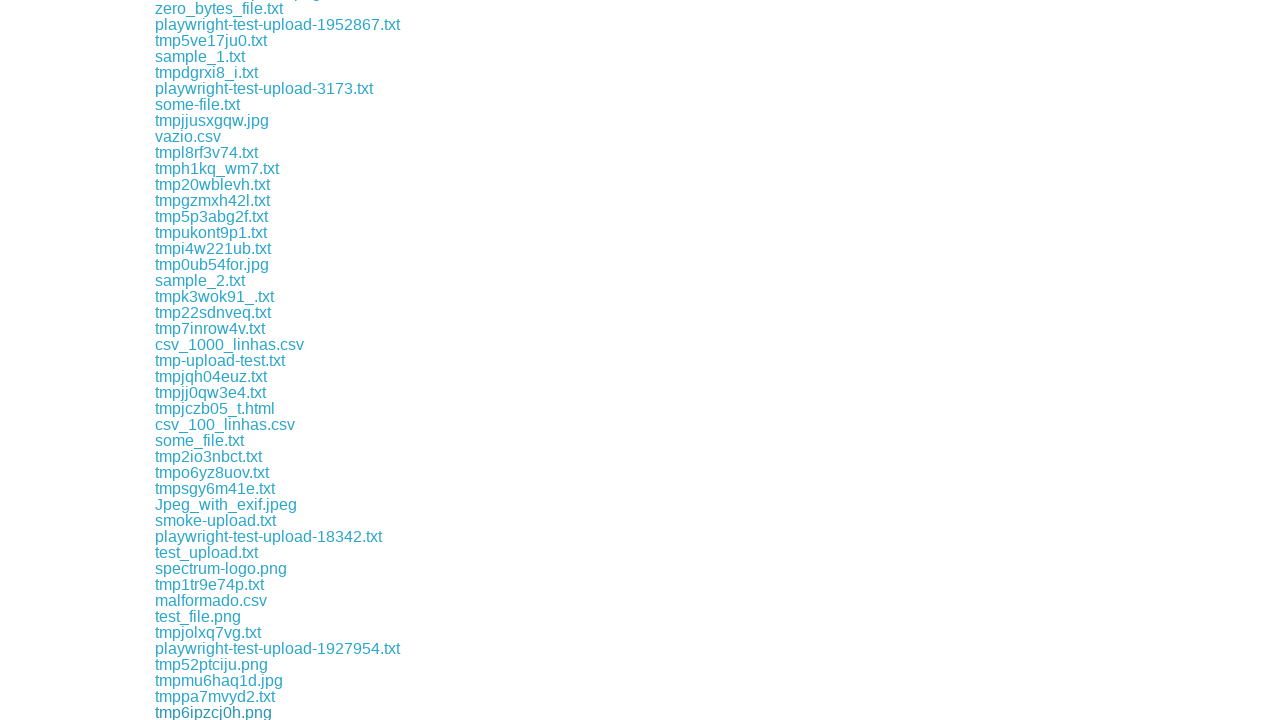

File downloaded: tmp6ipzcj0h.png
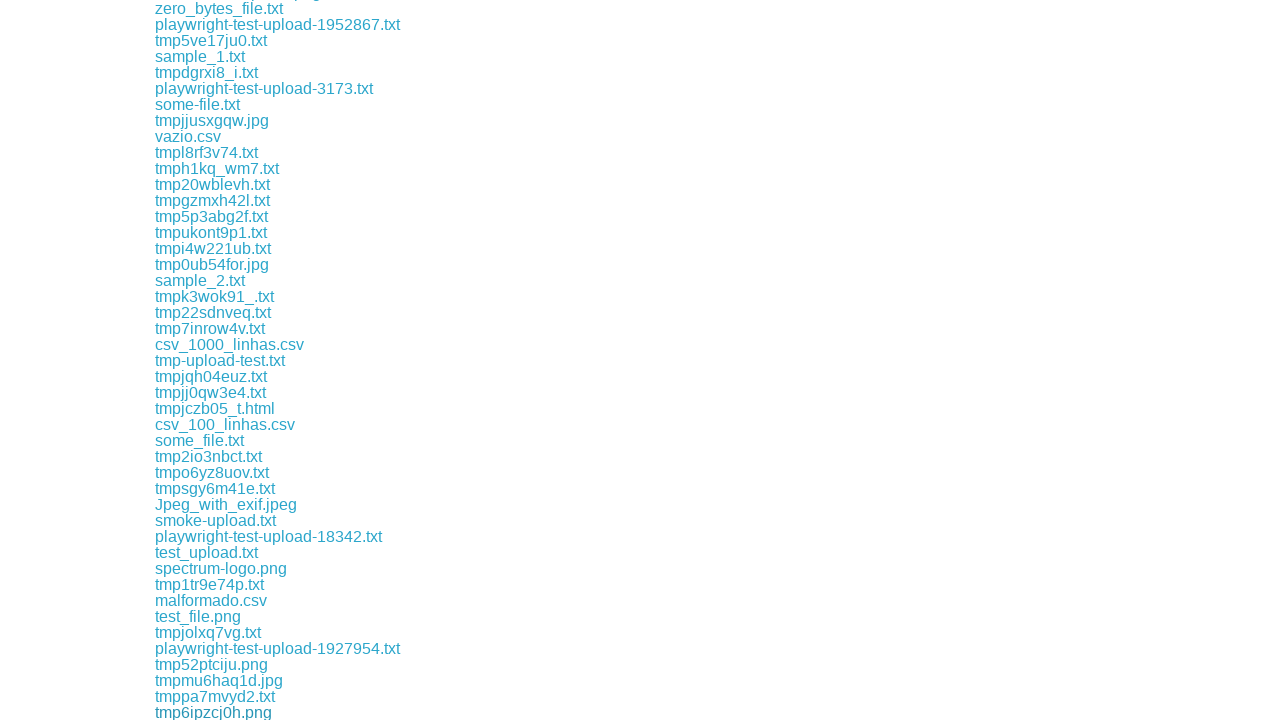

Scrolled download link into view
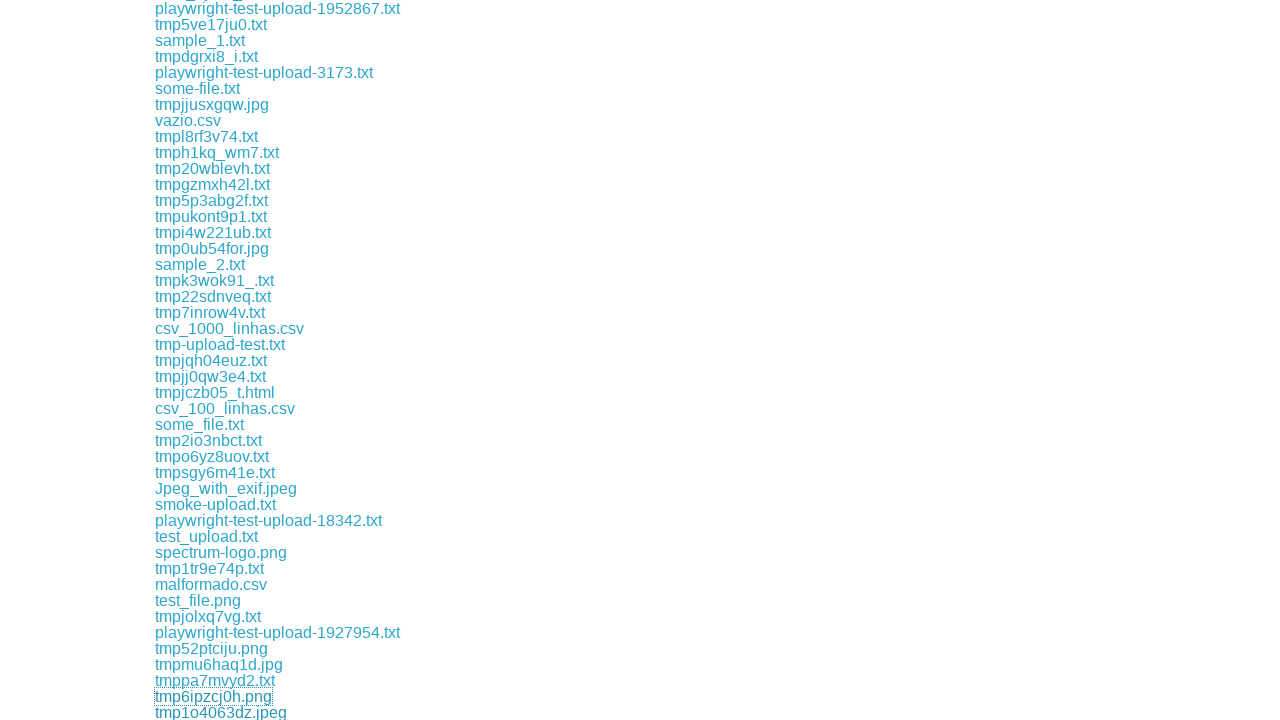

Clicked download link and file download initiated at (221, 712) on xpath=//div[@class='example']//a >> nth=101
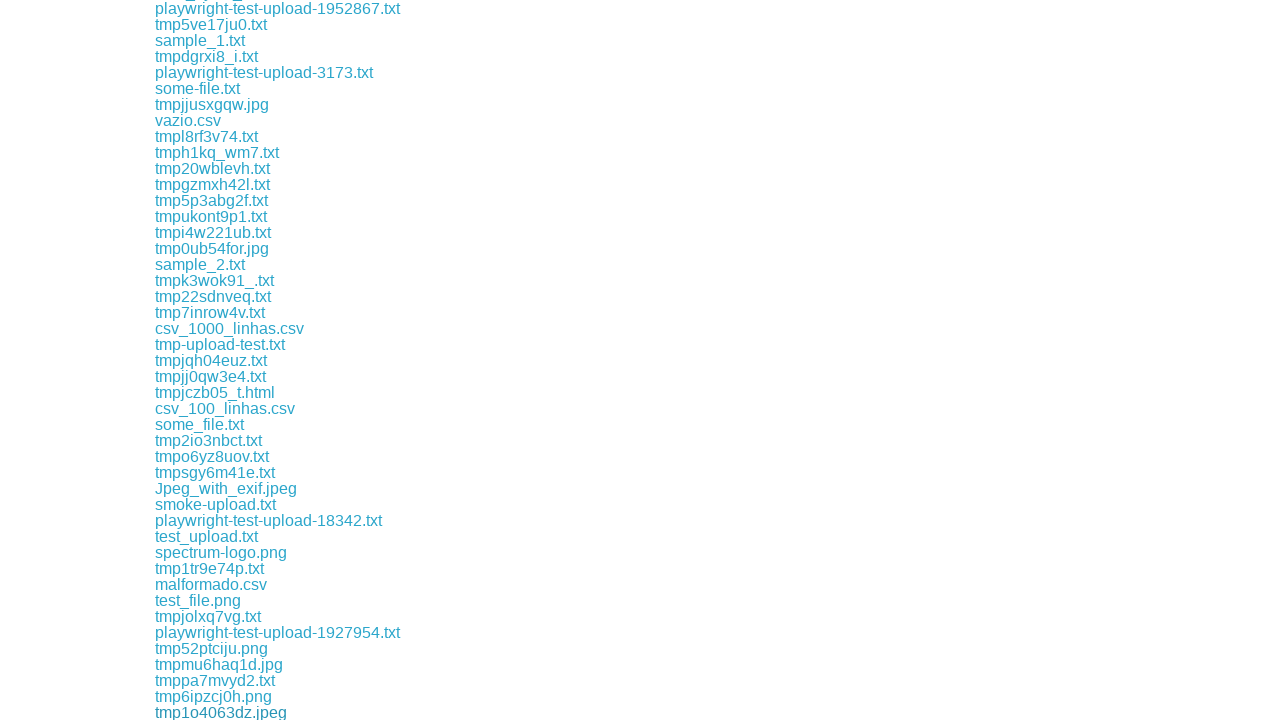

File downloaded: tmp1o4063dz.jpeg
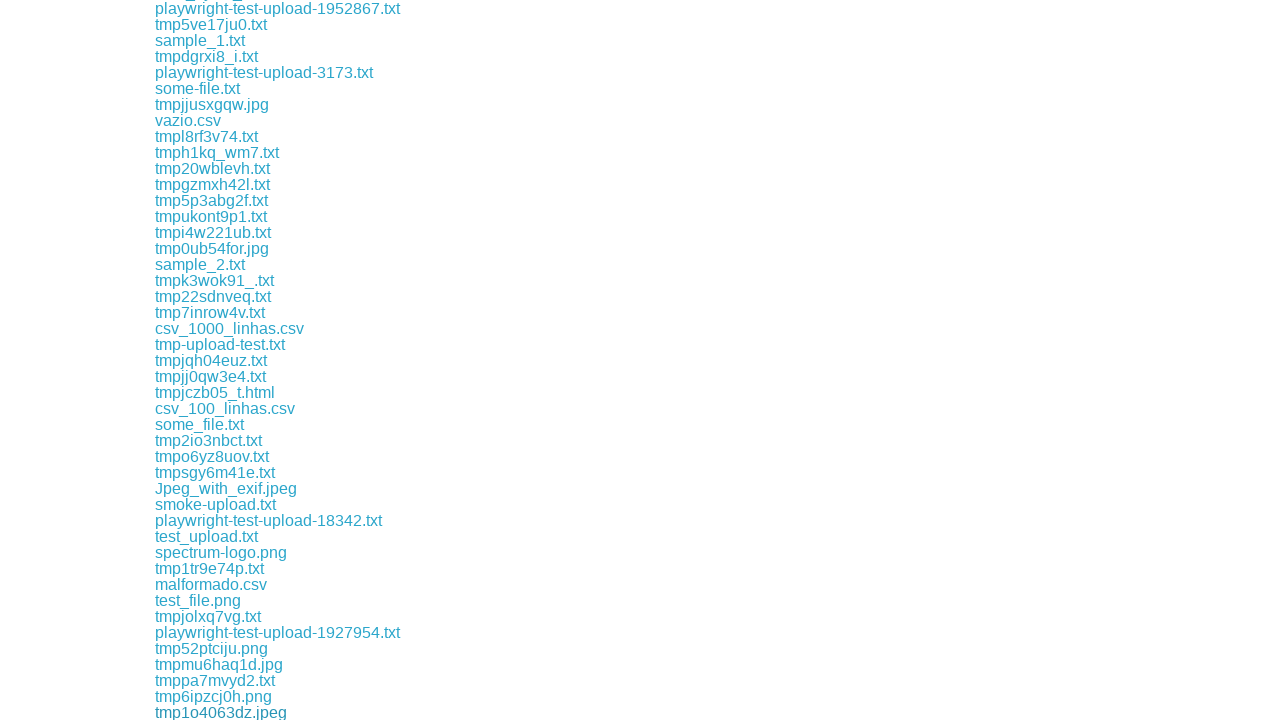

Scrolled download link into view
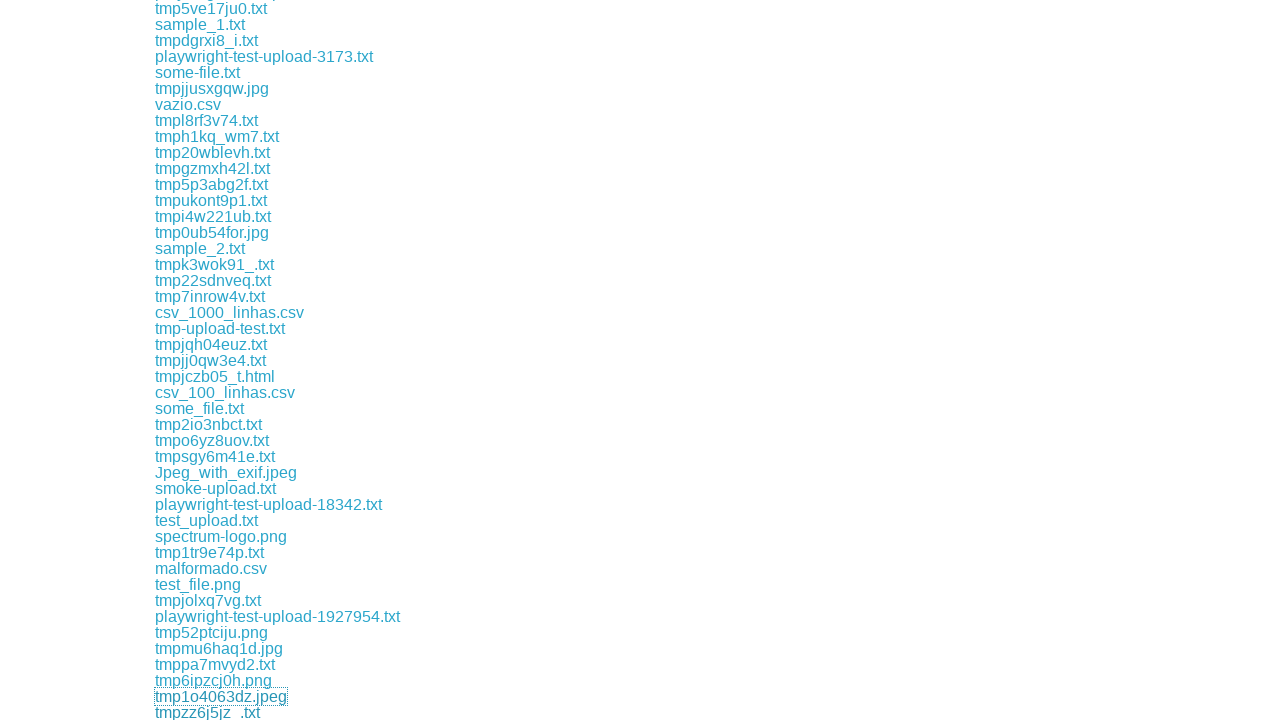

Clicked download link and file download initiated at (208, 712) on xpath=//div[@class='example']//a >> nth=102
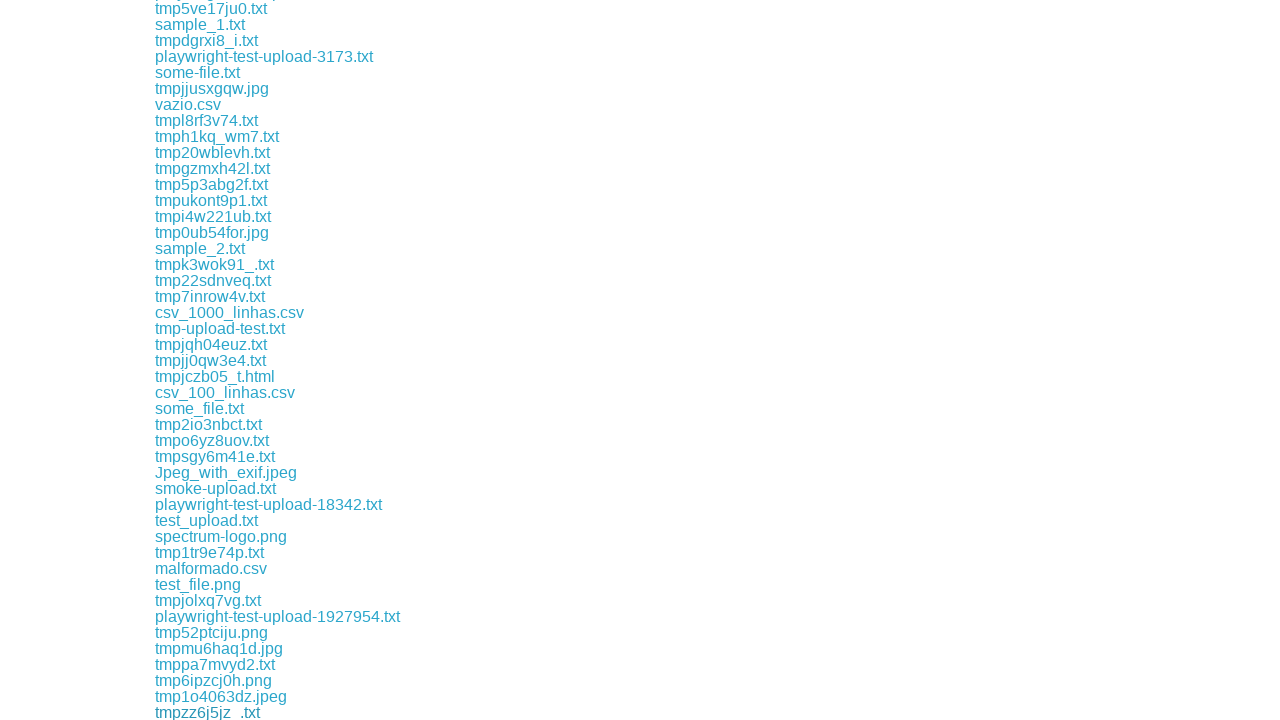

File downloaded: tmpzz6j5jz_.txt
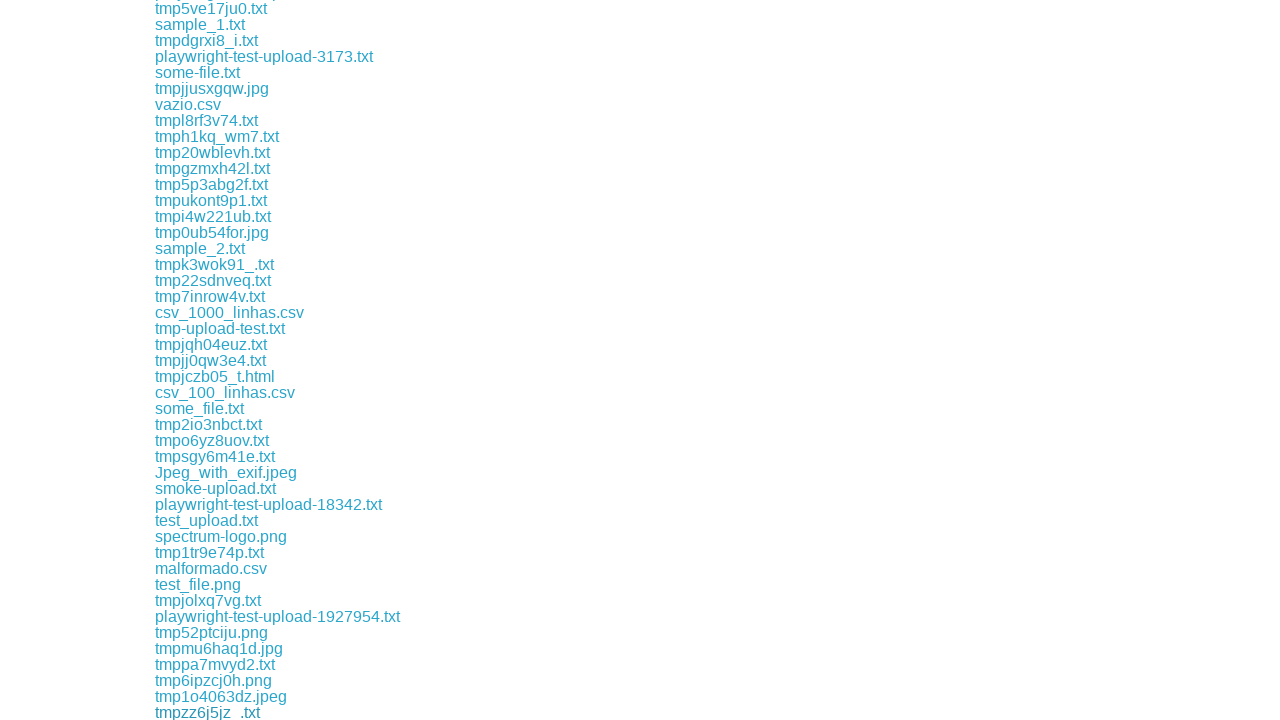

Scrolled download link into view
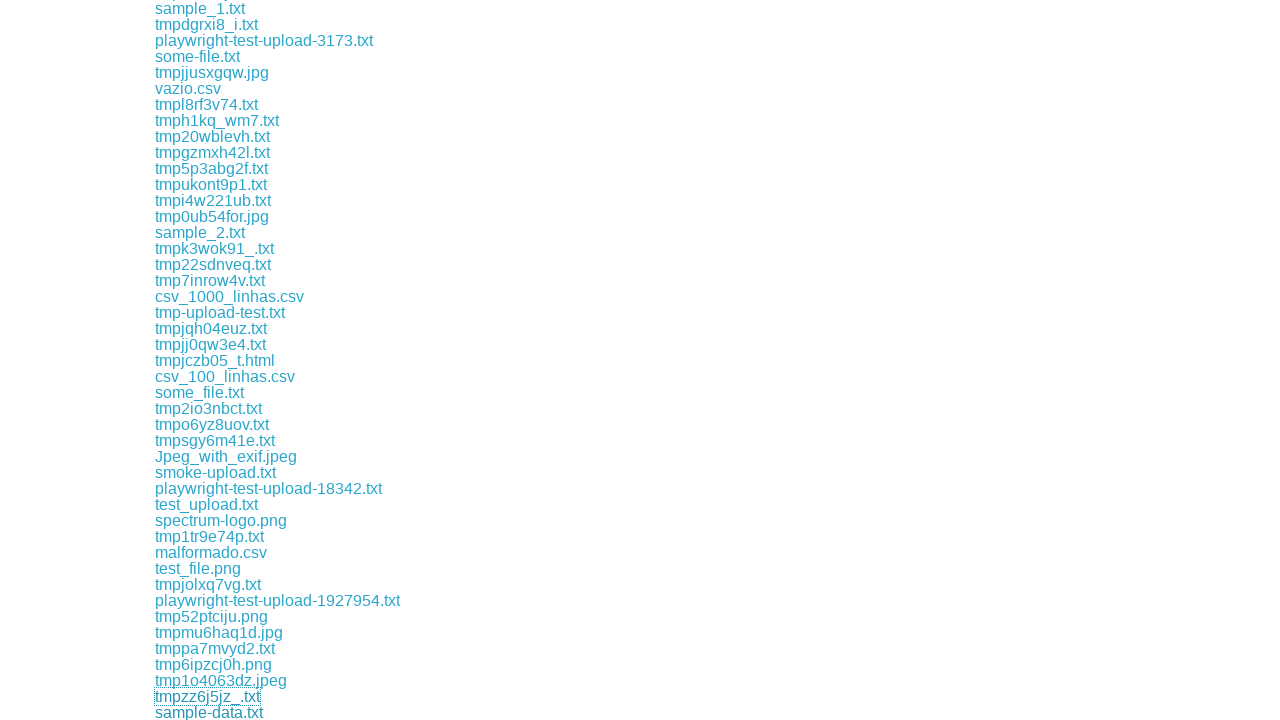

Clicked download link and file download initiated at (209, 712) on xpath=//div[@class='example']//a >> nth=103
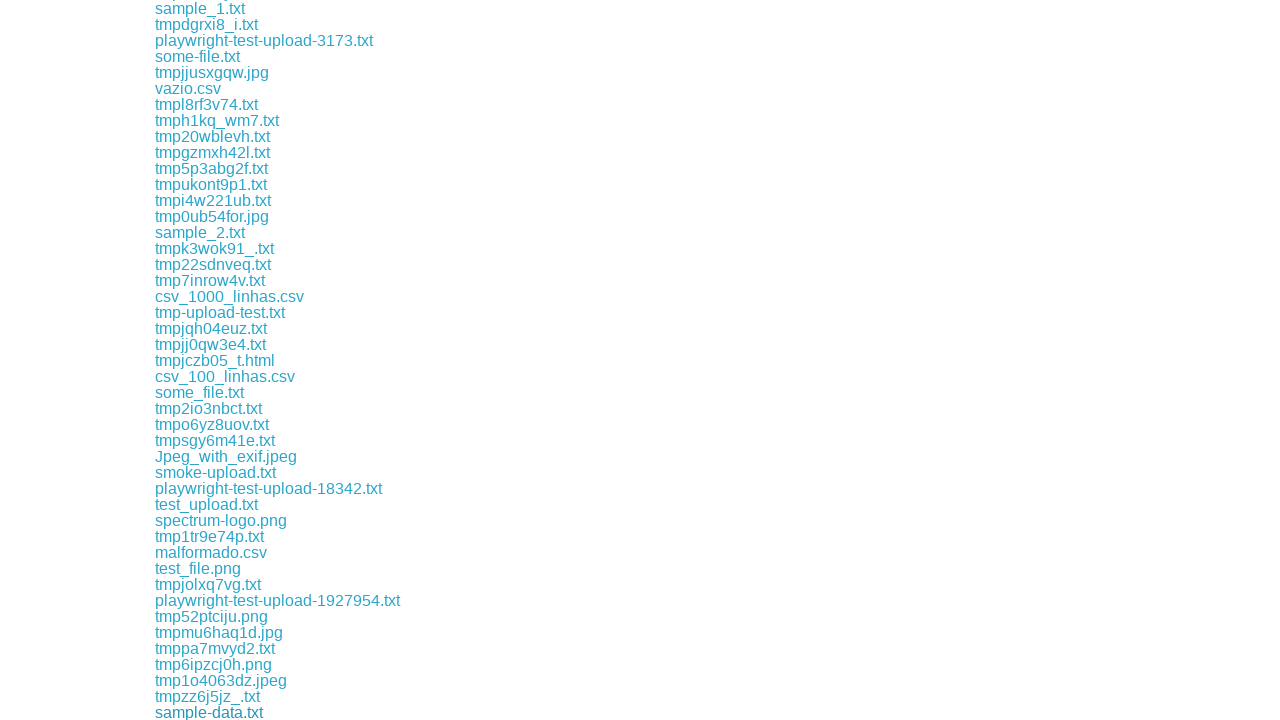

File downloaded: sample-data.txt
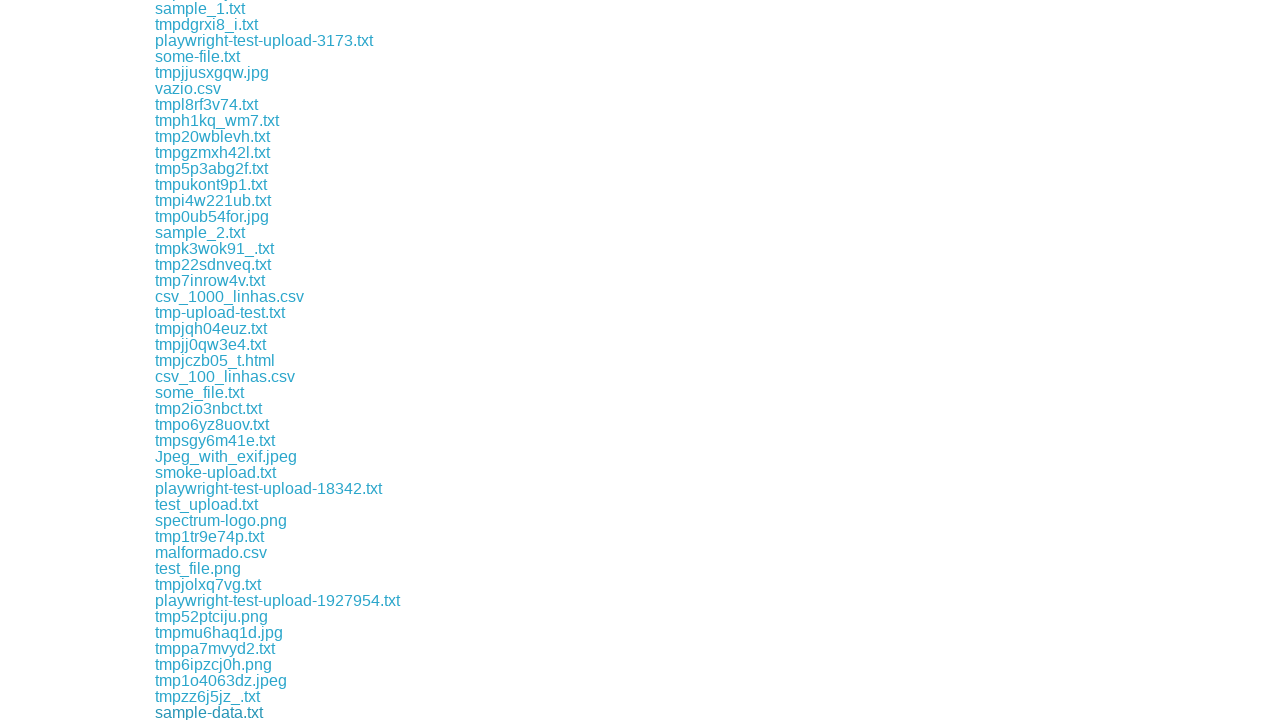

Scrolled download link into view
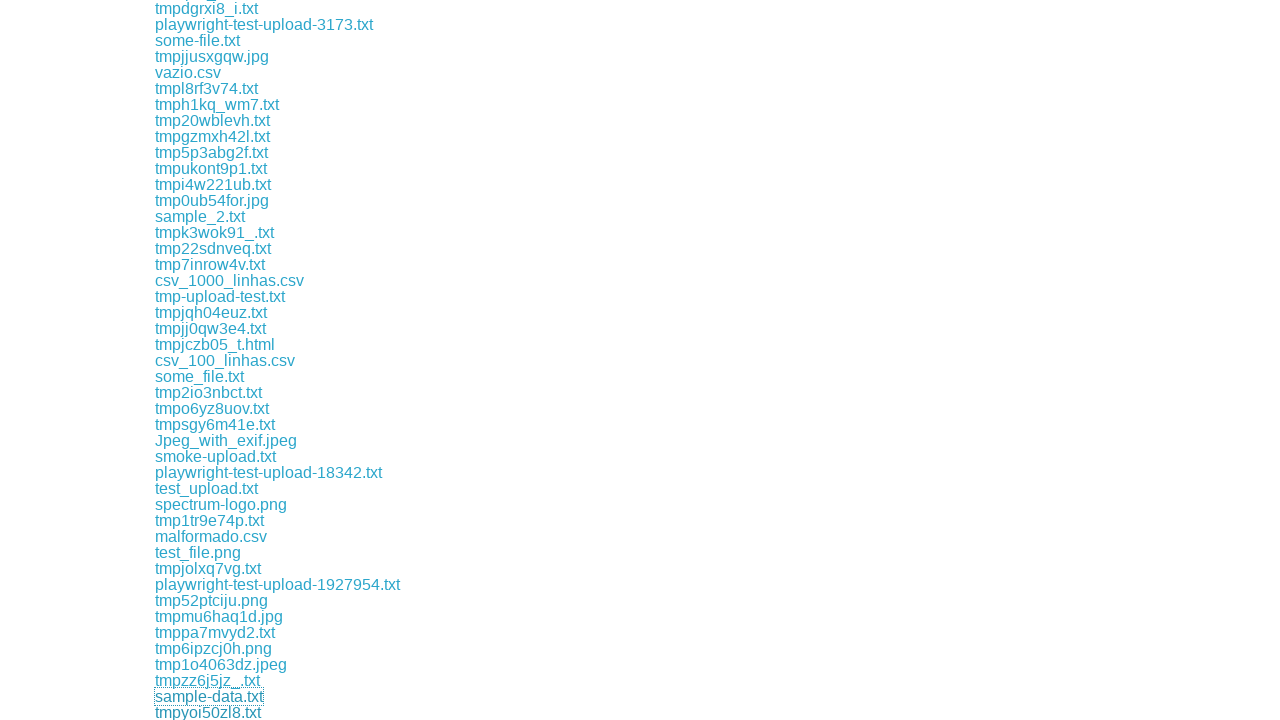

Clicked download link and file download initiated at (208, 712) on xpath=//div[@class='example']//a >> nth=104
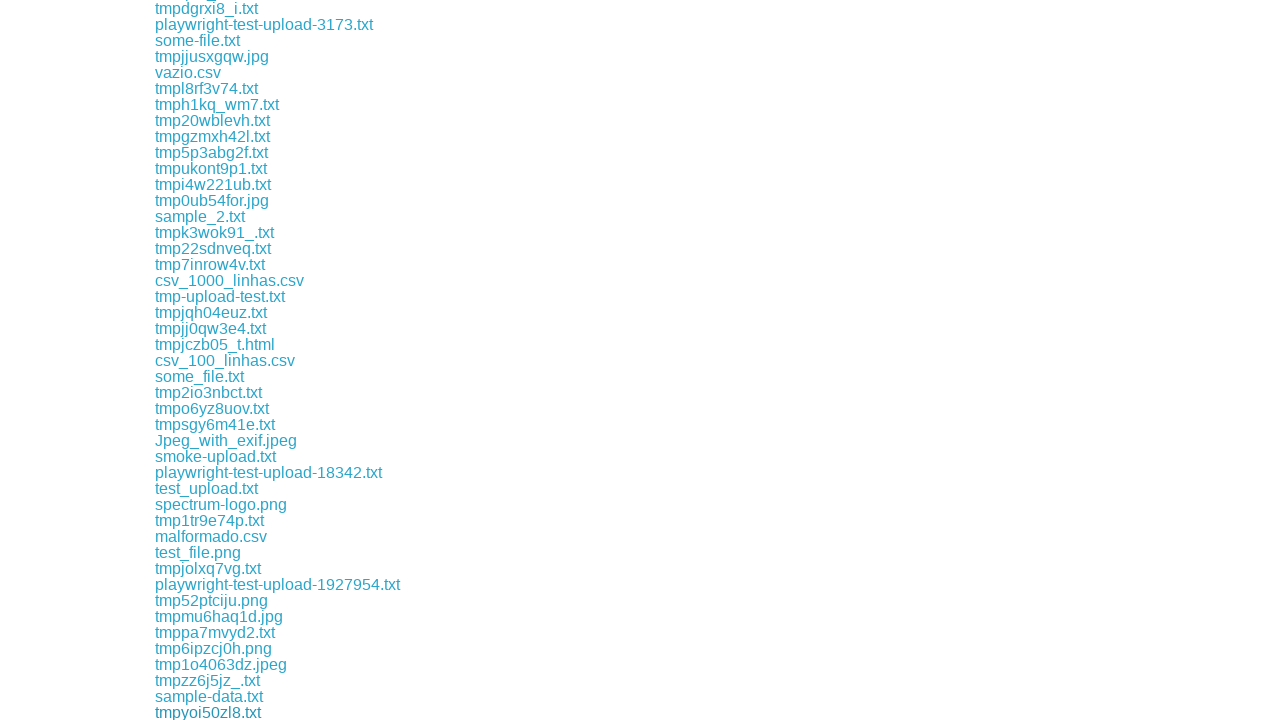

File downloaded: tmpyoi50zl8.txt
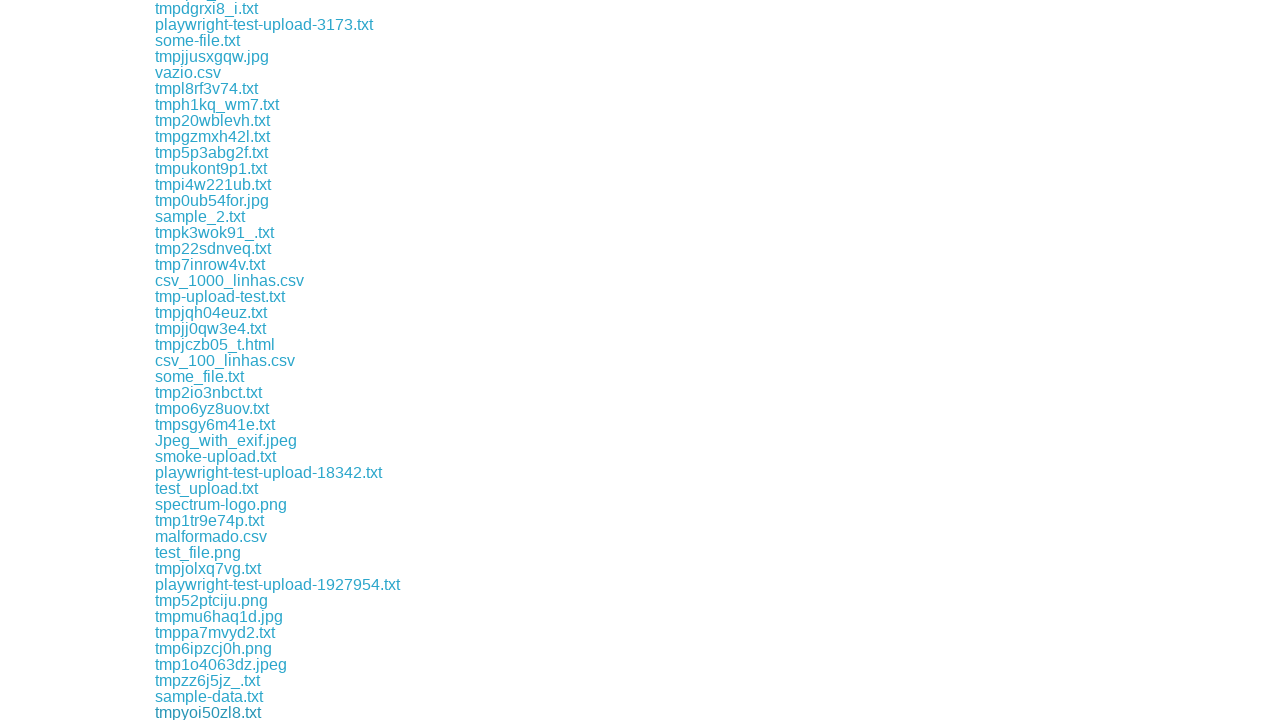

Scrolled download link into view
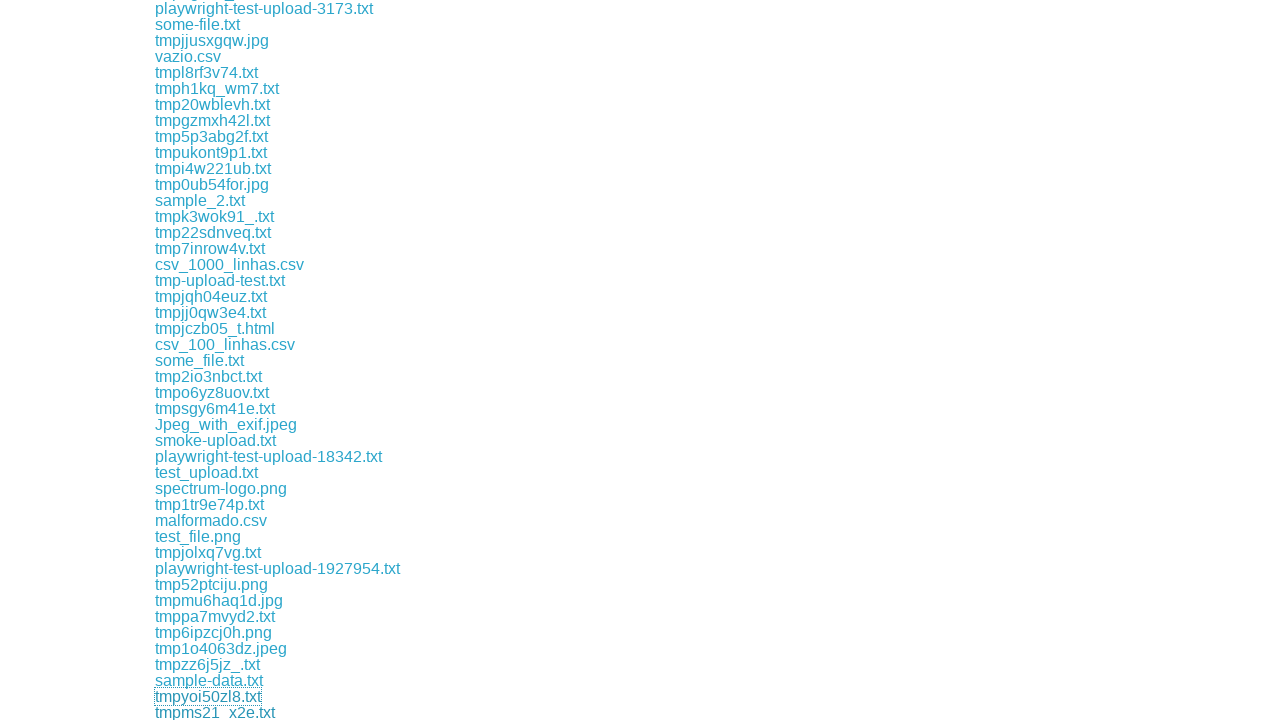

Clicked download link and file download initiated at (215, 712) on xpath=//div[@class='example']//a >> nth=105
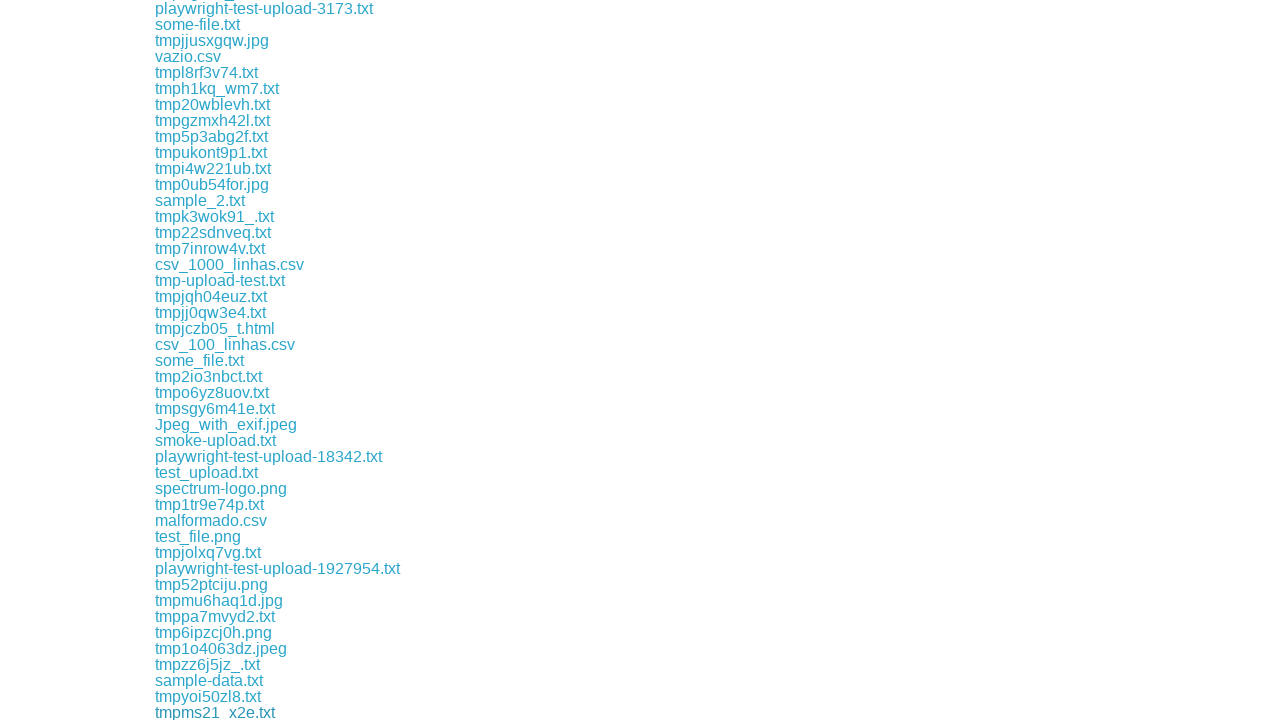

File downloaded: tmpms21_x2e.txt
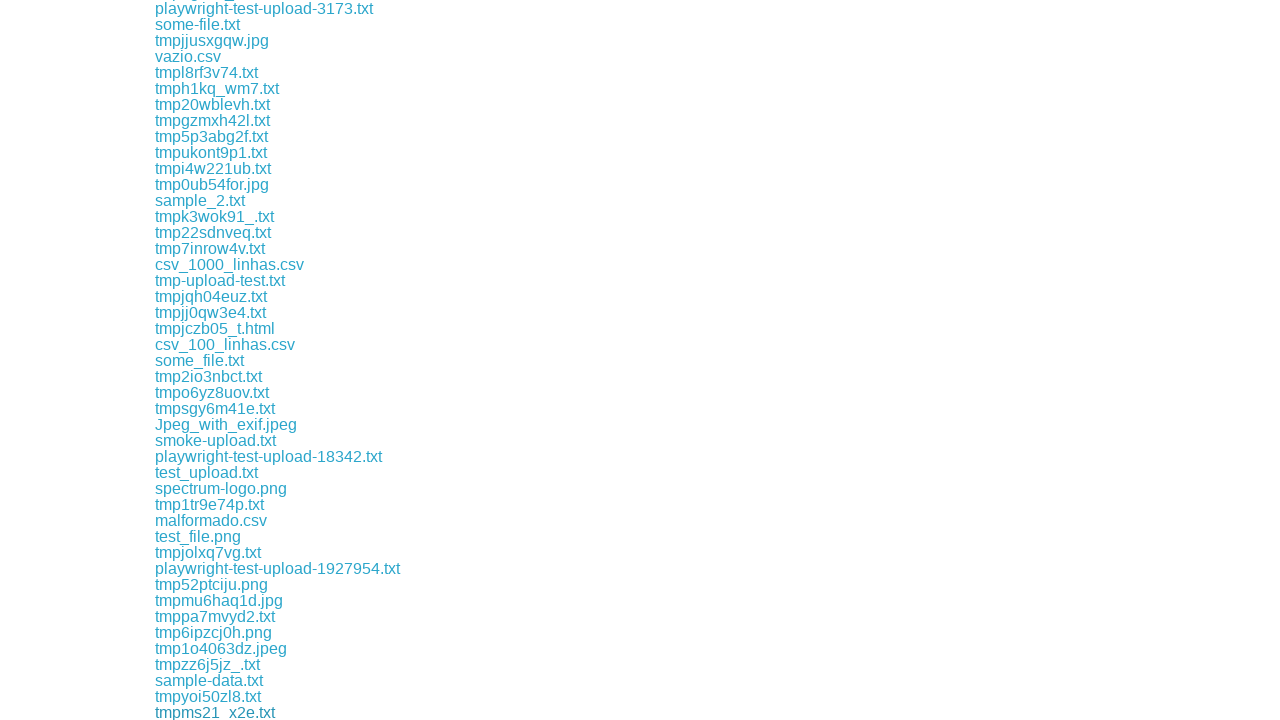

Scrolled download link into view
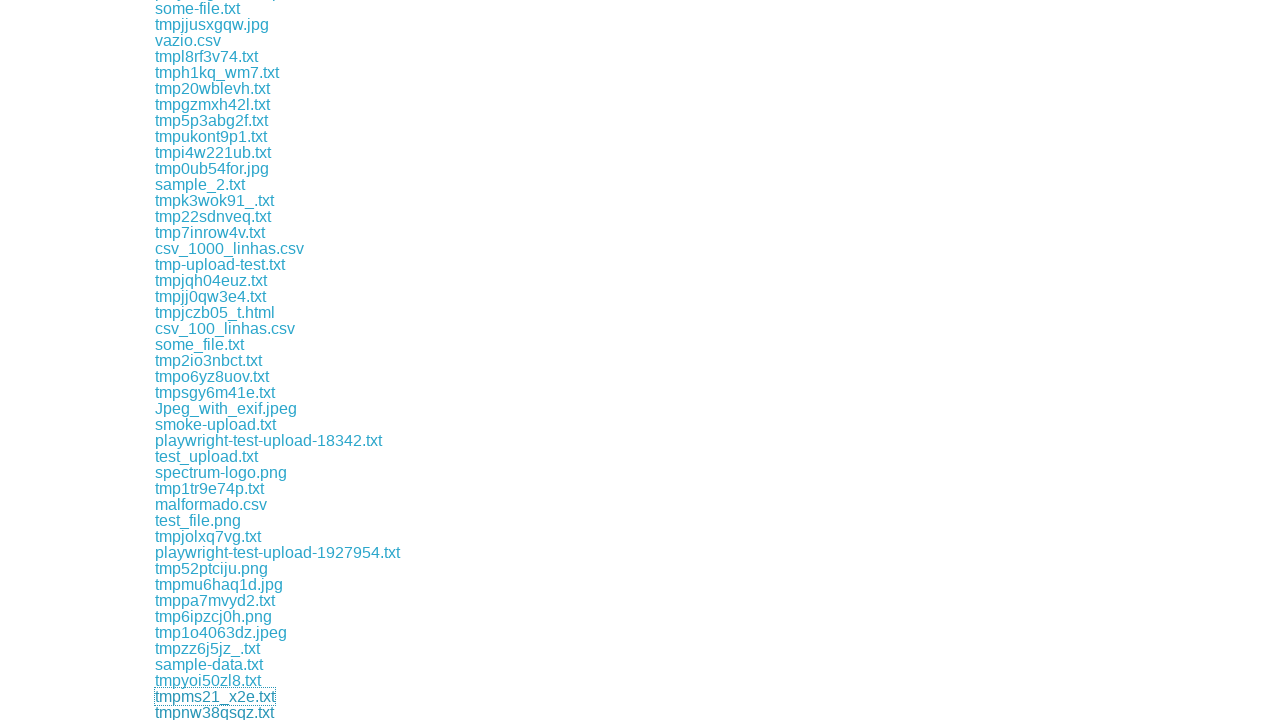

Clicked download link and file download initiated at (214, 712) on xpath=//div[@class='example']//a >> nth=106
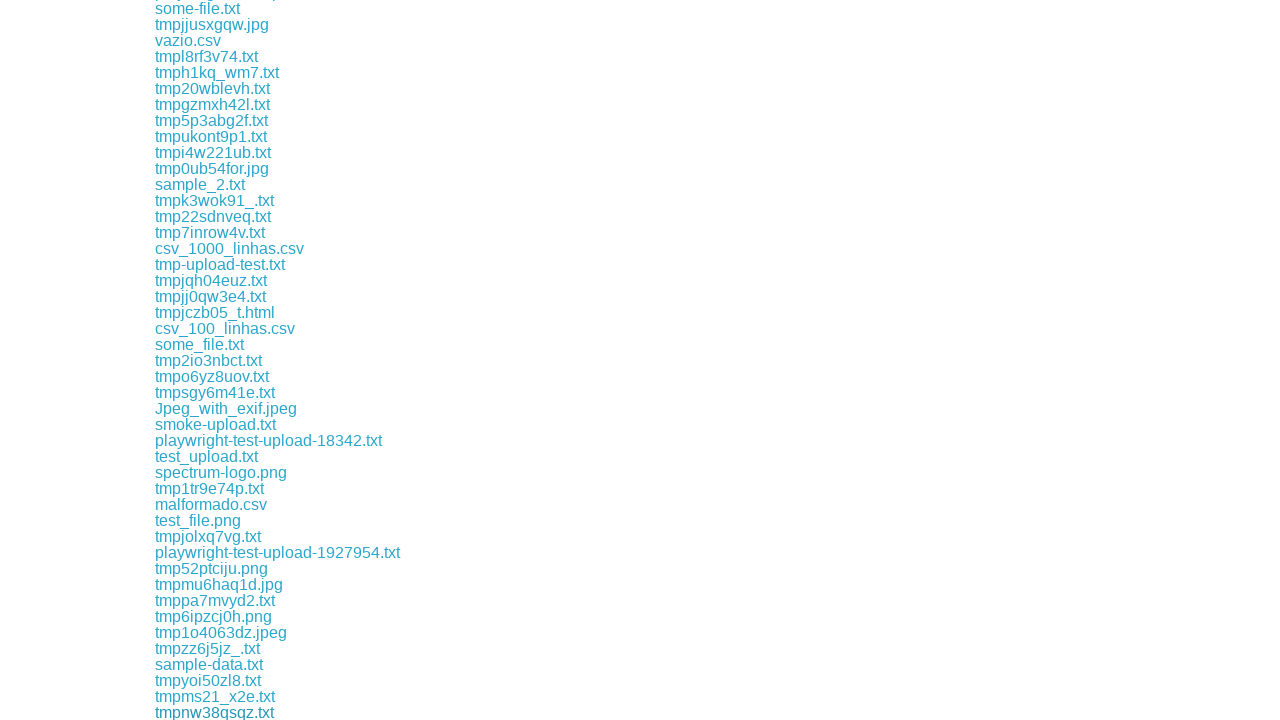

File downloaded: tmpnw38qsqz.txt
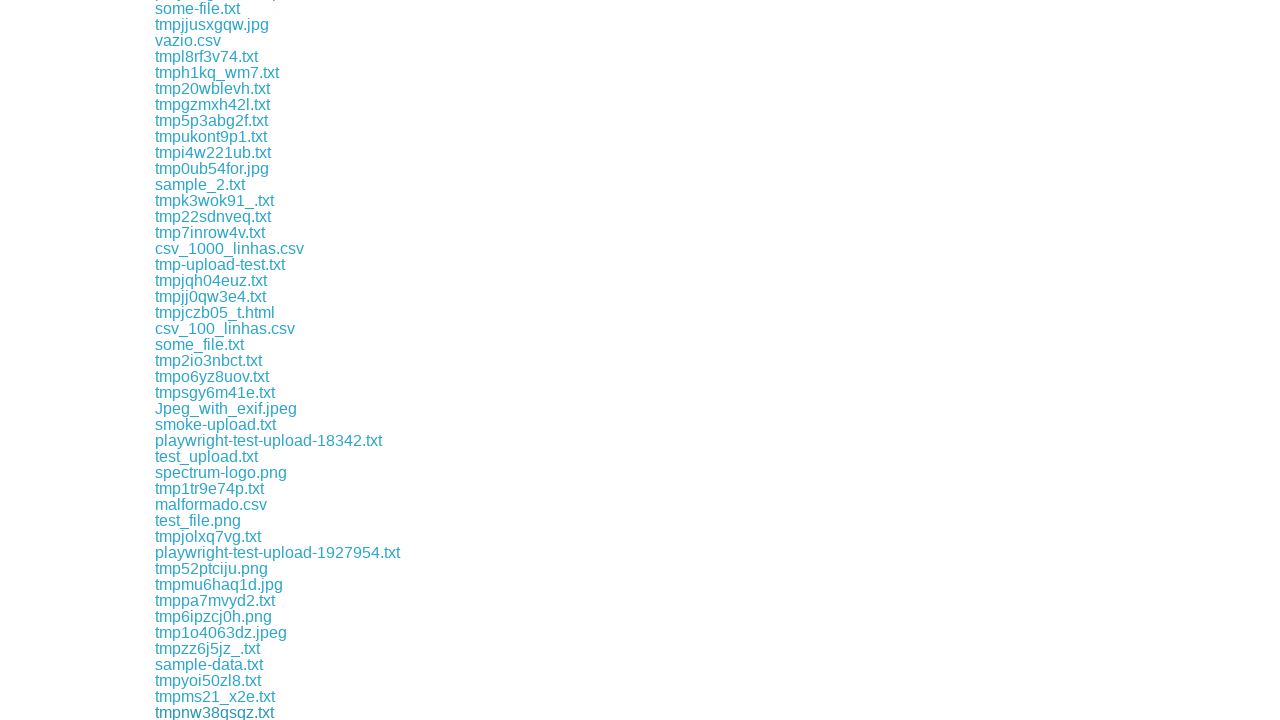

Scrolled download link into view
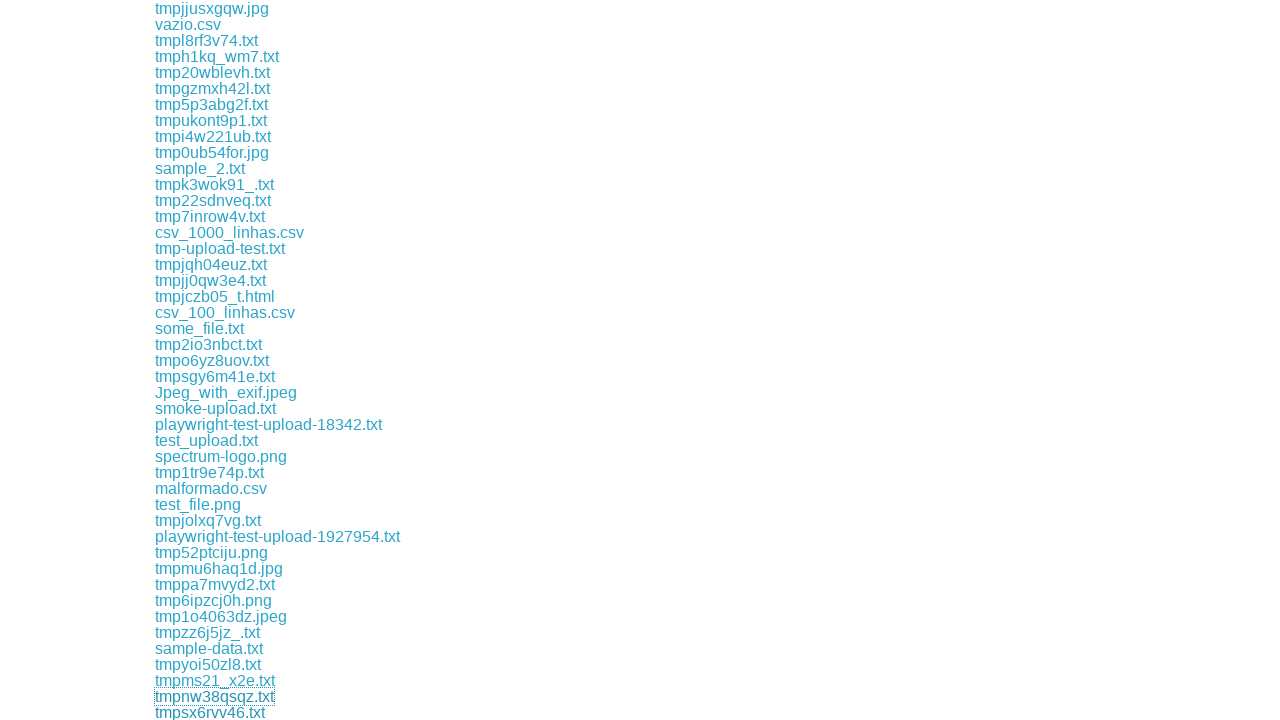

Clicked download link and file download initiated at (210, 712) on xpath=//div[@class='example']//a >> nth=107
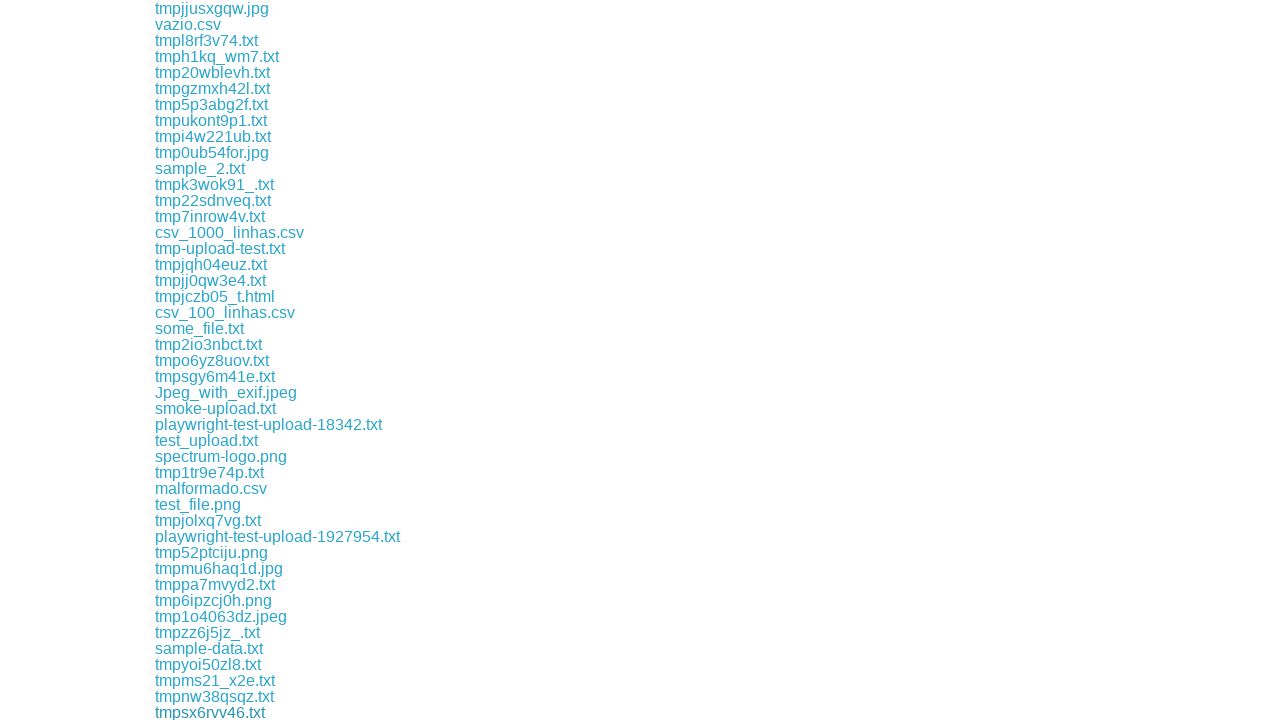

File downloaded: tmpsx6rvv46.txt
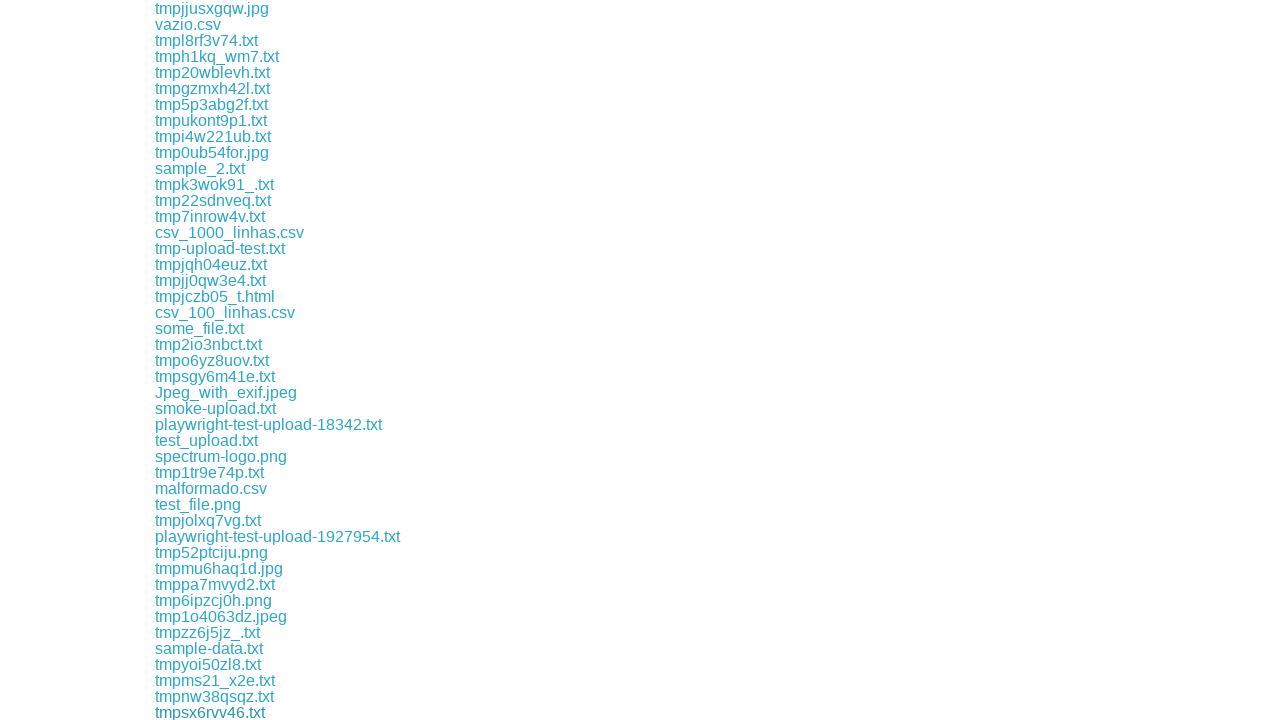

Scrolled download link into view
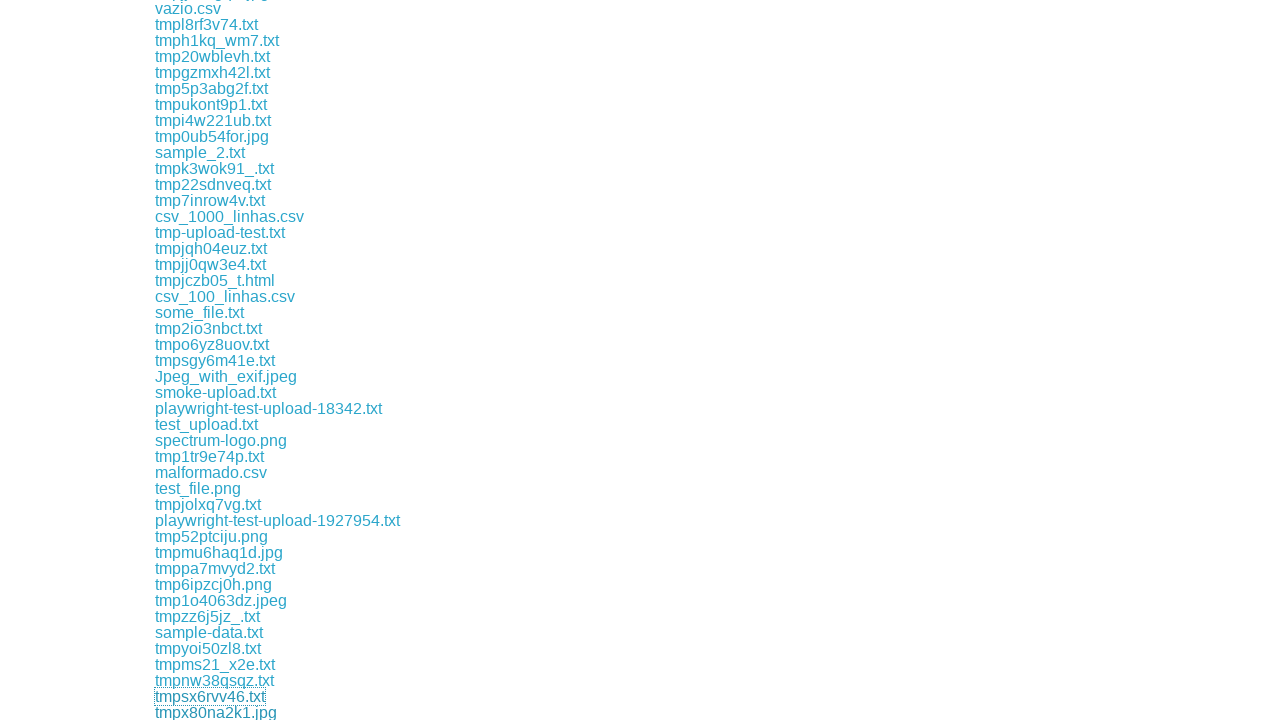

Clicked download link and file download initiated at (216, 712) on xpath=//div[@class='example']//a >> nth=108
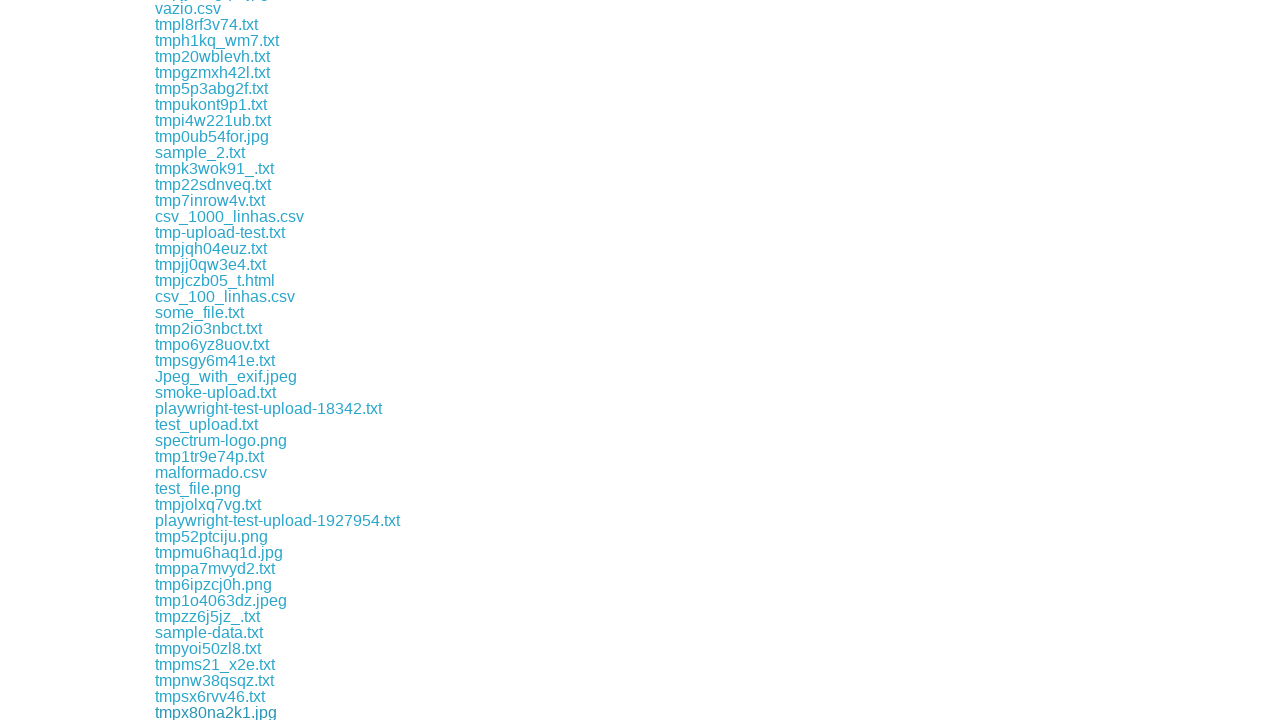

File downloaded: tmpx80na2k1.jpg
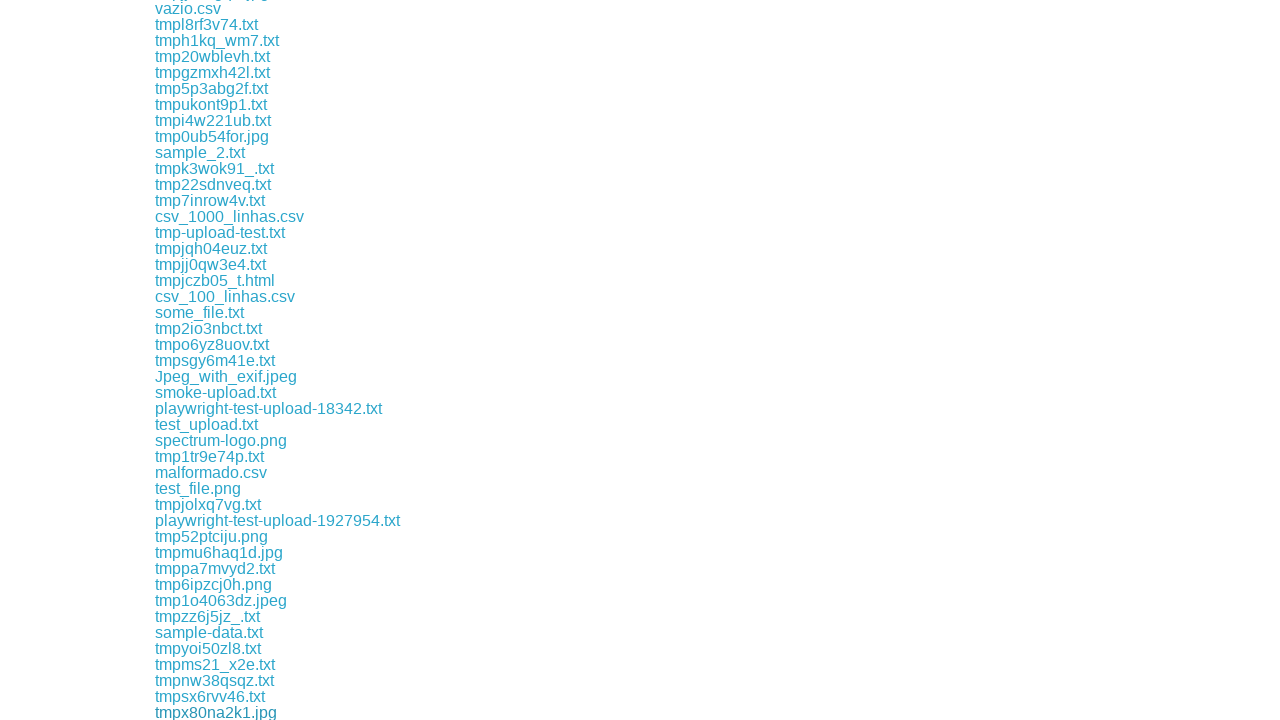

Scrolled download link into view
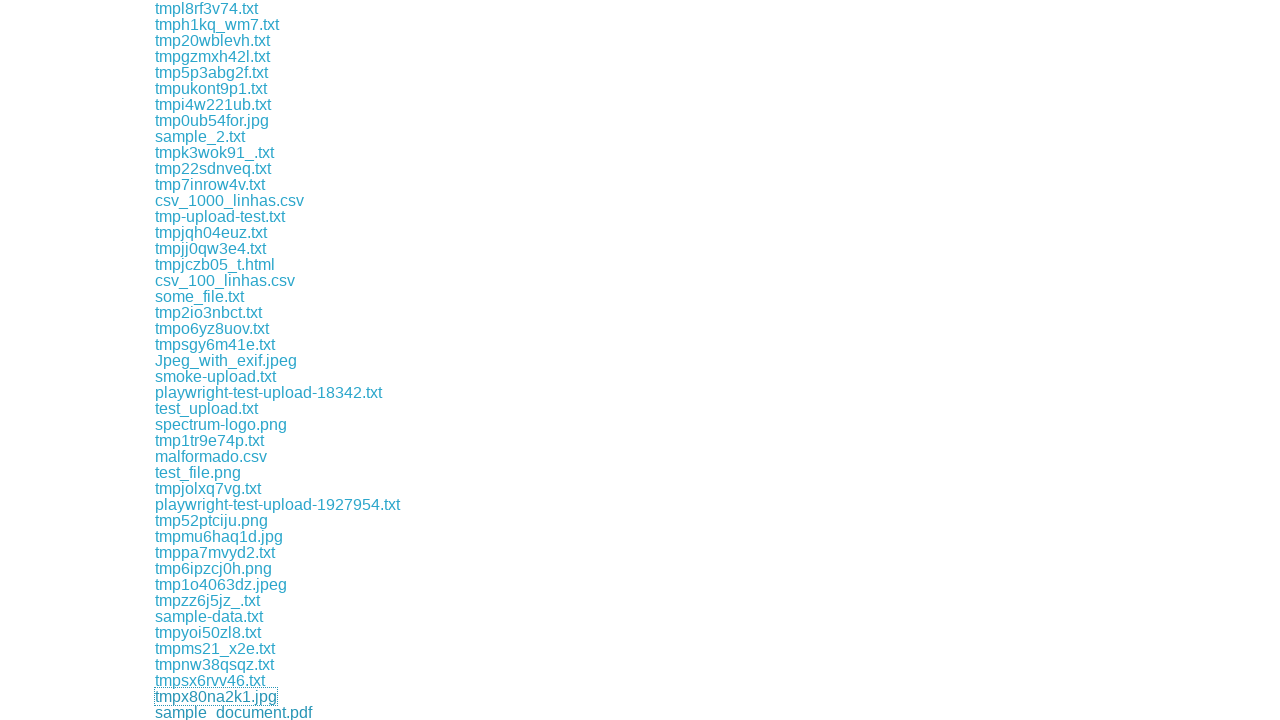

Clicked download link and file download initiated at (234, 712) on xpath=//div[@class='example']//a >> nth=109
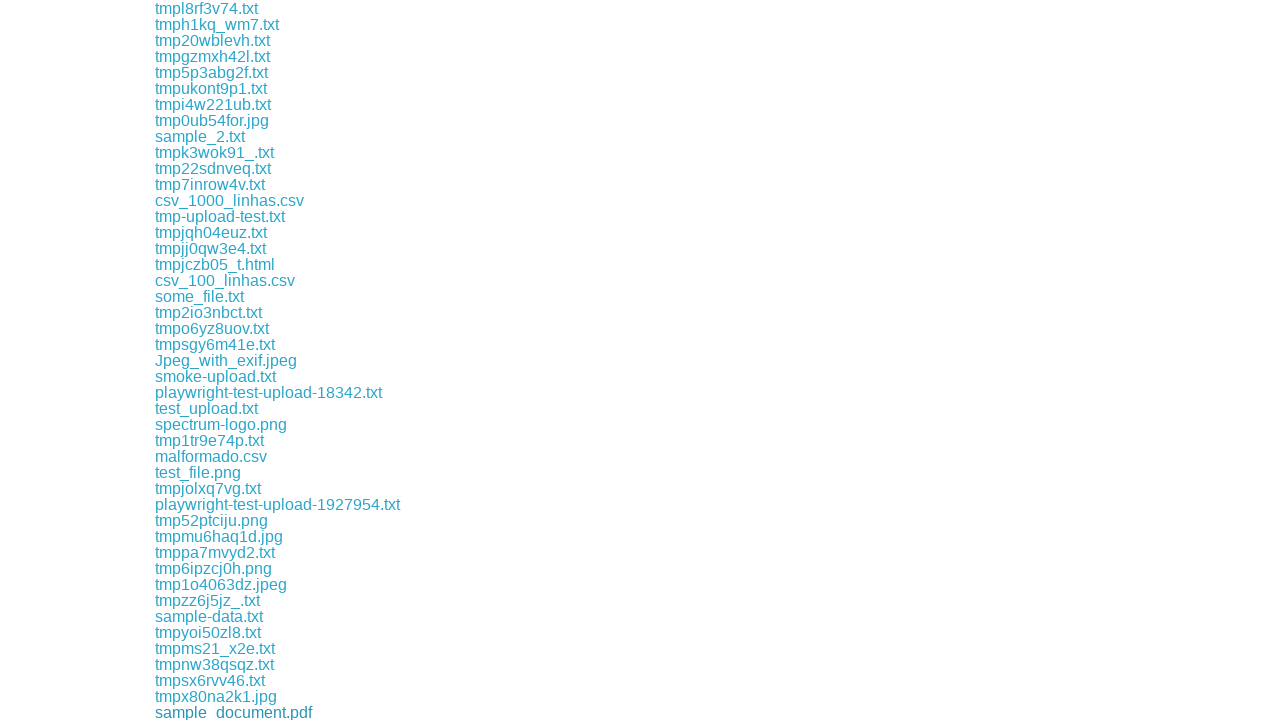

File downloaded: sample_document.pdf
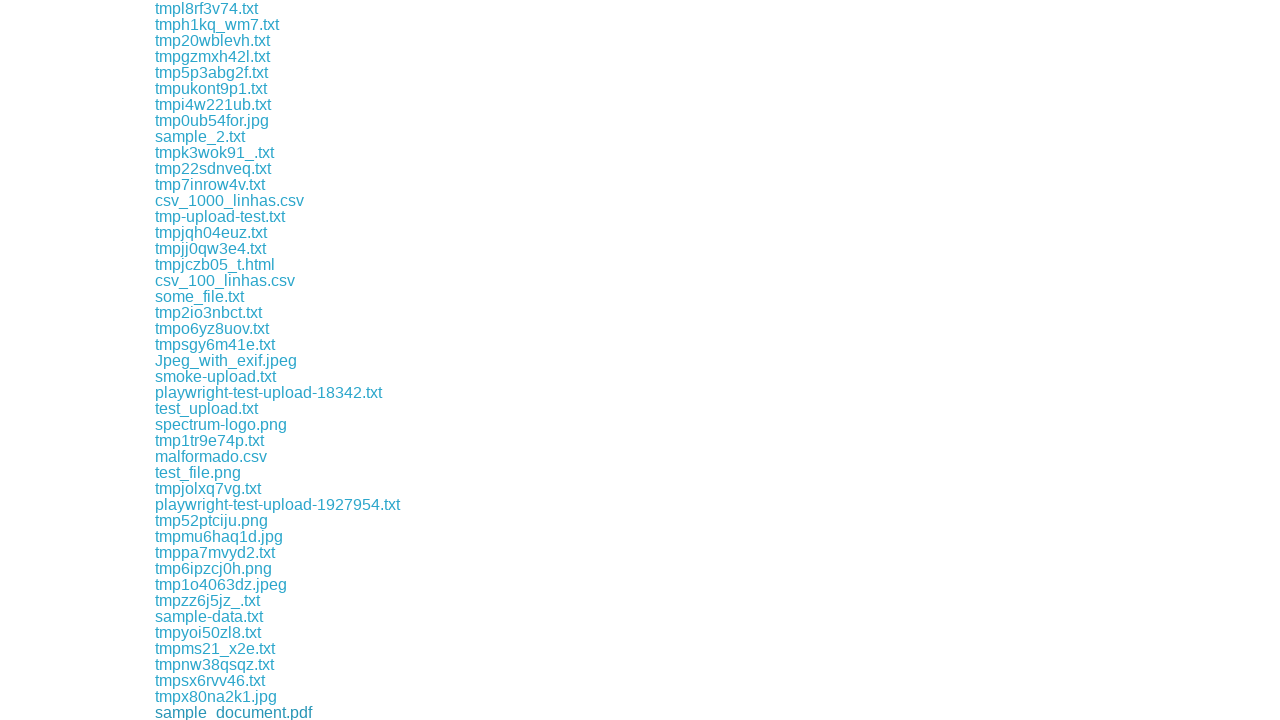

Scrolled download link into view
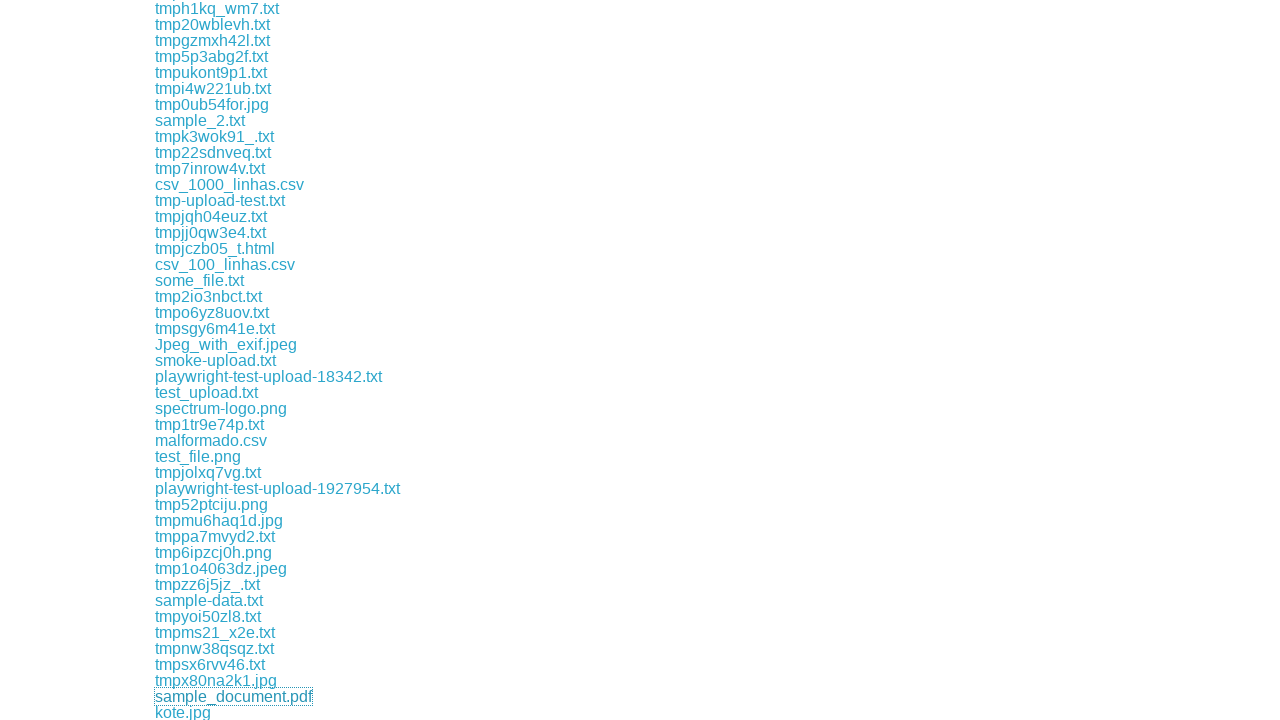

Clicked download link and file download initiated at (183, 712) on xpath=//div[@class='example']//a >> nth=110
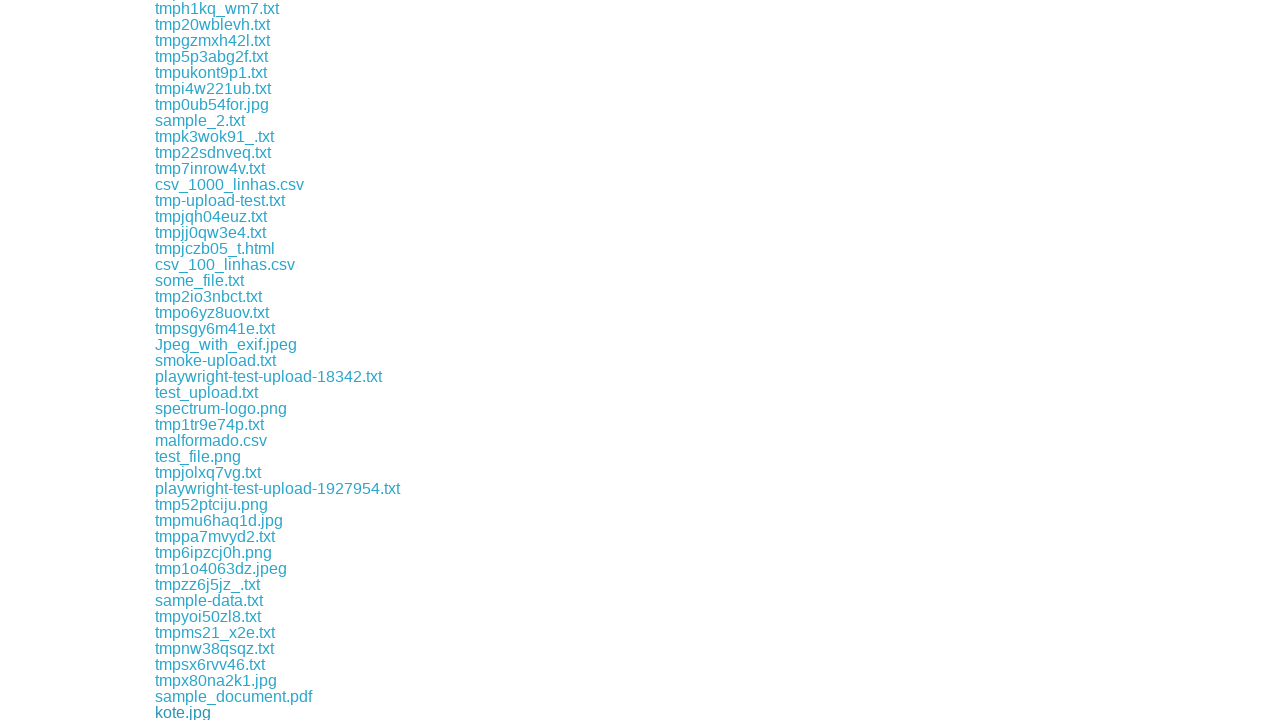

File downloaded: kote.jpg
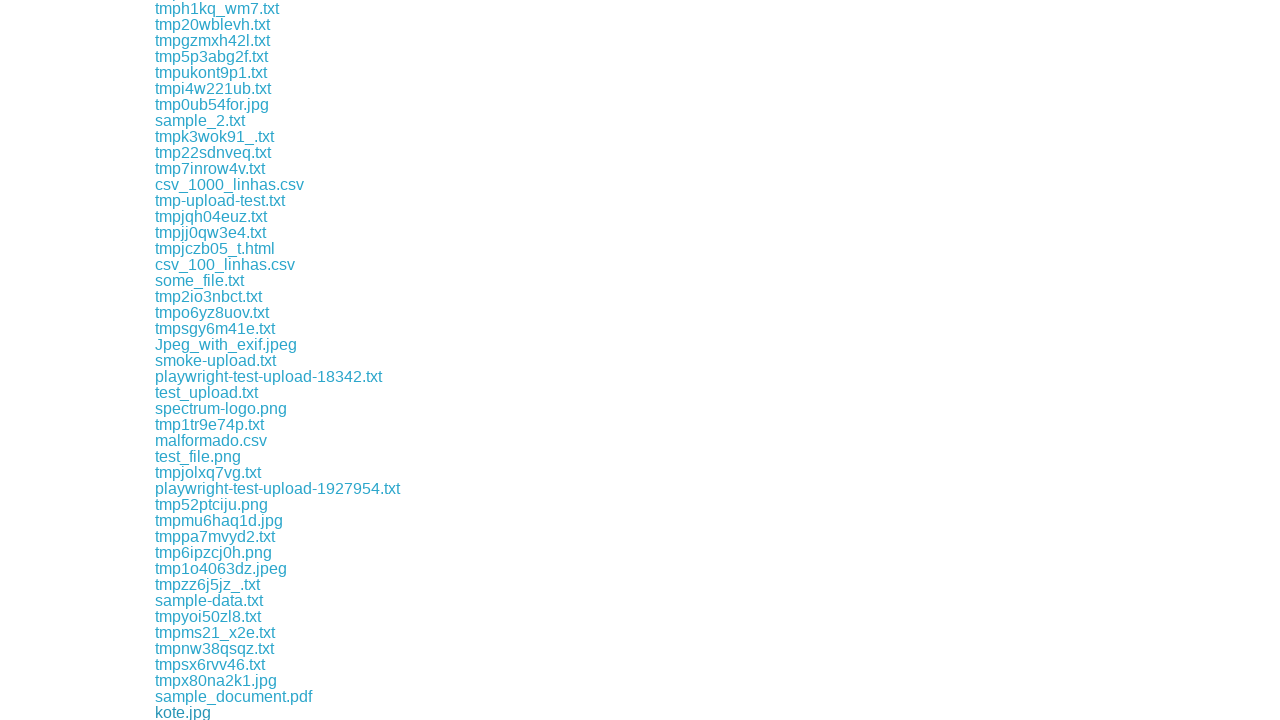

Scrolled download link into view
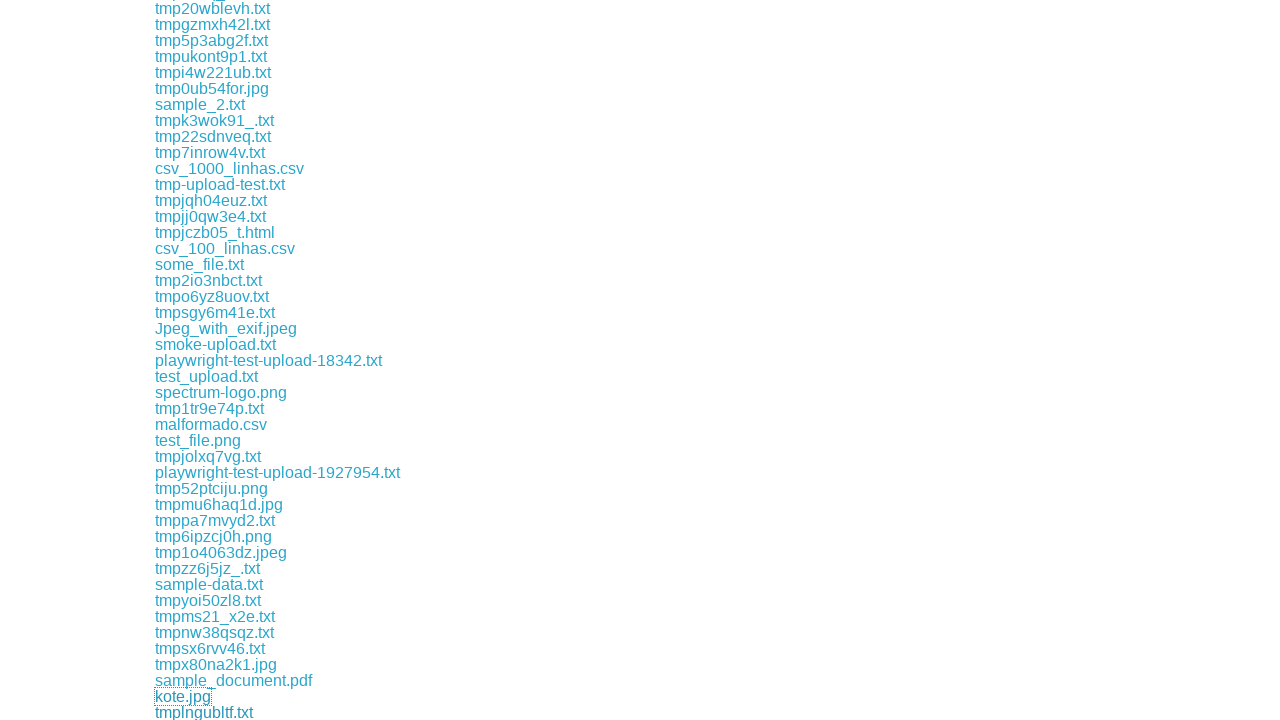

Clicked download link and file download initiated at (204, 712) on xpath=//div[@class='example']//a >> nth=111
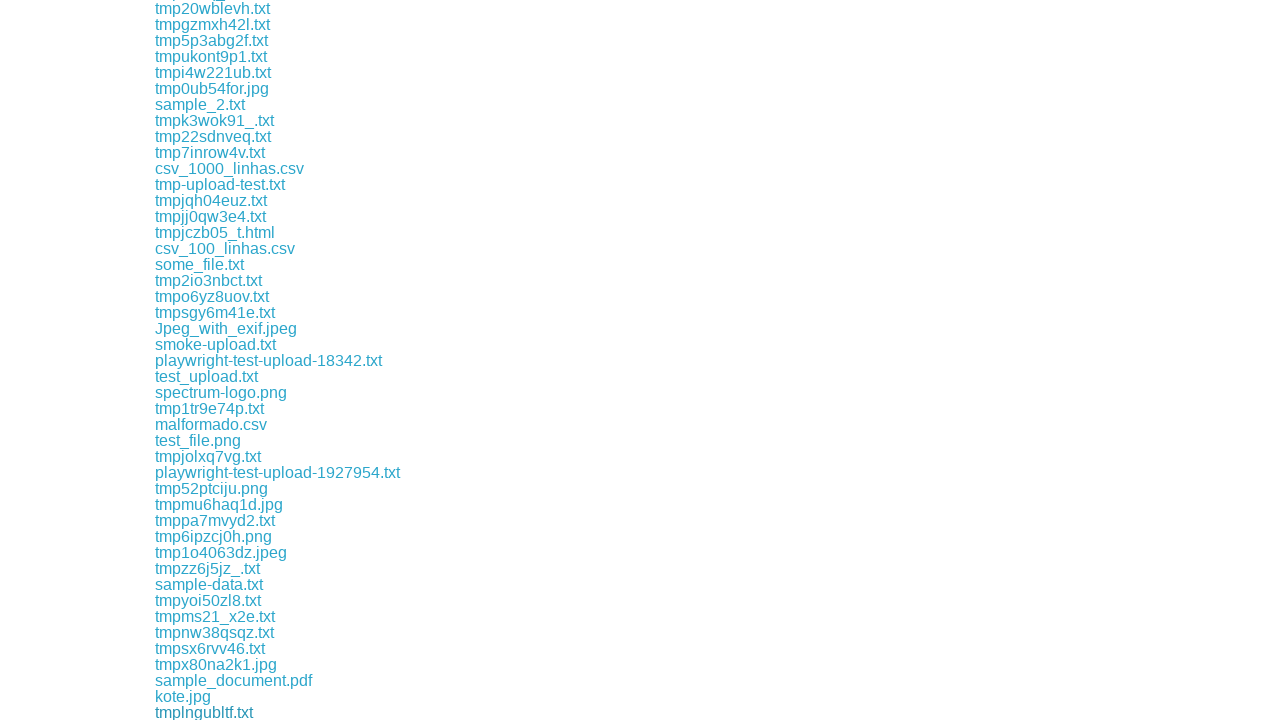

File downloaded: tmplngubltf.txt
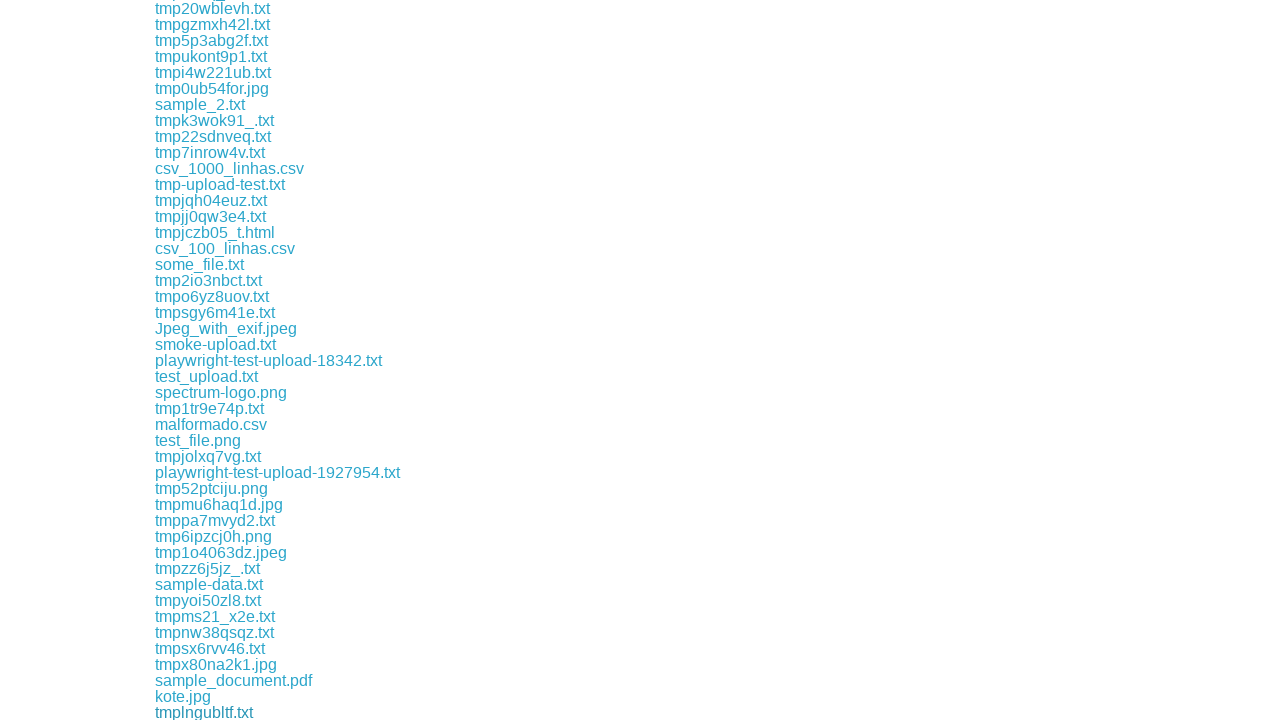

Scrolled download link into view
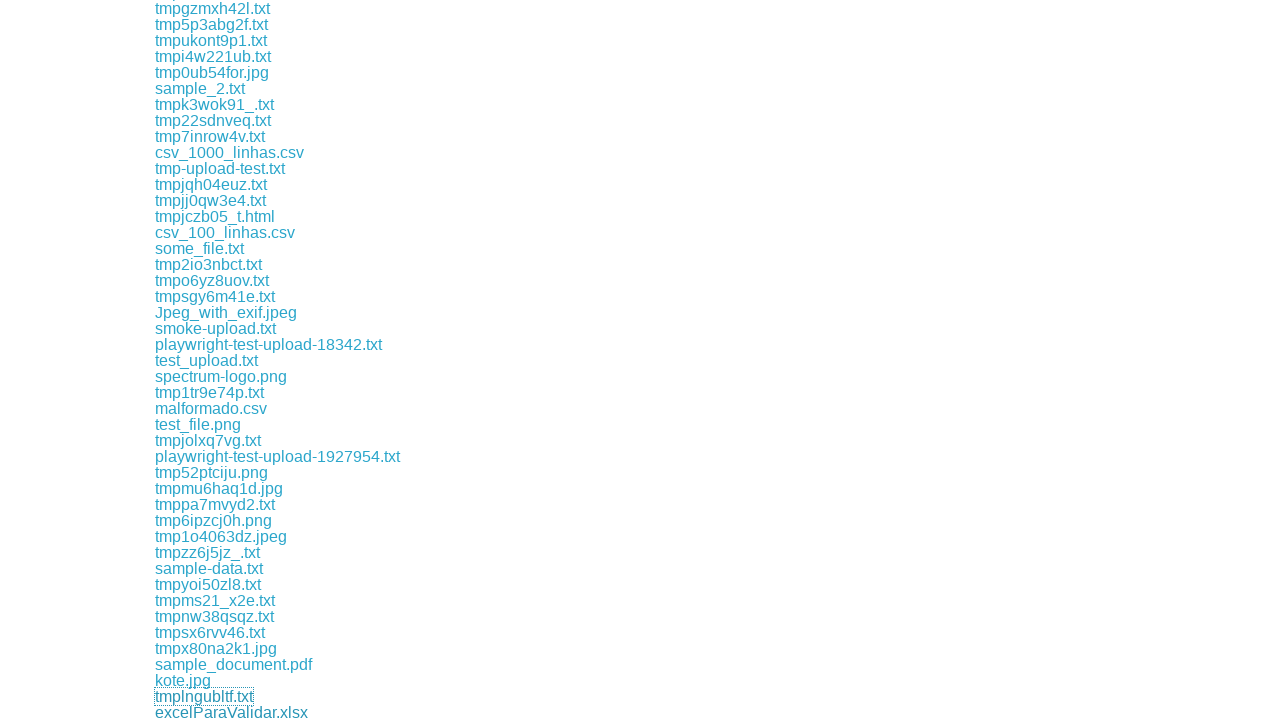

Clicked download link and file download initiated at (232, 712) on xpath=//div[@class='example']//a >> nth=112
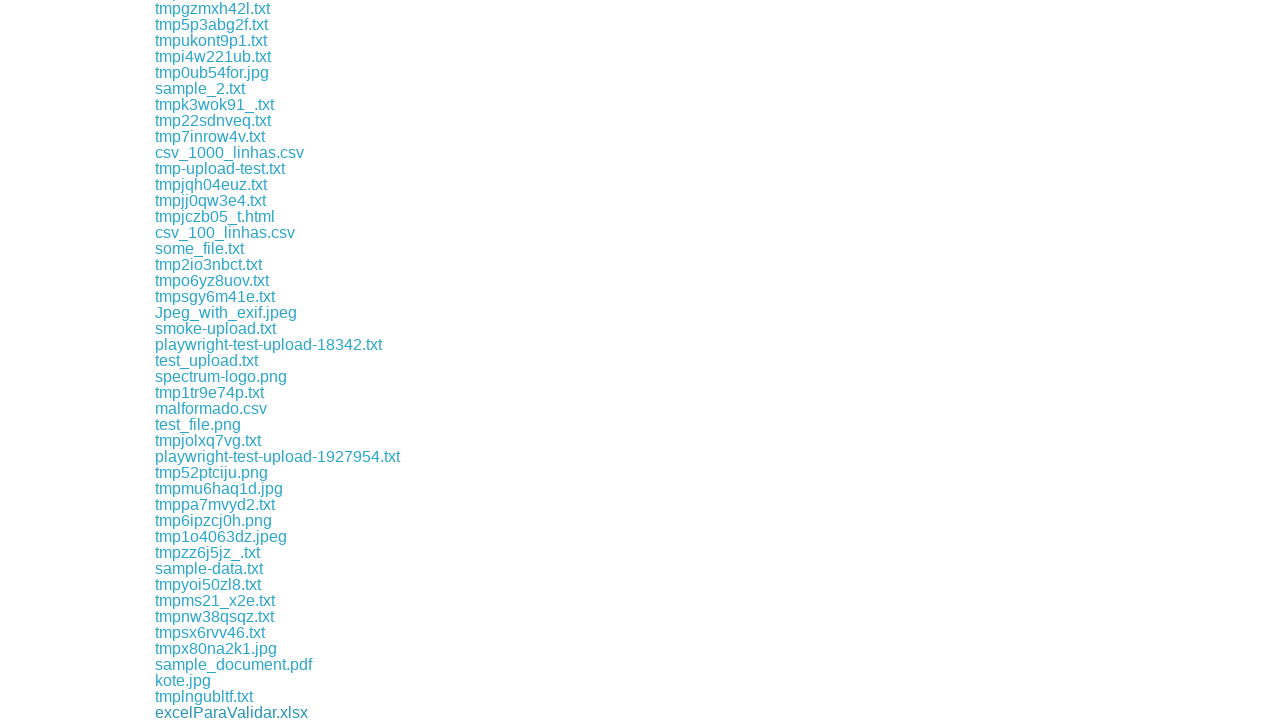

File downloaded: excelParaValidar.xlsx
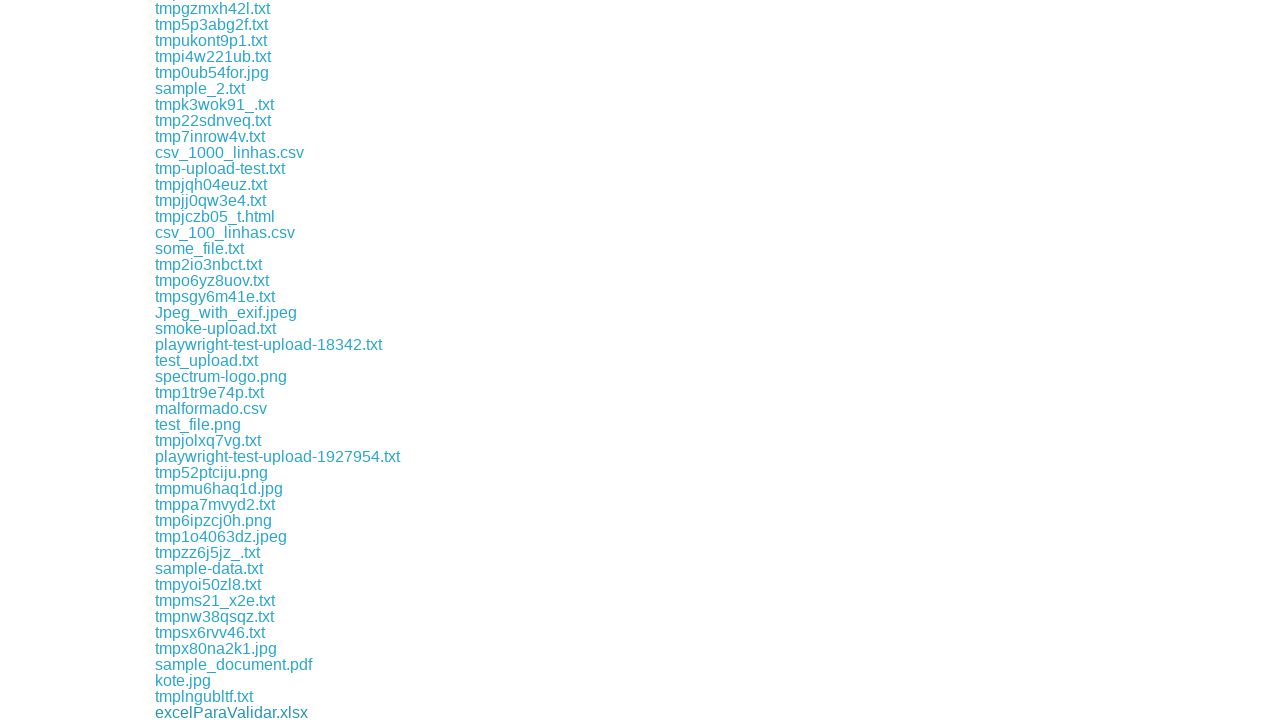

Scrolled download link into view
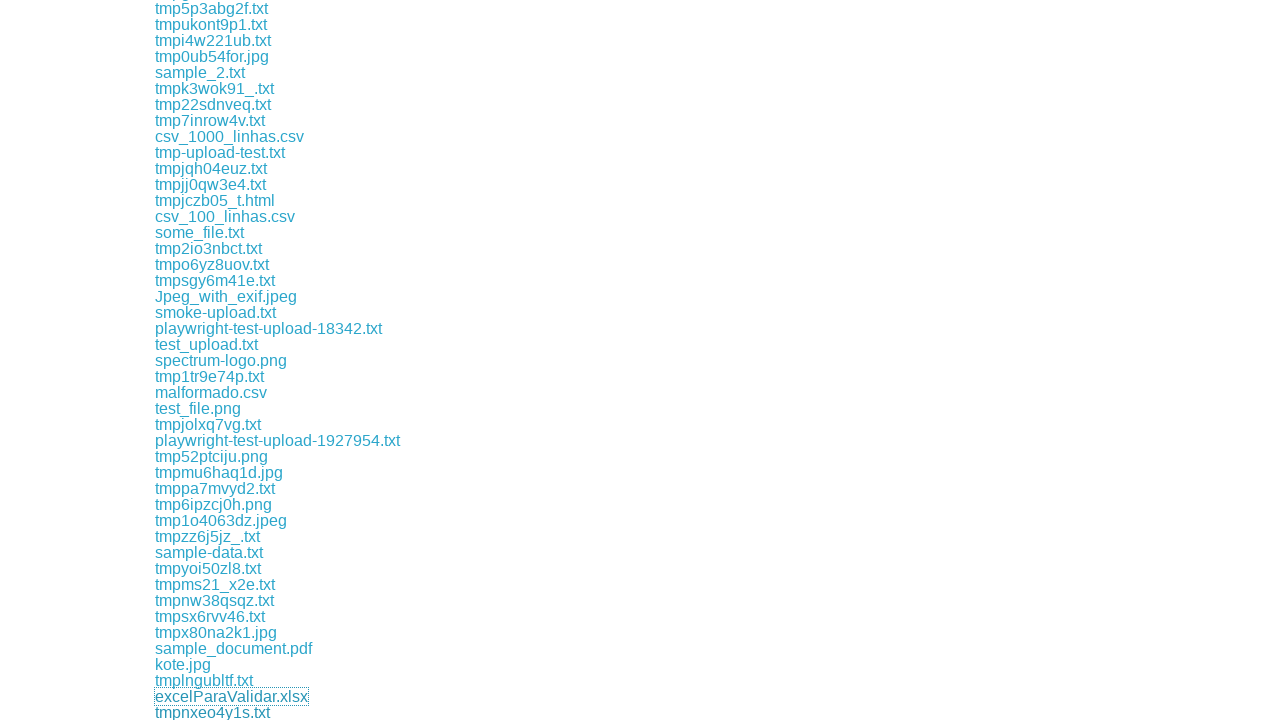

Clicked download link and file download initiated at (212, 712) on xpath=//div[@class='example']//a >> nth=113
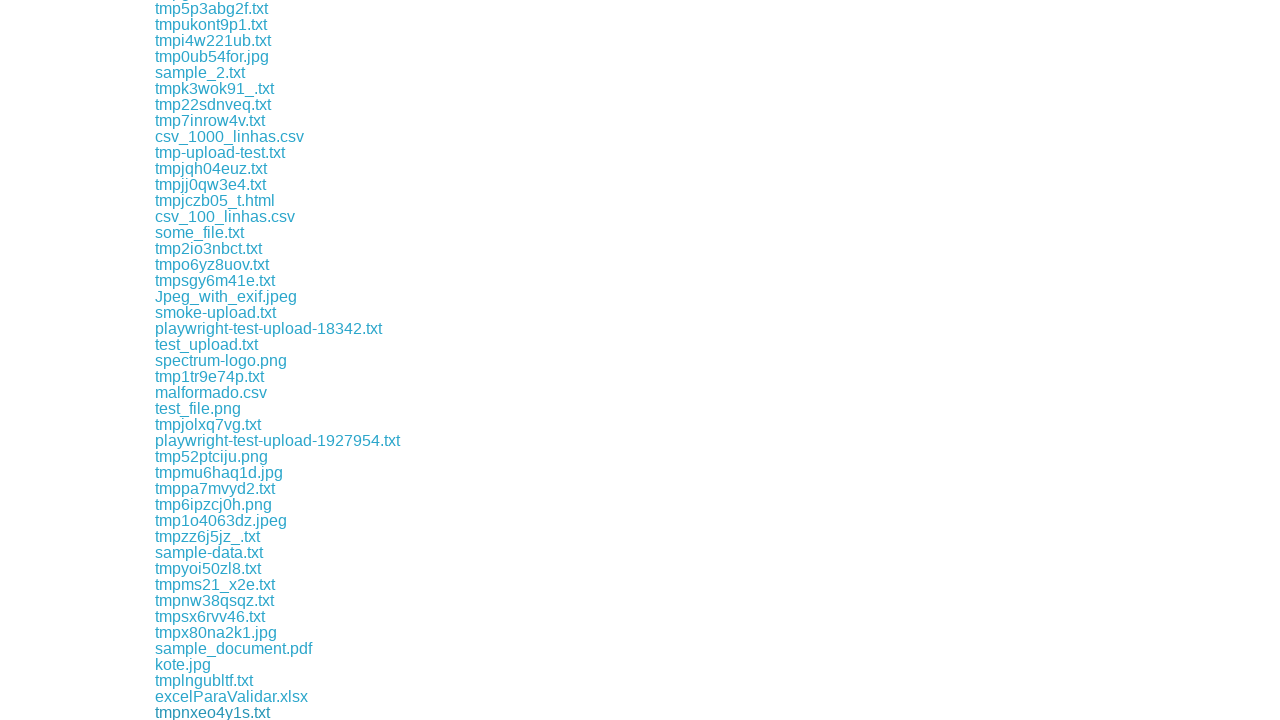

File downloaded: tmpnxeo4y1s.txt
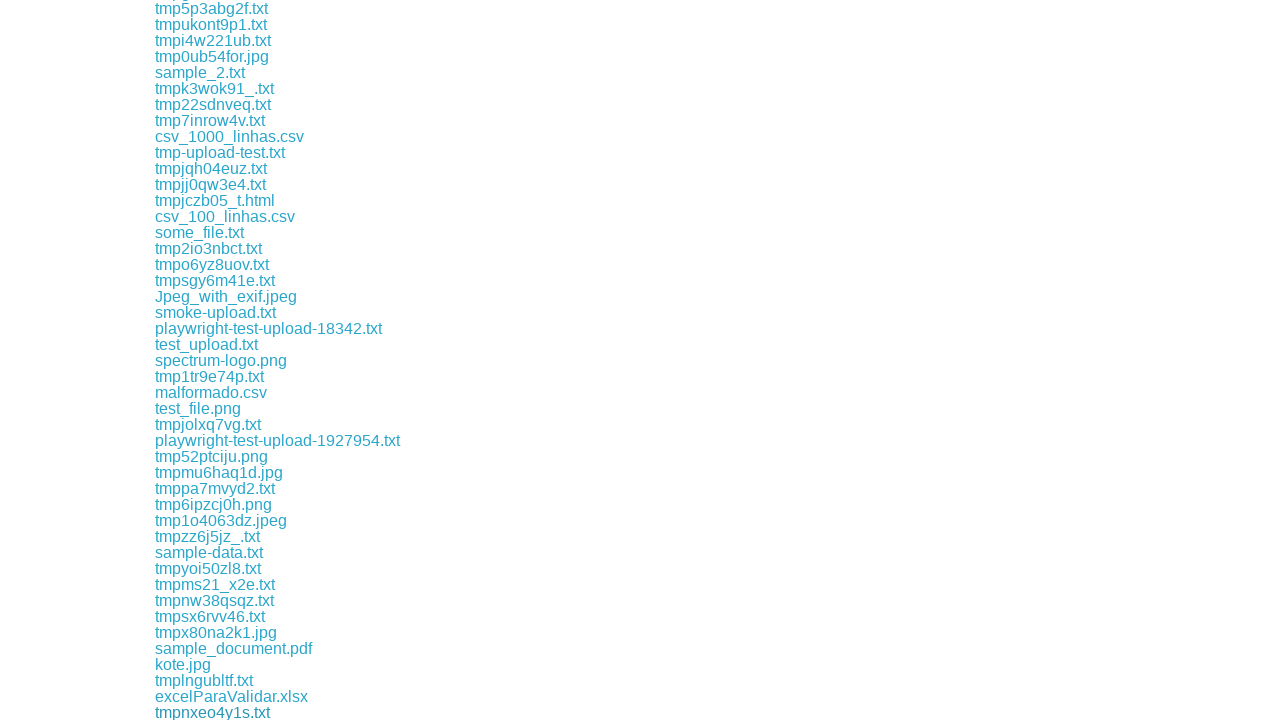

Scrolled download link into view
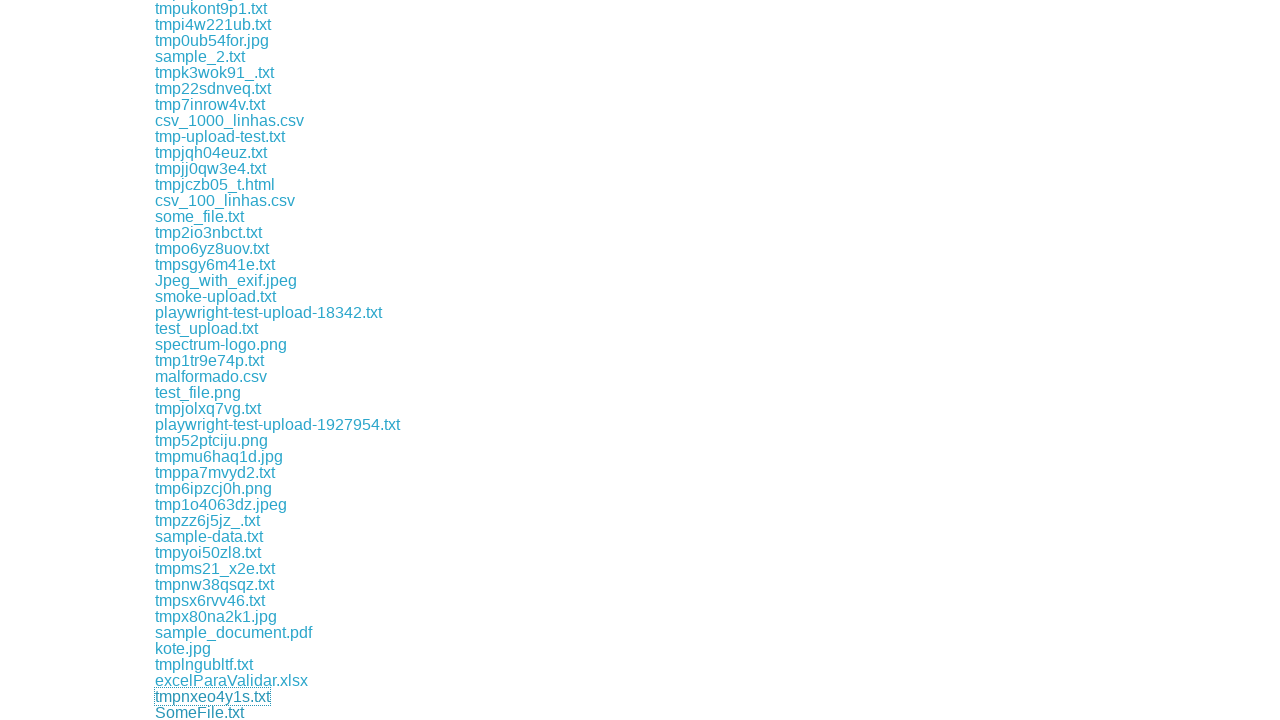

Clicked download link and file download initiated at (200, 712) on xpath=//div[@class='example']//a >> nth=114
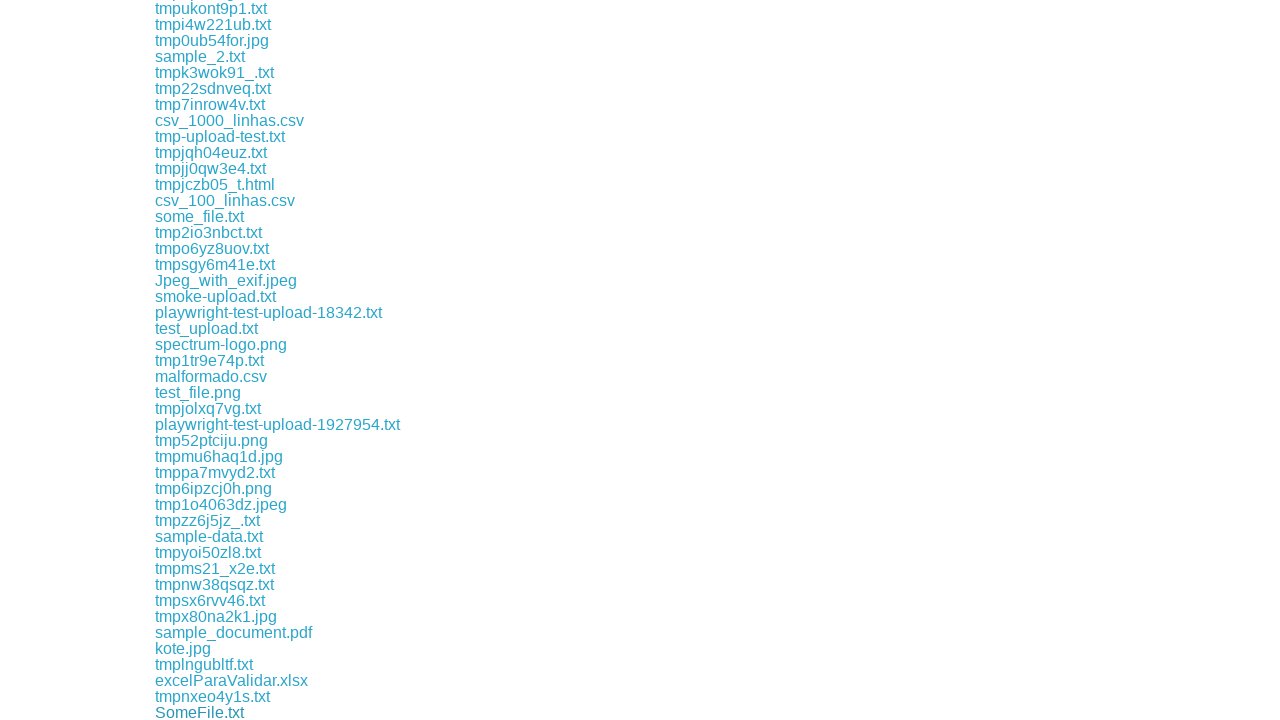

File downloaded: SomeFile.txt
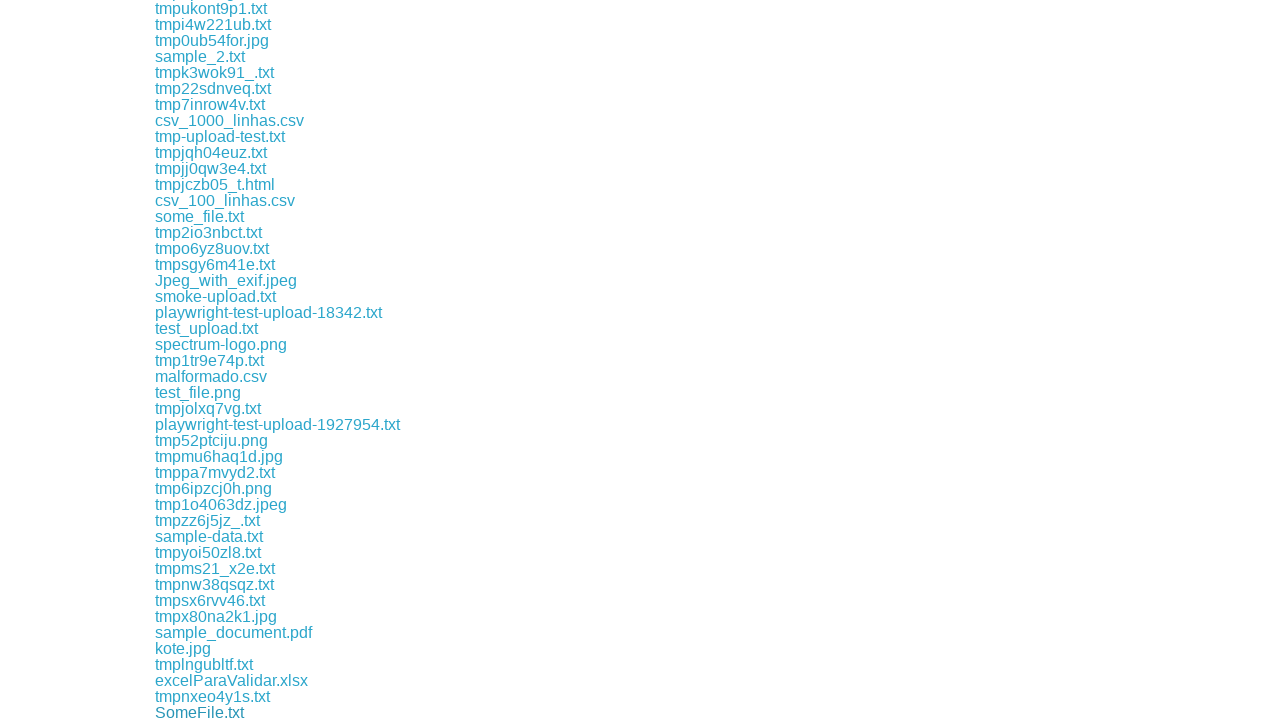

Scrolled download link into view
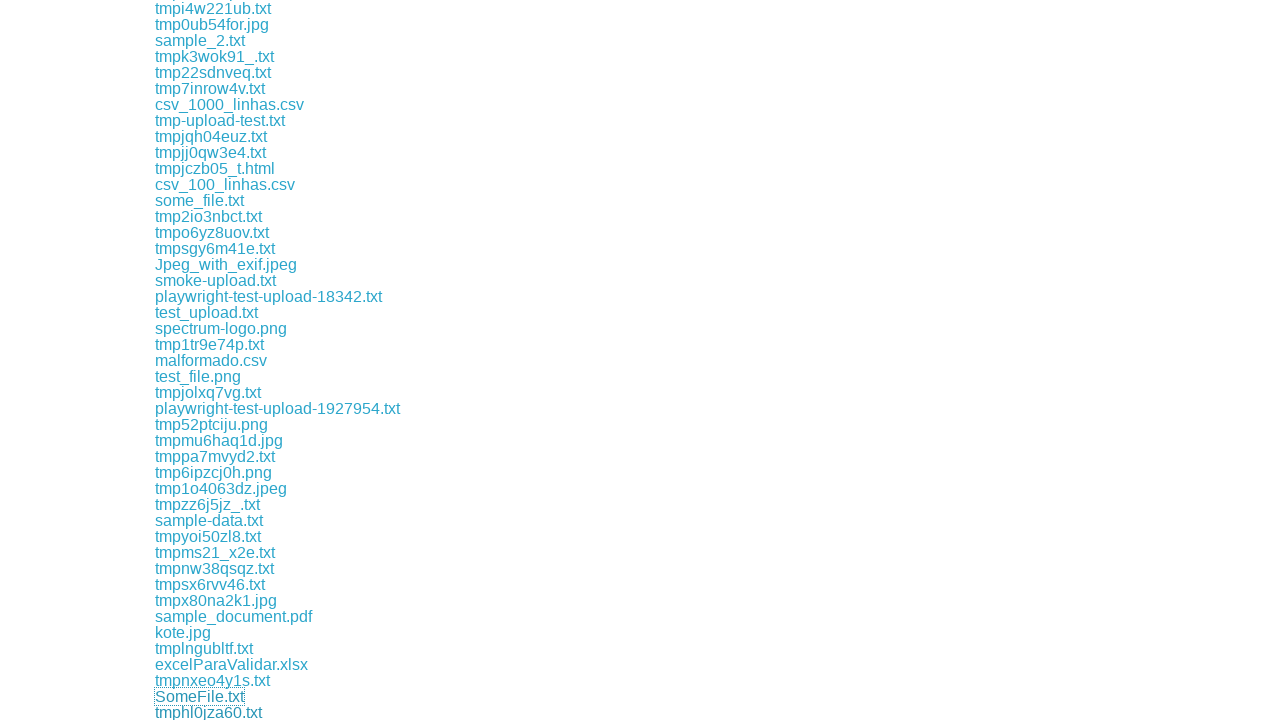

Clicked download link and file download initiated at (208, 712) on xpath=//div[@class='example']//a >> nth=115
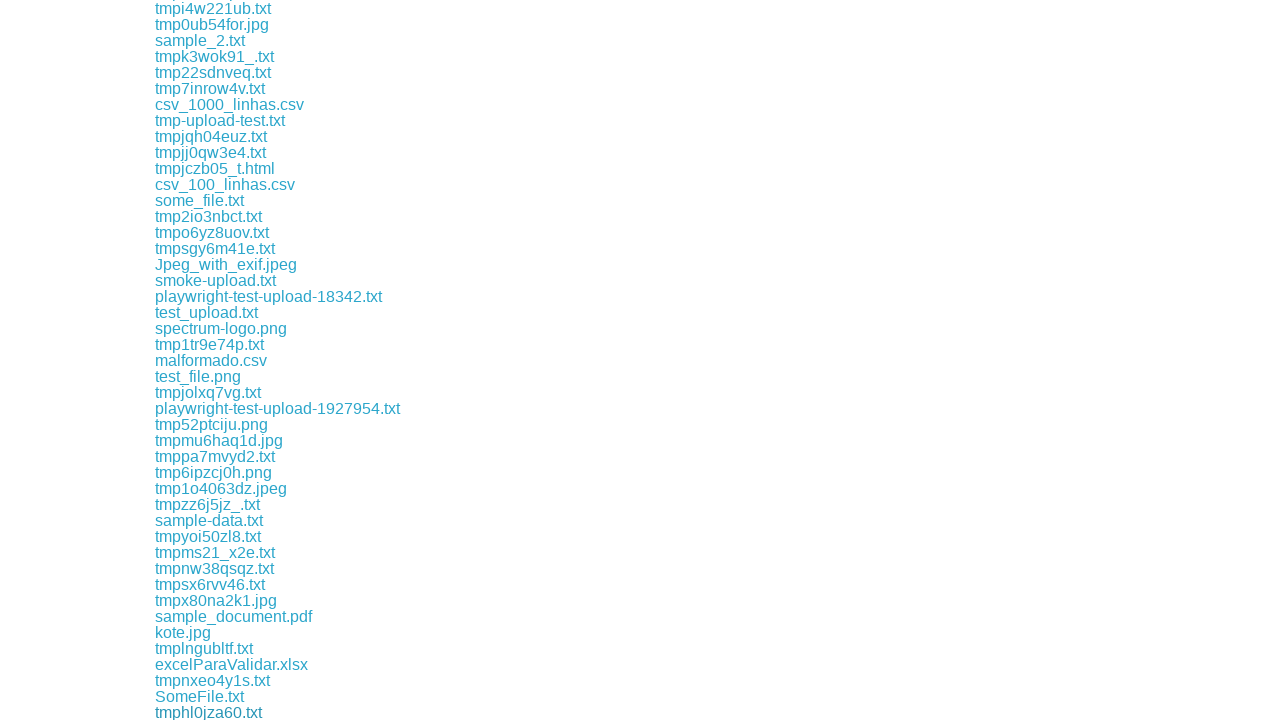

File downloaded: tmphl0jza60.txt
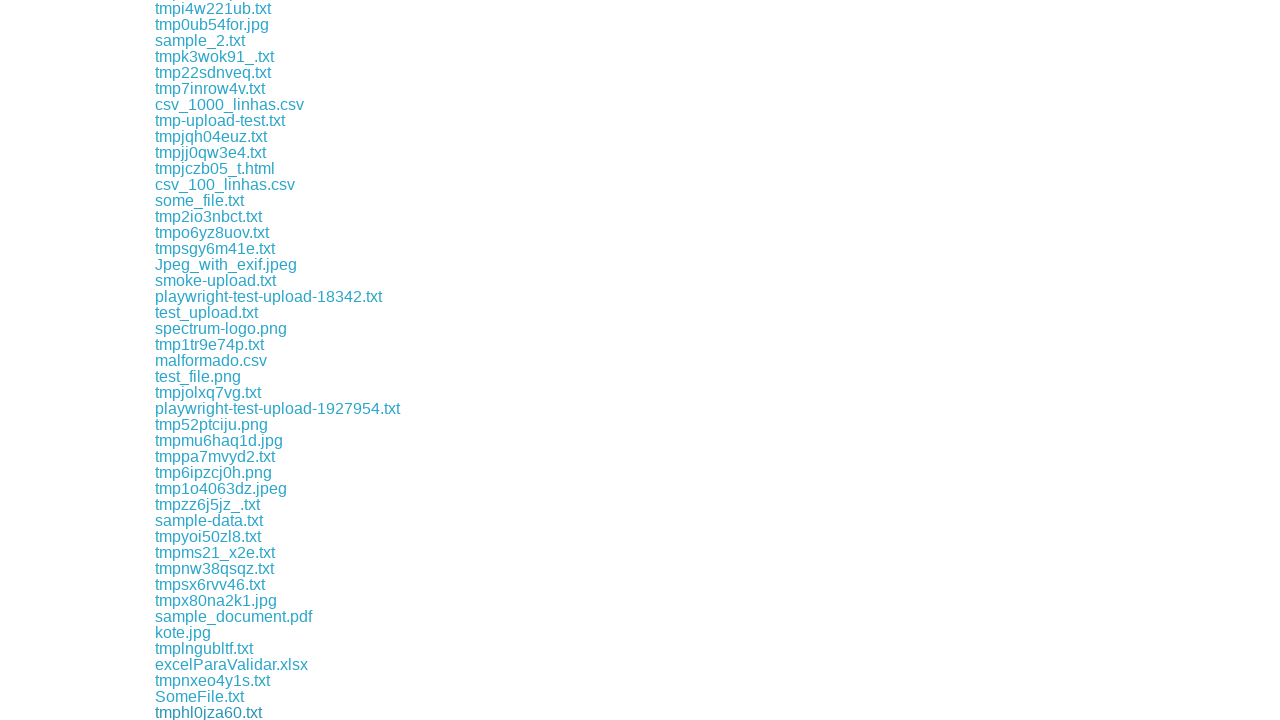

Scrolled download link into view
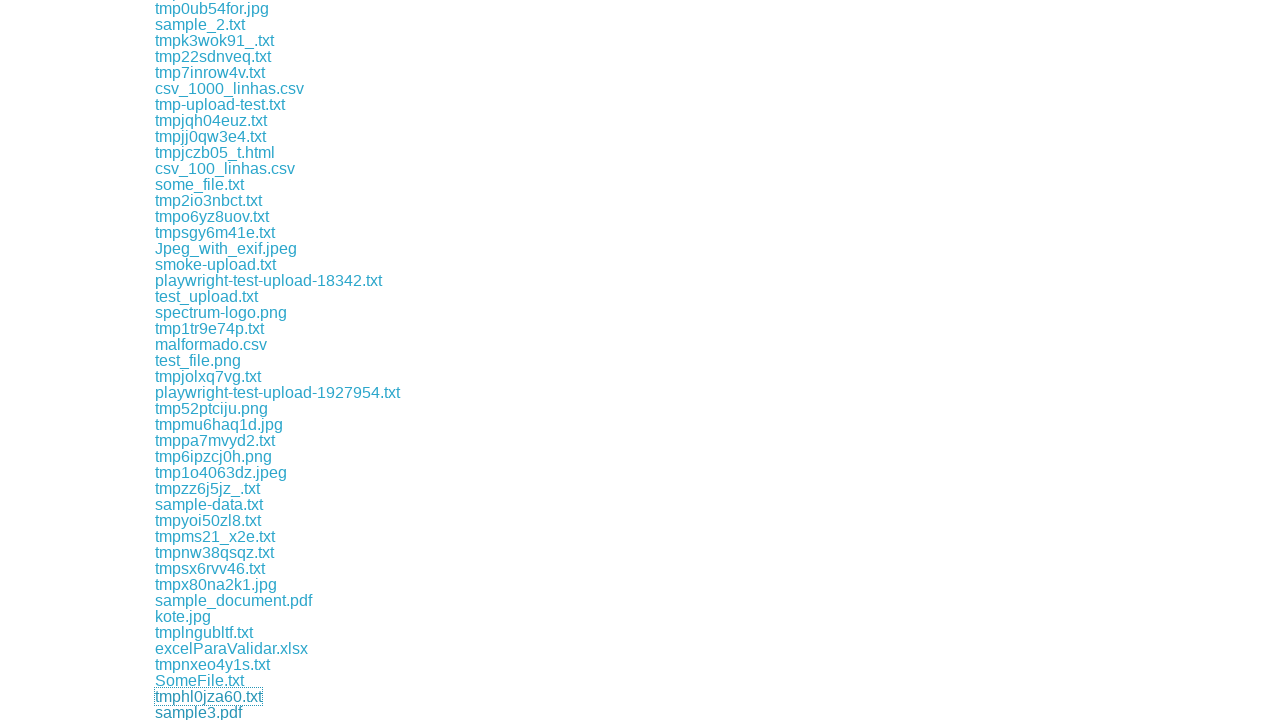

Clicked download link and file download initiated at (198, 712) on xpath=//div[@class='example']//a >> nth=116
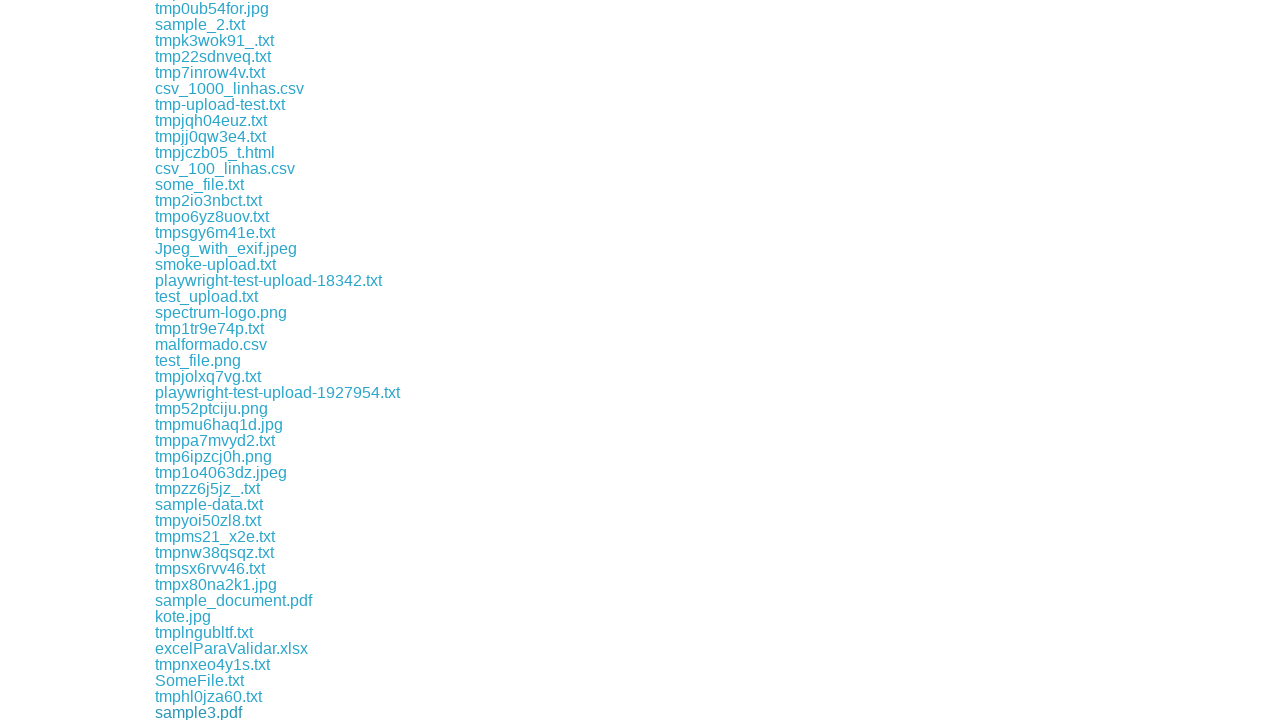

File downloaded: sample3.pdf
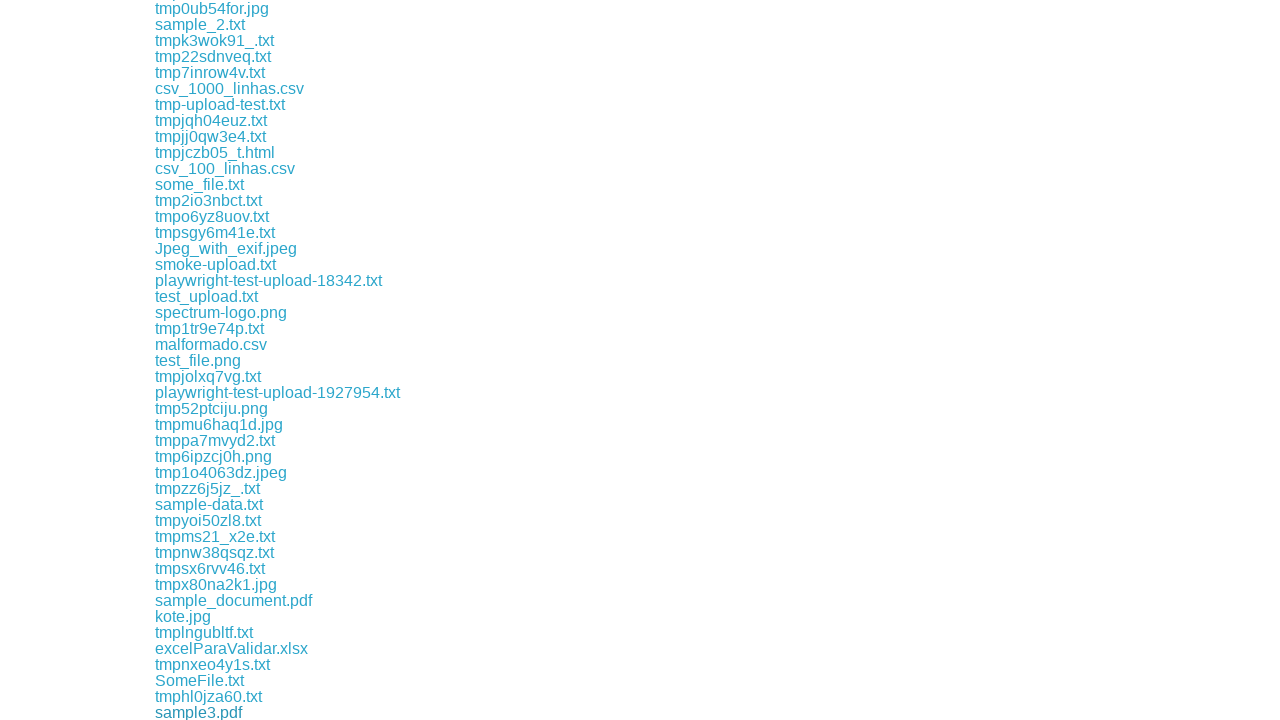

Scrolled download link into view
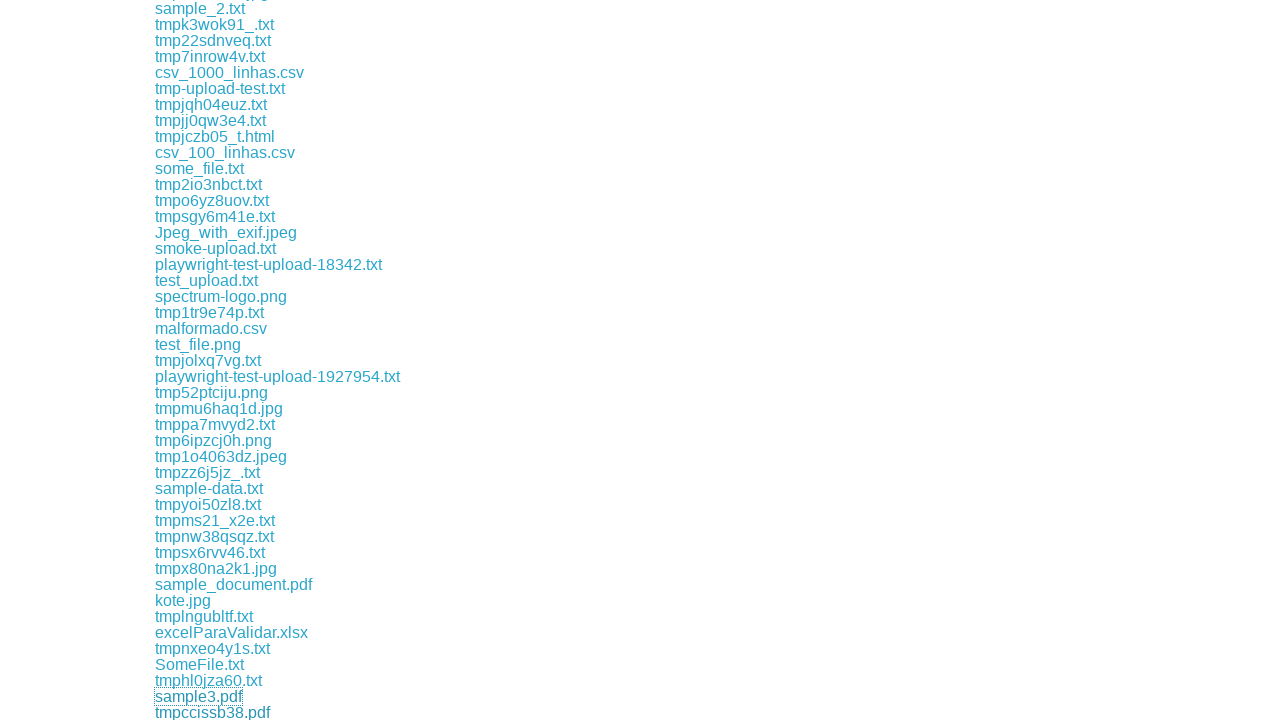

Clicked download link and file download initiated at (212, 712) on xpath=//div[@class='example']//a >> nth=117
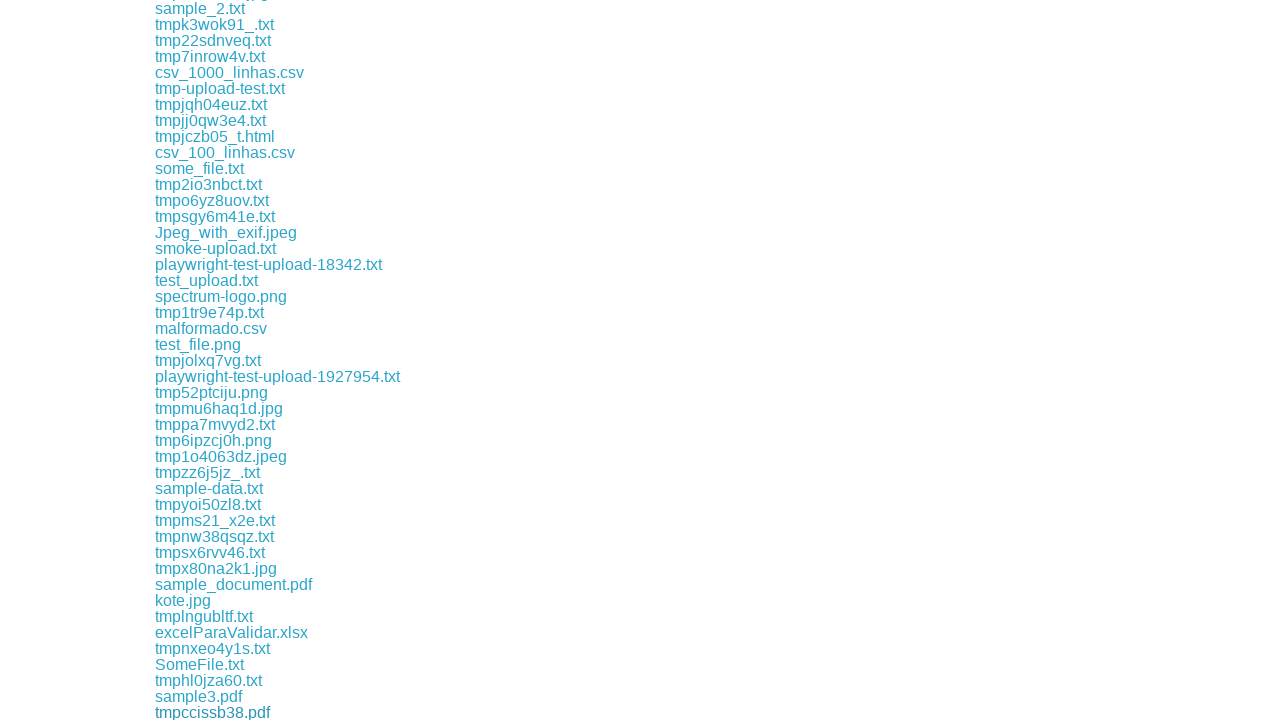

File downloaded: tmpccissb38.pdf
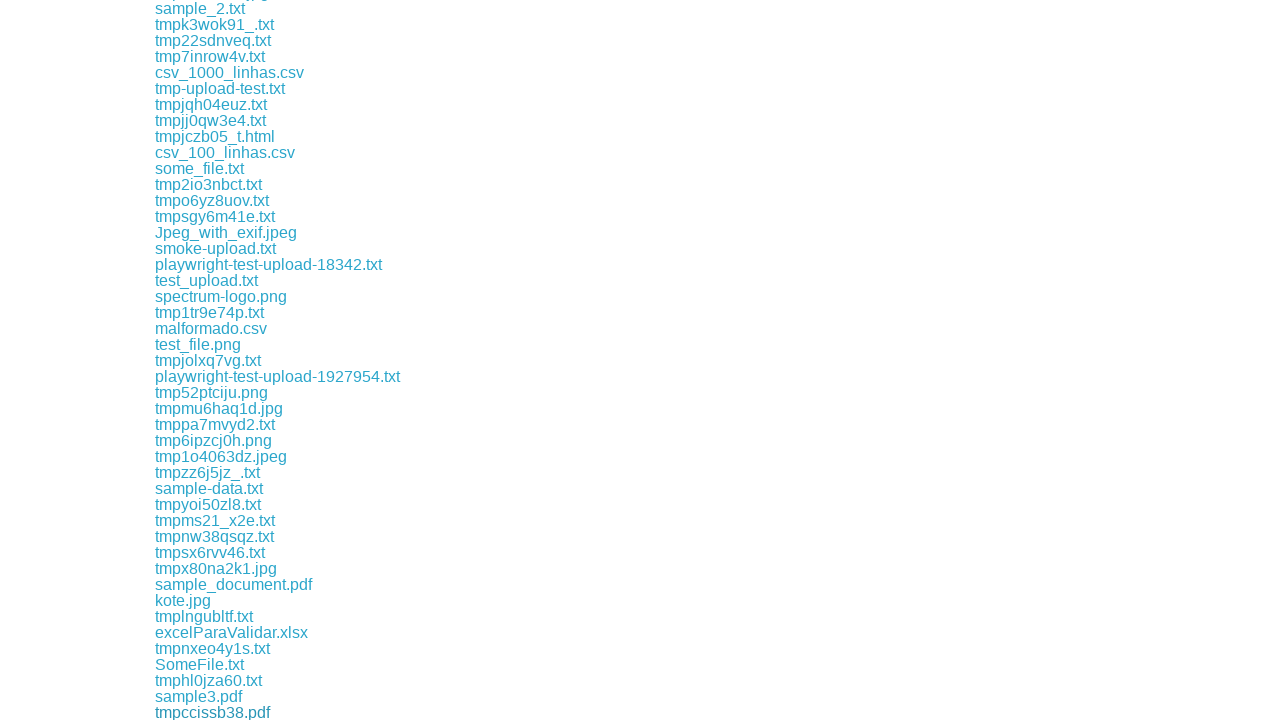

Scrolled download link into view
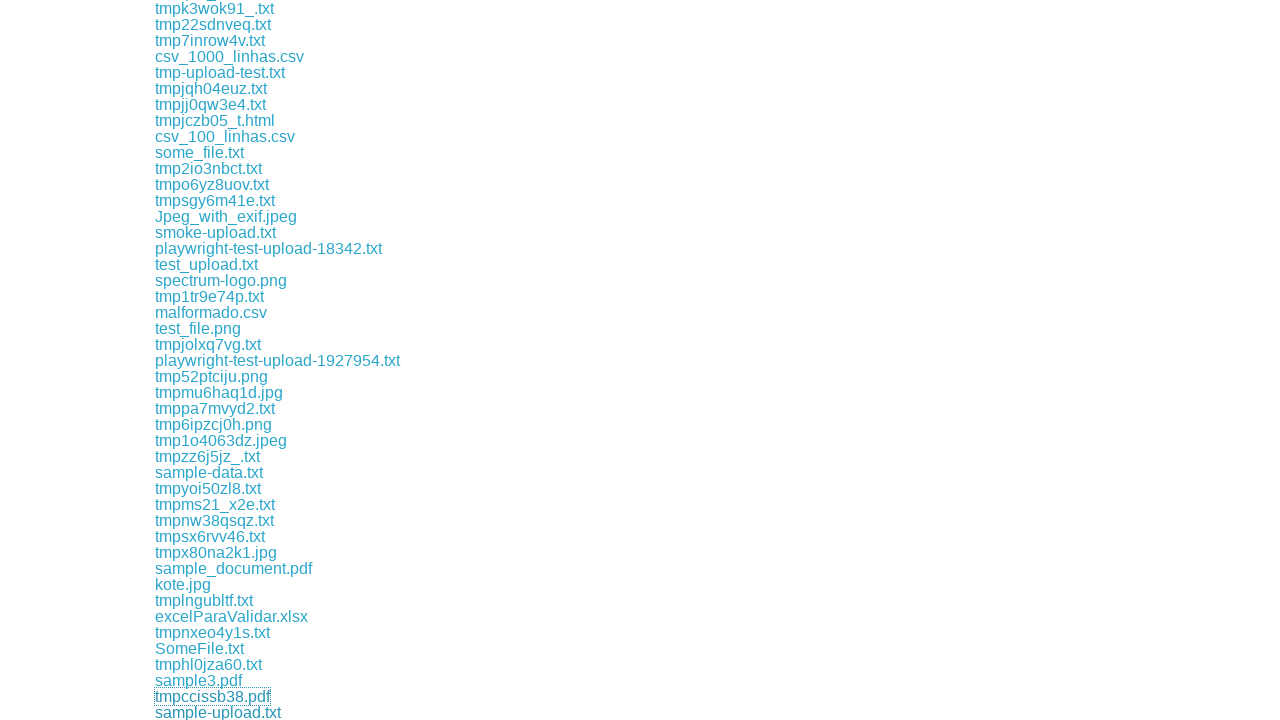

Clicked download link and file download initiated at (218, 712) on xpath=//div[@class='example']//a >> nth=118
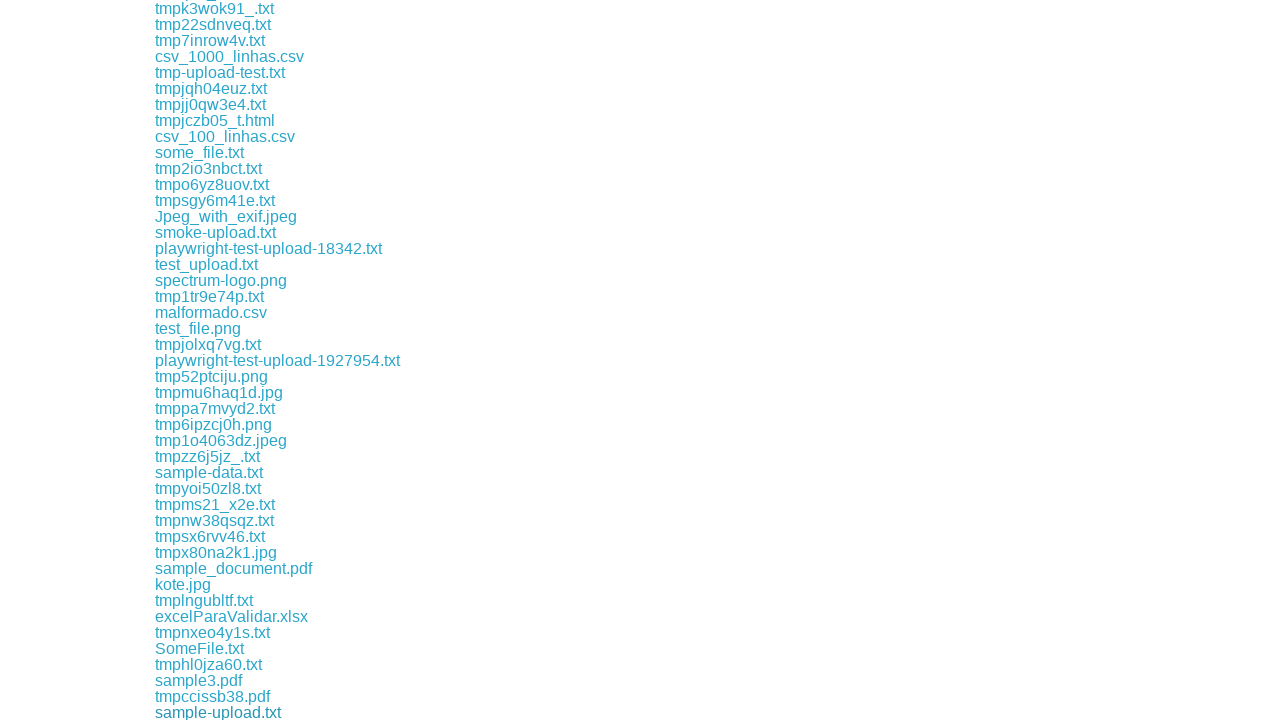

File downloaded: sample-upload.txt
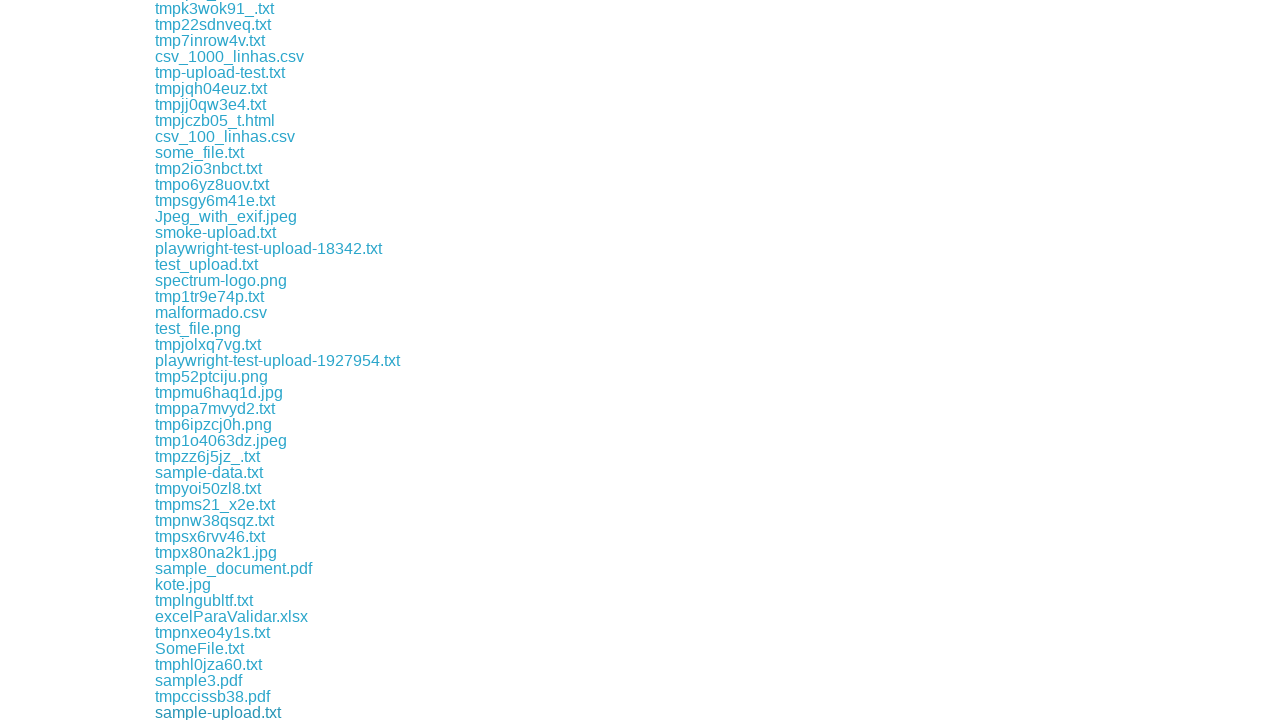

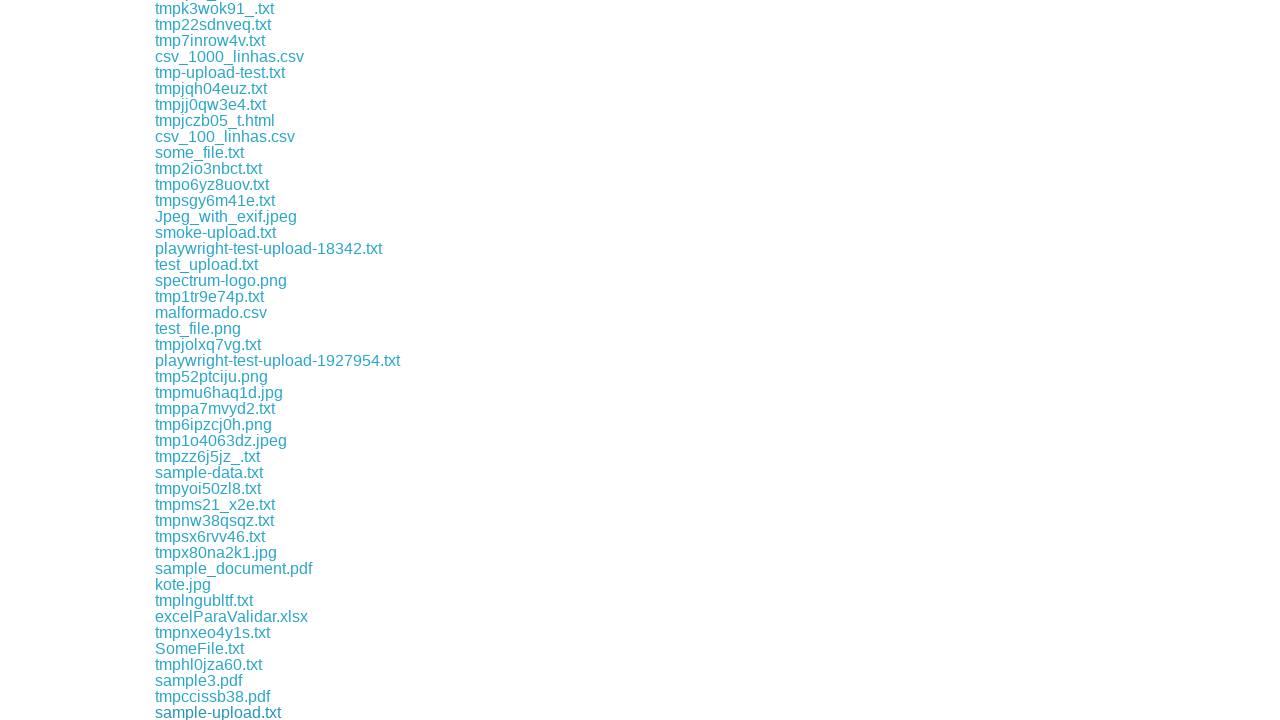